Automates a color clicking game by repeatedly clicking on the main game area until the game ends or an error occurs.

Starting URL: http://zzzscore.com/color2/

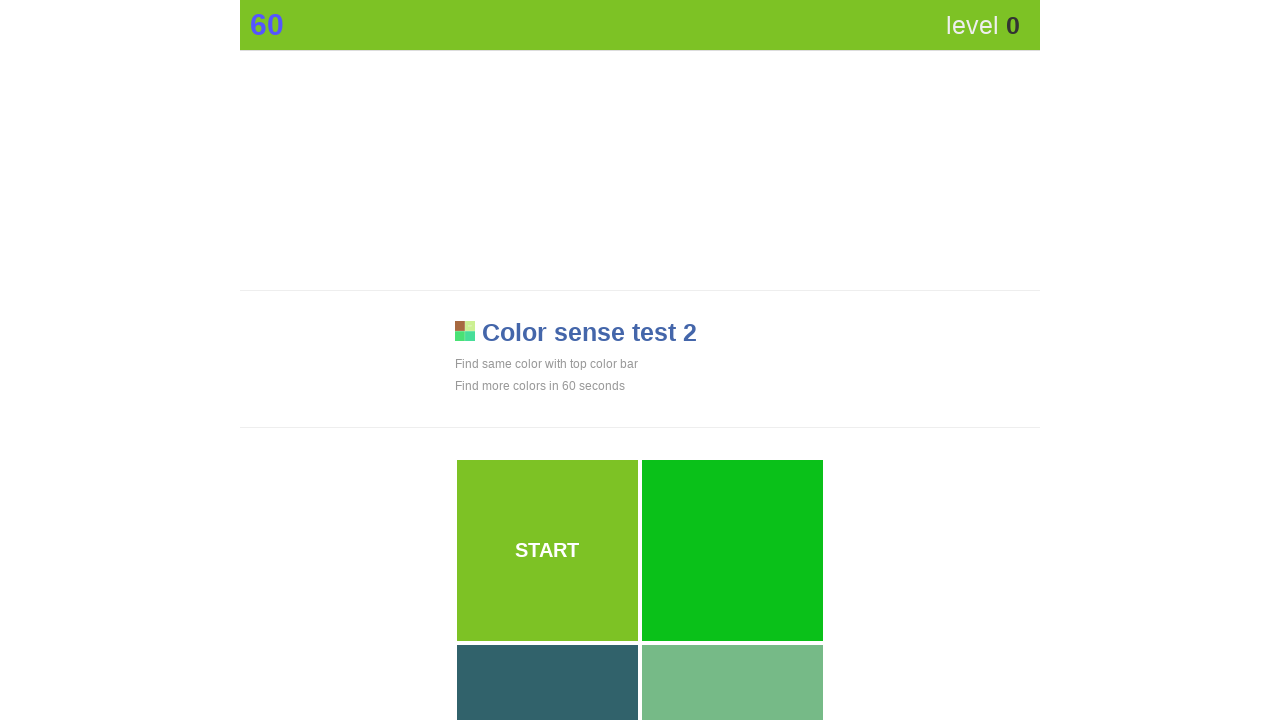

Waited 5 seconds for the color game to fully load
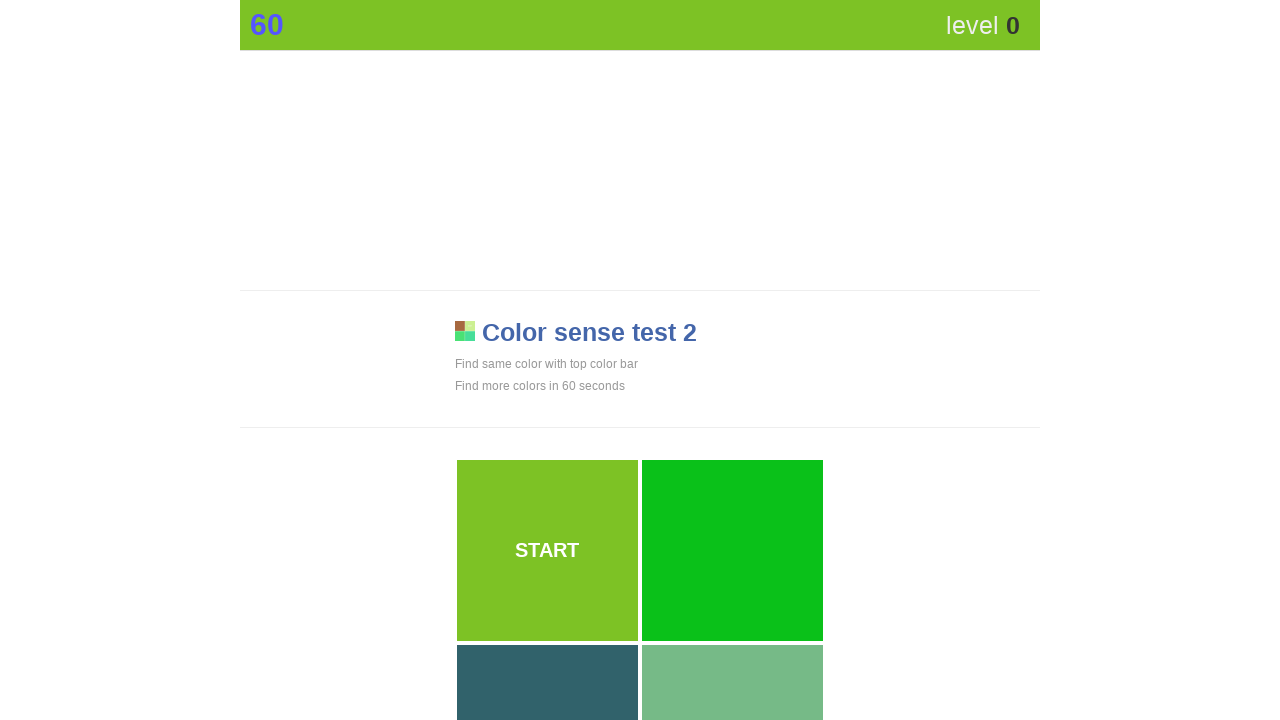

Clicked the main game area (attempt 1) at (547, 550) on div.main
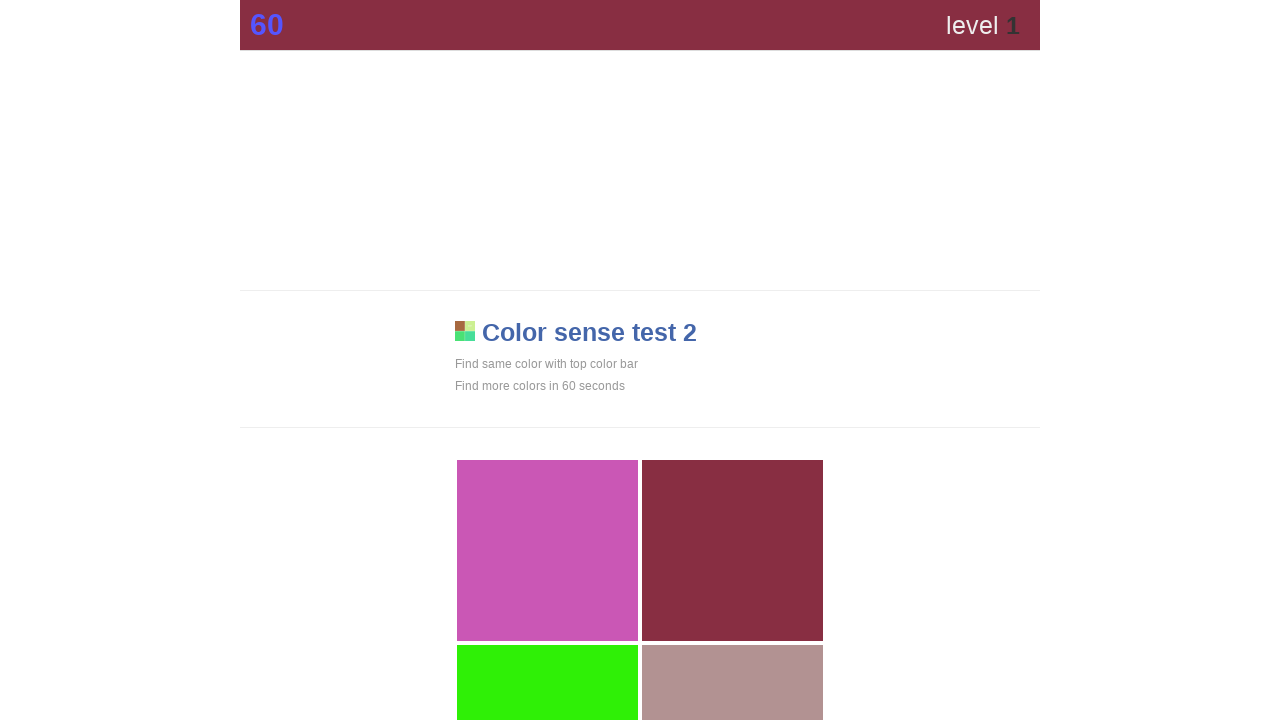

Clicked the main game area (attempt 2) at (732, 550) on div.main
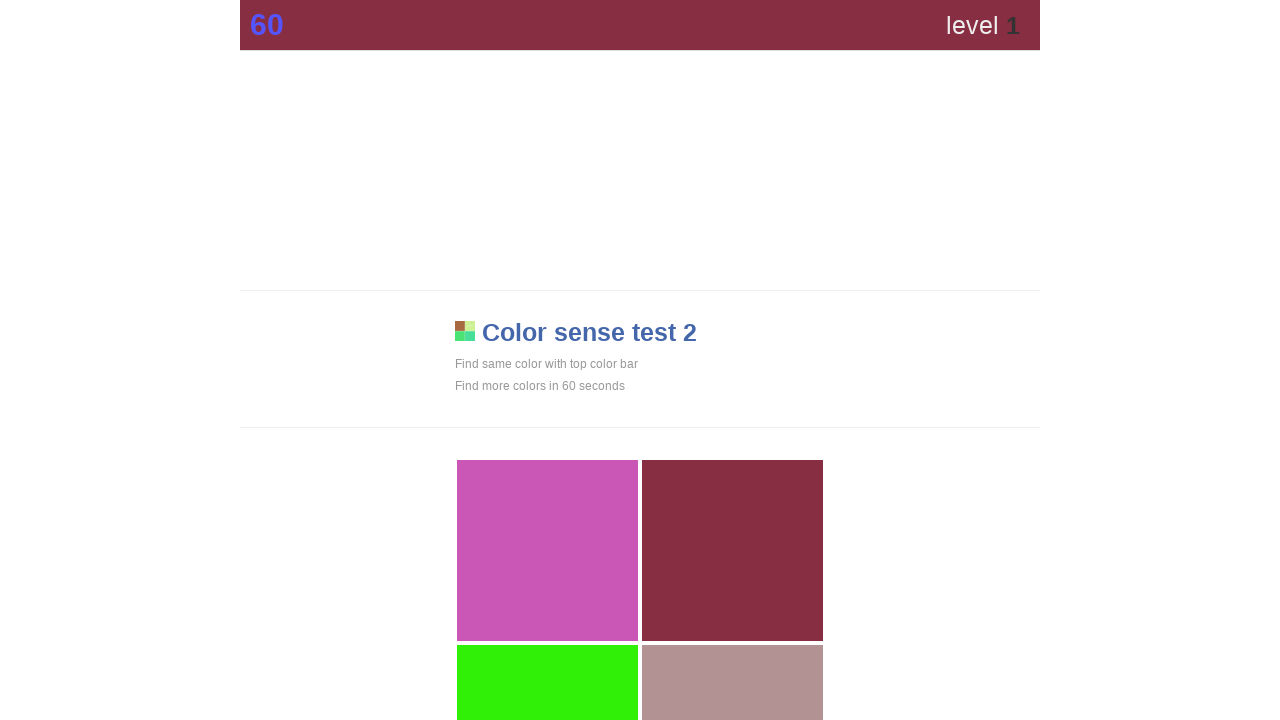

Clicked the main game area (attempt 3) at (732, 550) on div.main
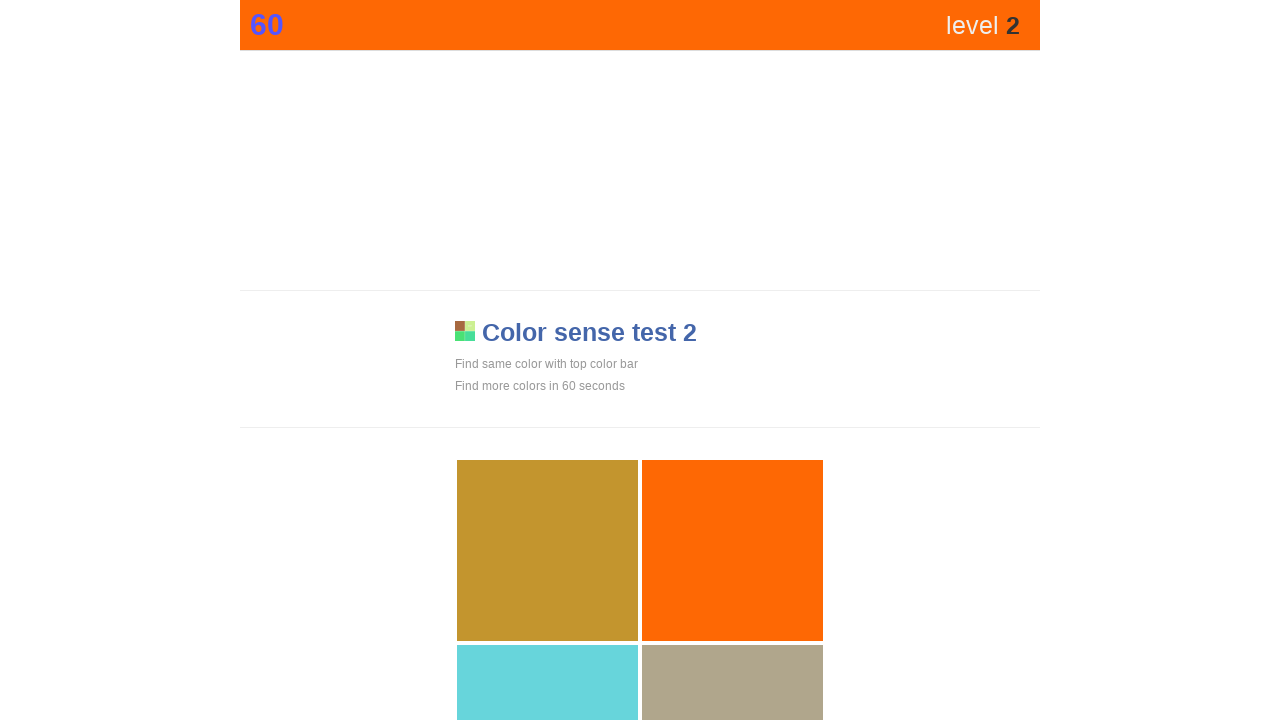

Clicked the main game area (attempt 4) at (732, 550) on div.main
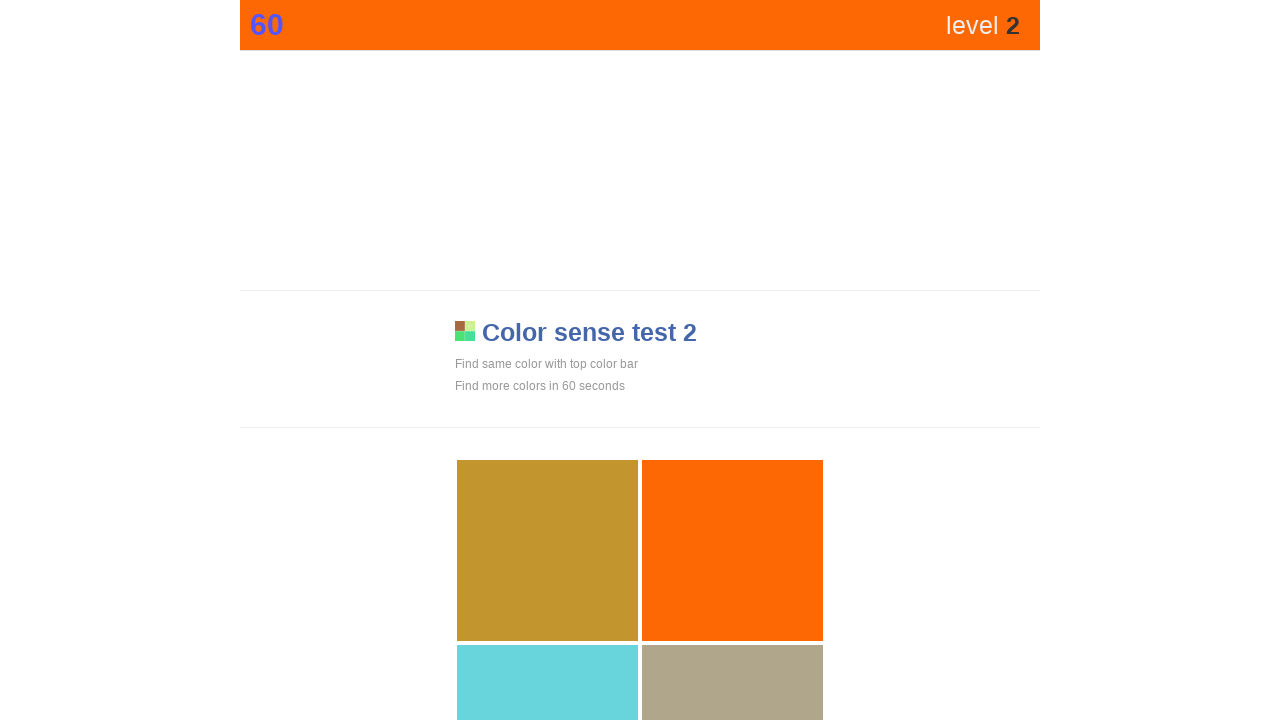

Clicked the main game area (attempt 5) at (732, 550) on div.main
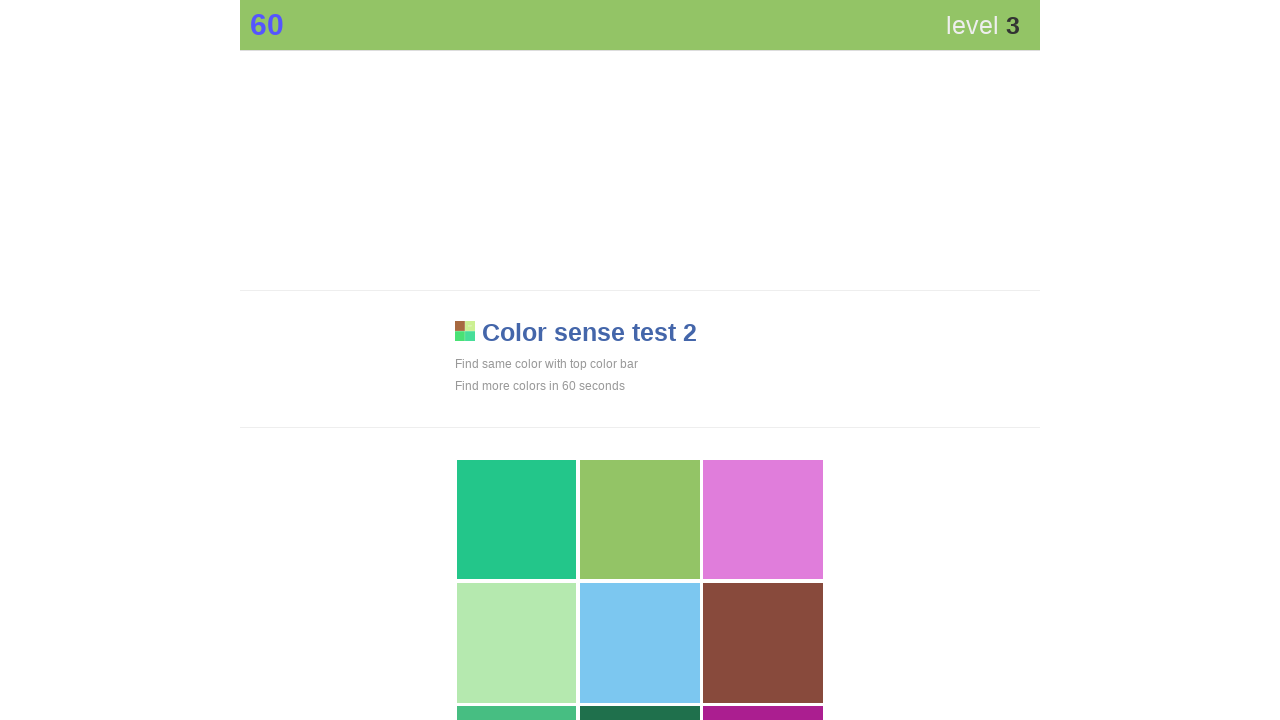

Clicked the main game area (attempt 6) at (640, 520) on div.main
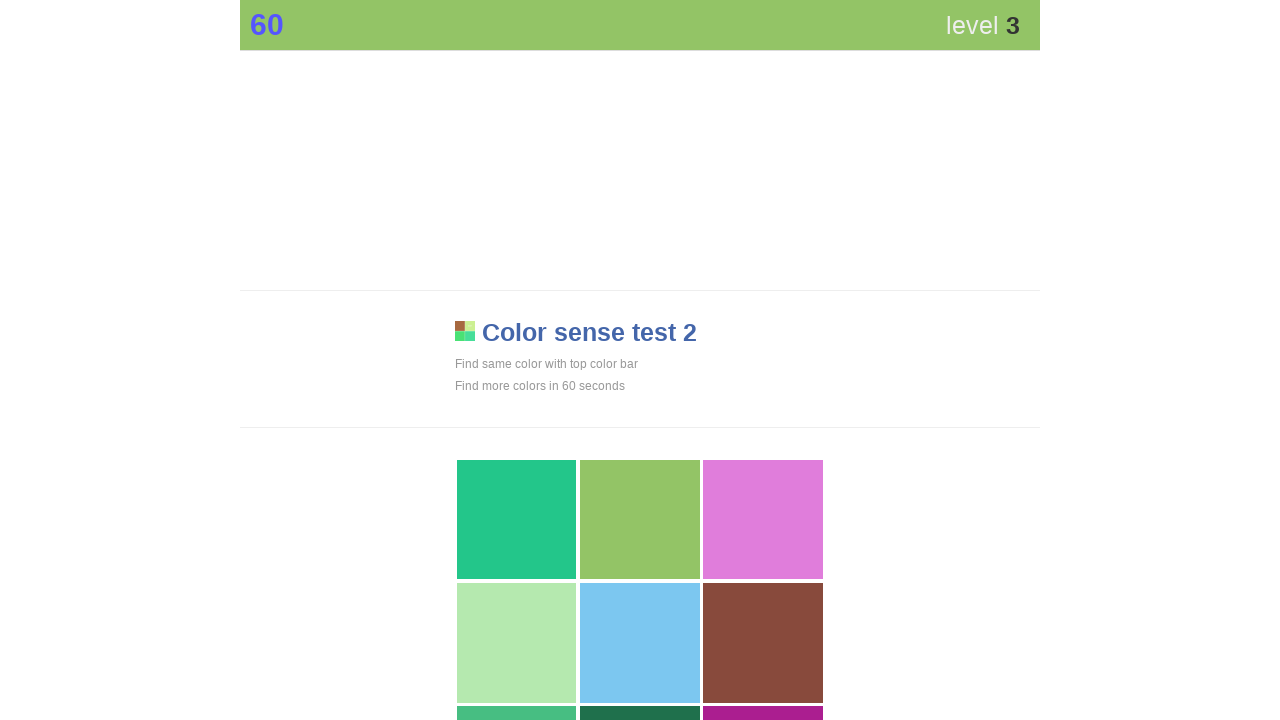

Clicked the main game area (attempt 7) at (640, 520) on div.main
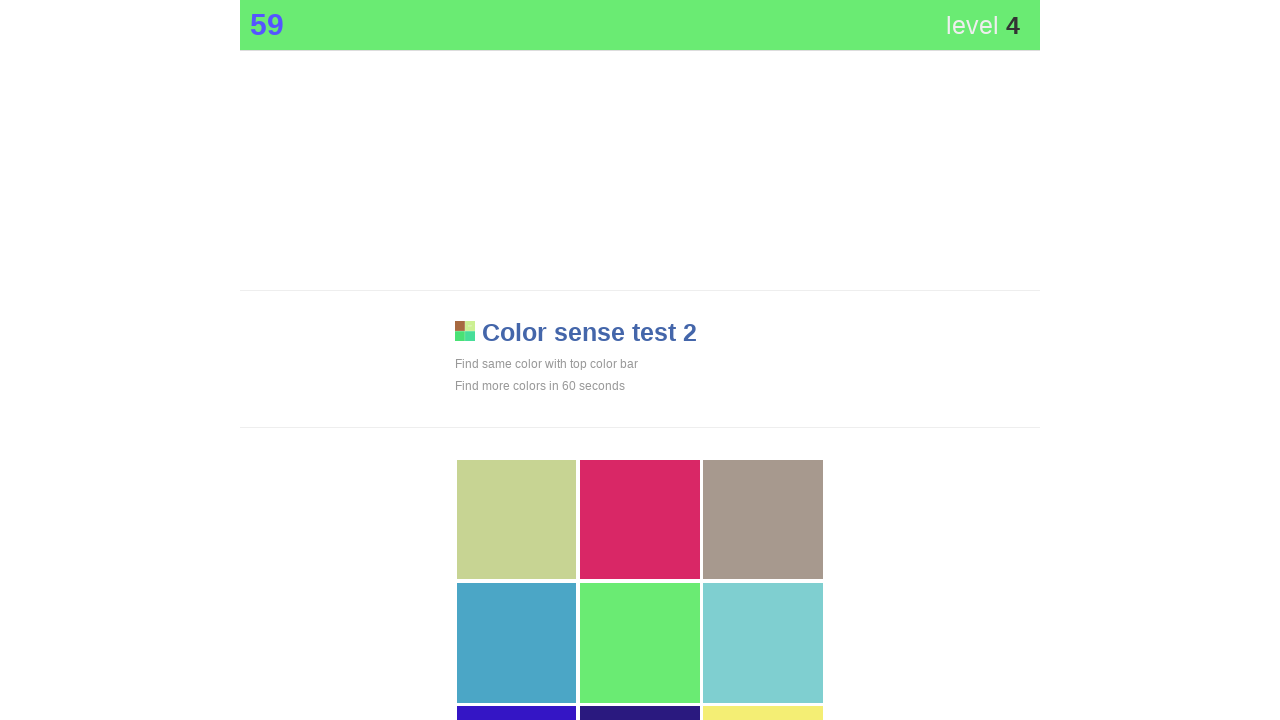

Clicked the main game area (attempt 8) at (640, 643) on div.main
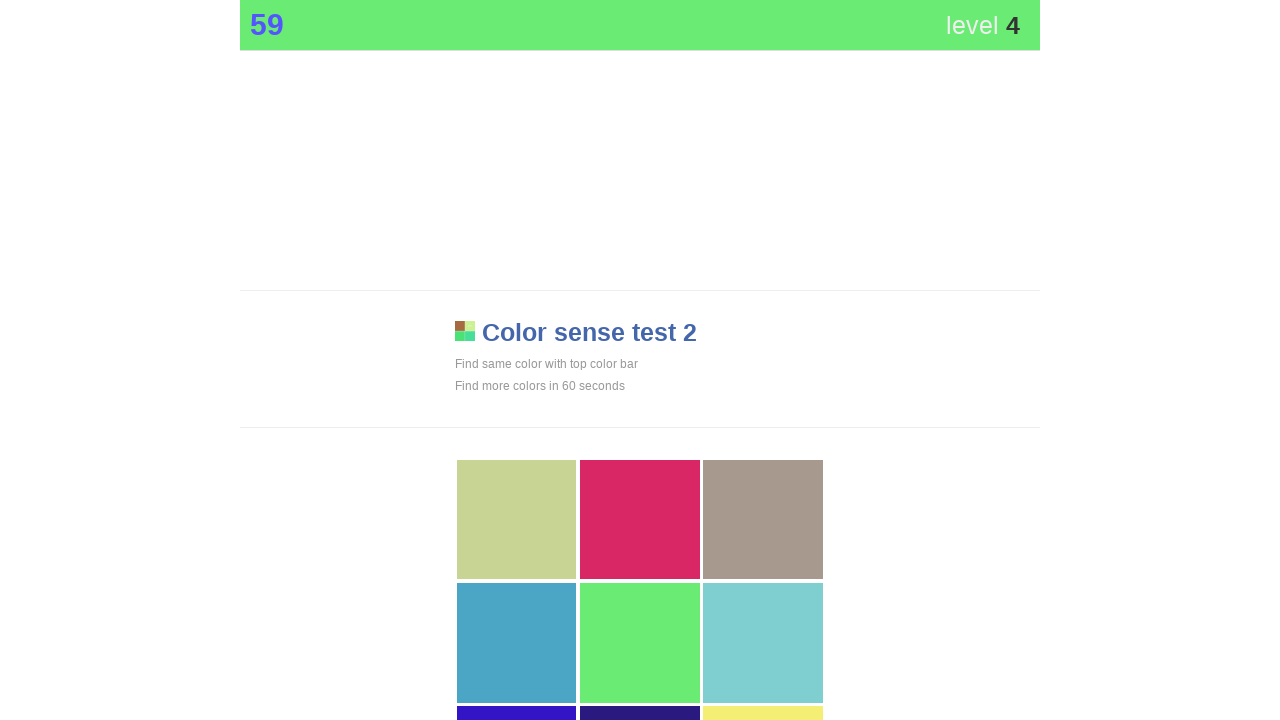

Clicked the main game area (attempt 9) at (640, 643) on div.main
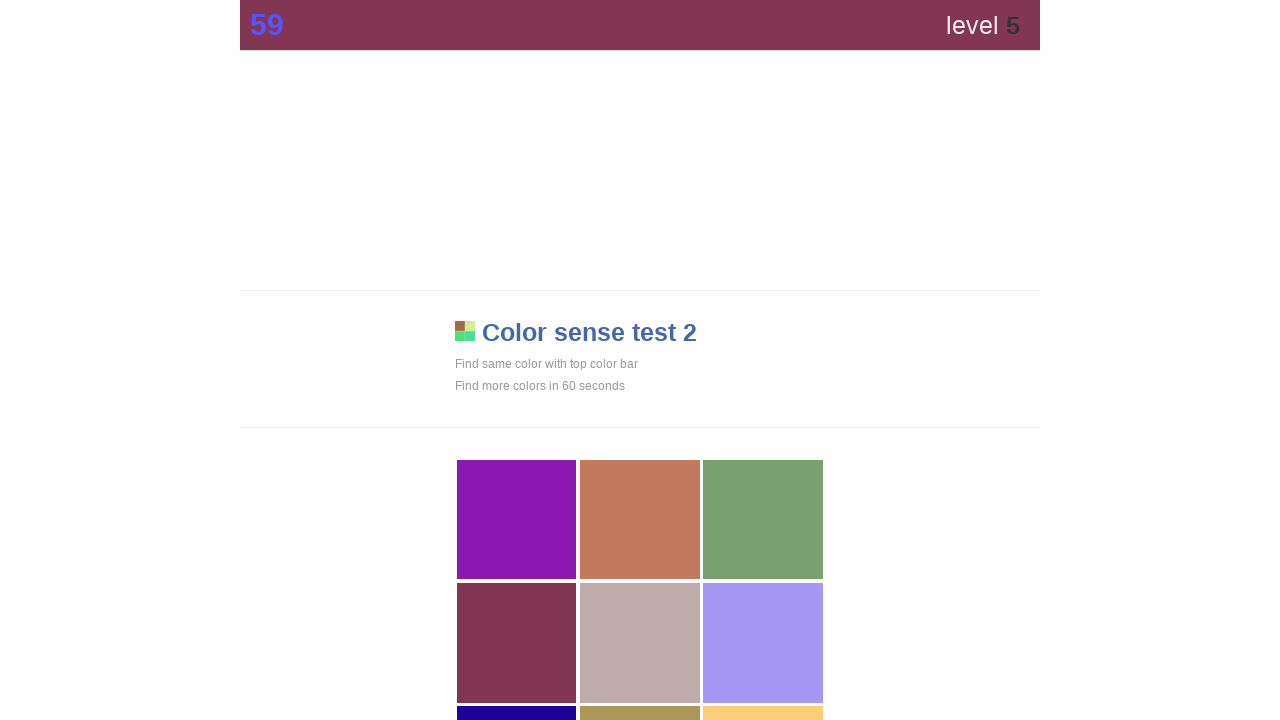

Clicked the main game area (attempt 10) at (517, 643) on div.main
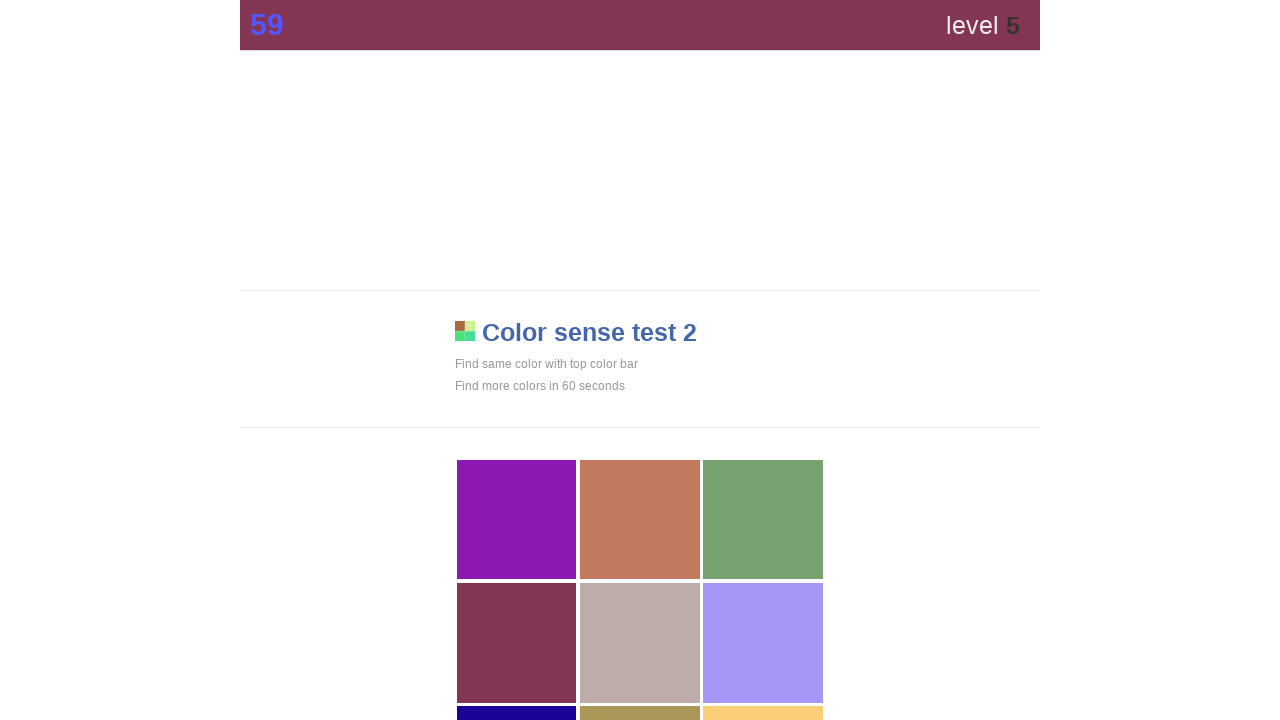

Clicked the main game area (attempt 11) at (517, 643) on div.main
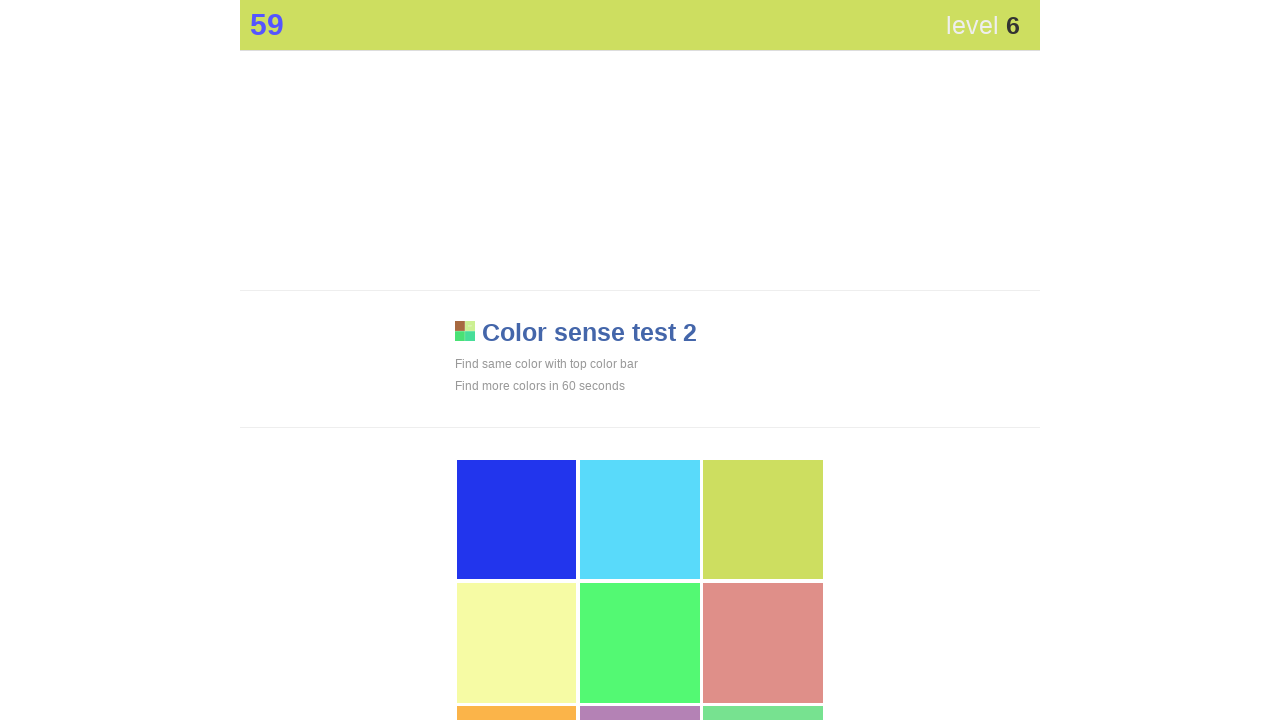

Clicked the main game area (attempt 12) at (763, 520) on div.main
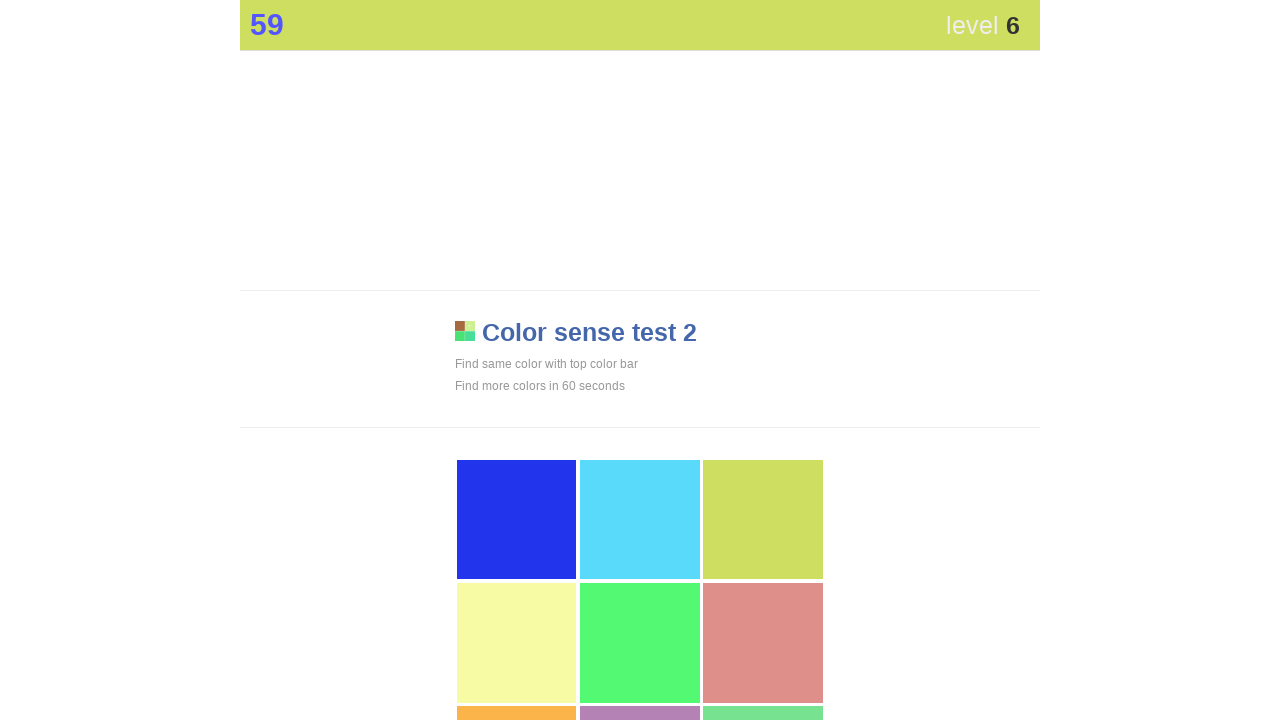

Clicked the main game area (attempt 13) at (763, 520) on div.main
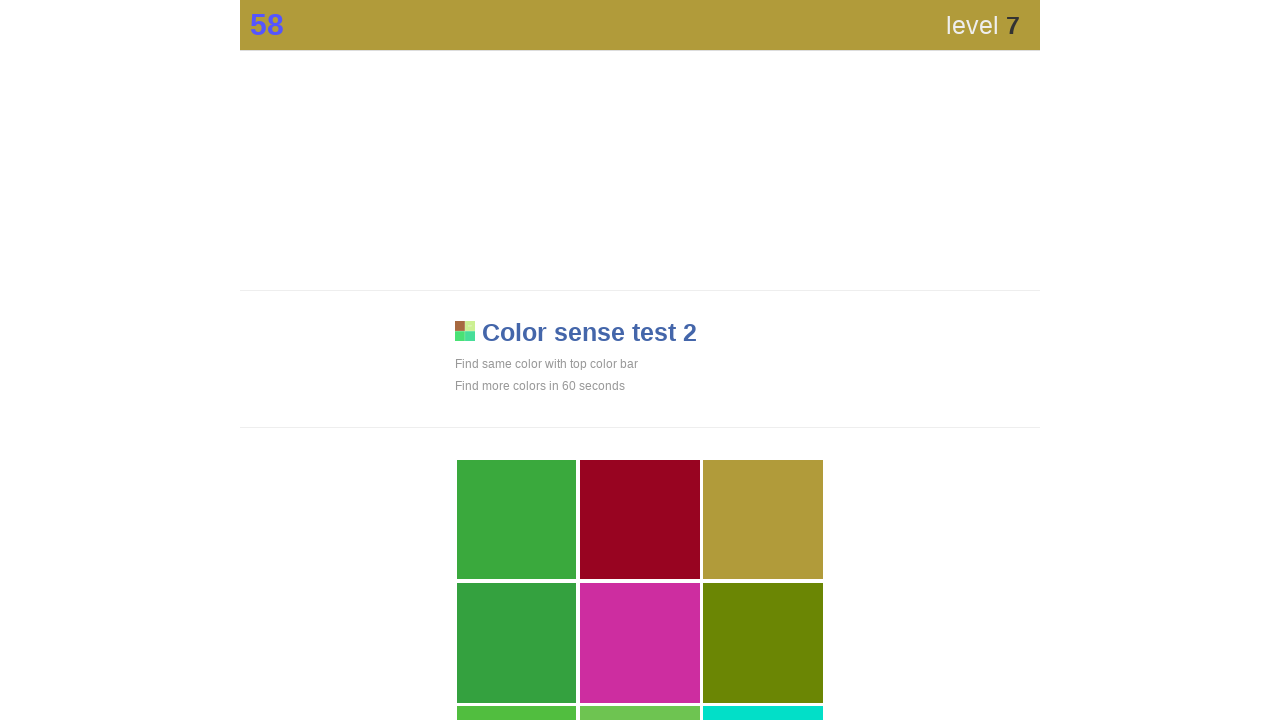

Clicked the main game area (attempt 14) at (763, 520) on div.main
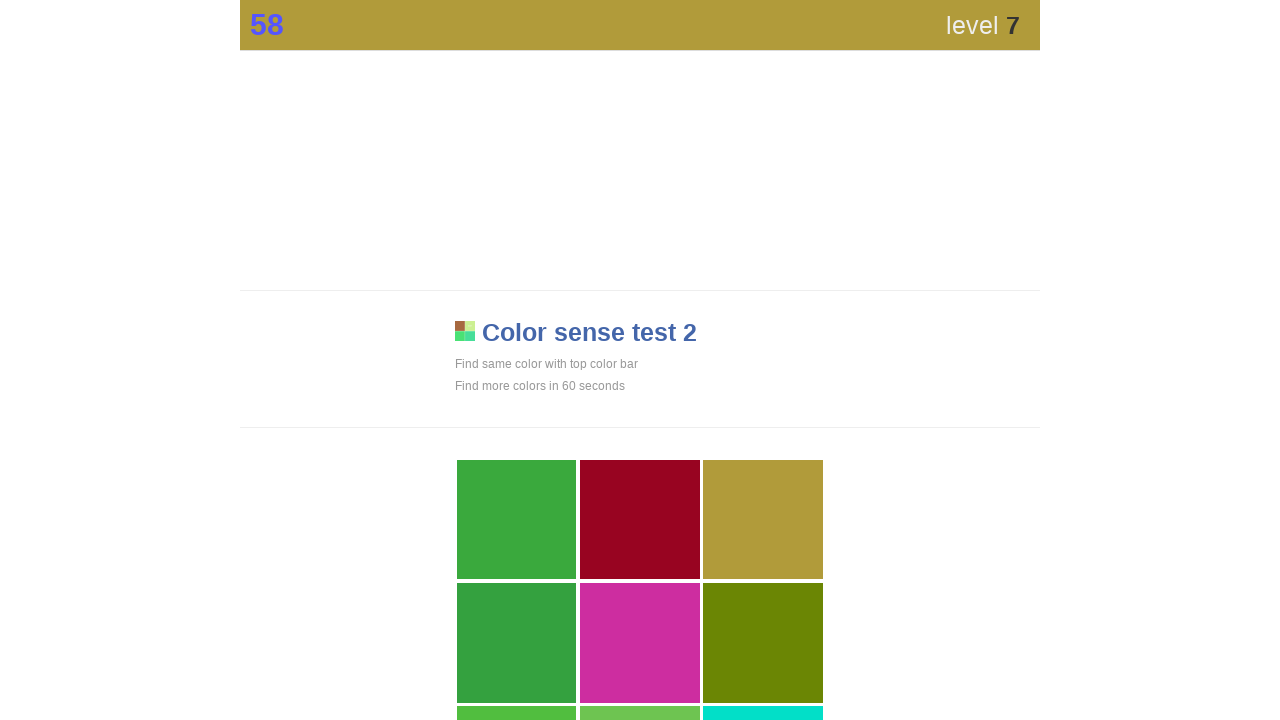

Clicked the main game area (attempt 15) at (763, 520) on div.main
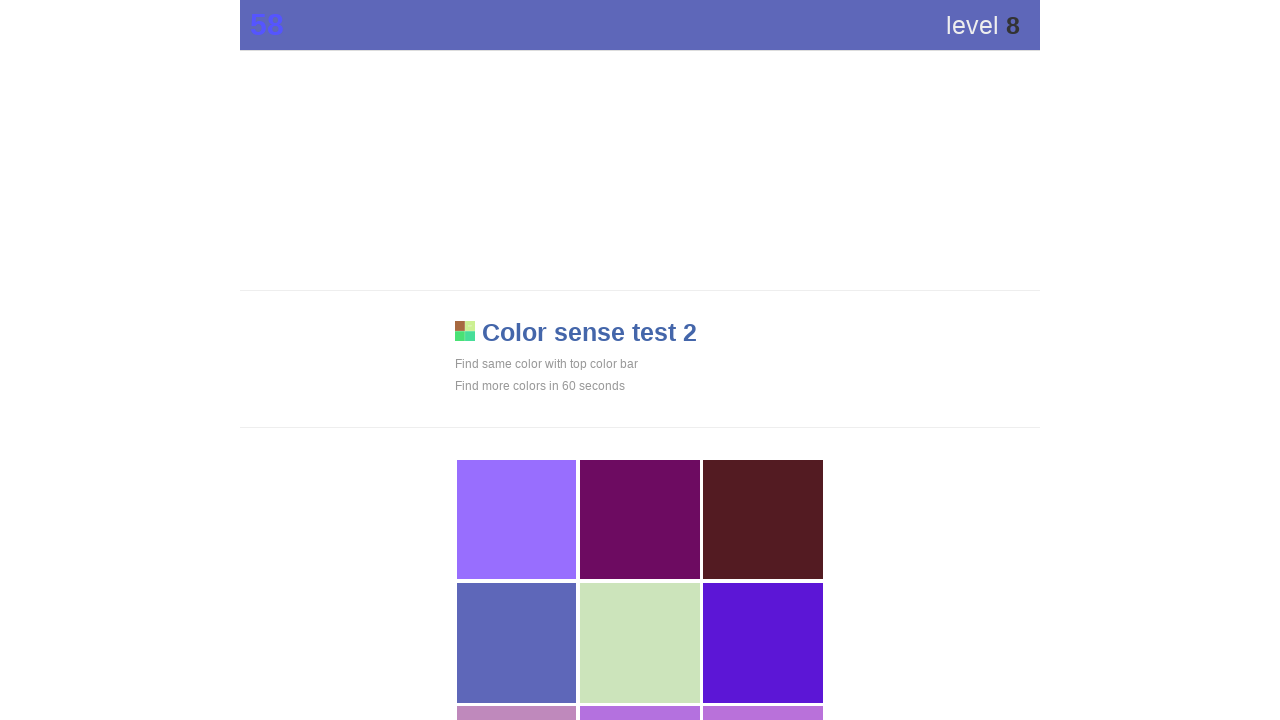

Clicked the main game area (attempt 16) at (517, 643) on div.main
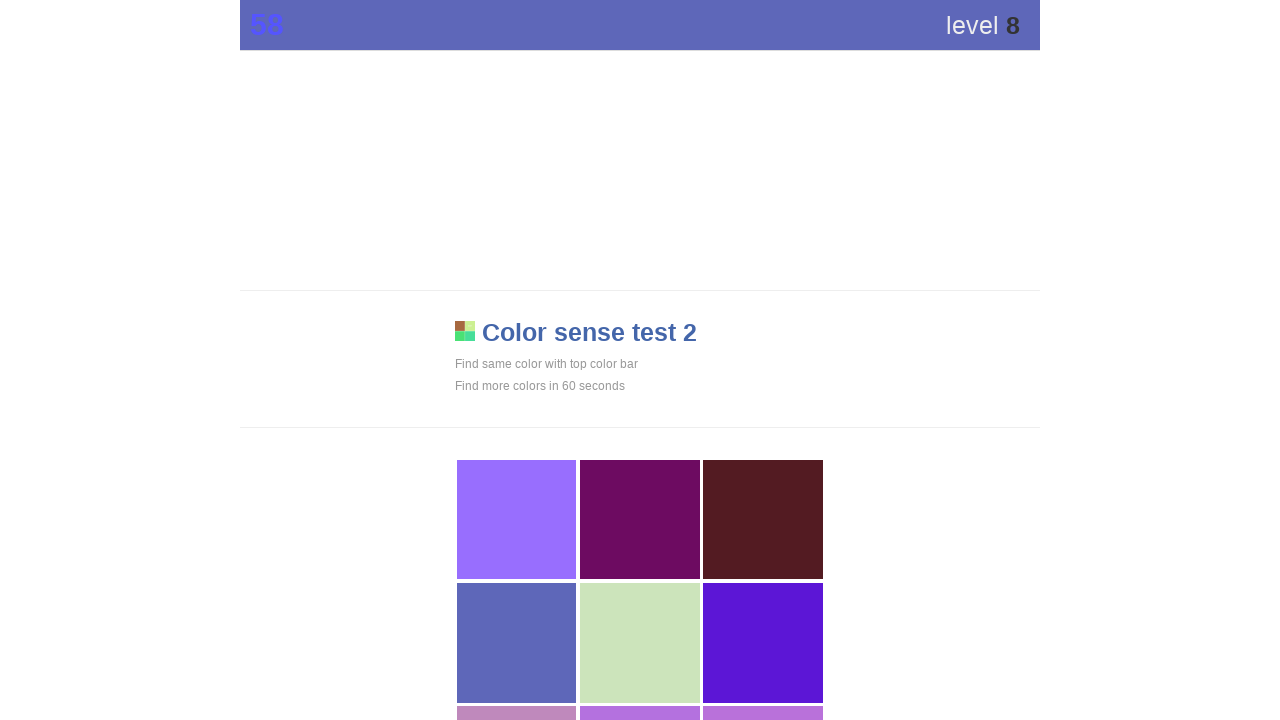

Clicked the main game area (attempt 17) at (517, 643) on div.main
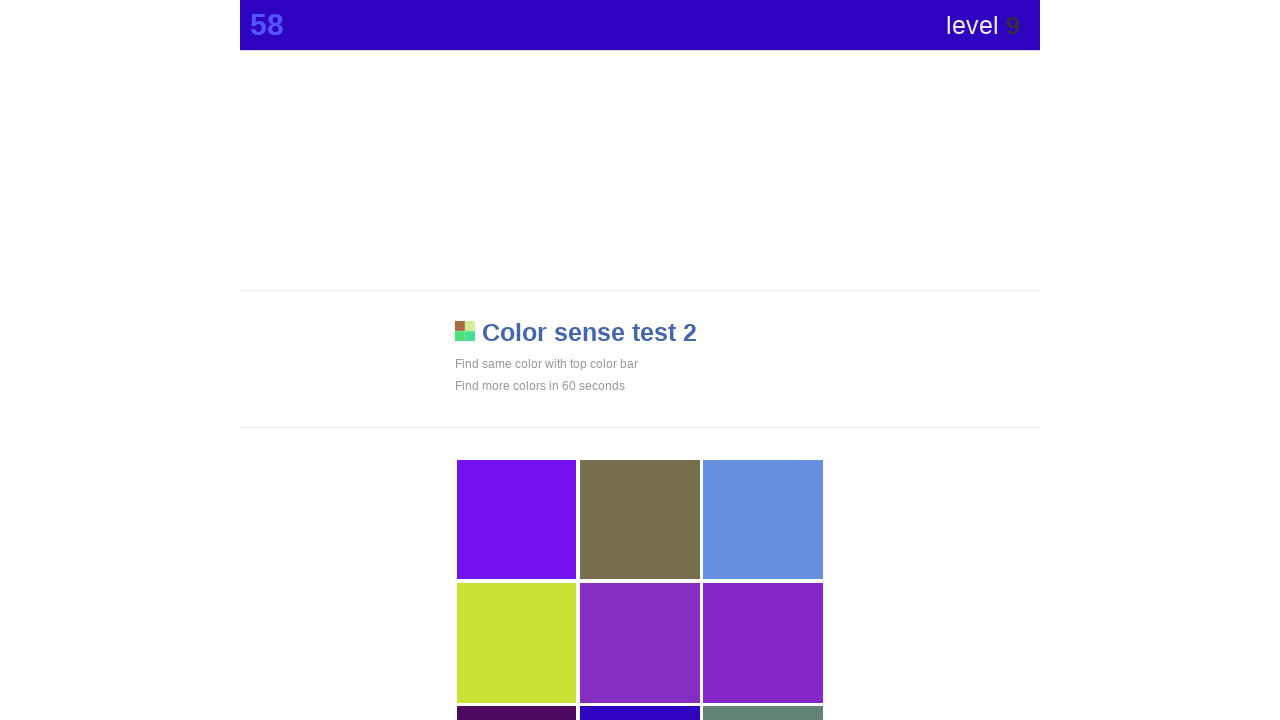

Clicked the main game area (attempt 18) at (640, 661) on div.main
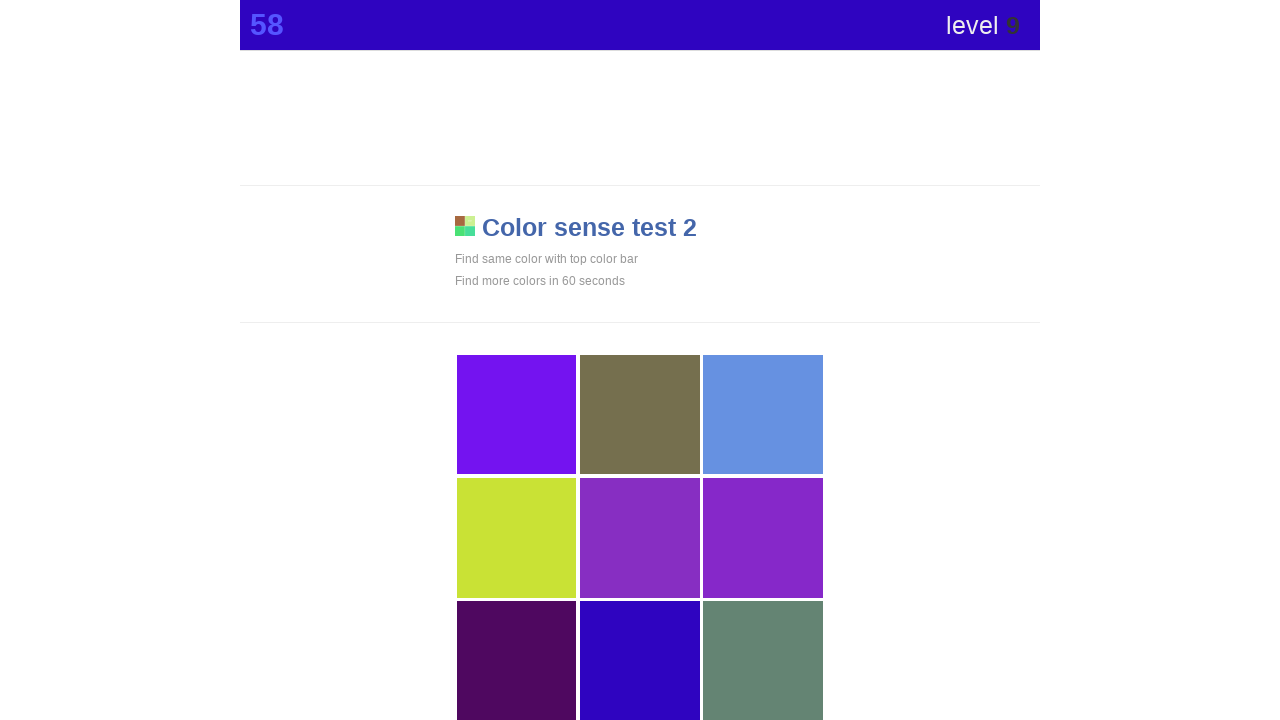

Clicked the main game area (attempt 19) at (640, 661) on div.main
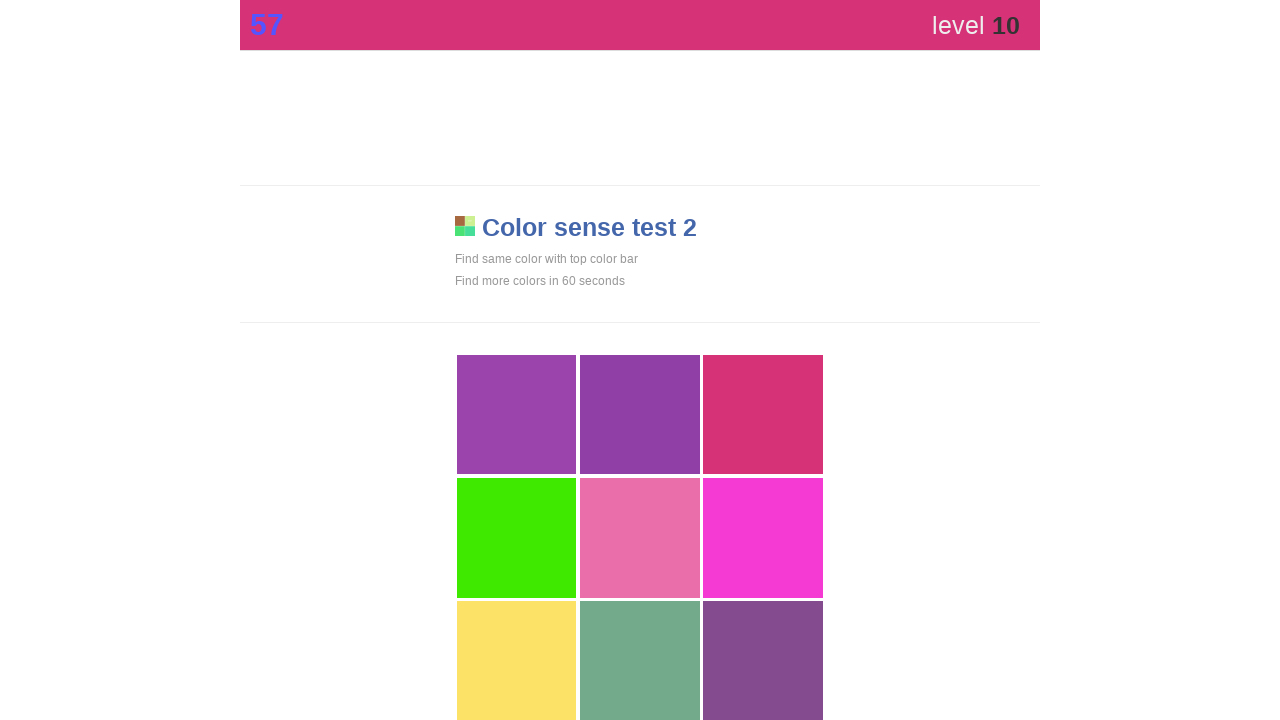

Clicked the main game area (attempt 20) at (763, 415) on div.main
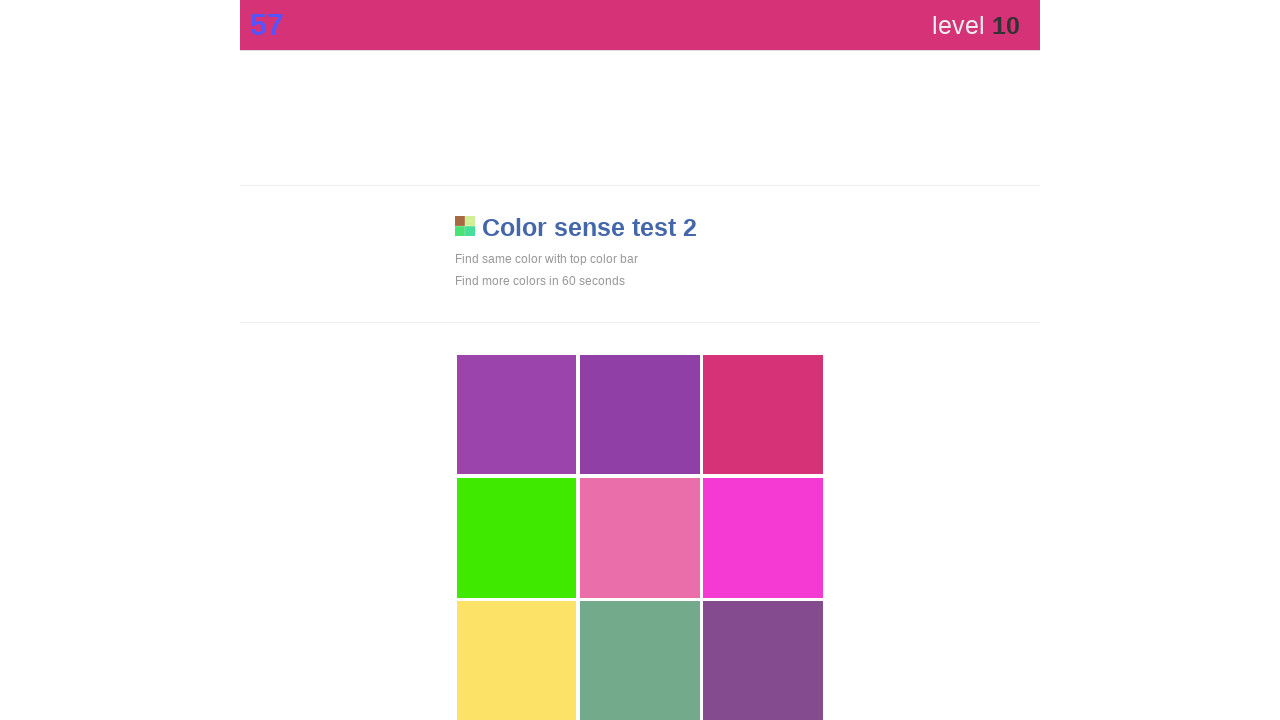

Clicked the main game area (attempt 21) at (763, 415) on div.main
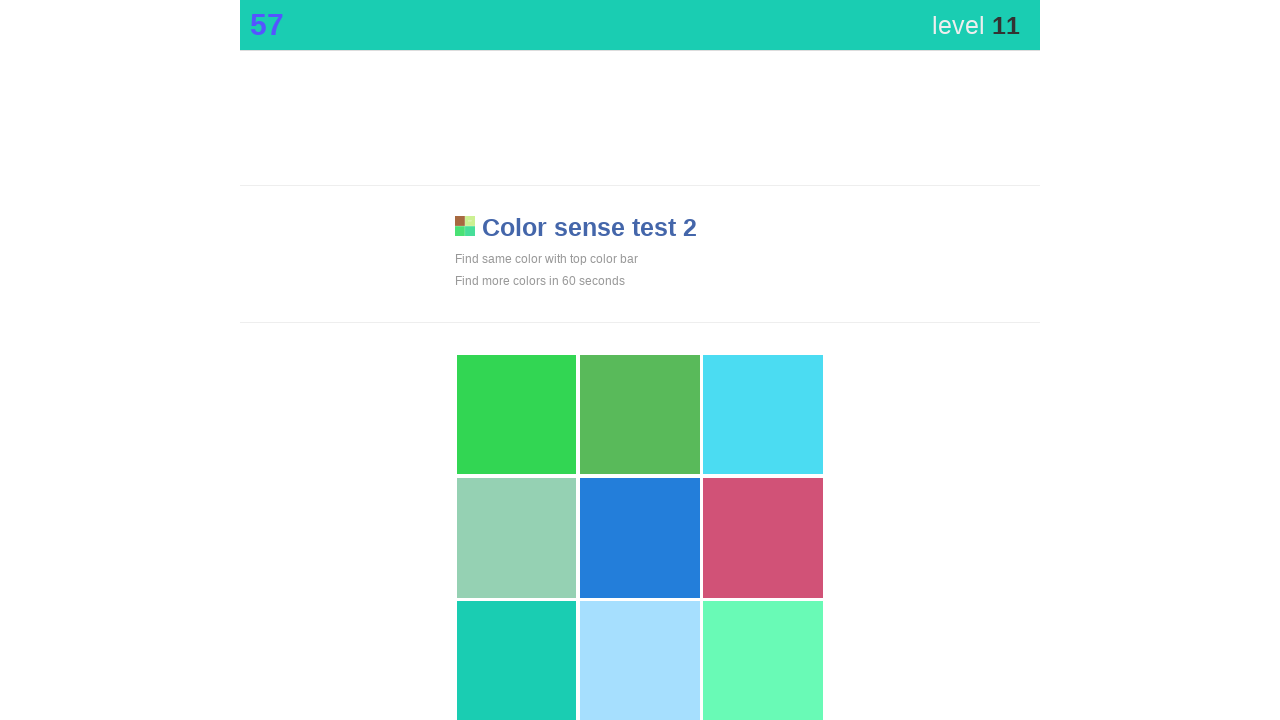

Clicked the main game area (attempt 22) at (517, 661) on div.main
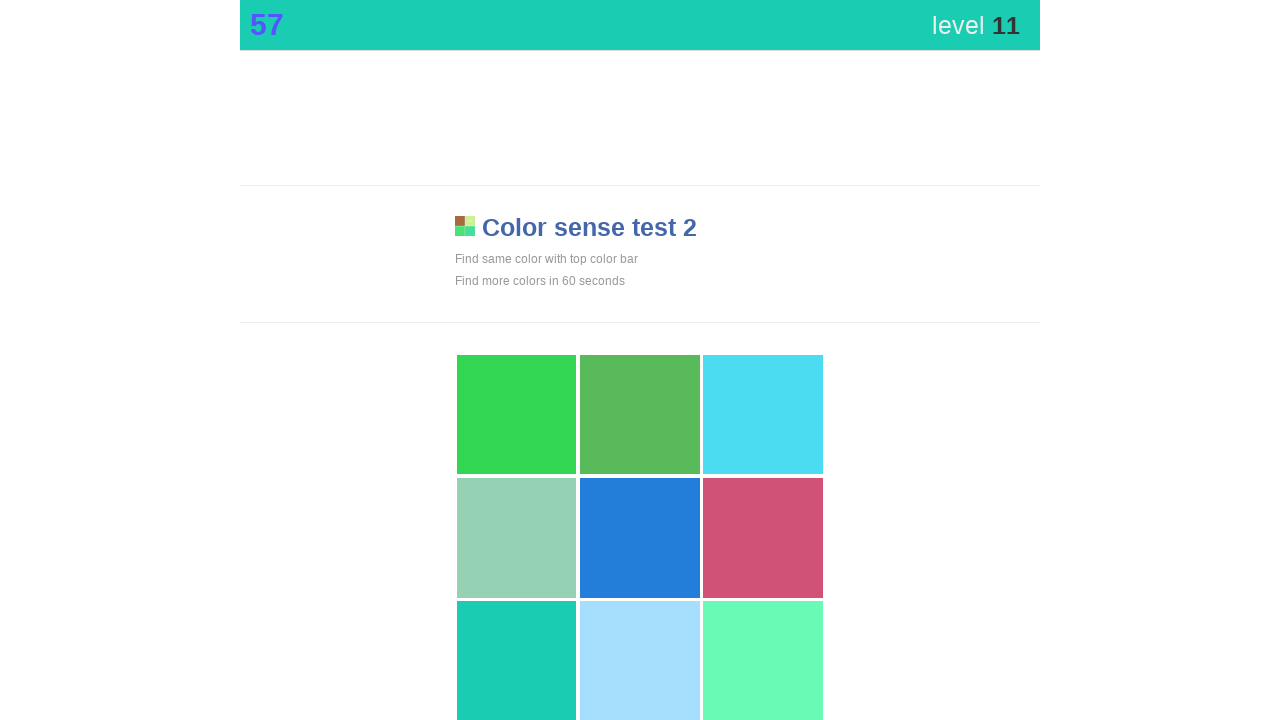

Clicked the main game area (attempt 23) at (517, 661) on div.main
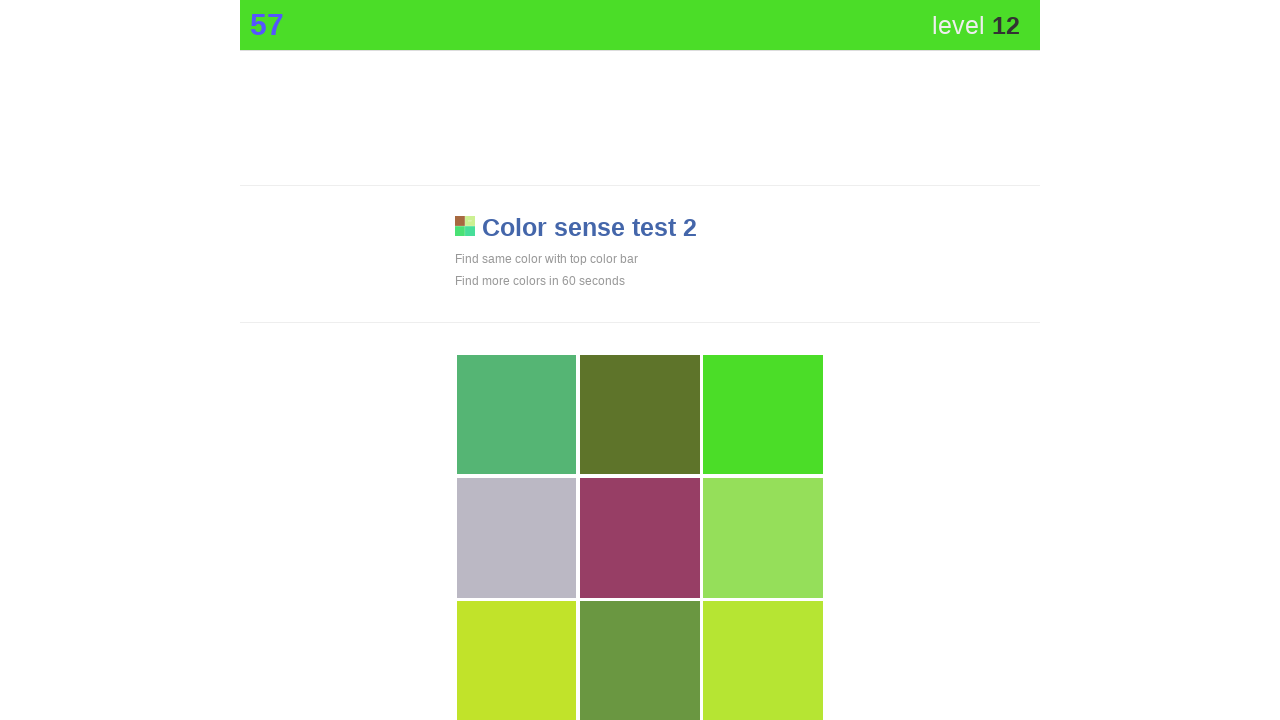

Clicked the main game area (attempt 24) at (763, 415) on div.main
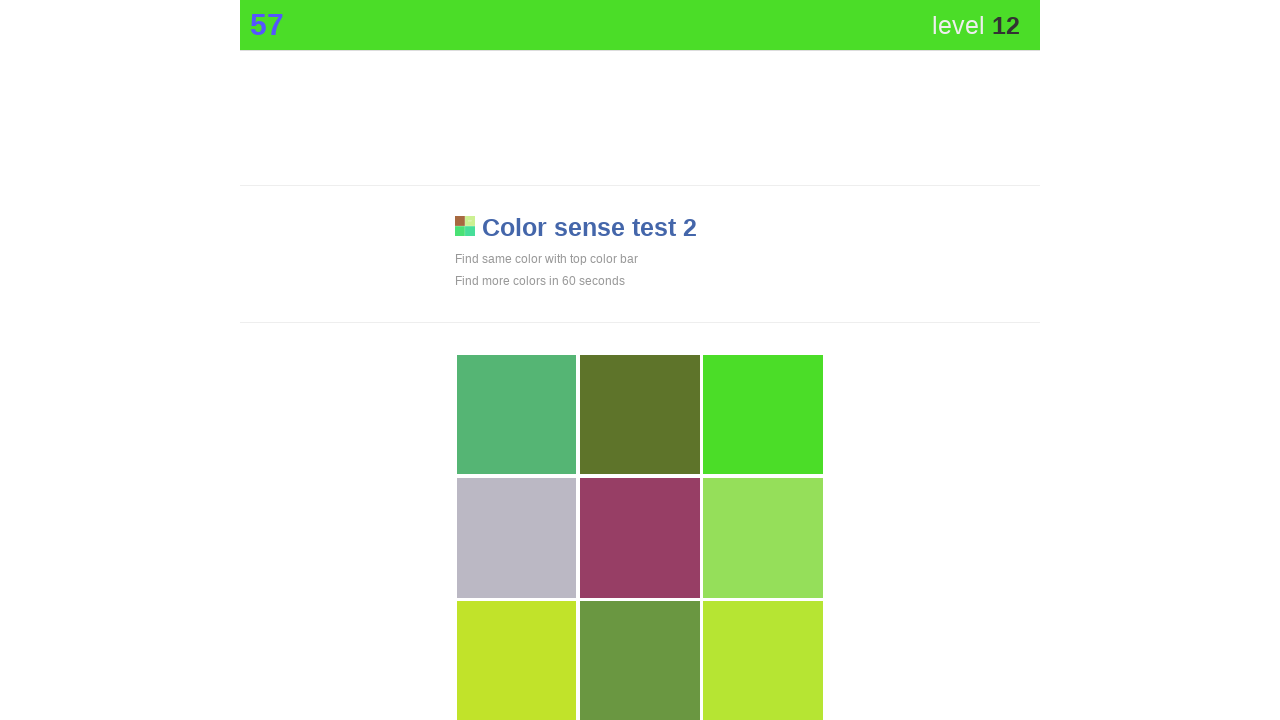

Clicked the main game area (attempt 25) at (763, 415) on div.main
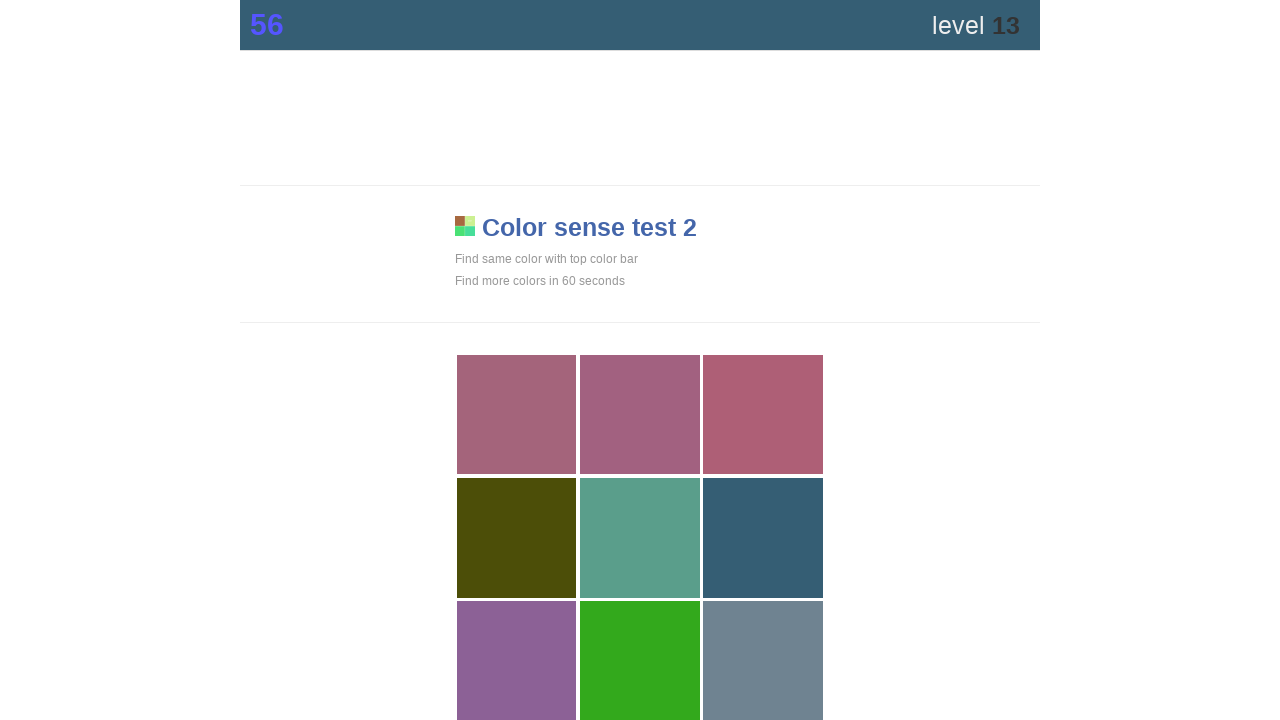

Clicked the main game area (attempt 26) at (763, 538) on div.main
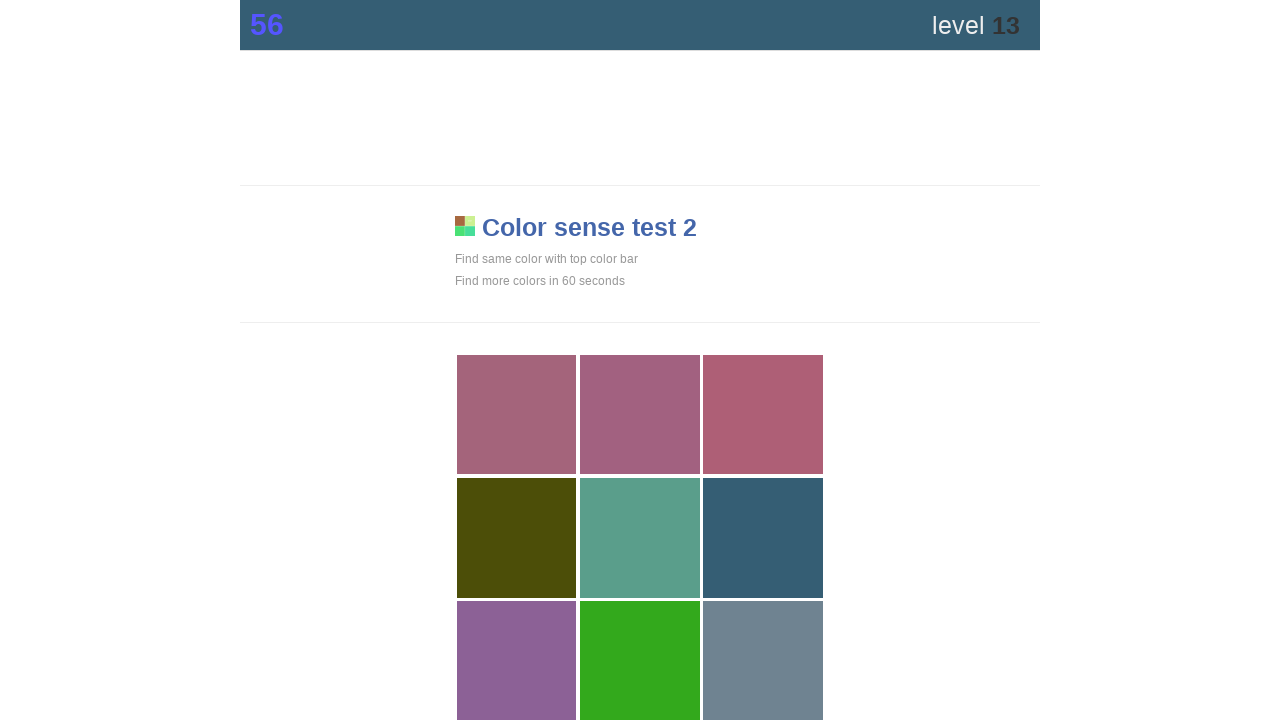

Clicked the main game area (attempt 27) at (763, 538) on div.main
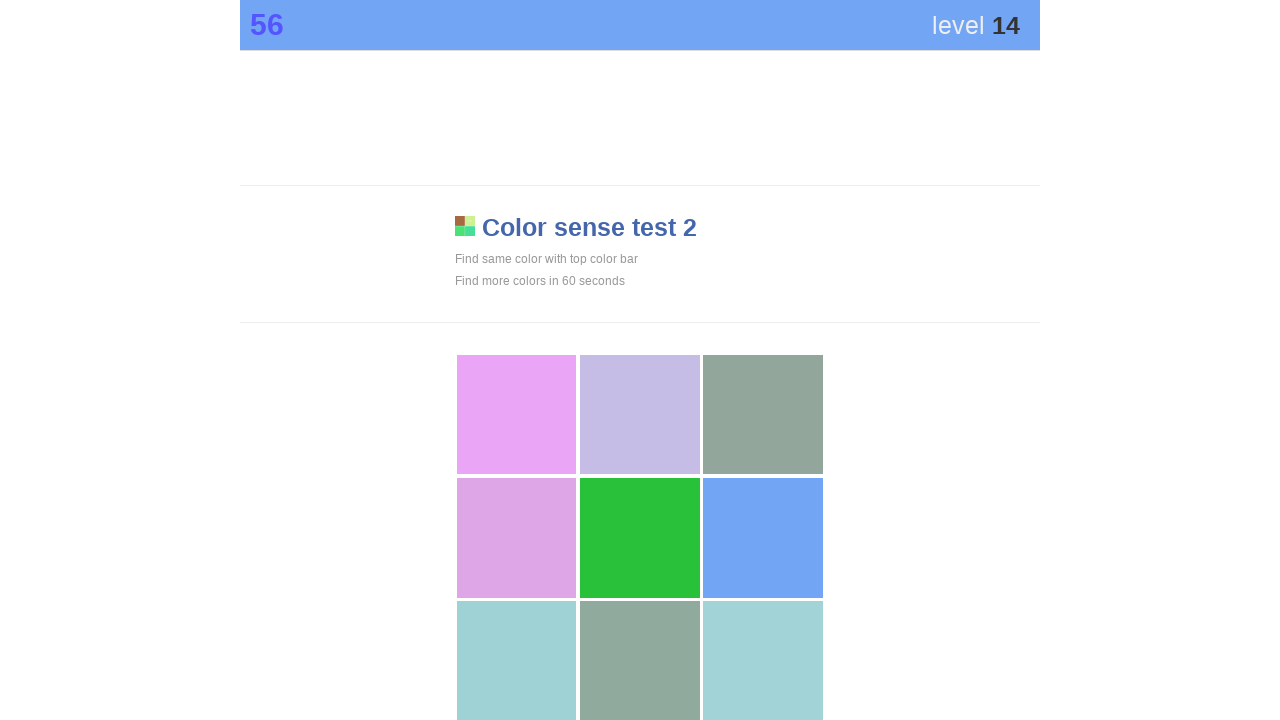

Clicked the main game area (attempt 28) at (763, 538) on div.main
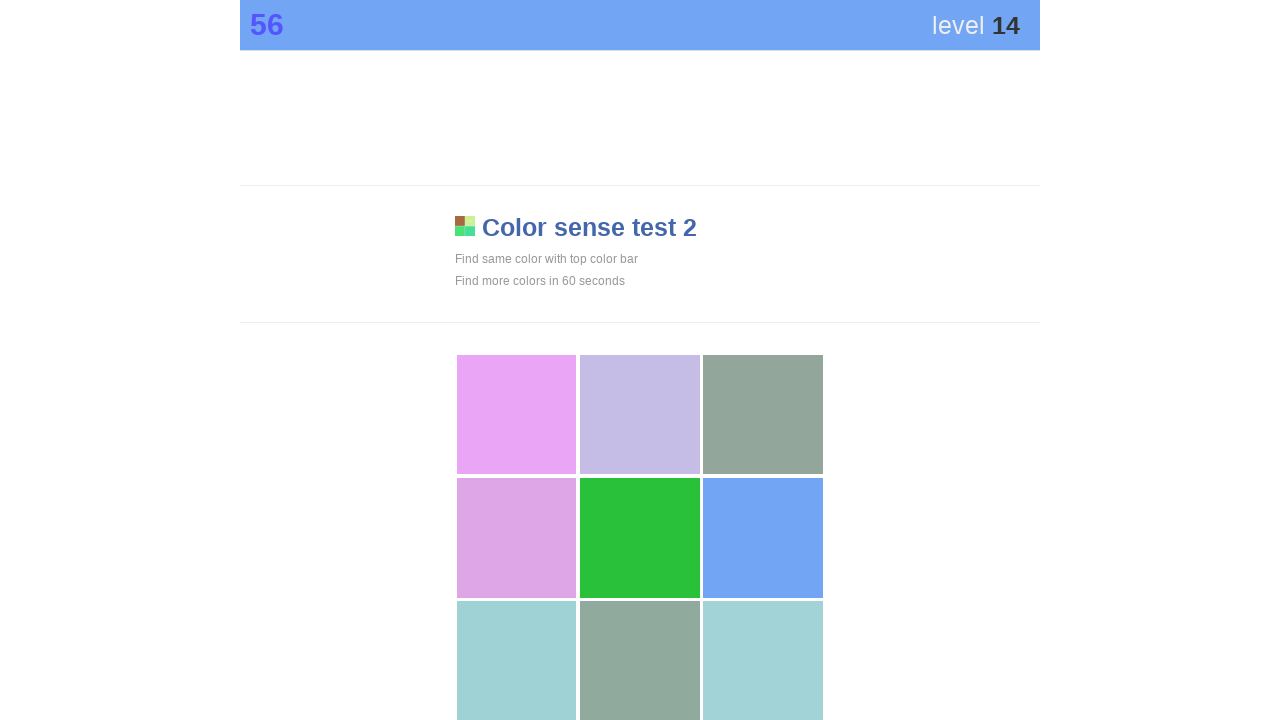

Clicked the main game area (attempt 29) at (763, 538) on div.main
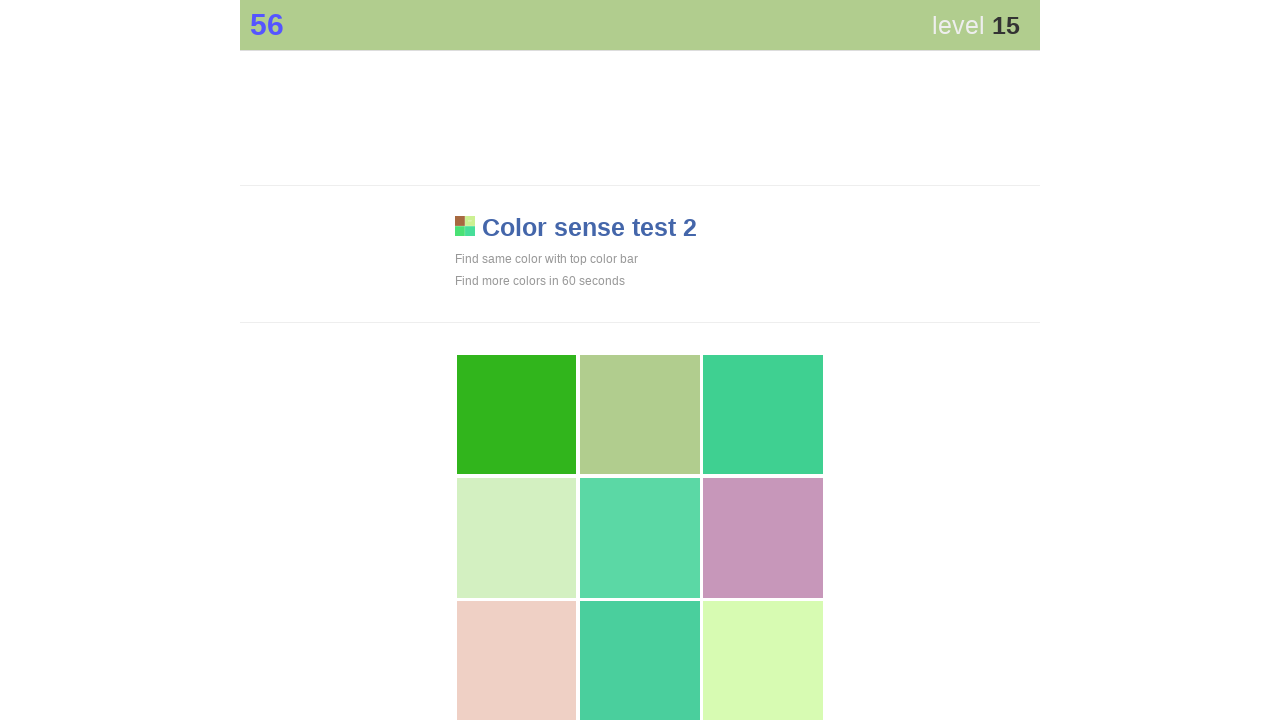

Clicked the main game area (attempt 30) at (640, 415) on div.main
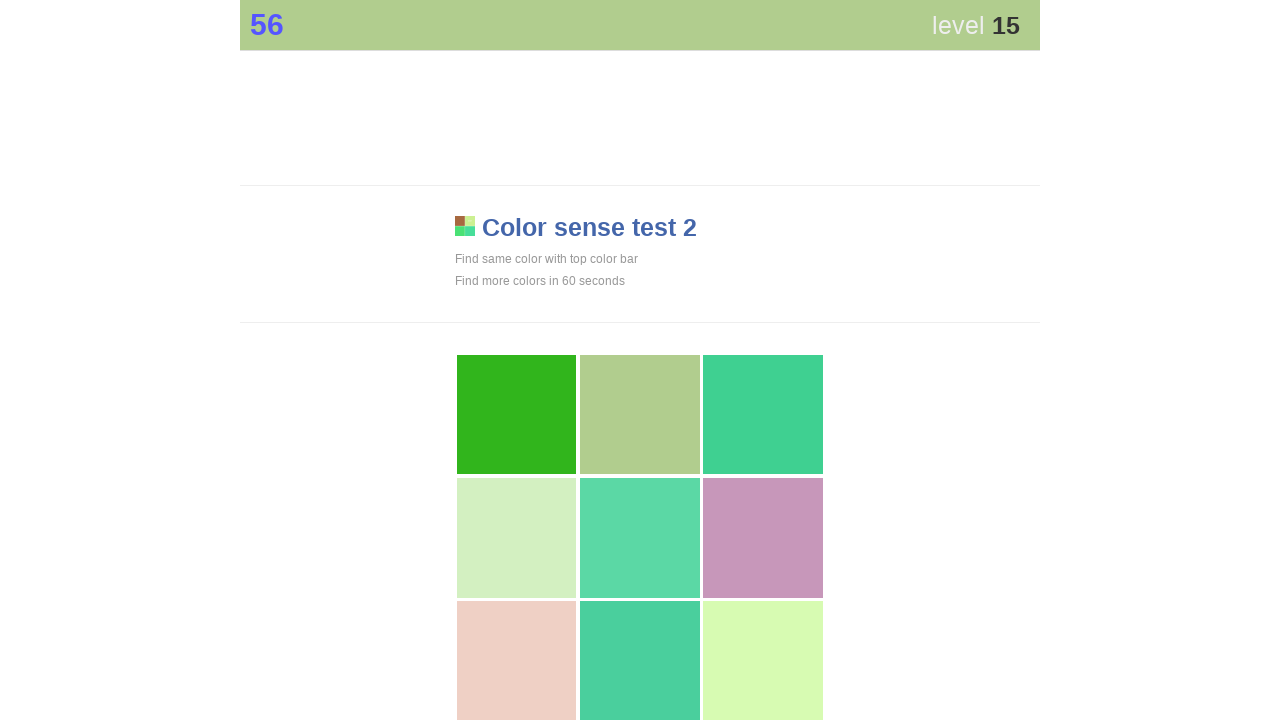

Clicked the main game area (attempt 31) at (640, 415) on div.main
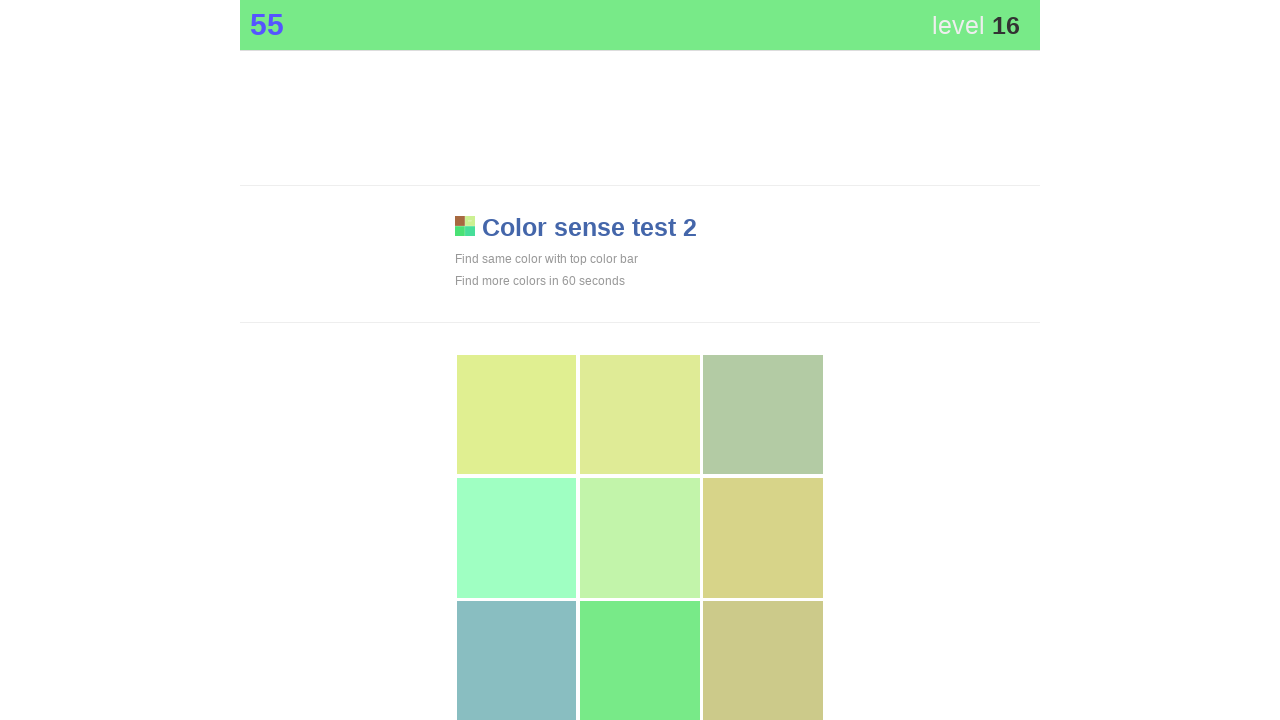

Clicked the main game area (attempt 32) at (640, 661) on div.main
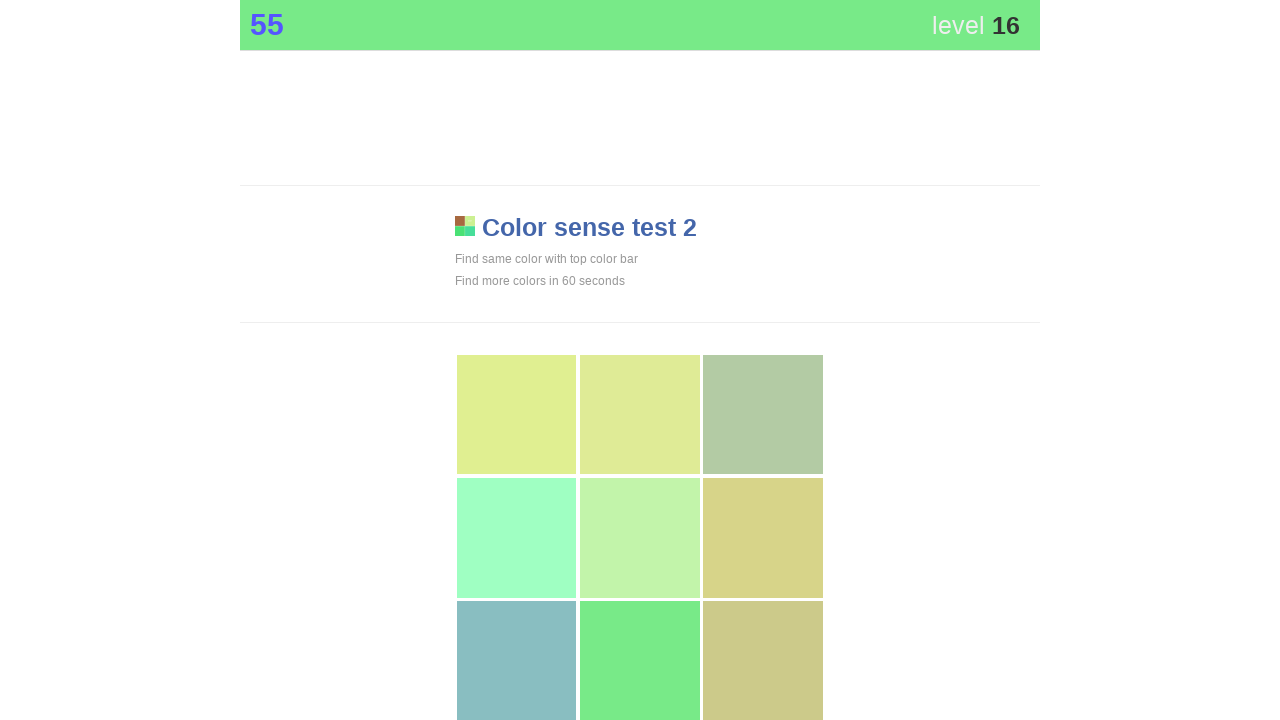

Clicked the main game area (attempt 33) at (640, 661) on div.main
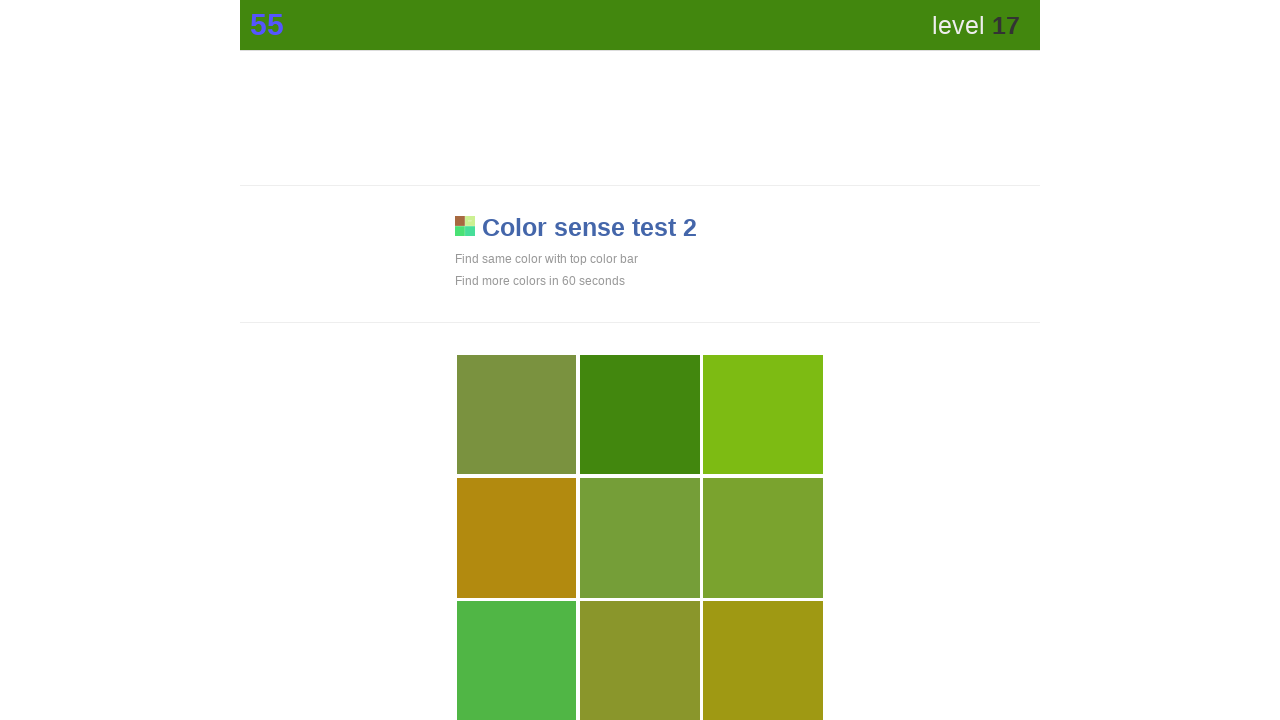

Clicked the main game area (attempt 34) at (640, 415) on div.main
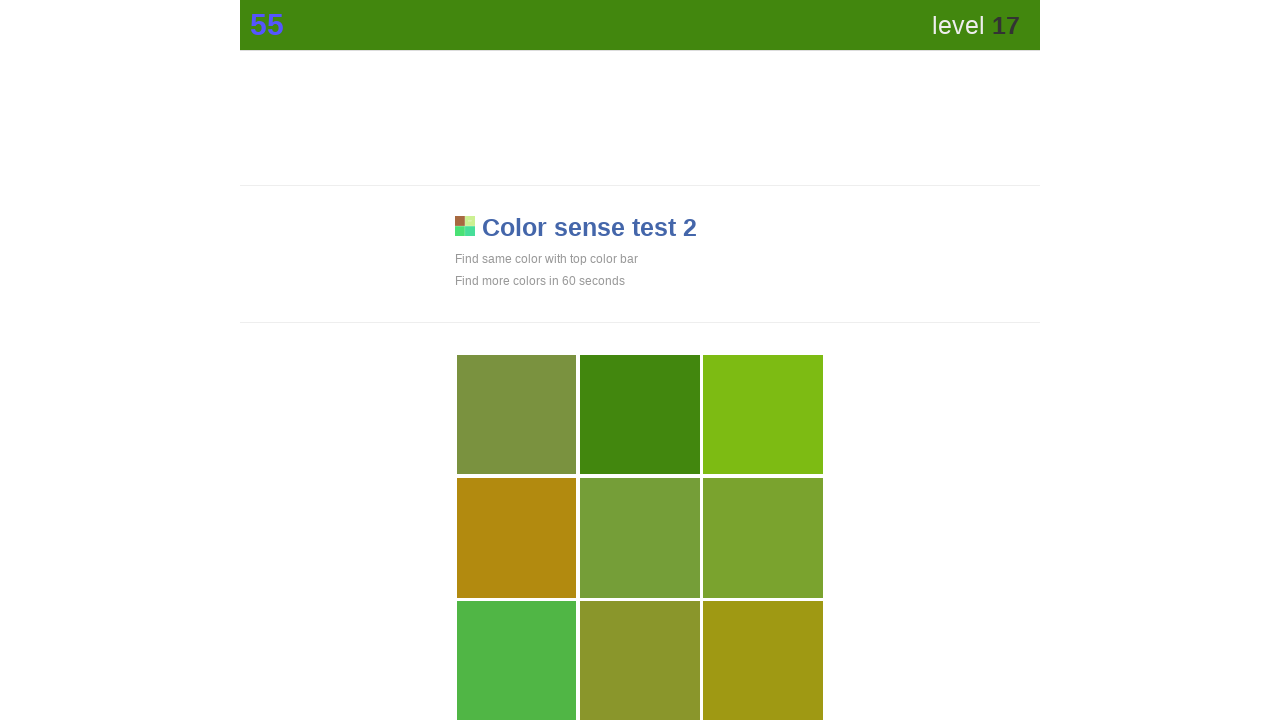

Clicked the main game area (attempt 35) at (640, 415) on div.main
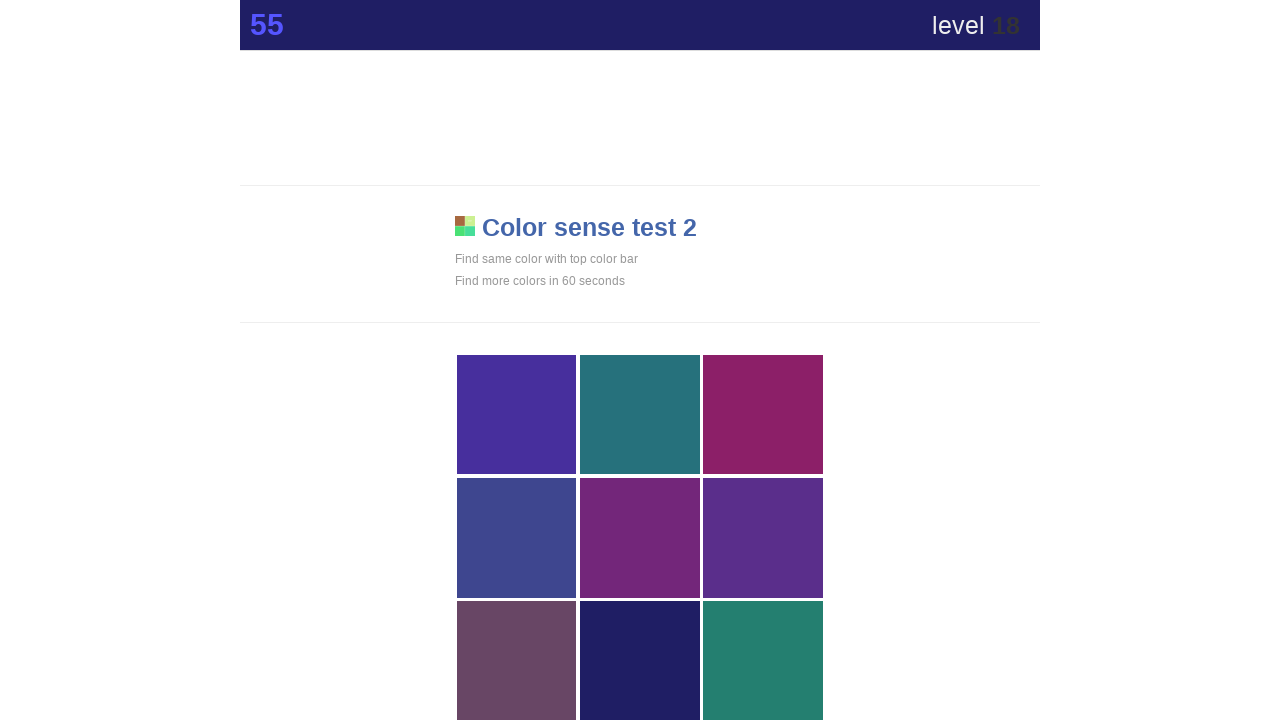

Clicked the main game area (attempt 36) at (640, 661) on div.main
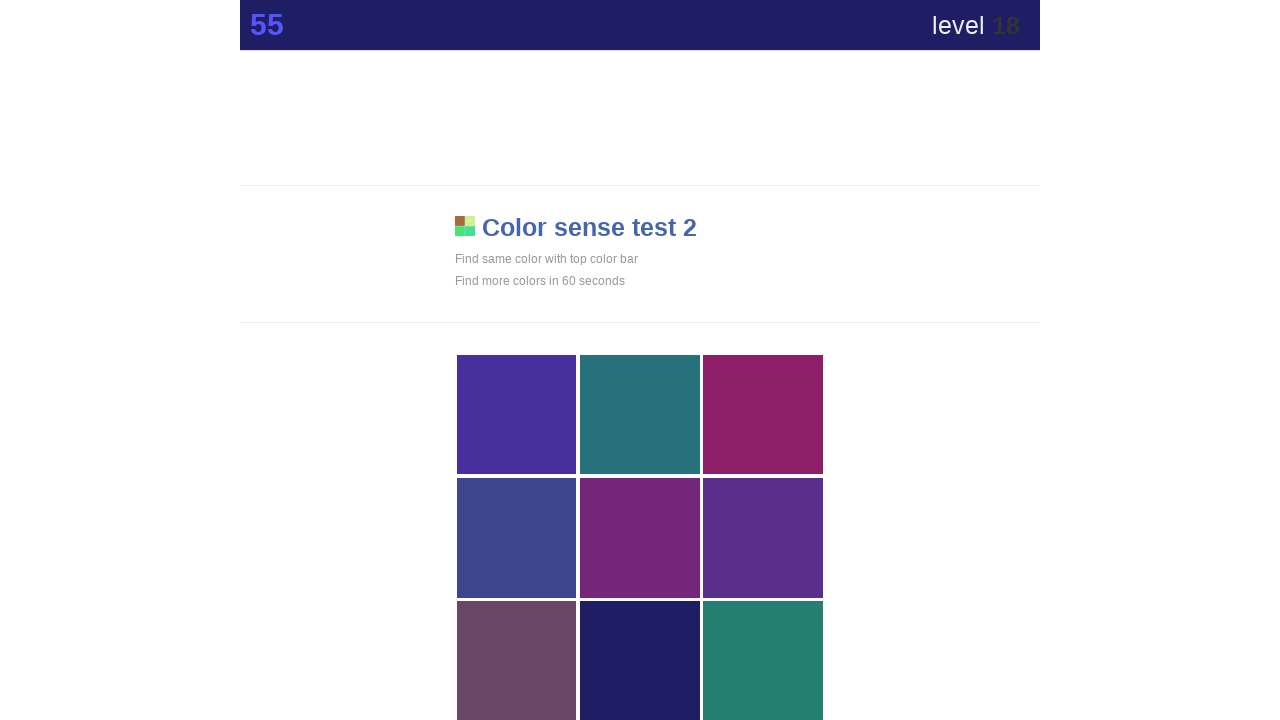

Clicked the main game area (attempt 37) at (640, 661) on div.main
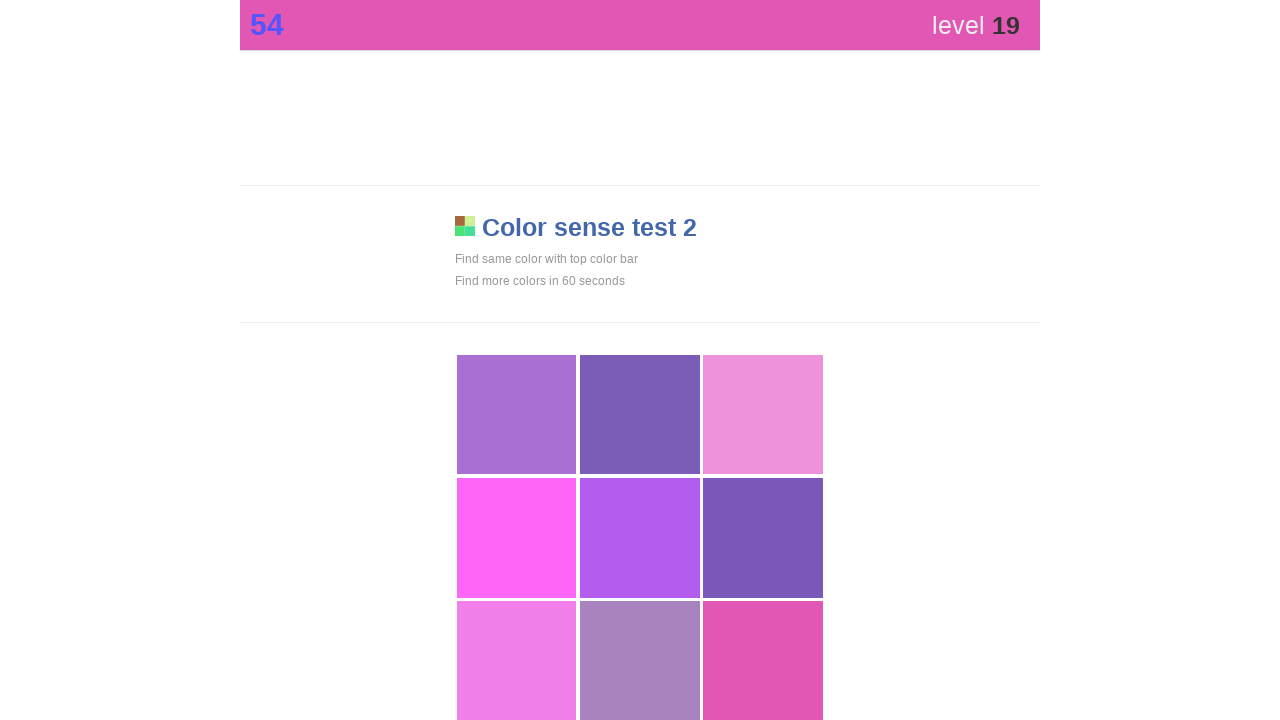

Clicked the main game area (attempt 38) at (763, 661) on div.main
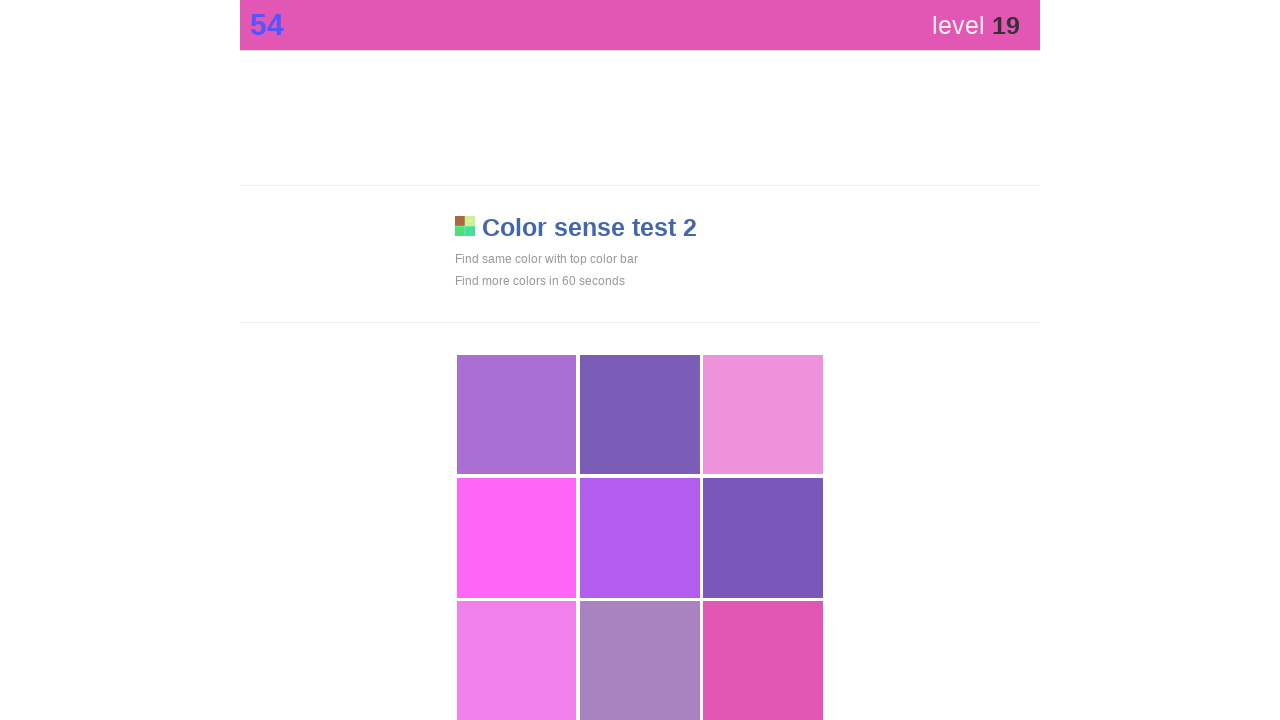

Clicked the main game area (attempt 39) at (763, 661) on div.main
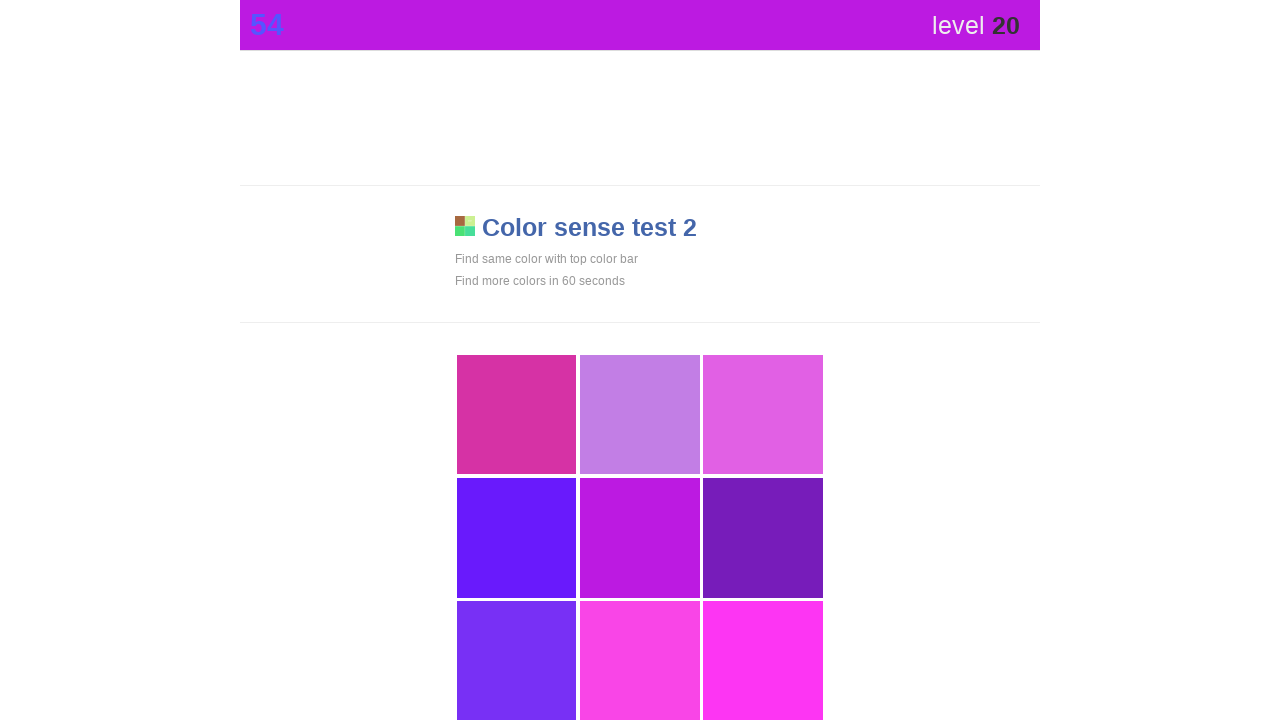

Clicked the main game area (attempt 40) at (640, 538) on div.main
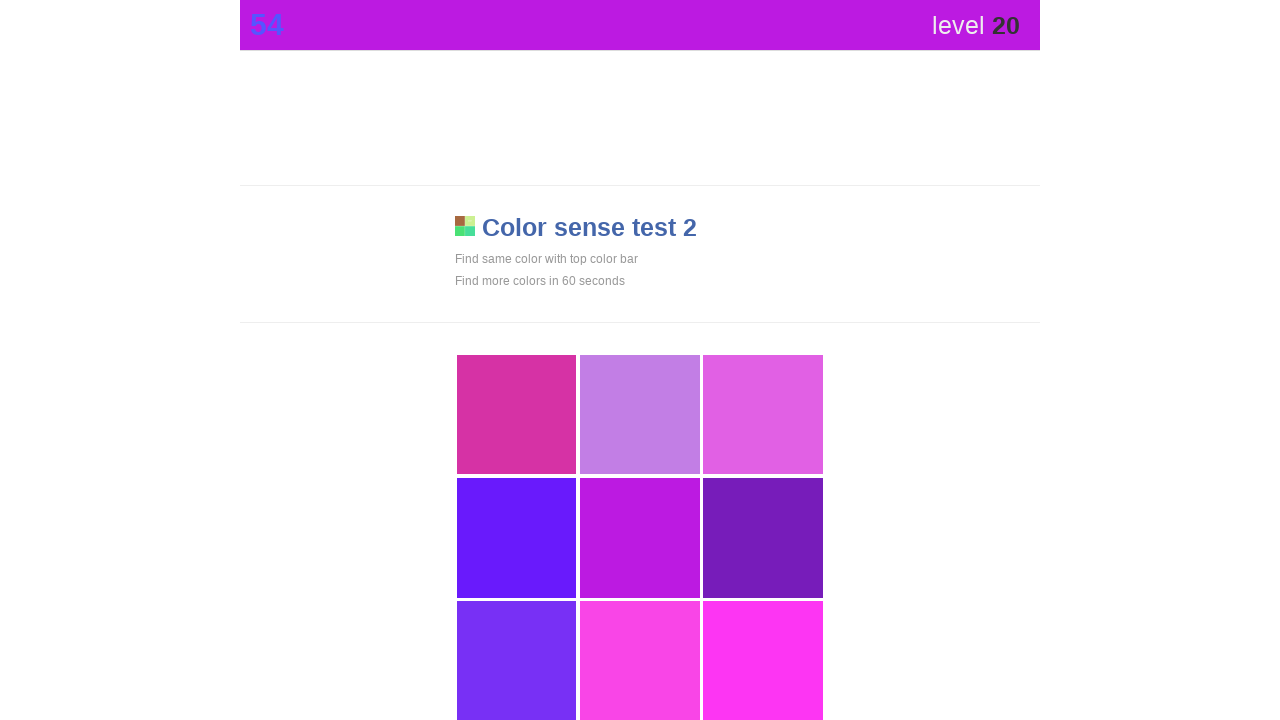

Clicked the main game area (attempt 41) at (640, 538) on div.main
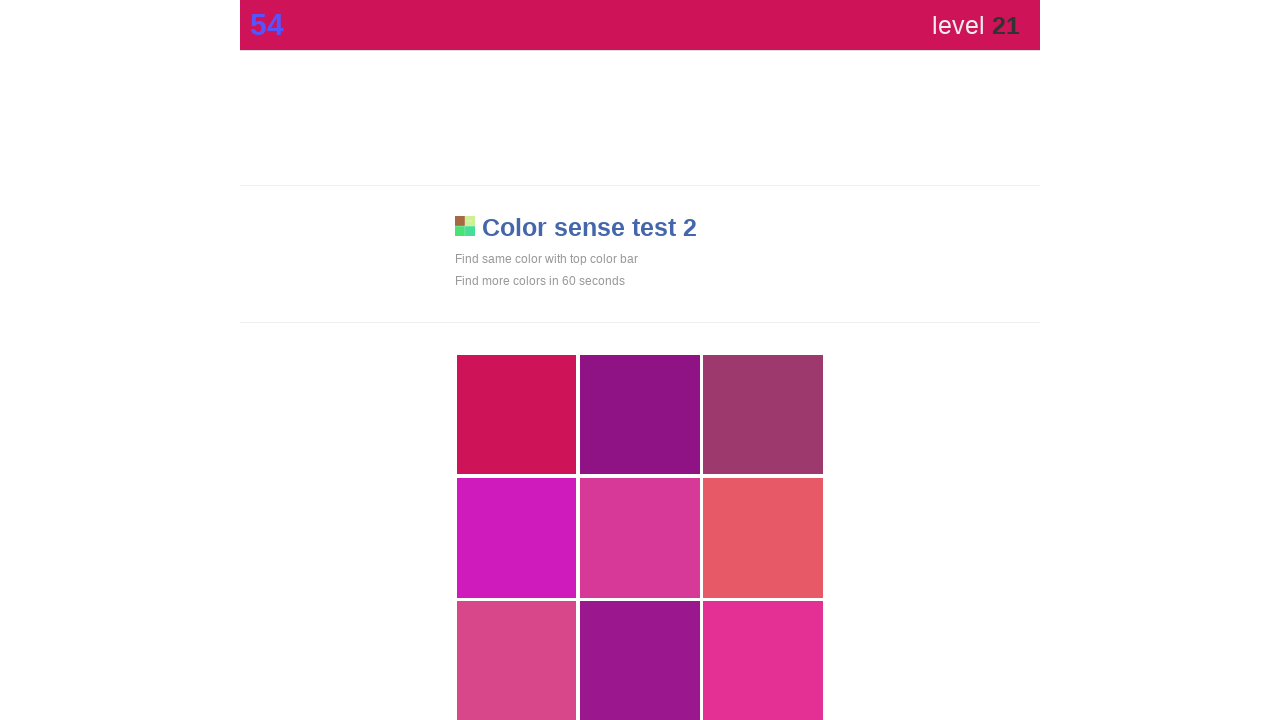

Clicked the main game area (attempt 42) at (517, 415) on div.main
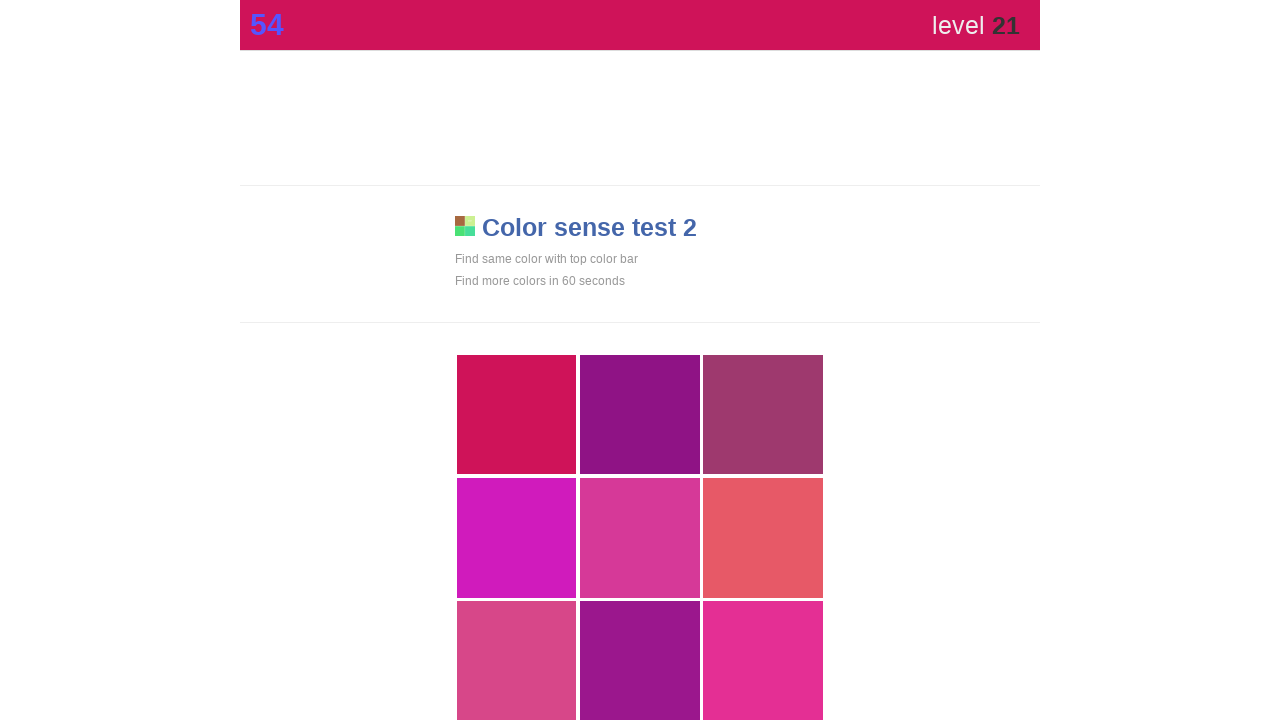

Clicked the main game area (attempt 43) at (517, 415) on div.main
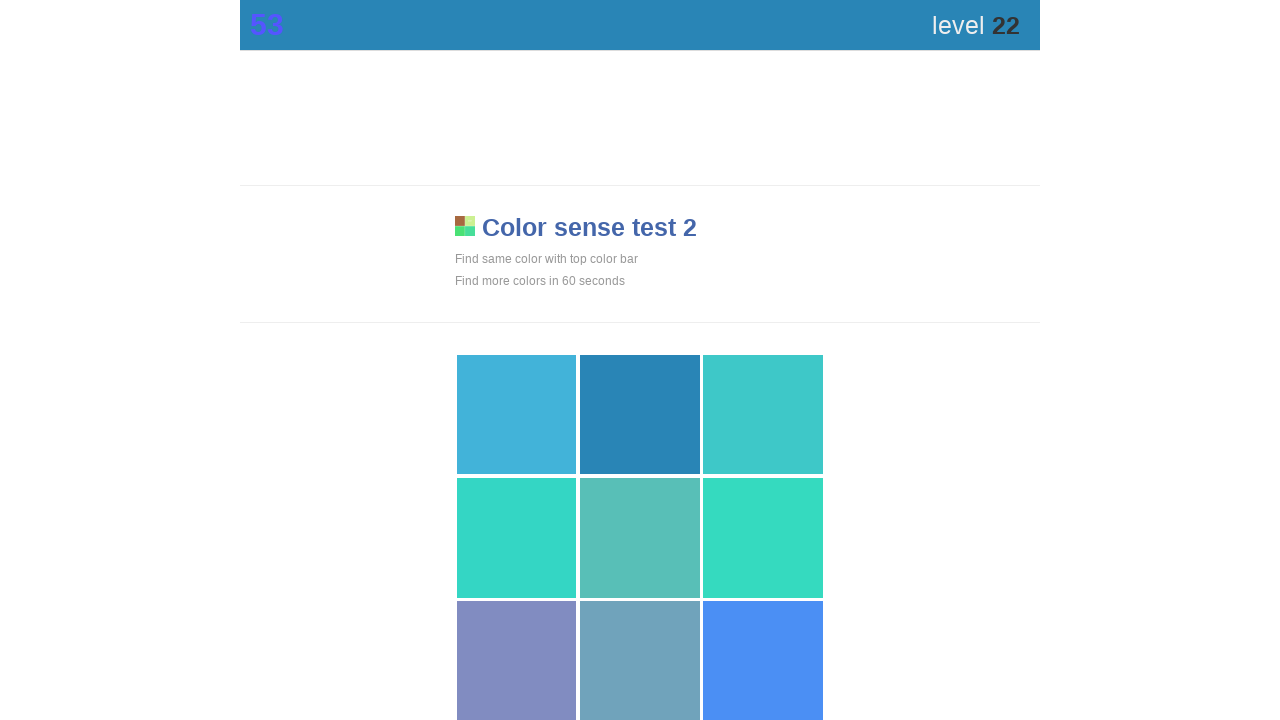

Clicked the main game area (attempt 44) at (640, 415) on div.main
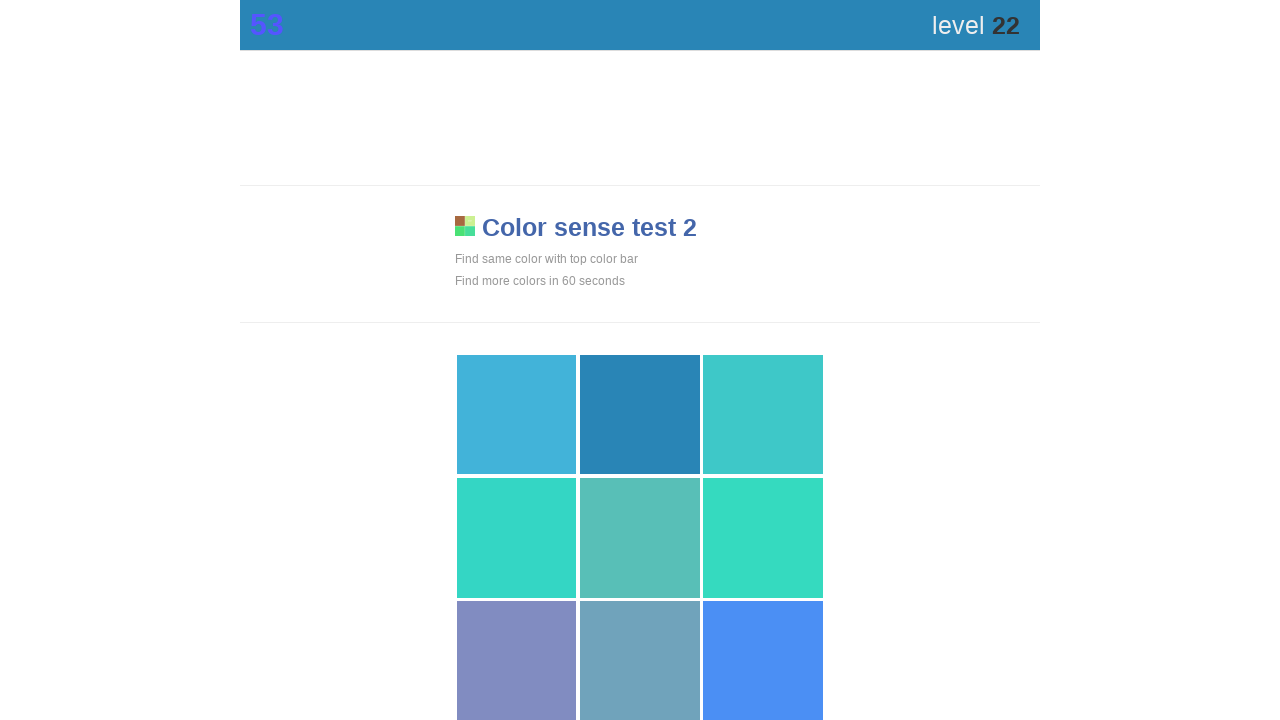

Clicked the main game area (attempt 45) at (640, 415) on div.main
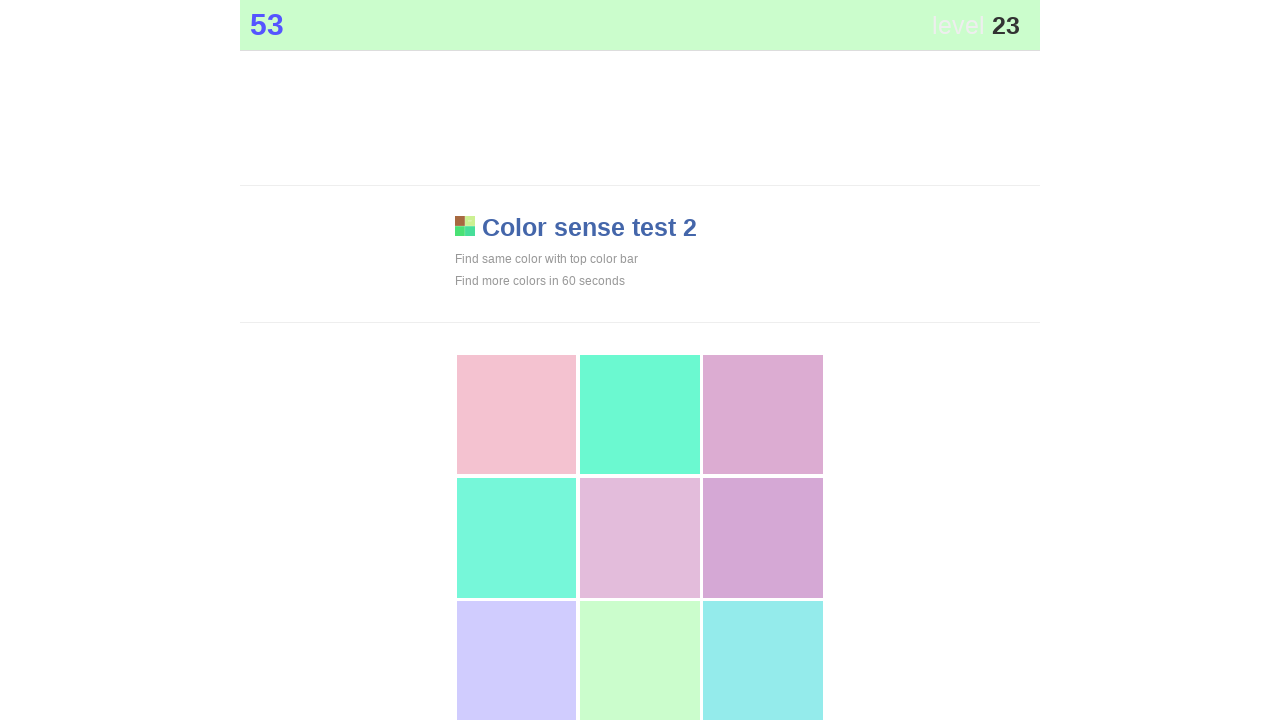

Clicked the main game area (attempt 46) at (640, 661) on div.main
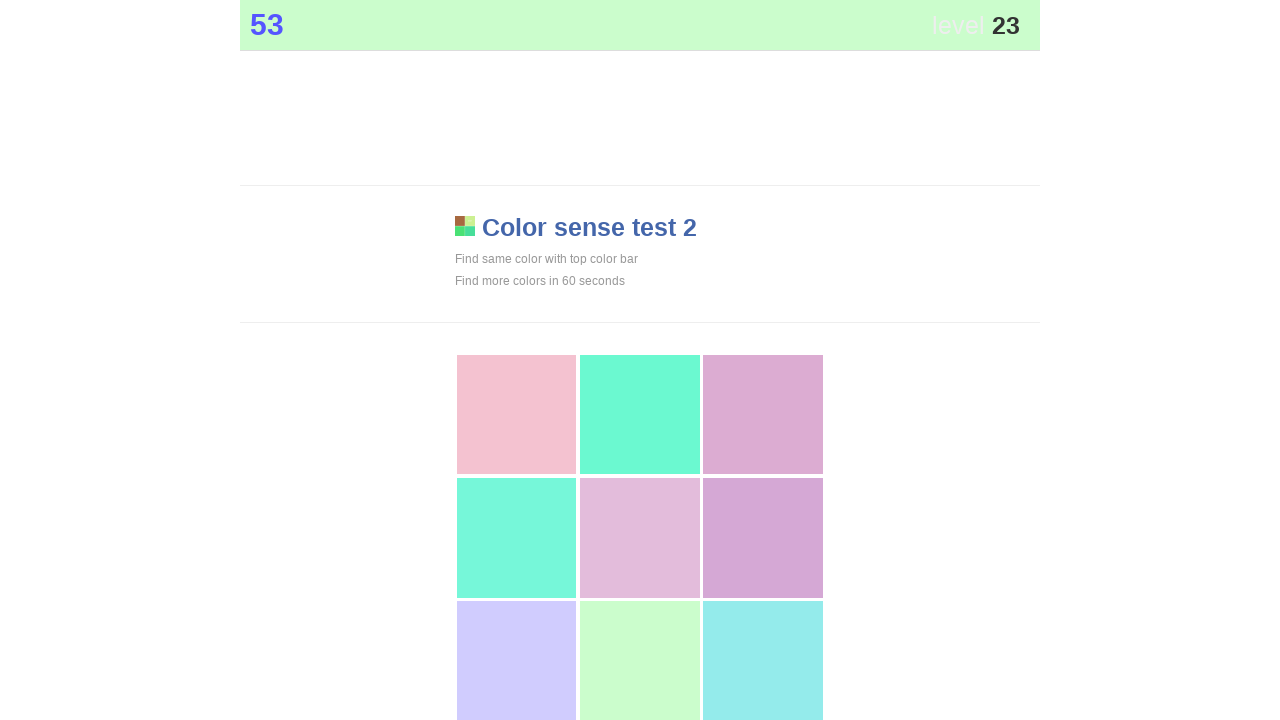

Clicked the main game area (attempt 47) at (640, 661) on div.main
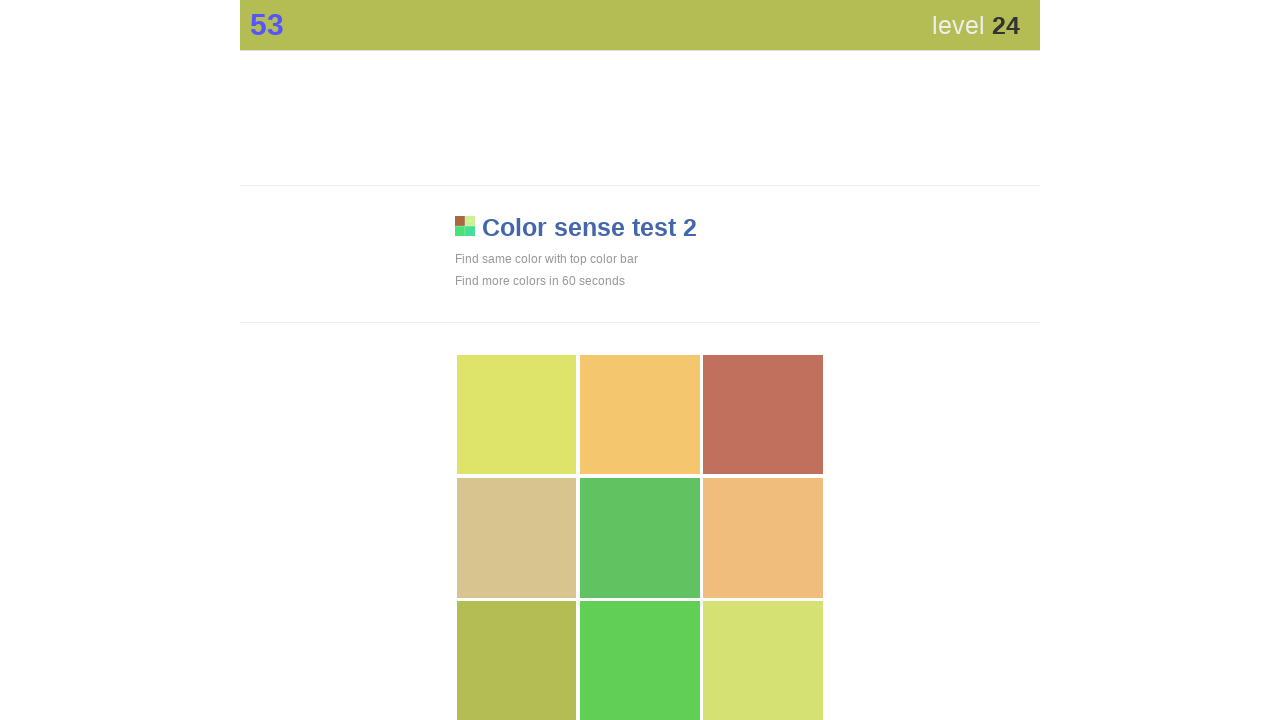

Clicked the main game area (attempt 48) at (517, 661) on div.main
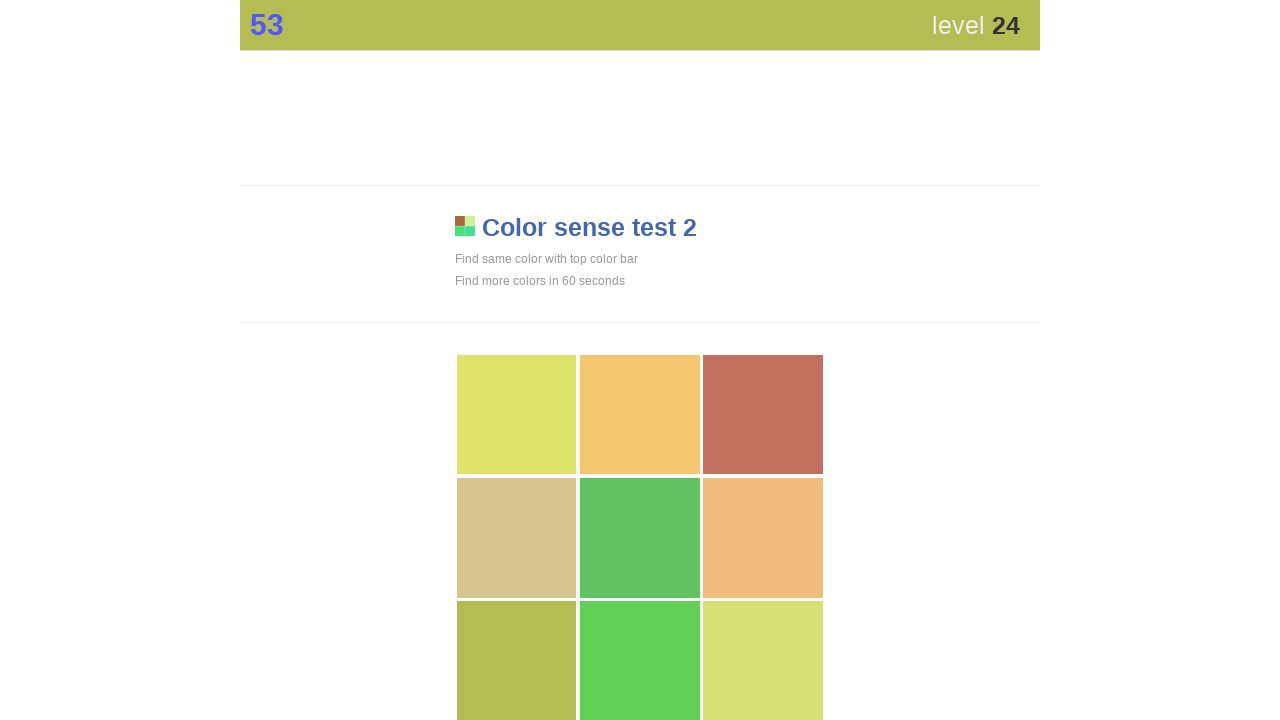

Clicked the main game area (attempt 49) at (517, 661) on div.main
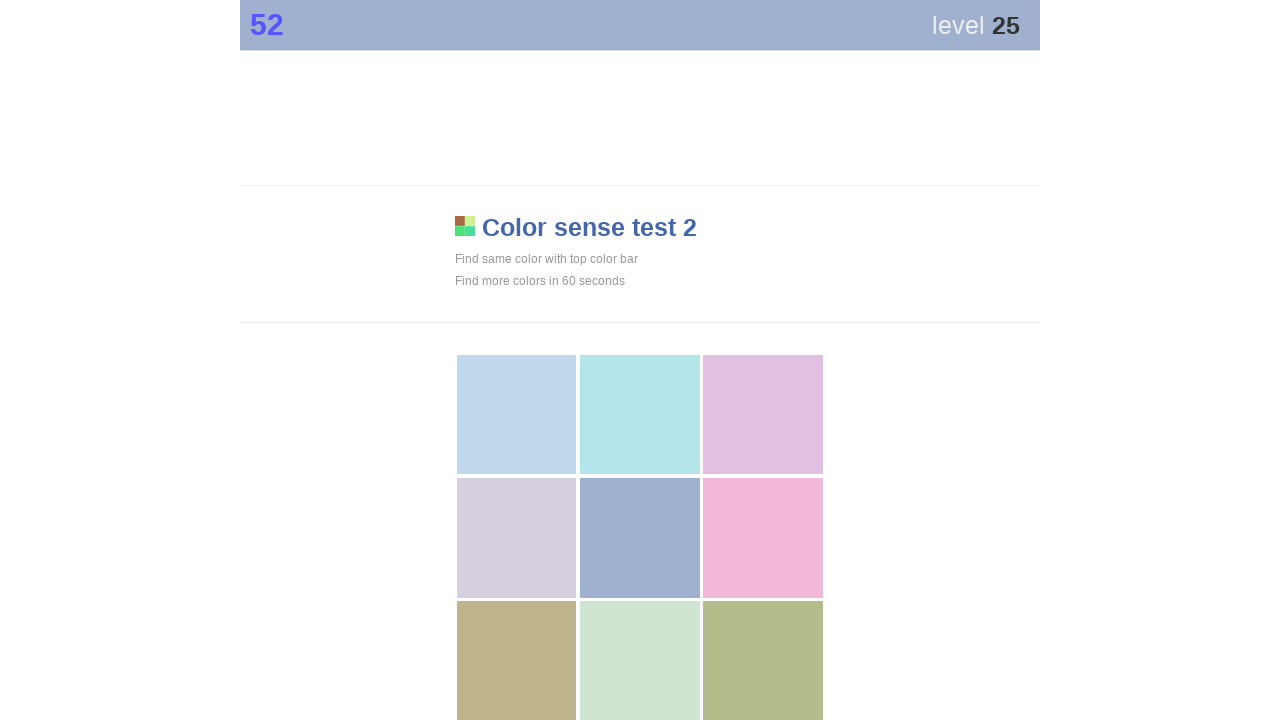

Clicked the main game area (attempt 50) at (640, 538) on div.main
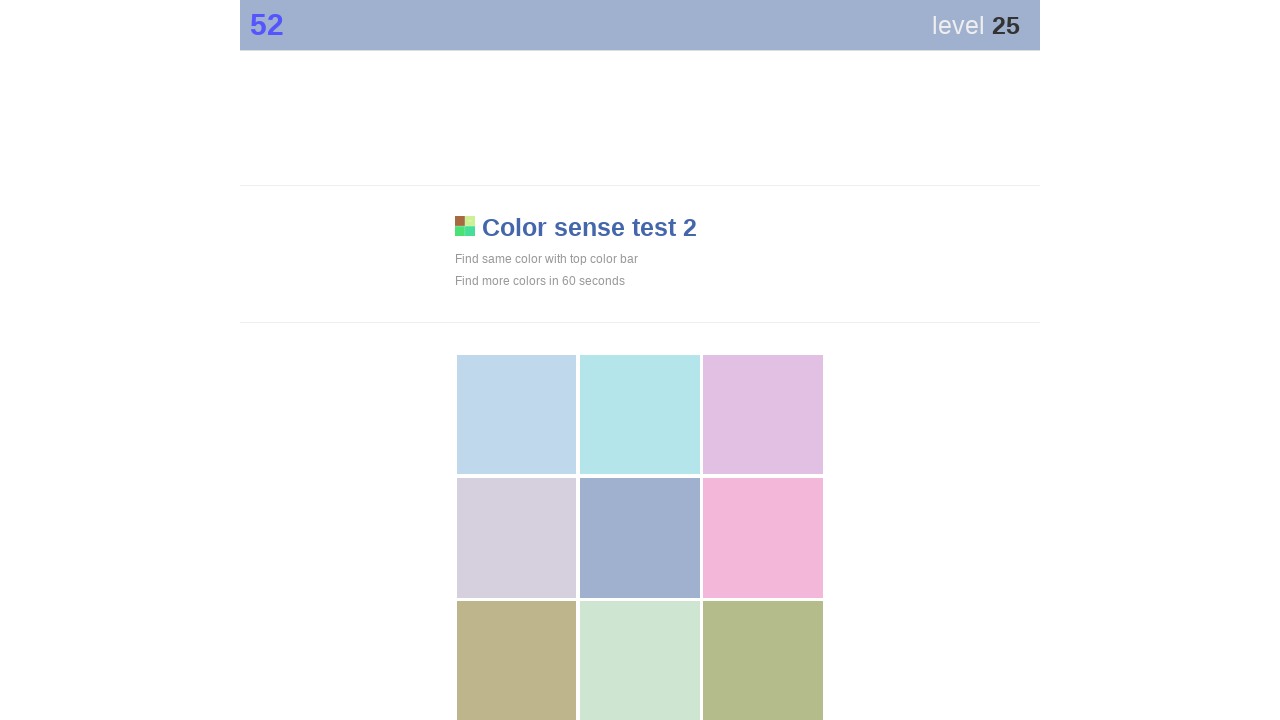

Clicked the main game area (attempt 51) at (640, 538) on div.main
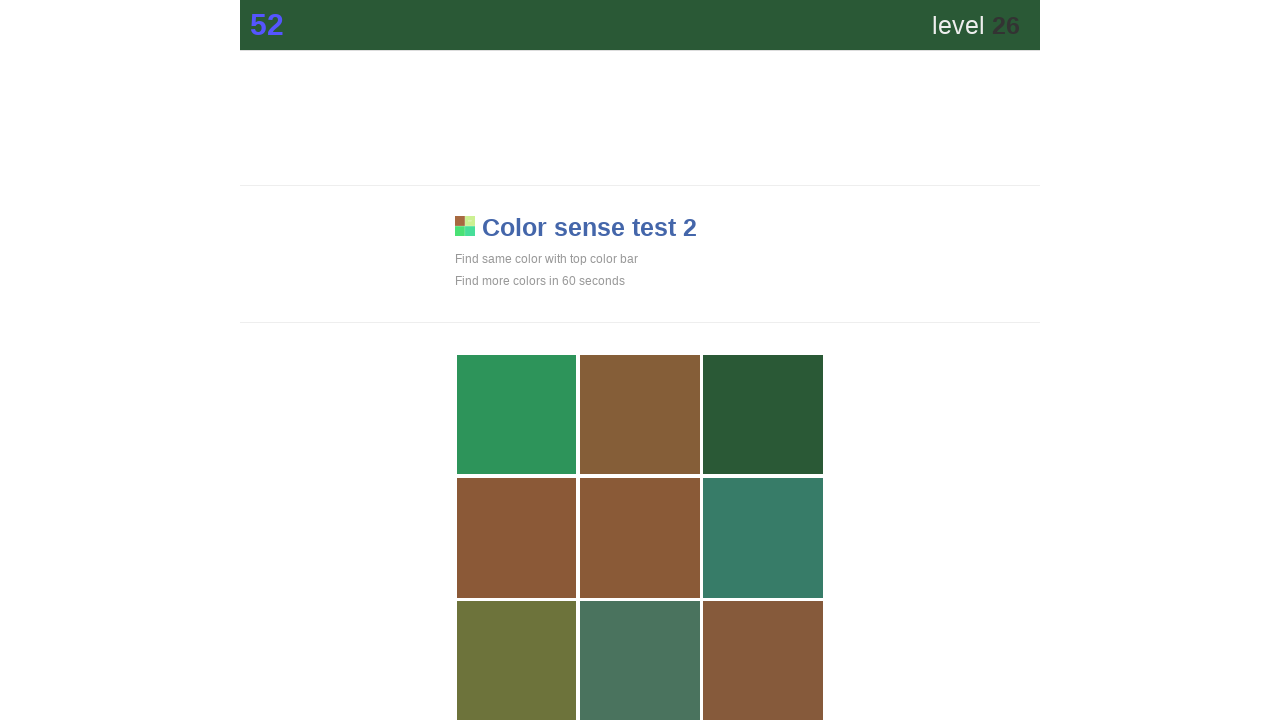

Clicked the main game area (attempt 52) at (763, 415) on div.main
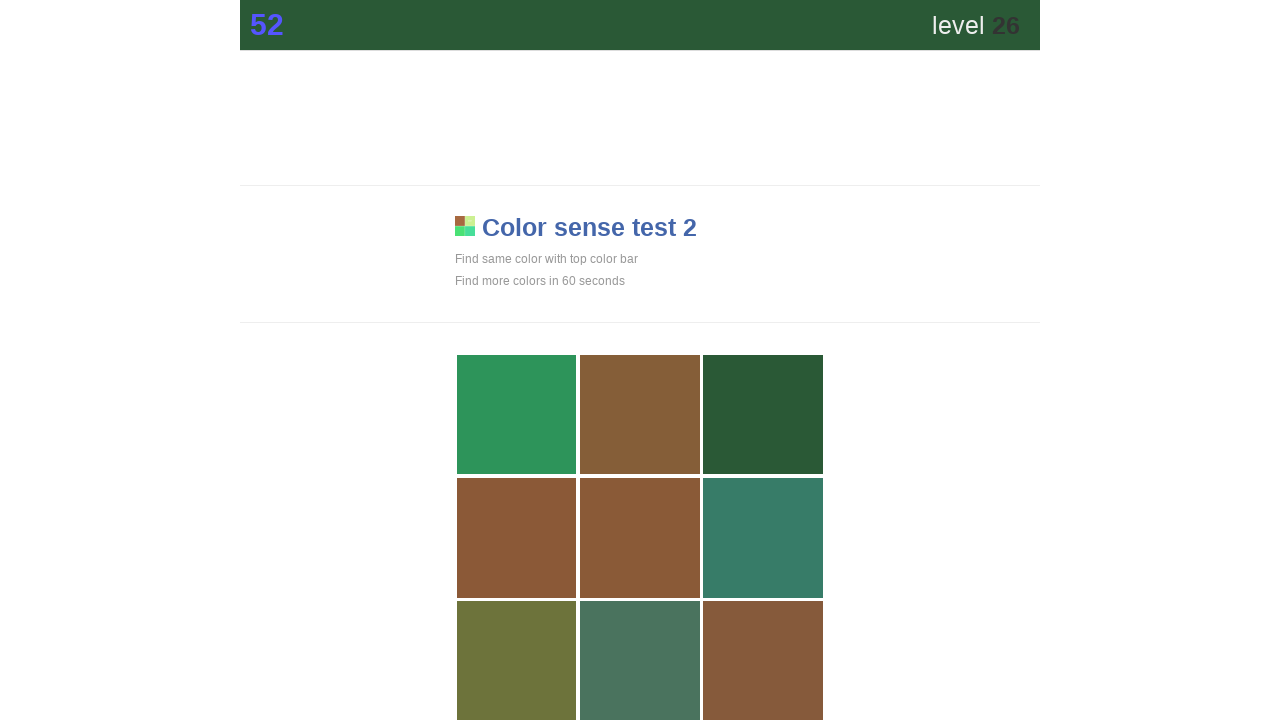

Clicked the main game area (attempt 53) at (763, 415) on div.main
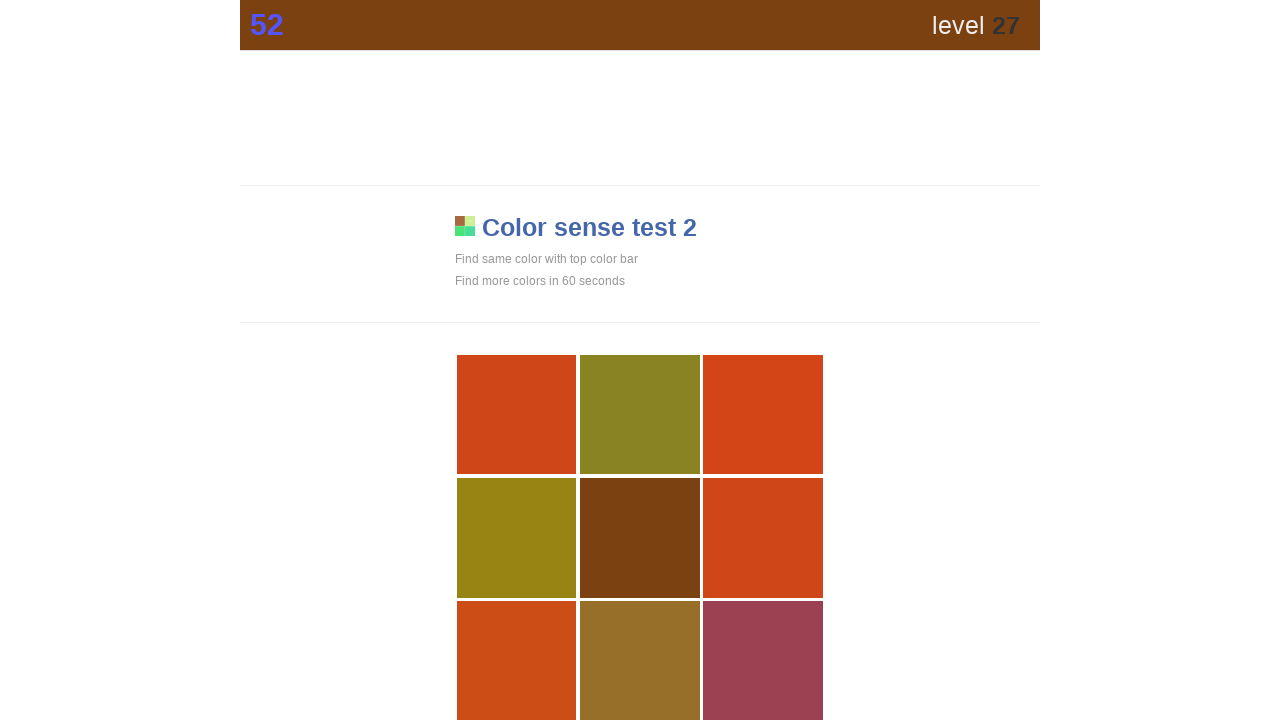

Clicked the main game area (attempt 54) at (640, 538) on div.main
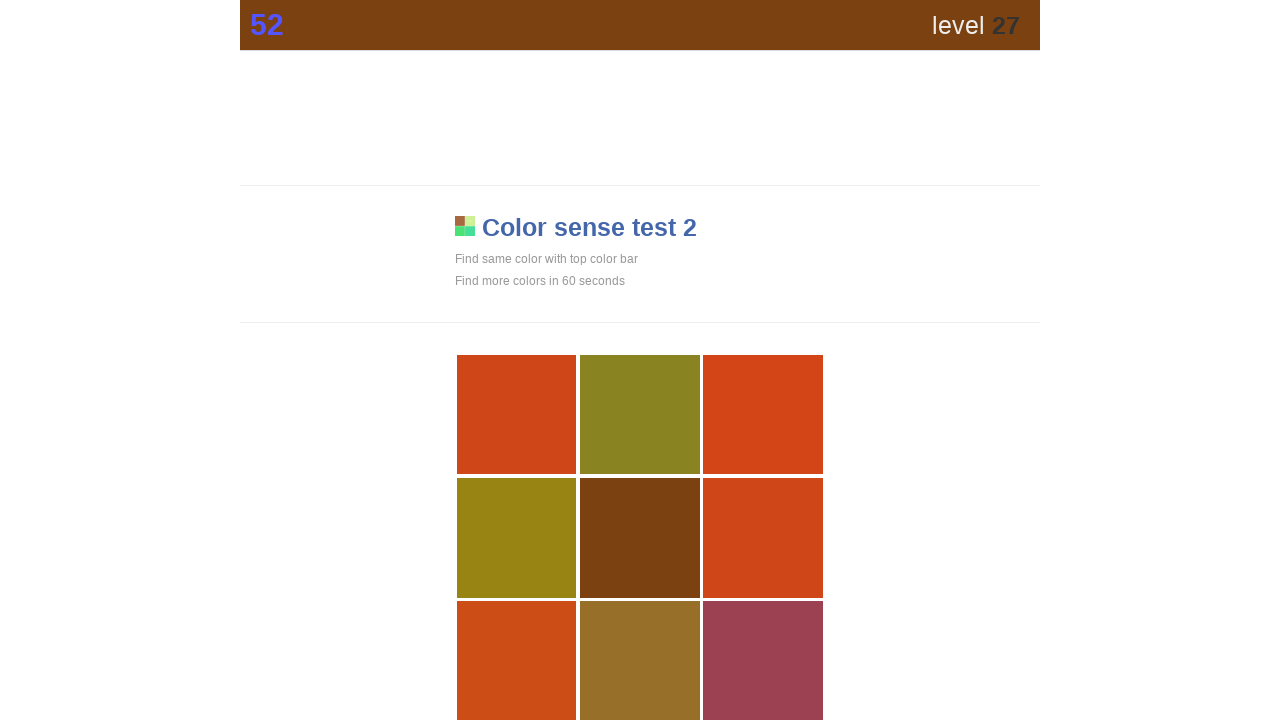

Clicked the main game area (attempt 55) at (640, 538) on div.main
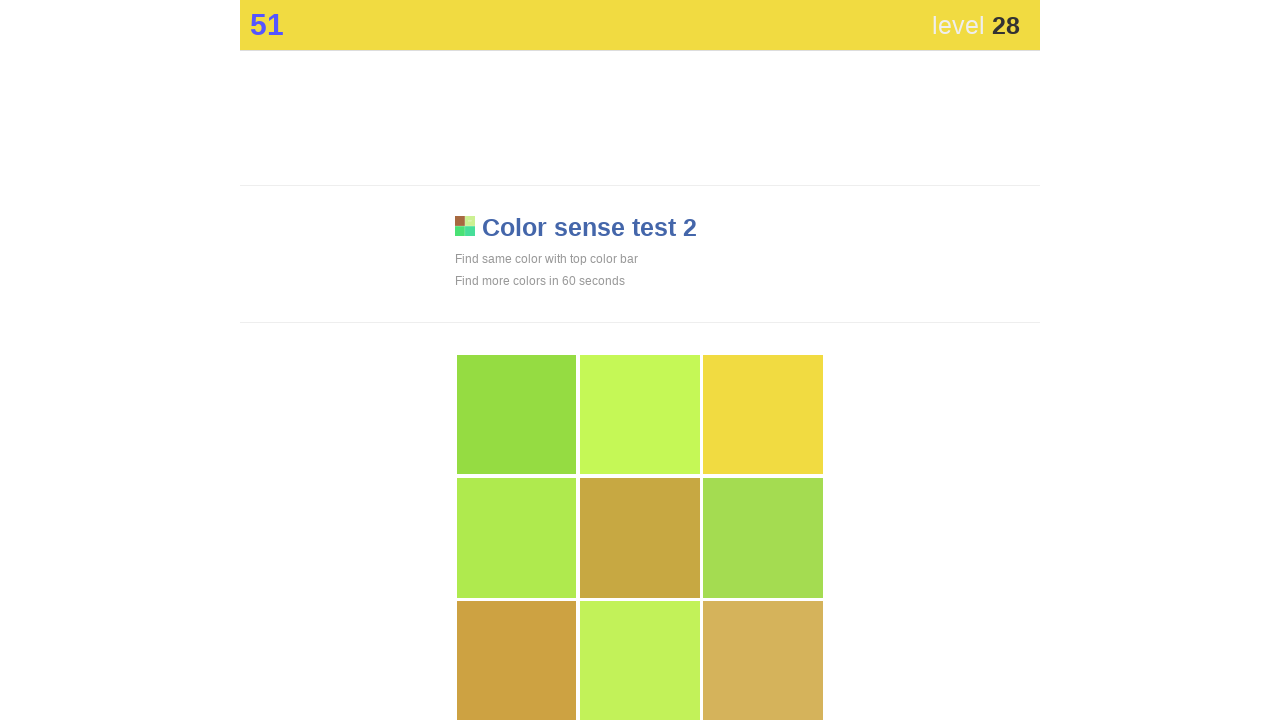

Clicked the main game area (attempt 56) at (763, 415) on div.main
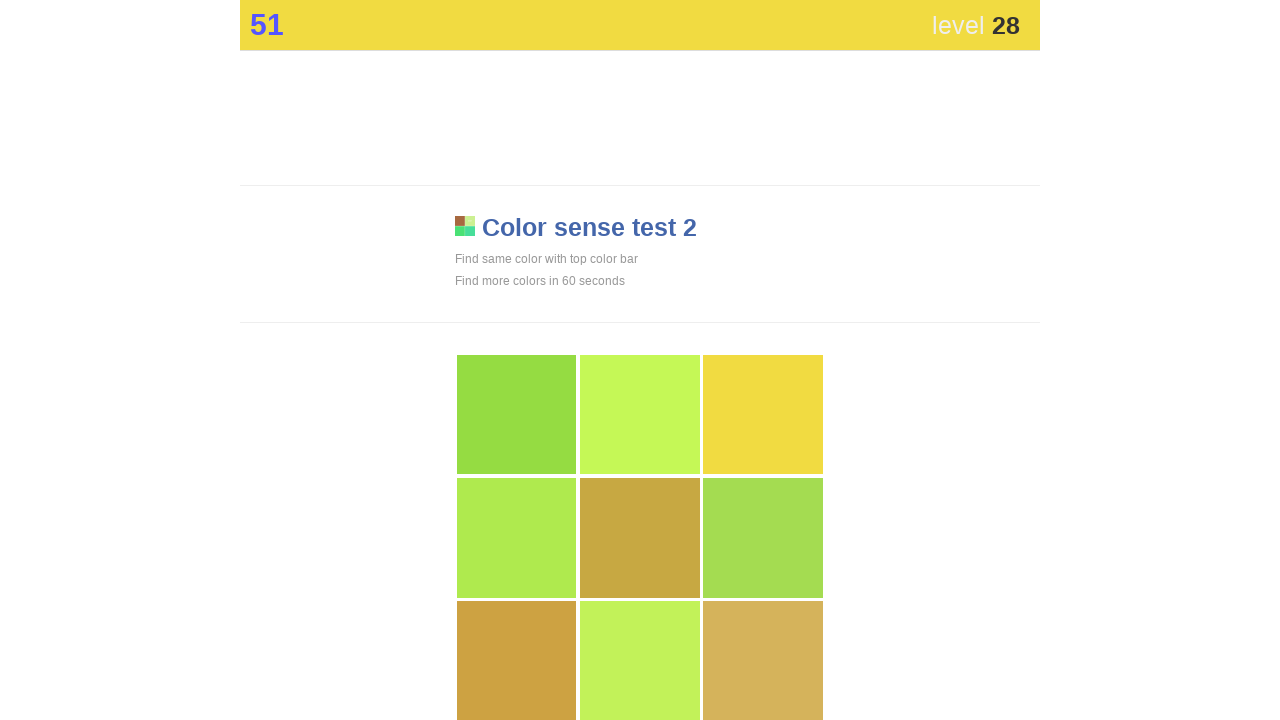

Clicked the main game area (attempt 57) at (763, 415) on div.main
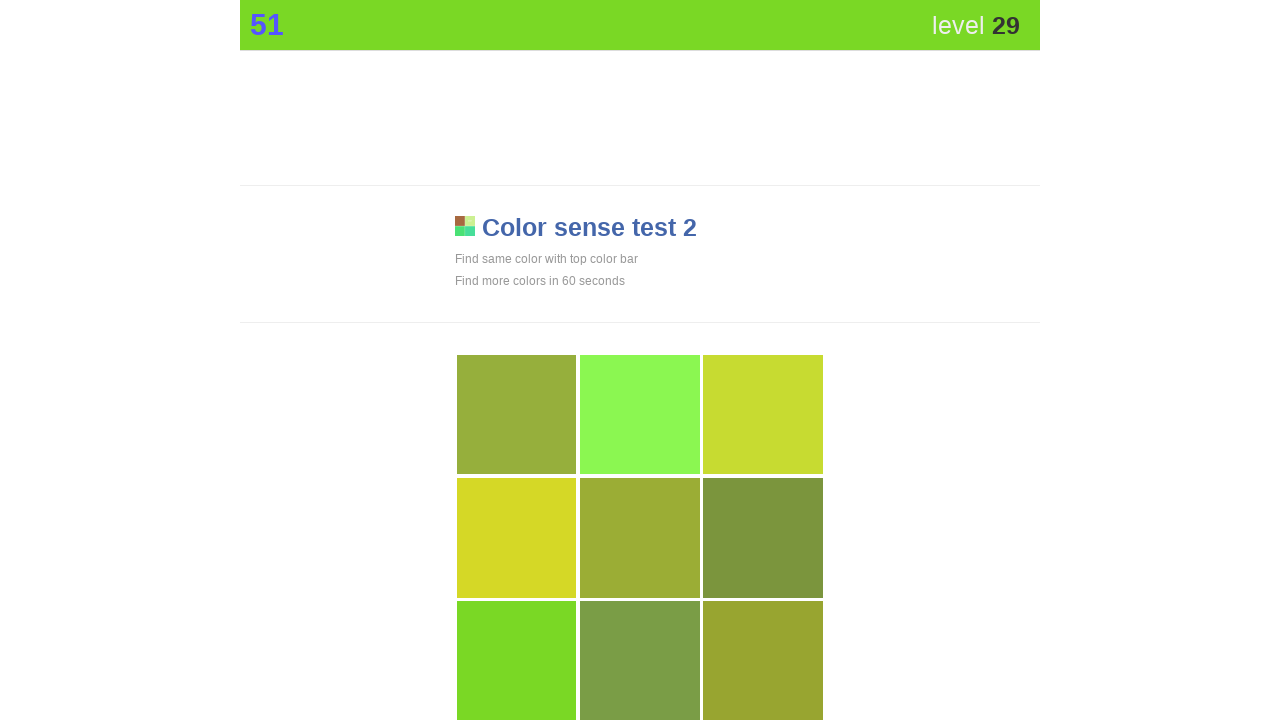

Clicked the main game area (attempt 58) at (517, 661) on div.main
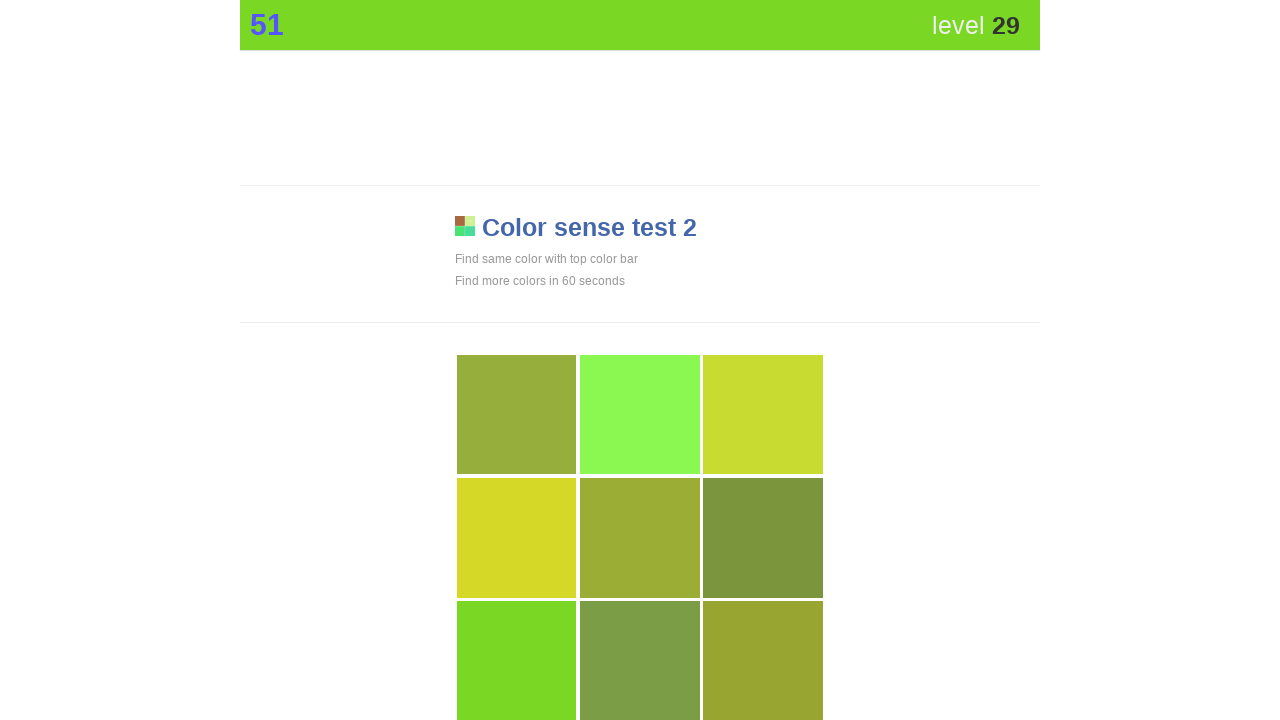

Clicked the main game area (attempt 59) at (517, 661) on div.main
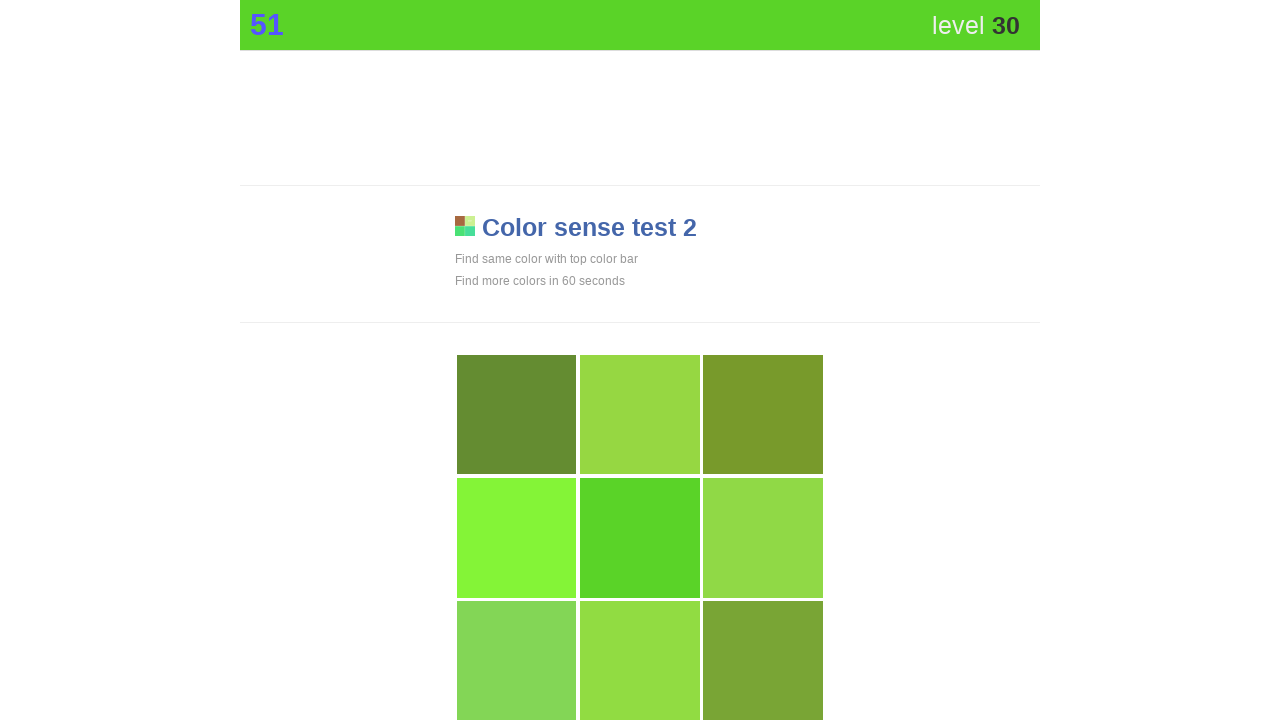

Clicked the main game area (attempt 60) at (640, 538) on div.main
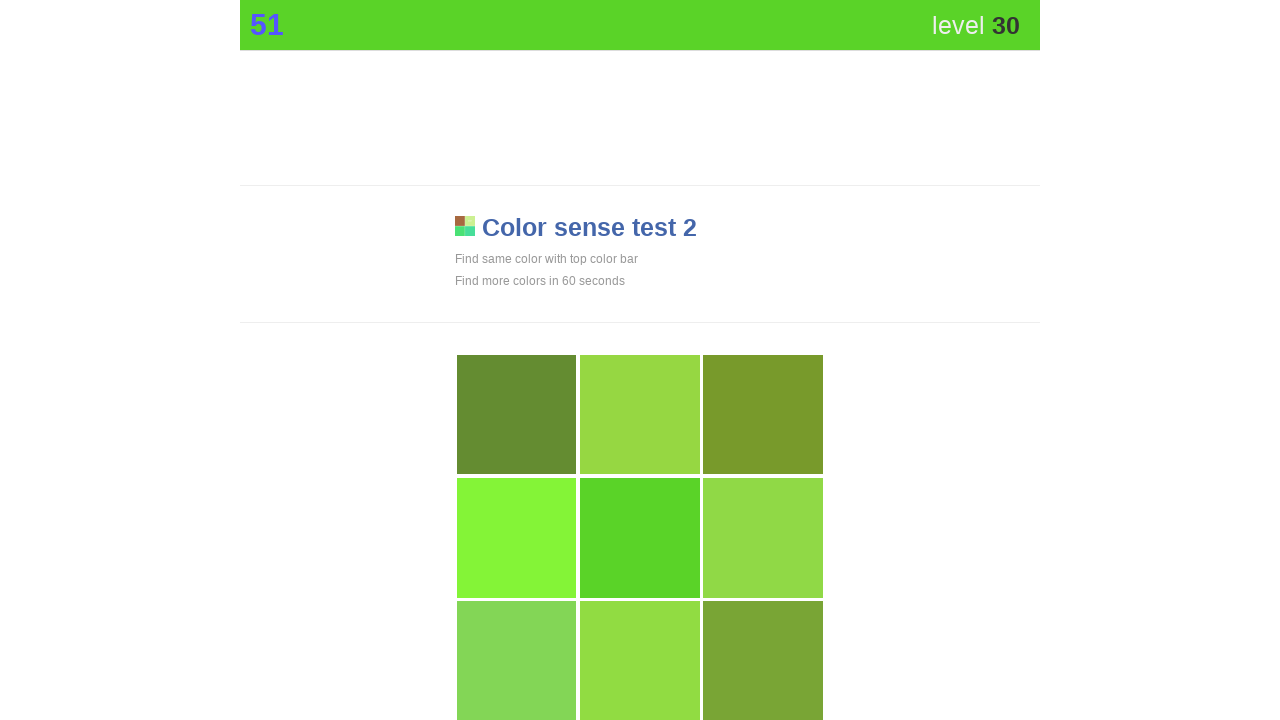

Clicked the main game area (attempt 61) at (640, 538) on div.main
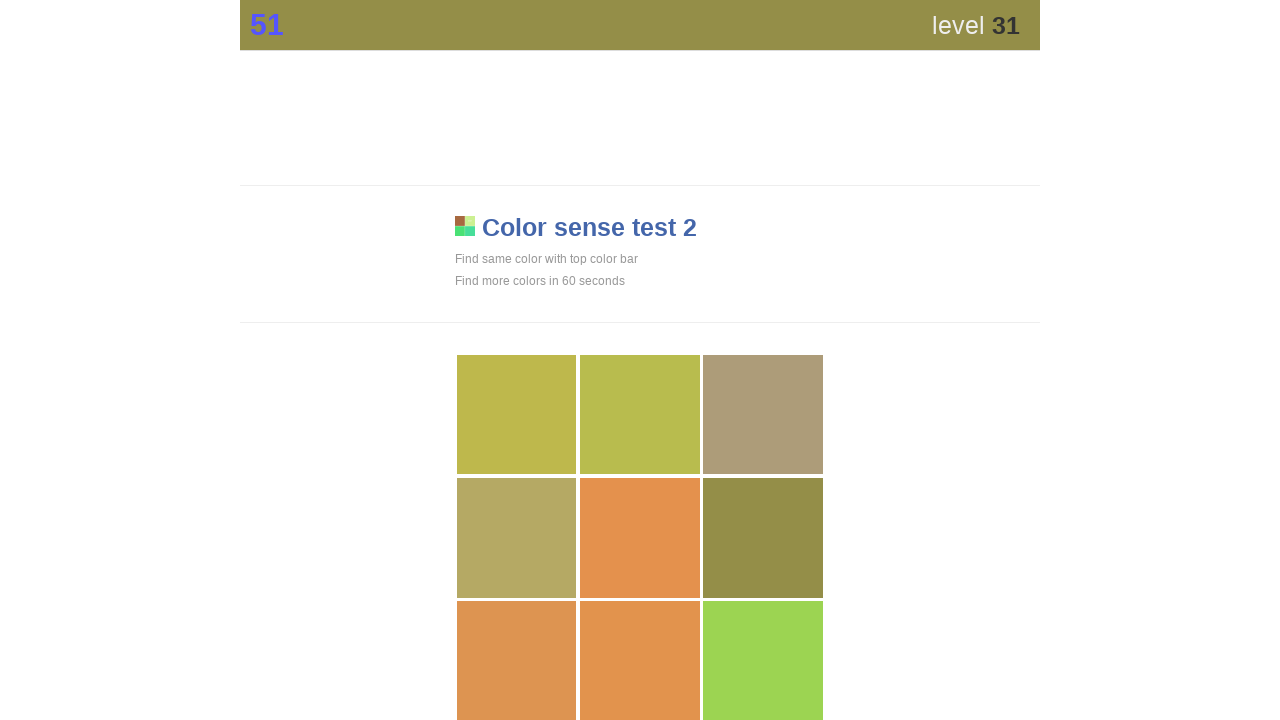

Clicked the main game area (attempt 62) at (763, 538) on div.main
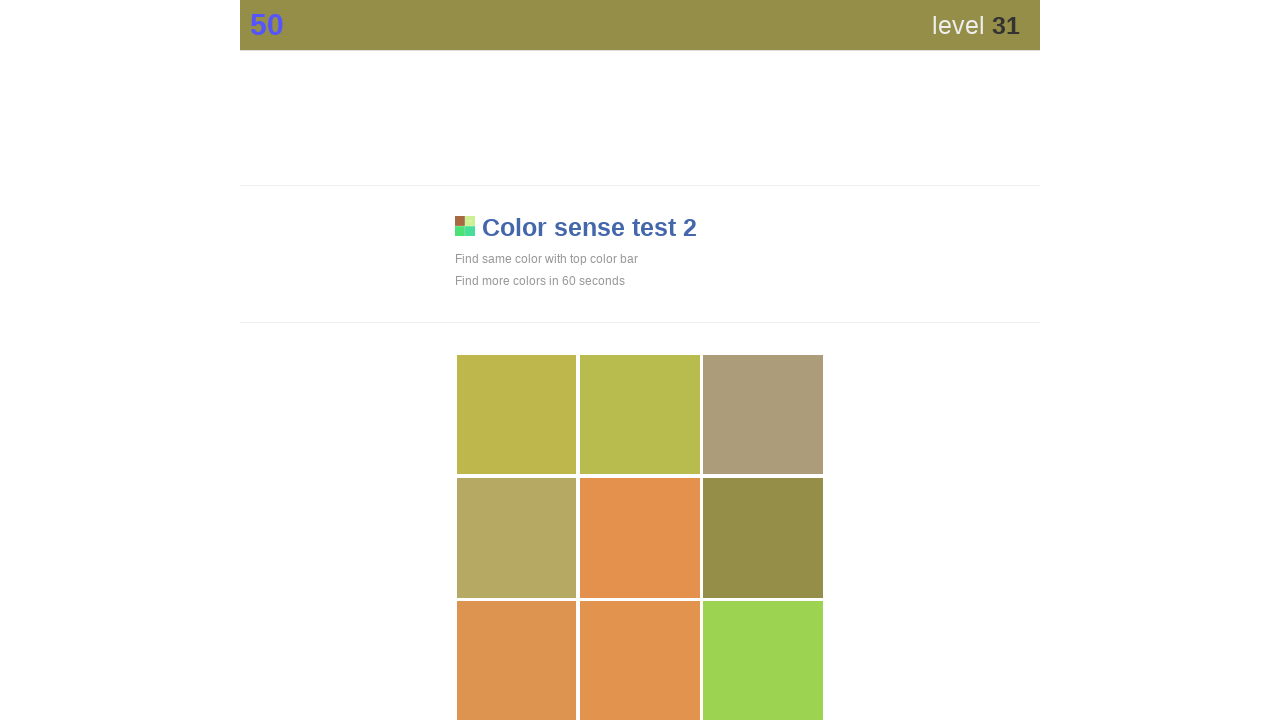

Clicked the main game area (attempt 63) at (763, 538) on div.main
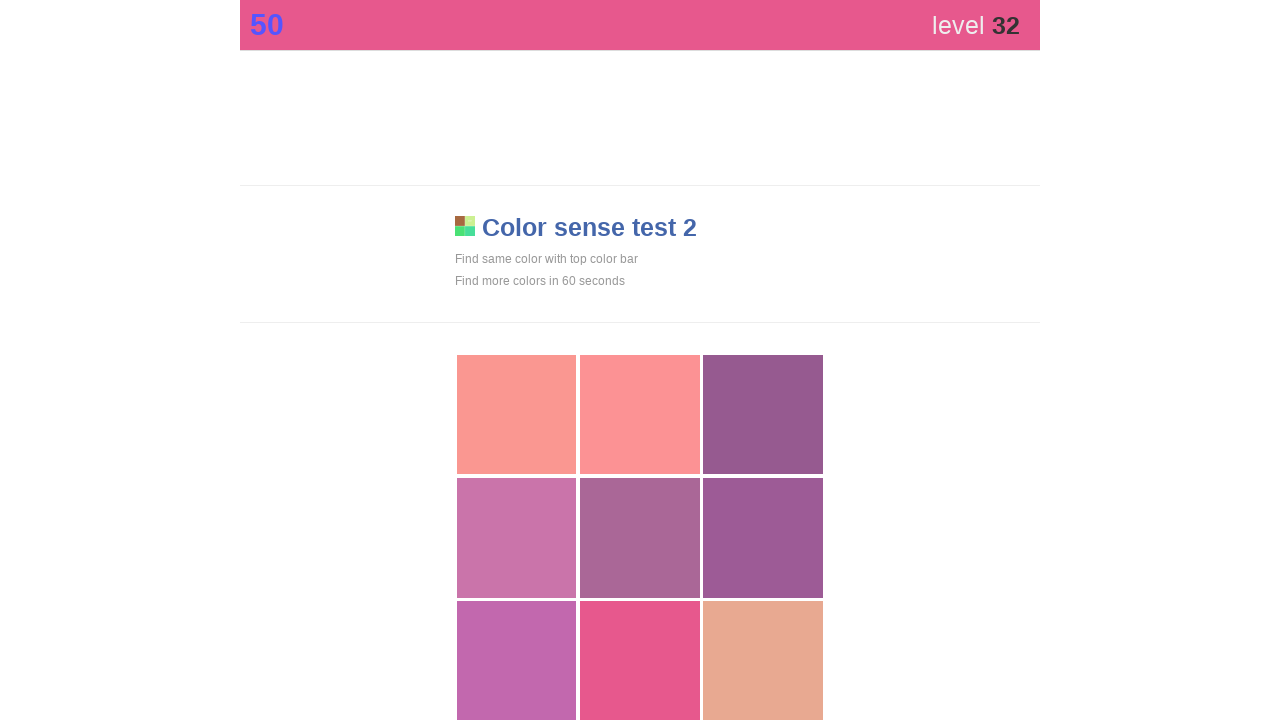

Clicked the main game area (attempt 64) at (640, 661) on div.main
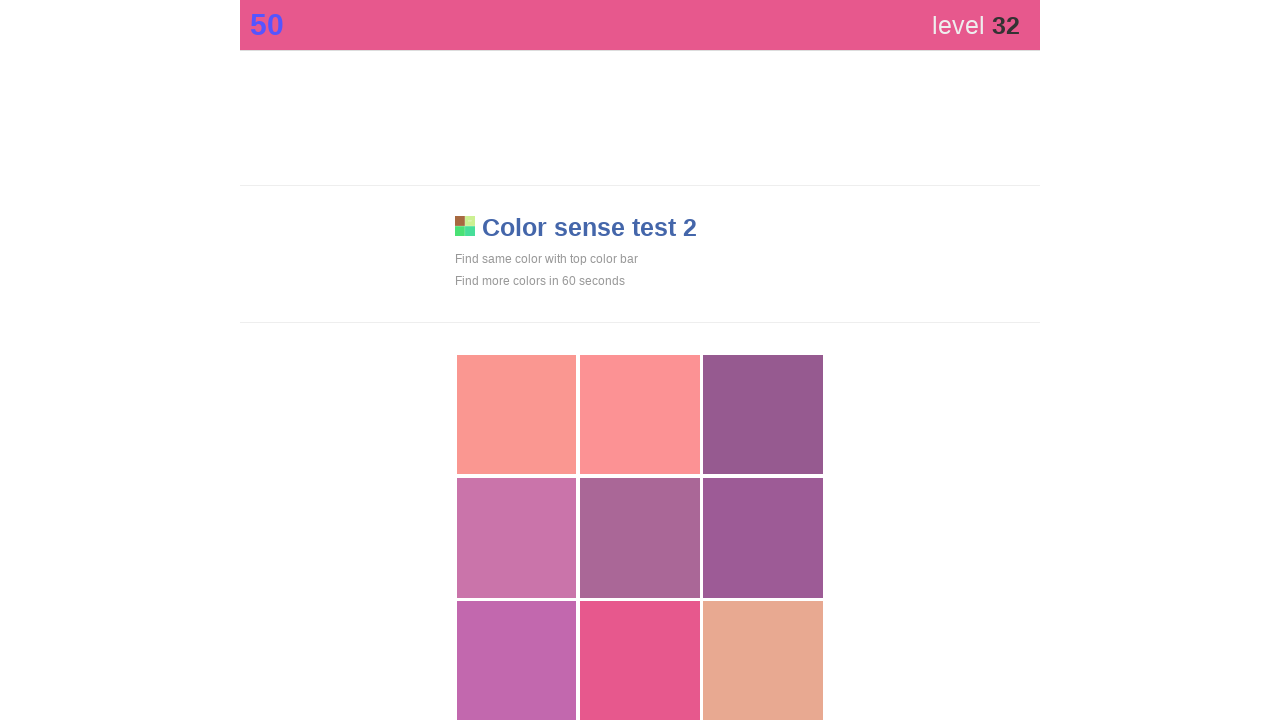

Clicked the main game area (attempt 65) at (640, 661) on div.main
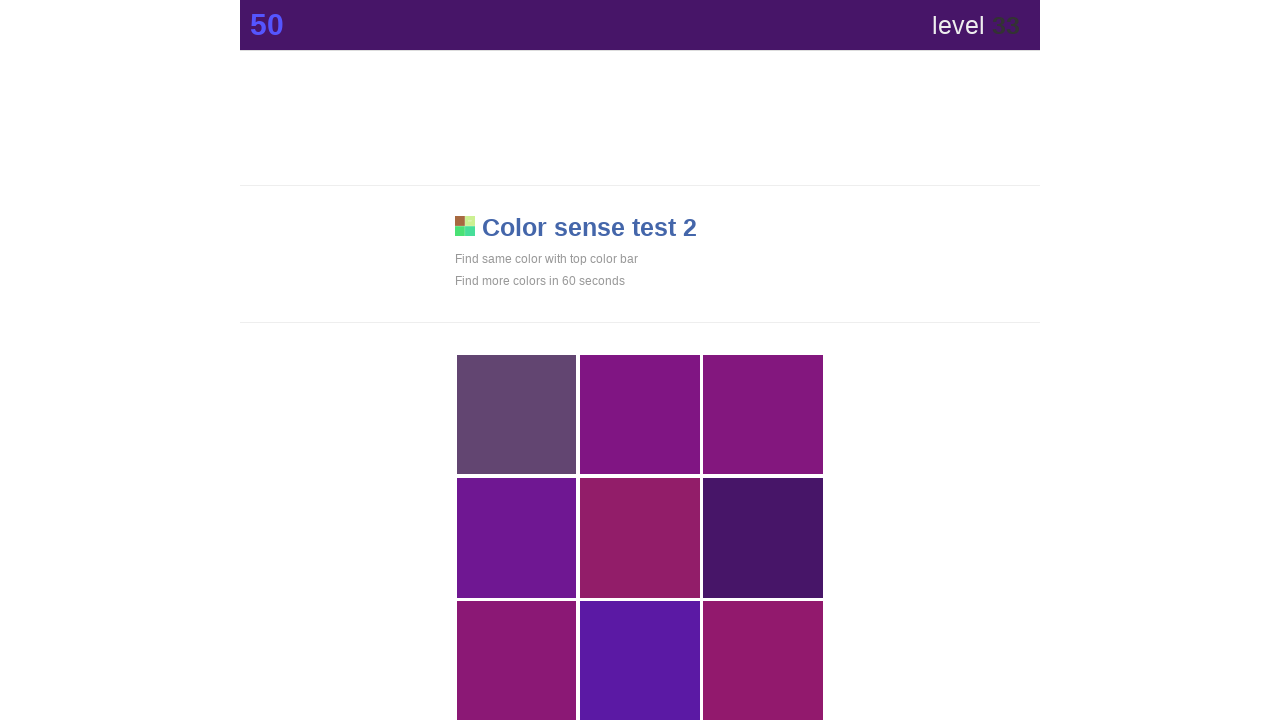

Clicked the main game area (attempt 66) at (763, 538) on div.main
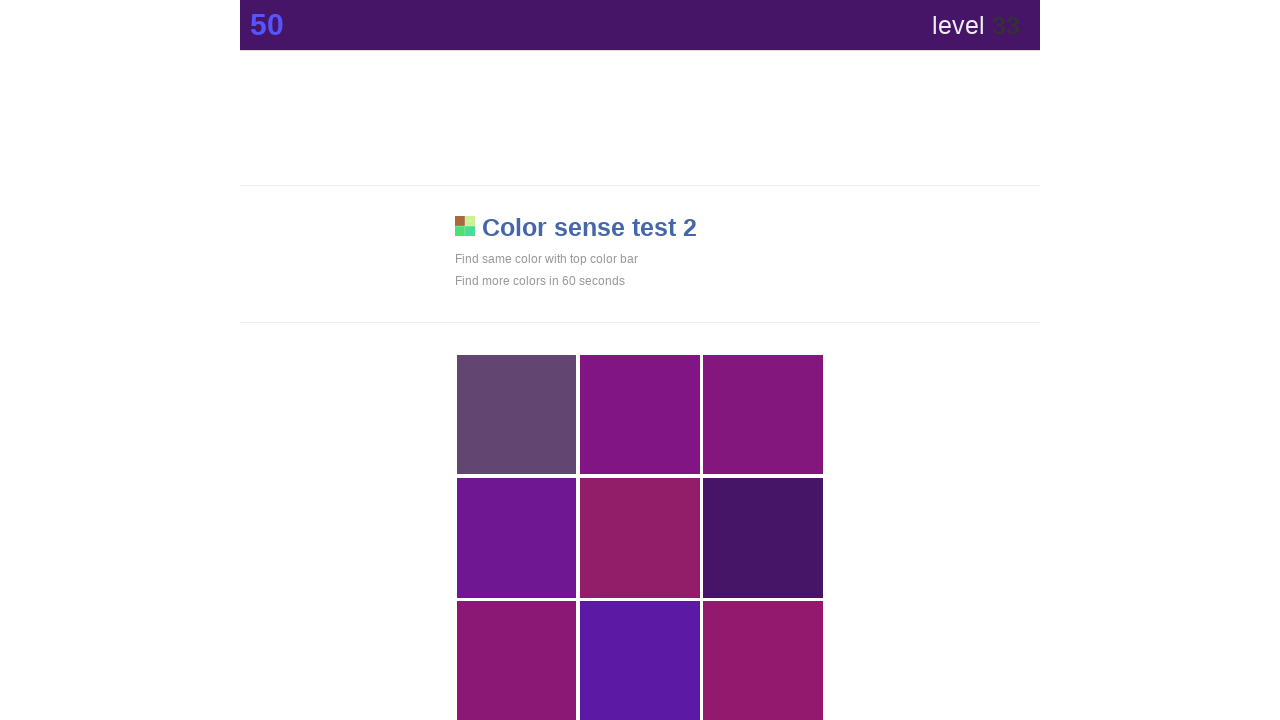

Clicked the main game area (attempt 67) at (763, 538) on div.main
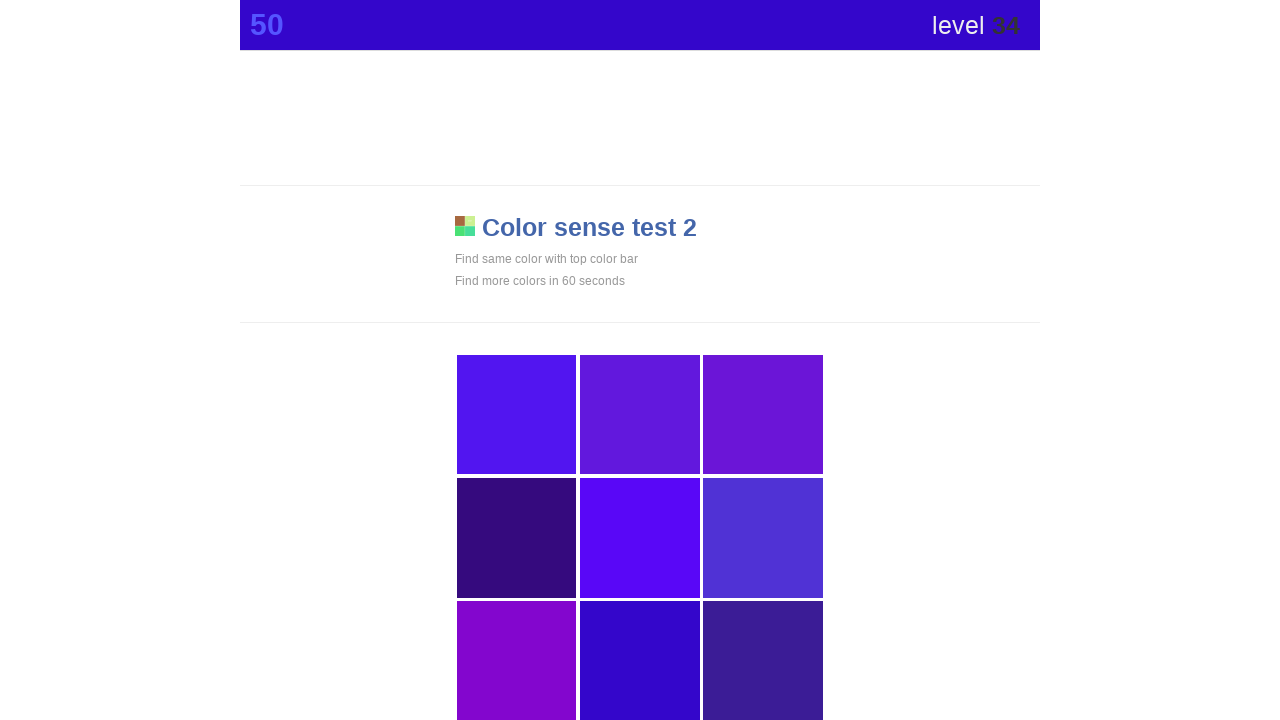

Clicked the main game area (attempt 68) at (640, 661) on div.main
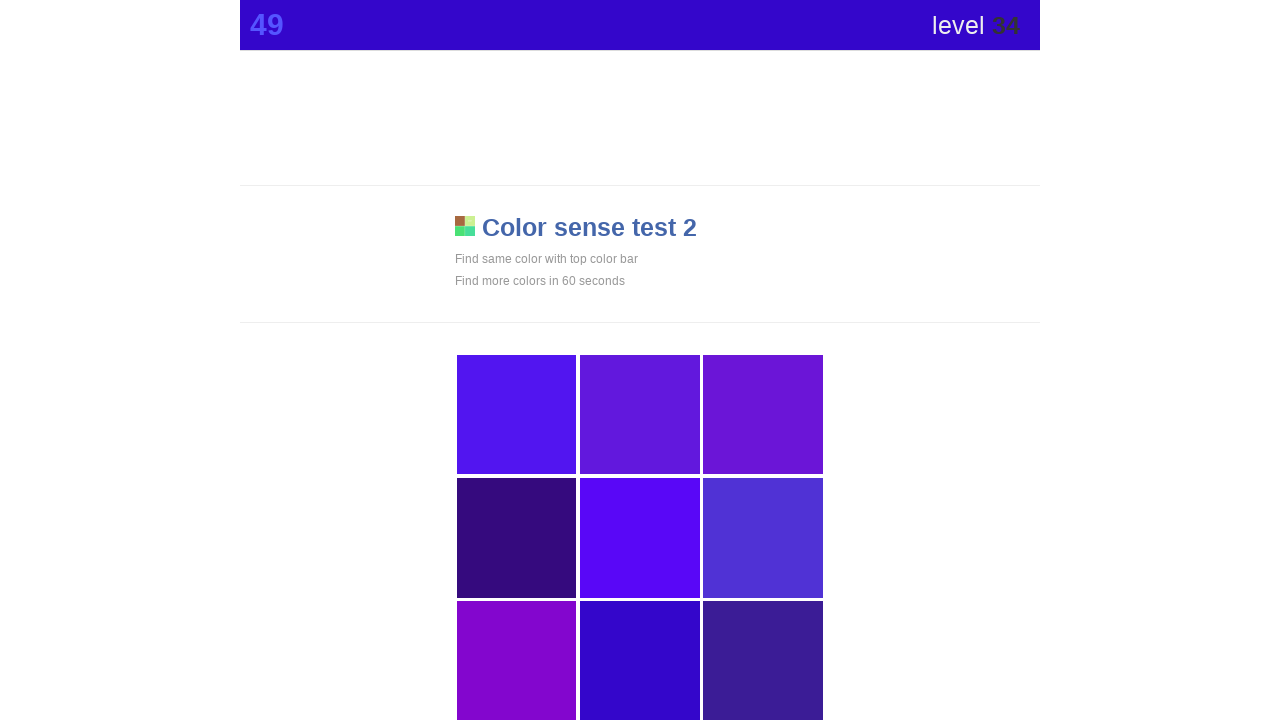

Clicked the main game area (attempt 69) at (640, 661) on div.main
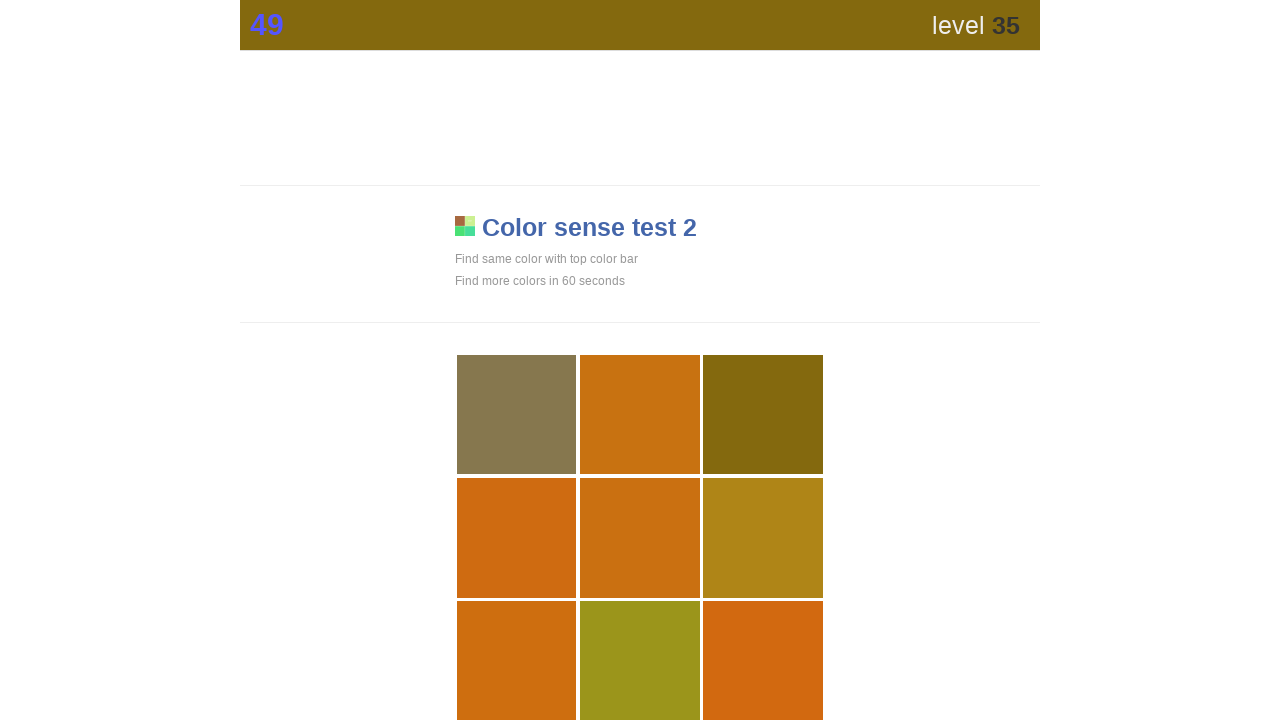

Clicked the main game area (attempt 70) at (763, 415) on div.main
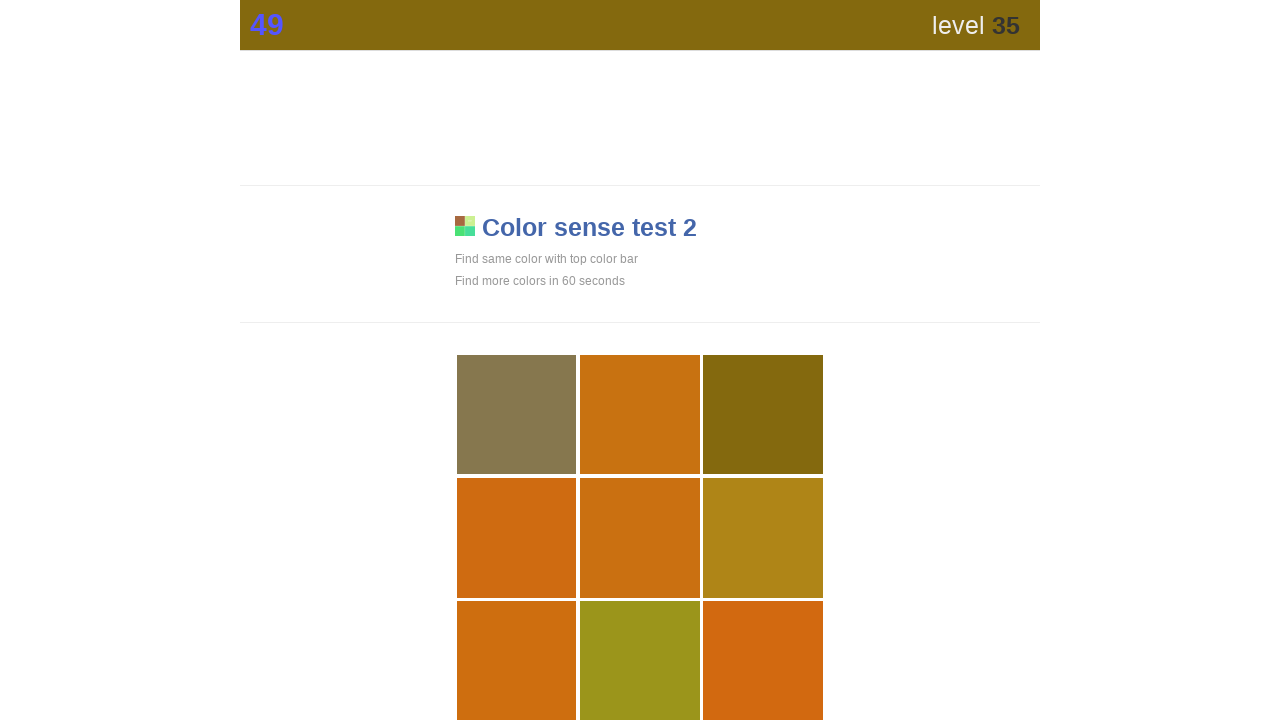

Clicked the main game area (attempt 71) at (763, 415) on div.main
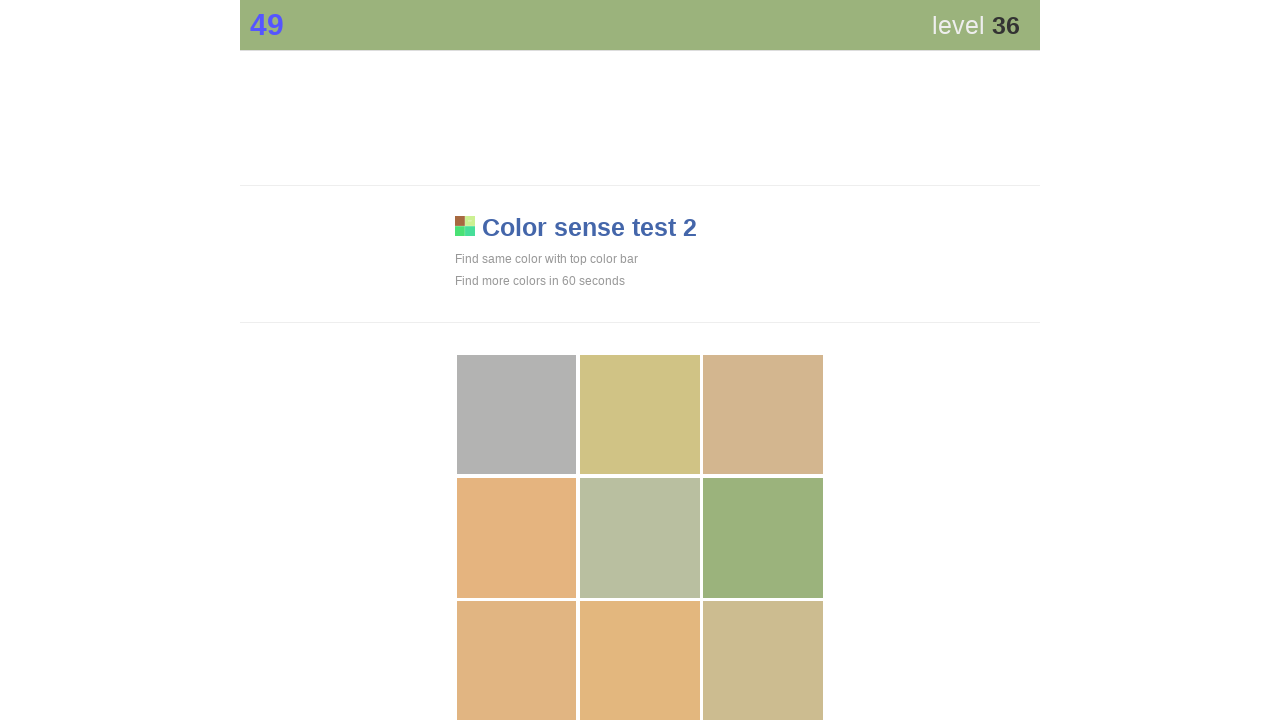

Clicked the main game area (attempt 72) at (763, 538) on div.main
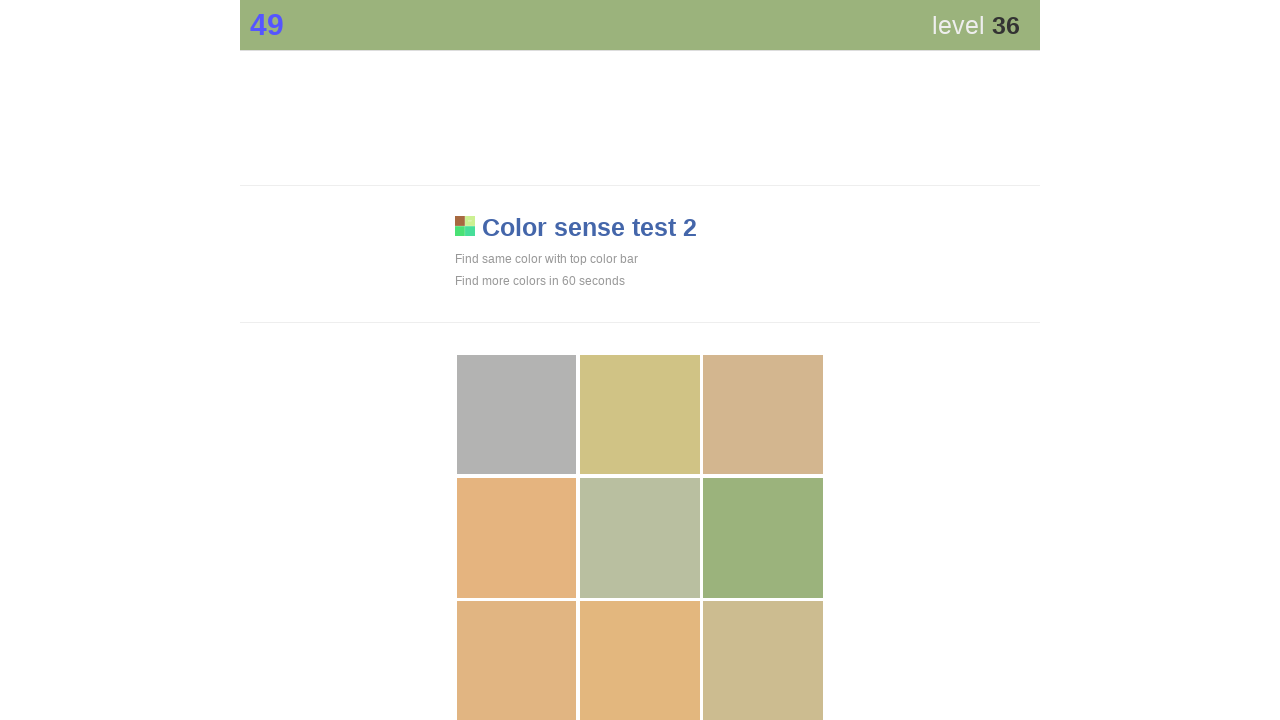

Clicked the main game area (attempt 73) at (763, 538) on div.main
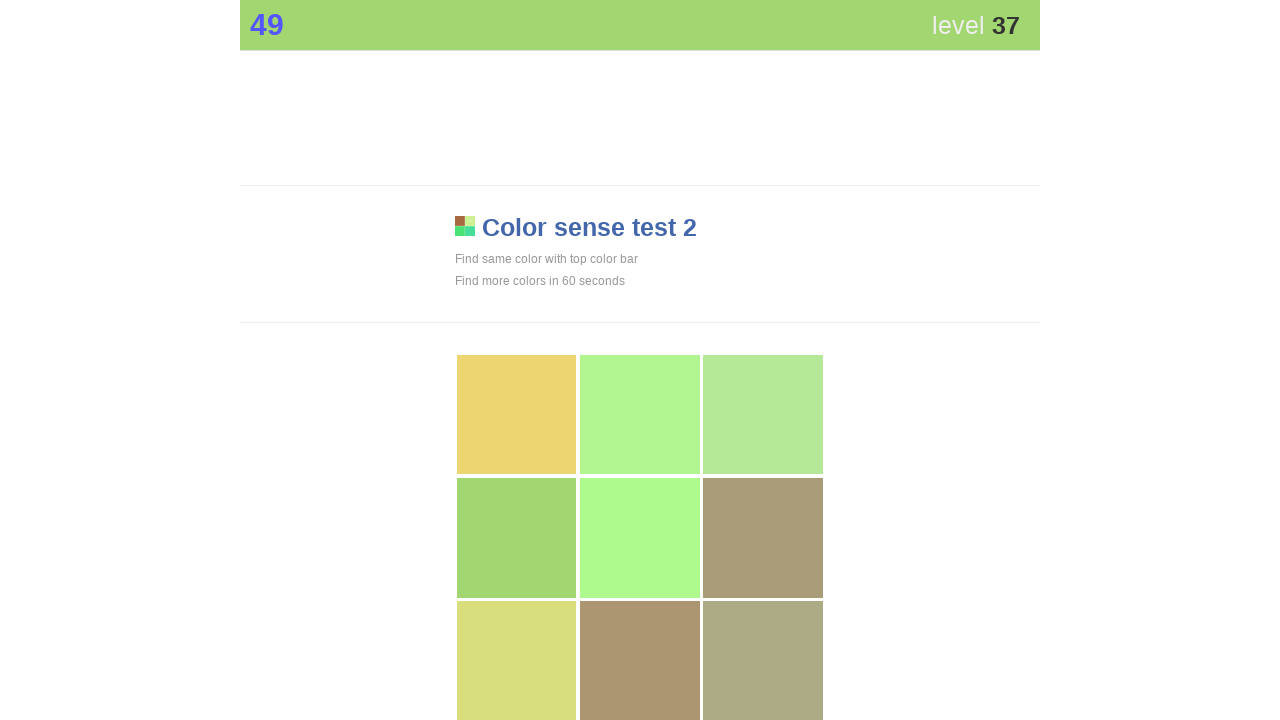

Clicked the main game area (attempt 74) at (517, 538) on div.main
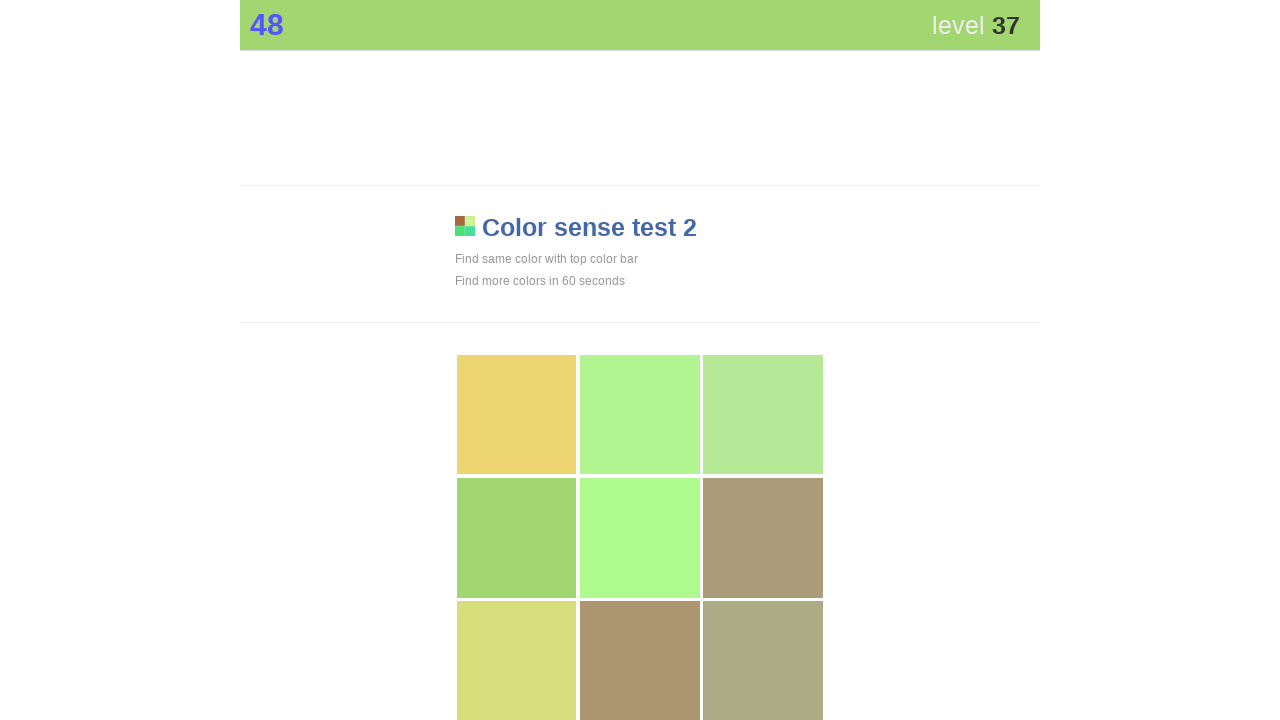

Clicked the main game area (attempt 75) at (517, 538) on div.main
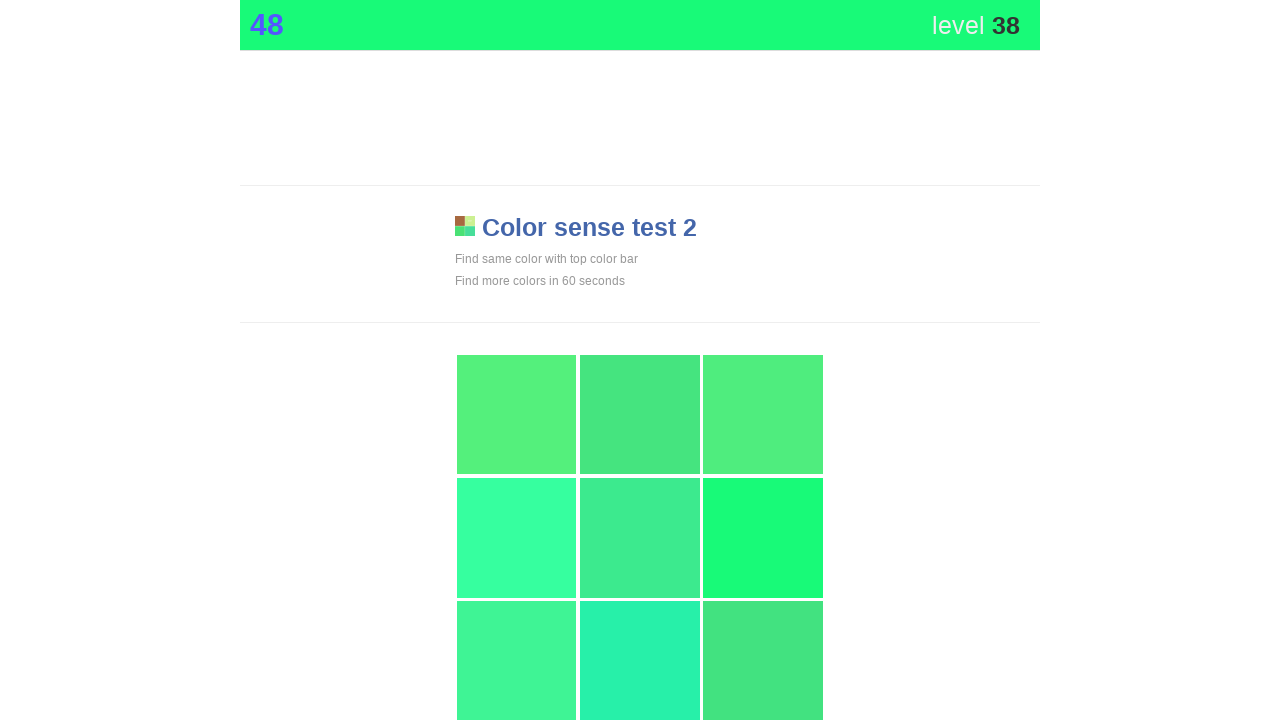

Clicked the main game area (attempt 76) at (763, 538) on div.main
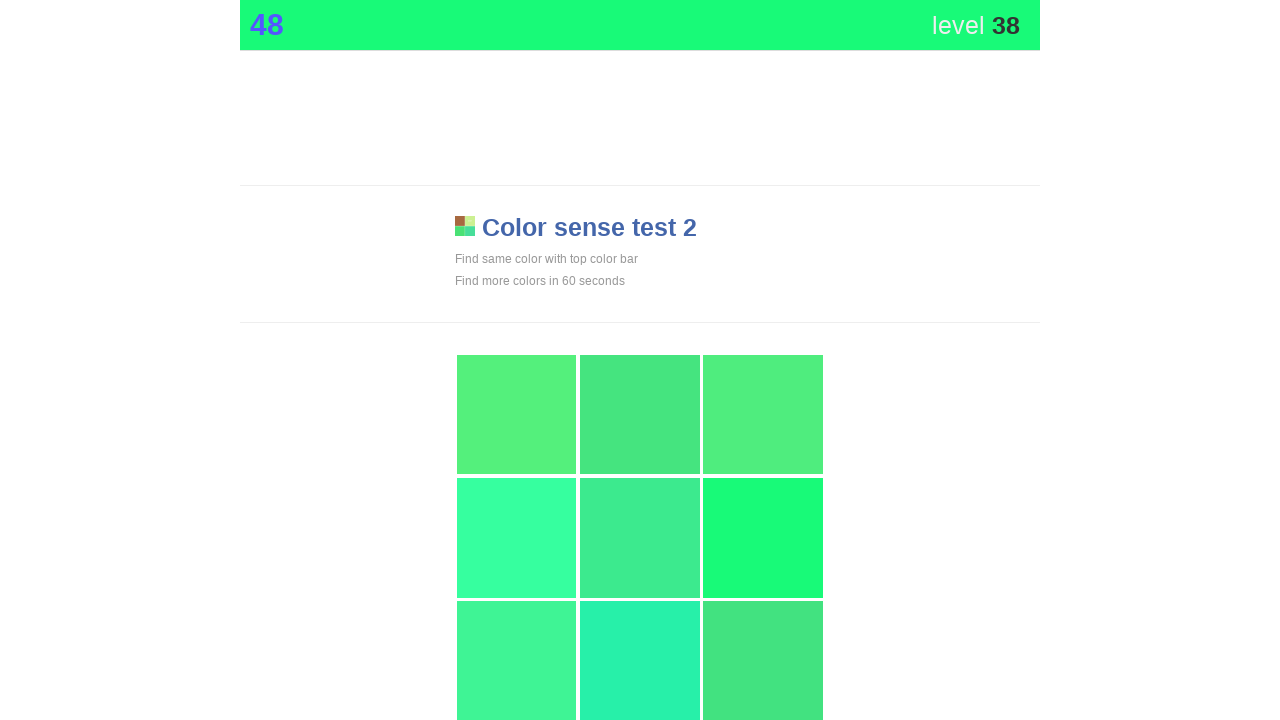

Clicked the main game area (attempt 77) at (763, 538) on div.main
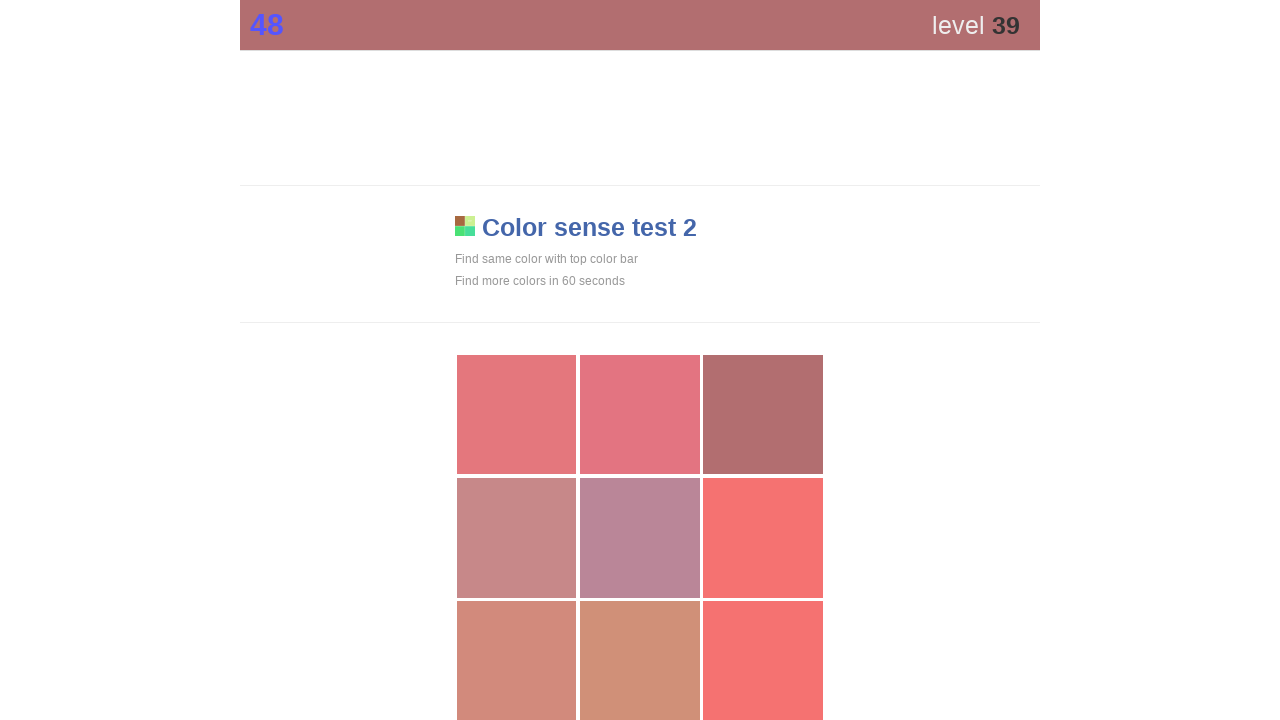

Clicked the main game area (attempt 78) at (763, 415) on div.main
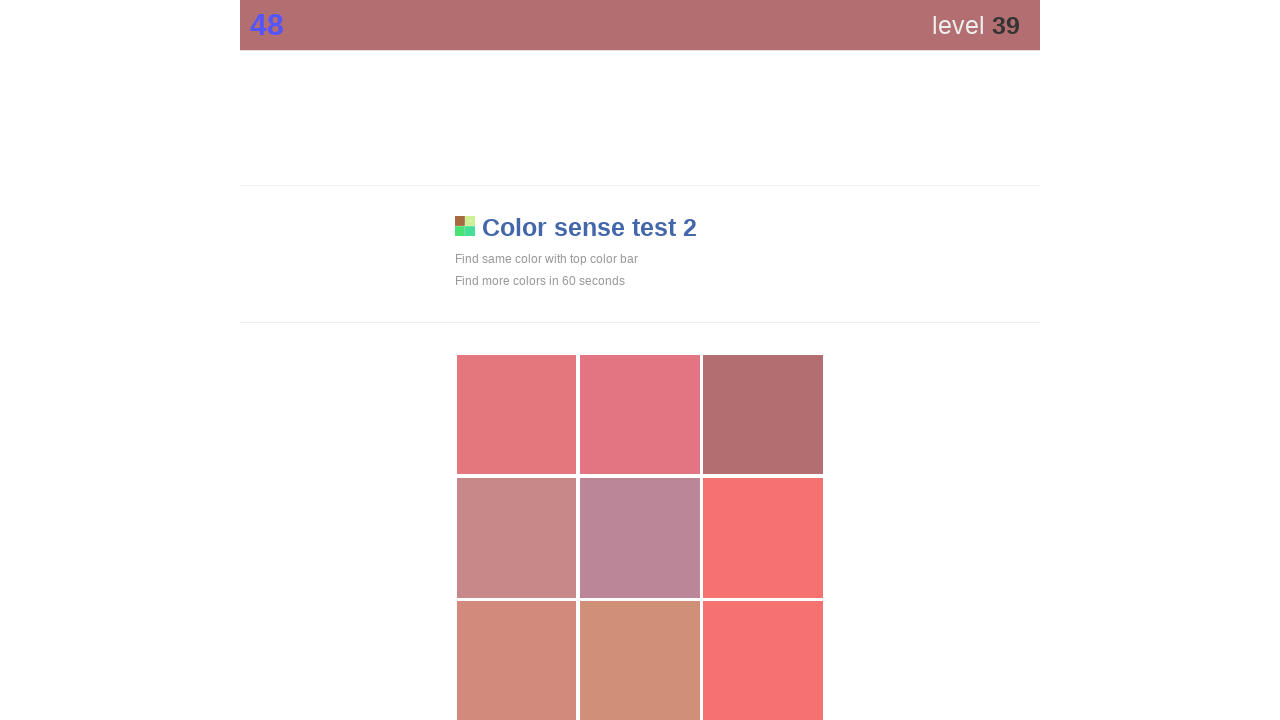

Clicked the main game area (attempt 79) at (763, 415) on div.main
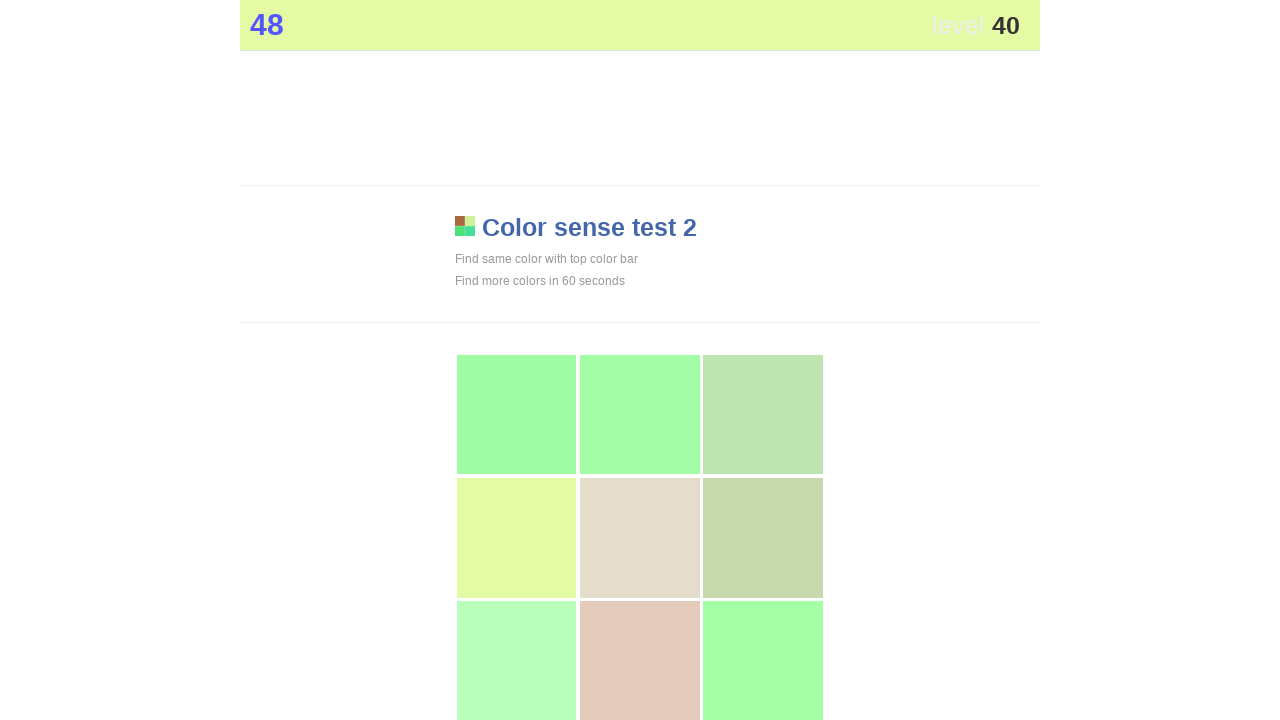

Clicked the main game area (attempt 80) at (517, 538) on div.main
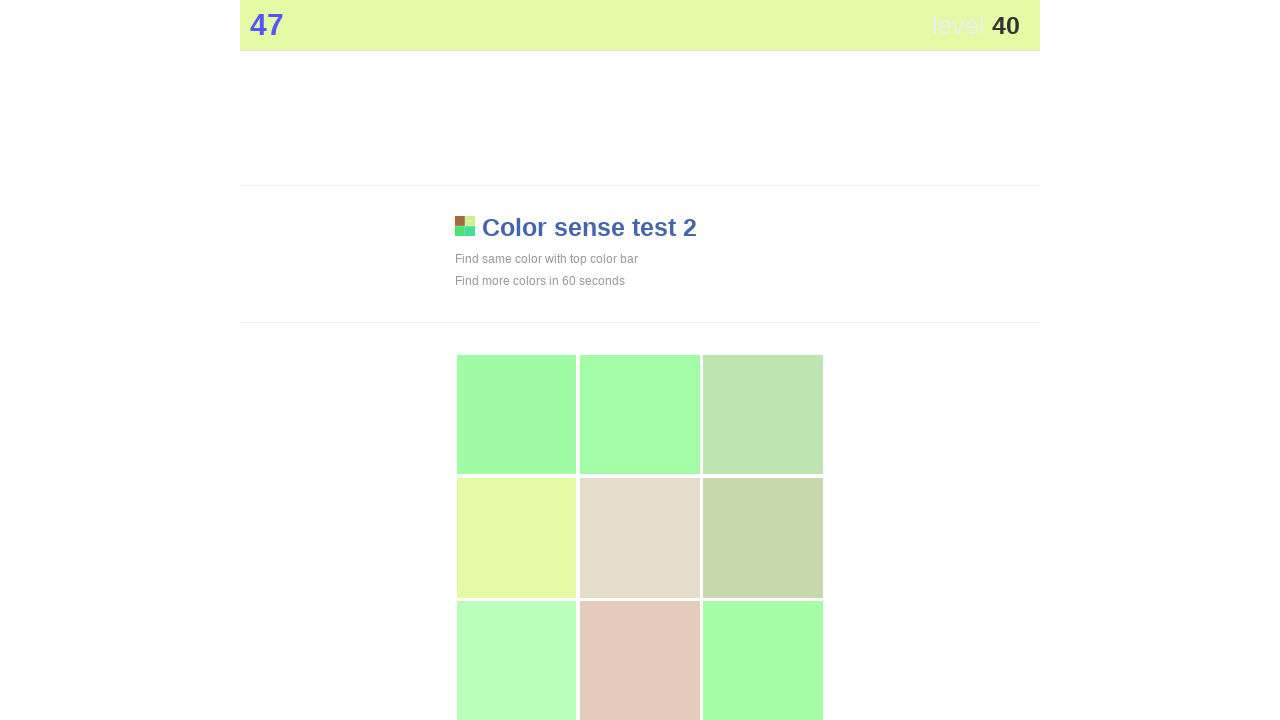

Clicked the main game area (attempt 81) at (517, 538) on div.main
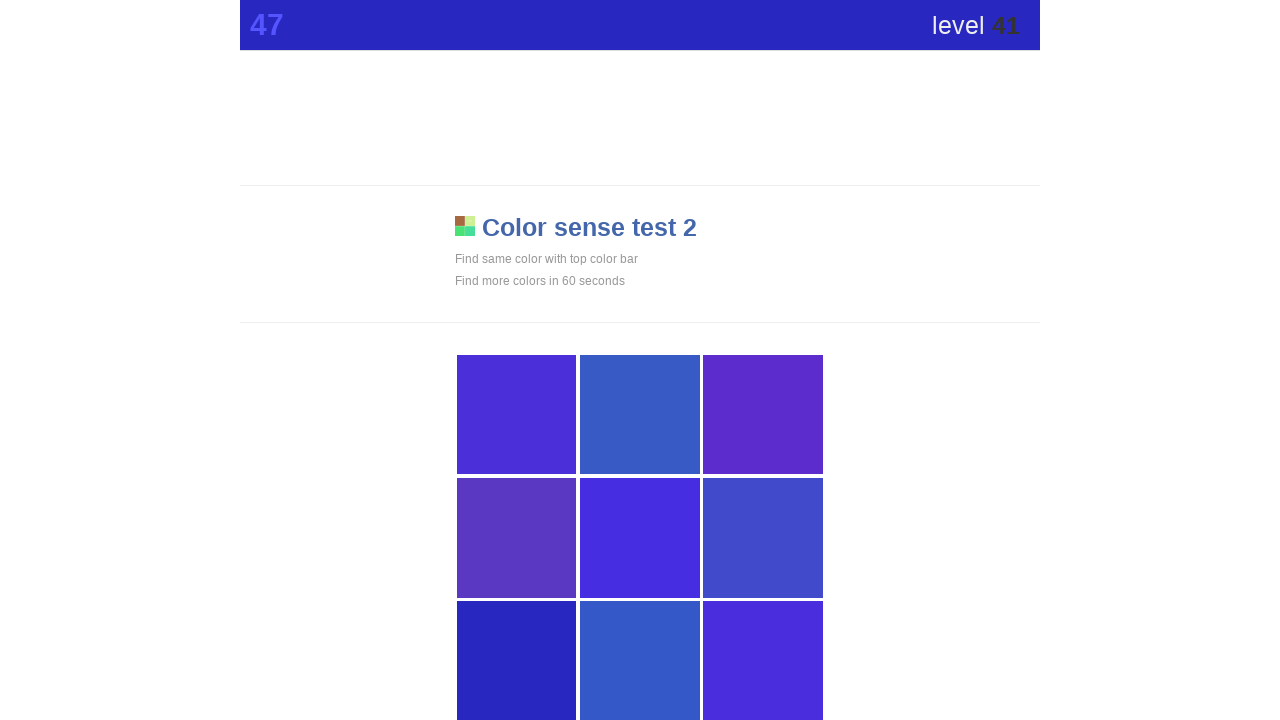

Clicked the main game area (attempt 82) at (517, 661) on div.main
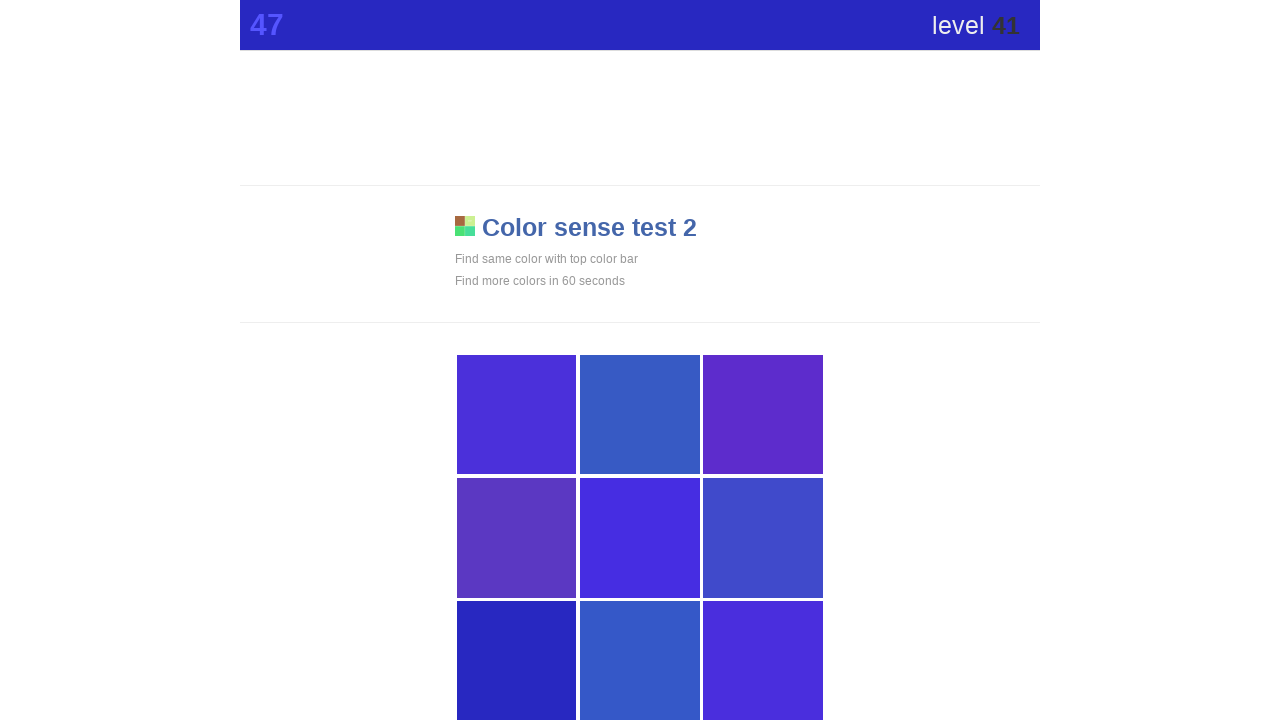

Clicked the main game area (attempt 83) at (517, 661) on div.main
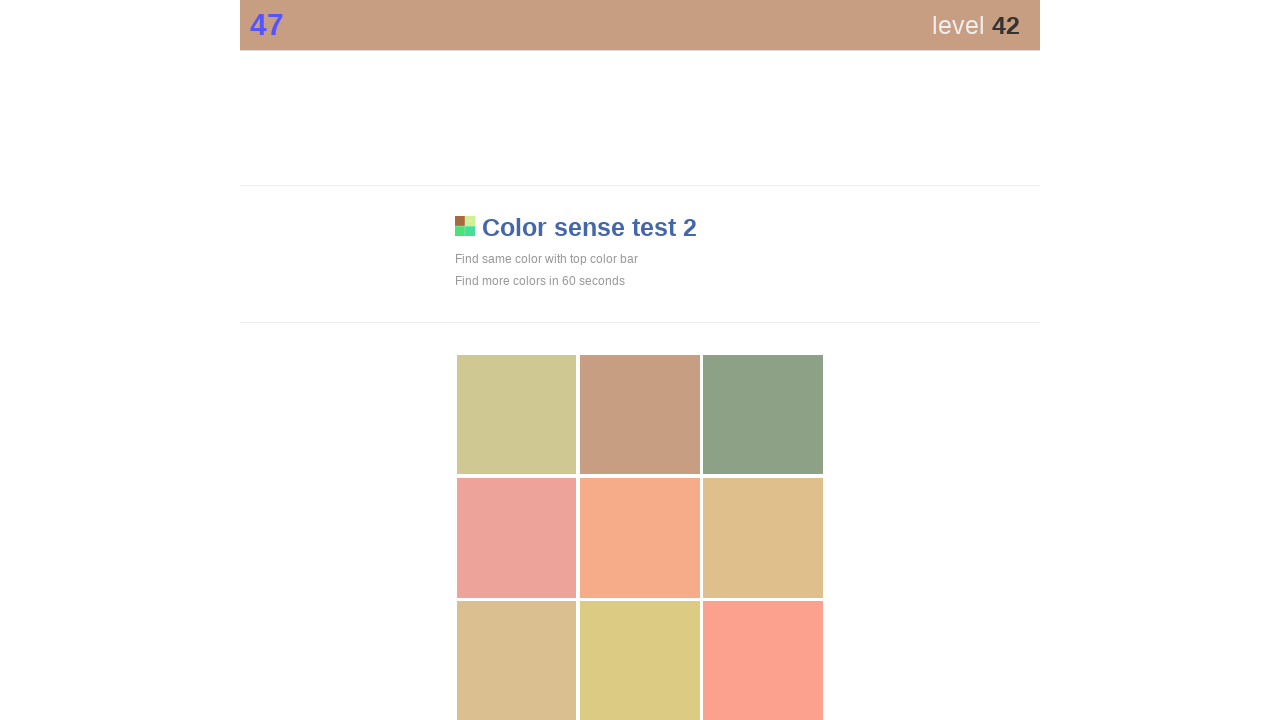

Clicked the main game area (attempt 84) at (640, 415) on div.main
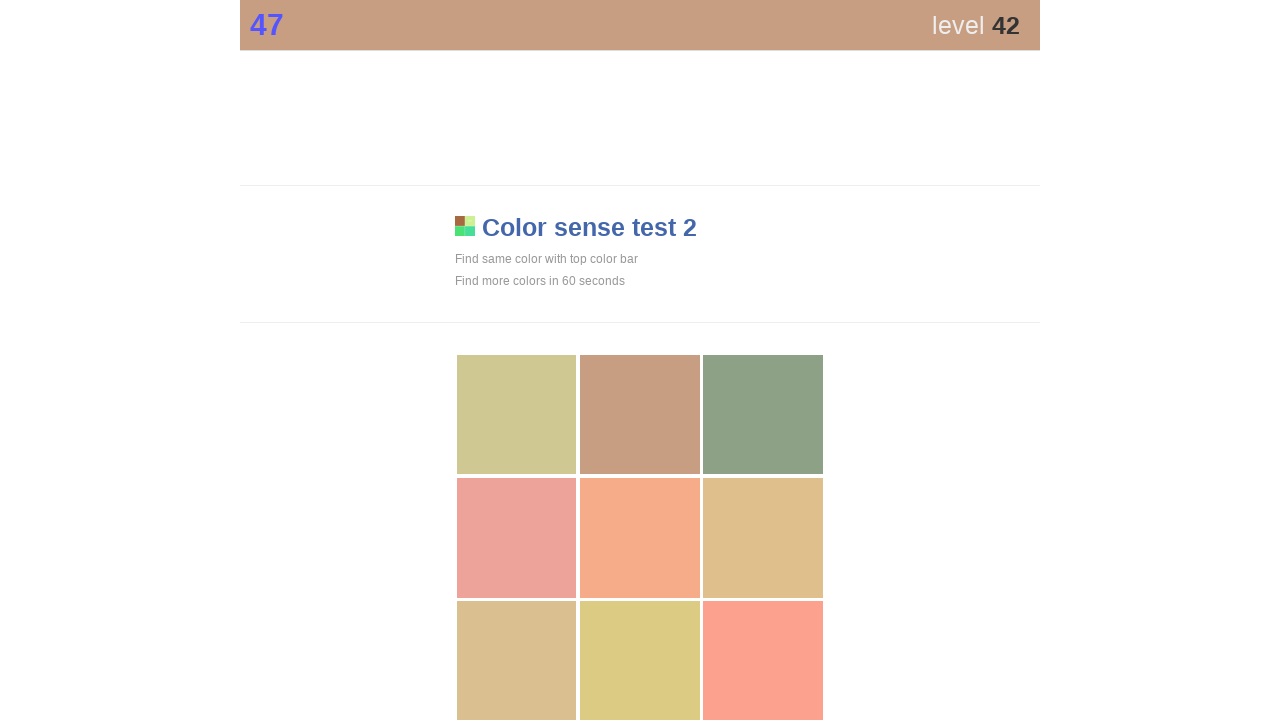

Clicked the main game area (attempt 85) at (640, 415) on div.main
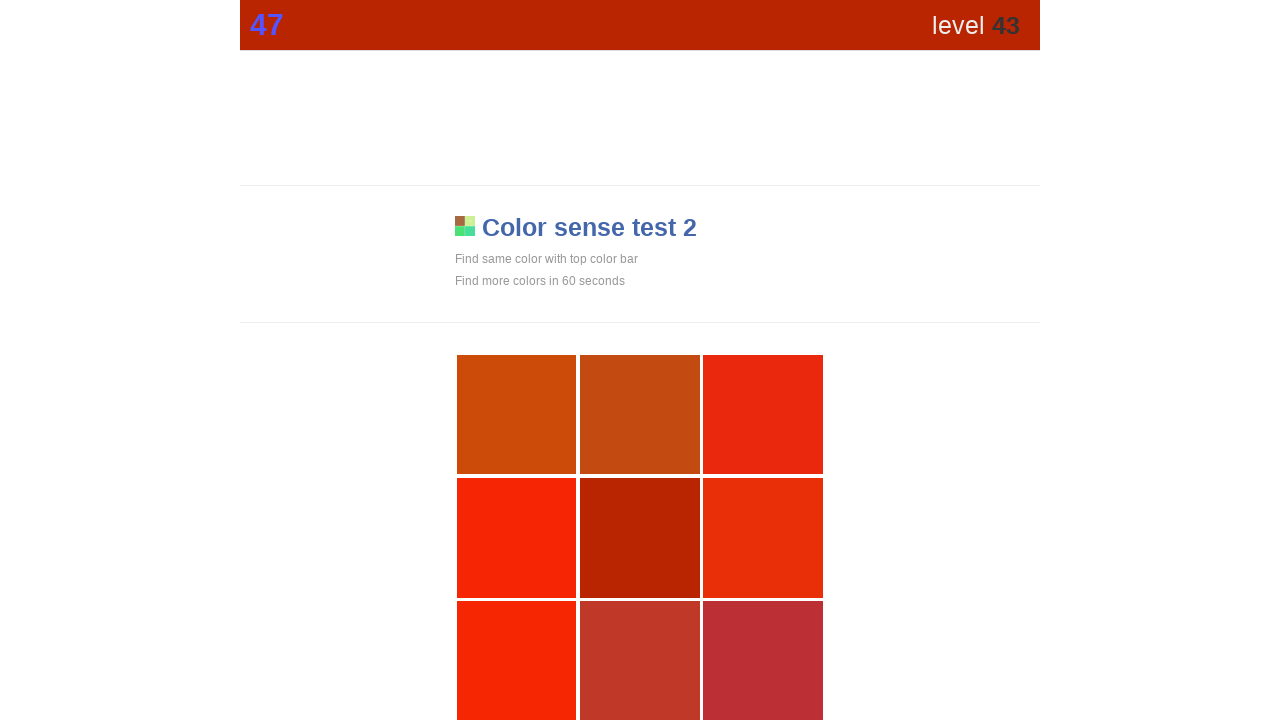

Clicked the main game area (attempt 86) at (640, 538) on div.main
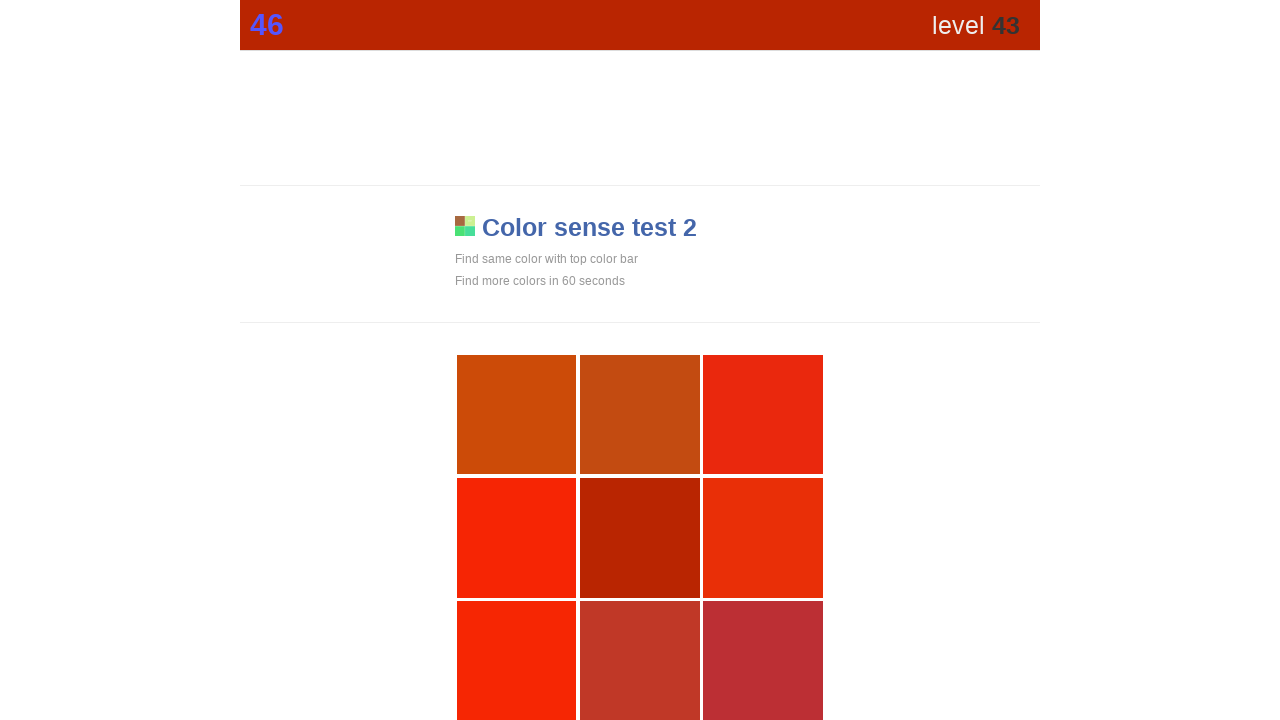

Clicked the main game area (attempt 87) at (640, 538) on div.main
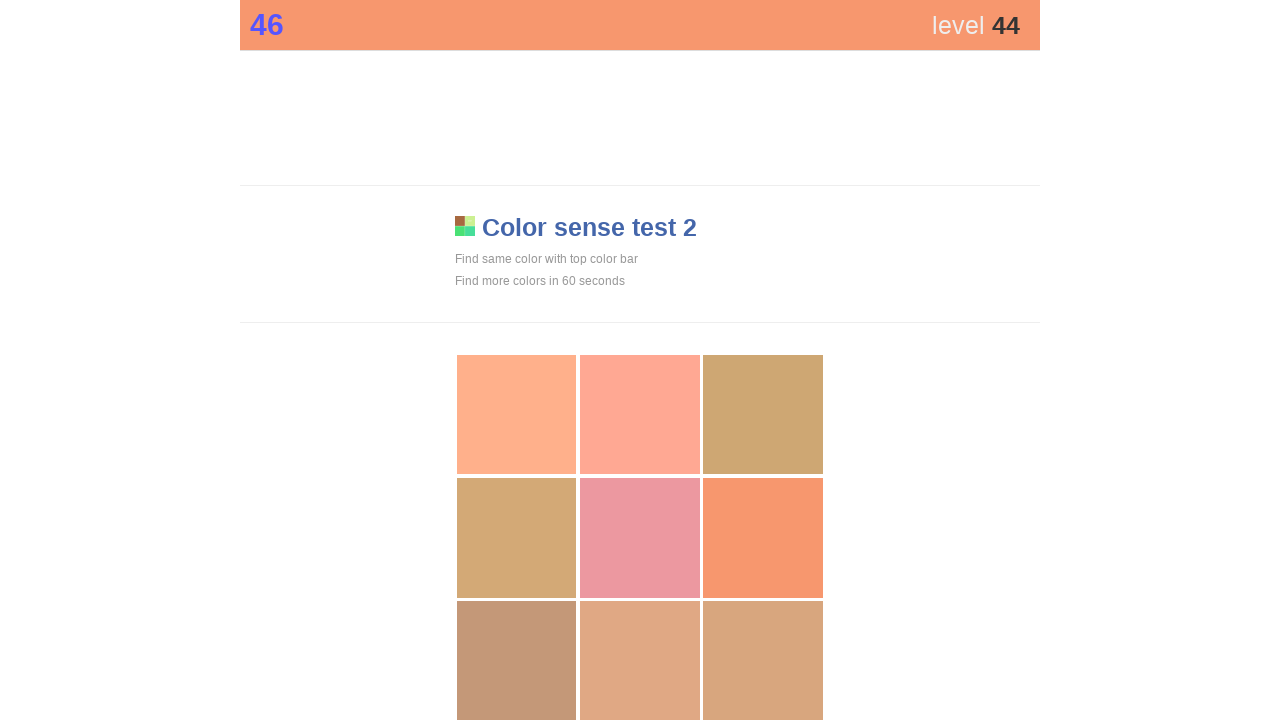

Clicked the main game area (attempt 88) at (763, 538) on div.main
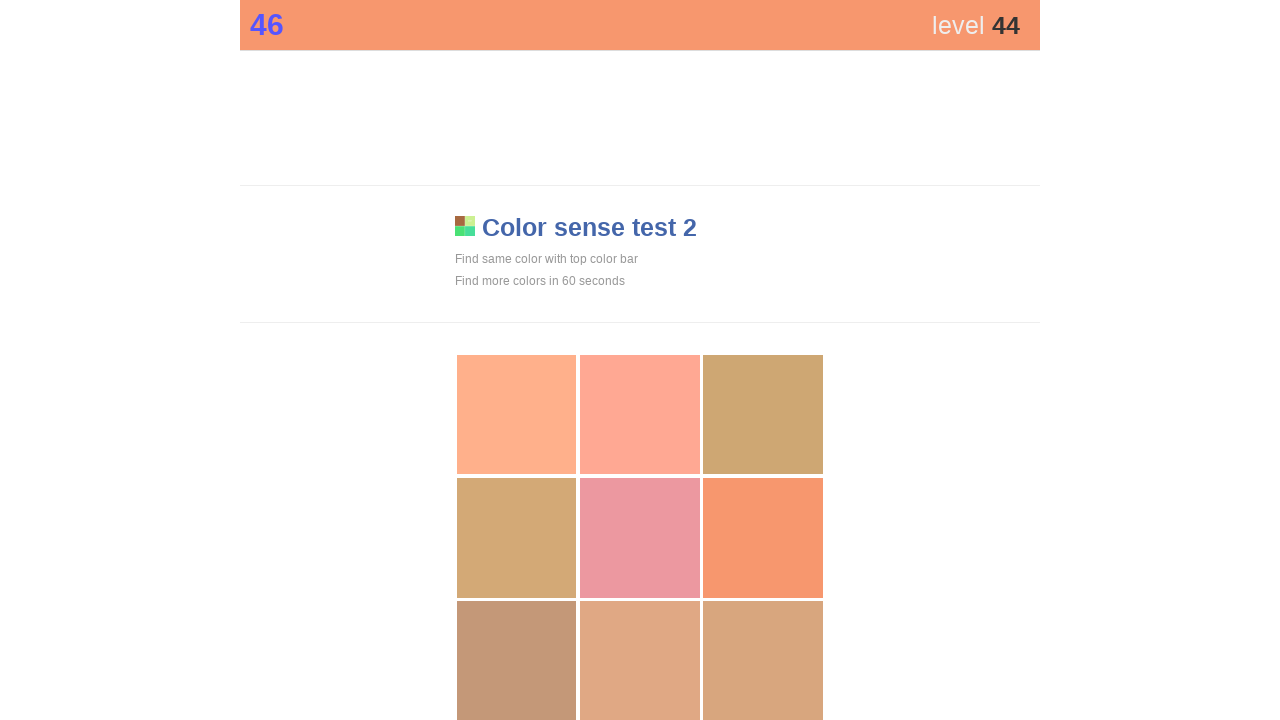

Clicked the main game area (attempt 89) at (763, 538) on div.main
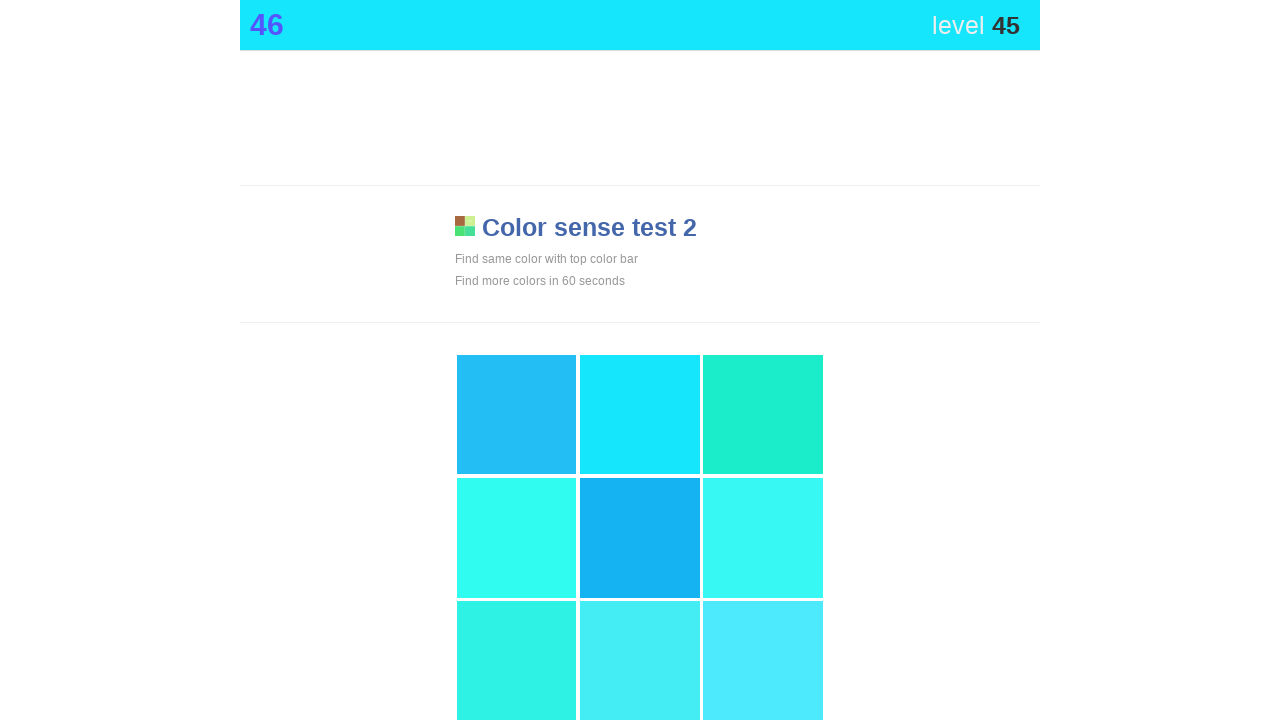

Clicked the main game area (attempt 90) at (640, 415) on div.main
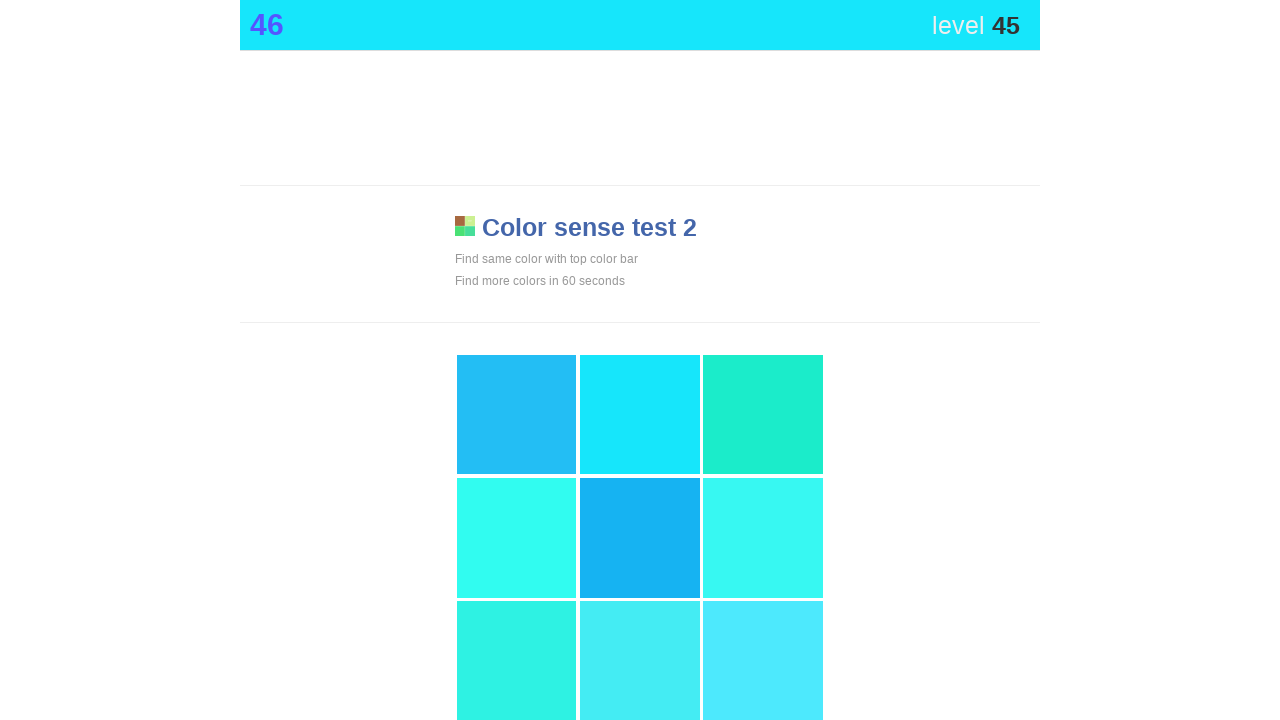

Clicked the main game area (attempt 91) at (640, 415) on div.main
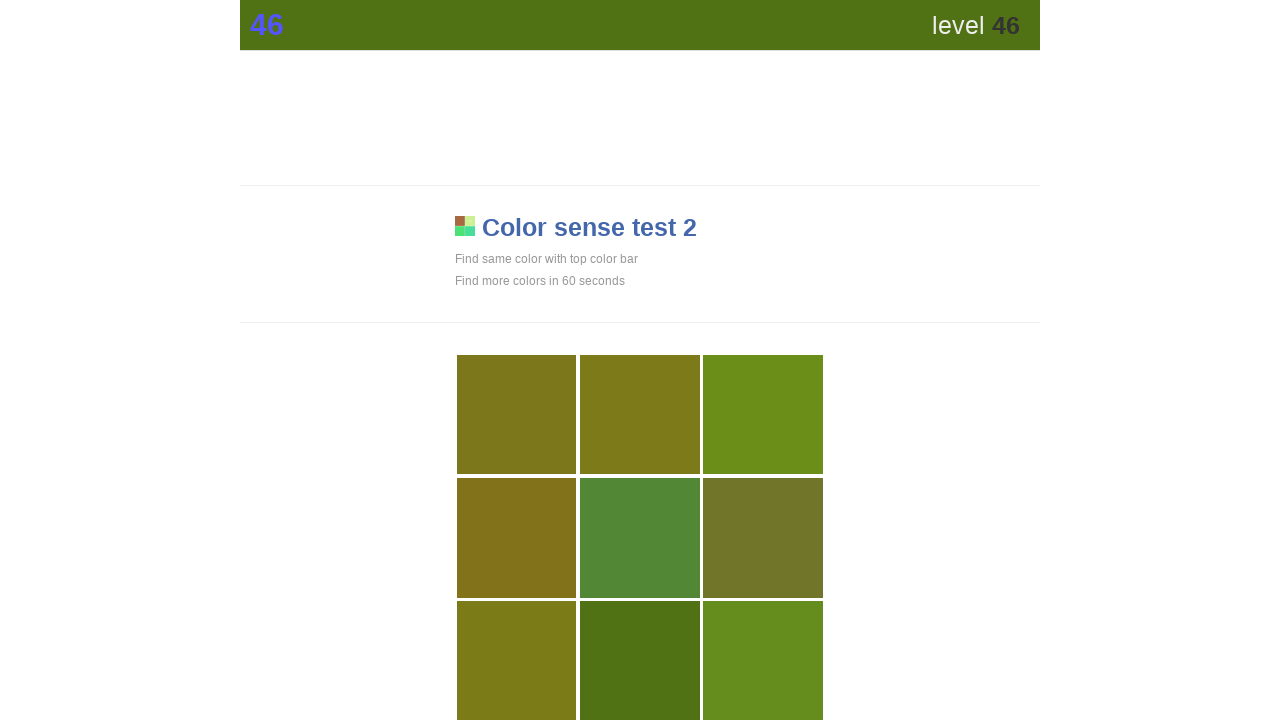

Clicked the main game area (attempt 92) at (640, 661) on div.main
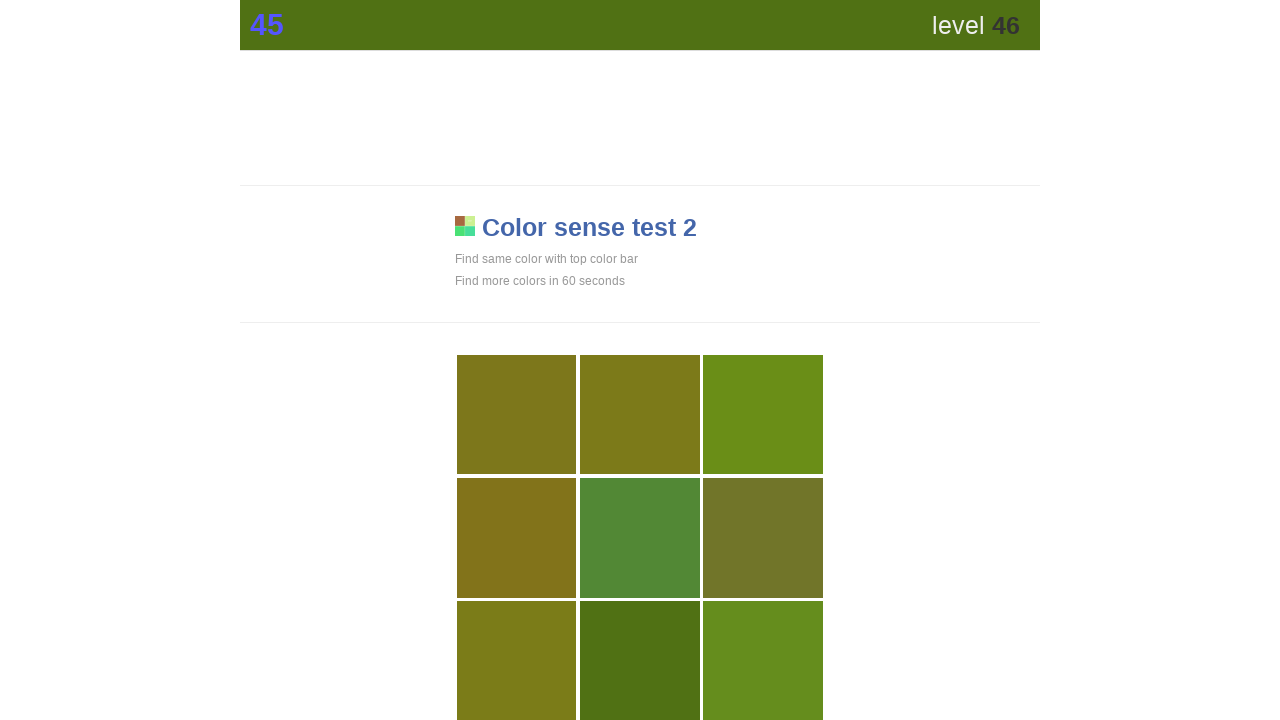

Clicked the main game area (attempt 93) at (640, 661) on div.main
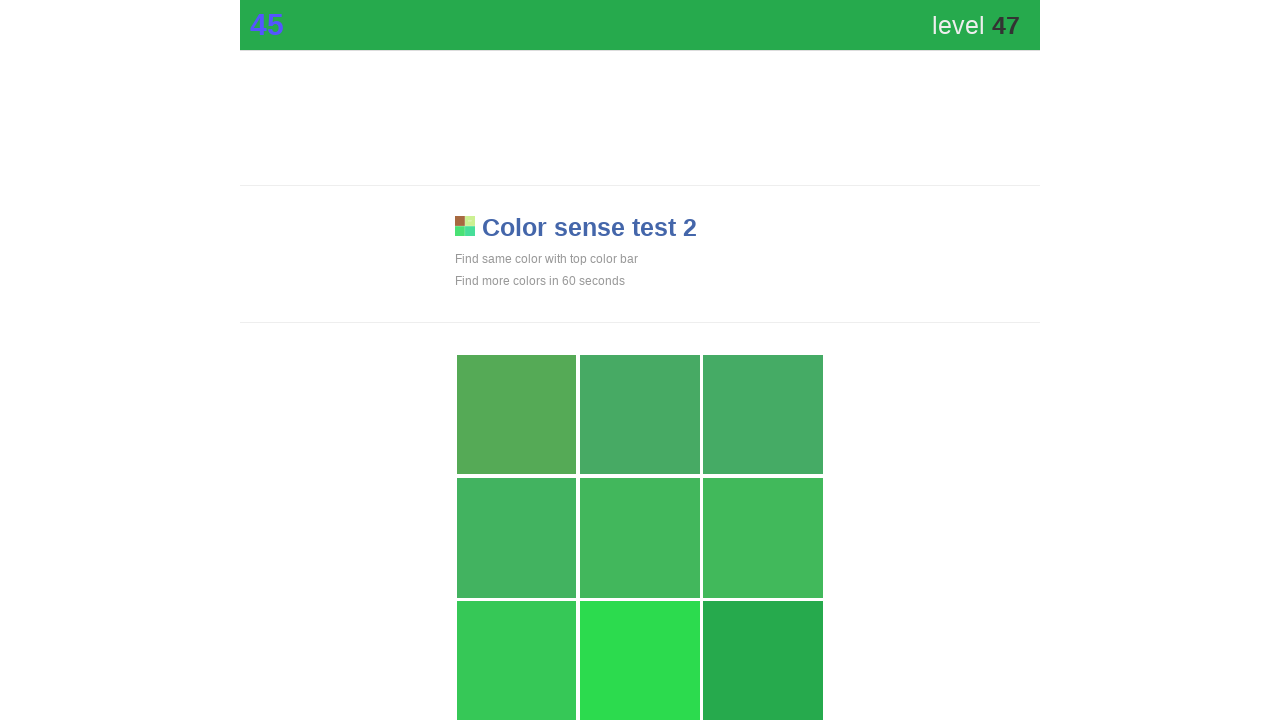

Clicked the main game area (attempt 94) at (763, 661) on div.main
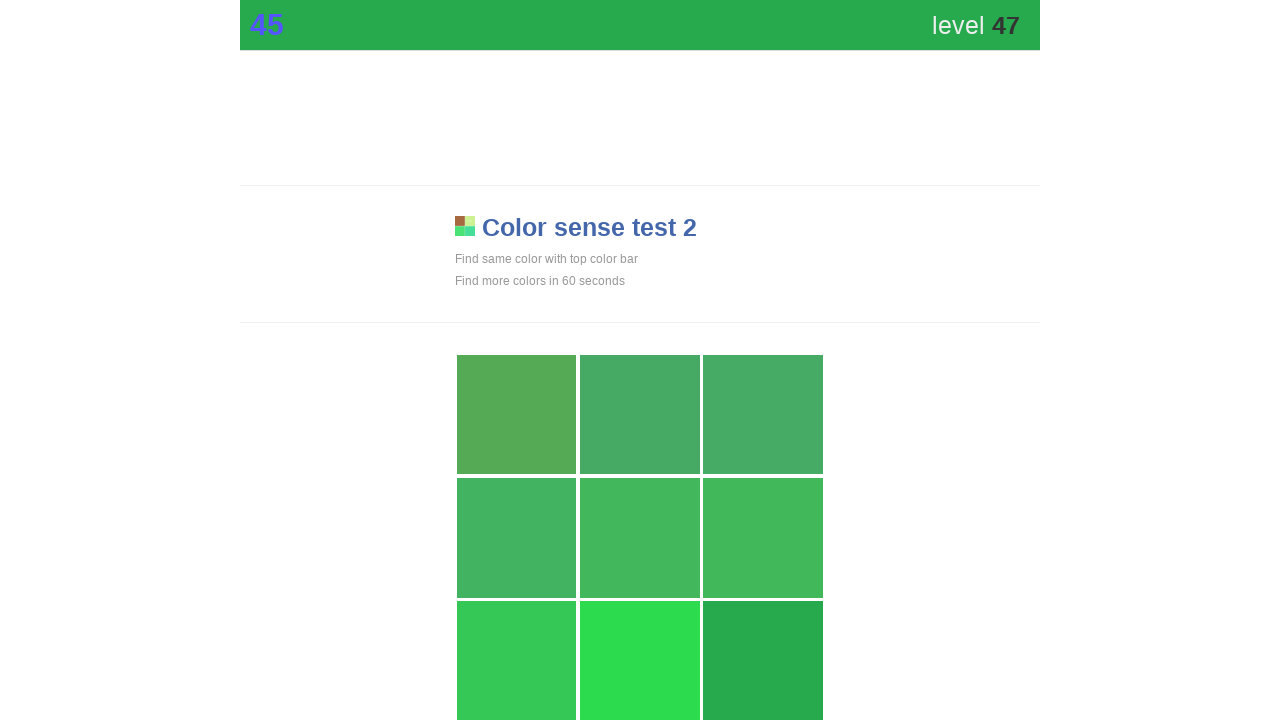

Clicked the main game area (attempt 95) at (763, 661) on div.main
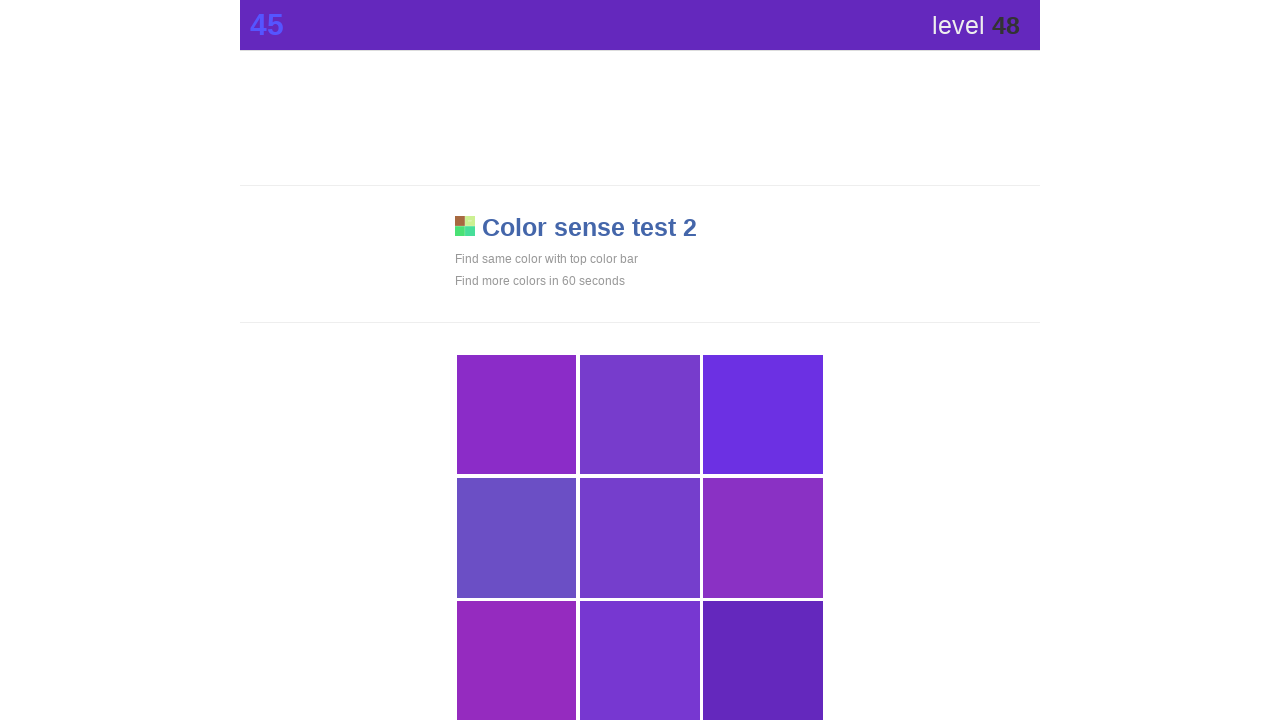

Clicked the main game area (attempt 96) at (763, 661) on div.main
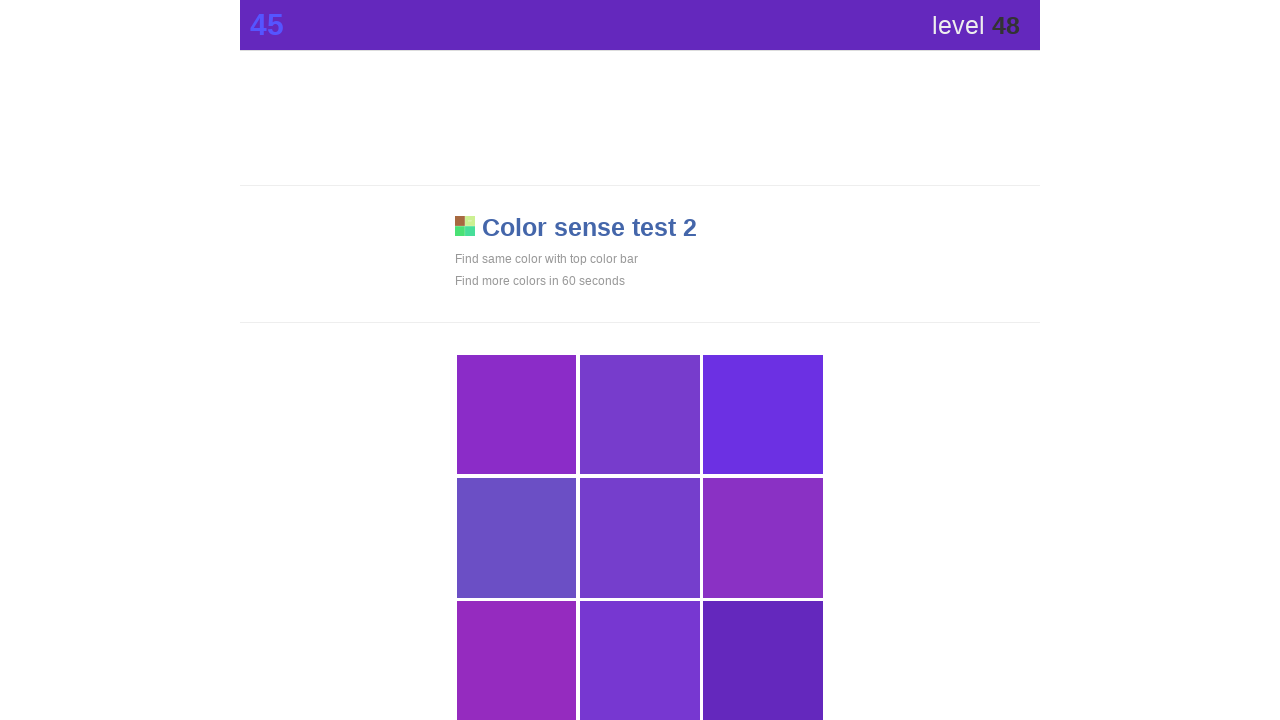

Clicked the main game area (attempt 97) at (763, 661) on div.main
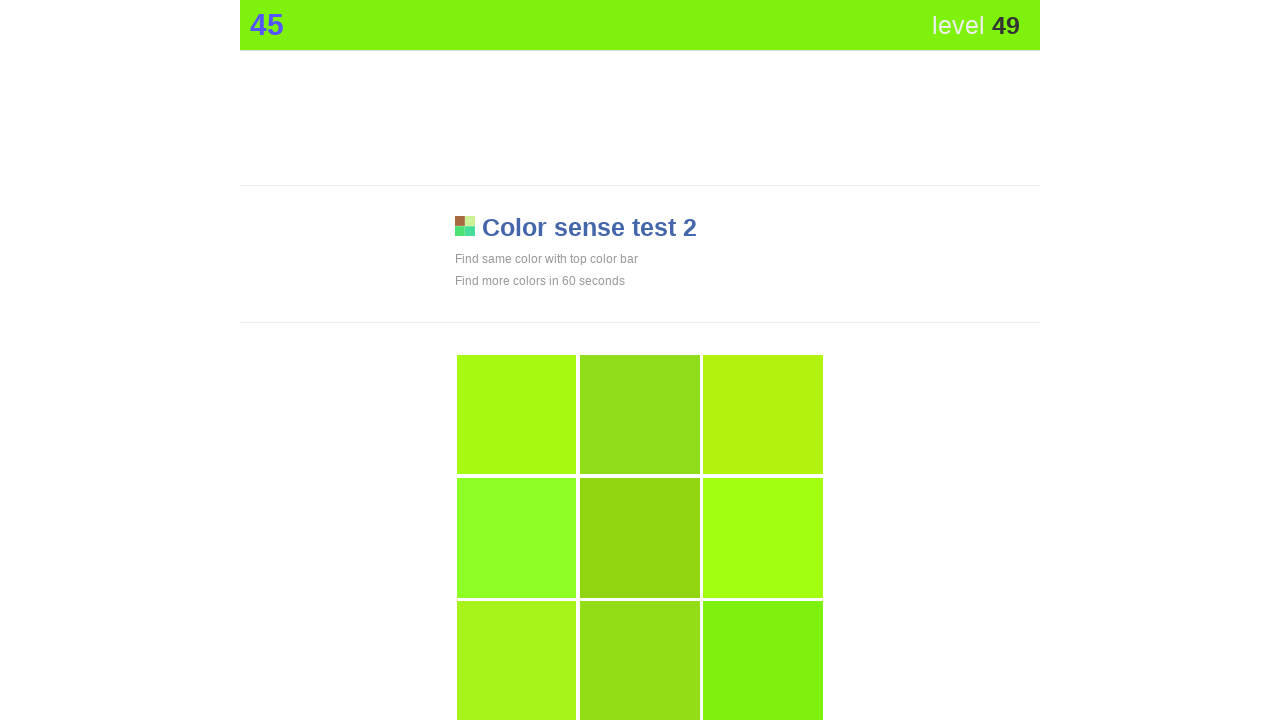

Clicked the main game area (attempt 98) at (763, 661) on div.main
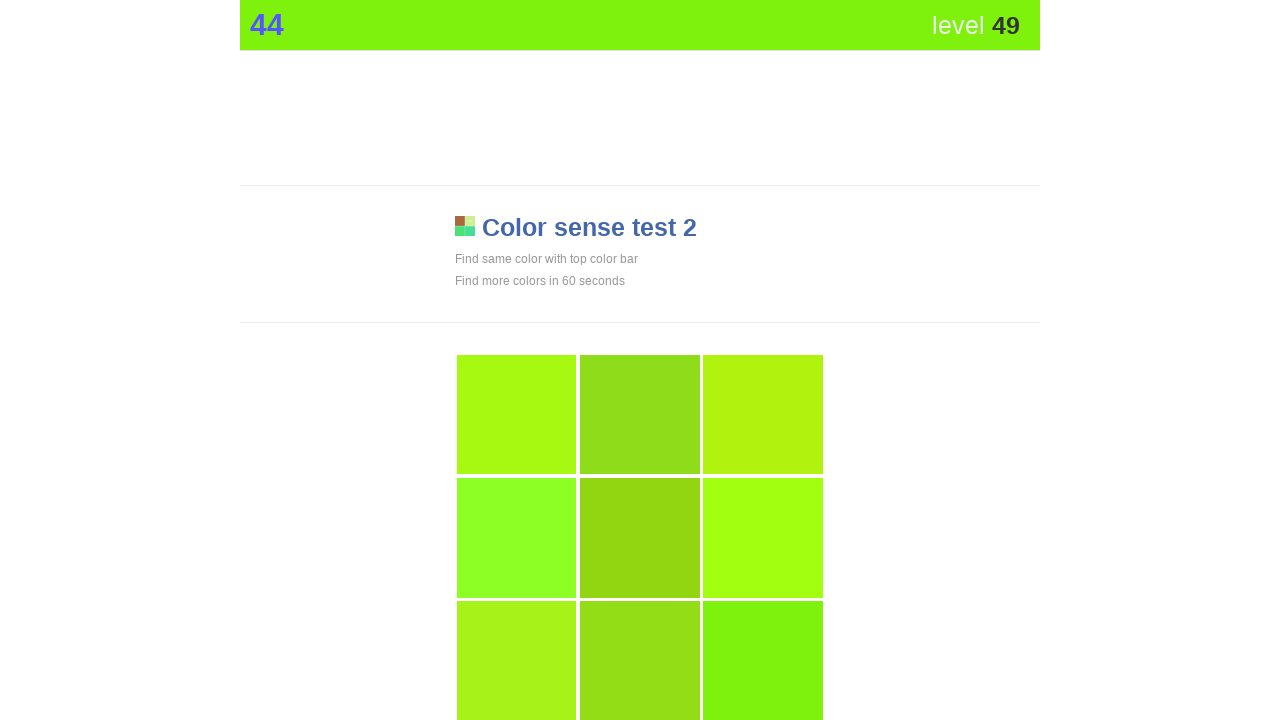

Clicked the main game area (attempt 99) at (763, 661) on div.main
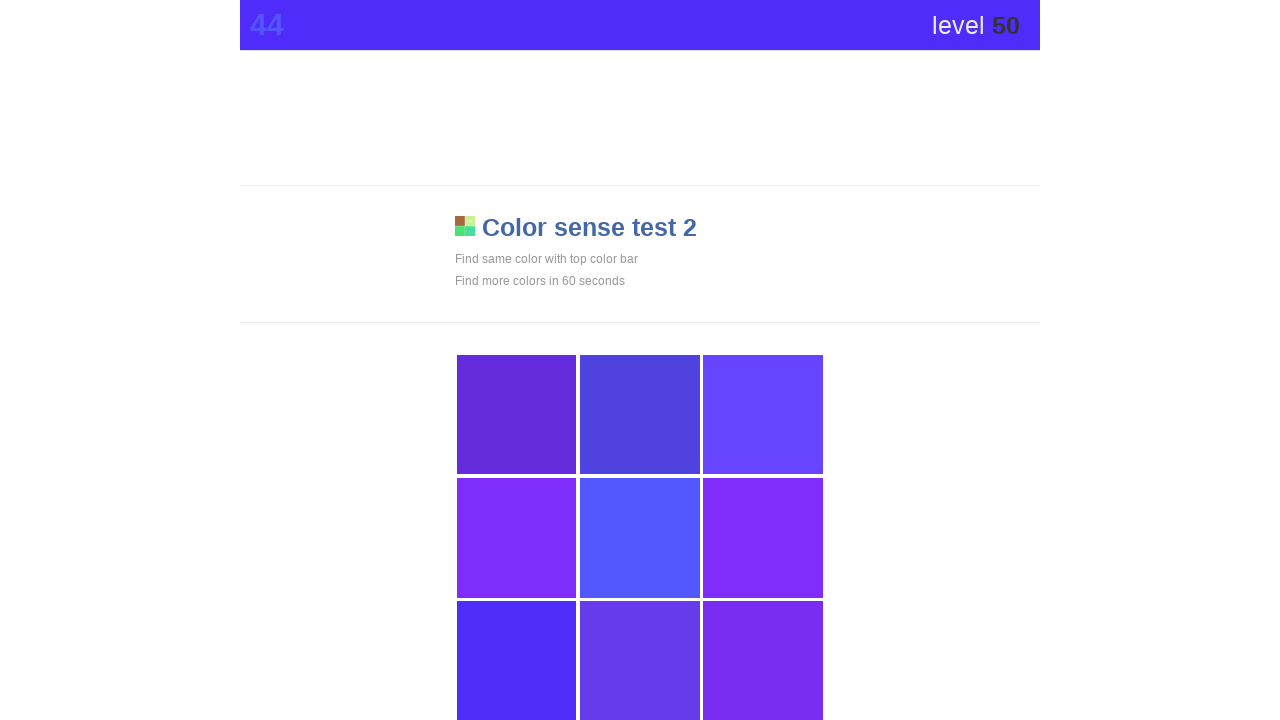

Clicked the main game area (attempt 100) at (517, 661) on div.main
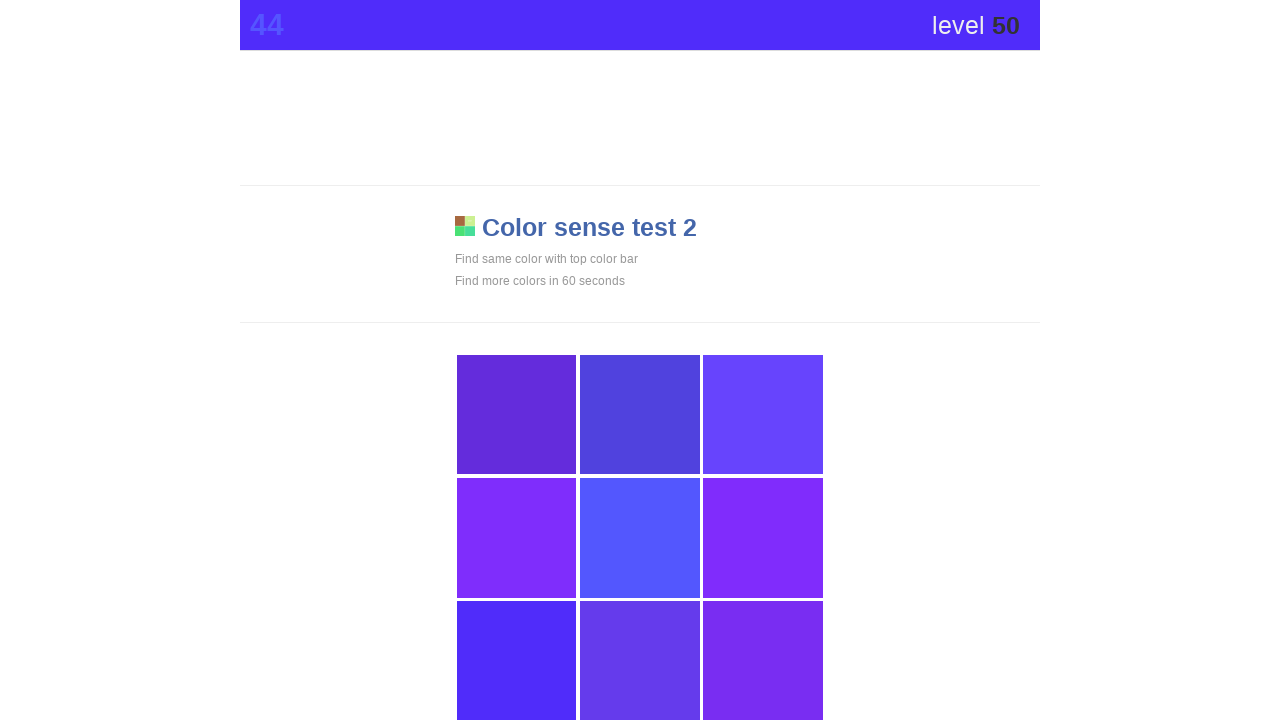

Clicked the main game area (attempt 101) at (517, 661) on div.main
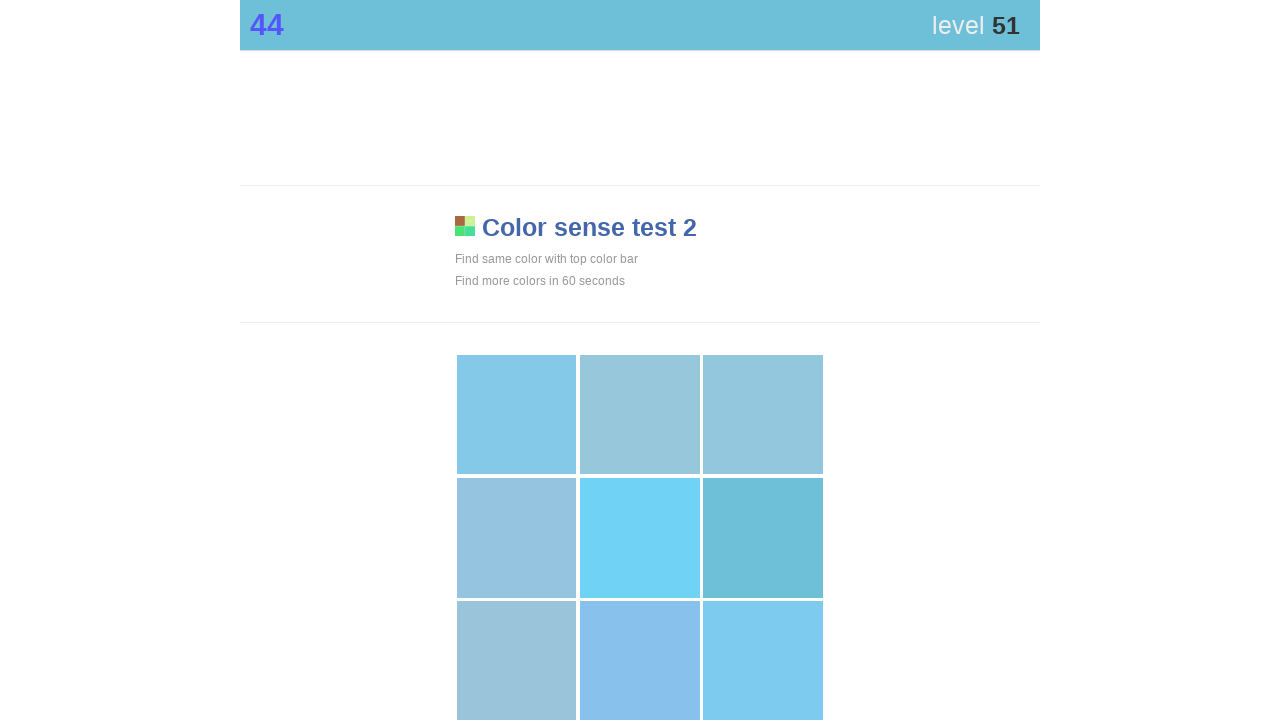

Clicked the main game area (attempt 102) at (763, 538) on div.main
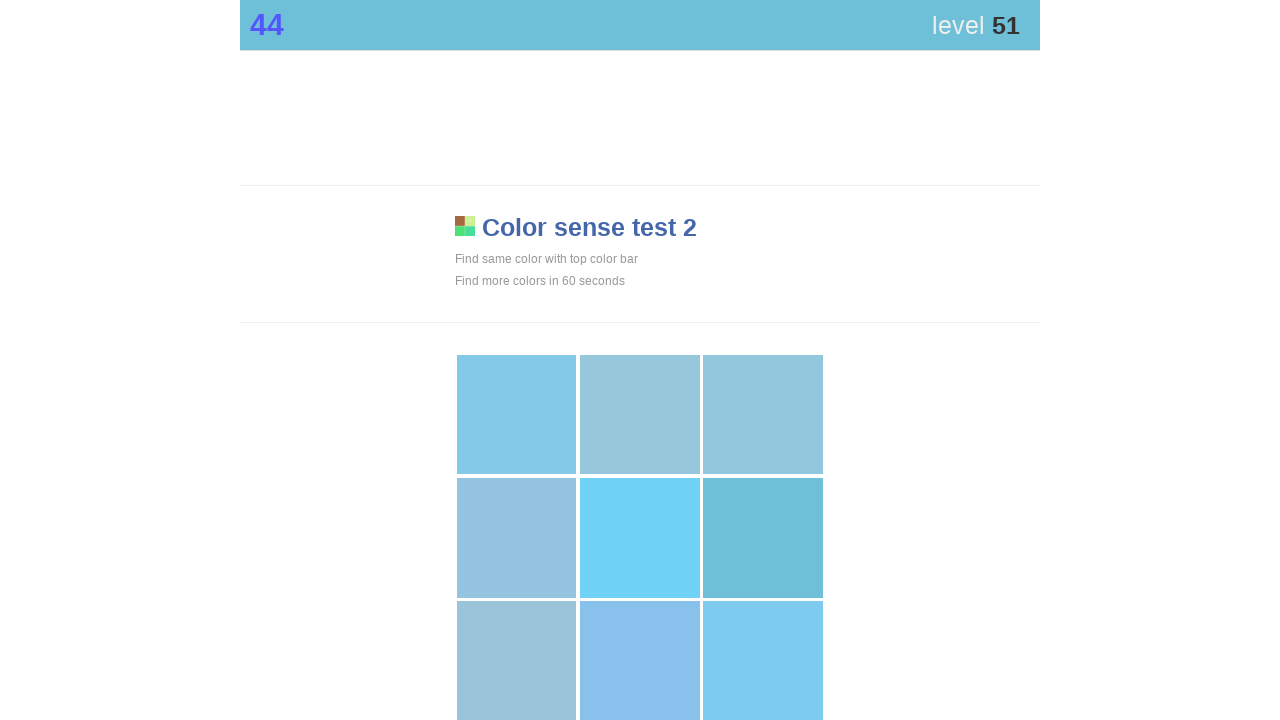

Clicked the main game area (attempt 103) at (763, 538) on div.main
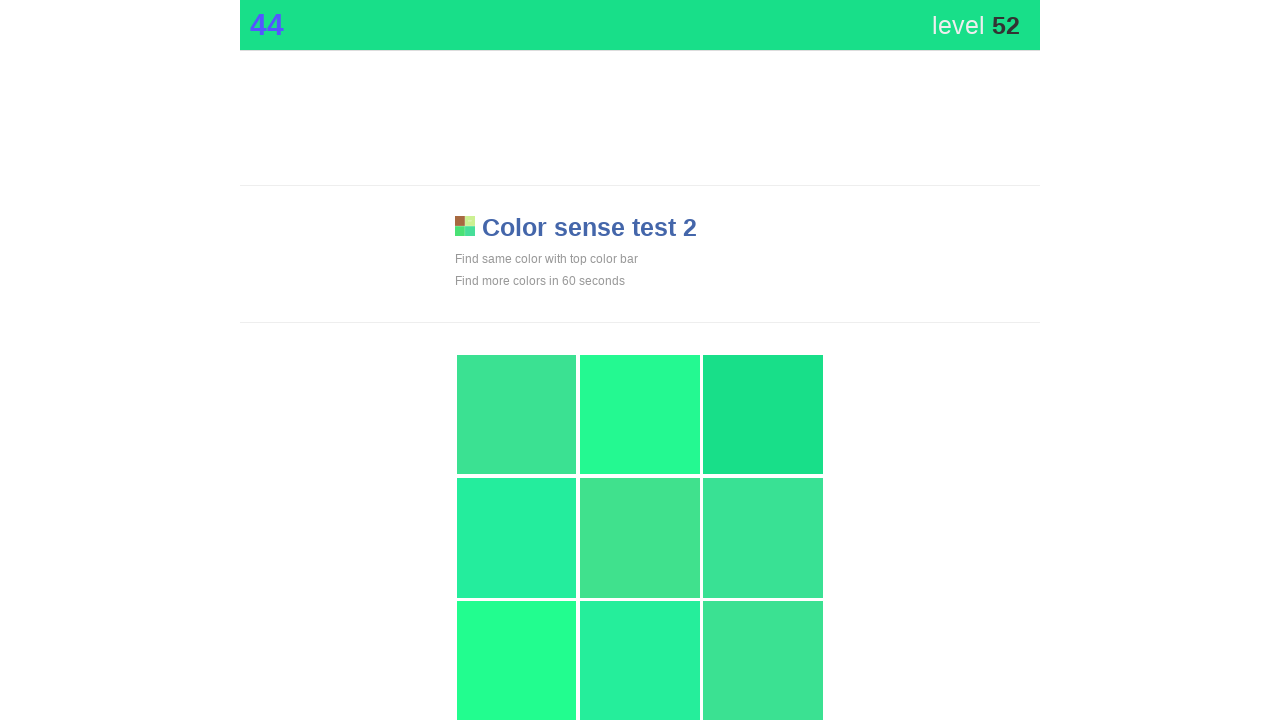

Clicked the main game area (attempt 104) at (763, 415) on div.main
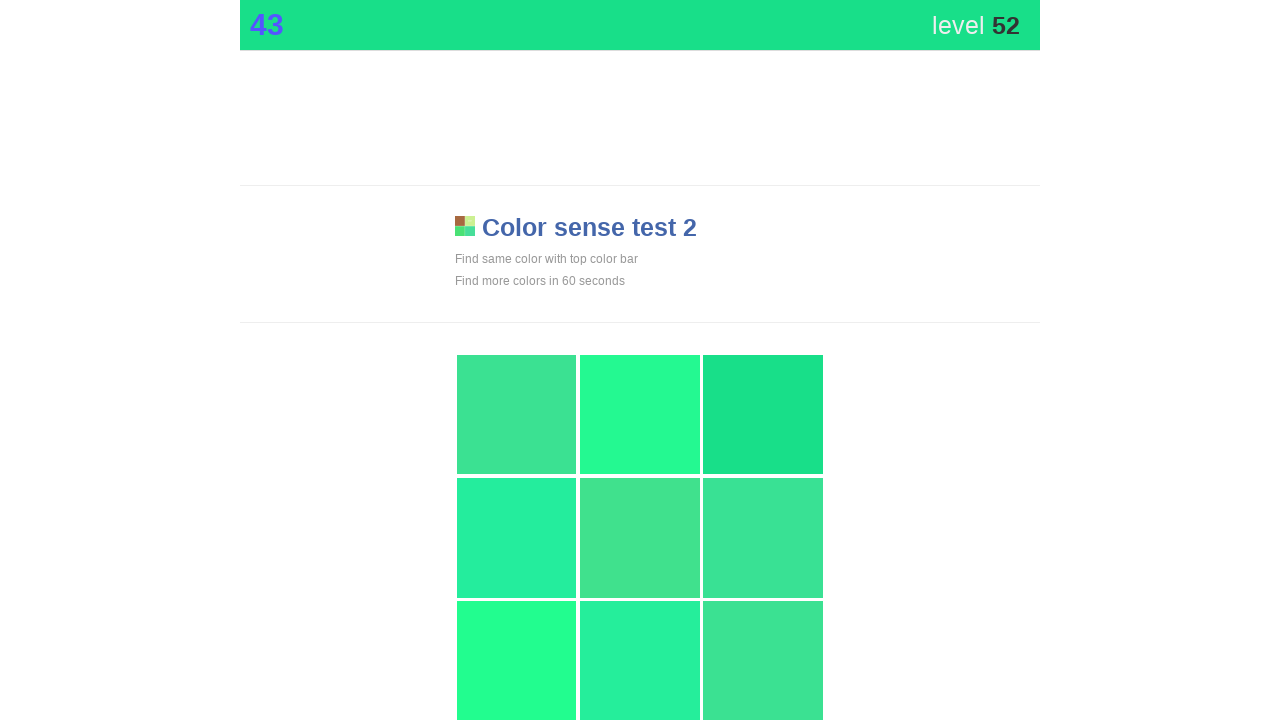

Clicked the main game area (attempt 105) at (763, 415) on div.main
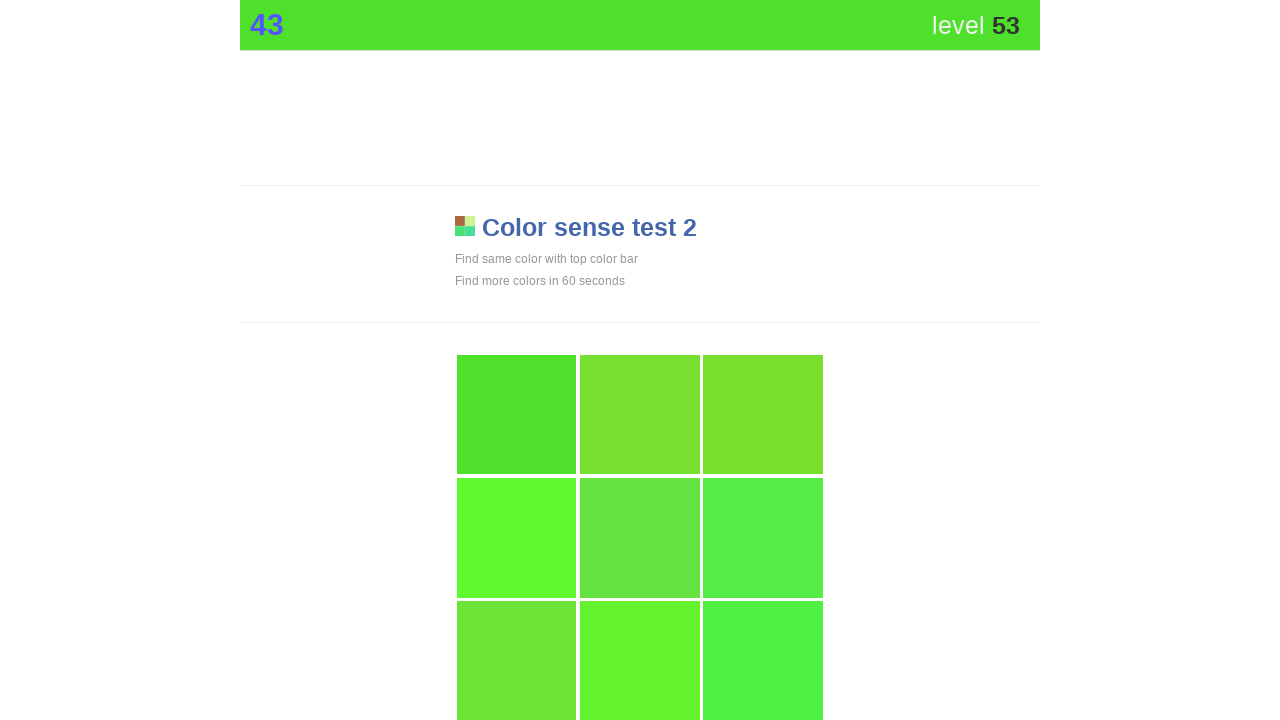

Clicked the main game area (attempt 106) at (517, 415) on div.main
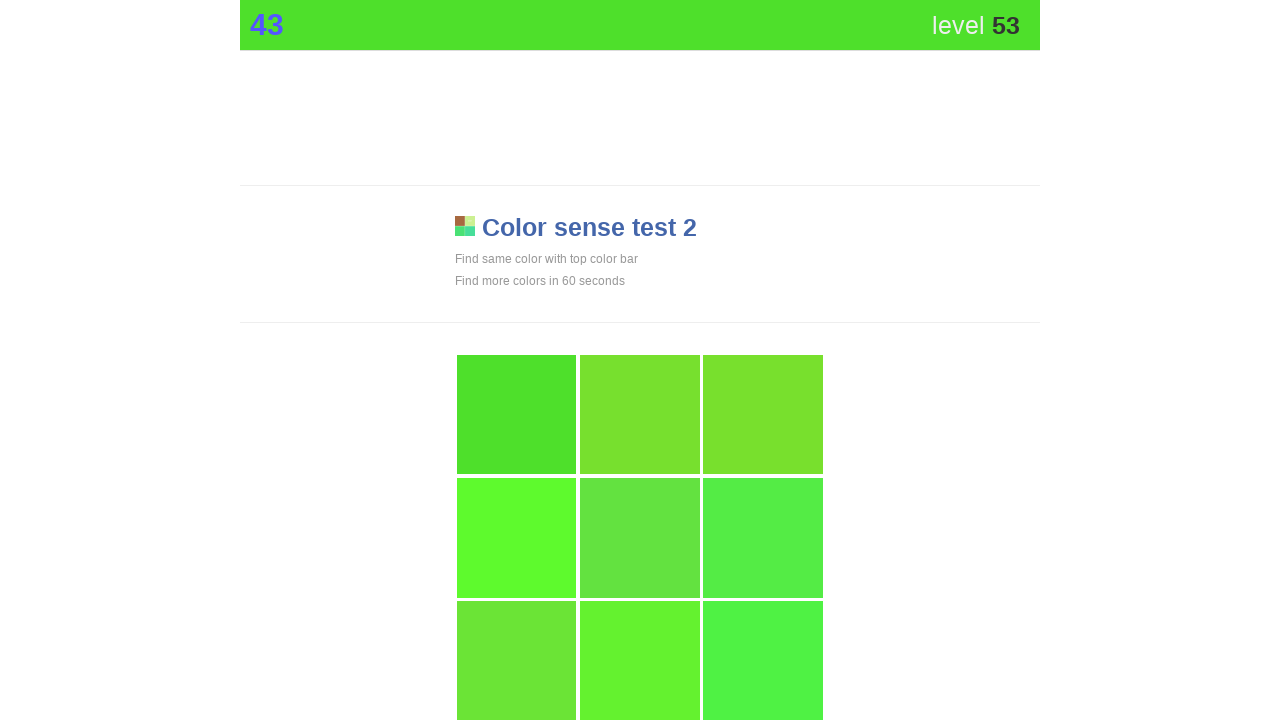

Clicked the main game area (attempt 107) at (517, 415) on div.main
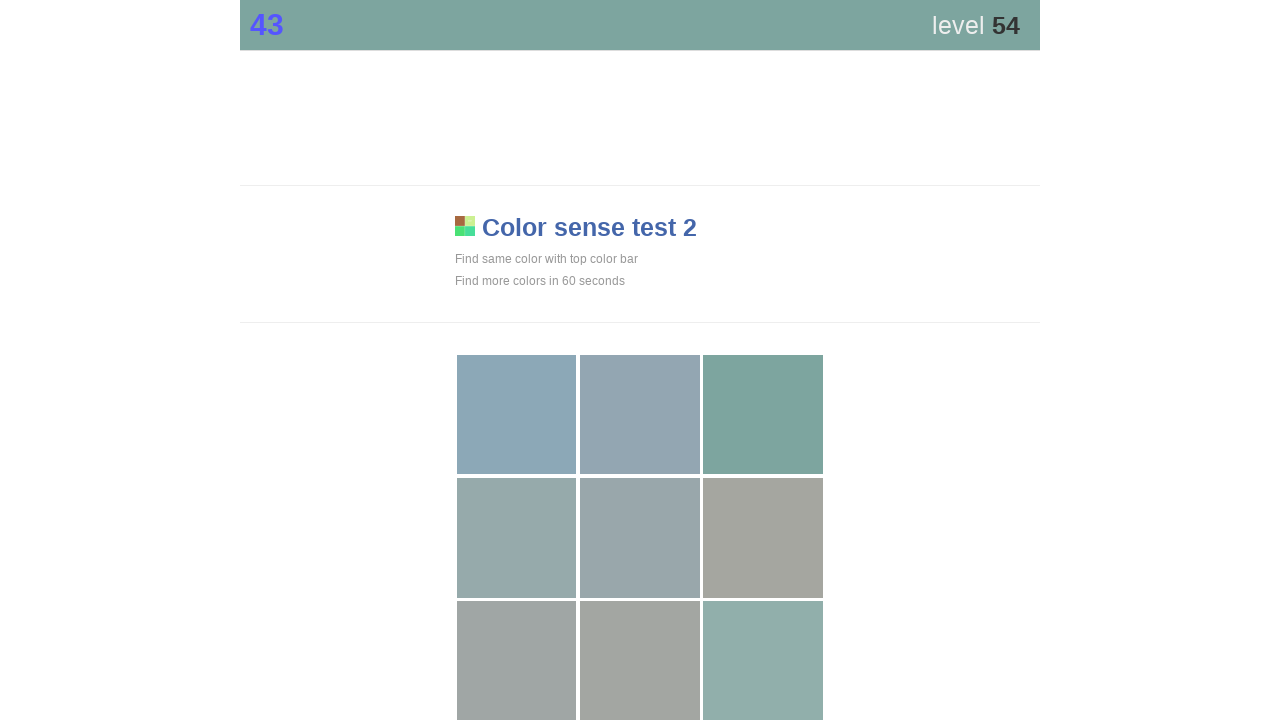

Clicked the main game area (attempt 108) at (763, 415) on div.main
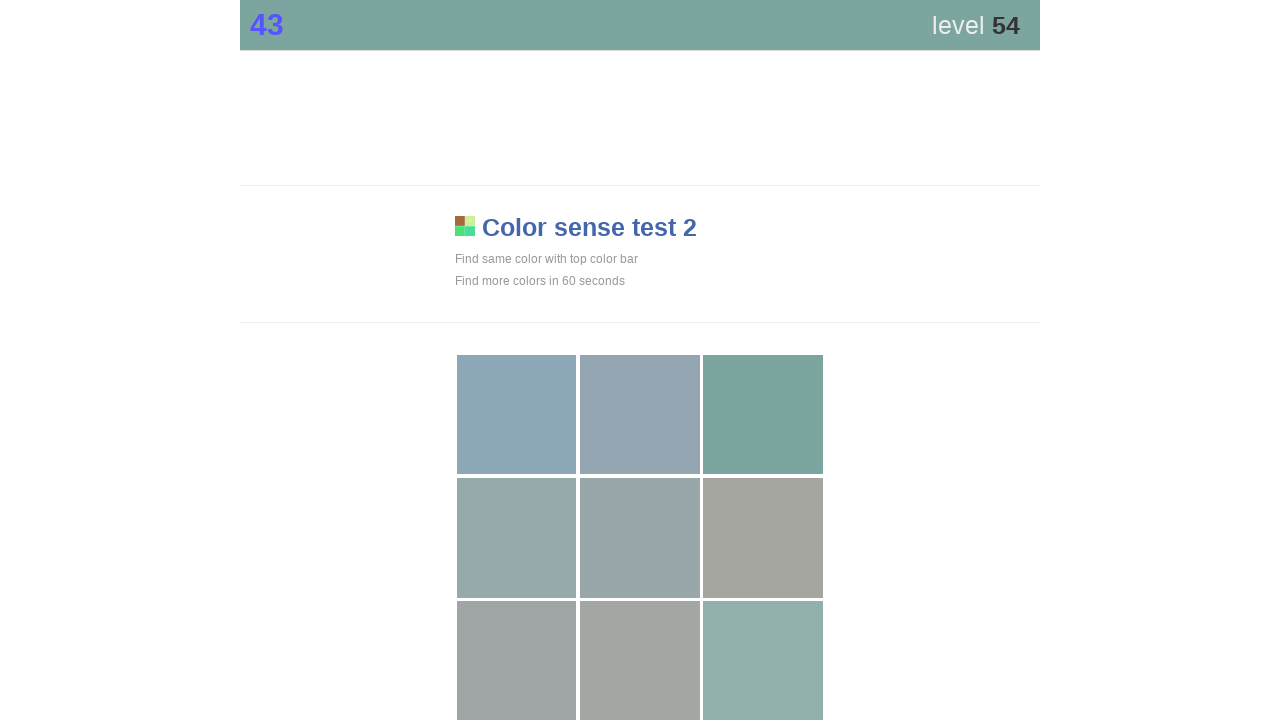

Clicked the main game area (attempt 109) at (763, 415) on div.main
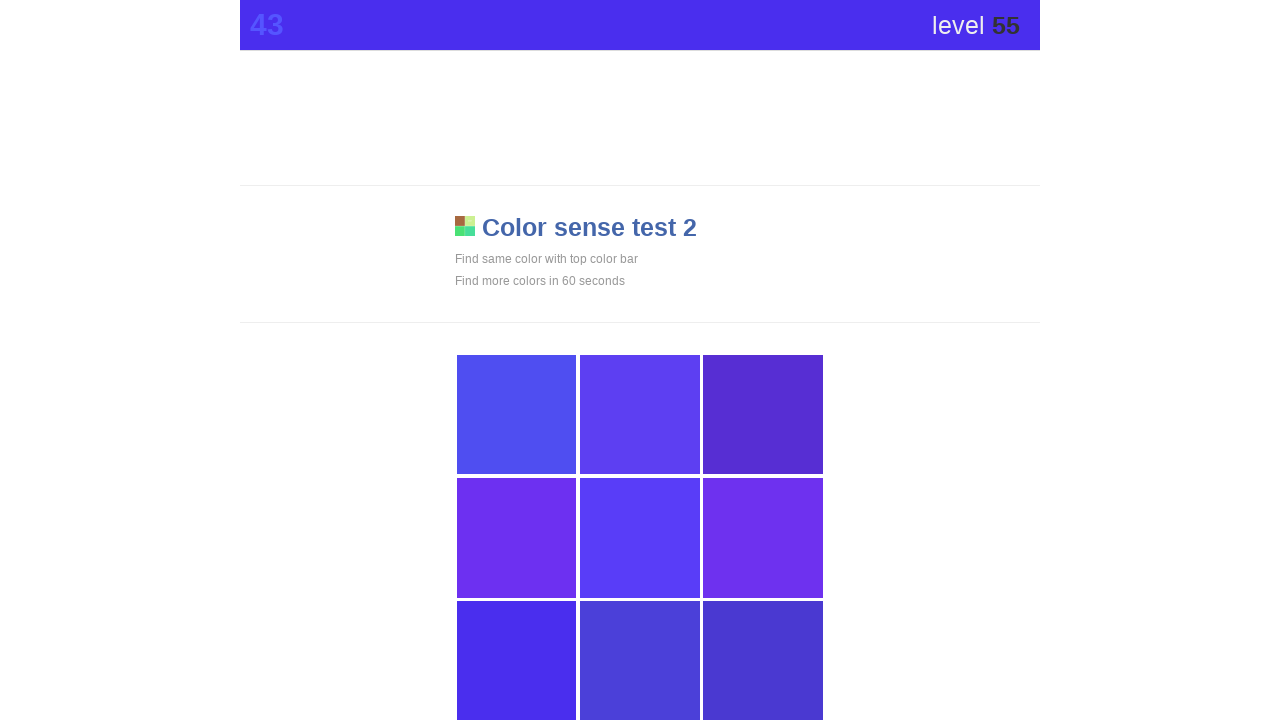

Clicked the main game area (attempt 110) at (517, 661) on div.main
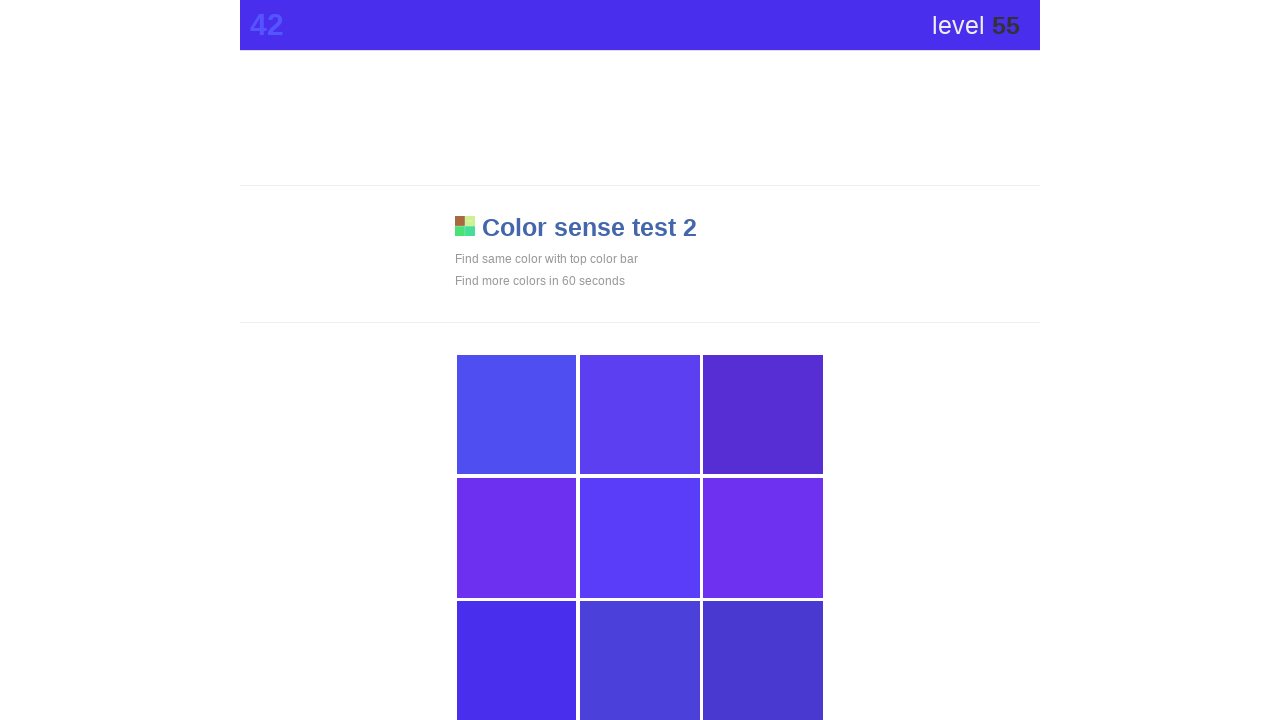

Clicked the main game area (attempt 111) at (517, 661) on div.main
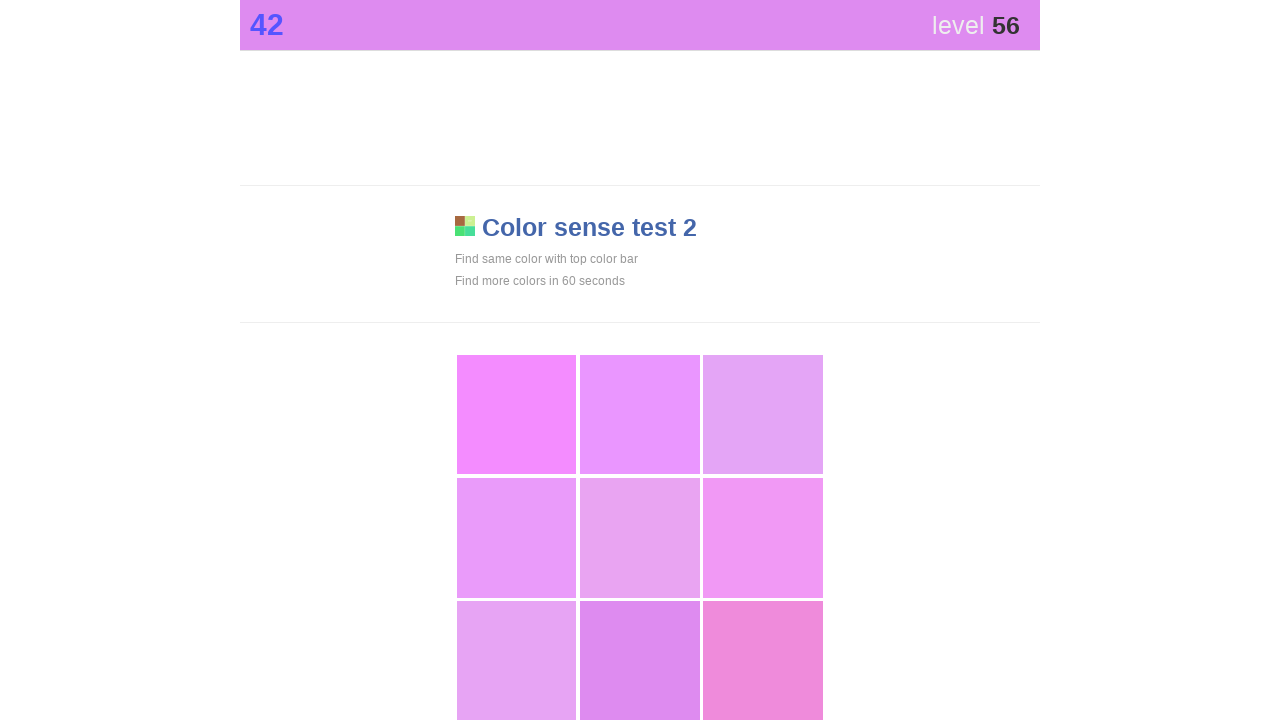

Clicked the main game area (attempt 112) at (640, 661) on div.main
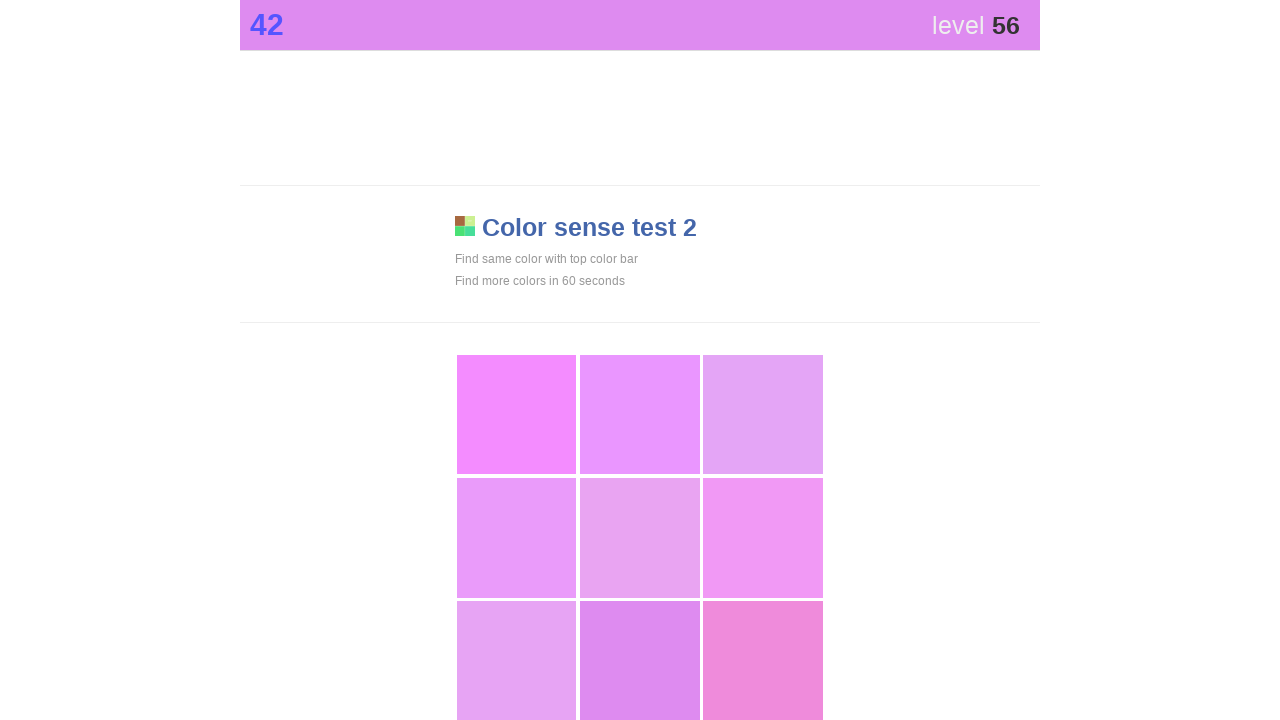

Clicked the main game area (attempt 113) at (640, 661) on div.main
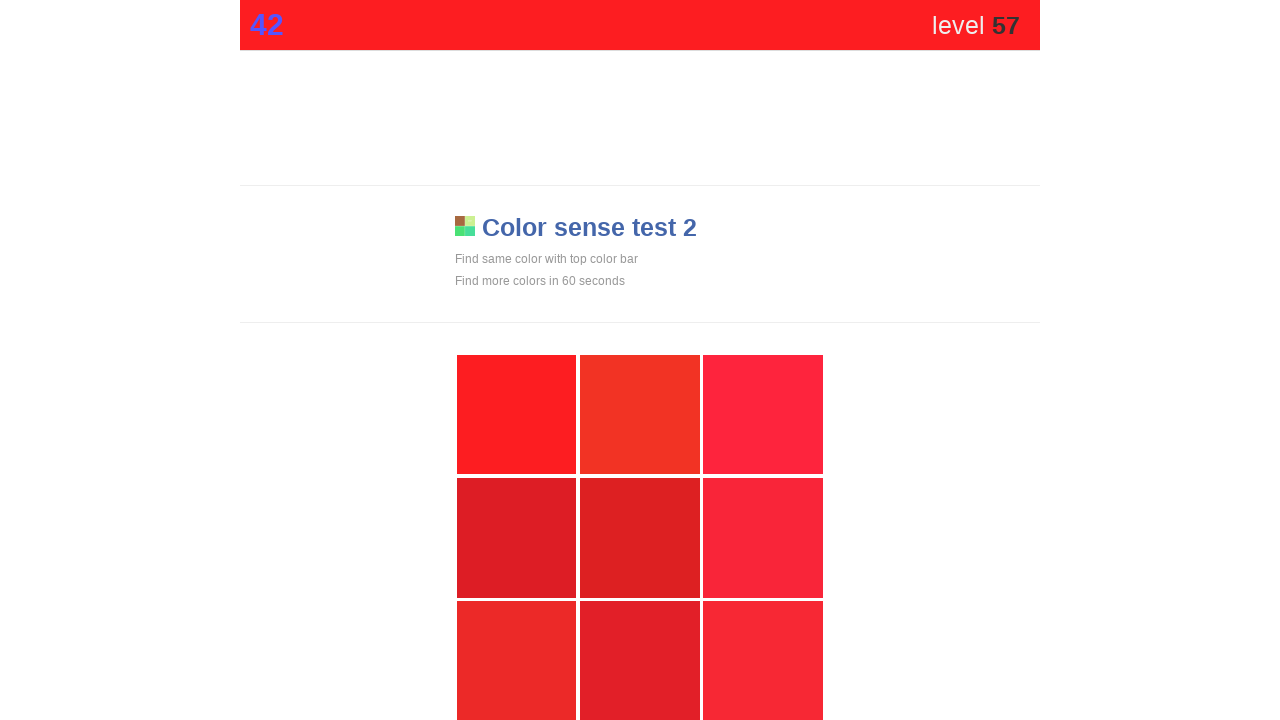

Clicked the main game area (attempt 114) at (517, 415) on div.main
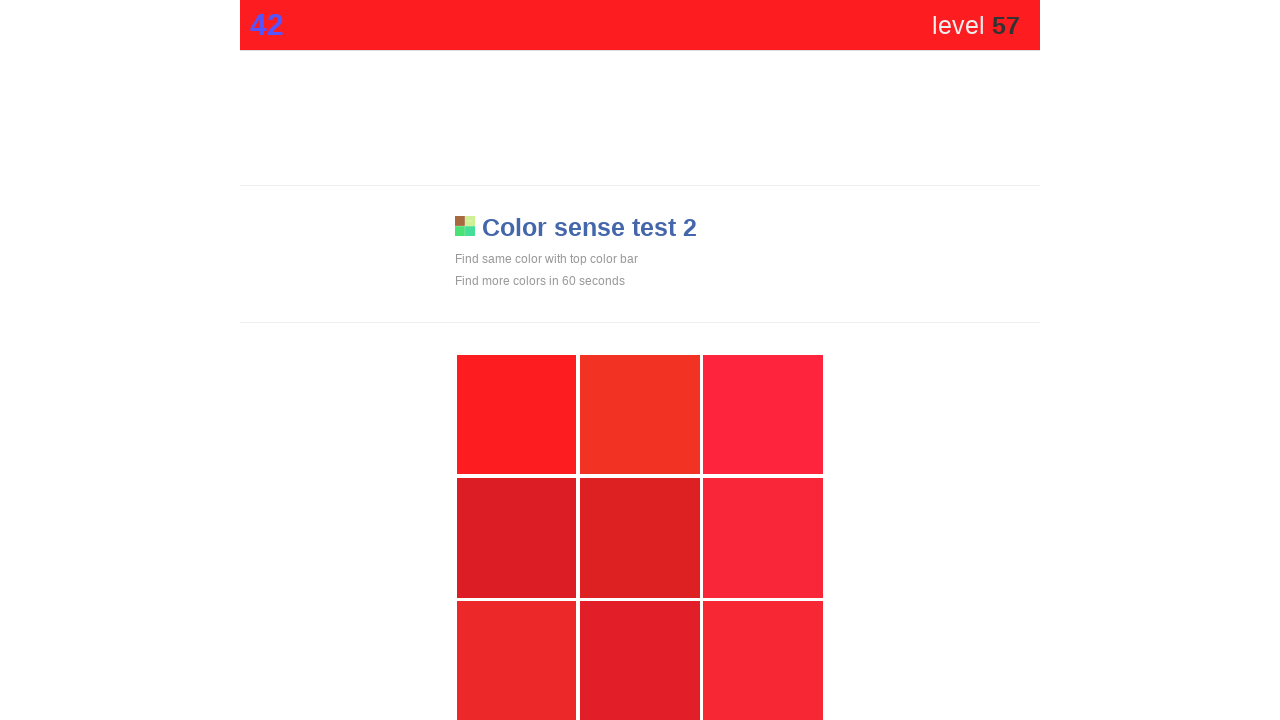

Clicked the main game area (attempt 115) at (517, 415) on div.main
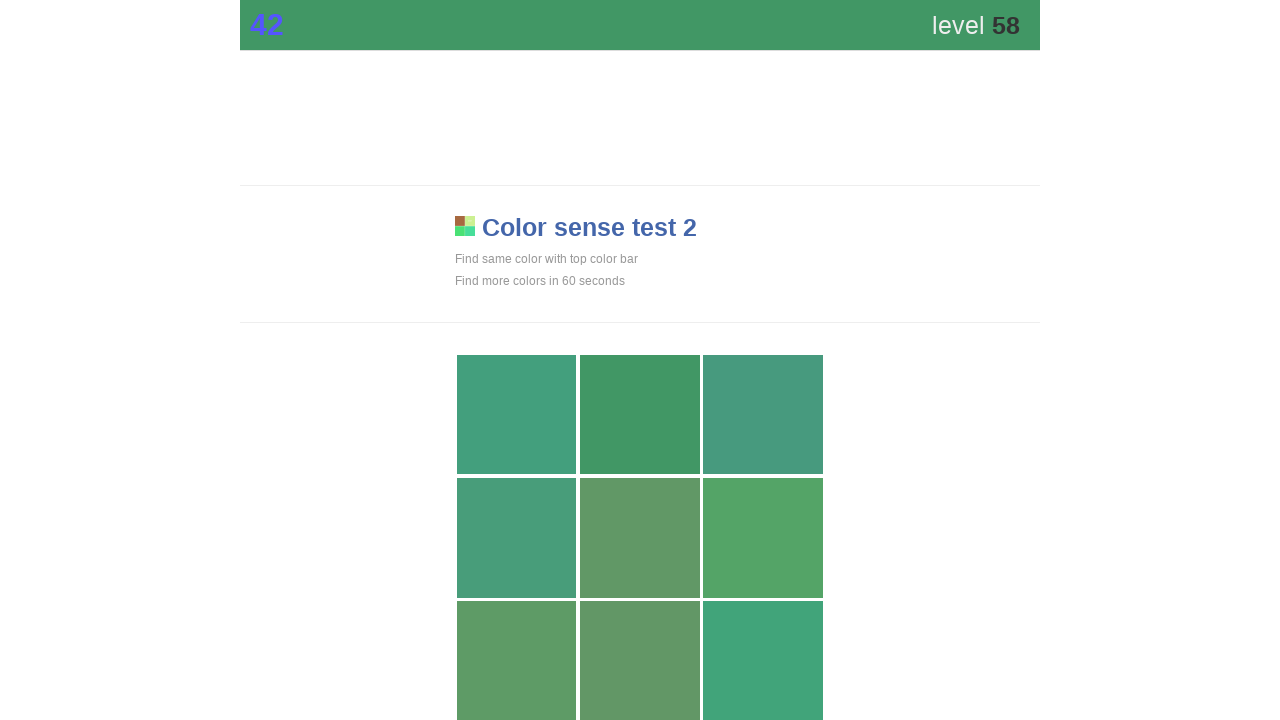

Clicked the main game area (attempt 116) at (640, 415) on div.main
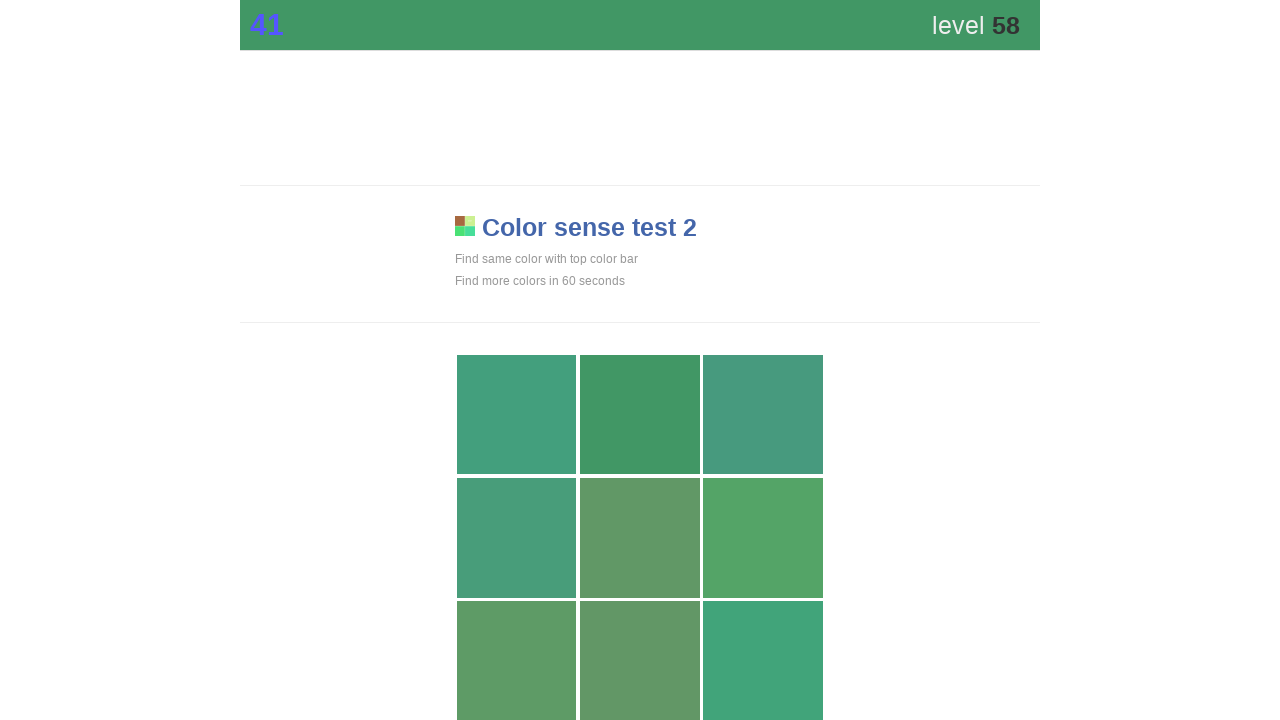

Clicked the main game area (attempt 117) at (640, 415) on div.main
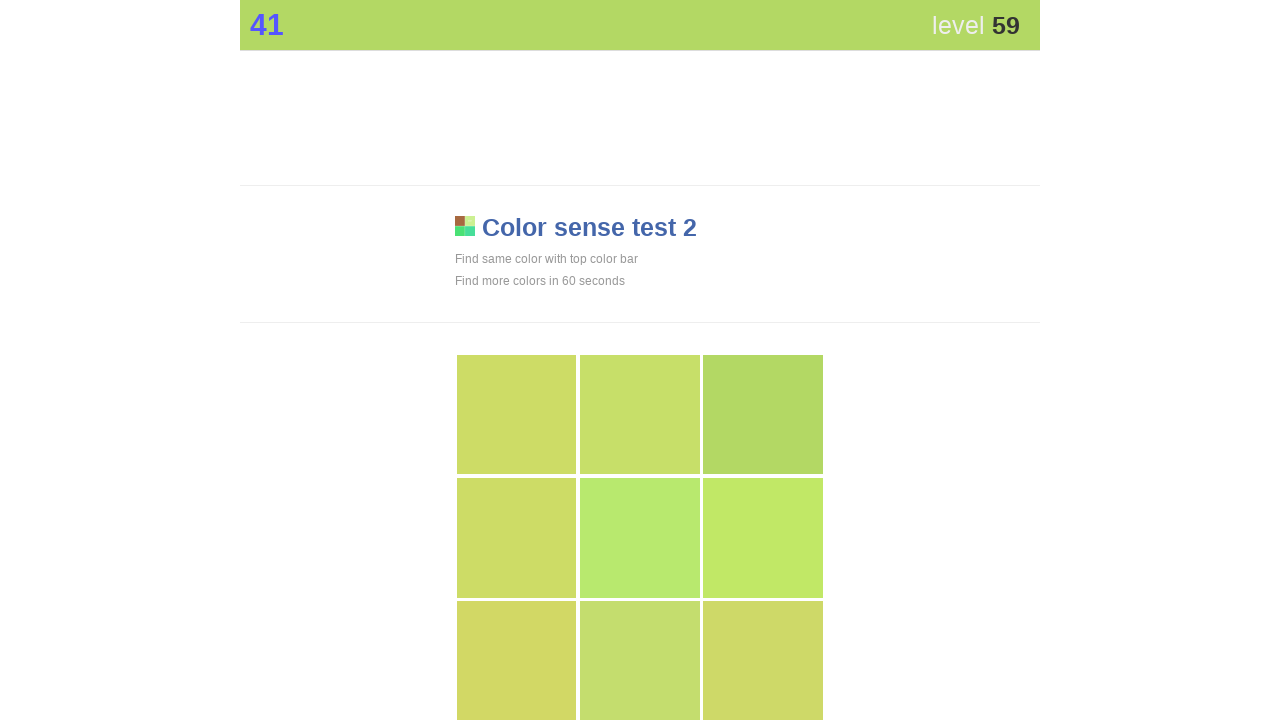

Clicked the main game area (attempt 118) at (763, 415) on div.main
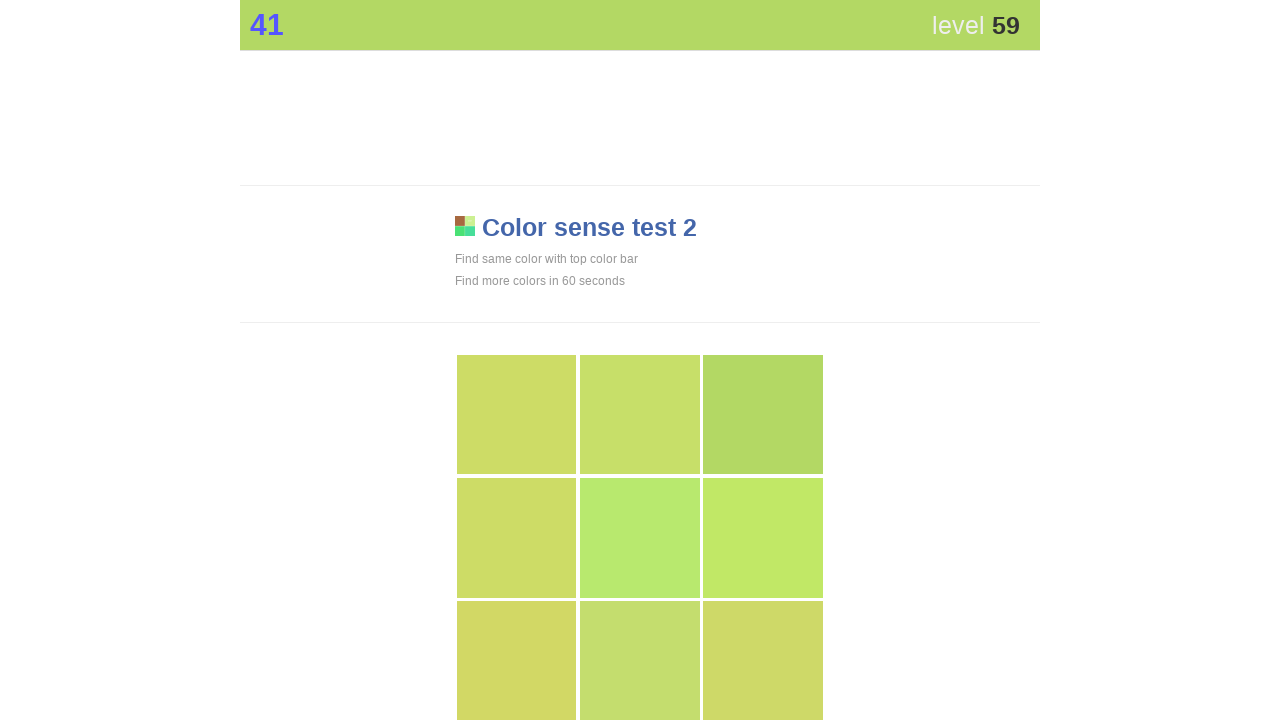

Clicked the main game area (attempt 119) at (763, 415) on div.main
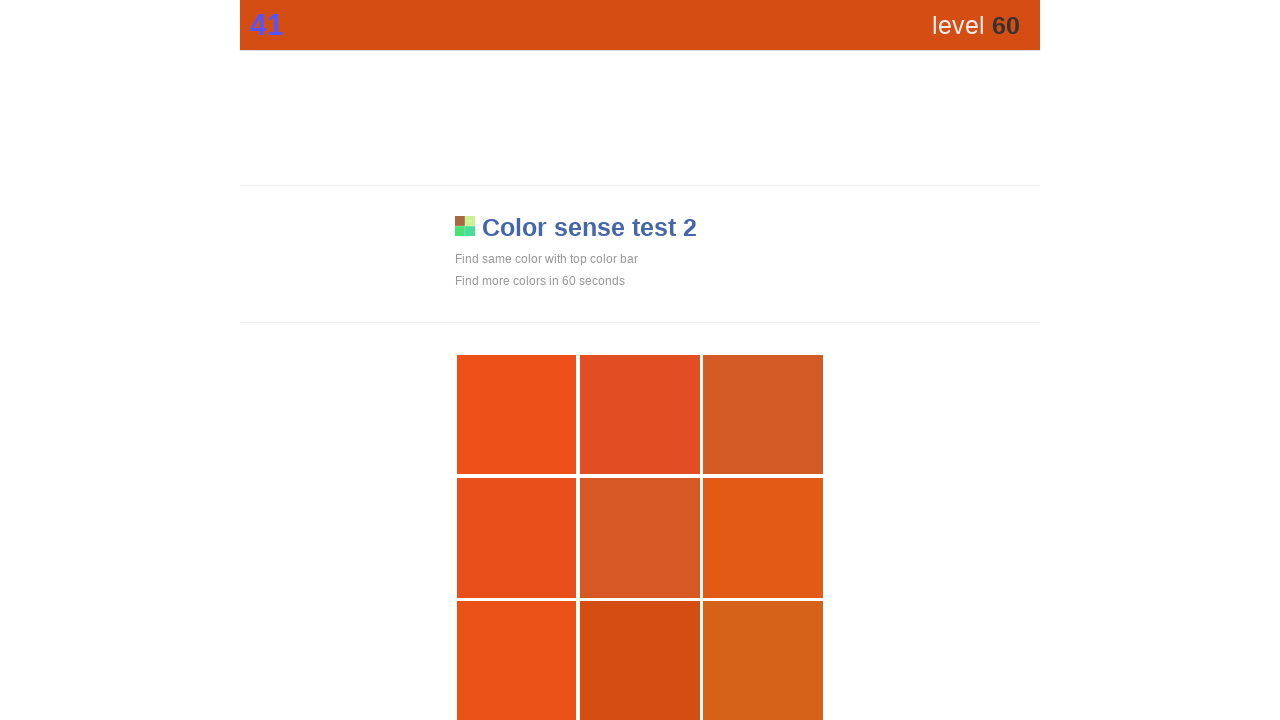

Clicked the main game area (attempt 120) at (640, 661) on div.main
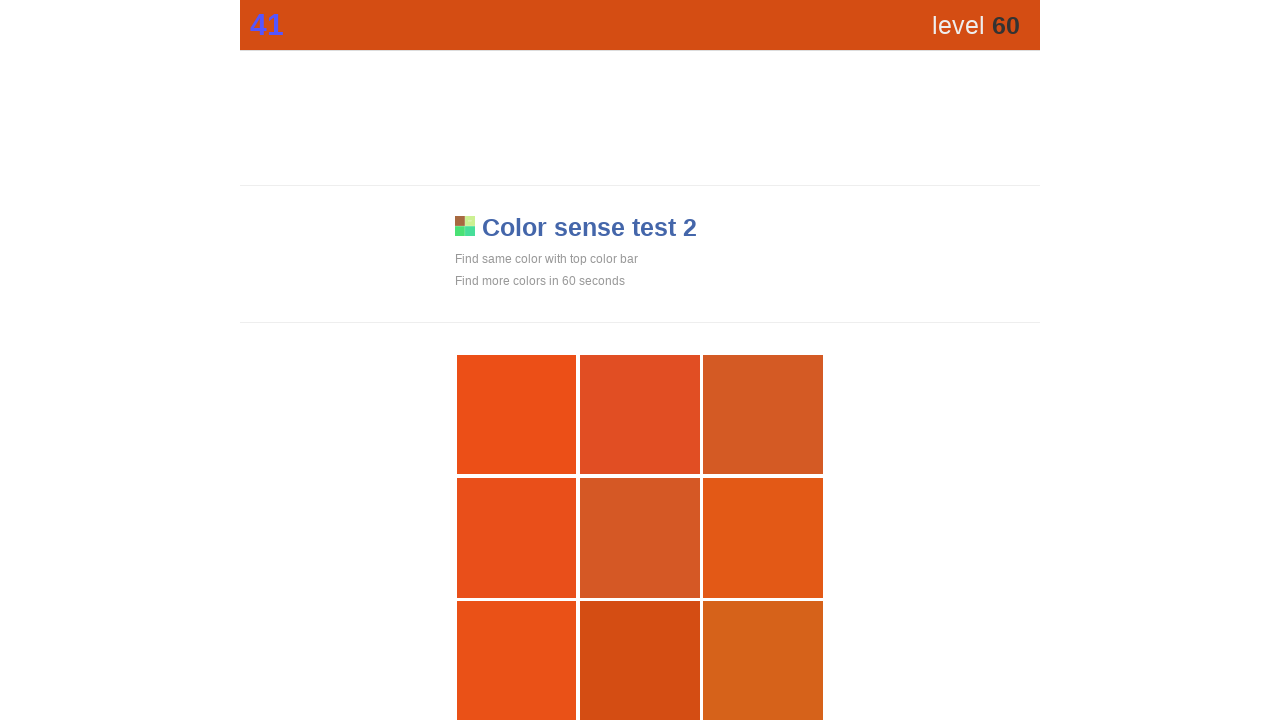

Clicked the main game area (attempt 121) at (640, 661) on div.main
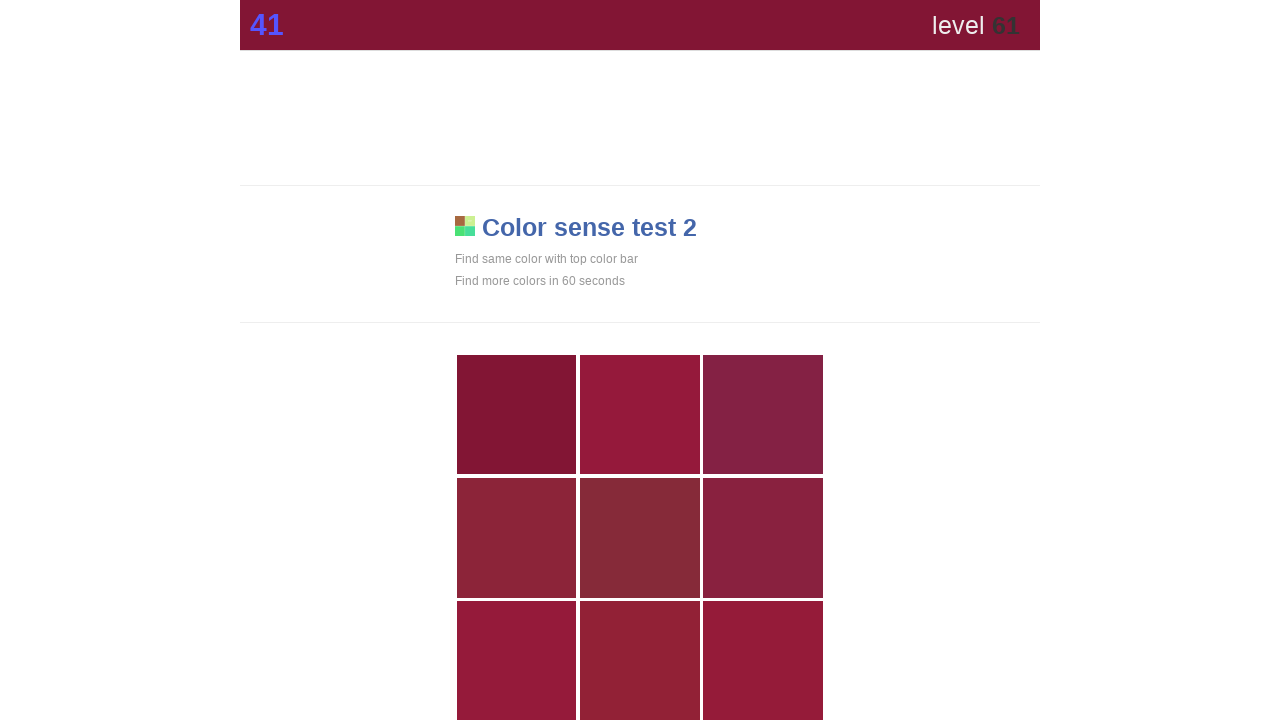

Clicked the main game area (attempt 122) at (517, 415) on div.main
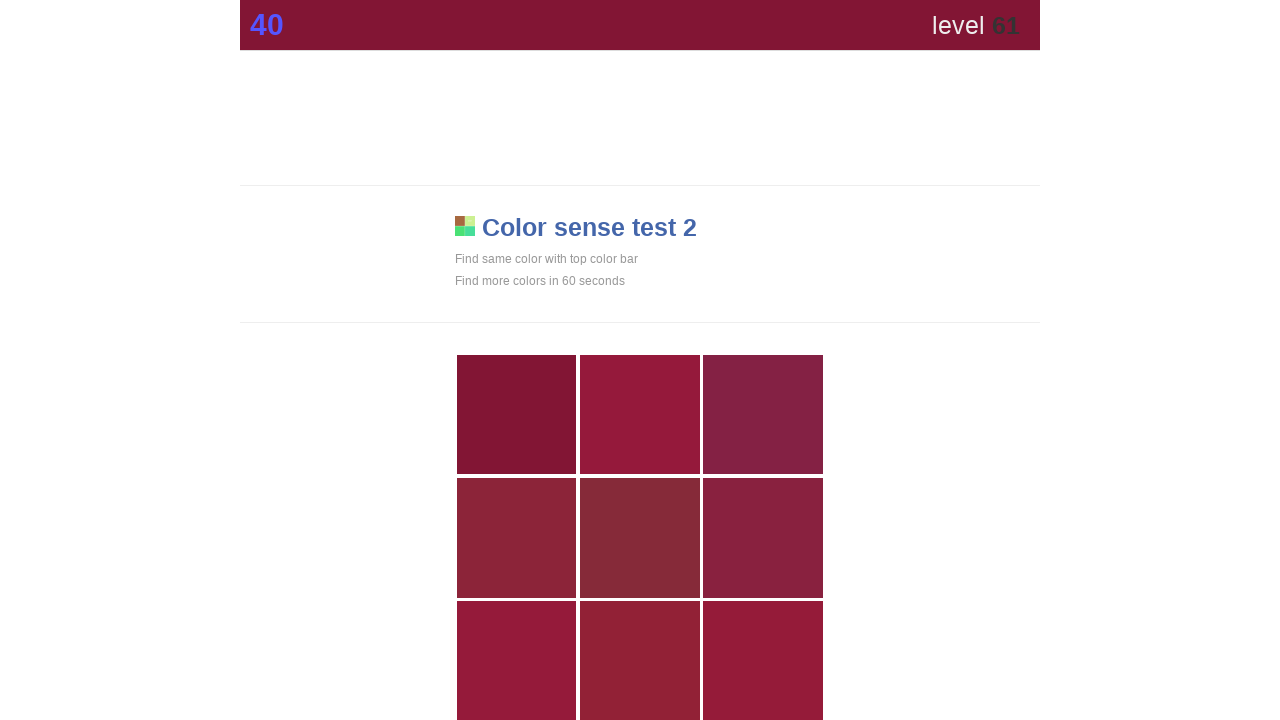

Clicked the main game area (attempt 123) at (517, 415) on div.main
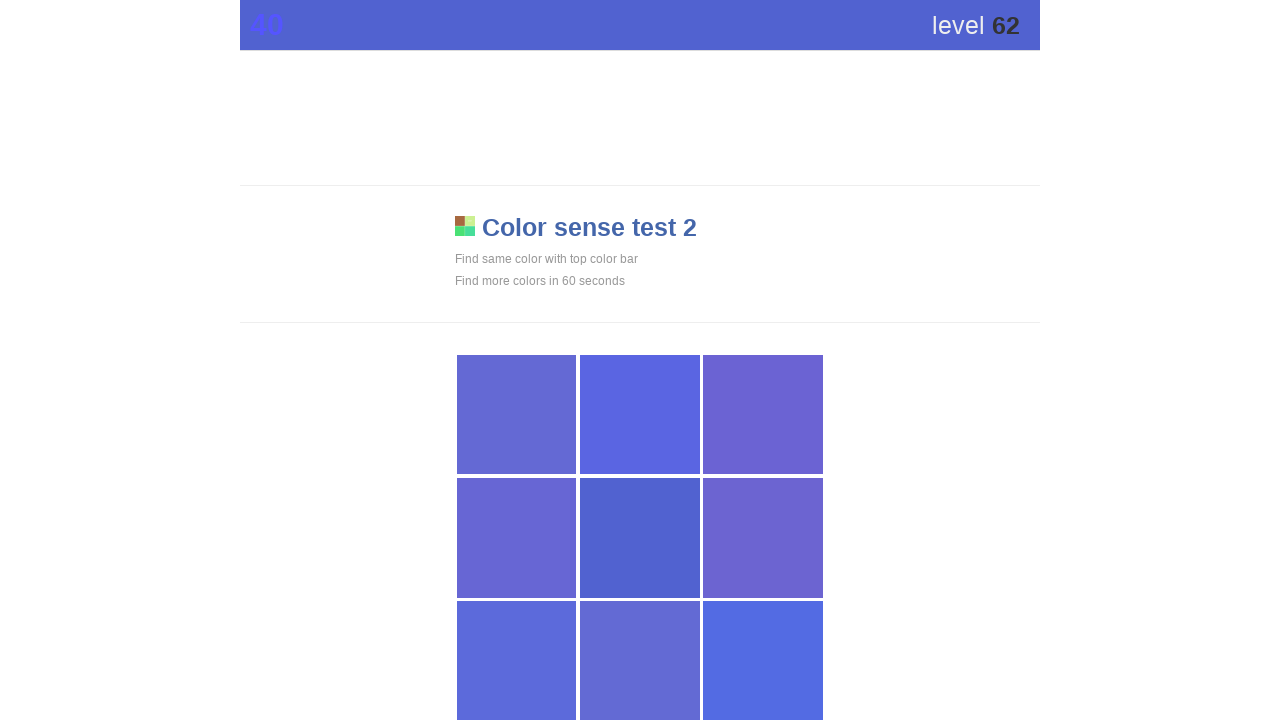

Clicked the main game area (attempt 124) at (640, 538) on div.main
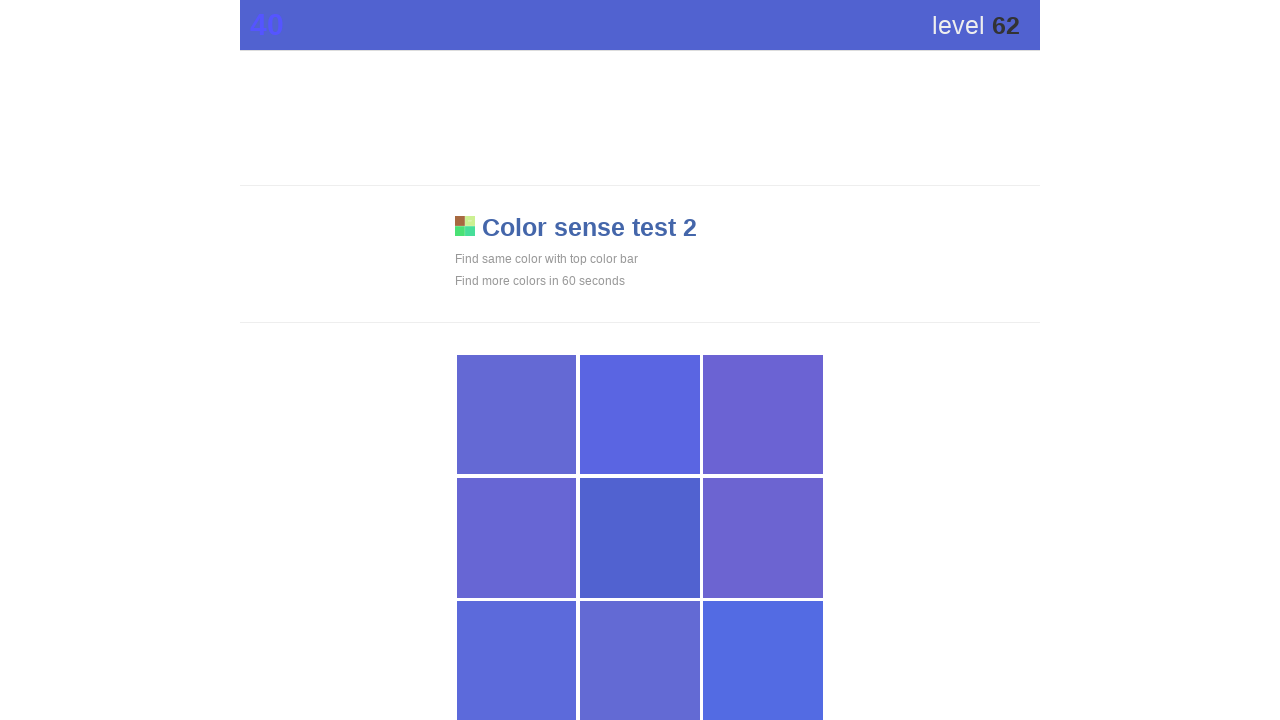

Clicked the main game area (attempt 125) at (640, 538) on div.main
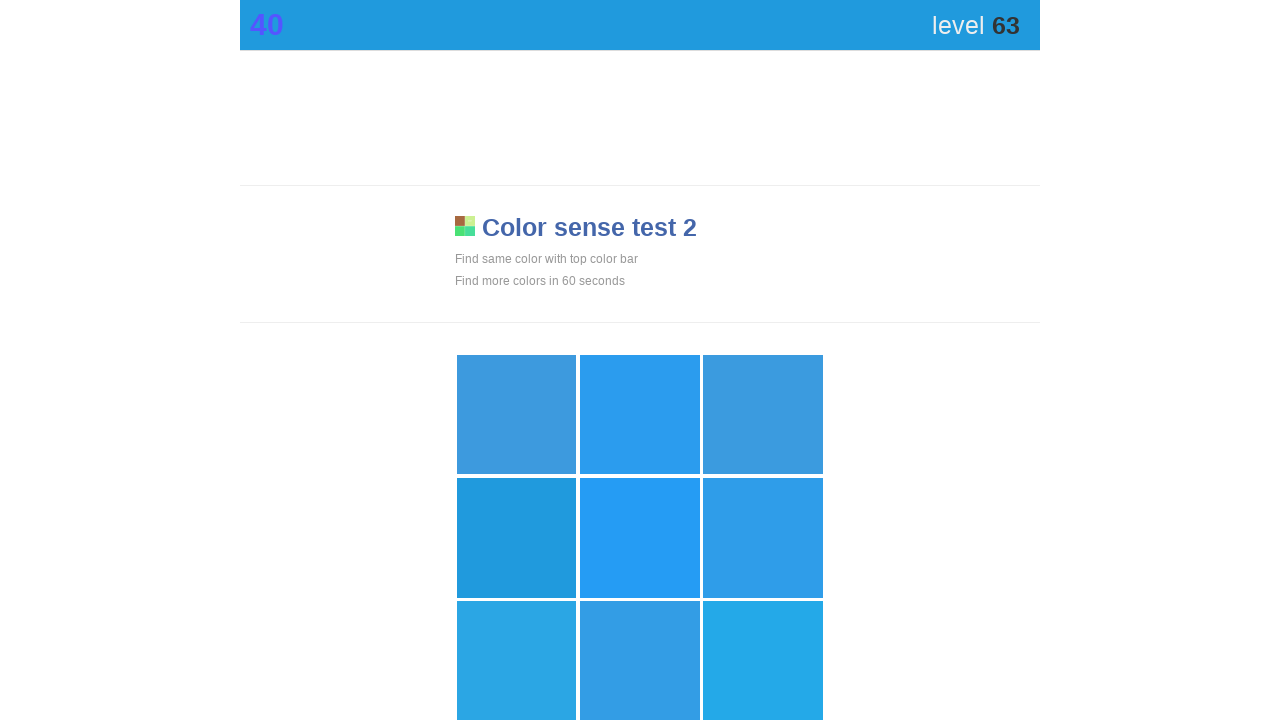

Clicked the main game area (attempt 126) at (517, 538) on div.main
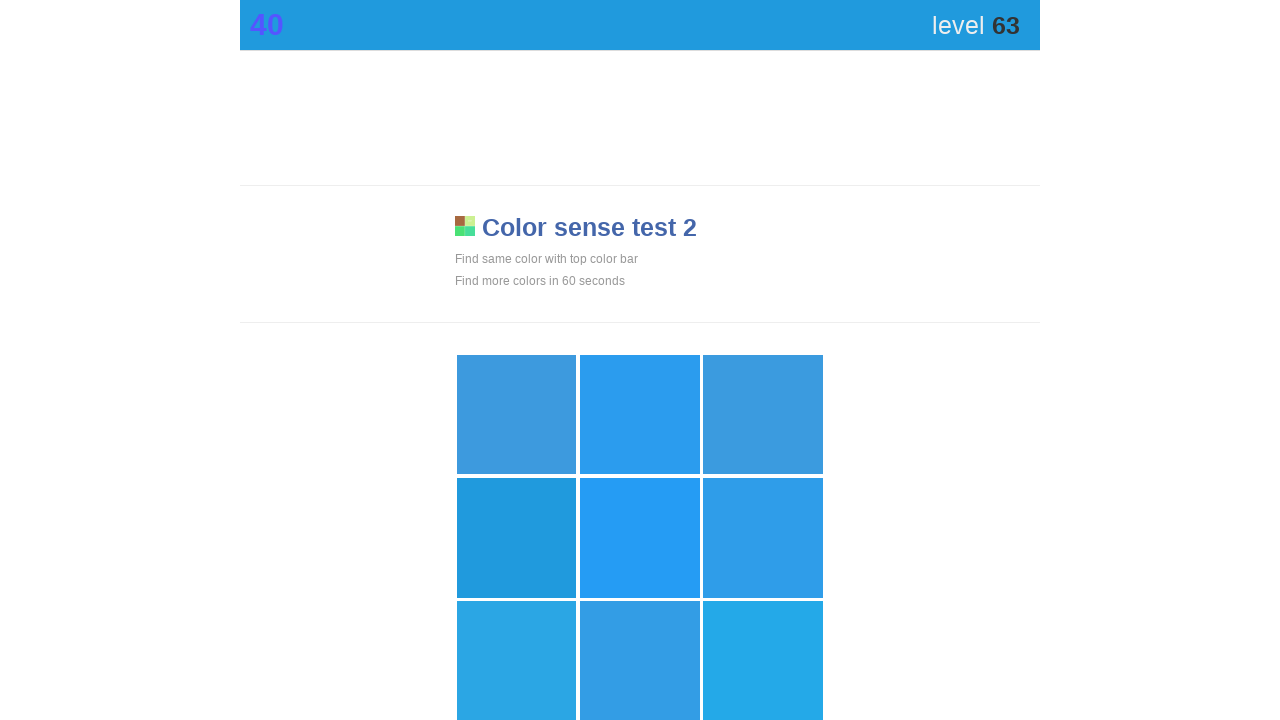

Clicked the main game area (attempt 127) at (517, 538) on div.main
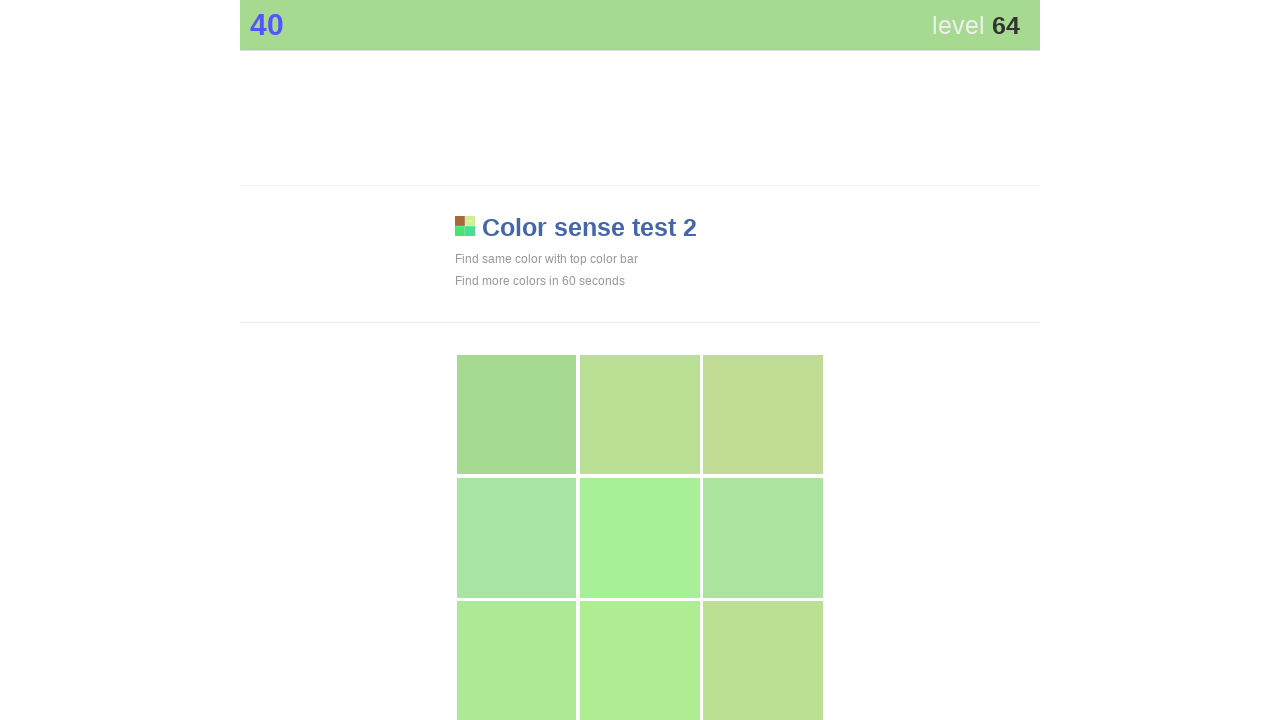

Clicked the main game area (attempt 128) at (517, 415) on div.main
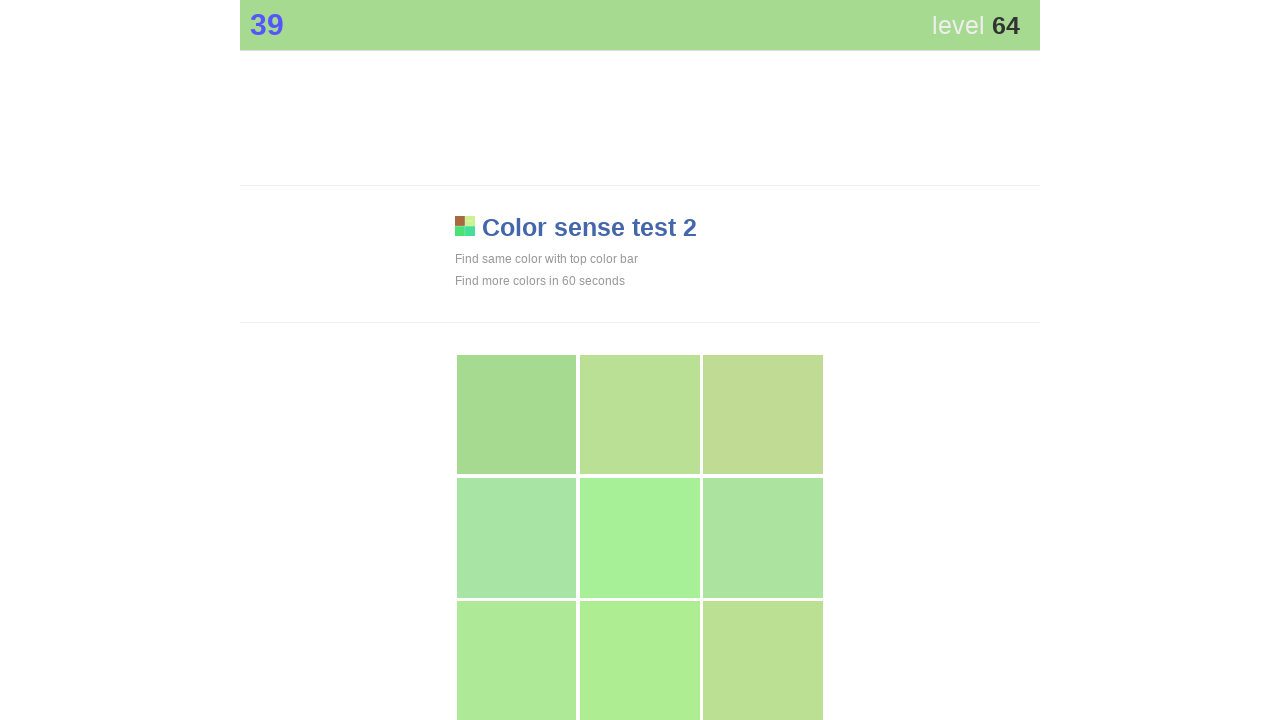

Clicked the main game area (attempt 129) at (517, 415) on div.main
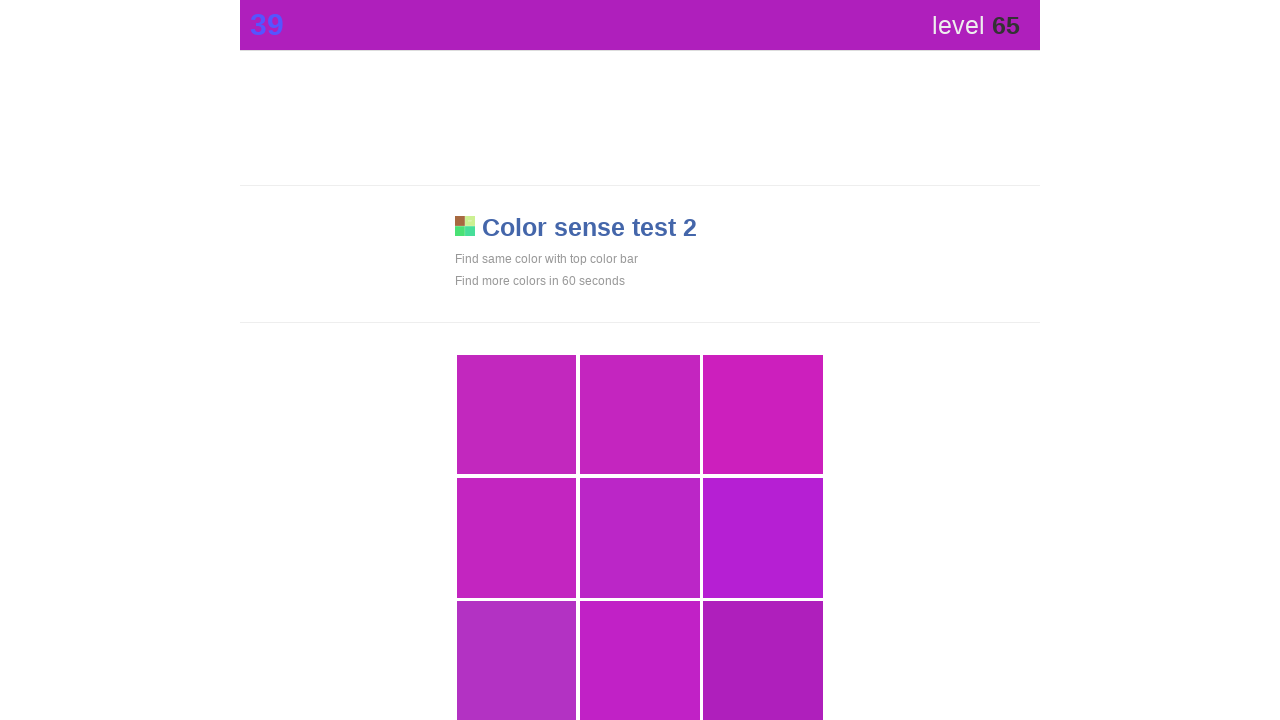

Clicked the main game area (attempt 130) at (763, 661) on div.main
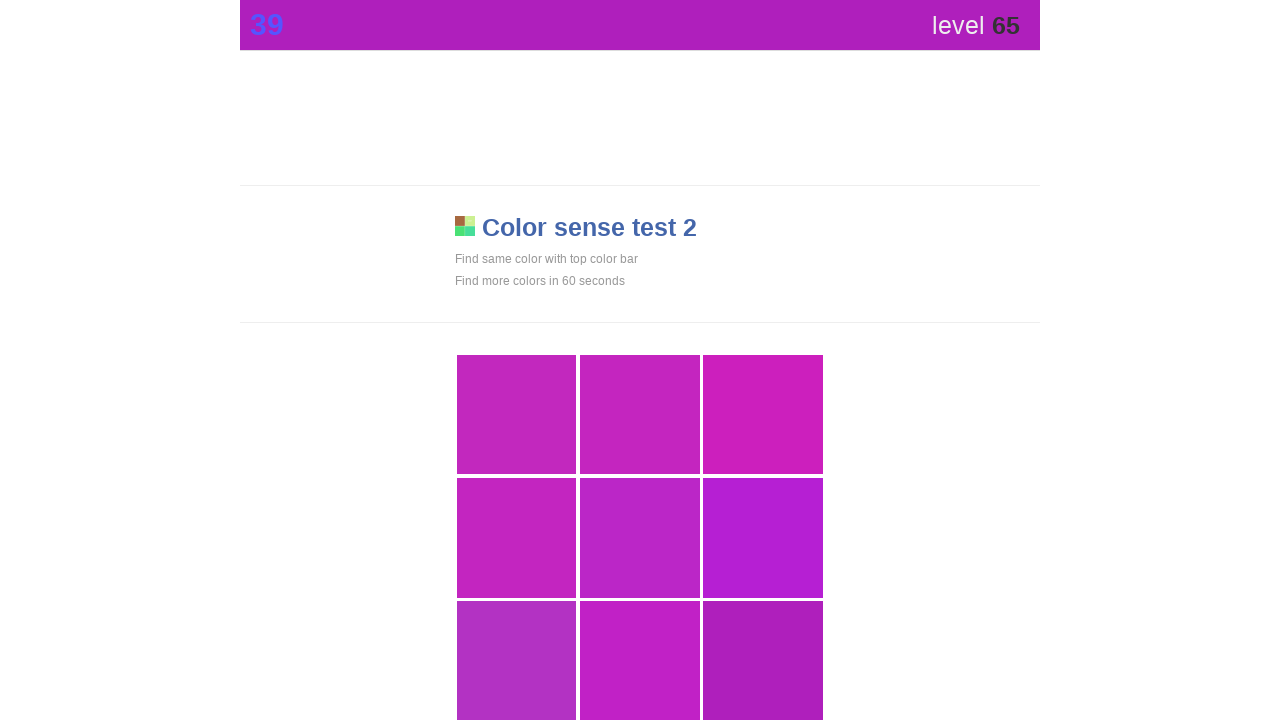

Clicked the main game area (attempt 131) at (763, 661) on div.main
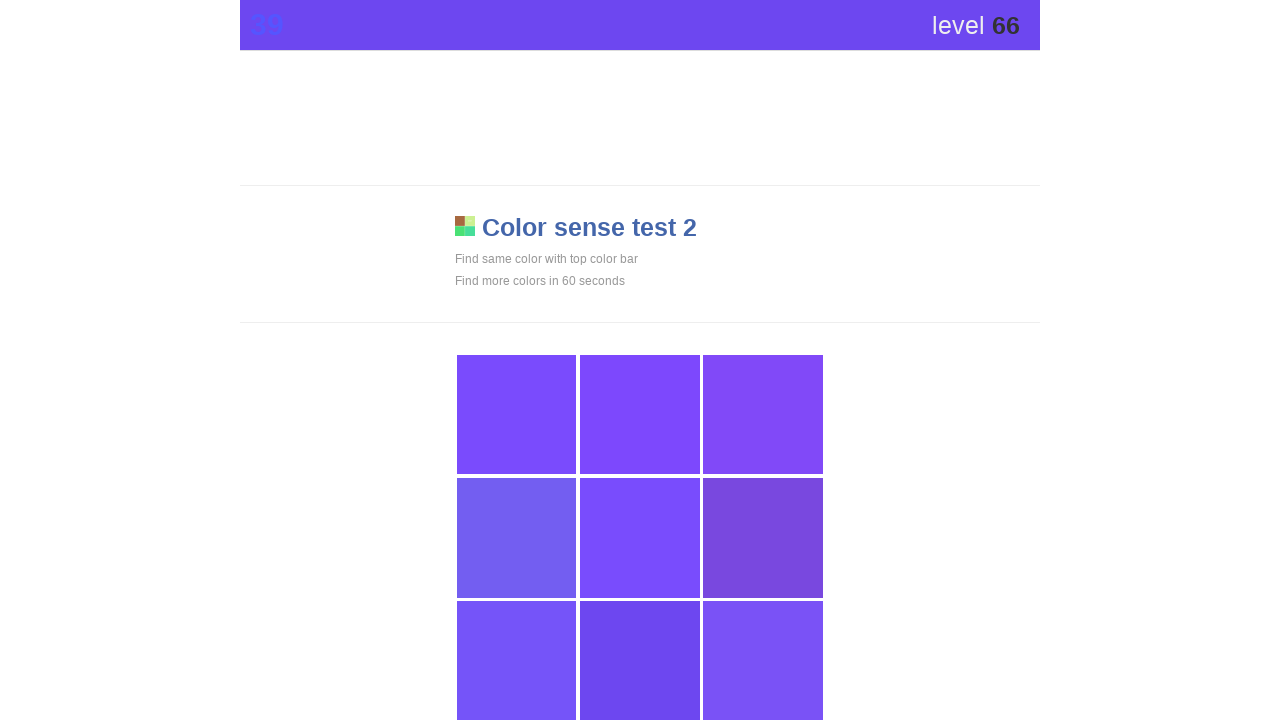

Clicked the main game area (attempt 132) at (640, 661) on div.main
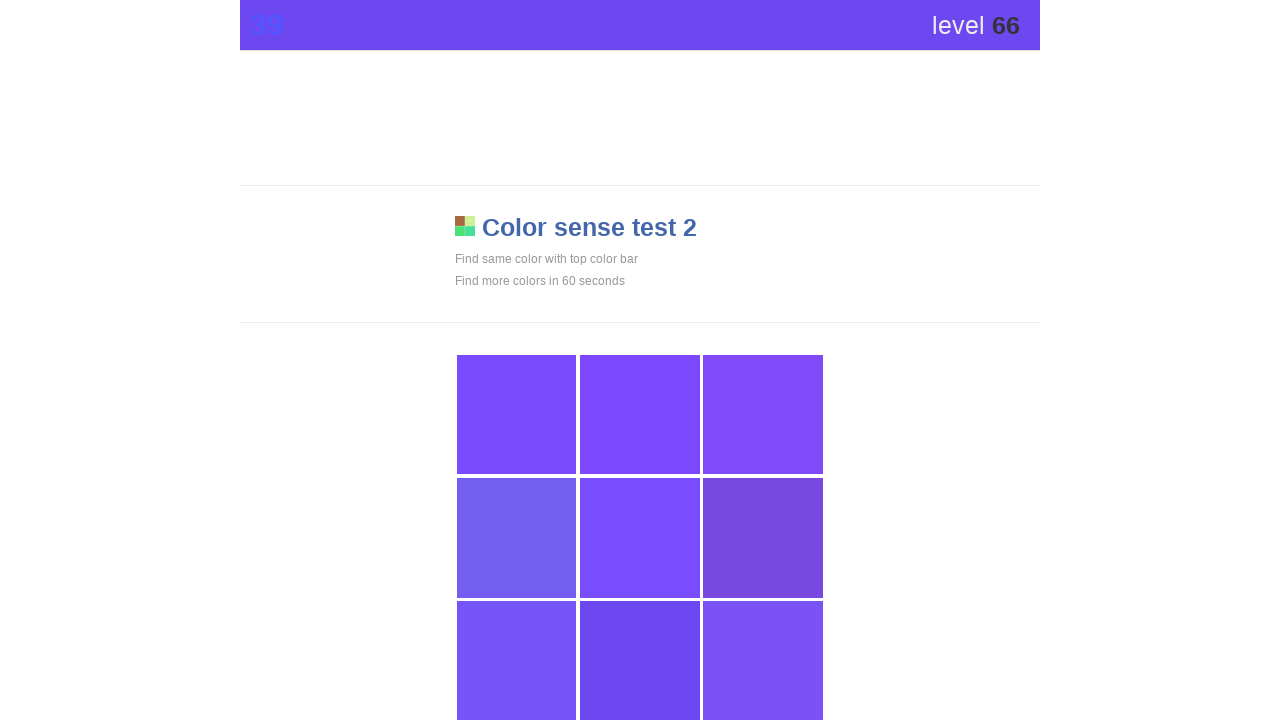

Clicked the main game area (attempt 133) at (640, 661) on div.main
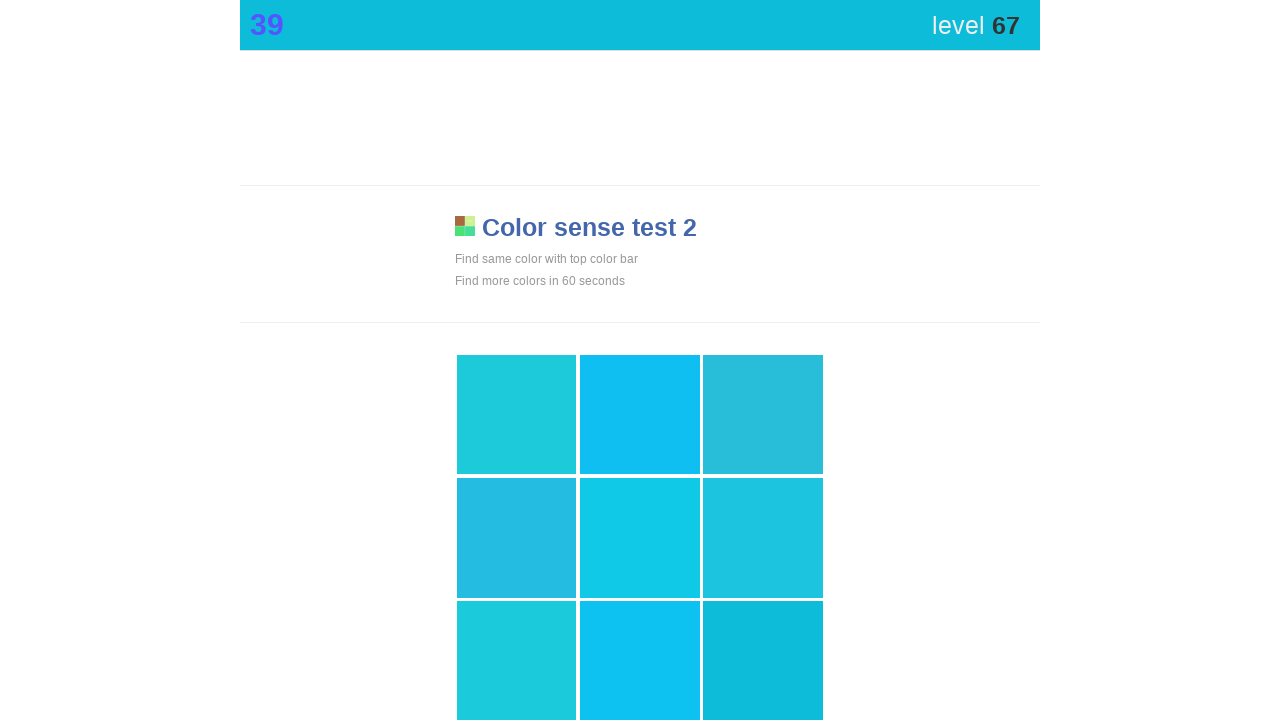

Clicked the main game area (attempt 134) at (763, 661) on div.main
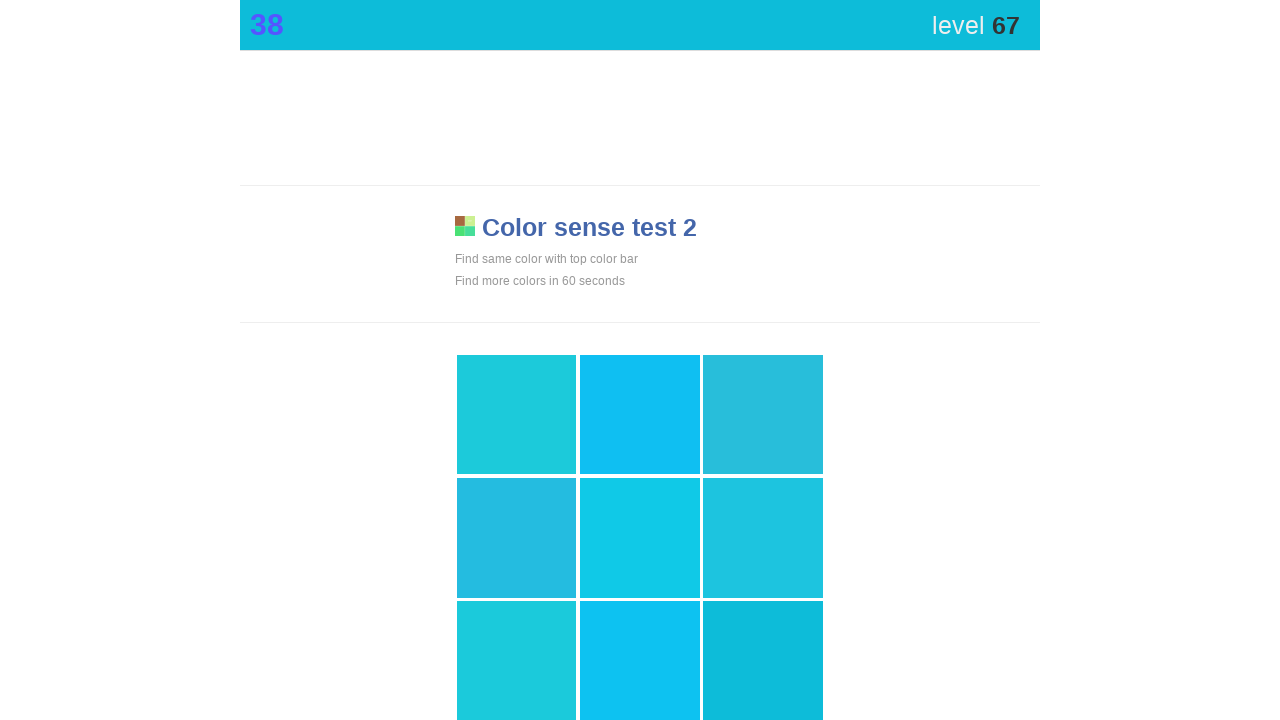

Clicked the main game area (attempt 135) at (763, 661) on div.main
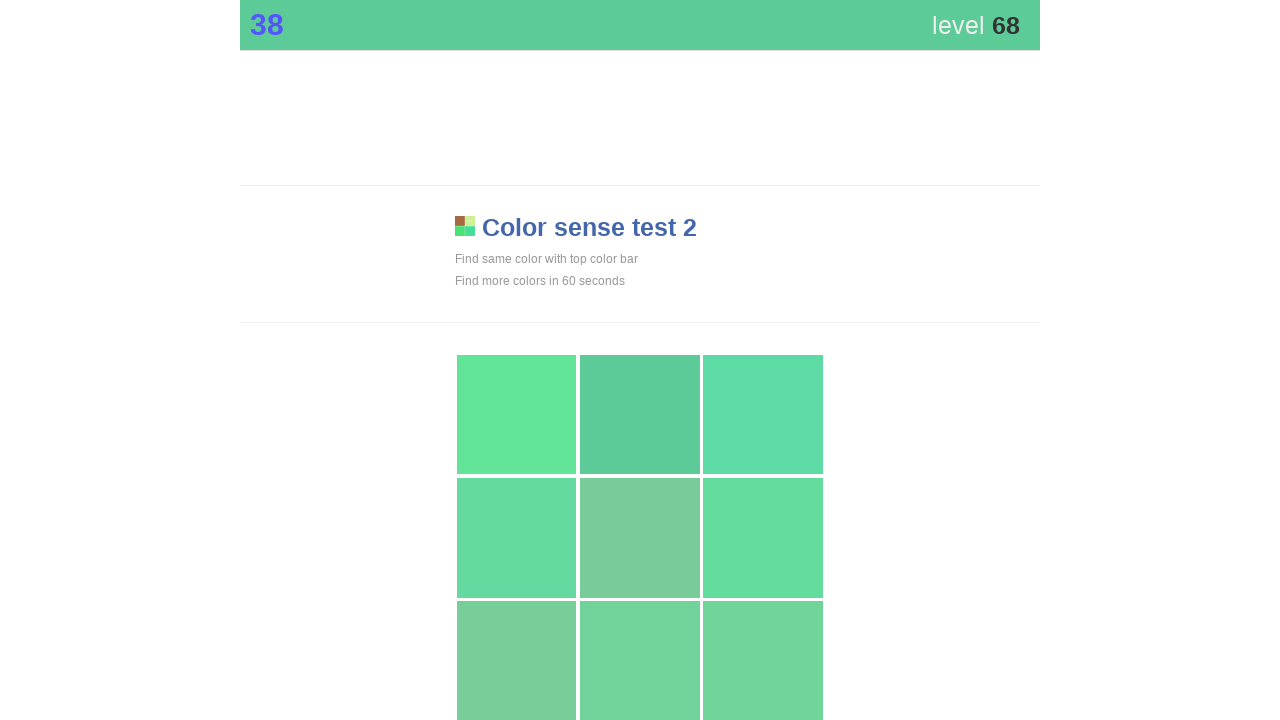

Clicked the main game area (attempt 136) at (640, 415) on div.main
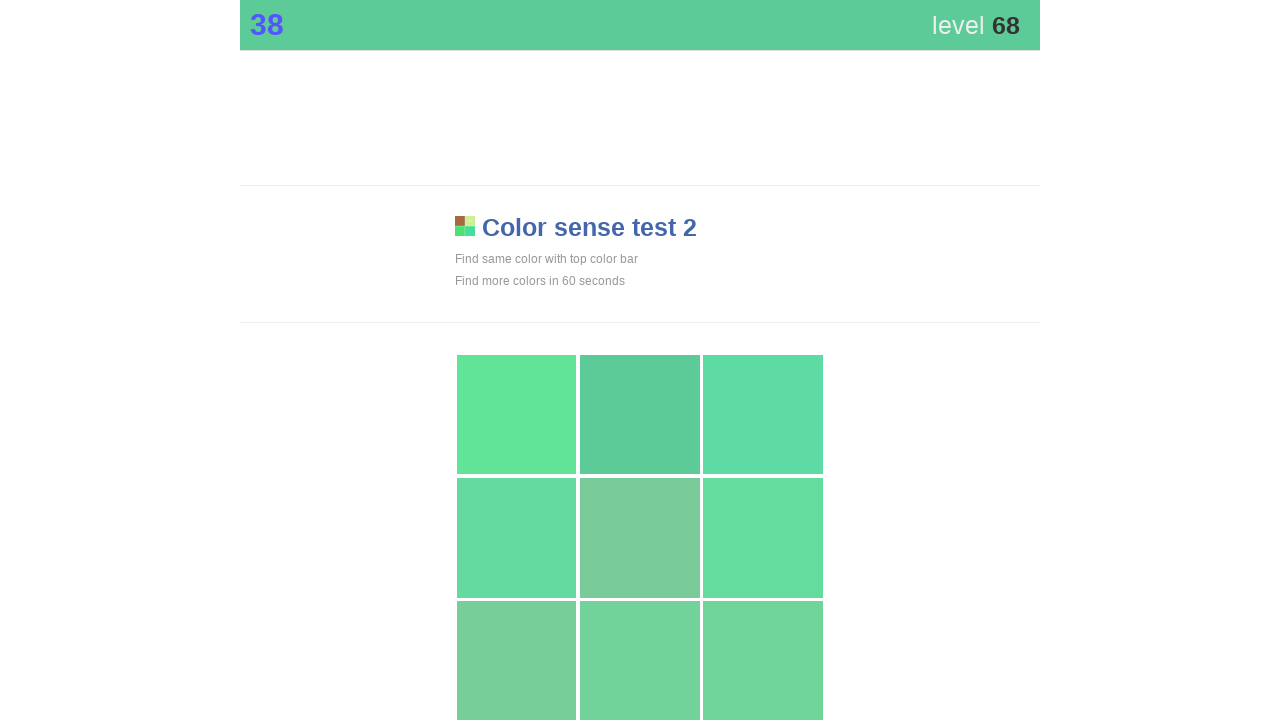

Clicked the main game area (attempt 137) at (640, 415) on div.main
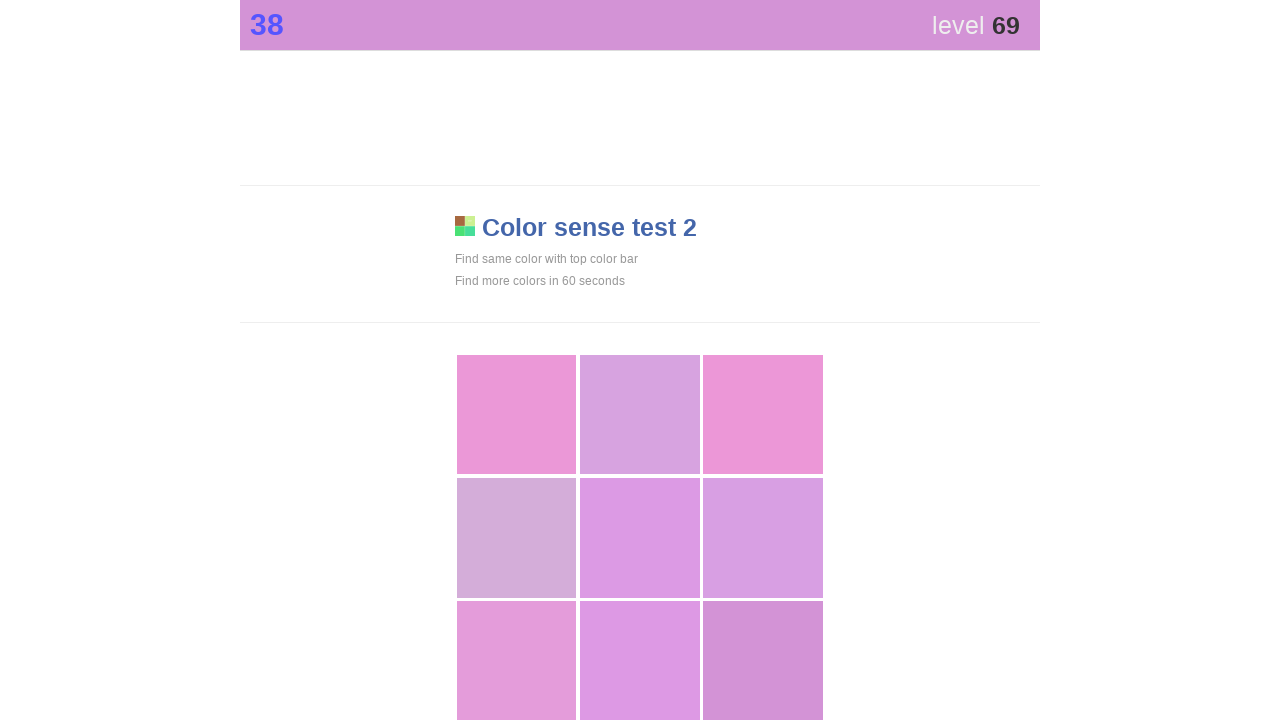

Clicked the main game area (attempt 138) at (763, 661) on div.main
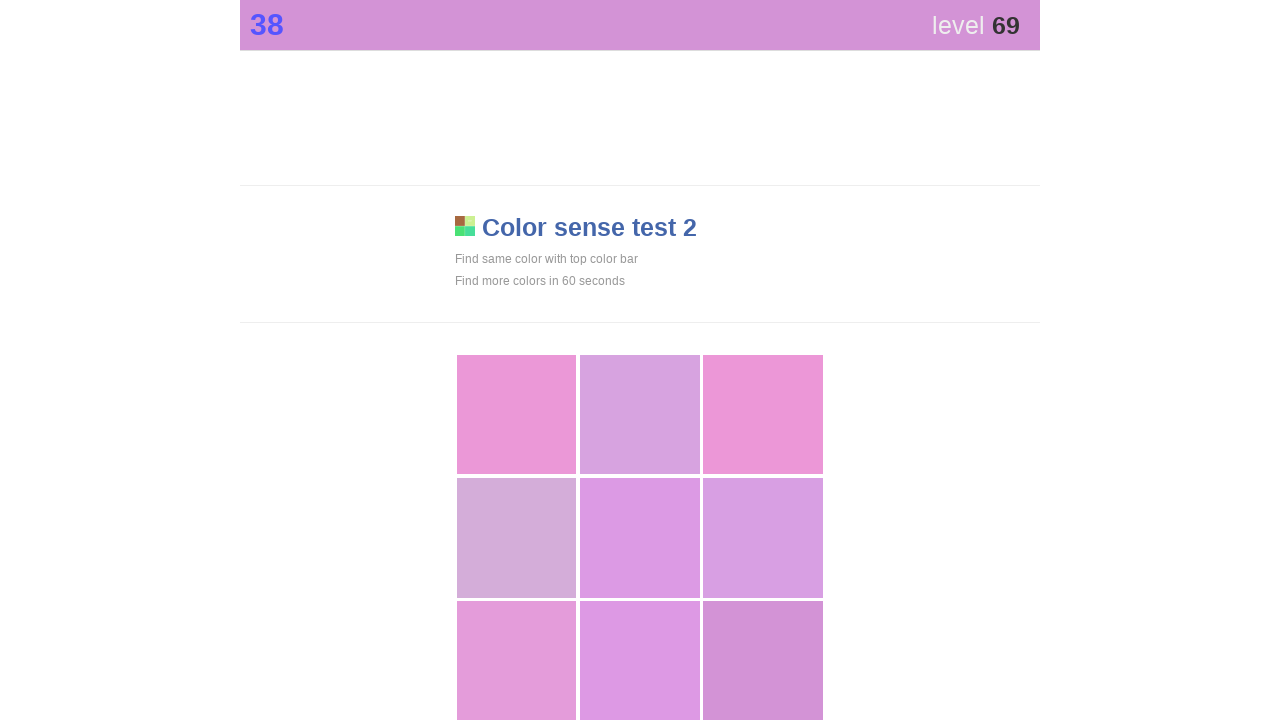

Clicked the main game area (attempt 139) at (763, 661) on div.main
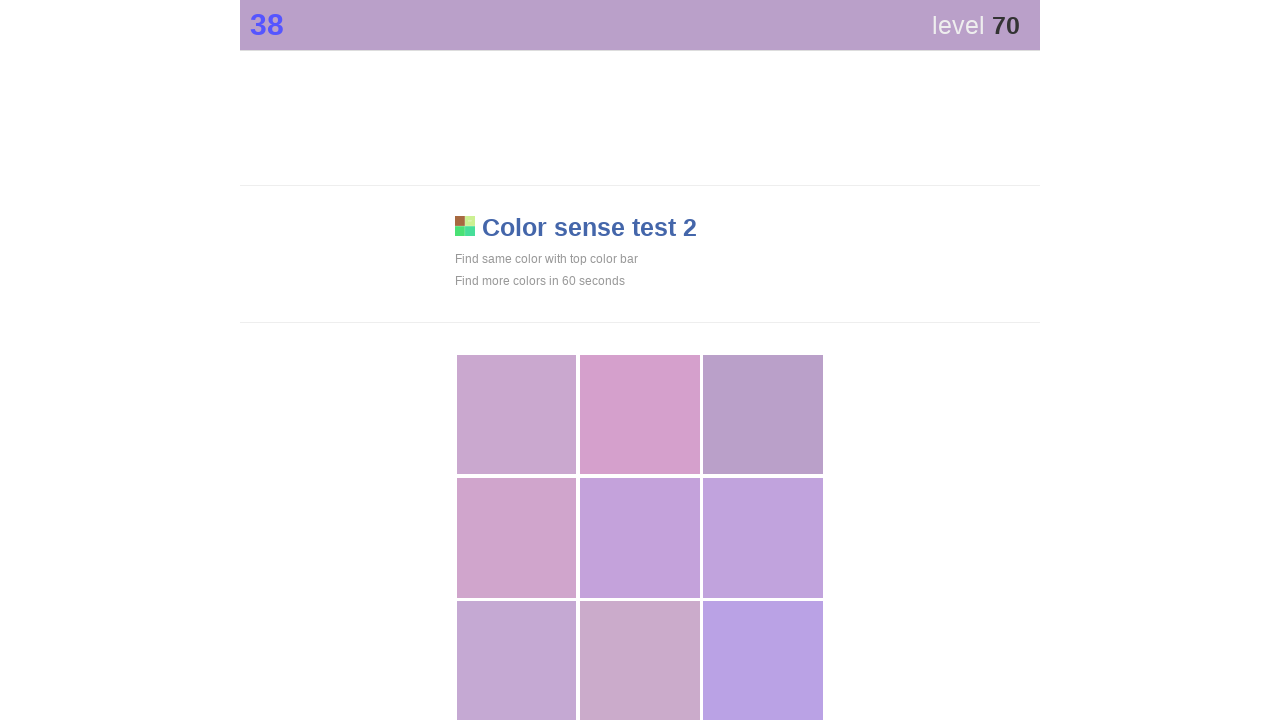

Clicked the main game area (attempt 140) at (763, 415) on div.main
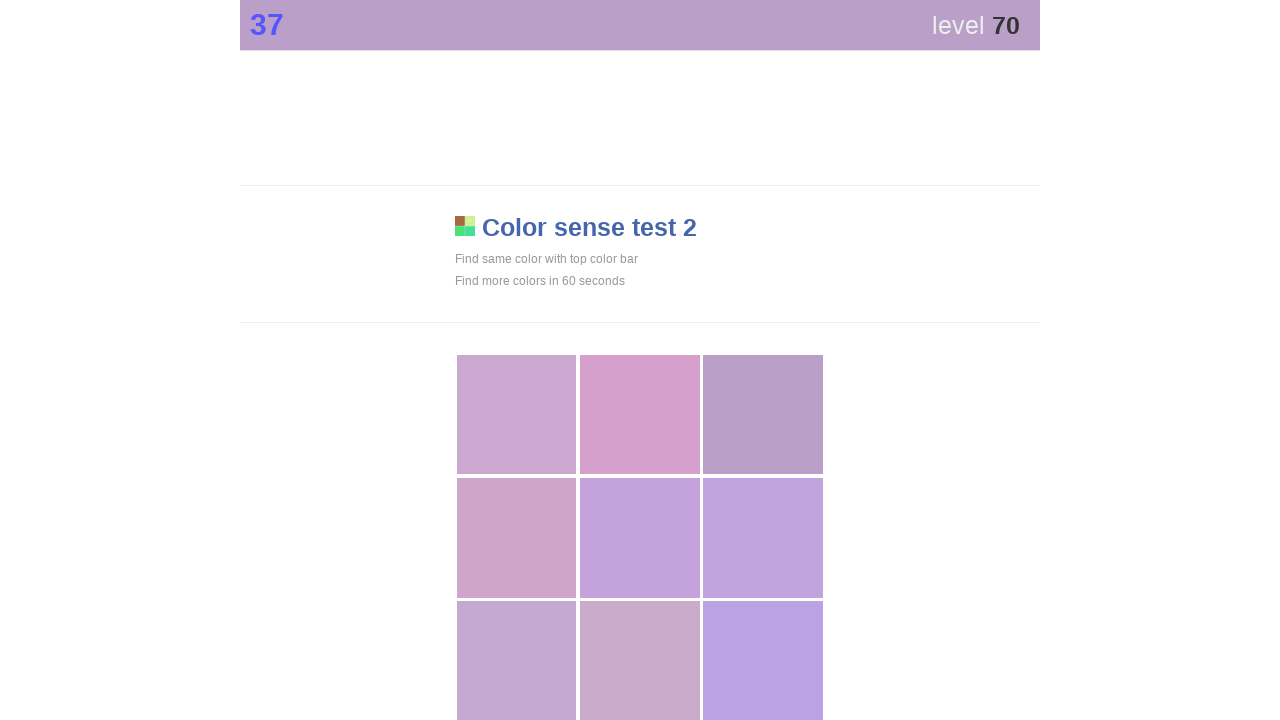

Clicked the main game area (attempt 141) at (763, 415) on div.main
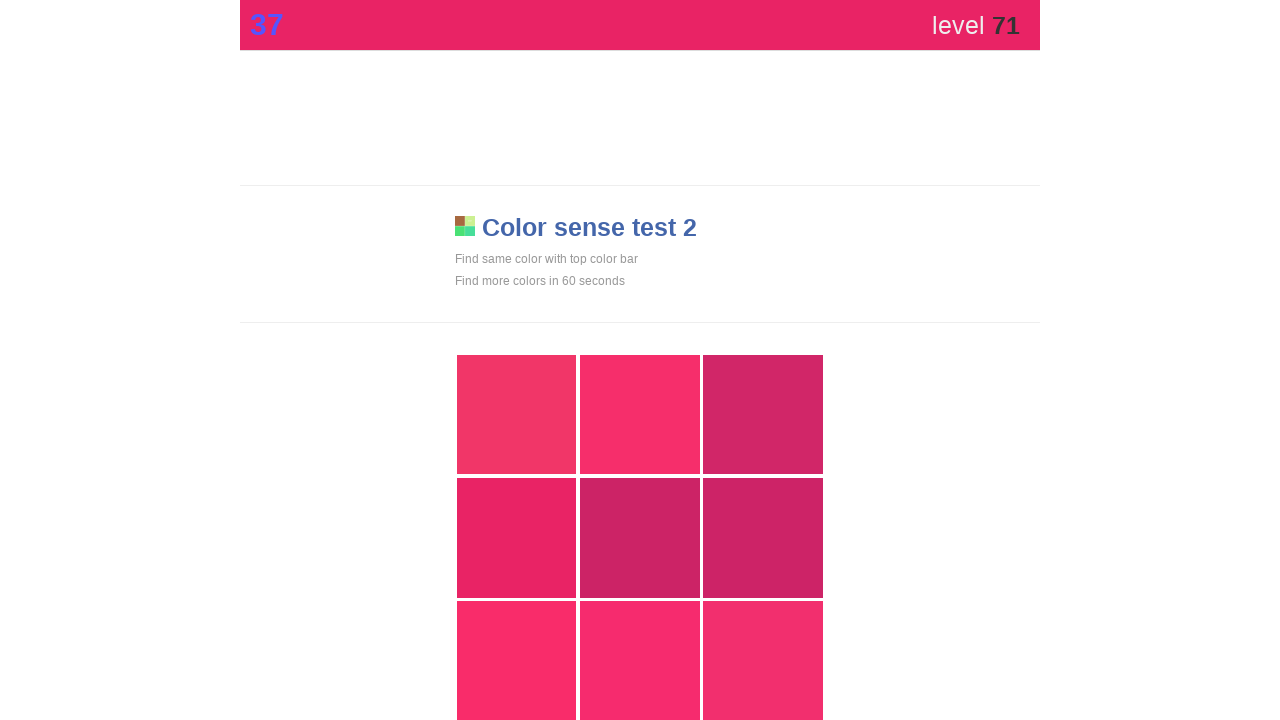

Clicked the main game area (attempt 142) at (517, 538) on div.main
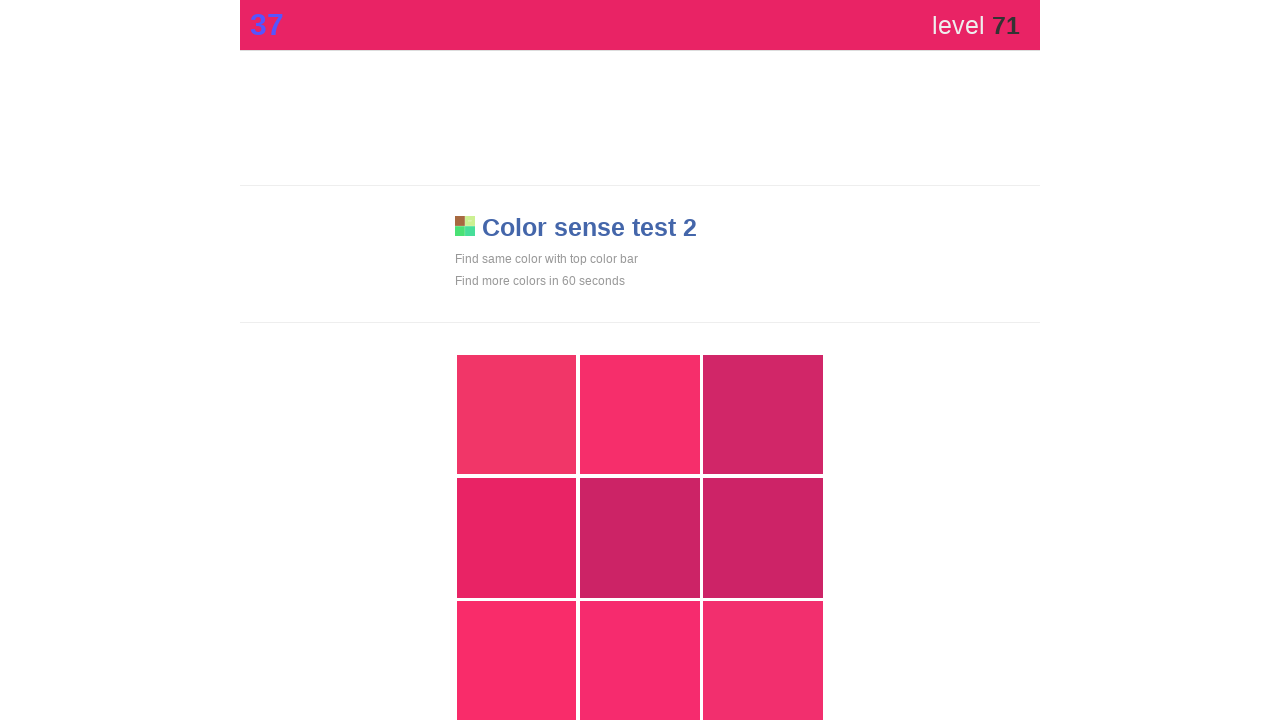

Clicked the main game area (attempt 143) at (517, 538) on div.main
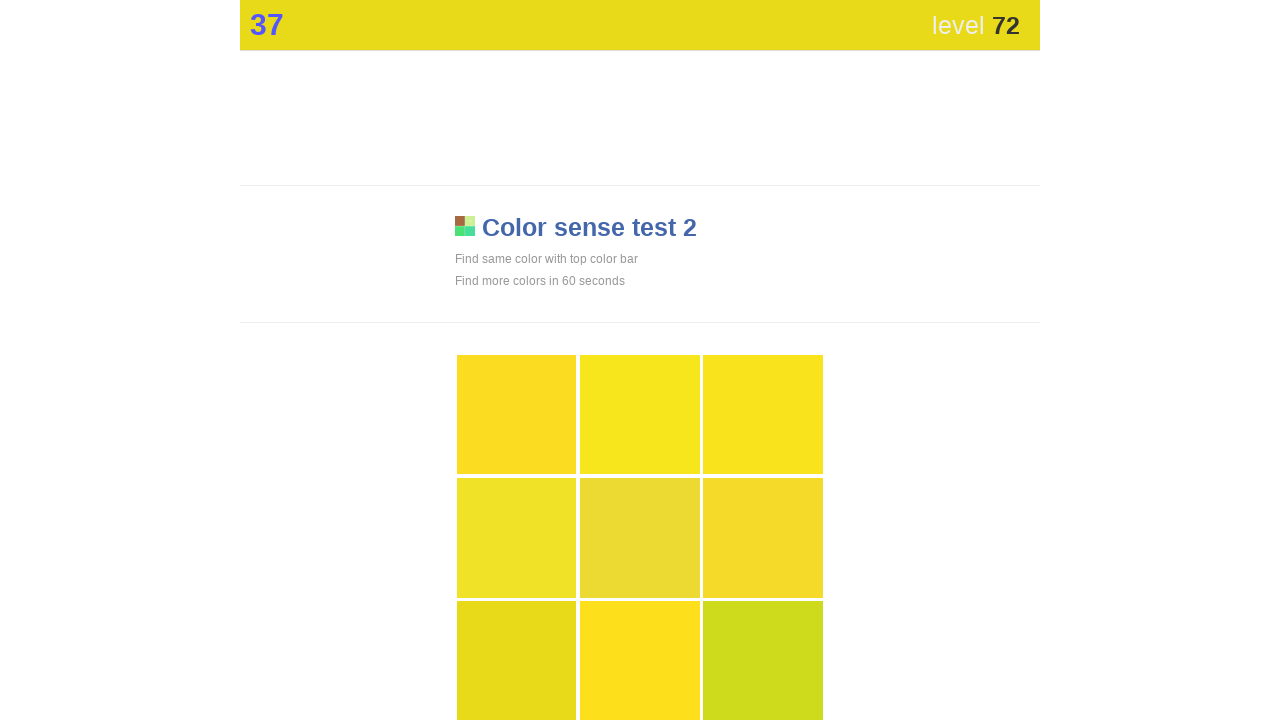

Clicked the main game area (attempt 144) at (517, 661) on div.main
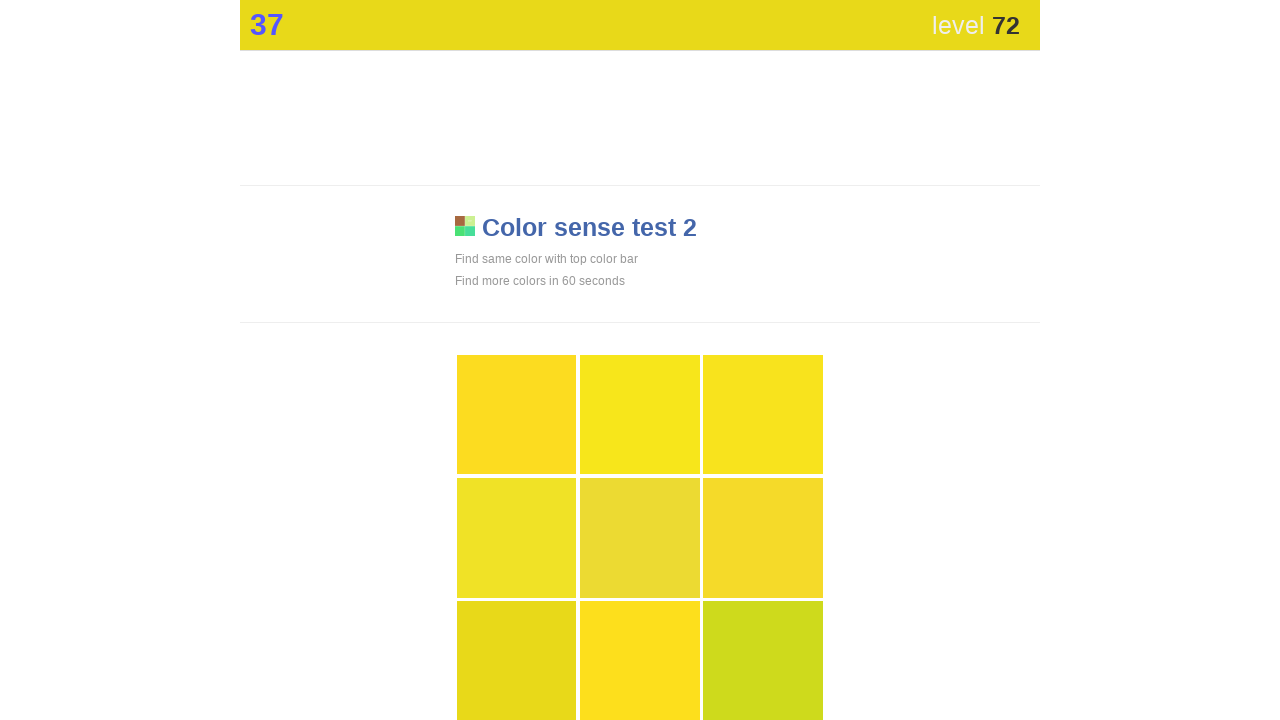

Clicked the main game area (attempt 145) at (517, 661) on div.main
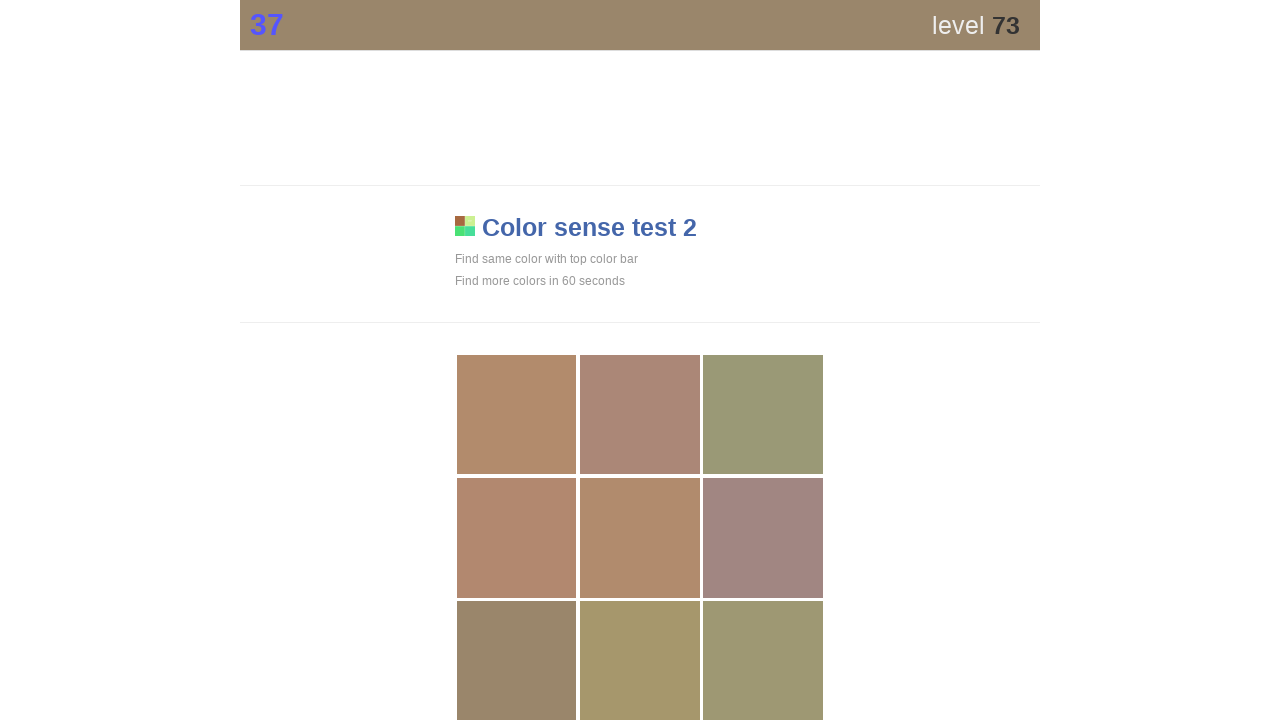

Clicked the main game area (attempt 146) at (517, 661) on div.main
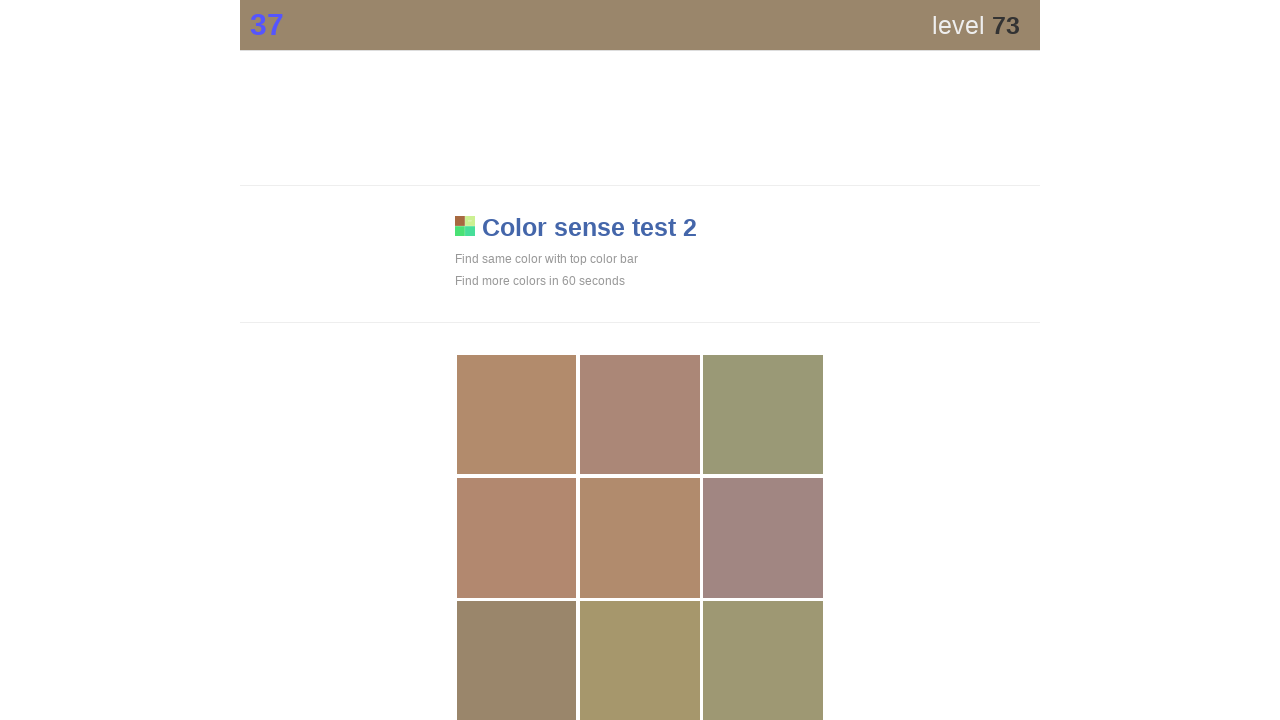

Clicked the main game area (attempt 147) at (517, 661) on div.main
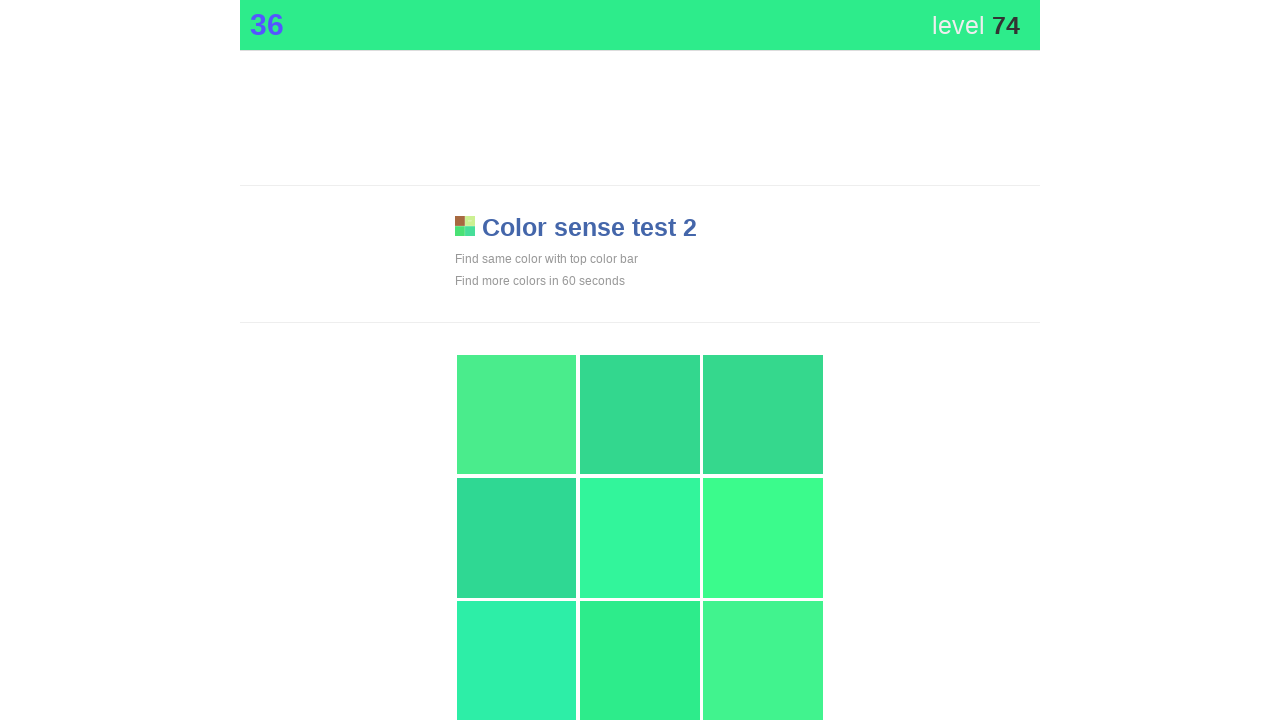

Clicked the main game area (attempt 148) at (640, 661) on div.main
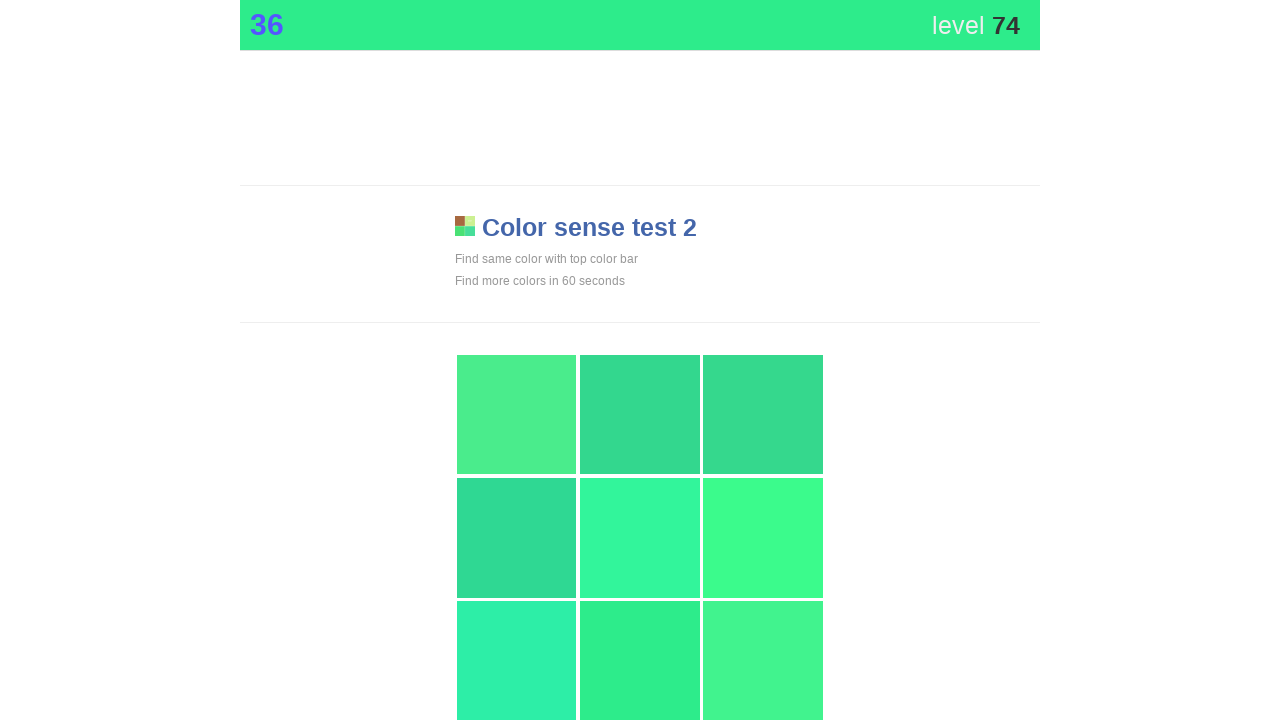

Clicked the main game area (attempt 149) at (640, 661) on div.main
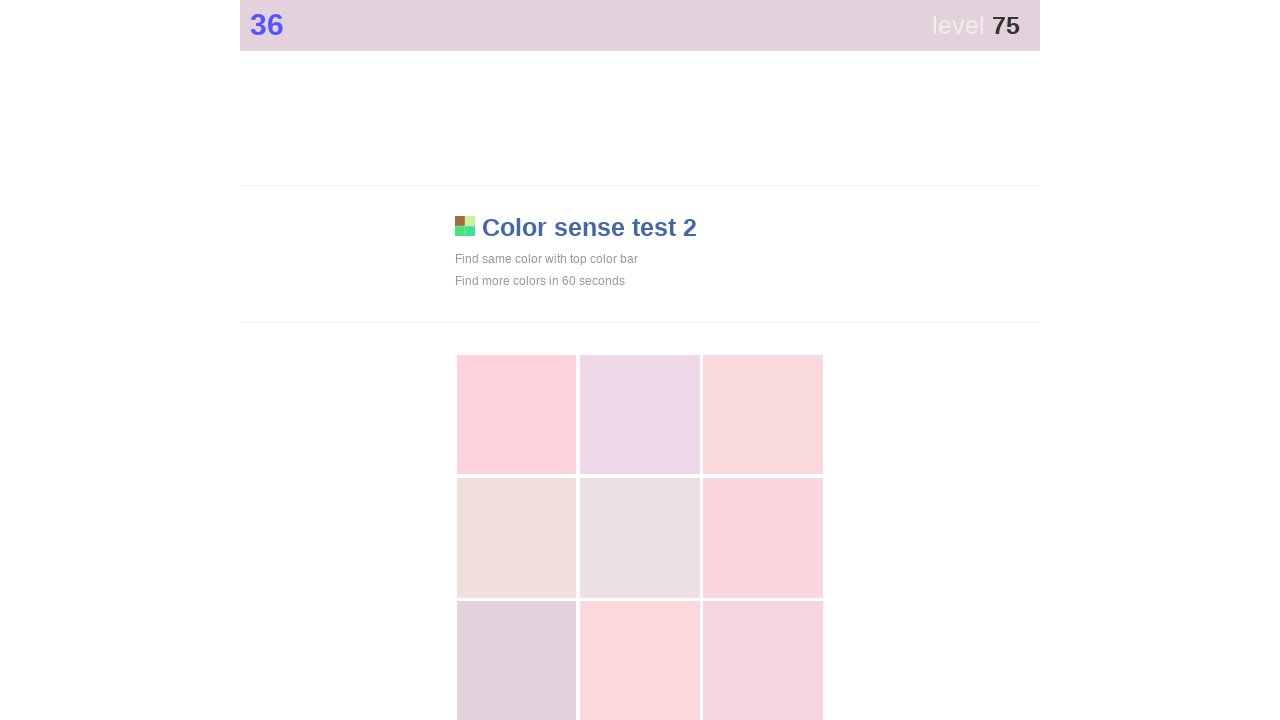

Clicked the main game area (attempt 150) at (517, 661) on div.main
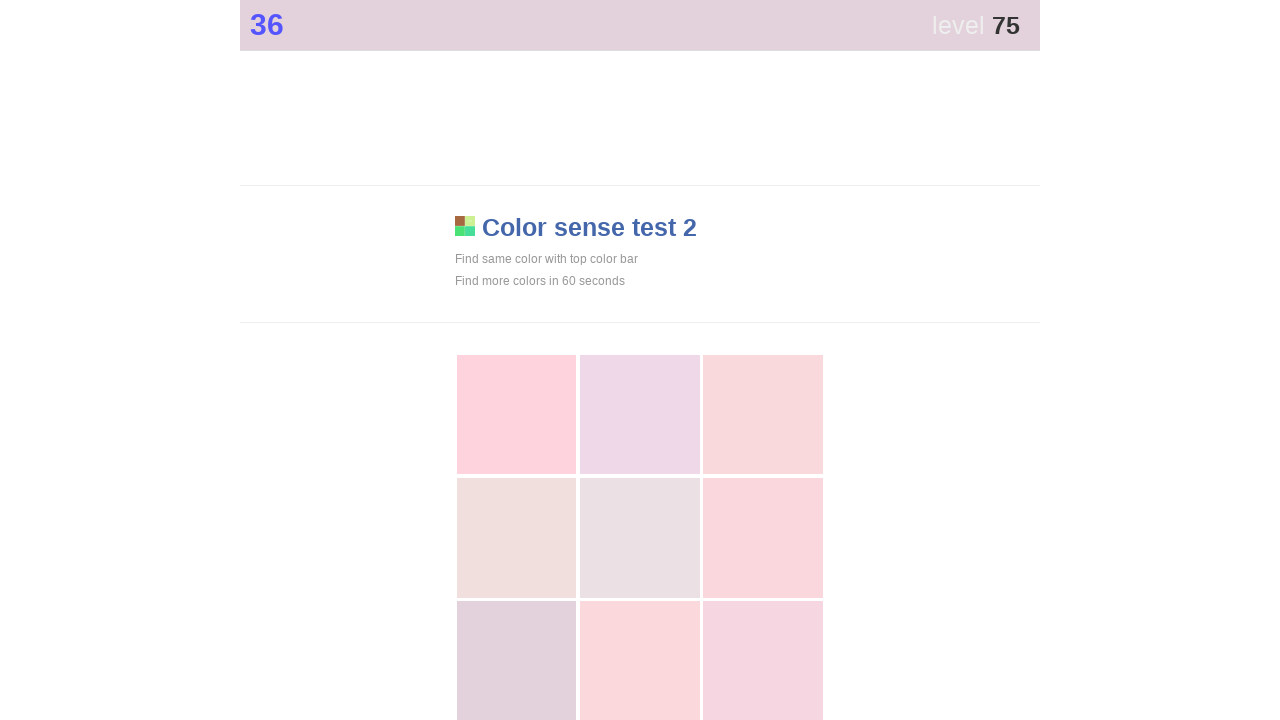

Clicked the main game area (attempt 151) at (517, 661) on div.main
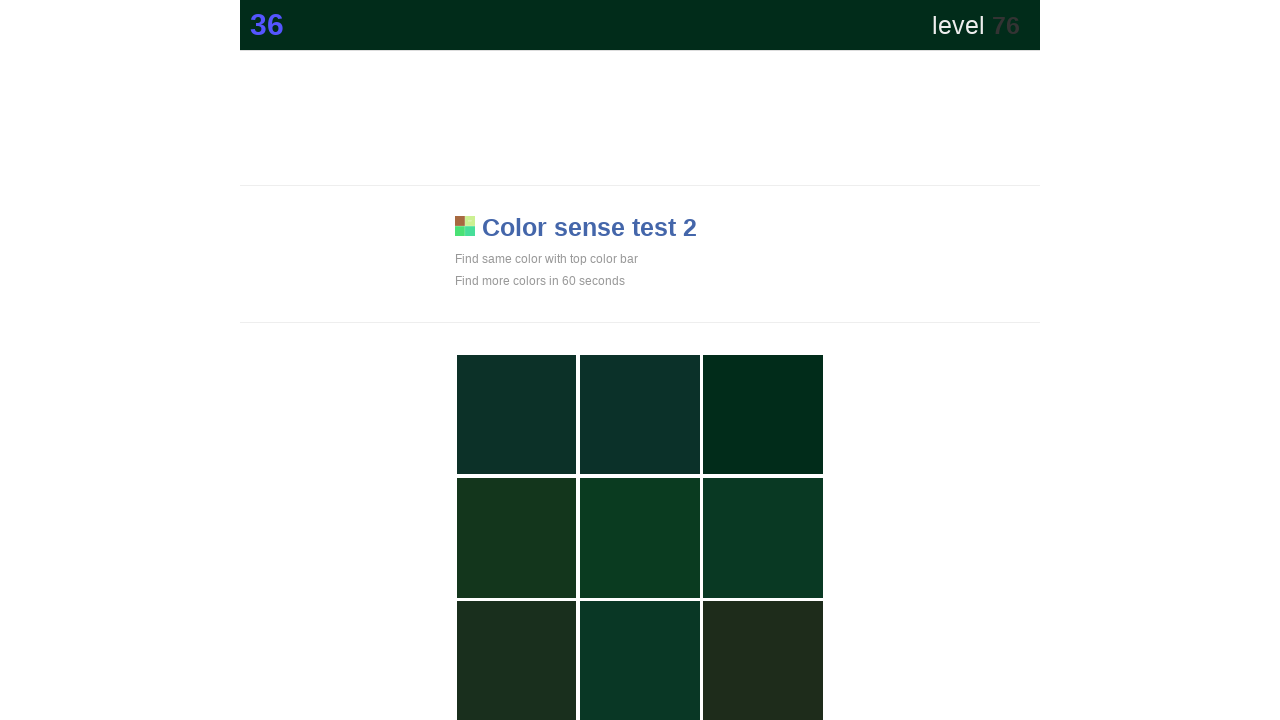

Clicked the main game area (attempt 152) at (763, 415) on div.main
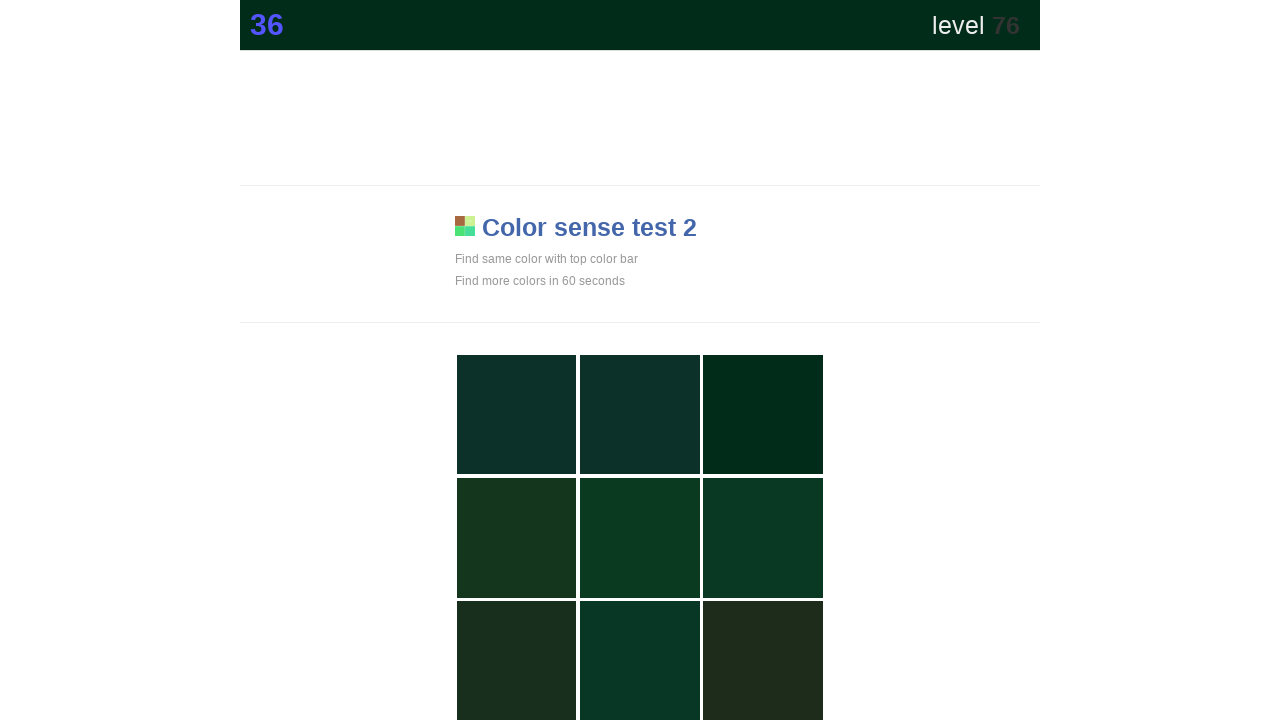

Clicked the main game area (attempt 153) at (763, 415) on div.main
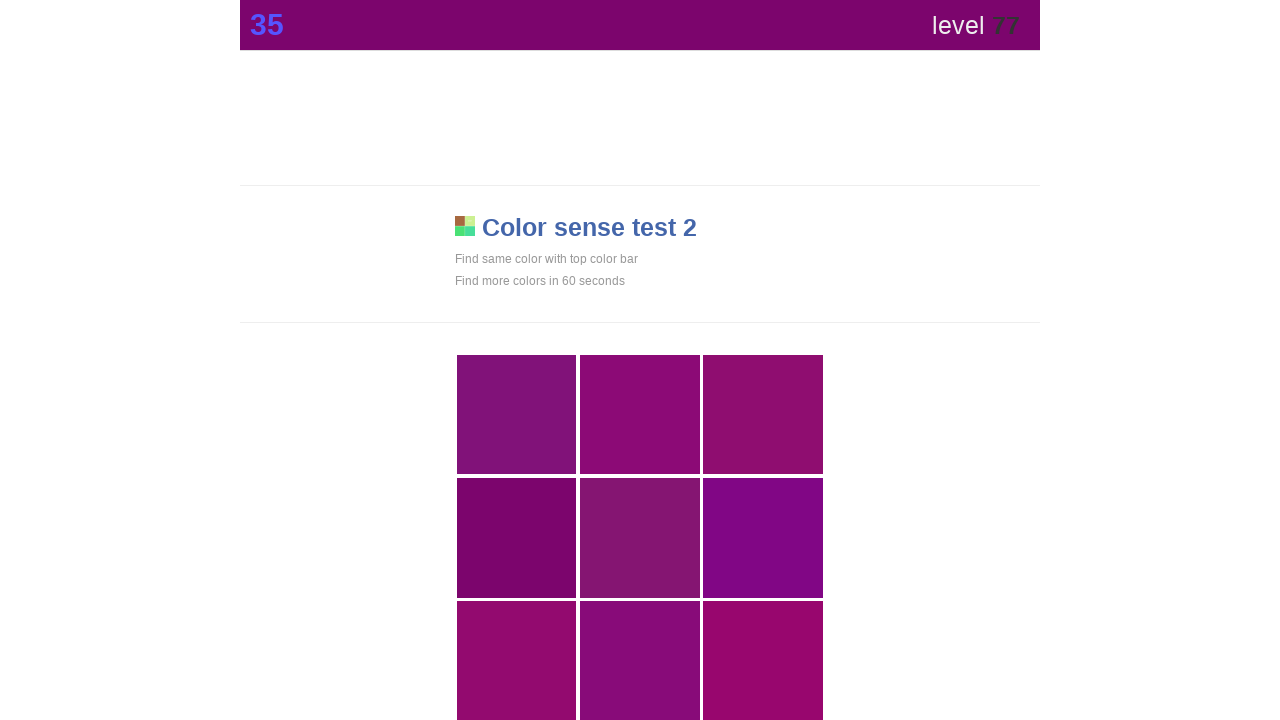

Clicked the main game area (attempt 154) at (517, 538) on div.main
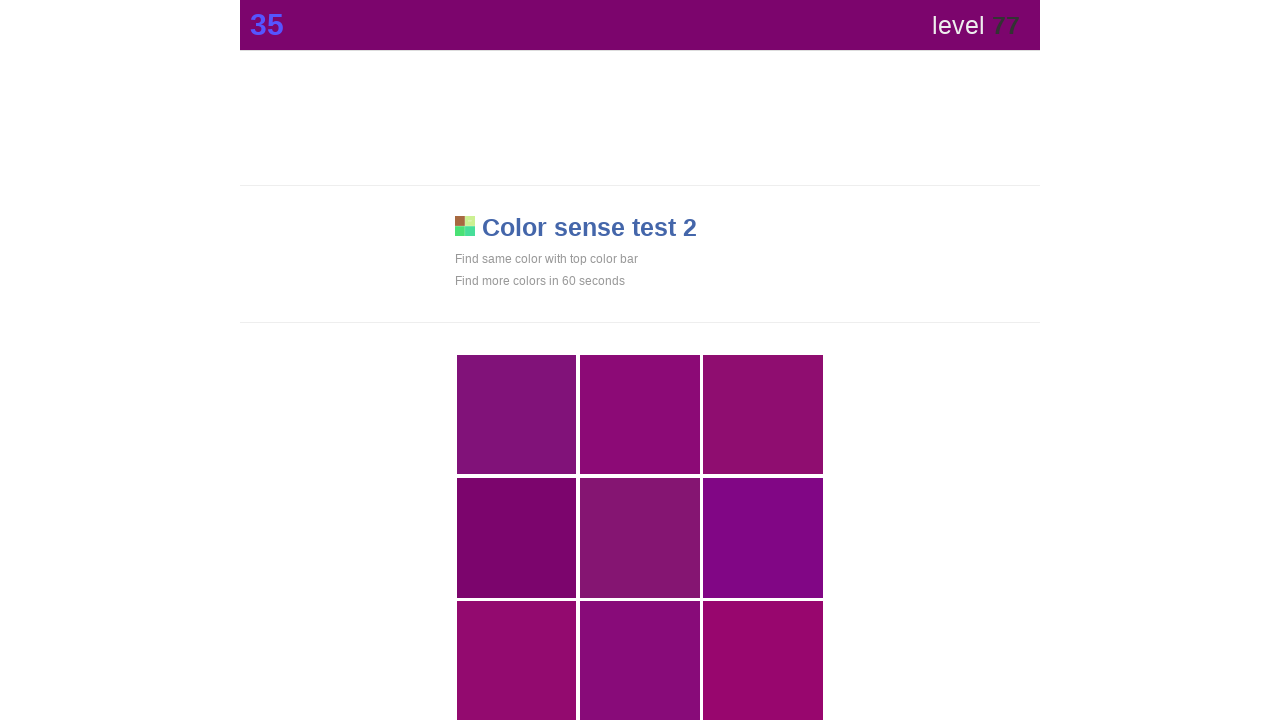

Clicked the main game area (attempt 155) at (517, 538) on div.main
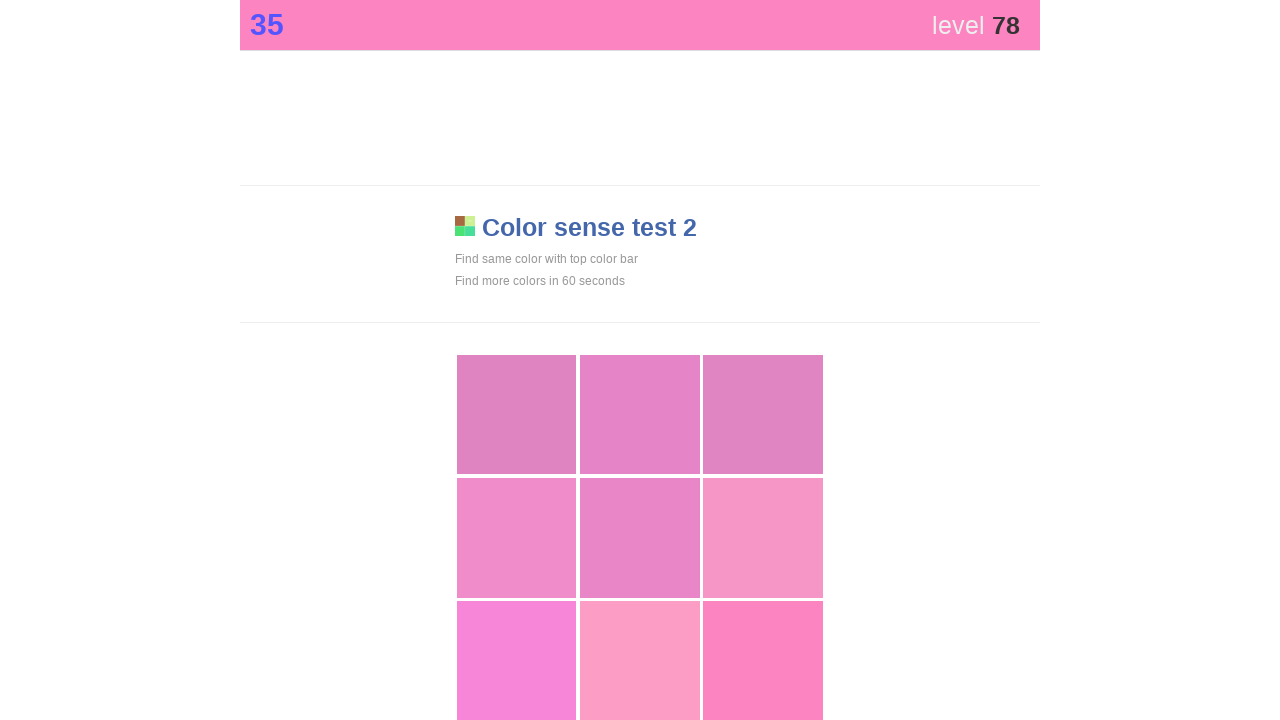

Clicked the main game area (attempt 156) at (763, 661) on div.main
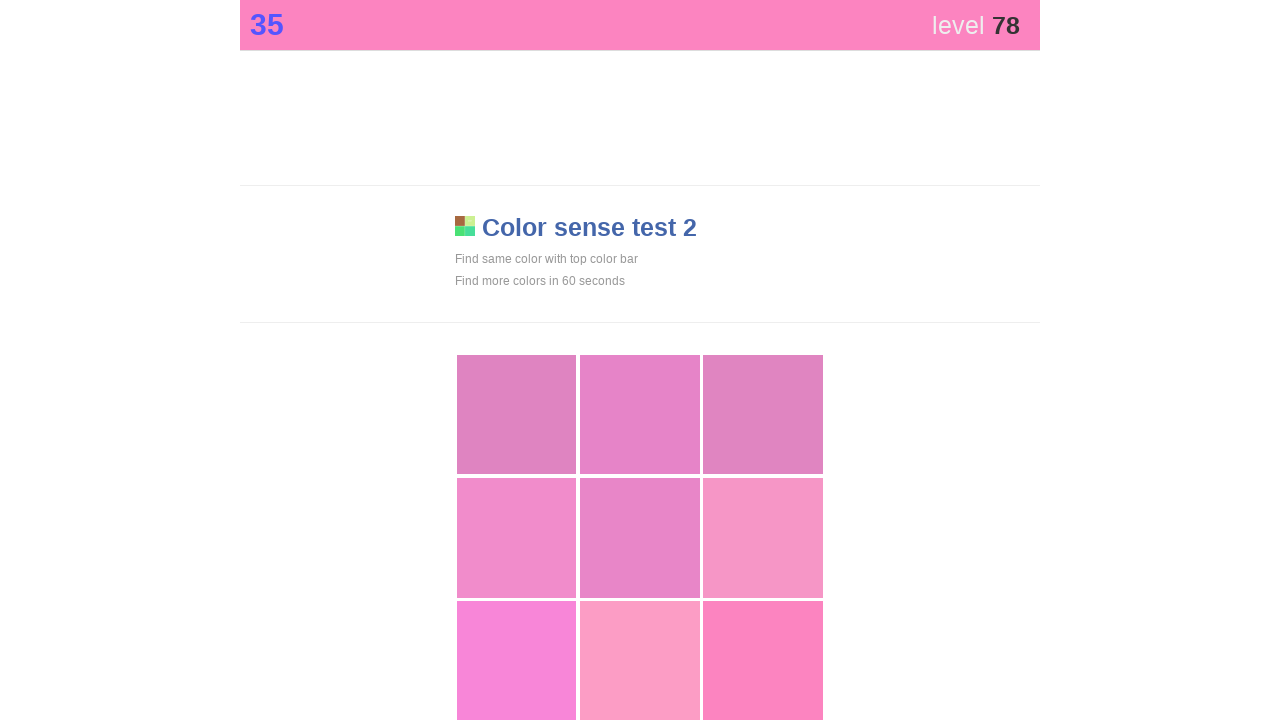

Clicked the main game area (attempt 157) at (763, 661) on div.main
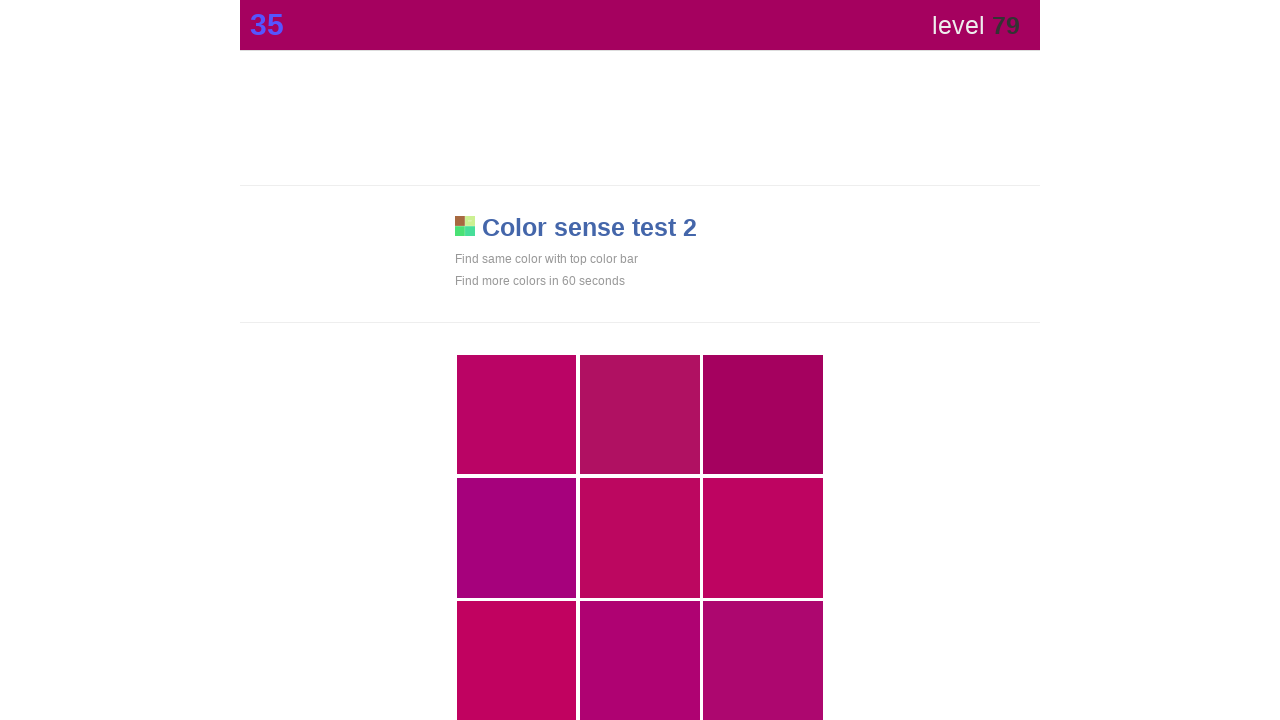

Clicked the main game area (attempt 158) at (763, 415) on div.main
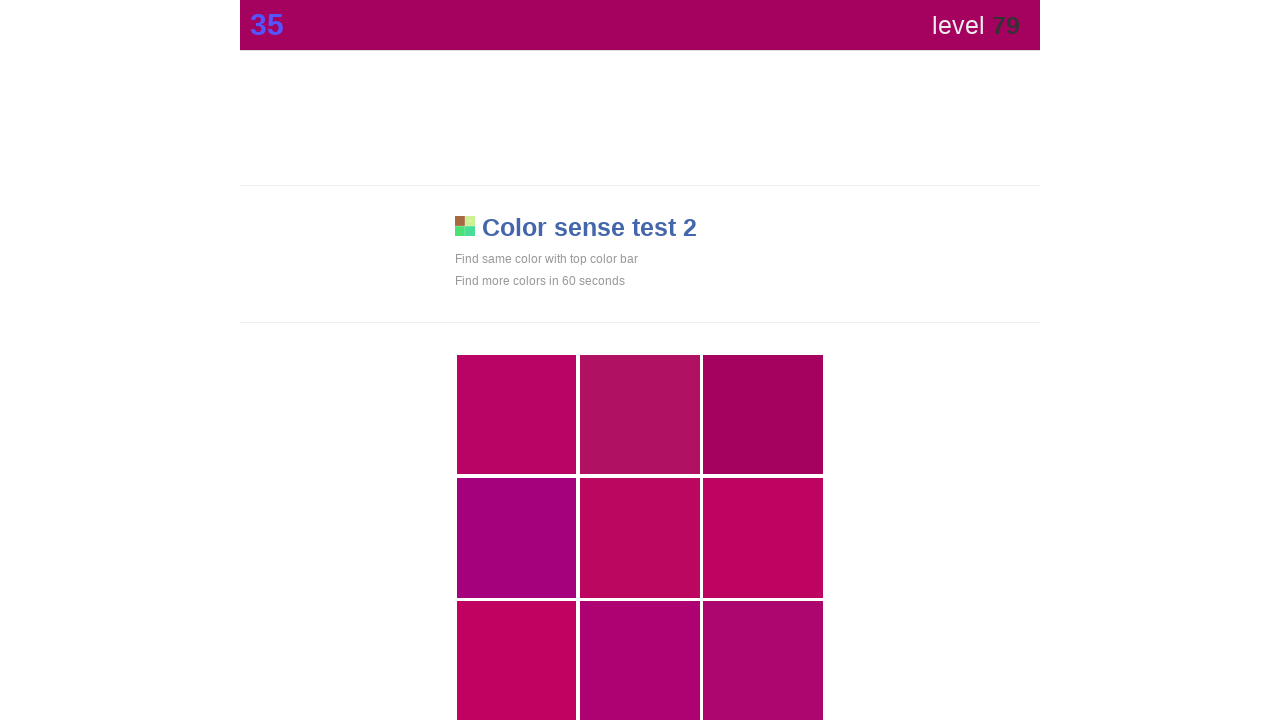

Clicked the main game area (attempt 159) at (763, 415) on div.main
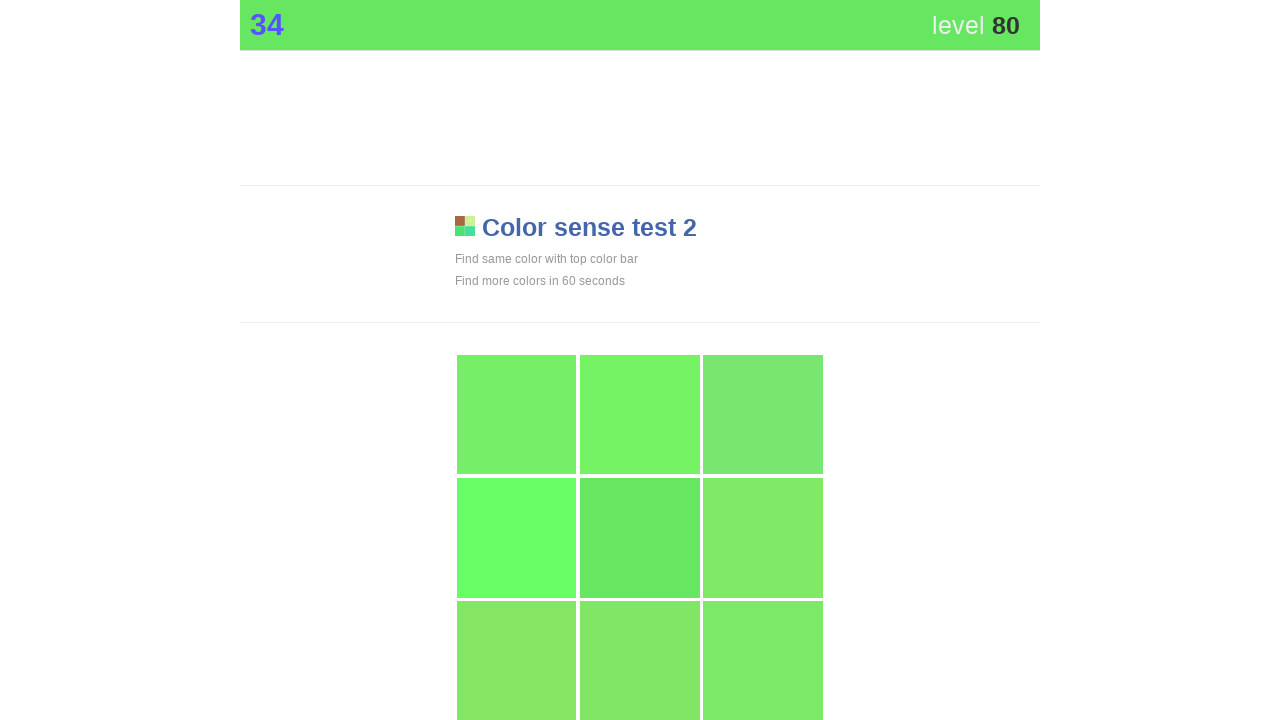

Clicked the main game area (attempt 160) at (640, 538) on div.main
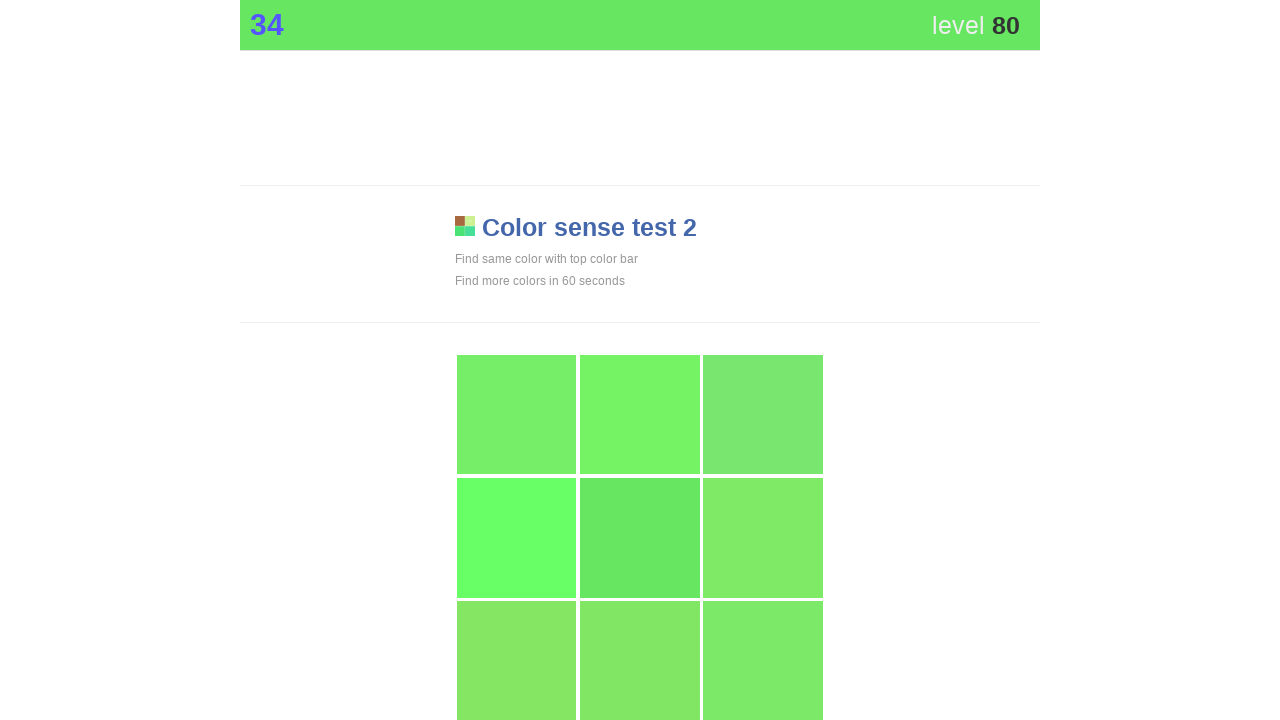

Clicked the main game area (attempt 161) at (640, 538) on div.main
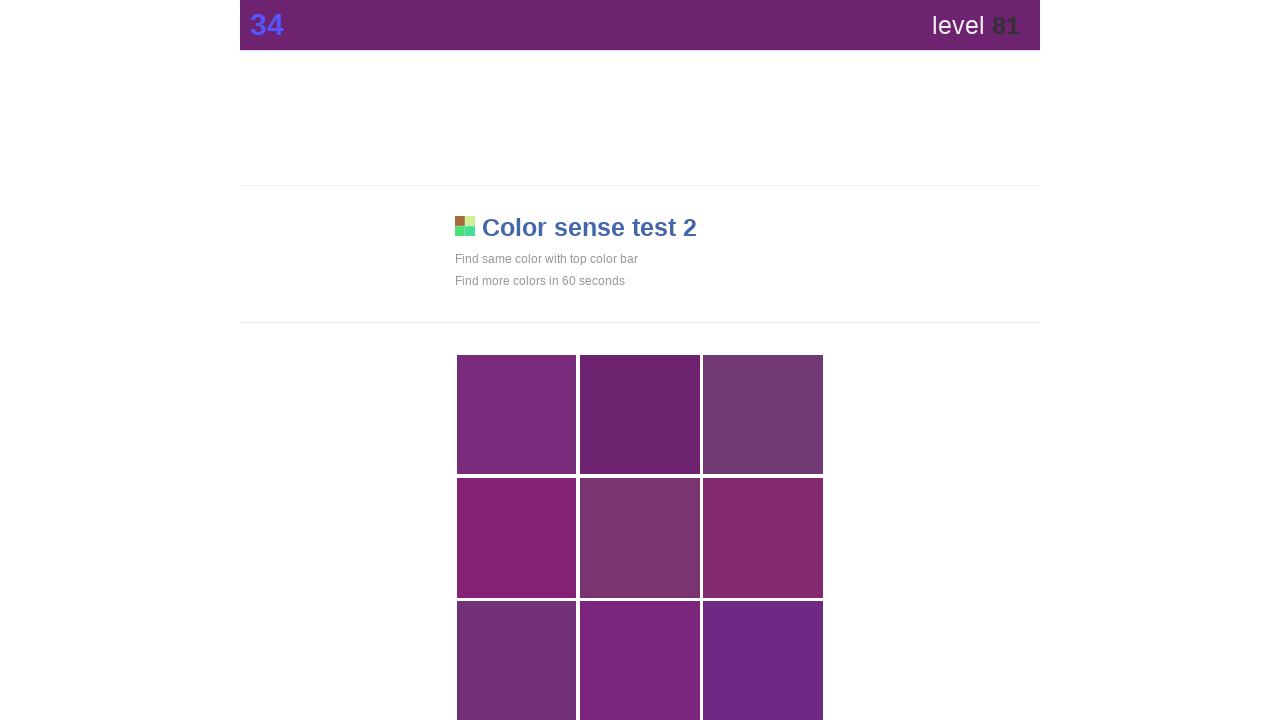

Clicked the main game area (attempt 162) at (640, 415) on div.main
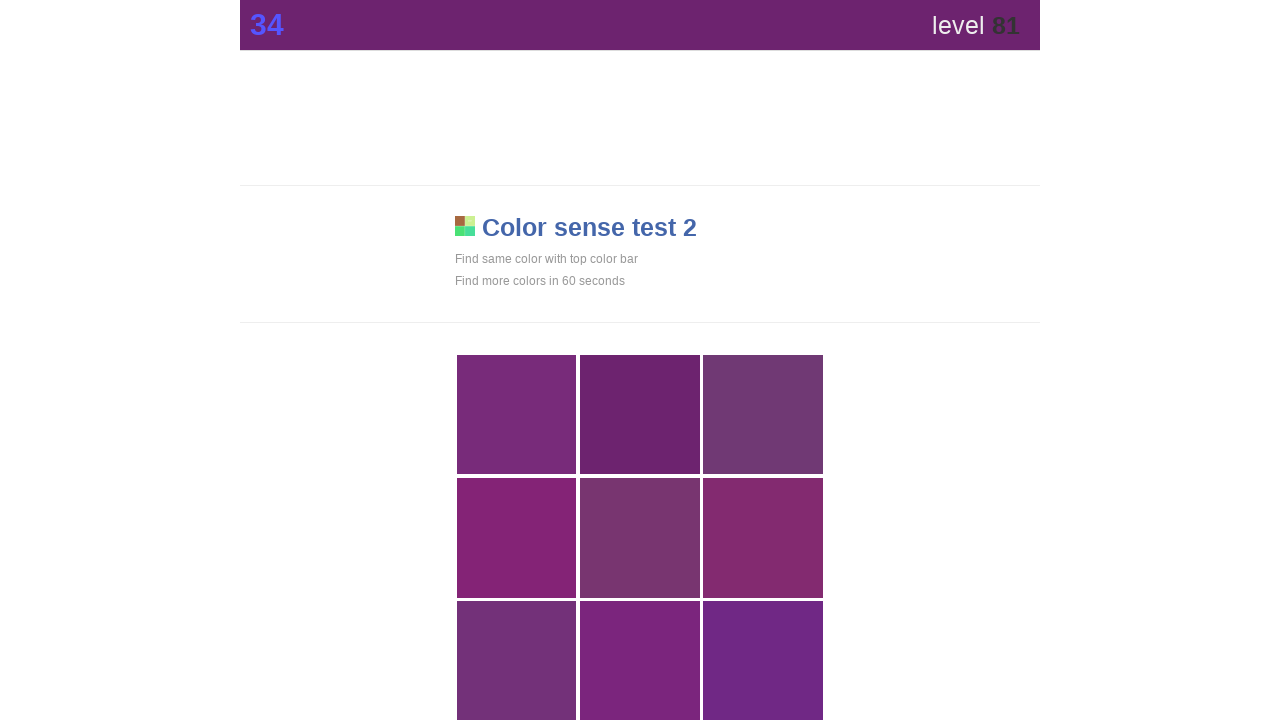

Clicked the main game area (attempt 163) at (640, 415) on div.main
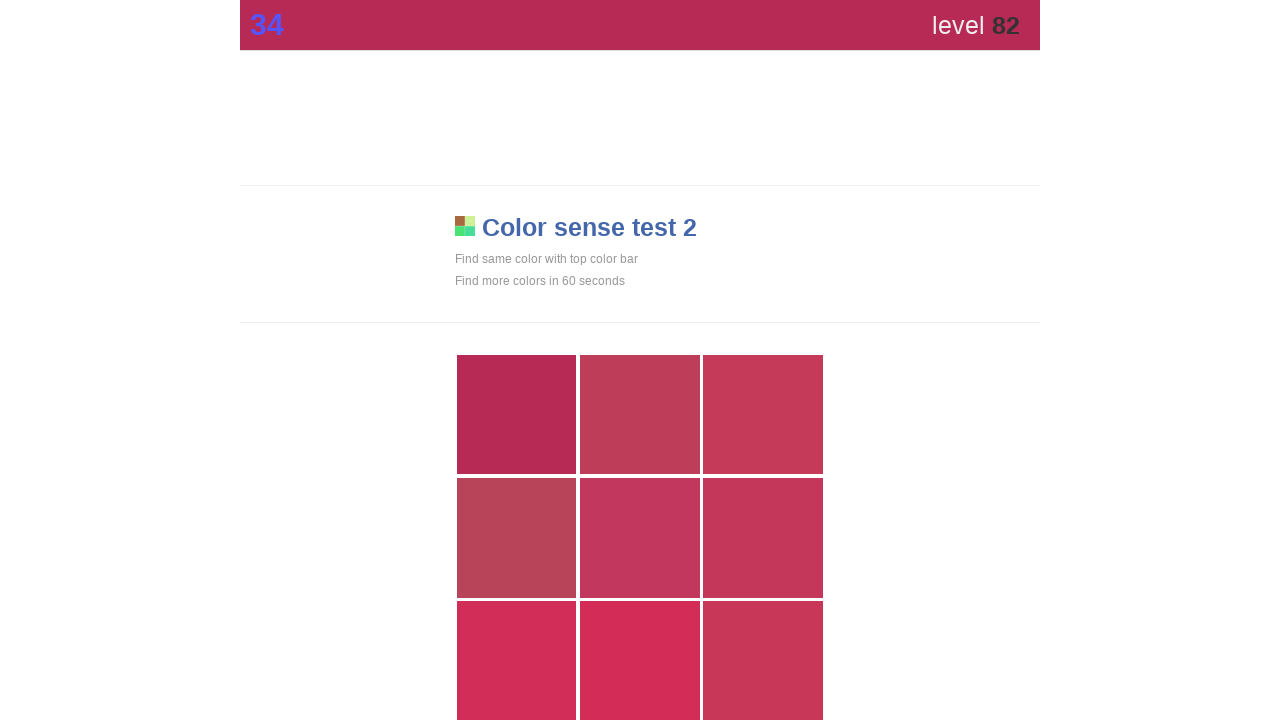

Clicked the main game area (attempt 164) at (517, 415) on div.main
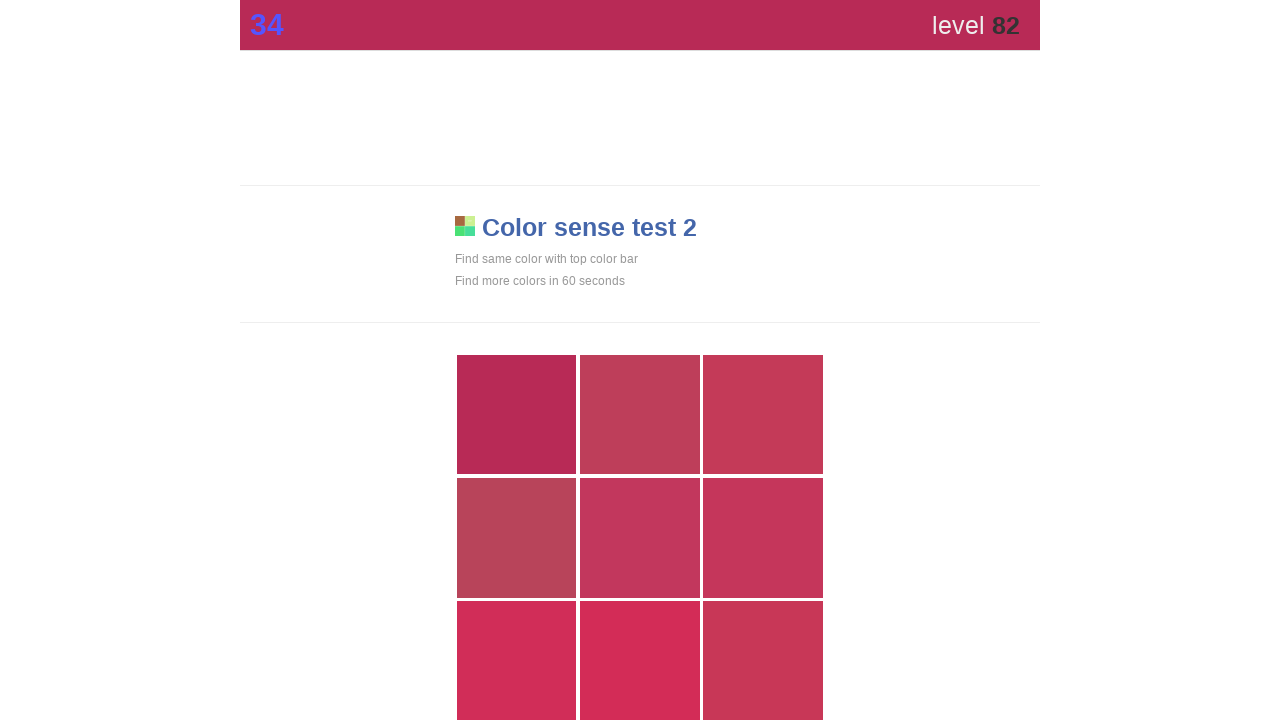

Clicked the main game area (attempt 165) at (517, 415) on div.main
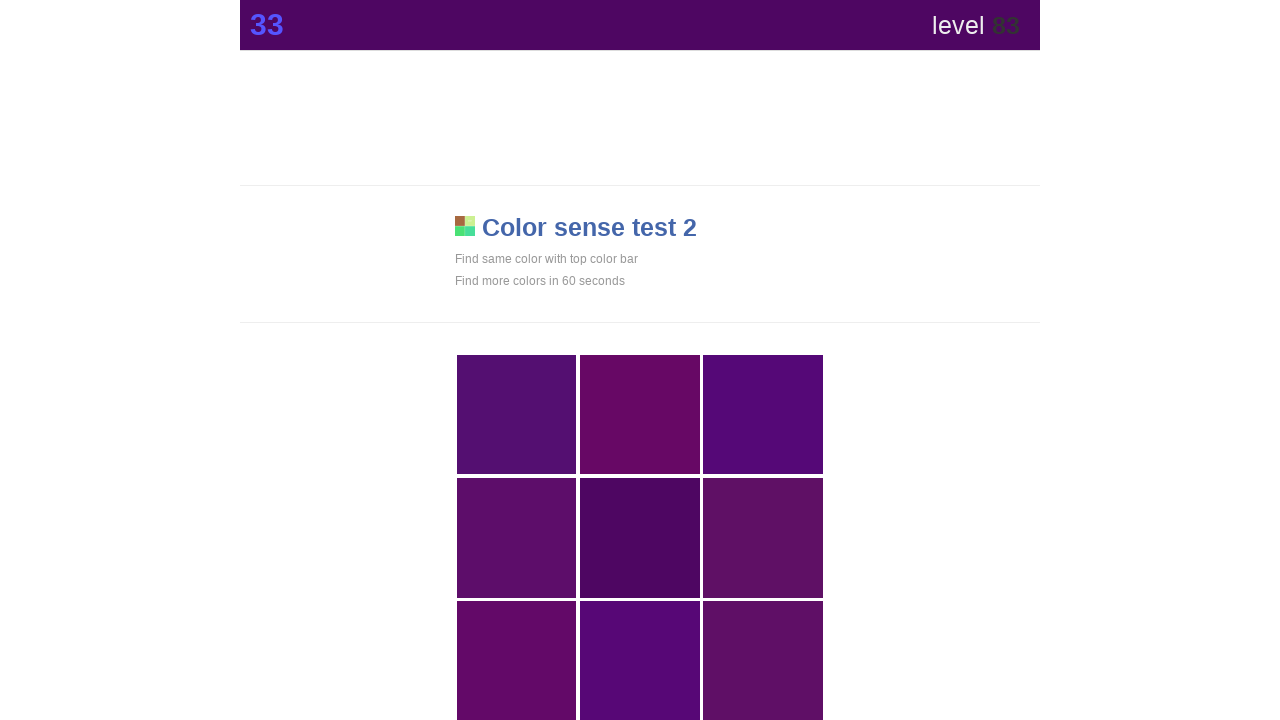

Clicked the main game area (attempt 166) at (640, 538) on div.main
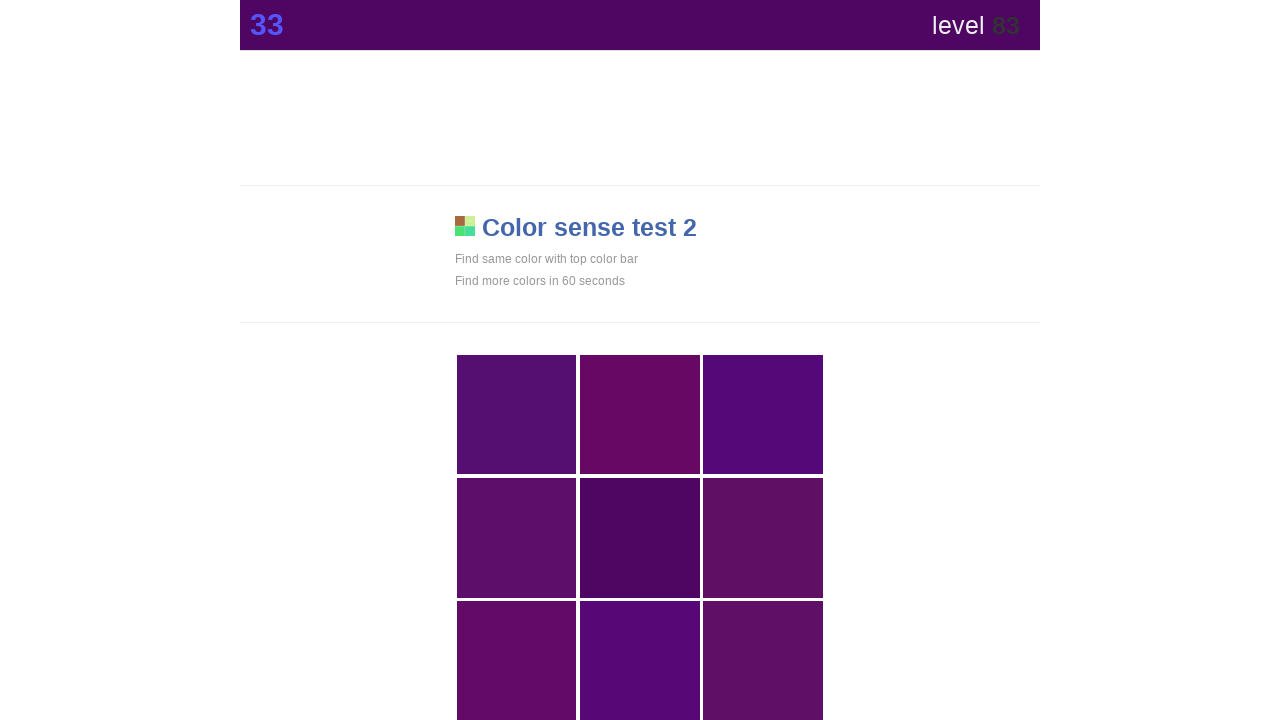

Clicked the main game area (attempt 167) at (640, 538) on div.main
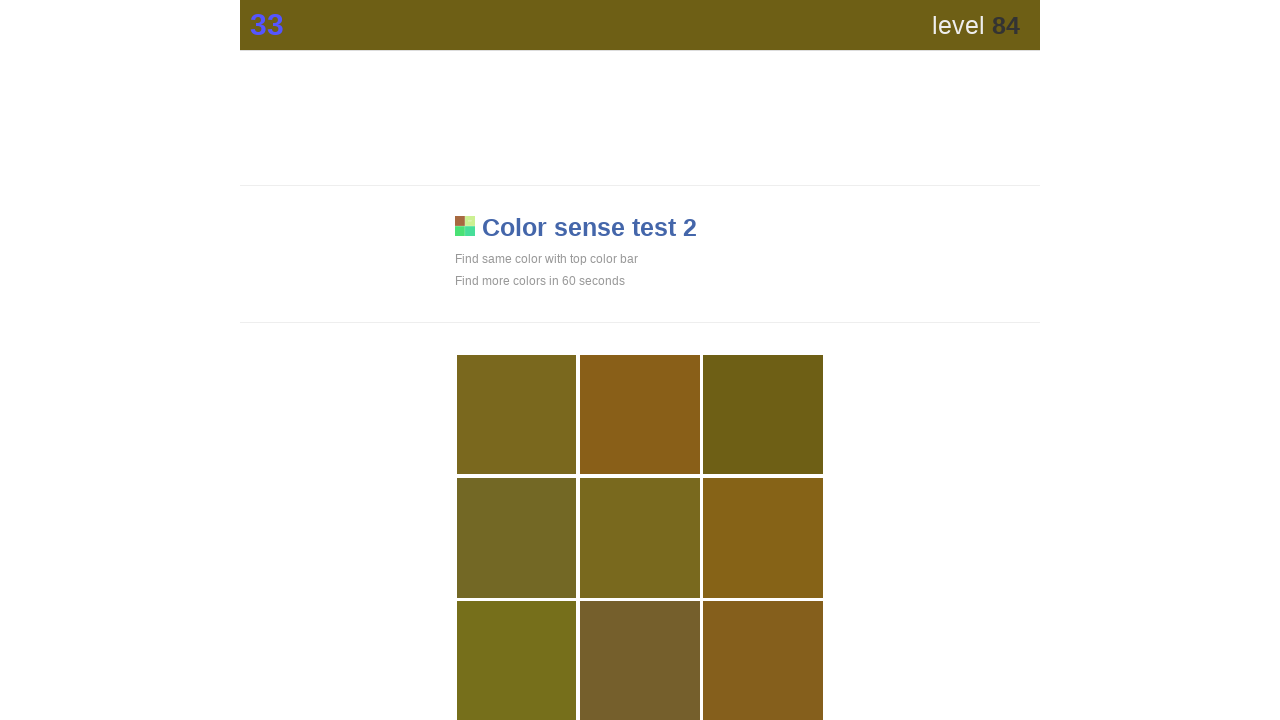

Clicked the main game area (attempt 168) at (763, 415) on div.main
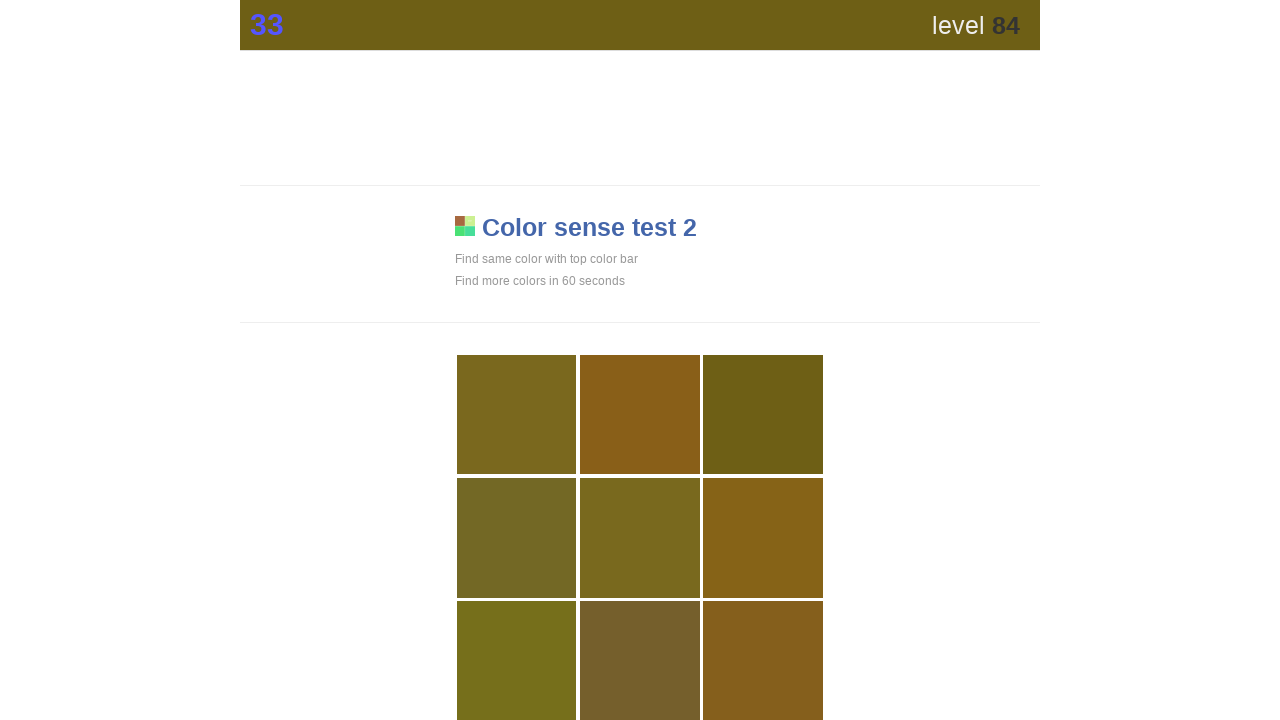

Clicked the main game area (attempt 169) at (763, 415) on div.main
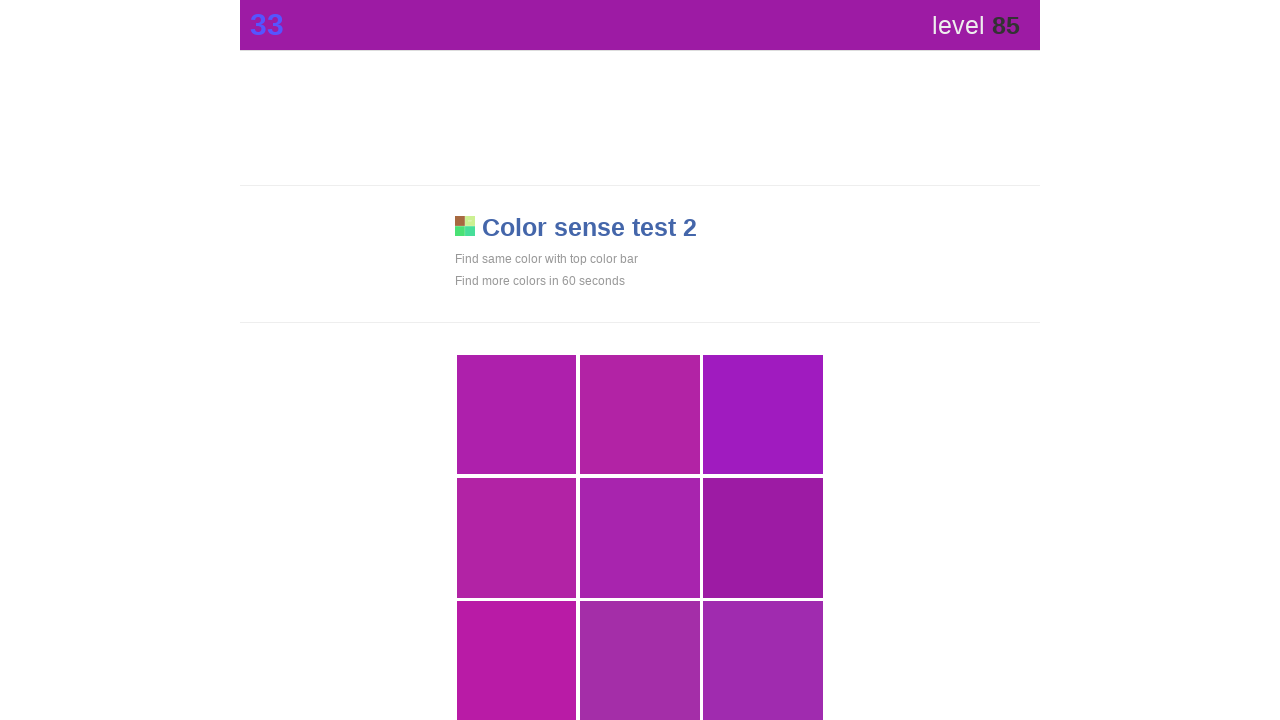

Clicked the main game area (attempt 170) at (763, 538) on div.main
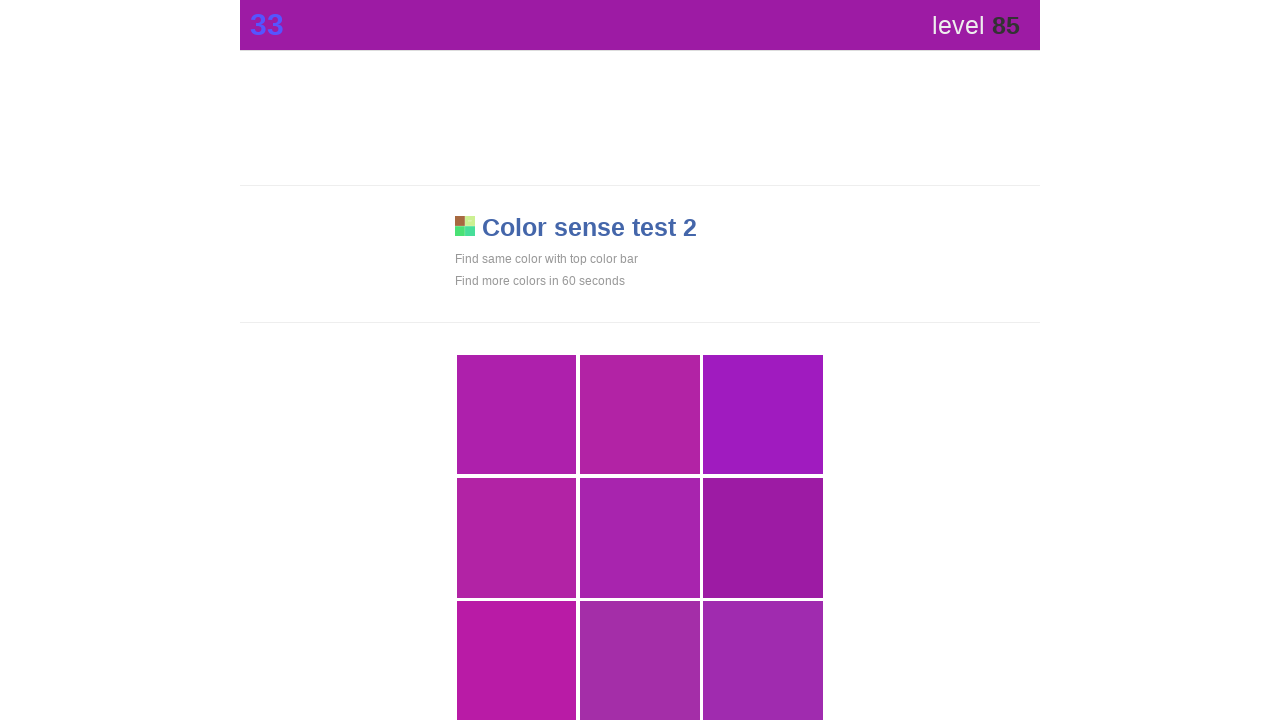

Clicked the main game area (attempt 171) at (763, 538) on div.main
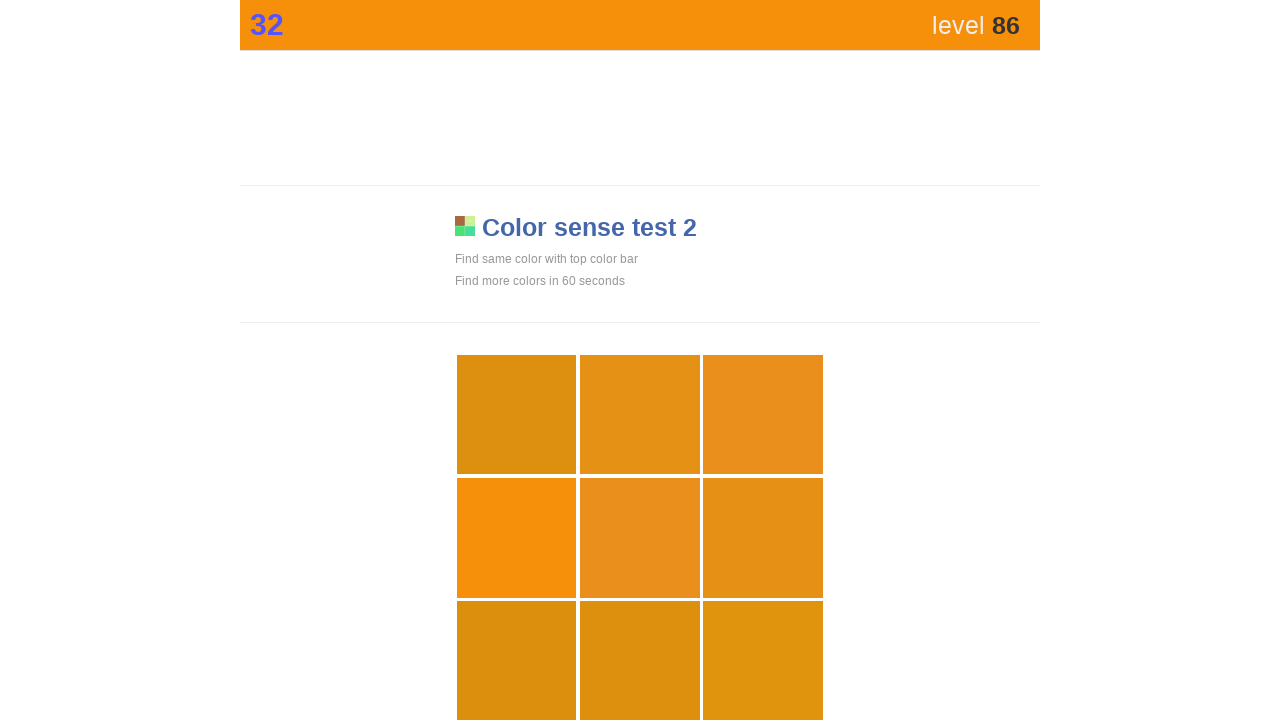

Clicked the main game area (attempt 172) at (517, 538) on div.main
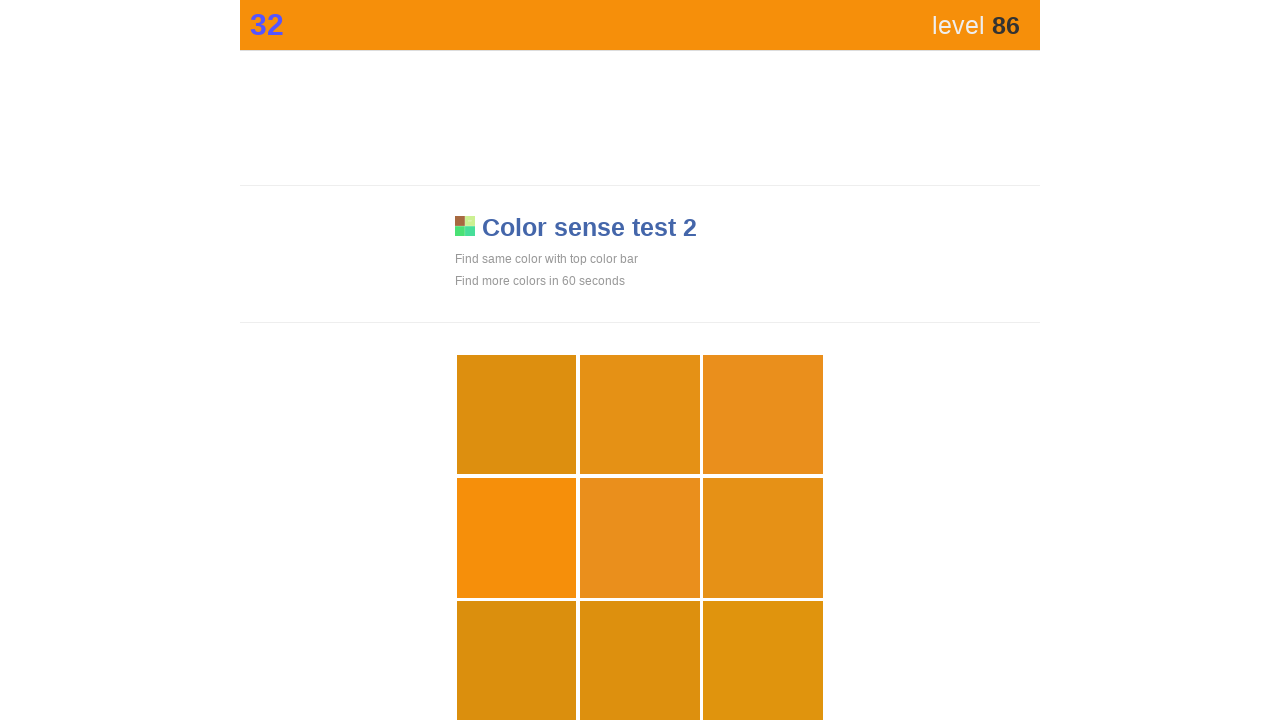

Clicked the main game area (attempt 173) at (517, 538) on div.main
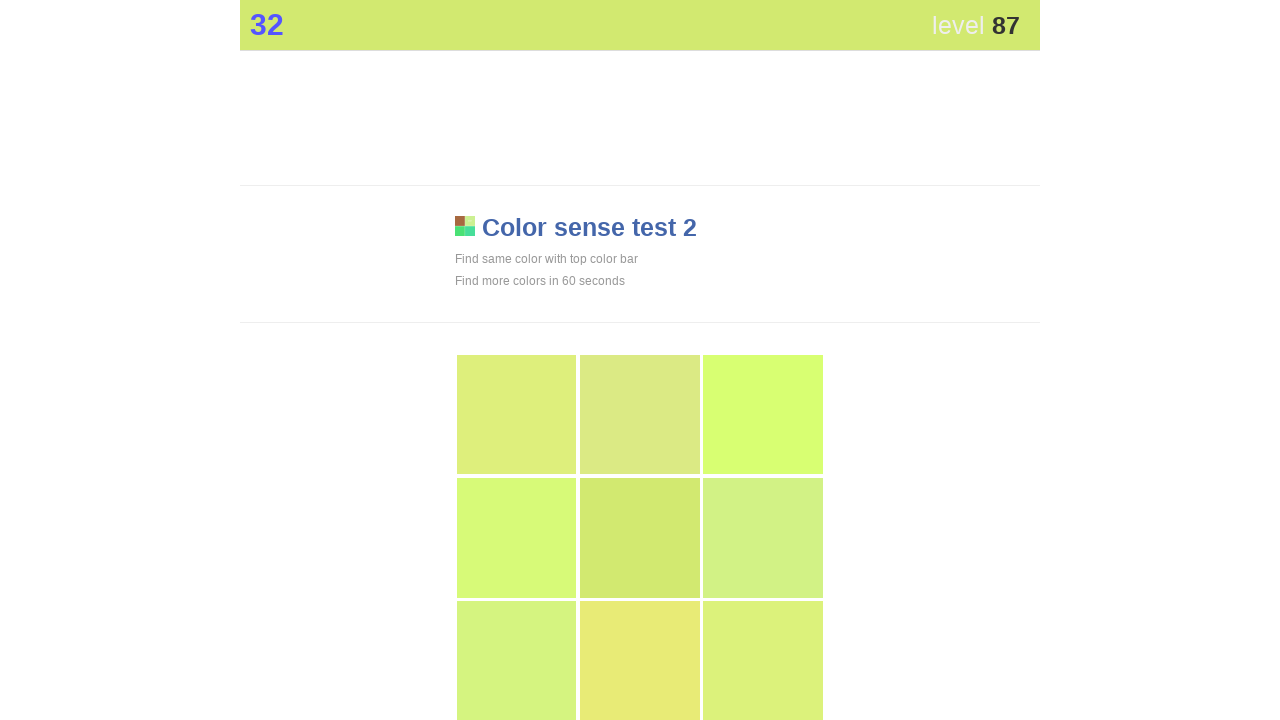

Clicked the main game area (attempt 174) at (640, 538) on div.main
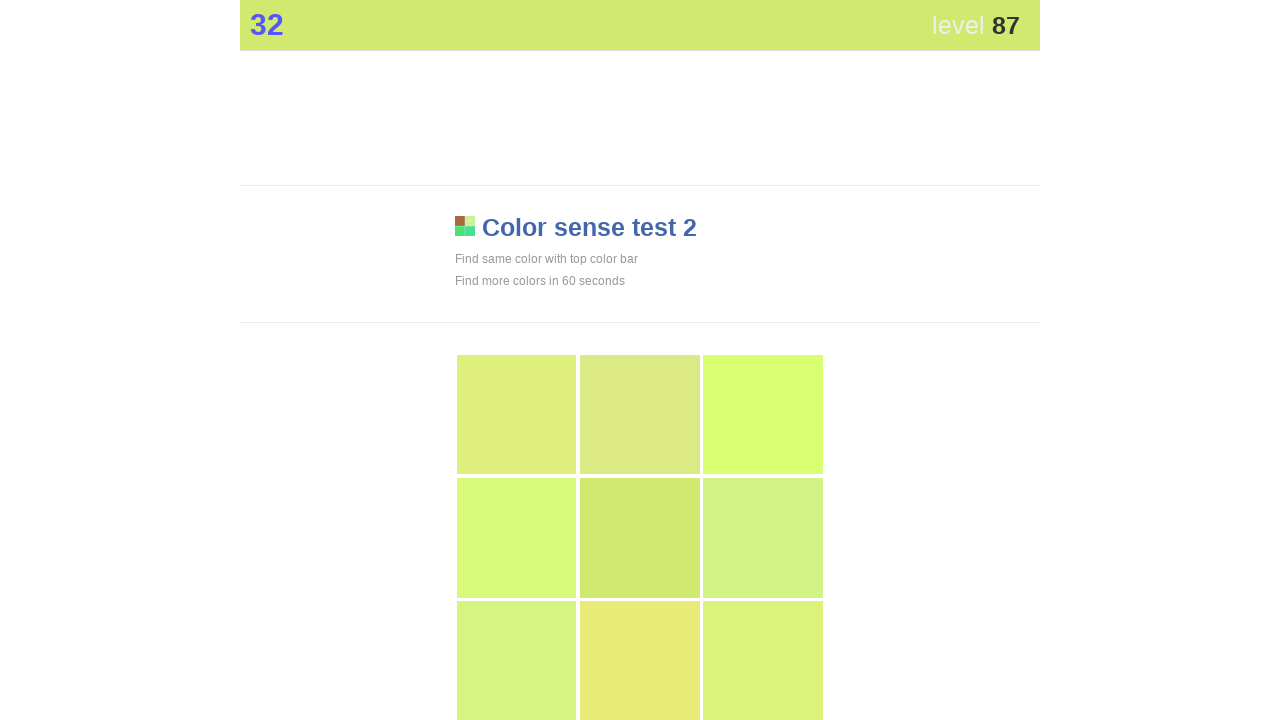

Clicked the main game area (attempt 175) at (640, 538) on div.main
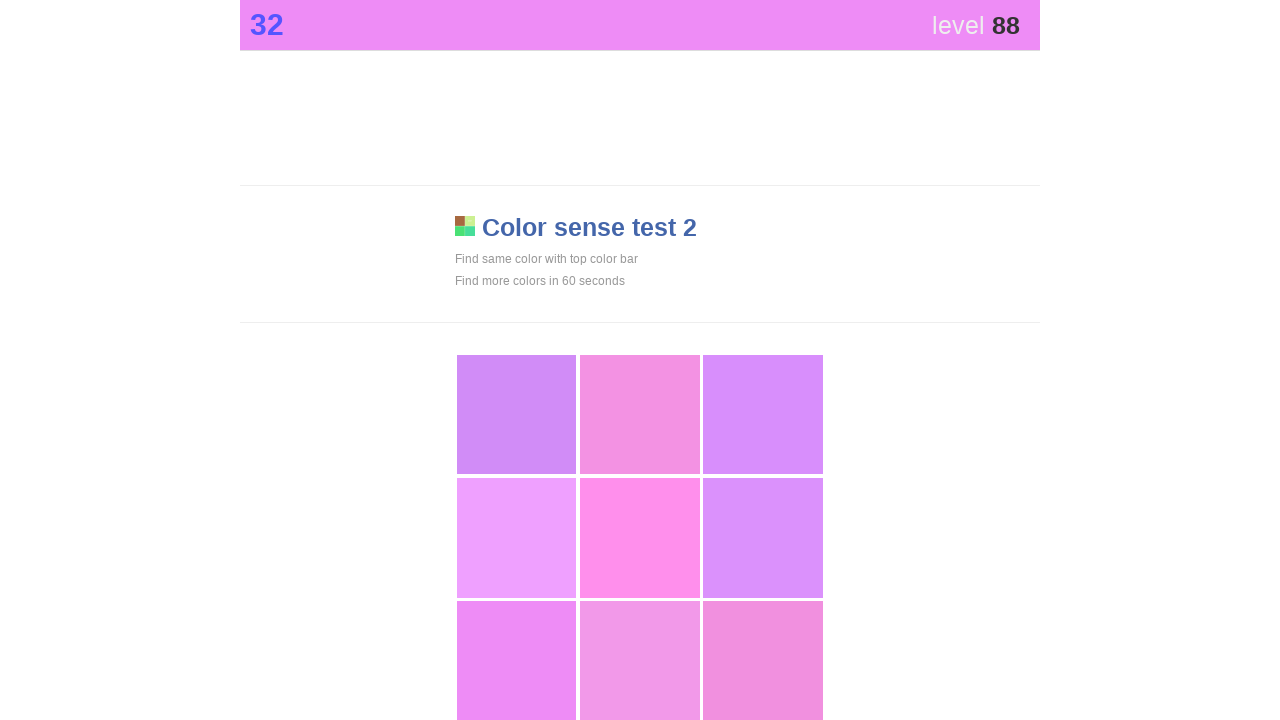

Clicked the main game area (attempt 176) at (517, 661) on div.main
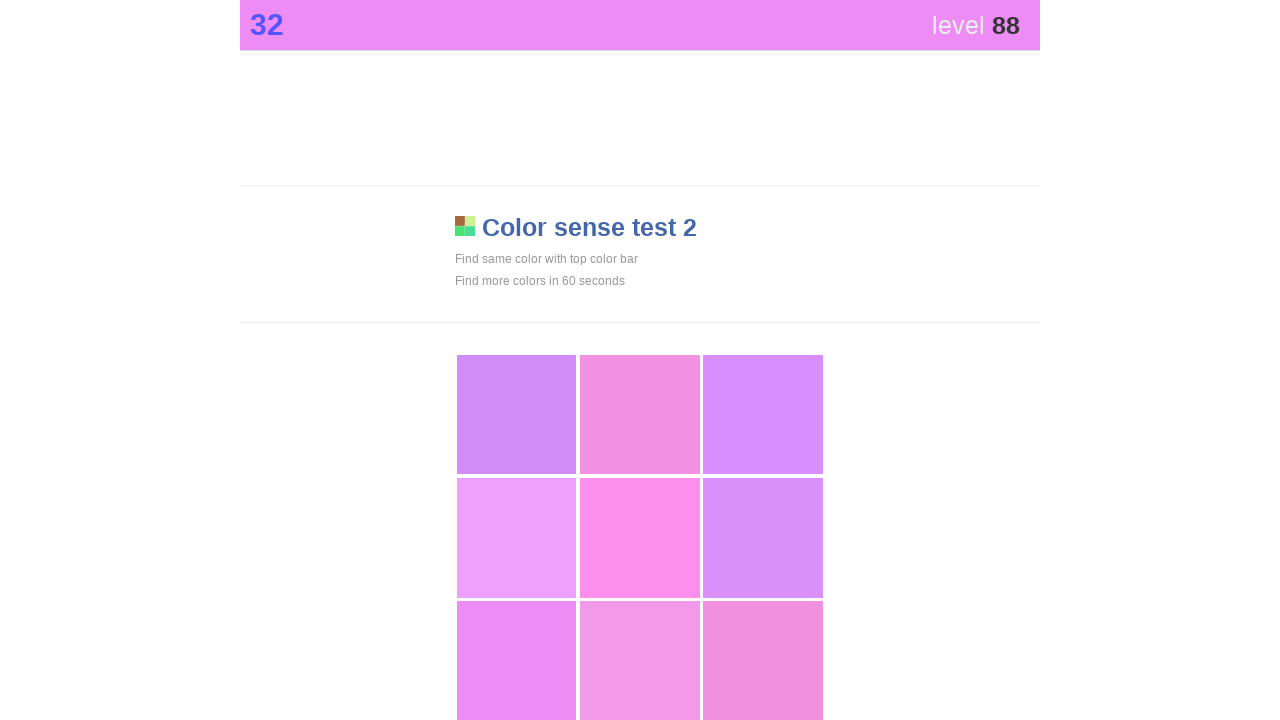

Clicked the main game area (attempt 177) at (517, 661) on div.main
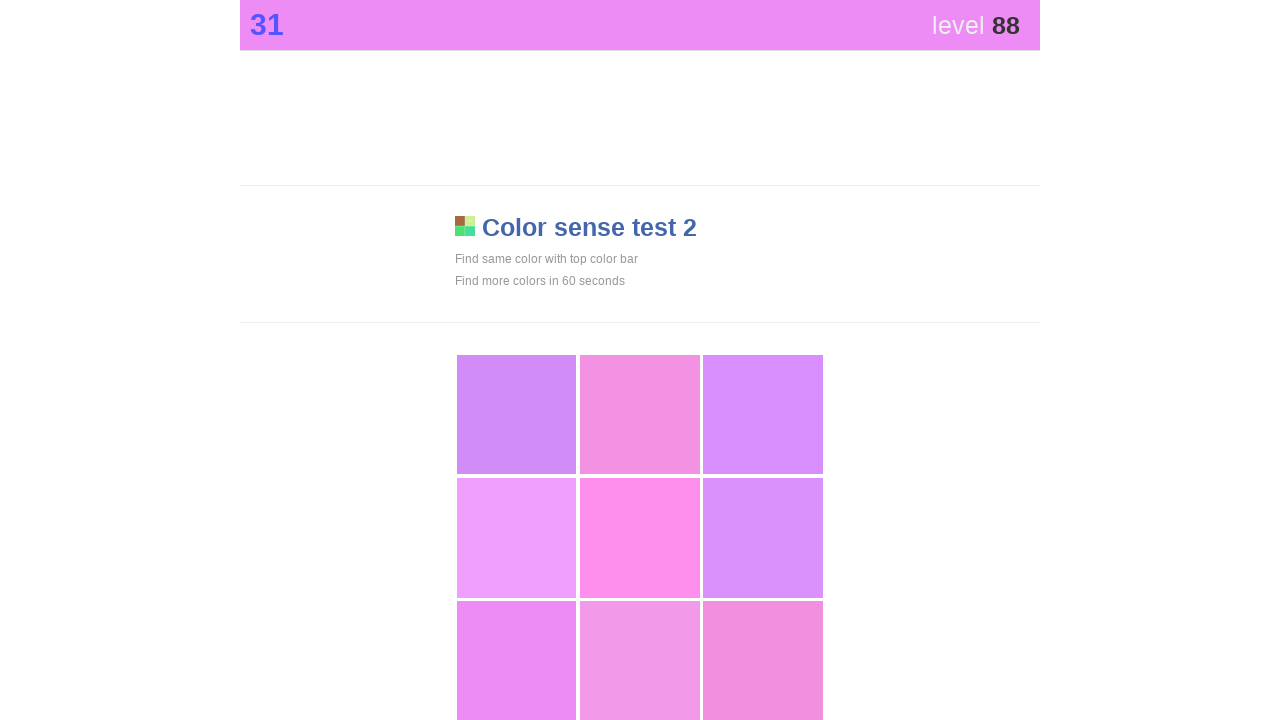

Clicked the main game area (attempt 178) at (517, 661) on div.main
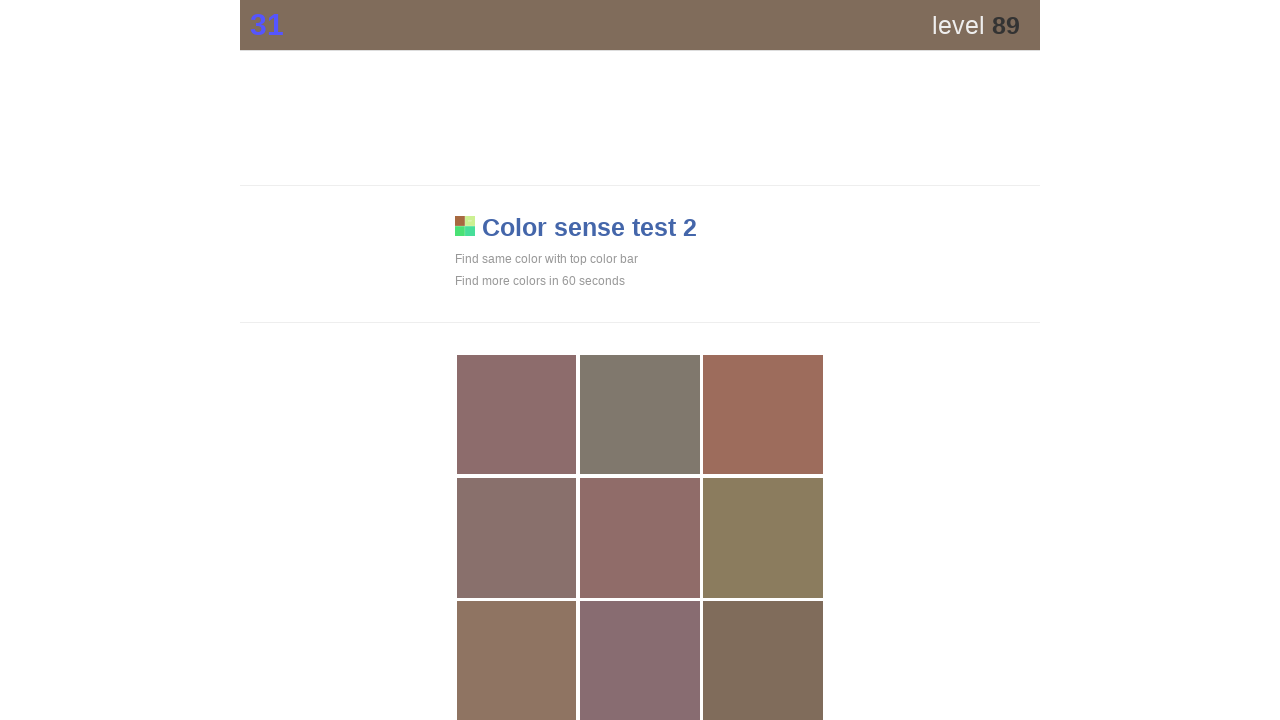

Clicked the main game area (attempt 179) at (763, 661) on div.main
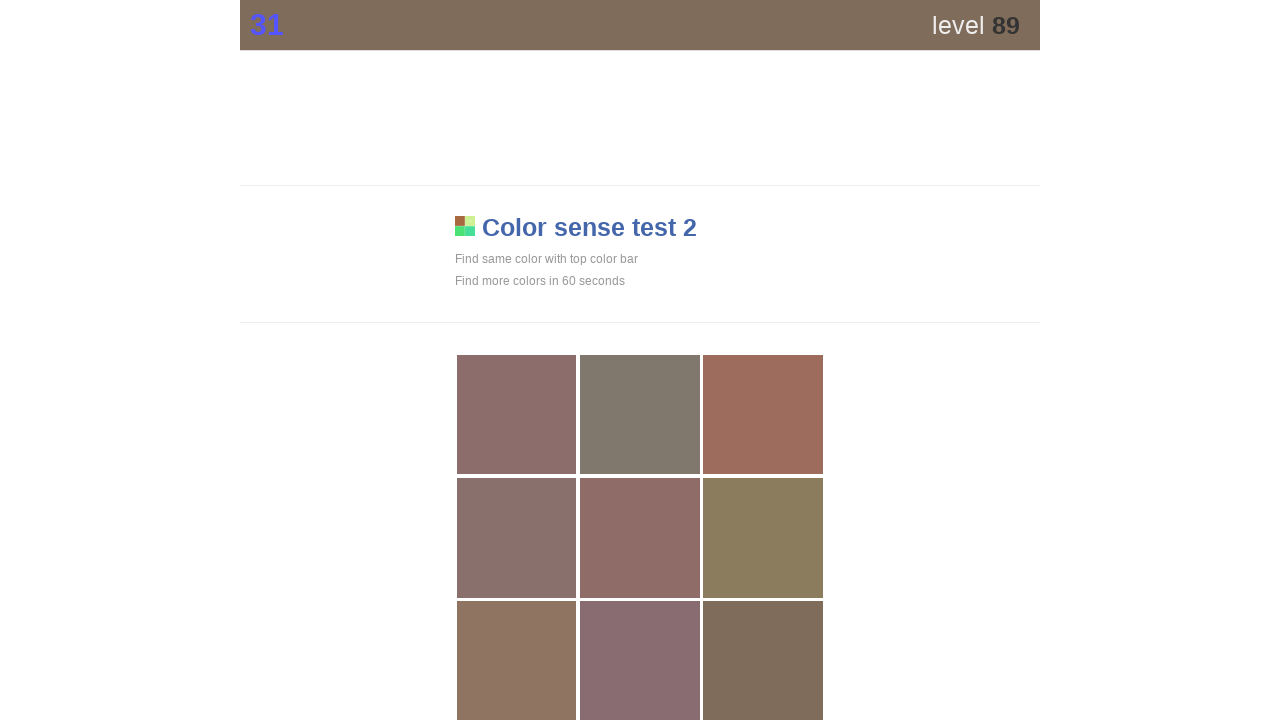

Clicked the main game area (attempt 180) at (763, 661) on div.main
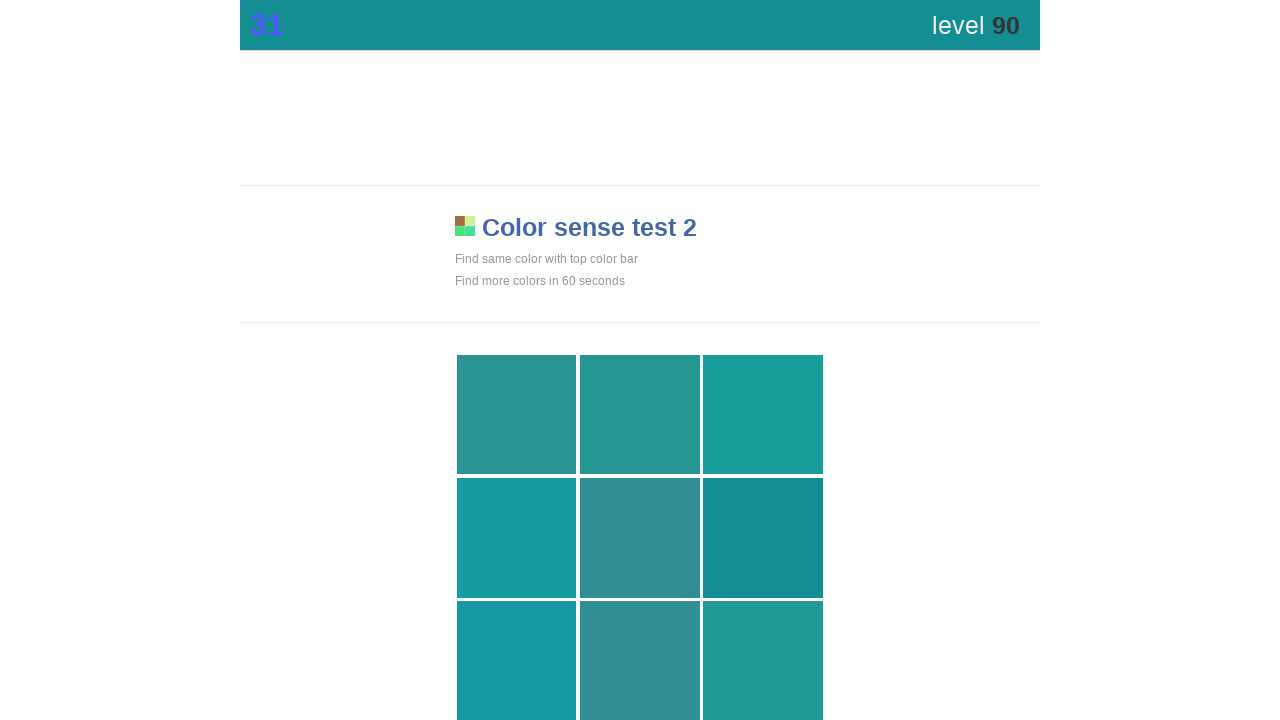

Clicked the main game area (attempt 181) at (763, 538) on div.main
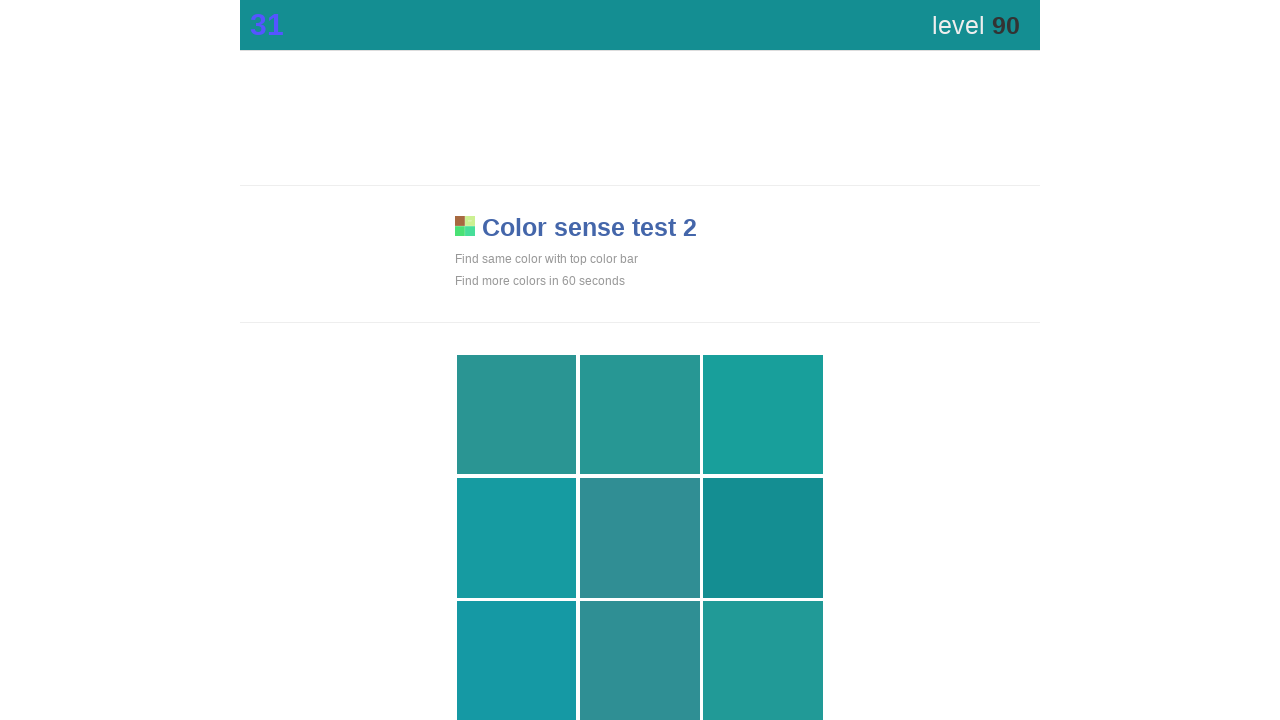

Clicked the main game area (attempt 182) at (763, 538) on div.main
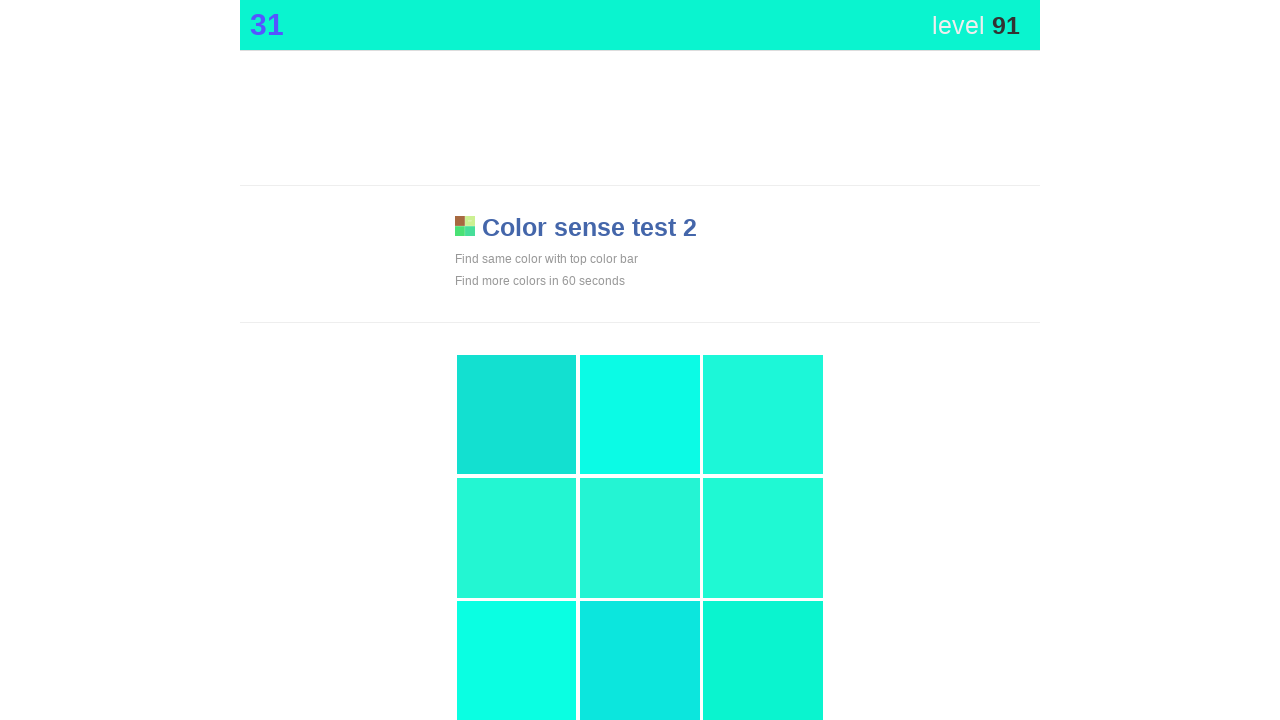

Clicked the main game area (attempt 183) at (763, 661) on div.main
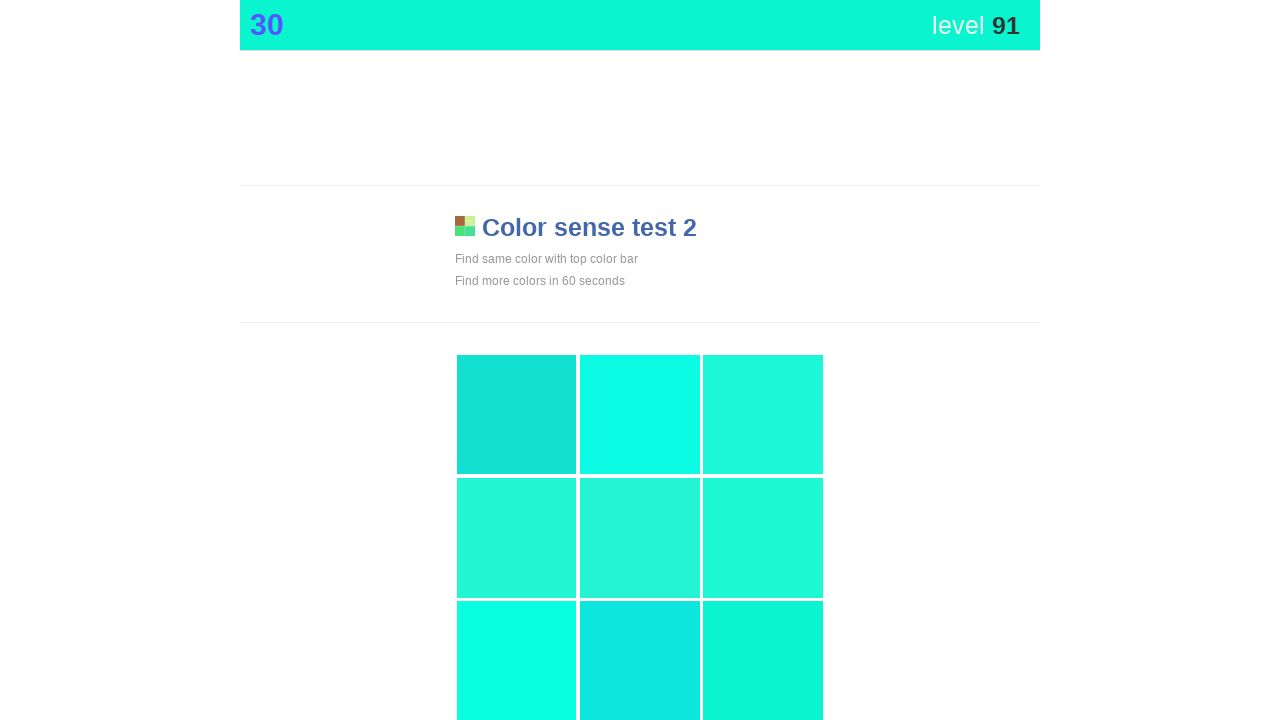

Clicked the main game area (attempt 184) at (763, 661) on div.main
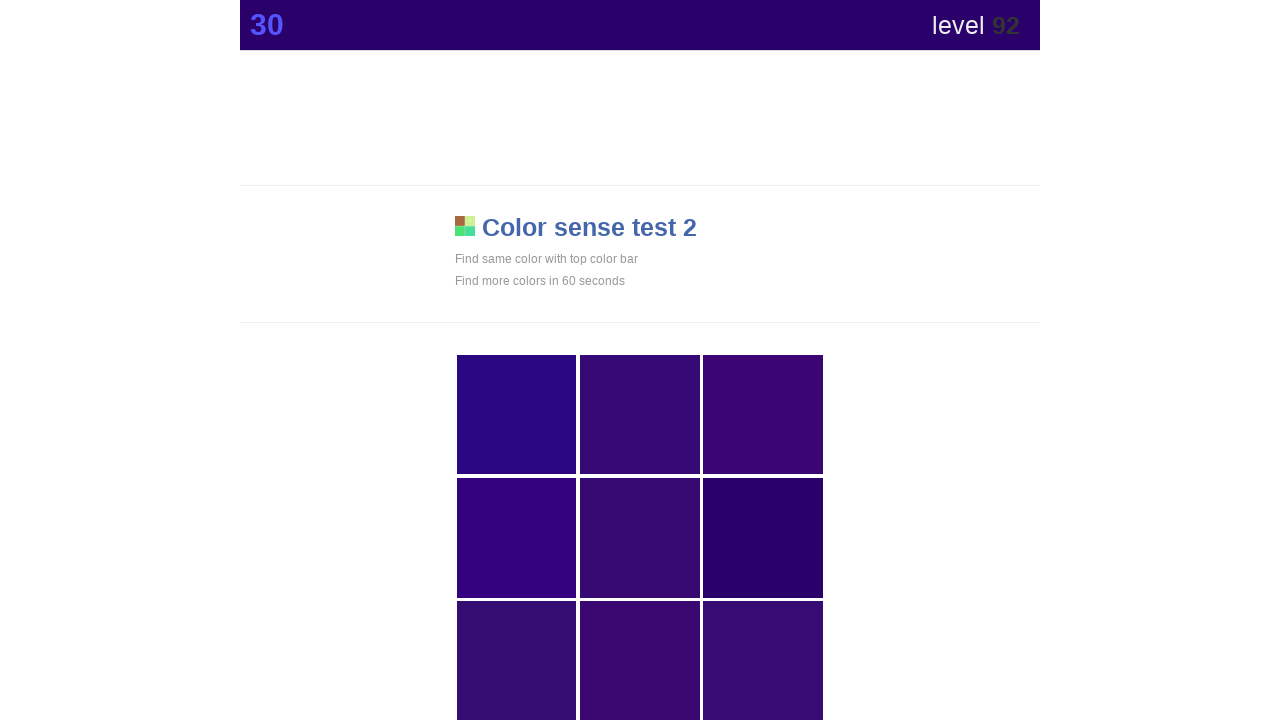

Clicked the main game area (attempt 185) at (763, 538) on div.main
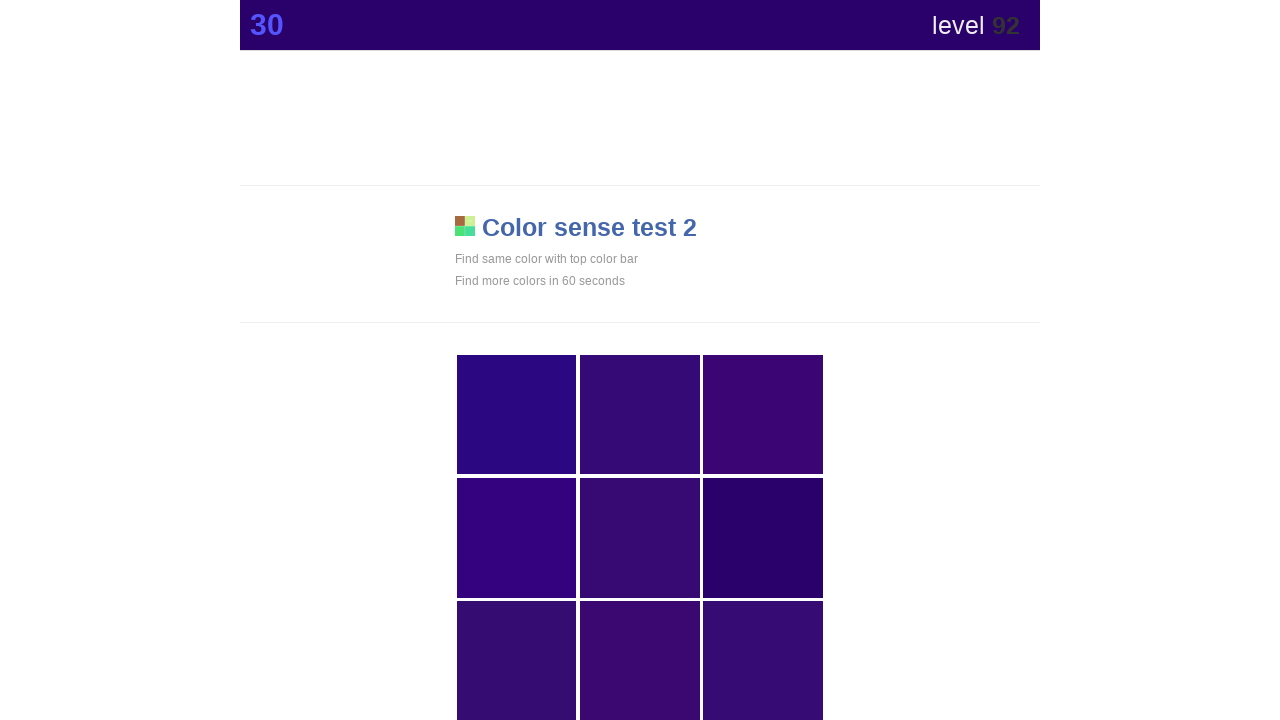

Clicked the main game area (attempt 186) at (763, 538) on div.main
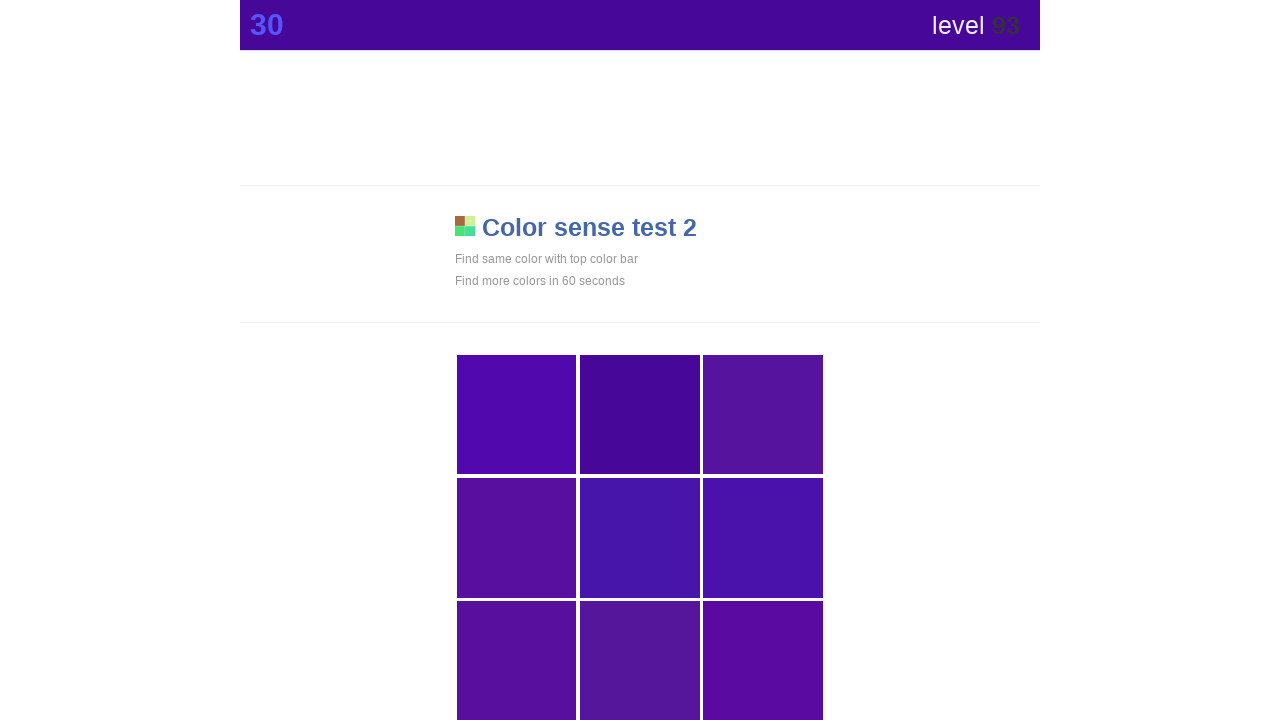

Clicked the main game area (attempt 187) at (640, 415) on div.main
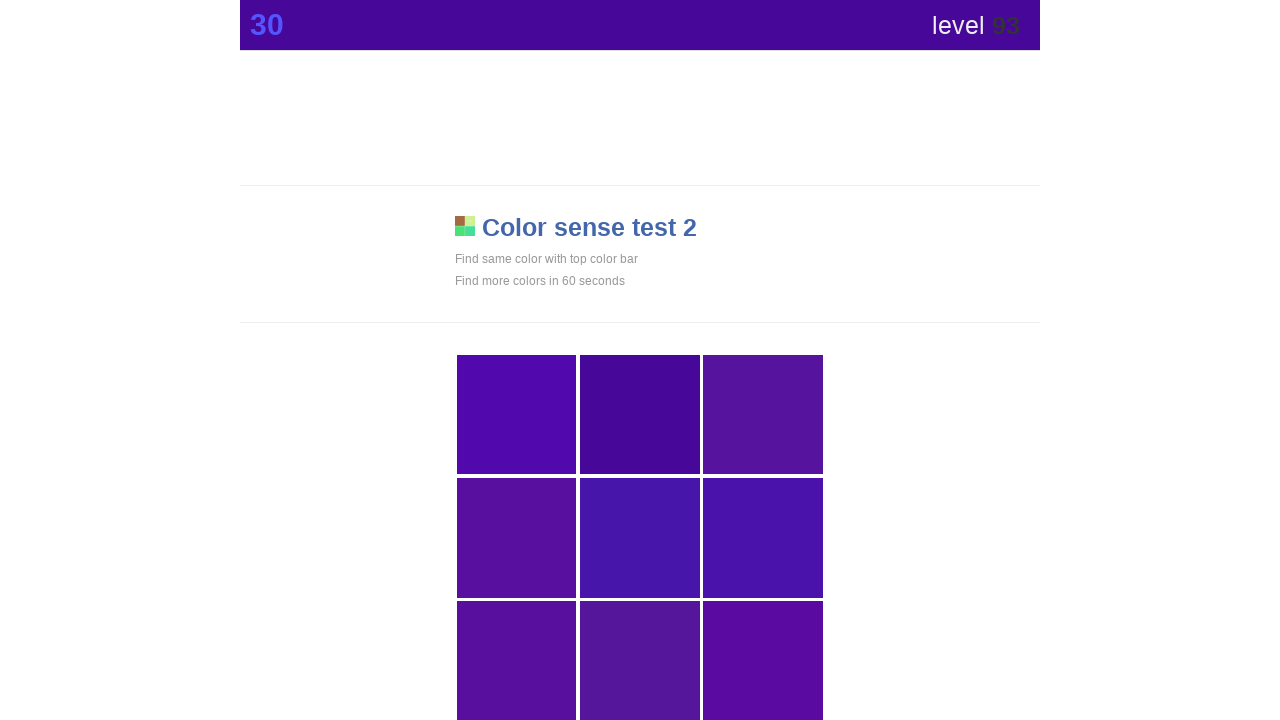

Clicked the main game area (attempt 188) at (640, 415) on div.main
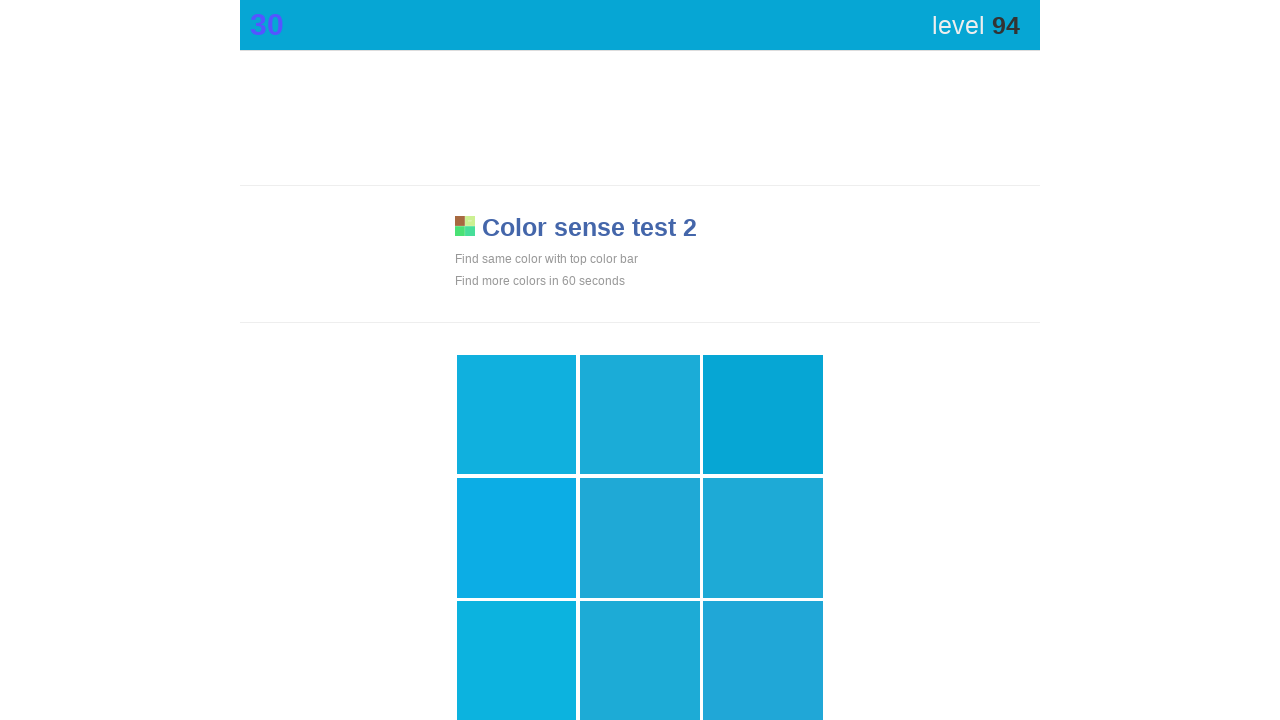

Clicked the main game area (attempt 189) at (763, 415) on div.main
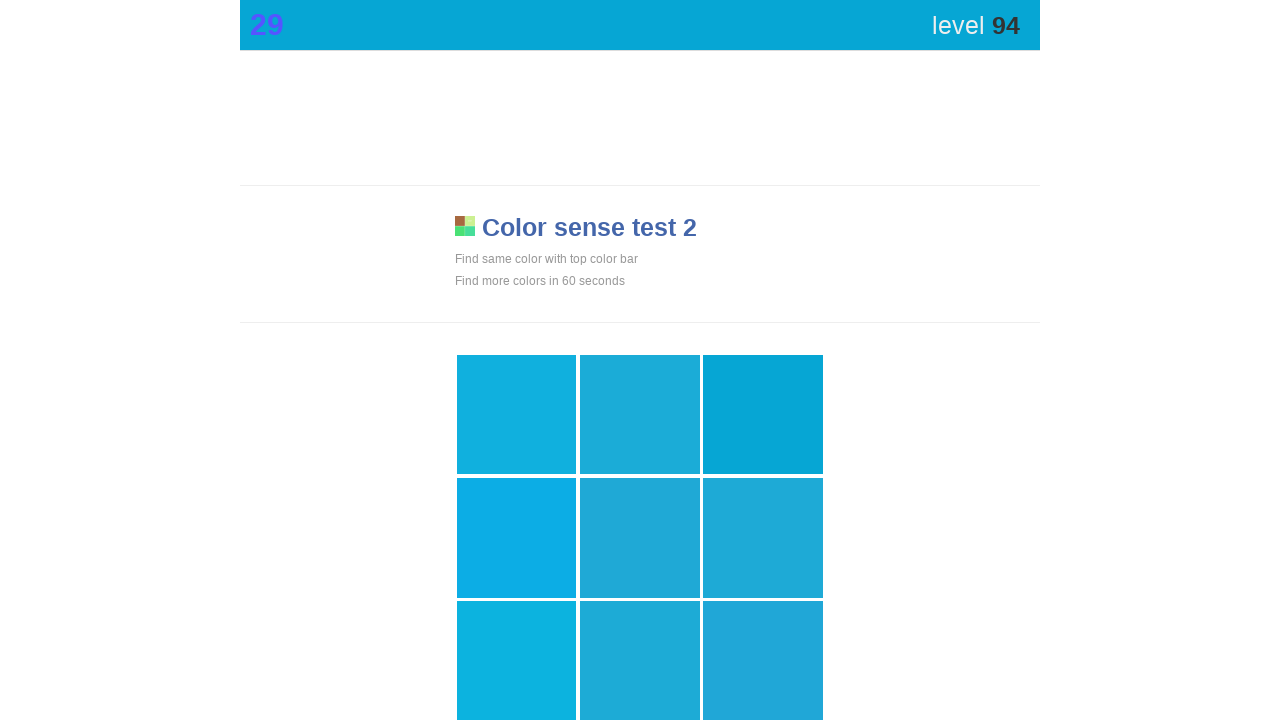

Clicked the main game area (attempt 190) at (763, 415) on div.main
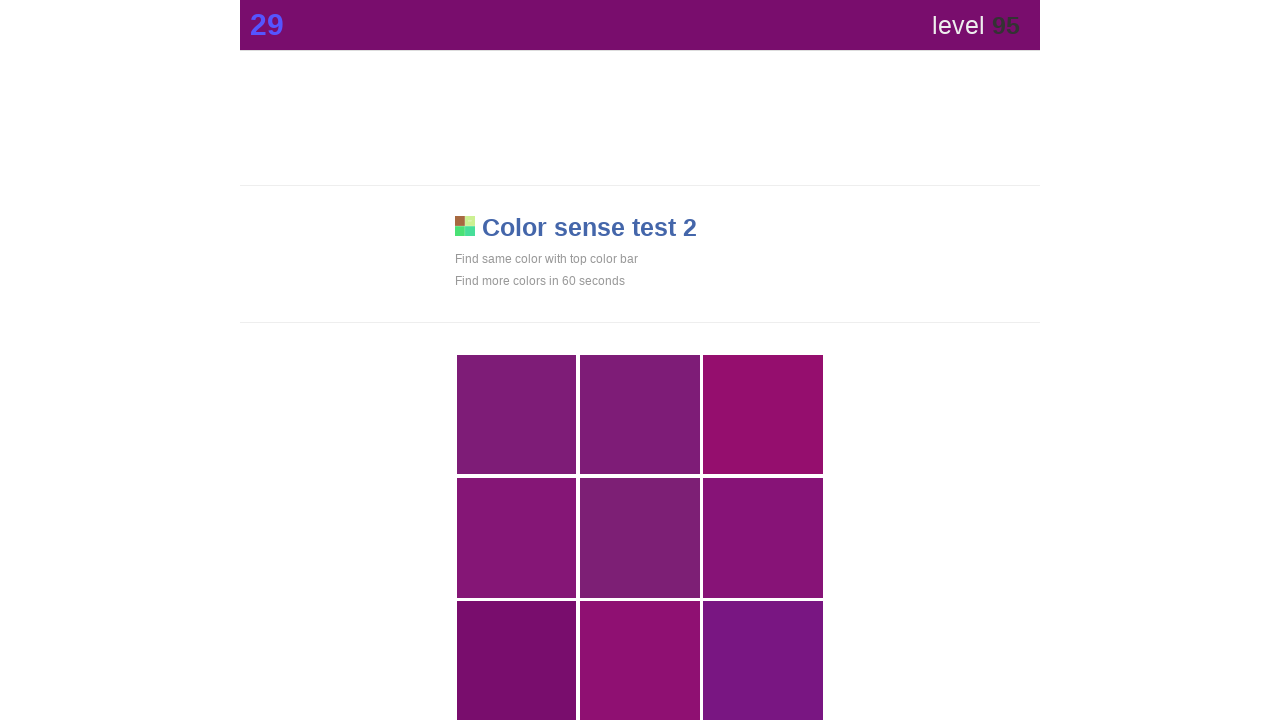

Clicked the main game area (attempt 191) at (517, 661) on div.main
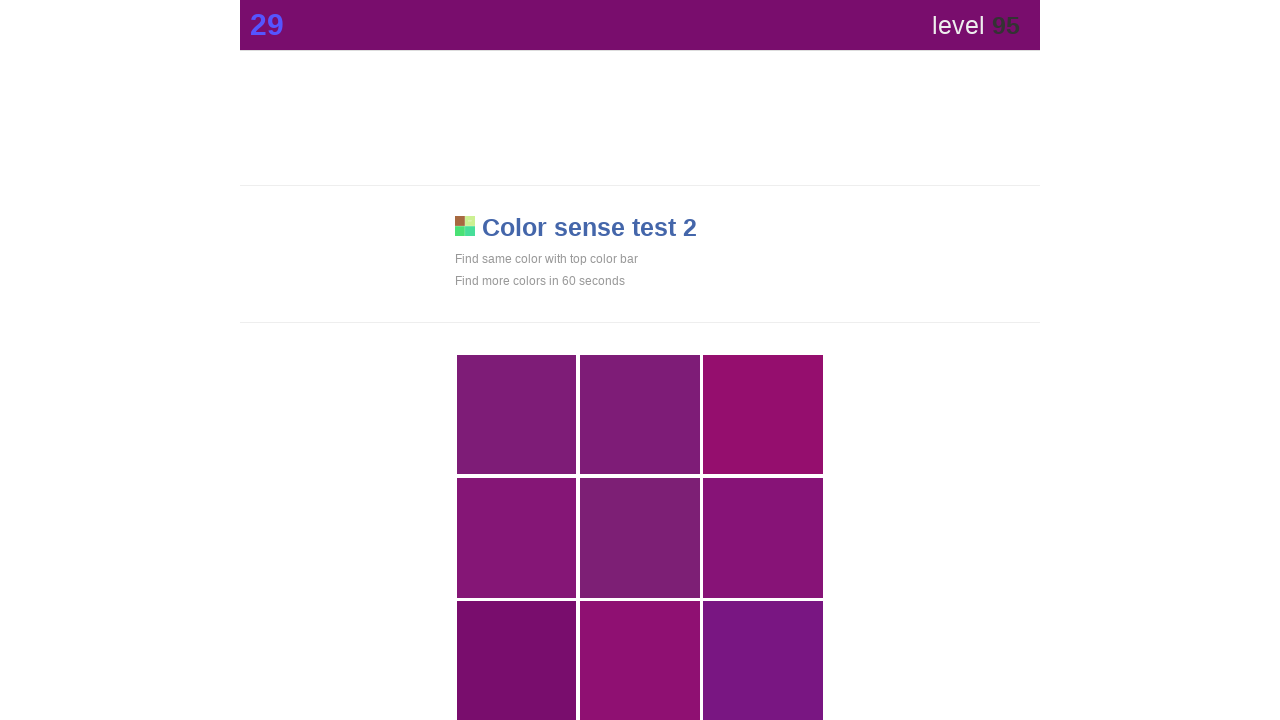

Clicked the main game area (attempt 192) at (517, 661) on div.main
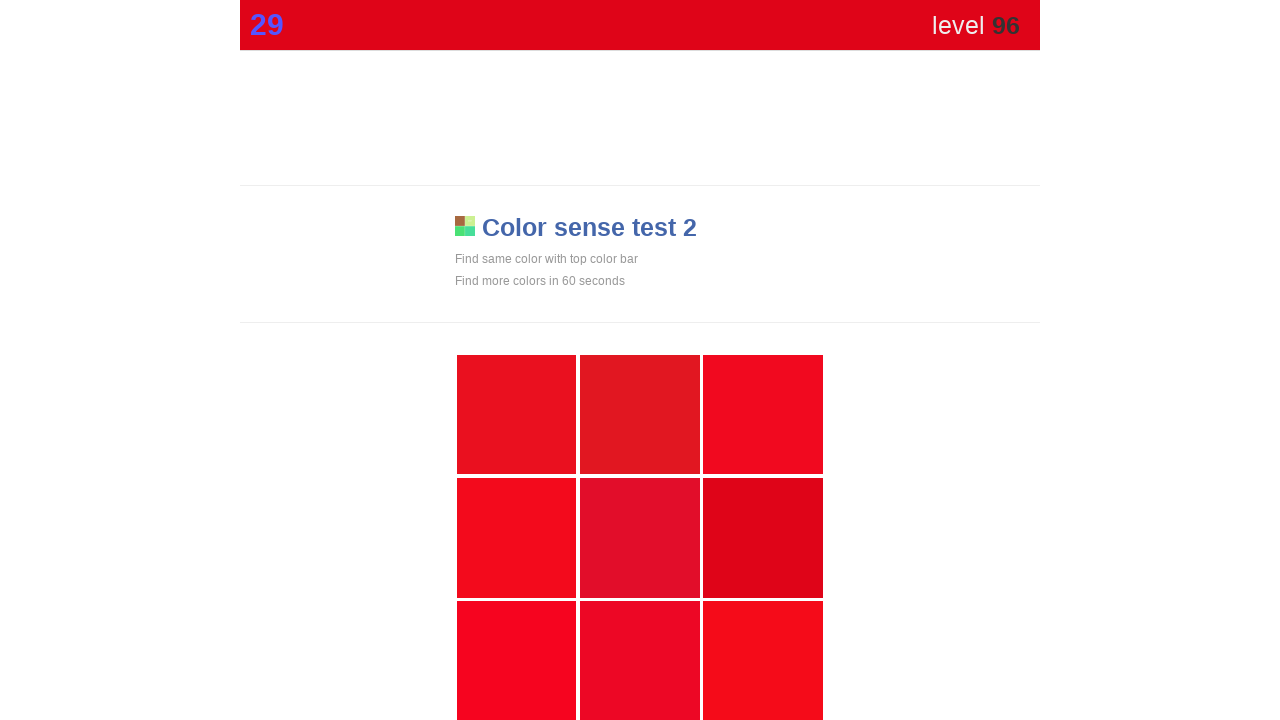

Clicked the main game area (attempt 193) at (763, 538) on div.main
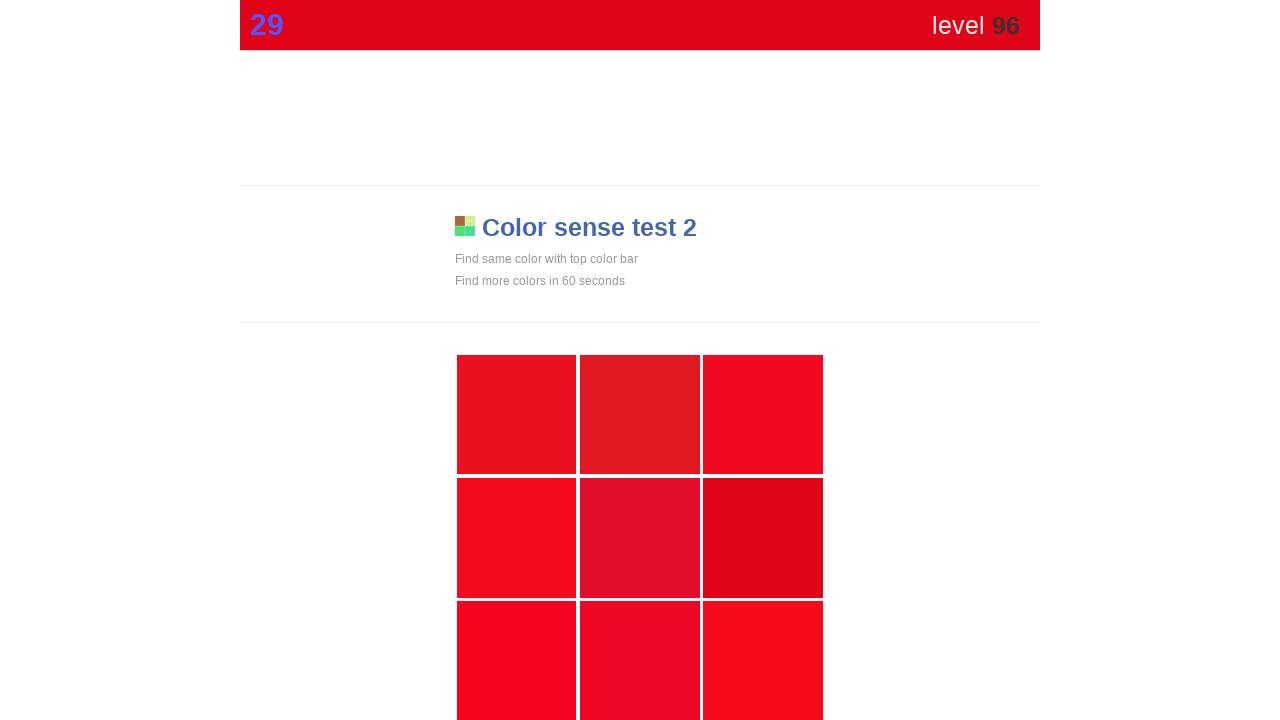

Clicked the main game area (attempt 194) at (763, 538) on div.main
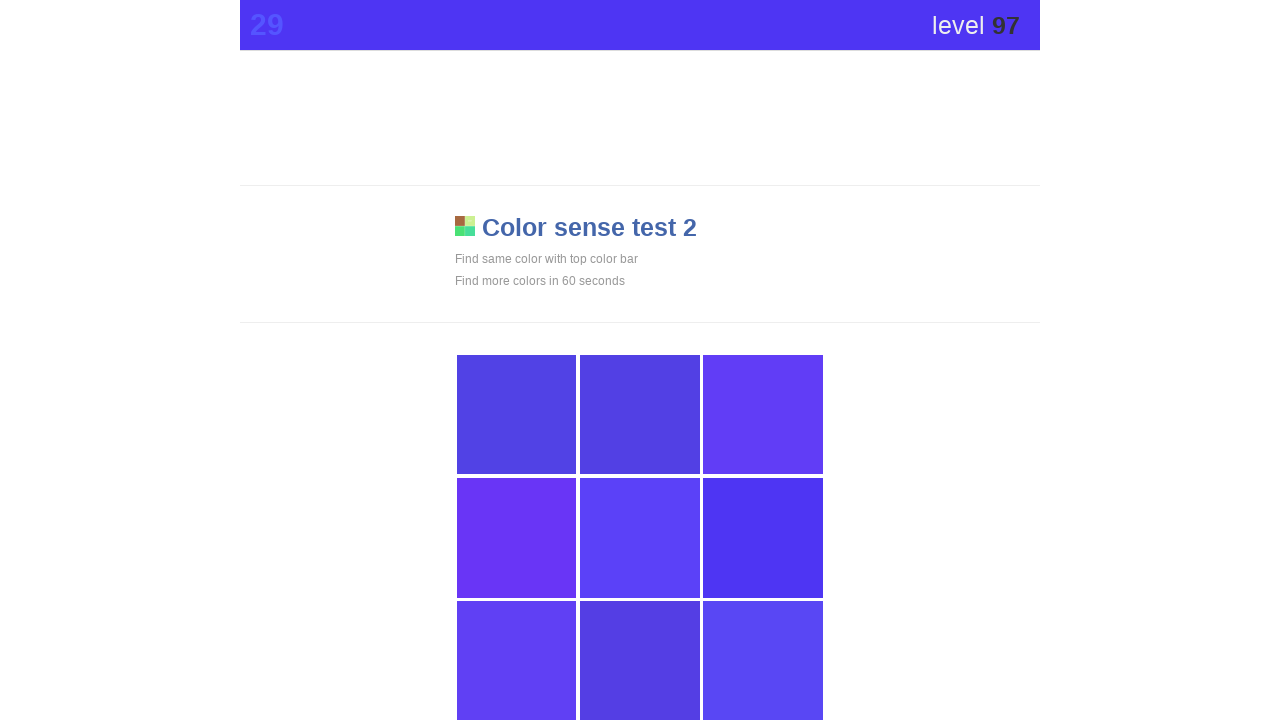

Clicked the main game area (attempt 195) at (763, 538) on div.main
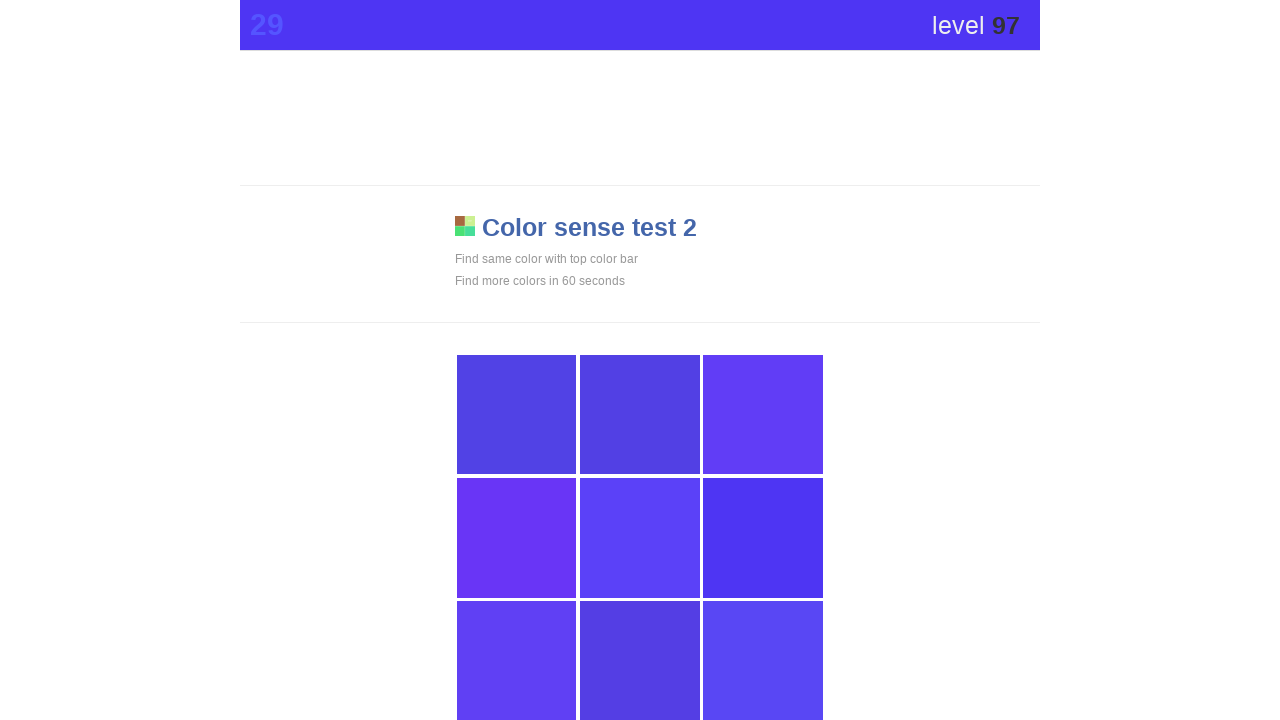

Clicked the main game area (attempt 196) at (763, 538) on div.main
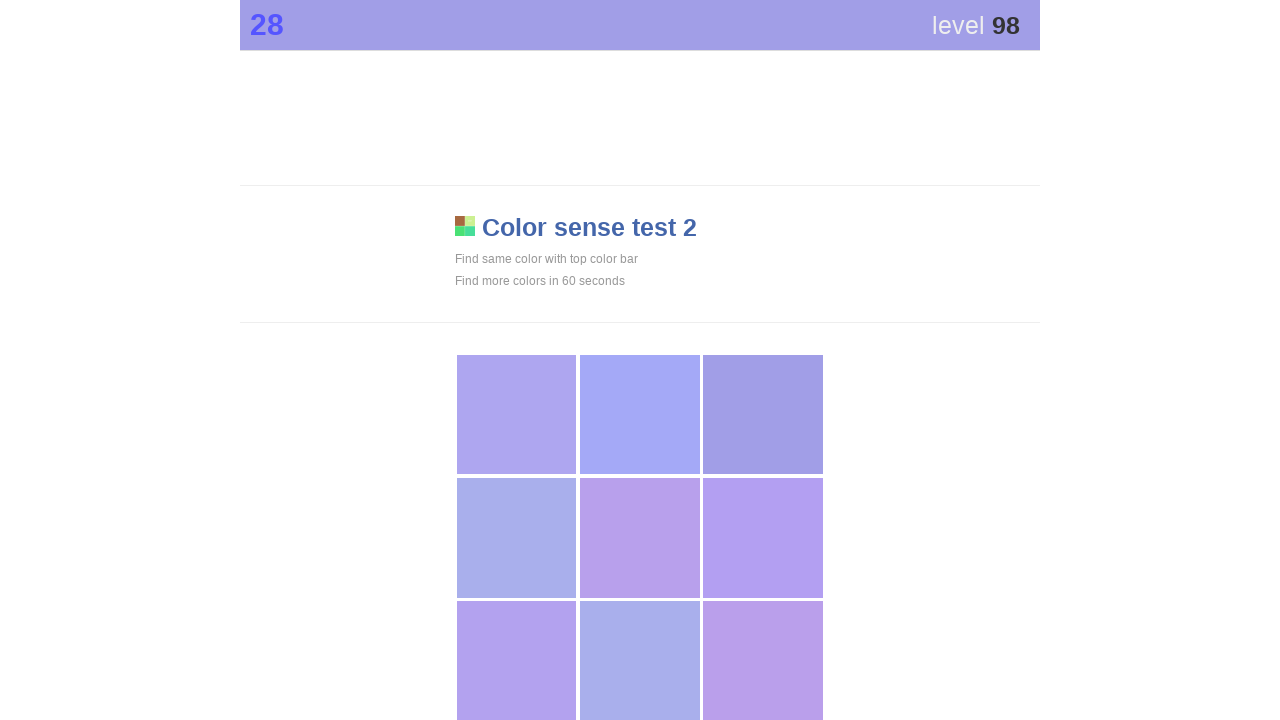

Clicked the main game area (attempt 197) at (763, 415) on div.main
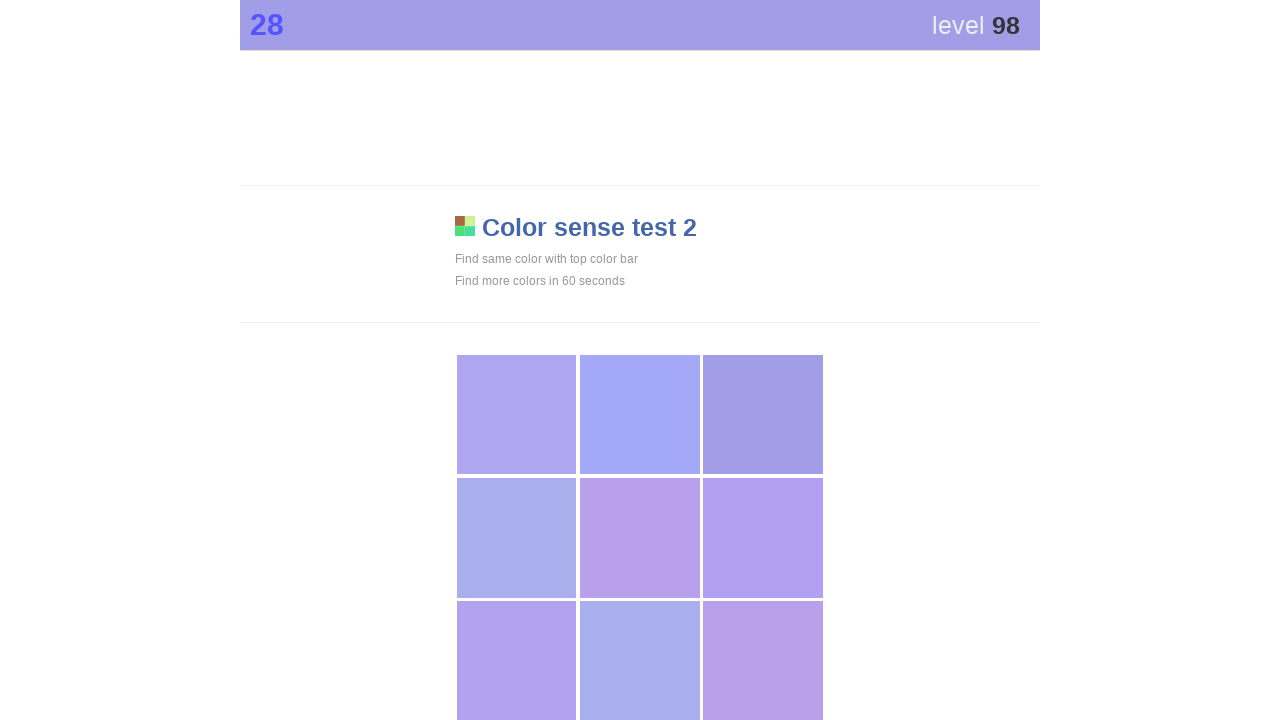

Clicked the main game area (attempt 198) at (763, 415) on div.main
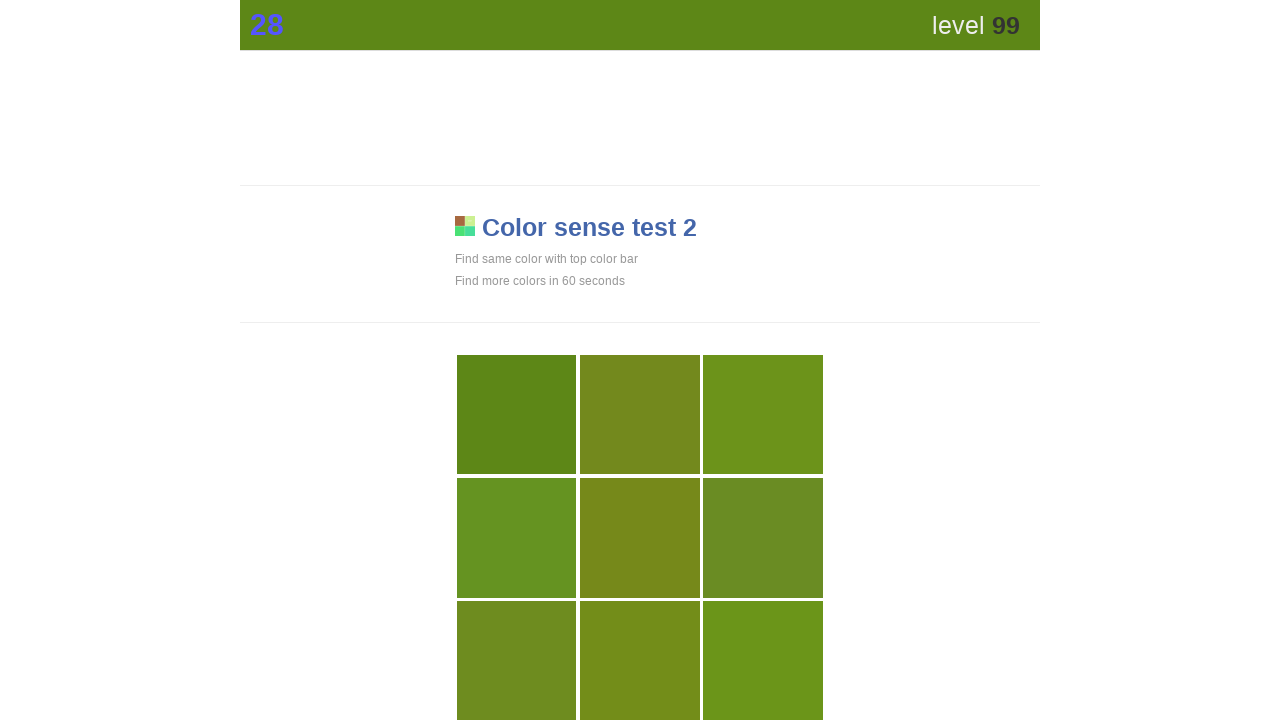

Clicked the main game area (attempt 199) at (517, 415) on div.main
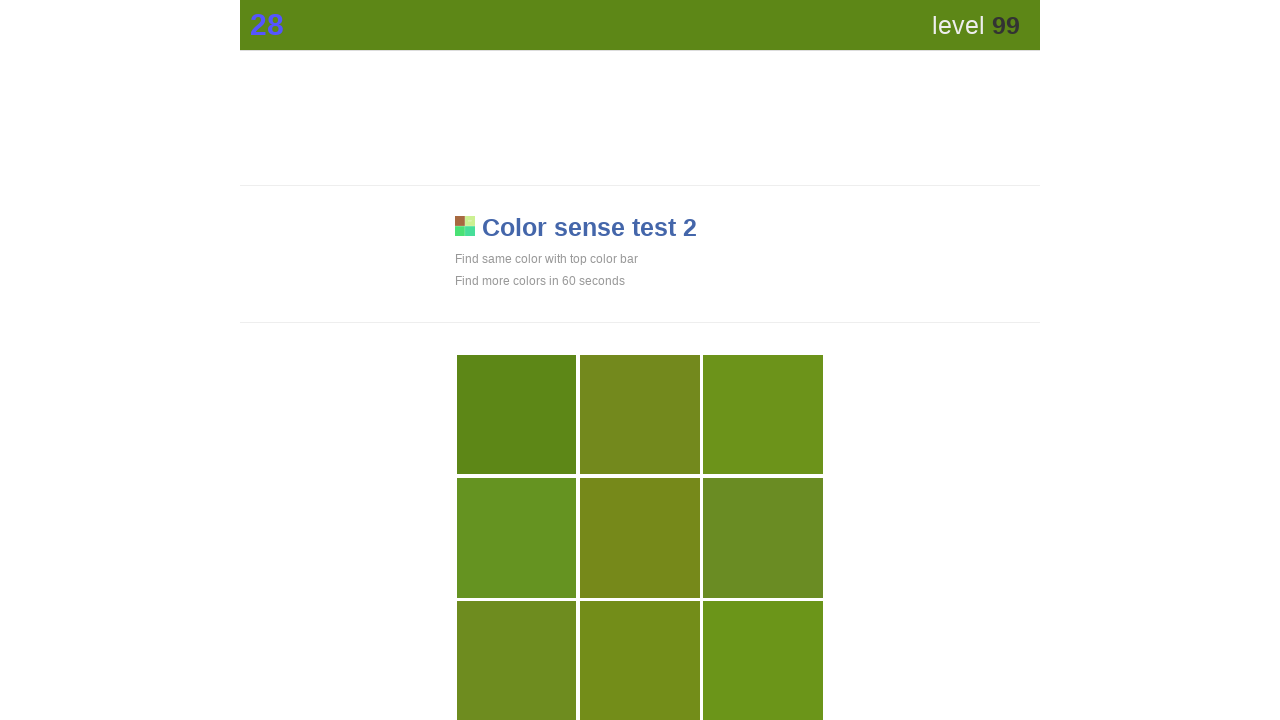

Clicked the main game area (attempt 200) at (517, 415) on div.main
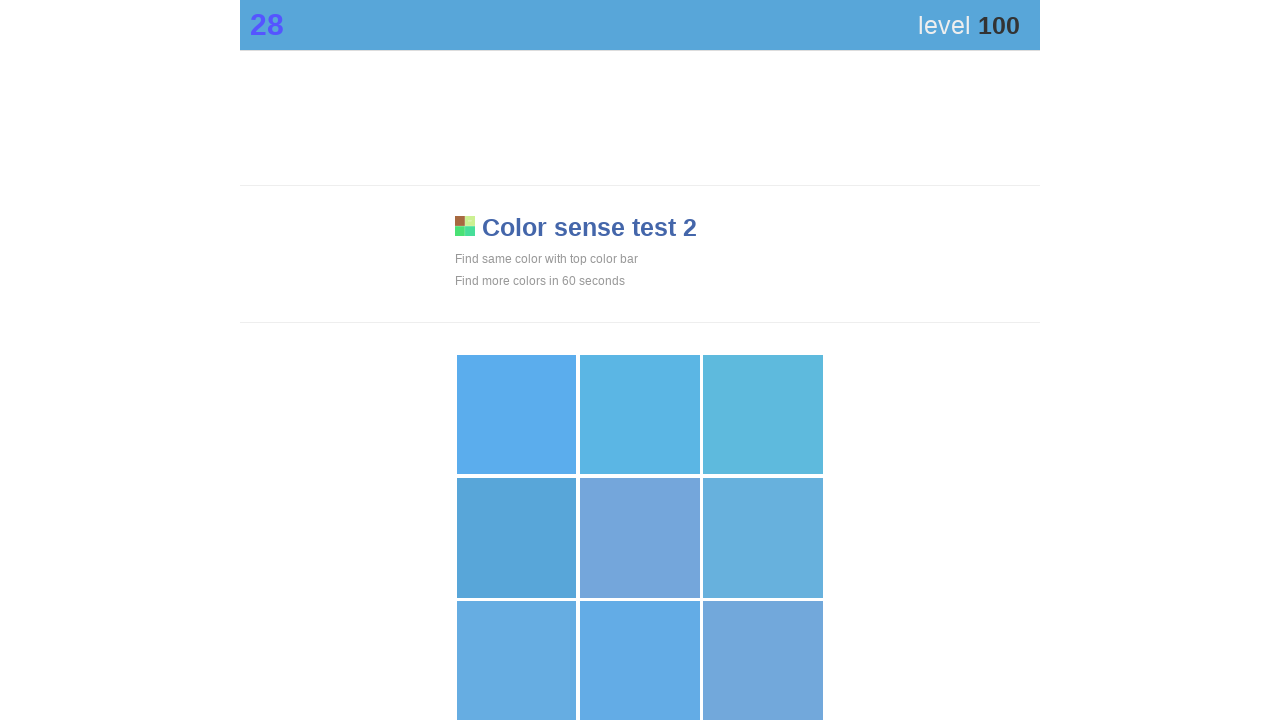

Clicked the main game area (attempt 201) at (517, 538) on div.main
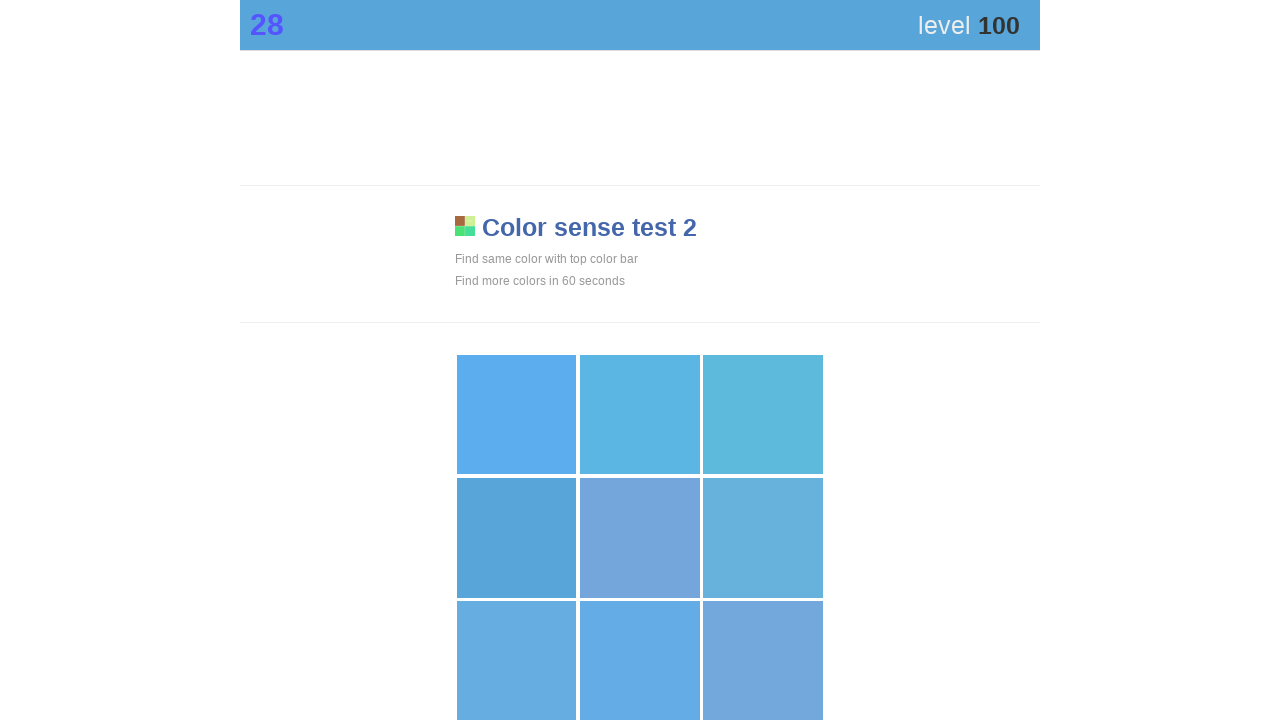

Clicked the main game area (attempt 202) at (517, 538) on div.main
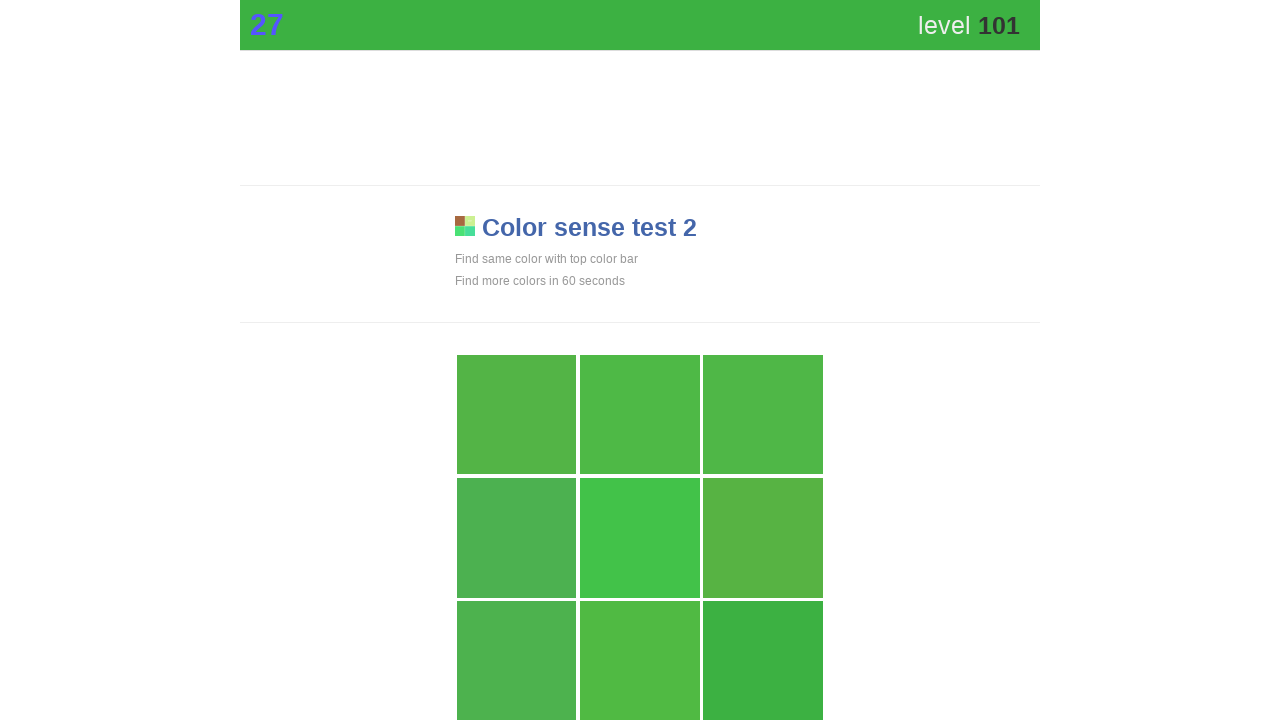

Clicked the main game area (attempt 203) at (763, 661) on div.main
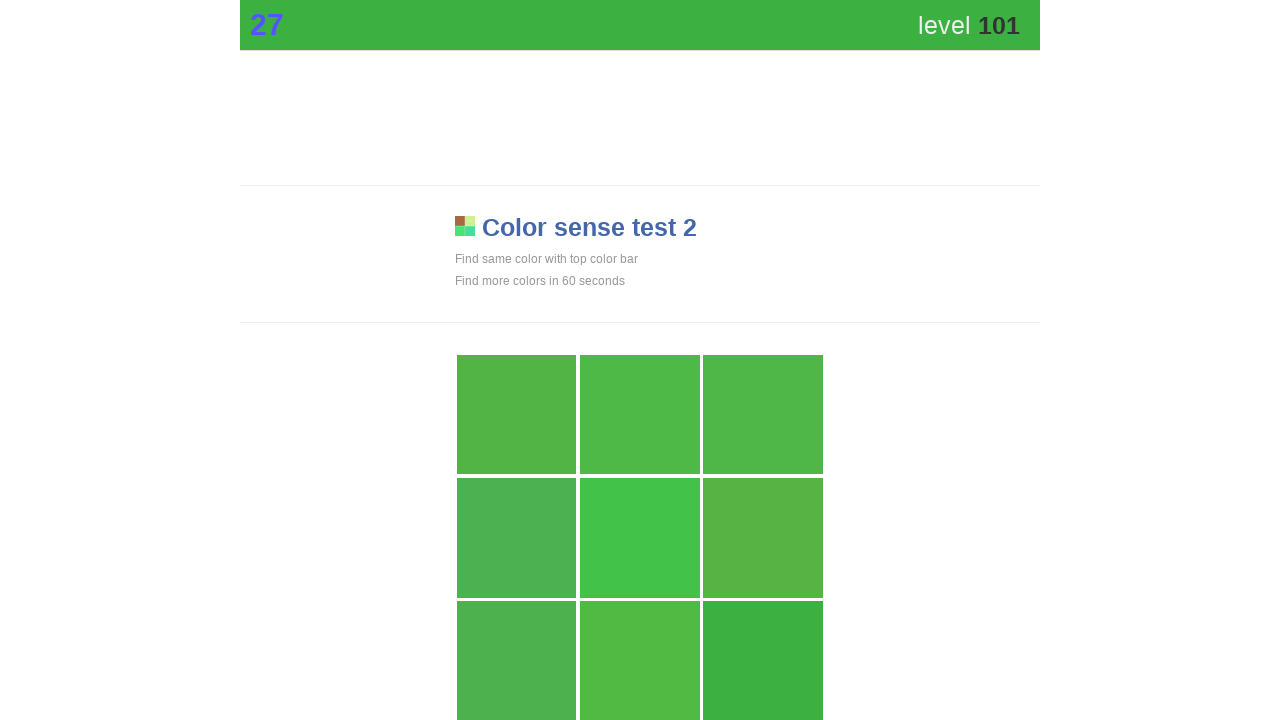

Clicked the main game area (attempt 204) at (763, 661) on div.main
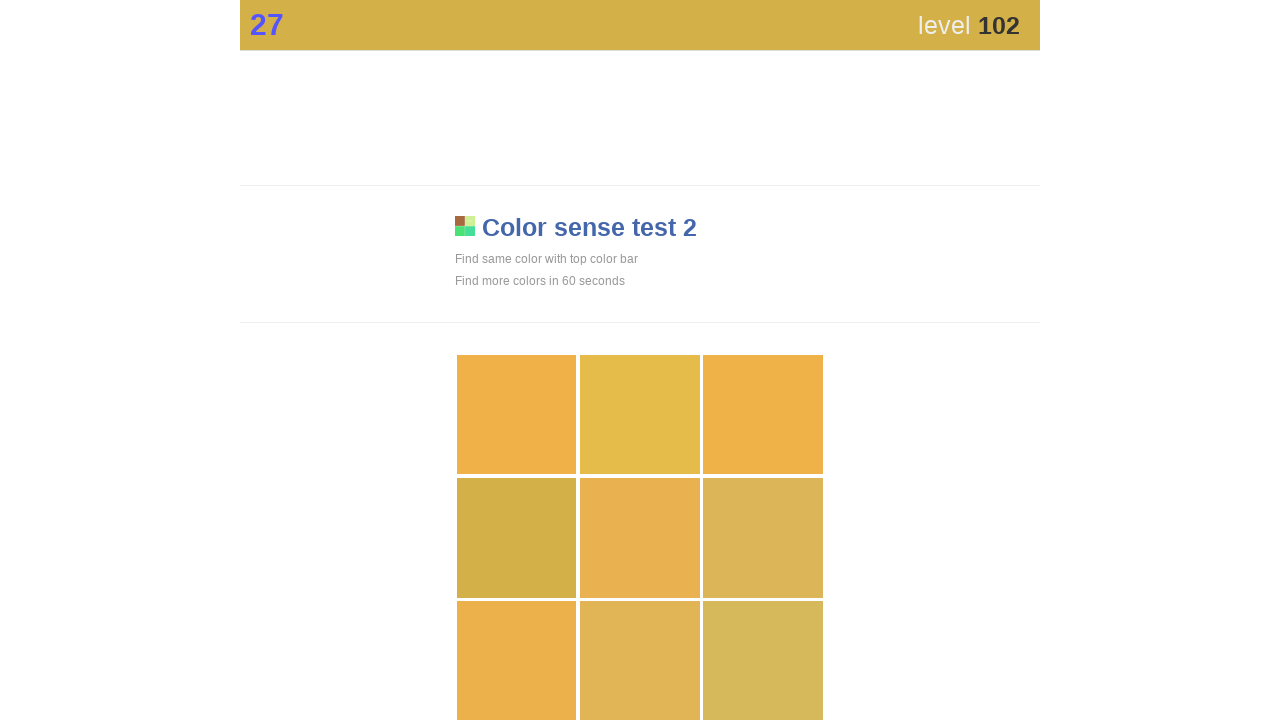

Clicked the main game area (attempt 205) at (517, 538) on div.main
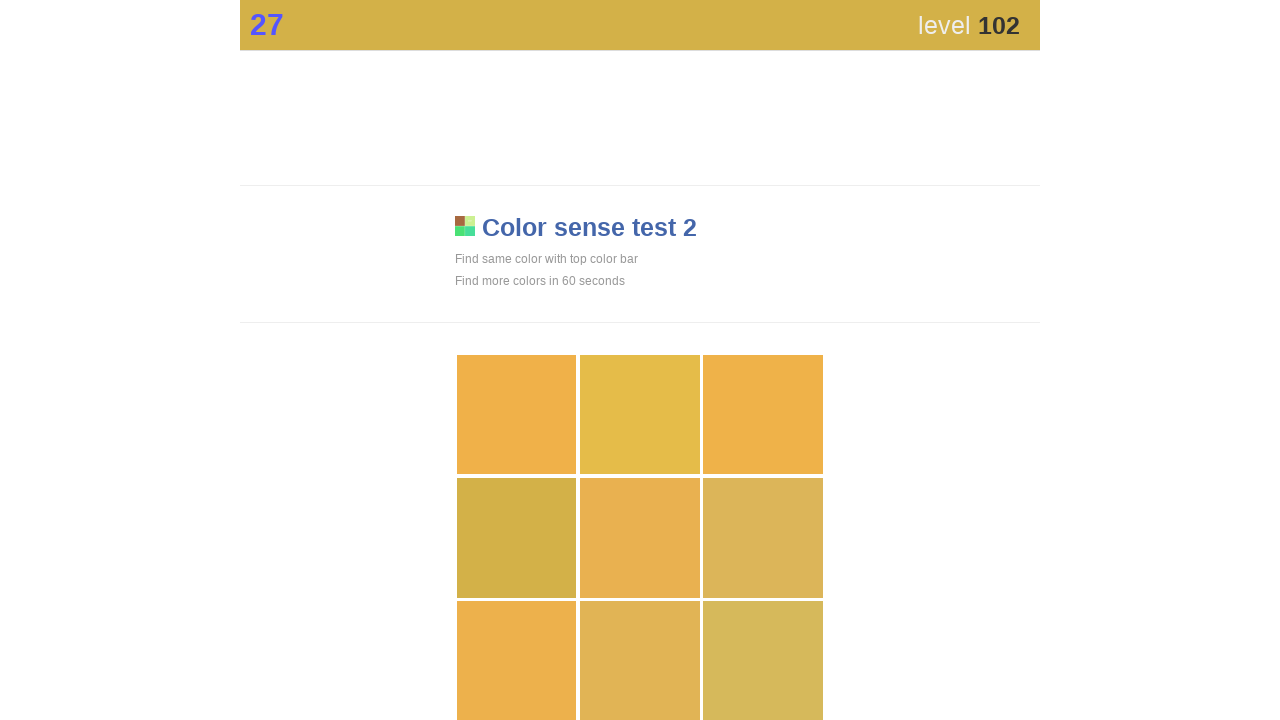

Clicked the main game area (attempt 206) at (517, 538) on div.main
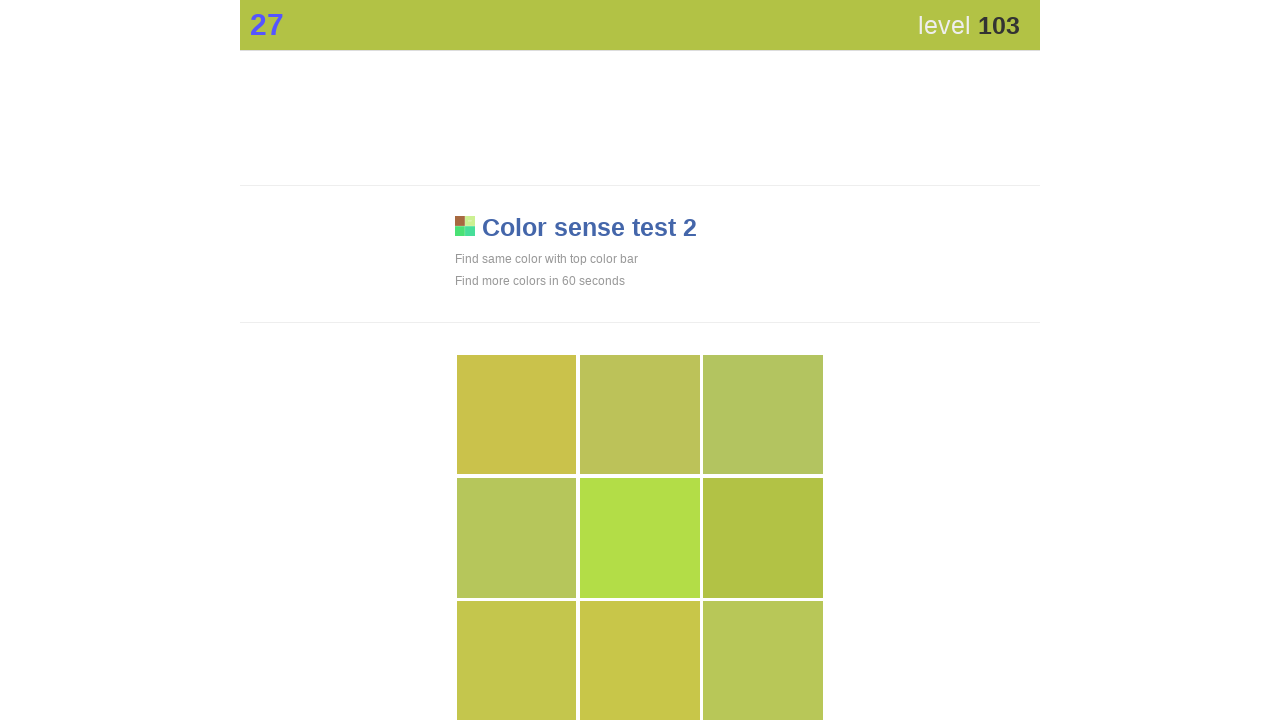

Clicked the main game area (attempt 207) at (763, 538) on div.main
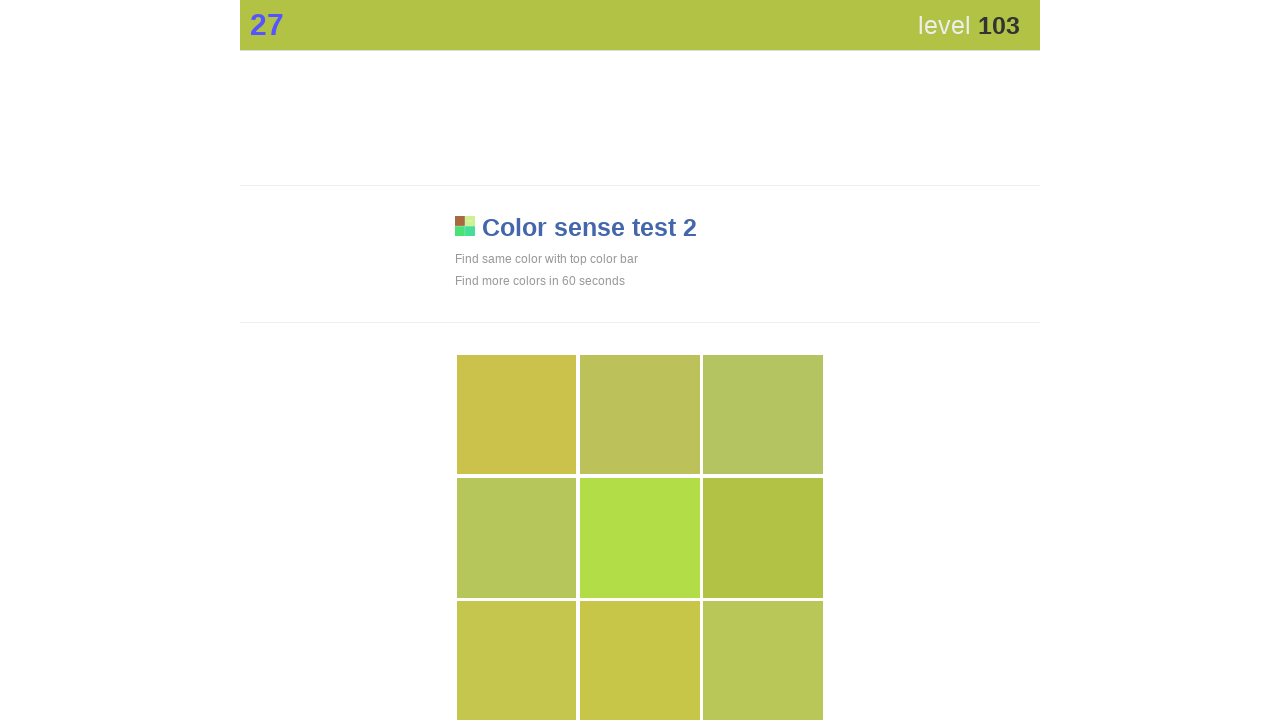

Clicked the main game area (attempt 208) at (763, 538) on div.main
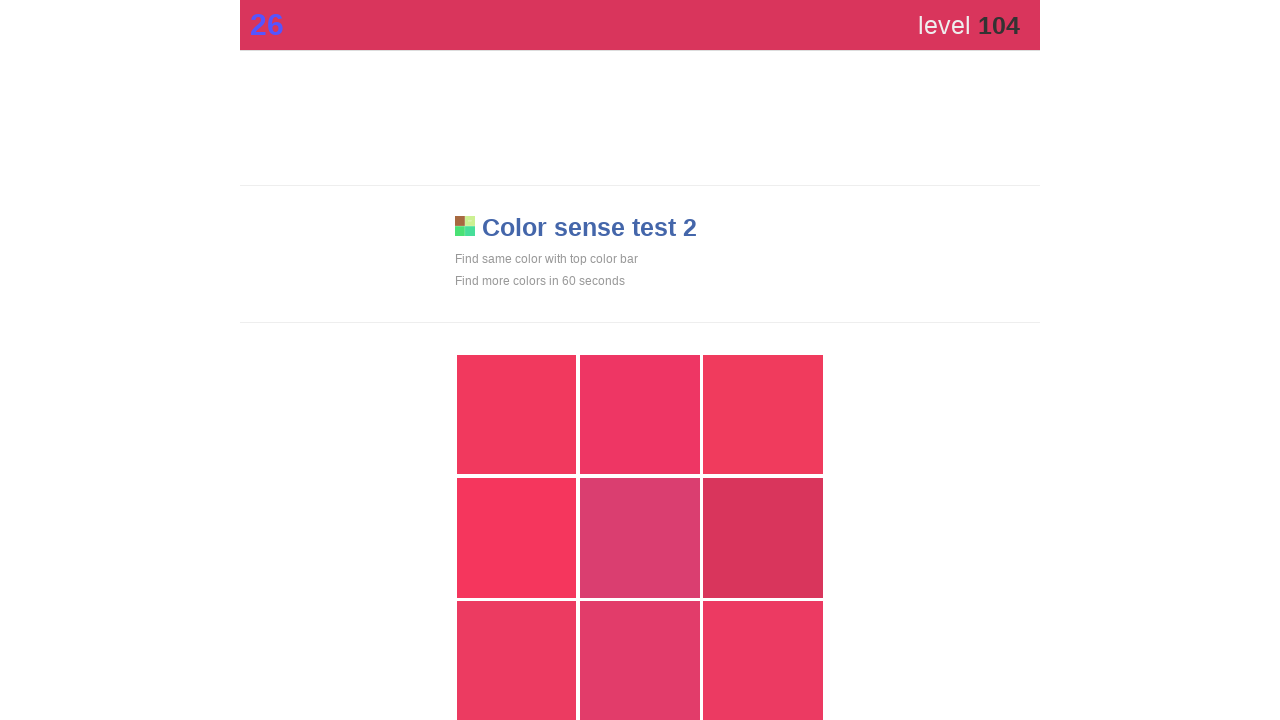

Clicked the main game area (attempt 209) at (763, 538) on div.main
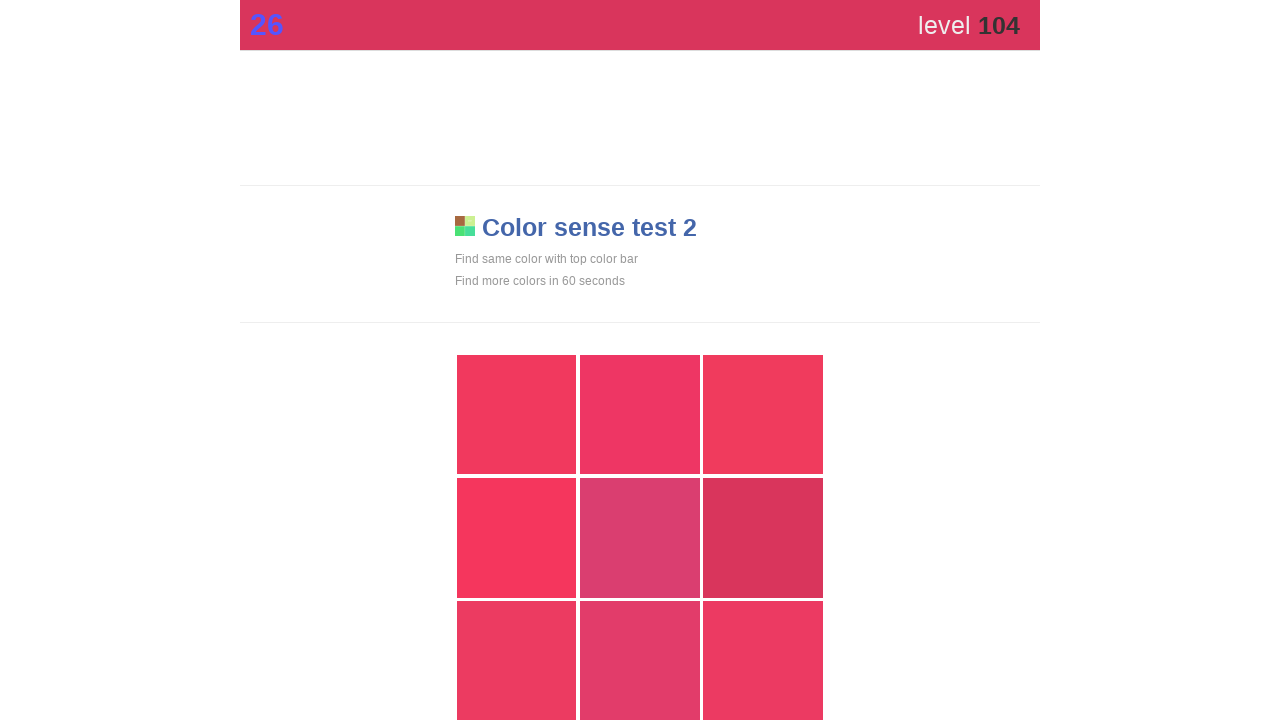

Clicked the main game area (attempt 210) at (763, 538) on div.main
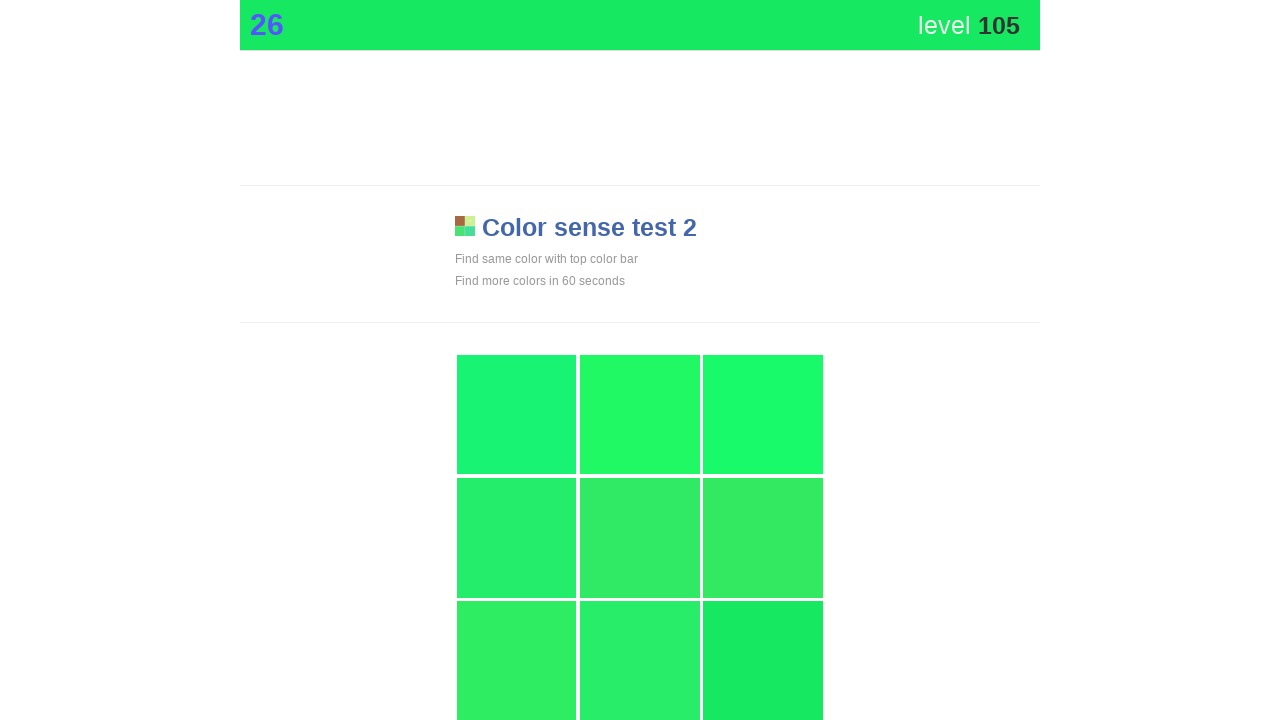

Clicked the main game area (attempt 211) at (763, 661) on div.main
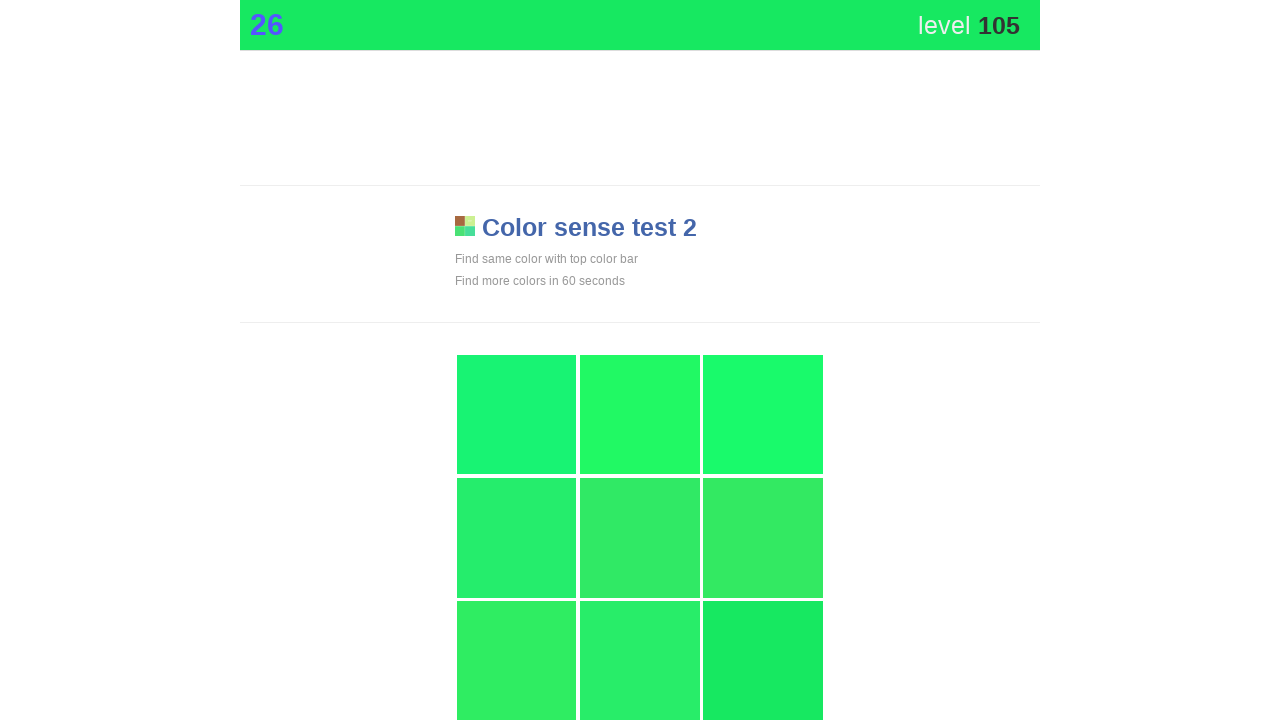

Clicked the main game area (attempt 212) at (763, 661) on div.main
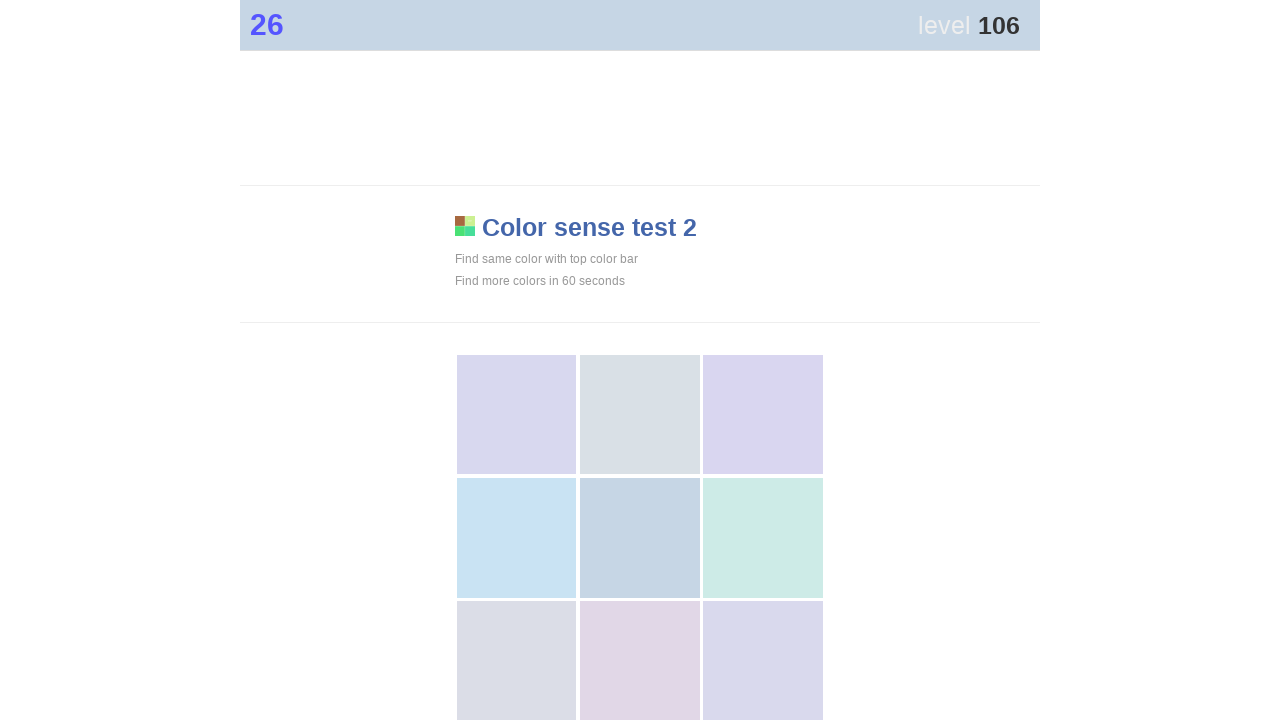

Clicked the main game area (attempt 213) at (640, 538) on div.main
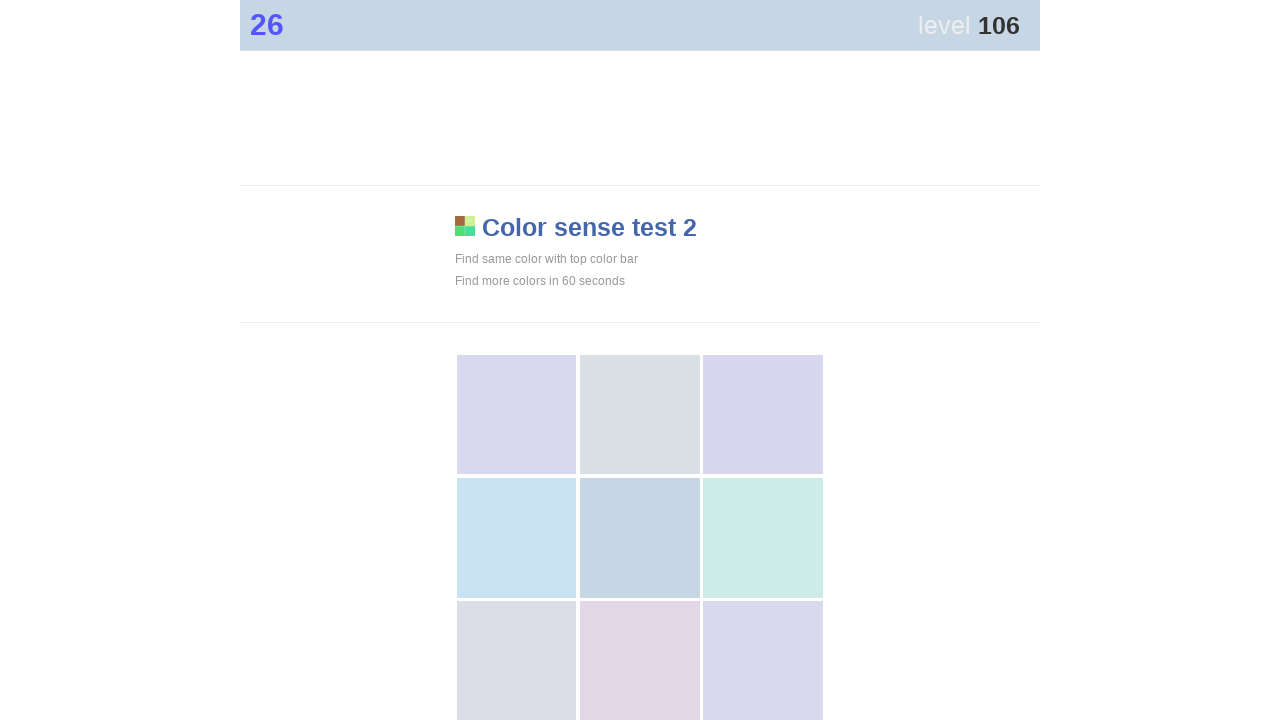

Clicked the main game area (attempt 214) at (640, 538) on div.main
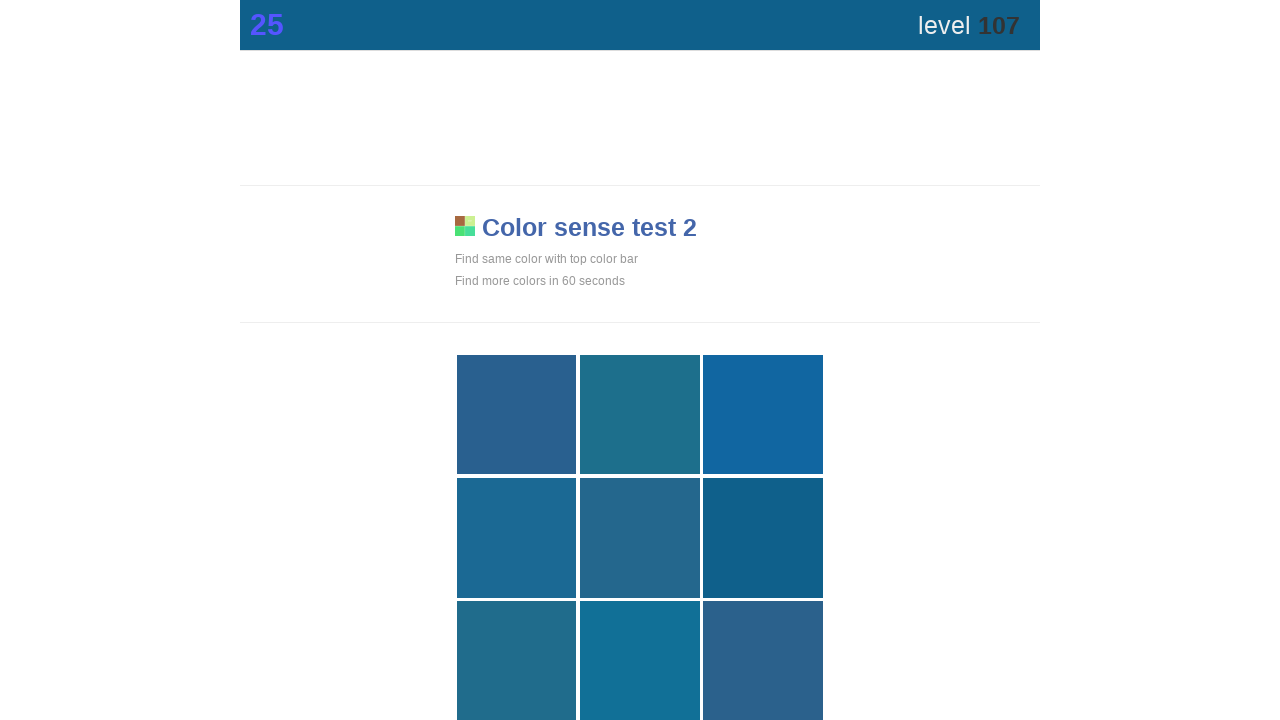

Clicked the main game area (attempt 215) at (763, 538) on div.main
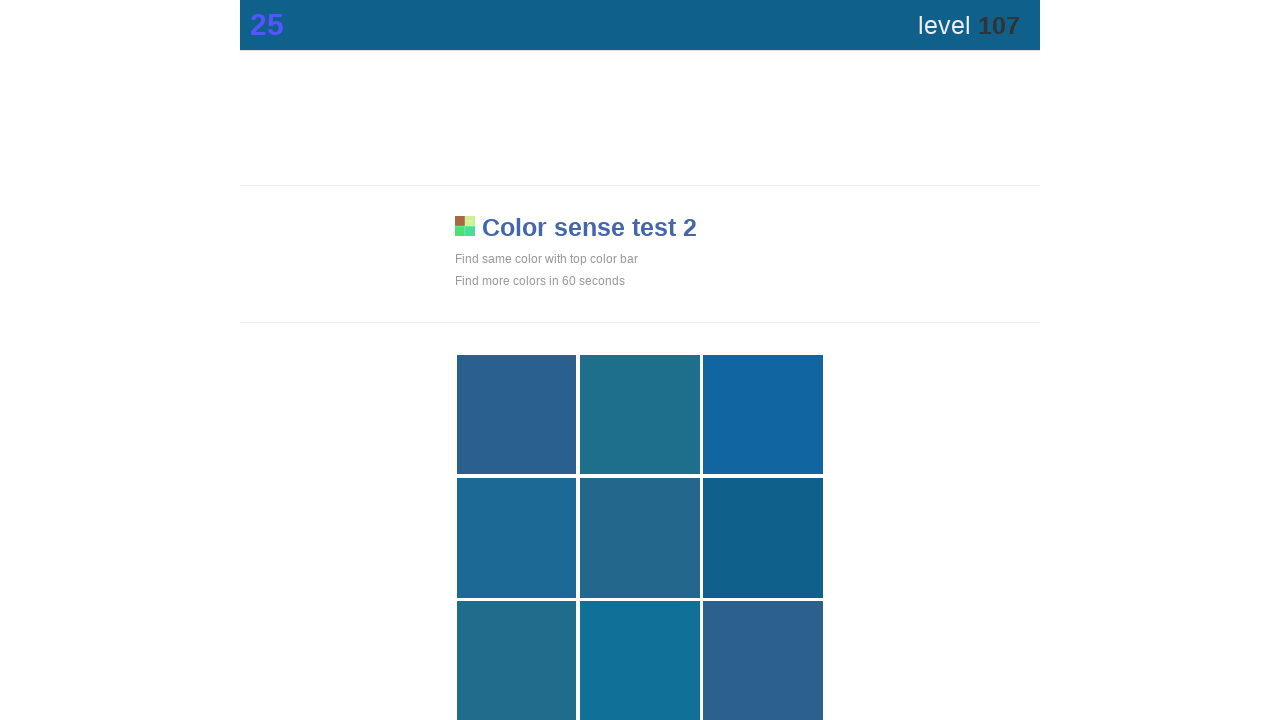

Clicked the main game area (attempt 216) at (763, 538) on div.main
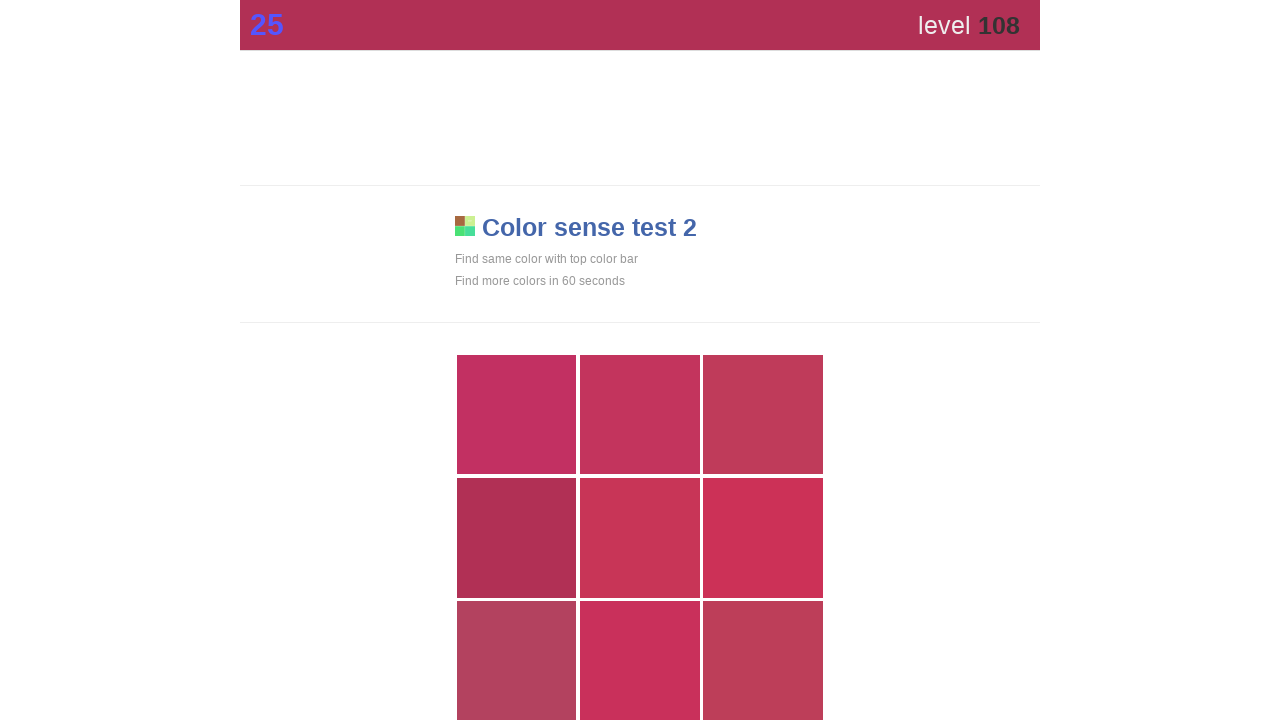

Clicked the main game area (attempt 217) at (517, 538) on div.main
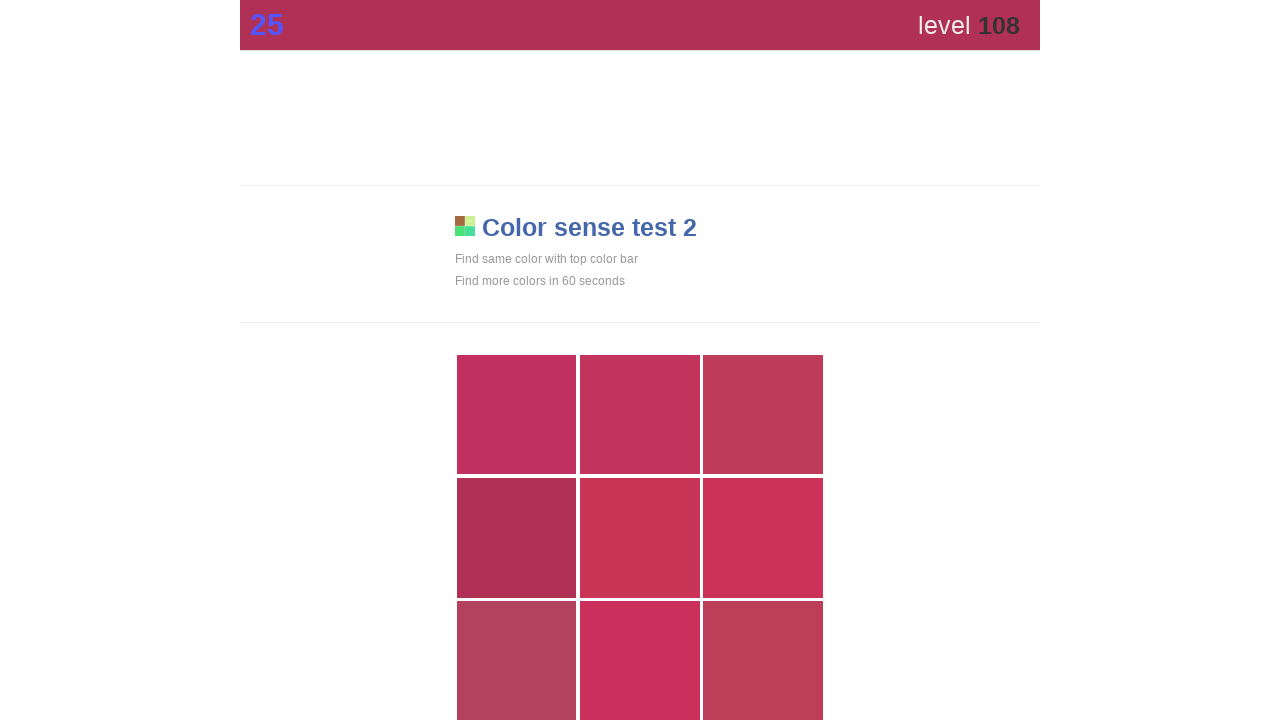

Clicked the main game area (attempt 218) at (517, 538) on div.main
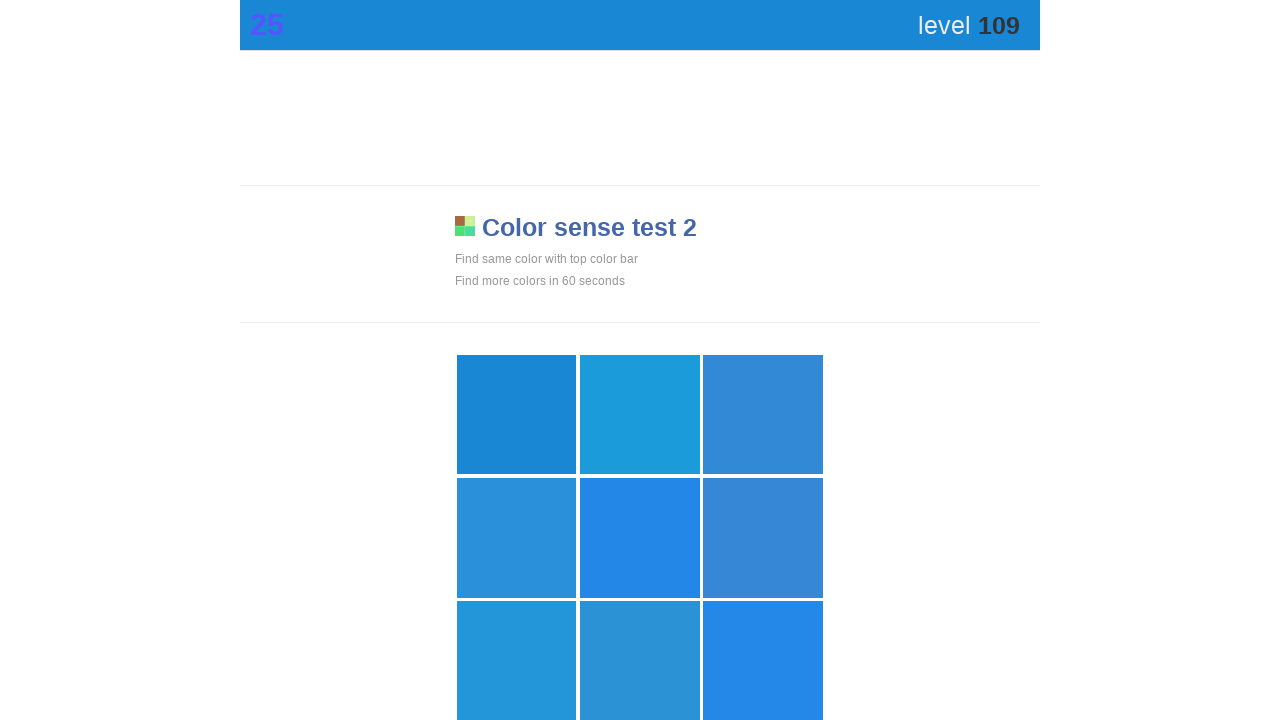

Clicked the main game area (attempt 219) at (517, 415) on div.main
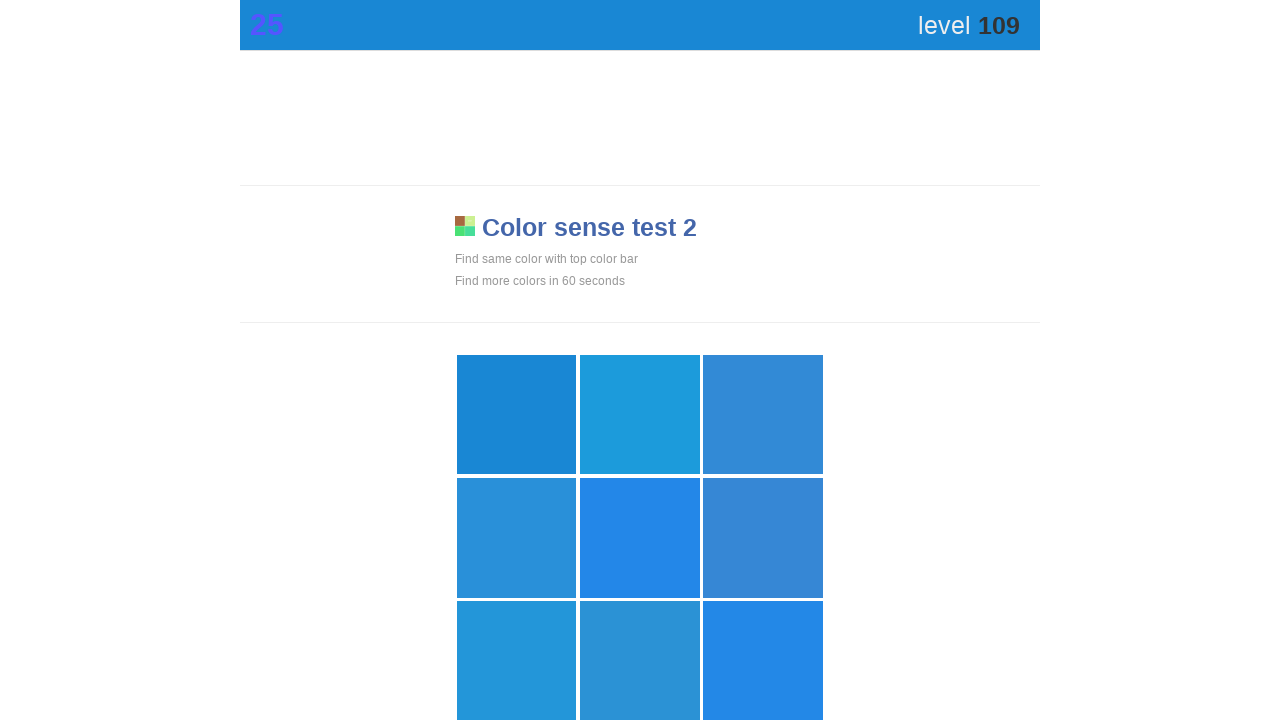

Clicked the main game area (attempt 220) at (517, 415) on div.main
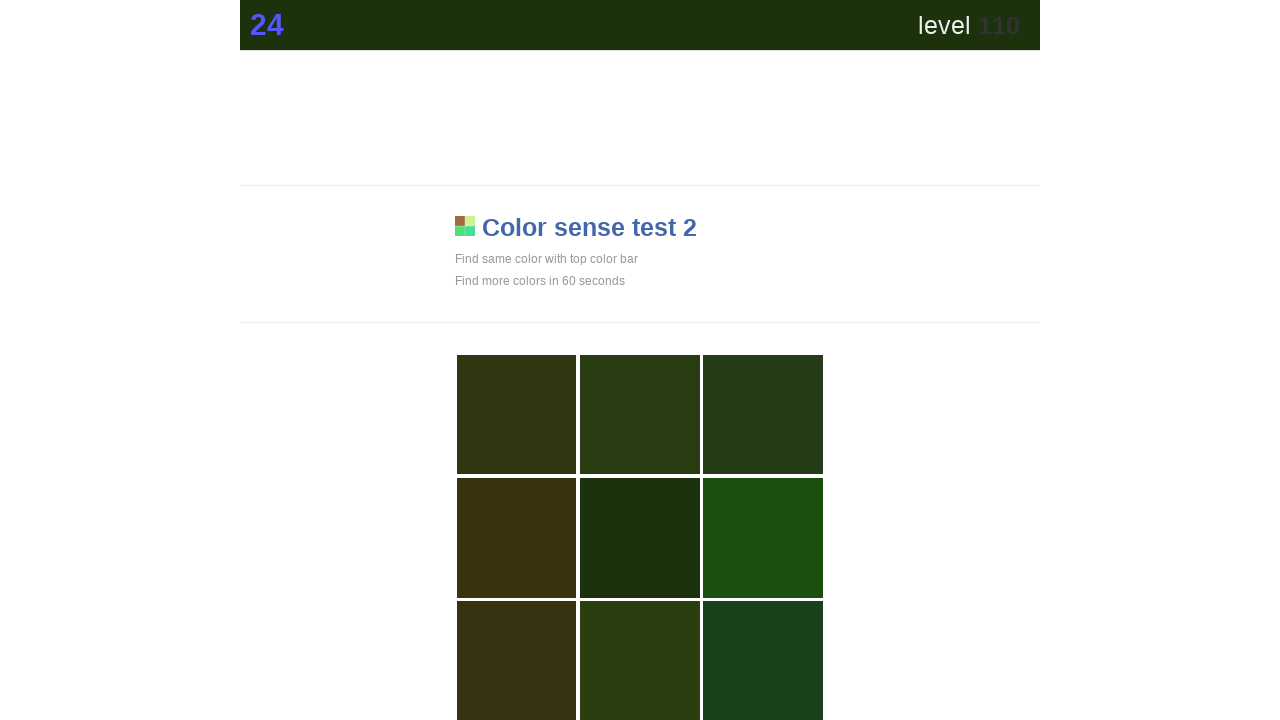

Clicked the main game area (attempt 221) at (640, 538) on div.main
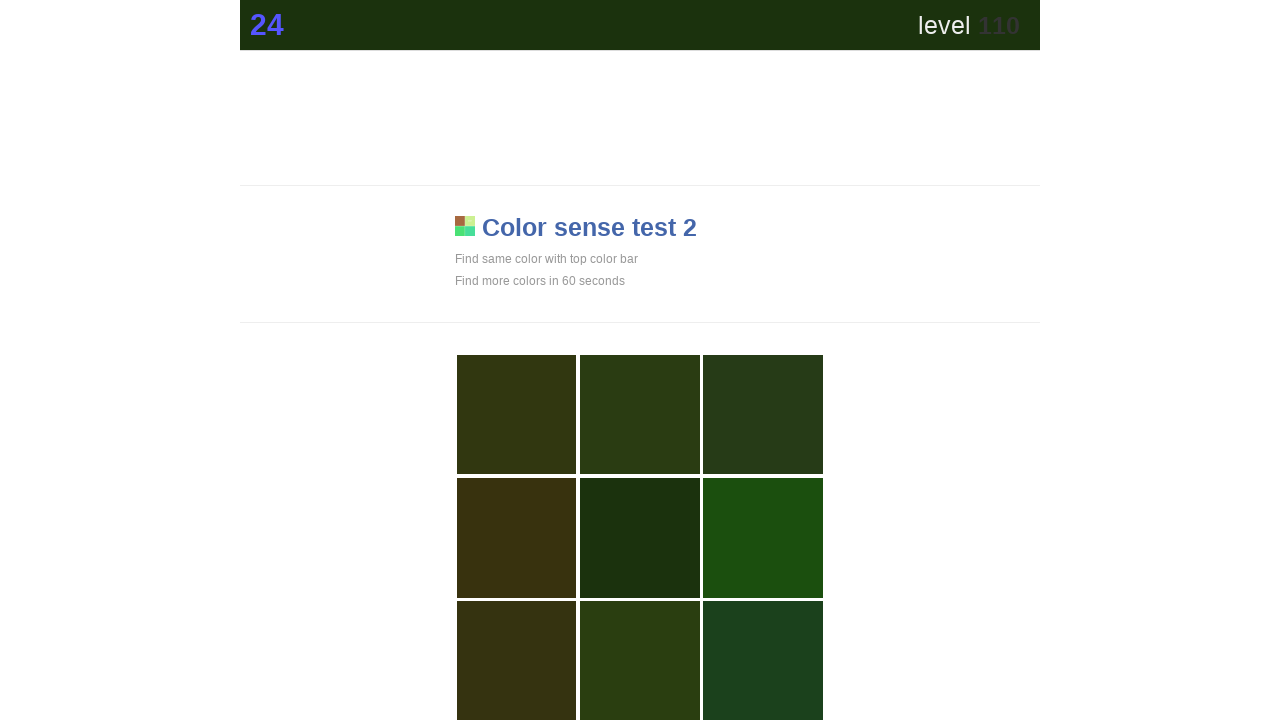

Clicked the main game area (attempt 222) at (640, 538) on div.main
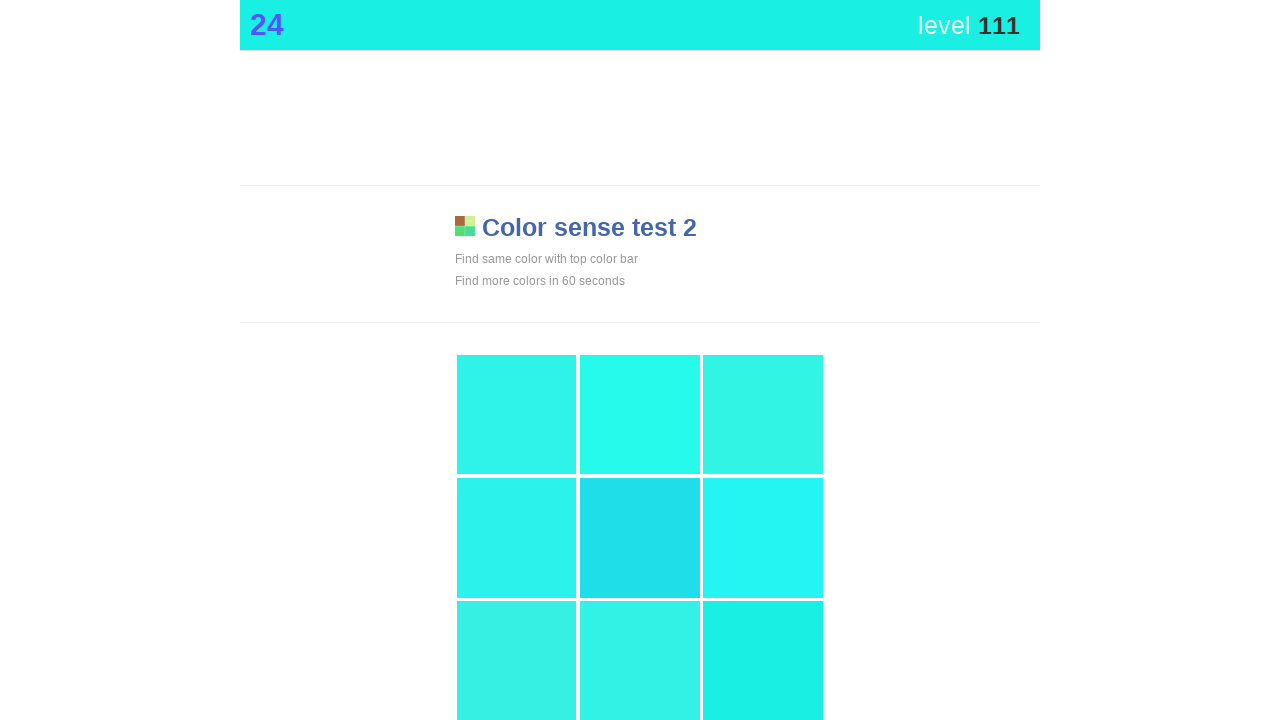

Clicked the main game area (attempt 223) at (763, 661) on div.main
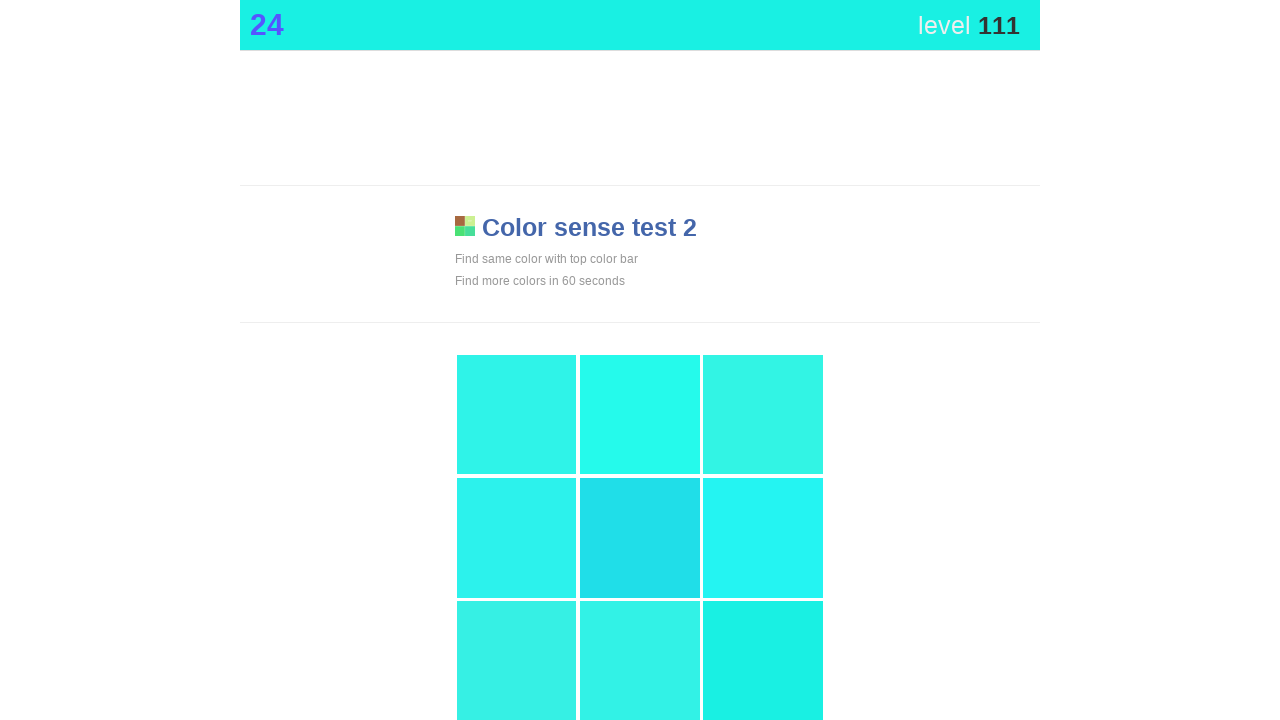

Clicked the main game area (attempt 224) at (763, 661) on div.main
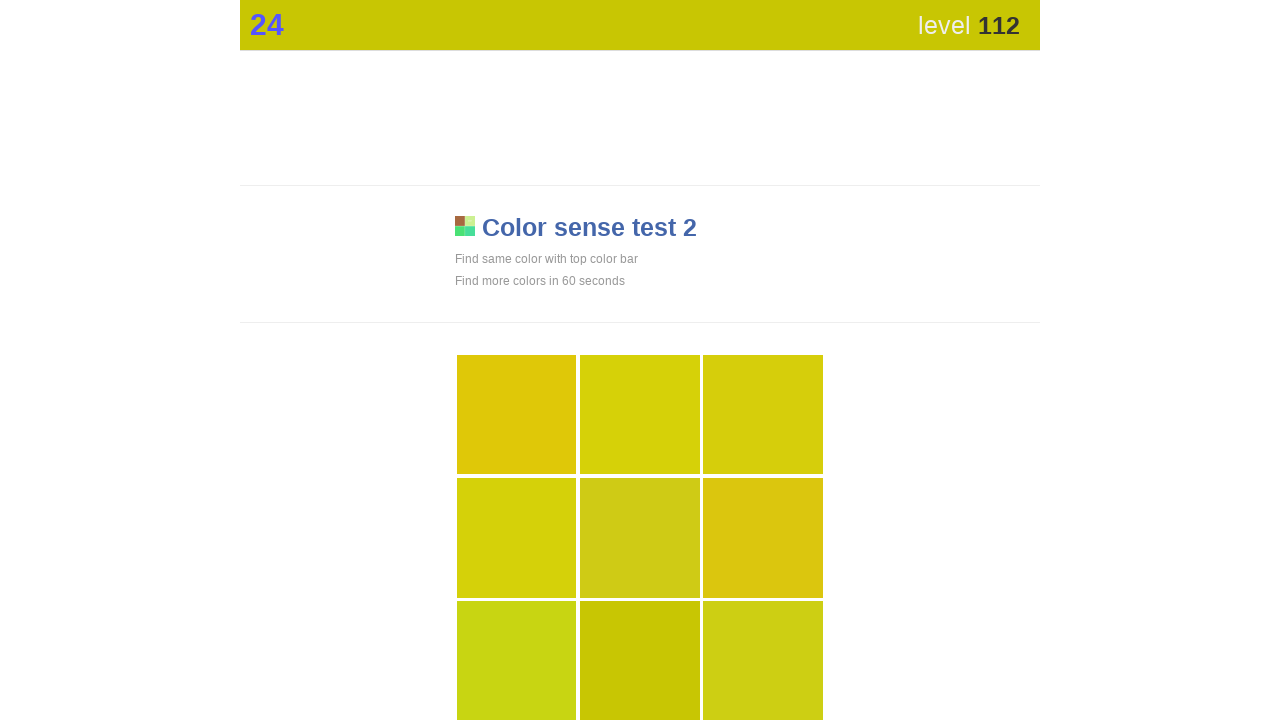

Clicked the main game area (attempt 225) at (640, 661) on div.main
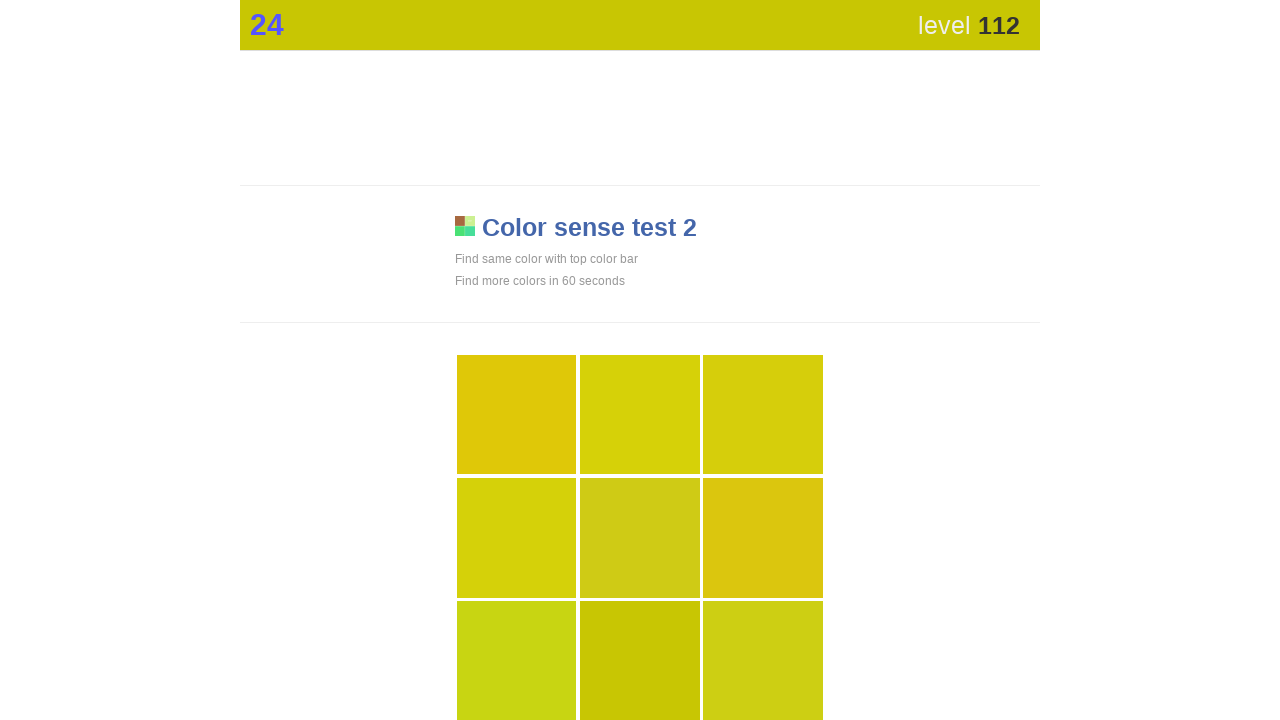

Clicked the main game area (attempt 226) at (640, 661) on div.main
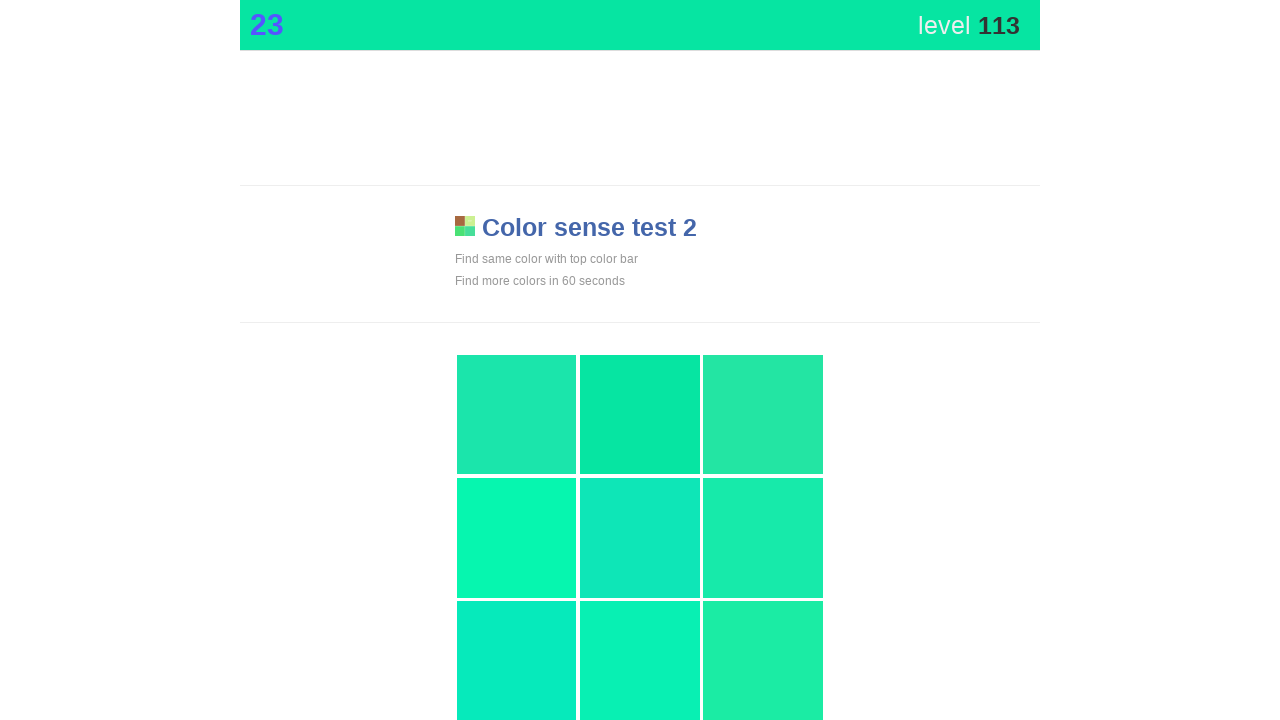

Clicked the main game area (attempt 227) at (640, 415) on div.main
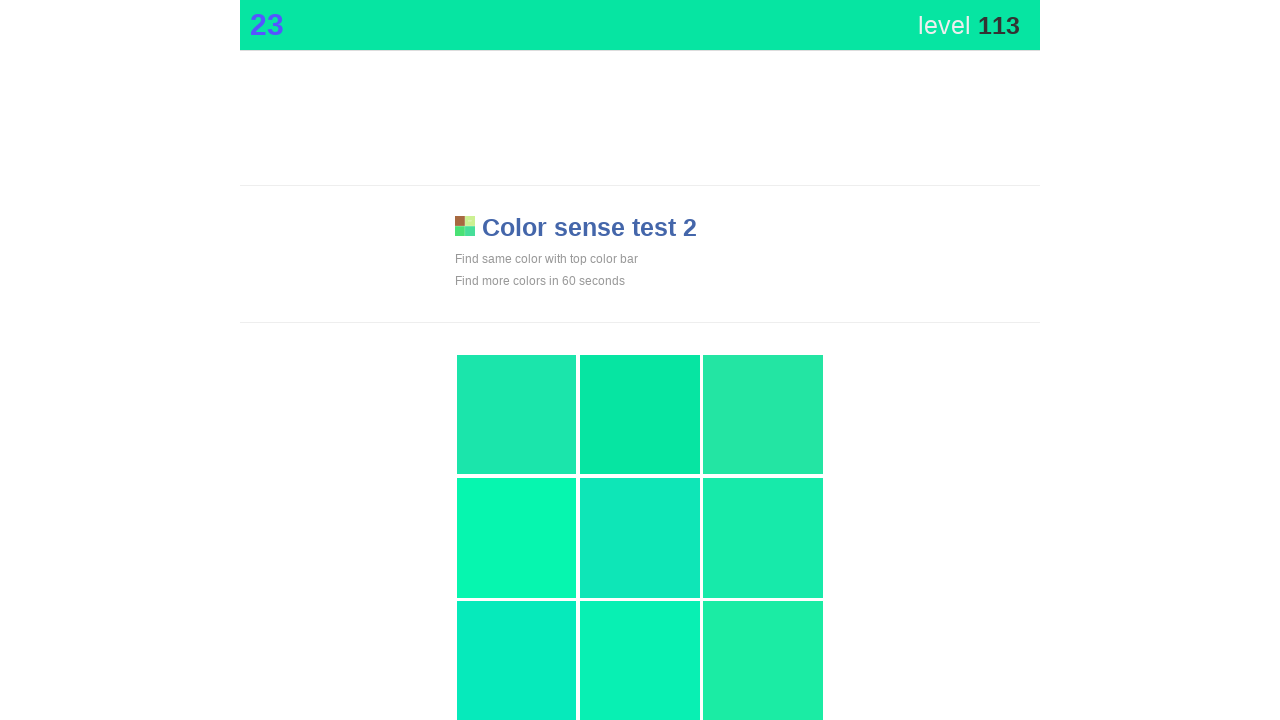

Clicked the main game area (attempt 228) at (640, 415) on div.main
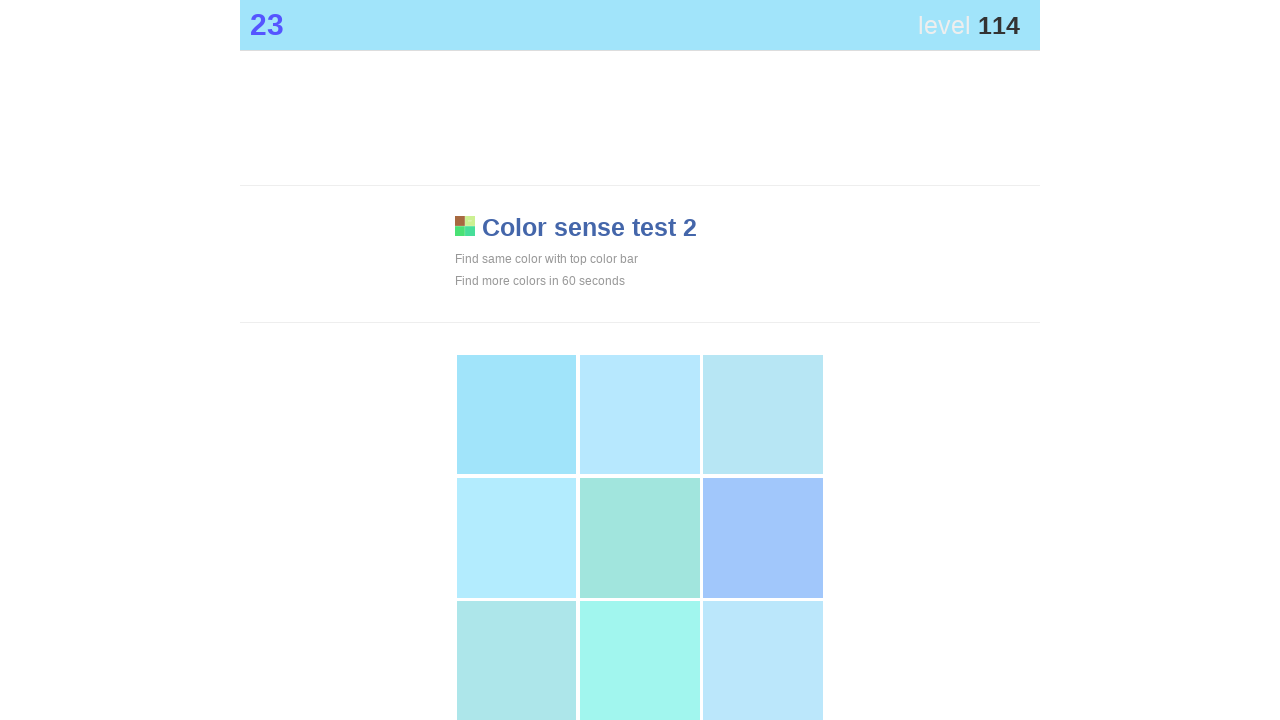

Clicked the main game area (attempt 229) at (517, 415) on div.main
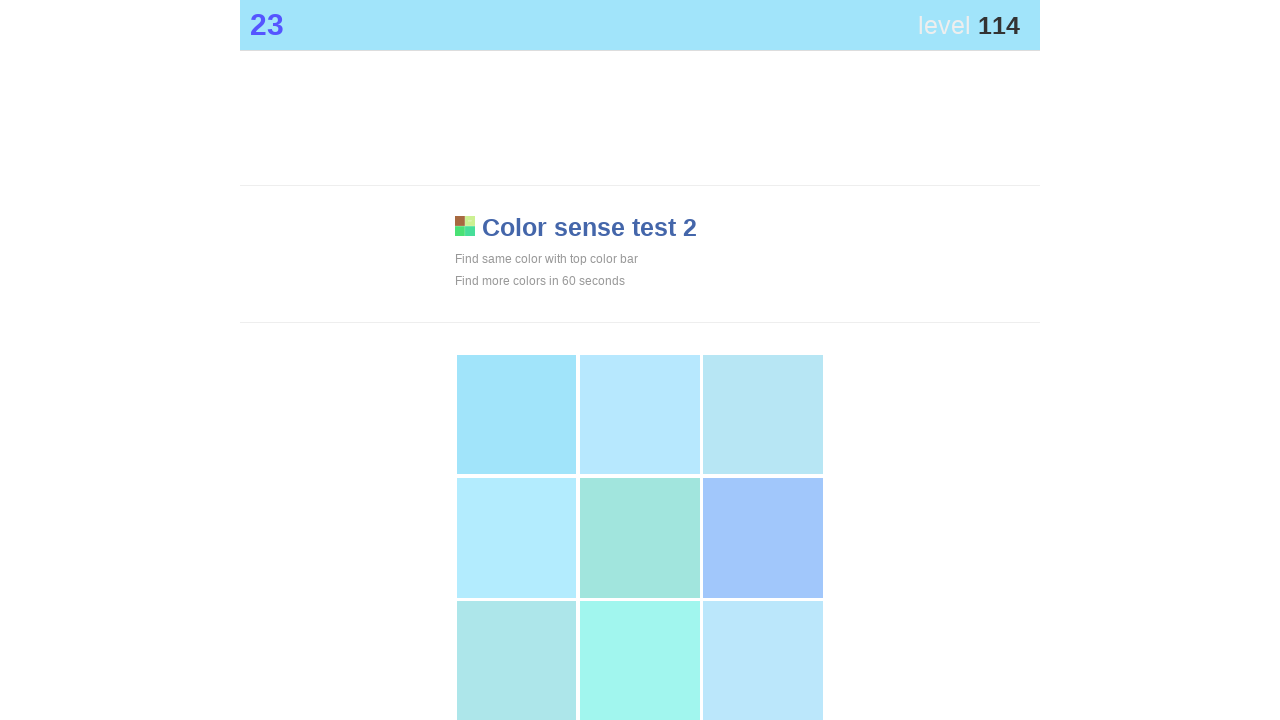

Clicked the main game area (attempt 230) at (517, 415) on div.main
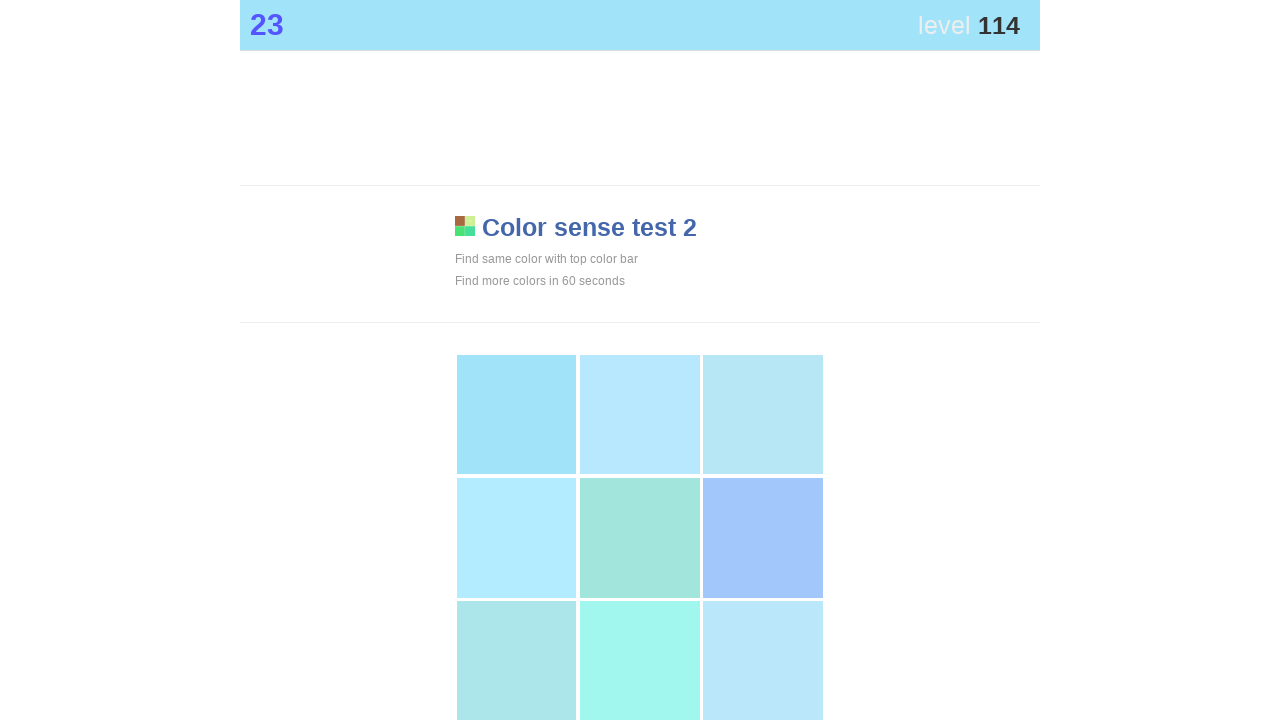

Clicked the main game area (attempt 231) at (517, 415) on div.main
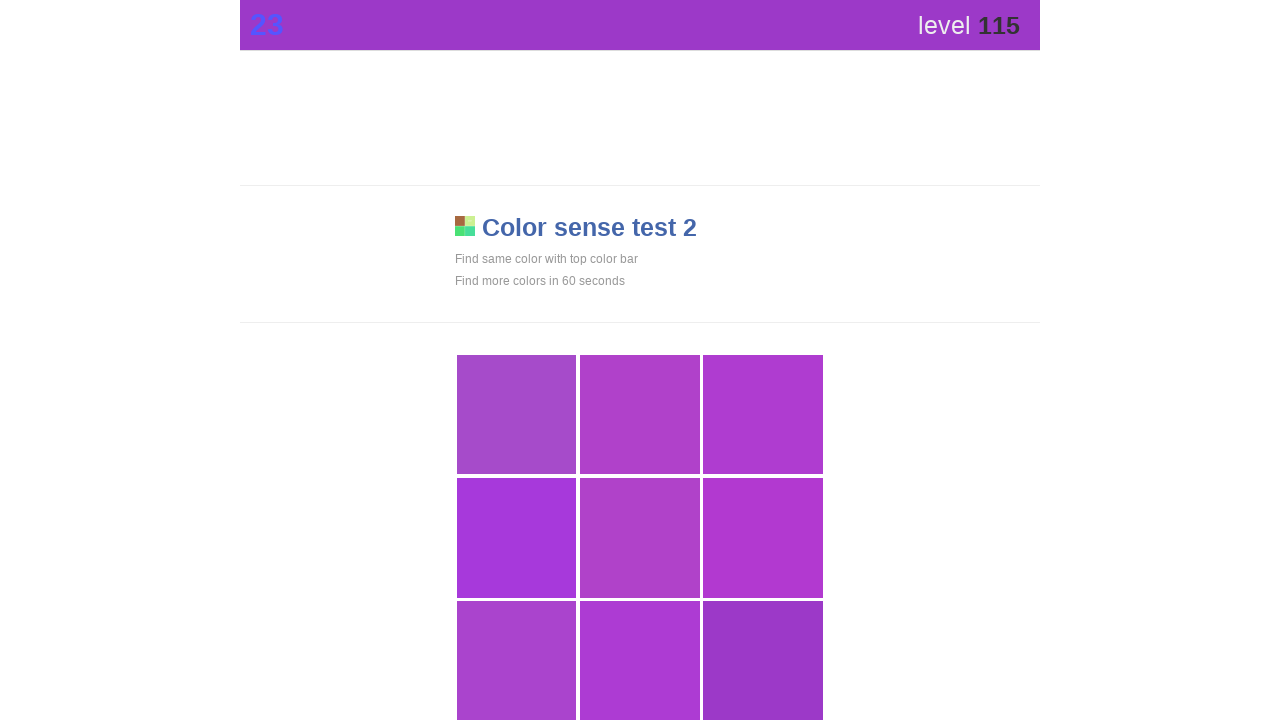

Clicked the main game area (attempt 232) at (763, 661) on div.main
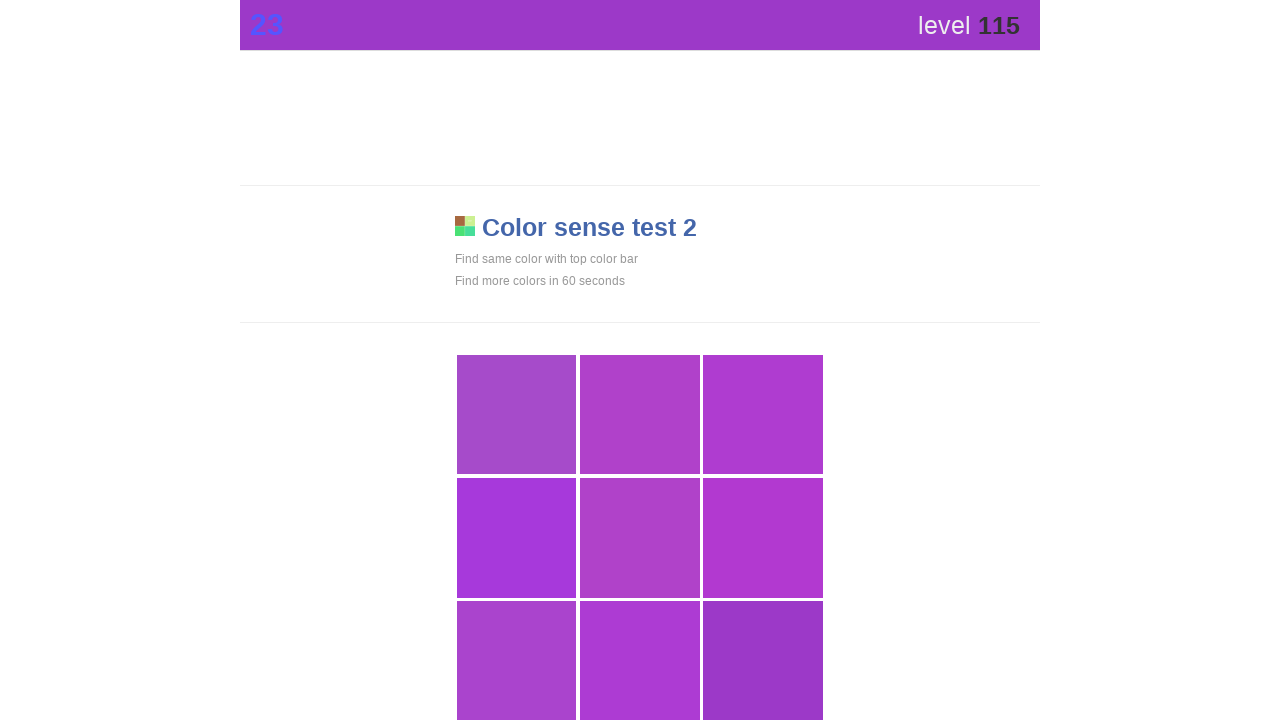

Clicked the main game area (attempt 233) at (763, 661) on div.main
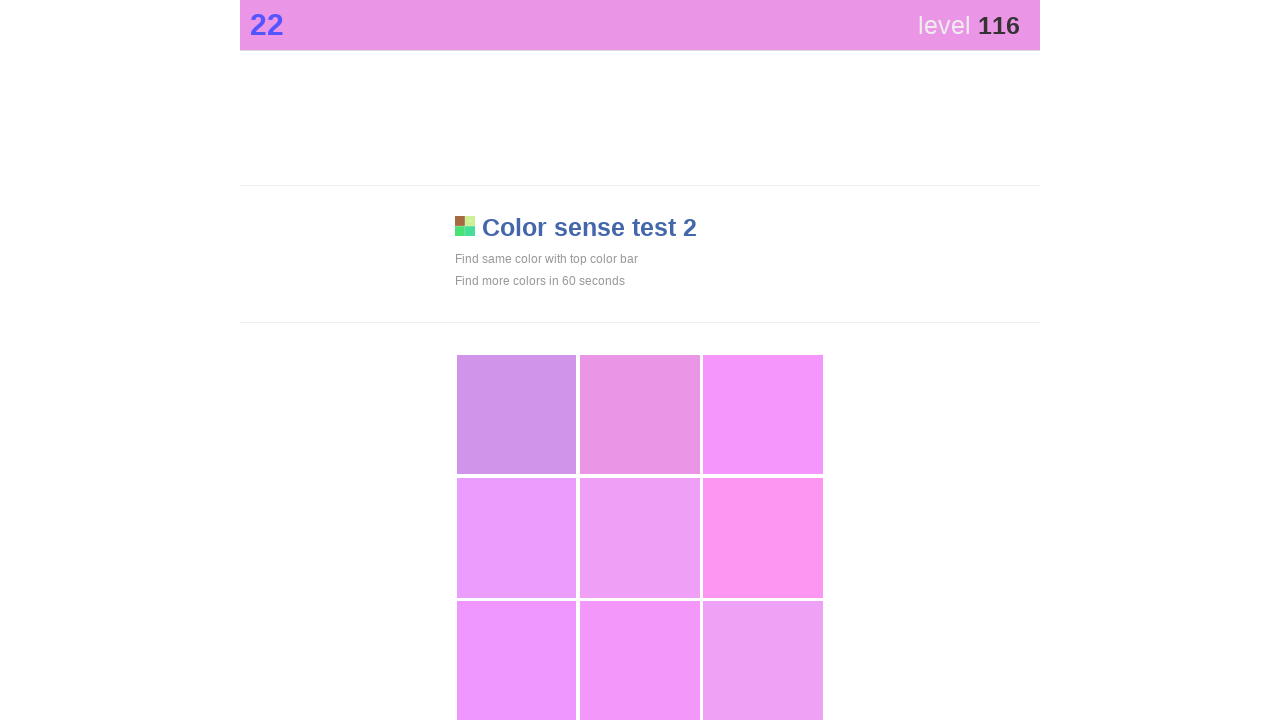

Clicked the main game area (attempt 234) at (640, 415) on div.main
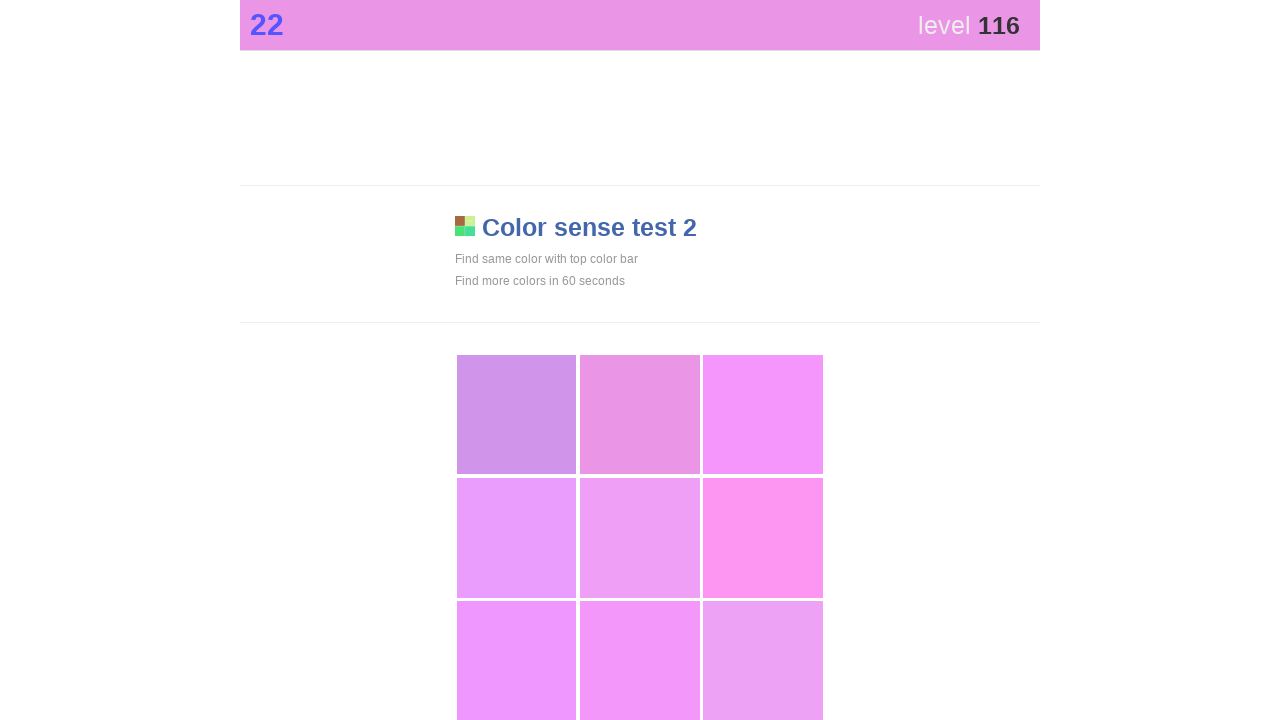

Clicked the main game area (attempt 235) at (640, 415) on div.main
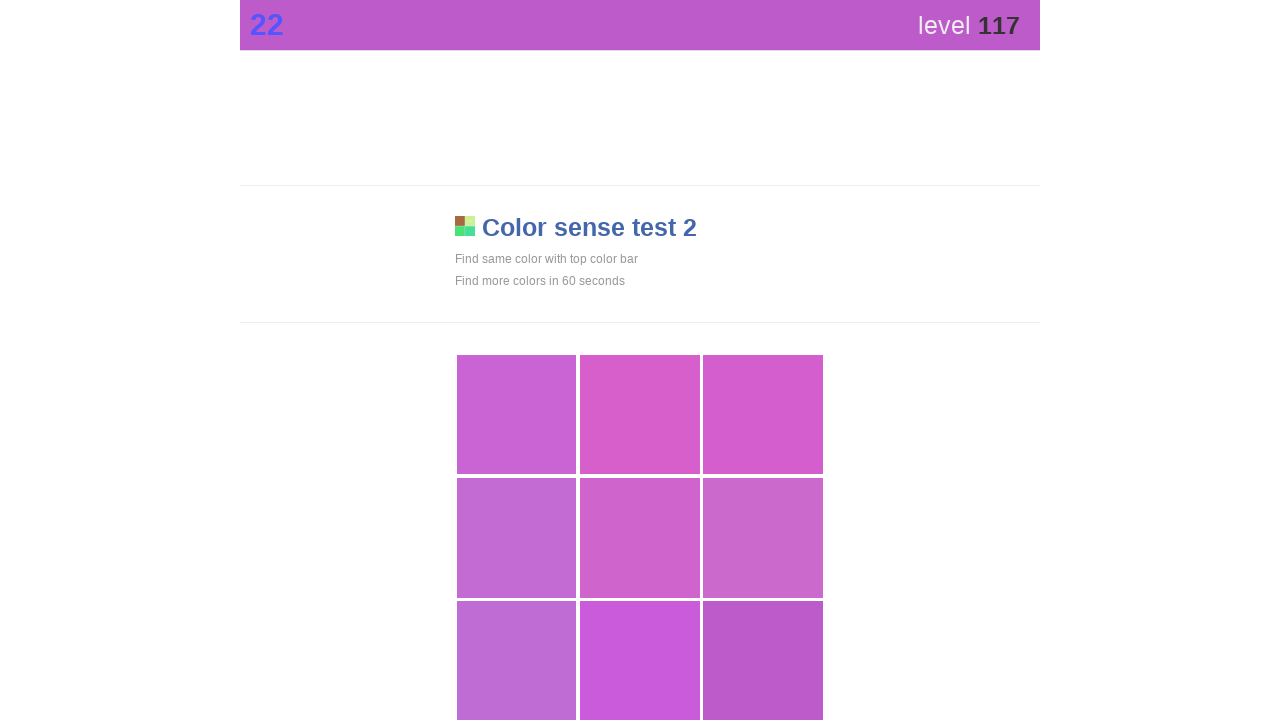

Clicked the main game area (attempt 236) at (763, 661) on div.main
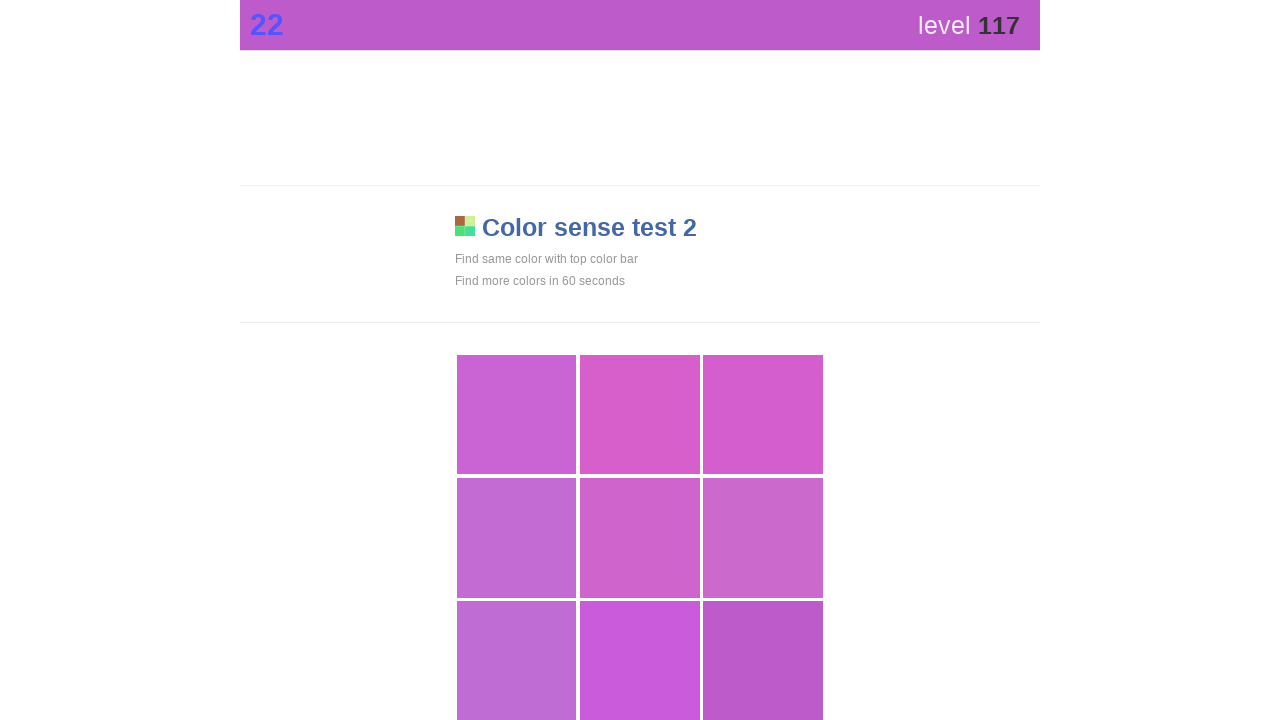

Clicked the main game area (attempt 237) at (763, 661) on div.main
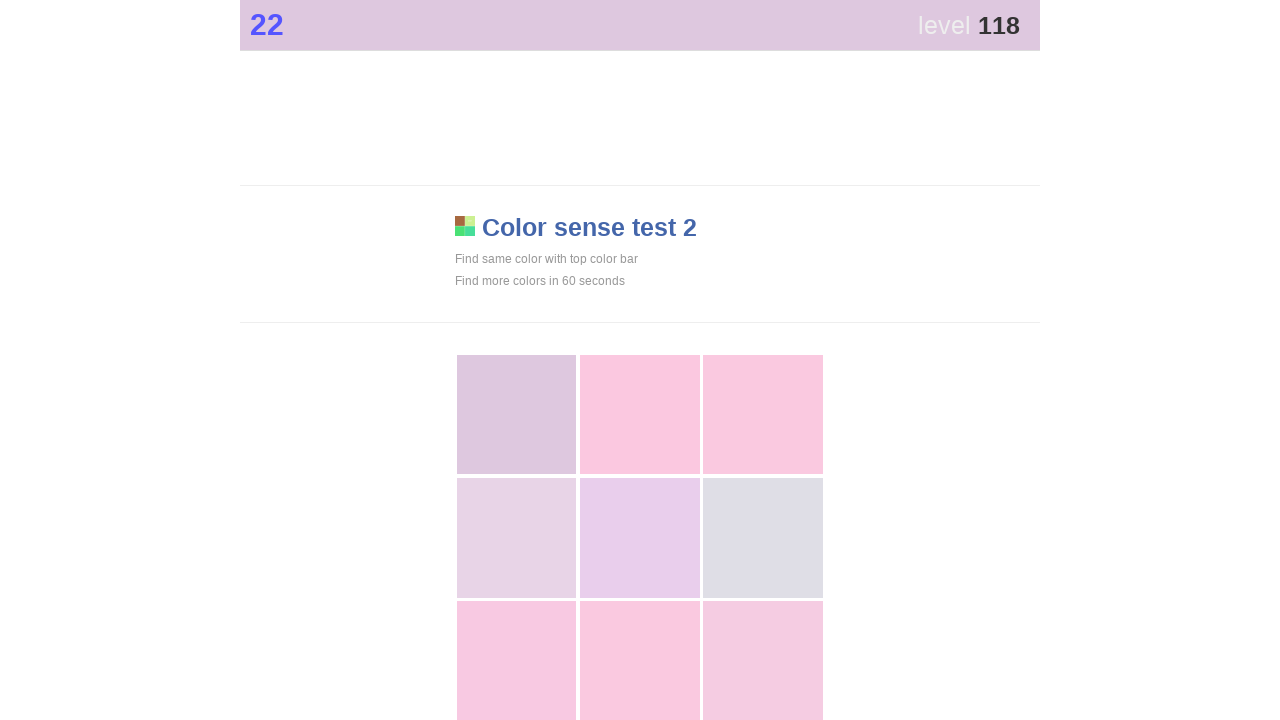

Clicked the main game area (attempt 238) at (517, 415) on div.main
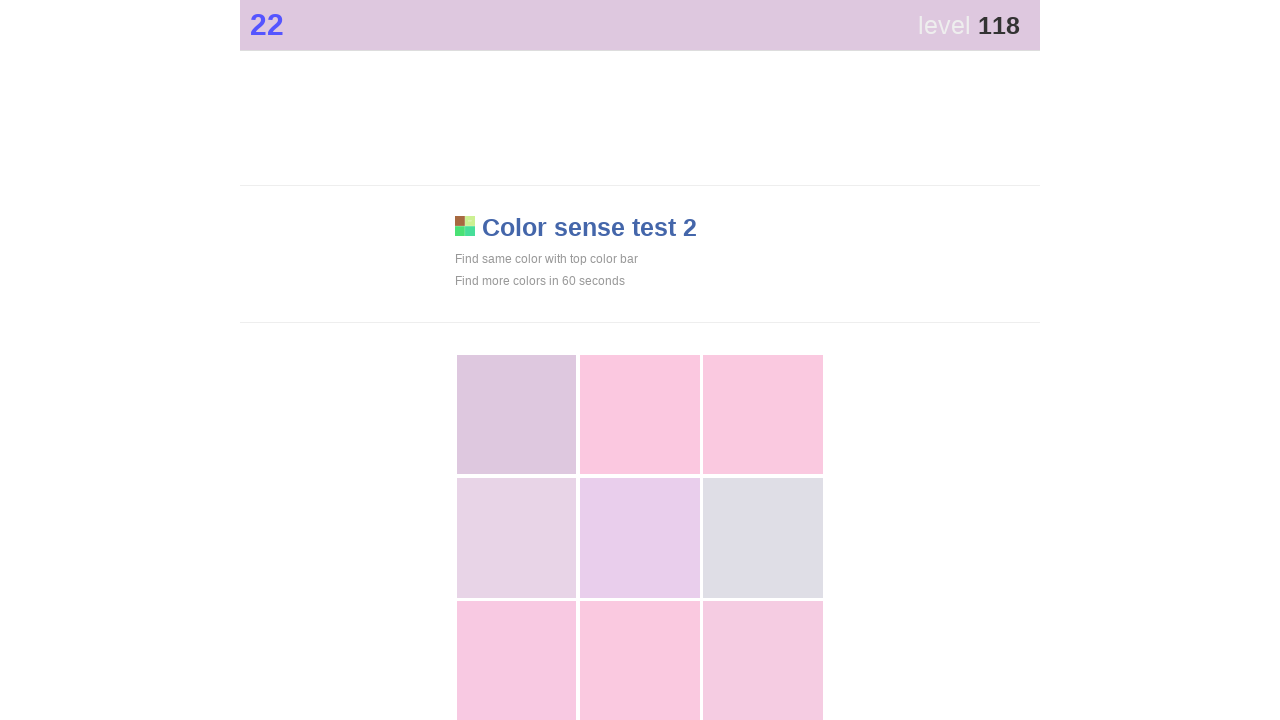

Clicked the main game area (attempt 239) at (517, 415) on div.main
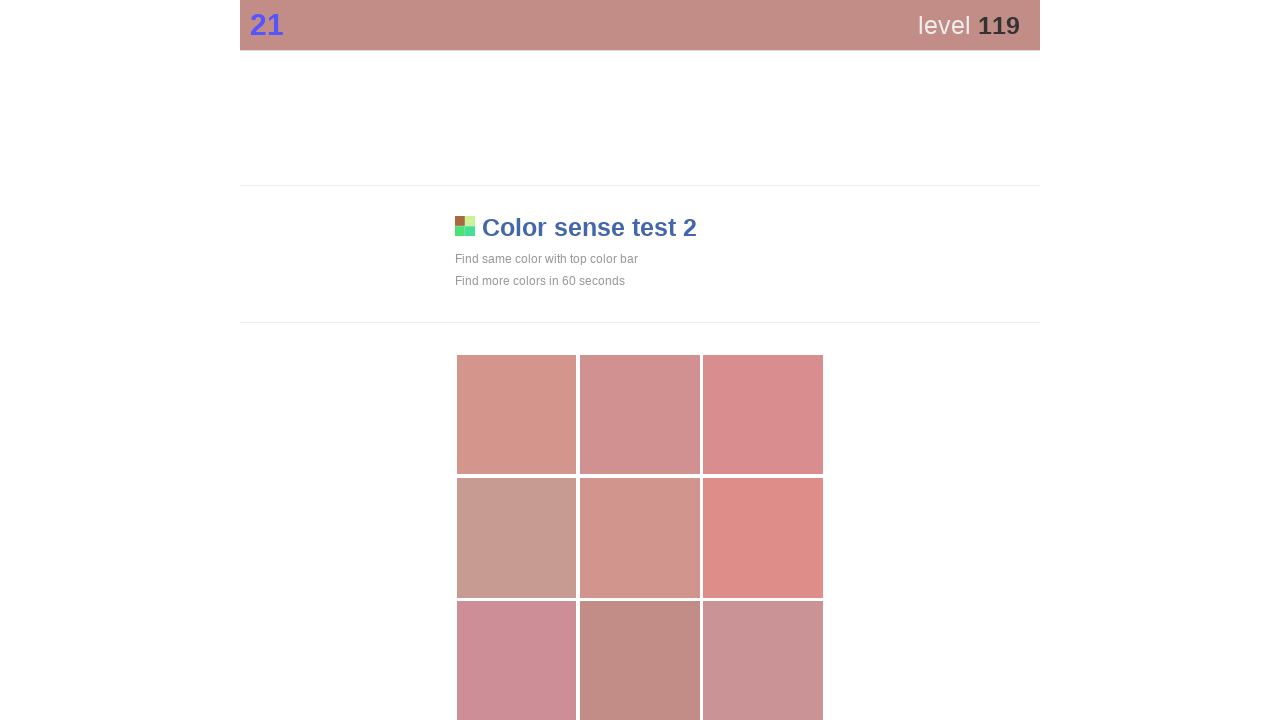

Clicked the main game area (attempt 240) at (640, 661) on div.main
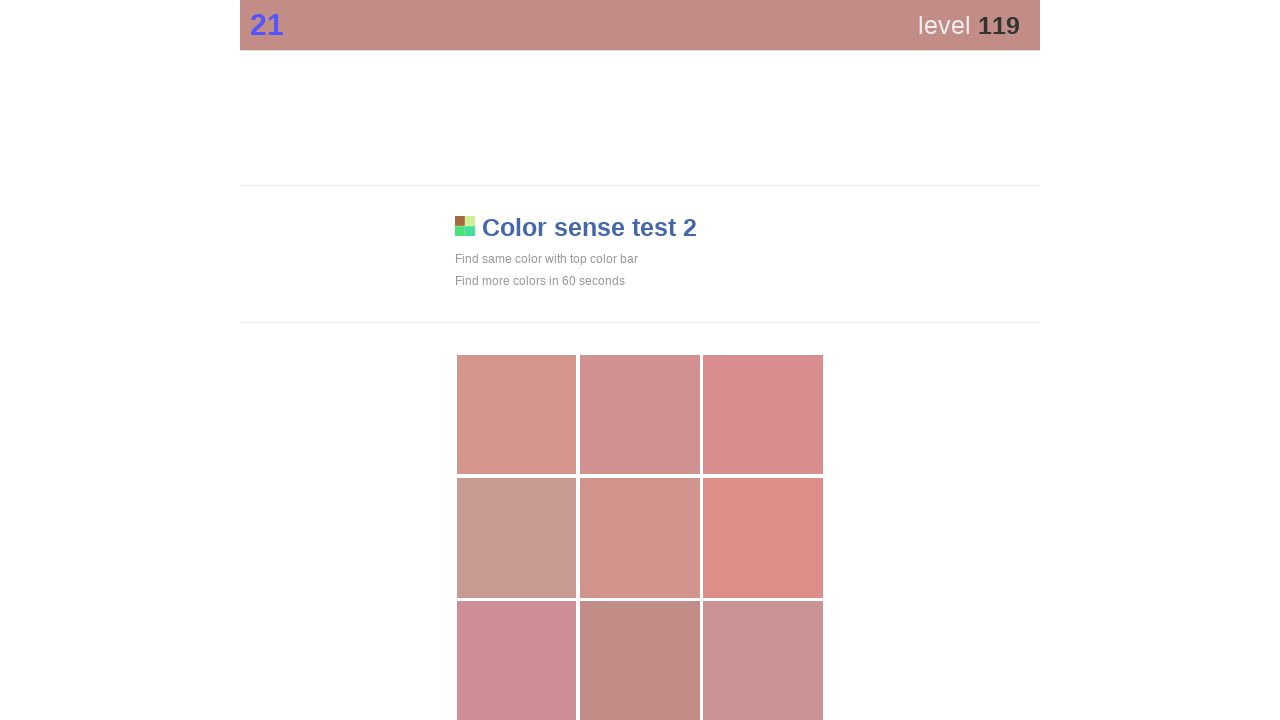

Clicked the main game area (attempt 241) at (640, 661) on div.main
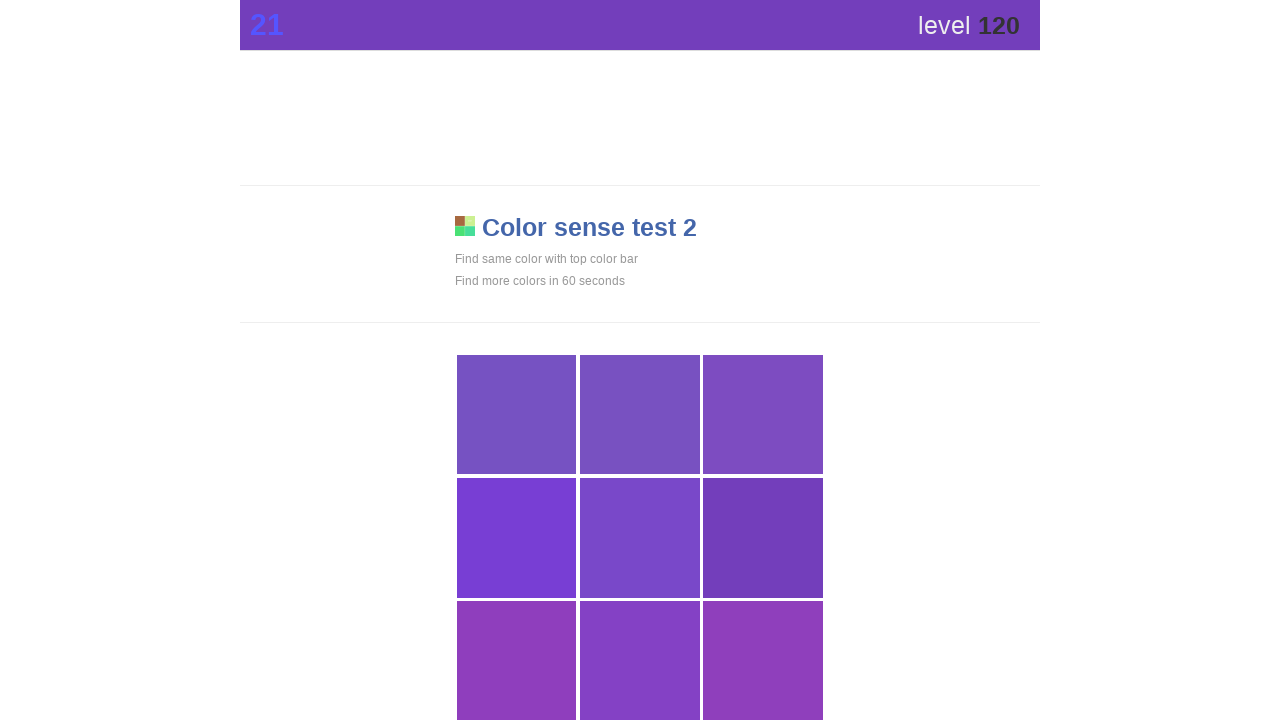

Clicked the main game area (attempt 242) at (763, 538) on div.main
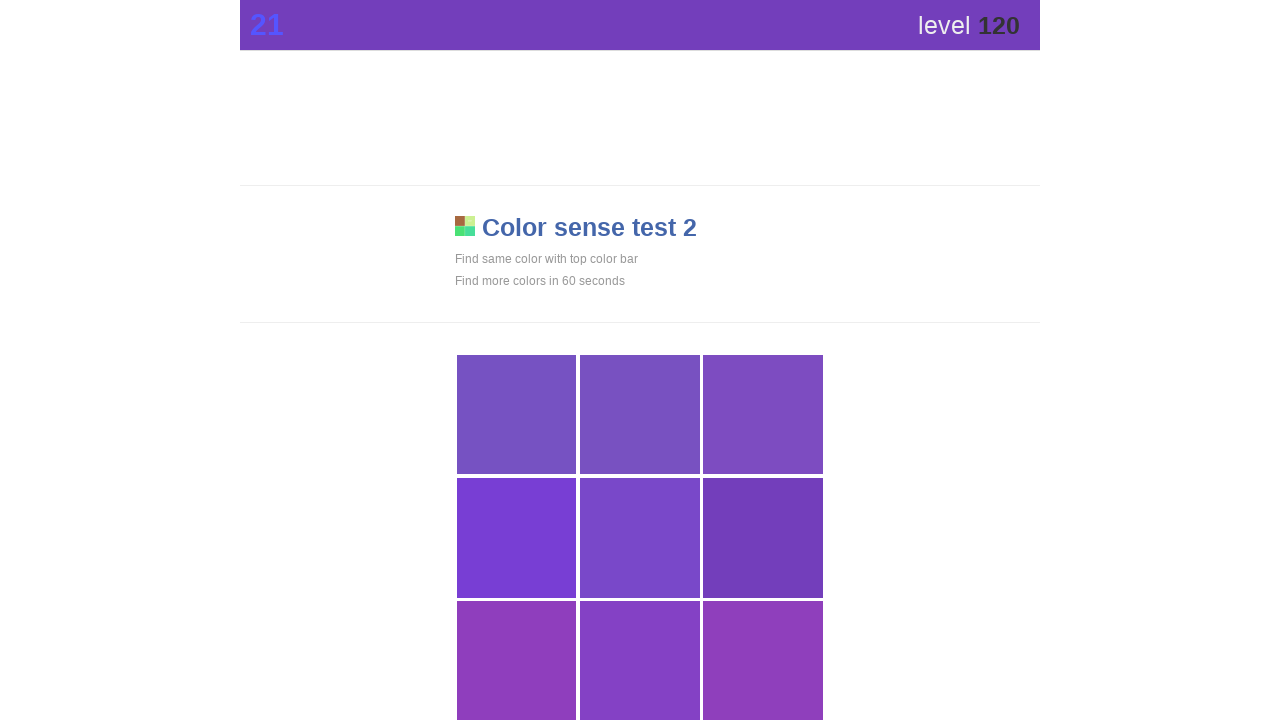

Clicked the main game area (attempt 243) at (763, 538) on div.main
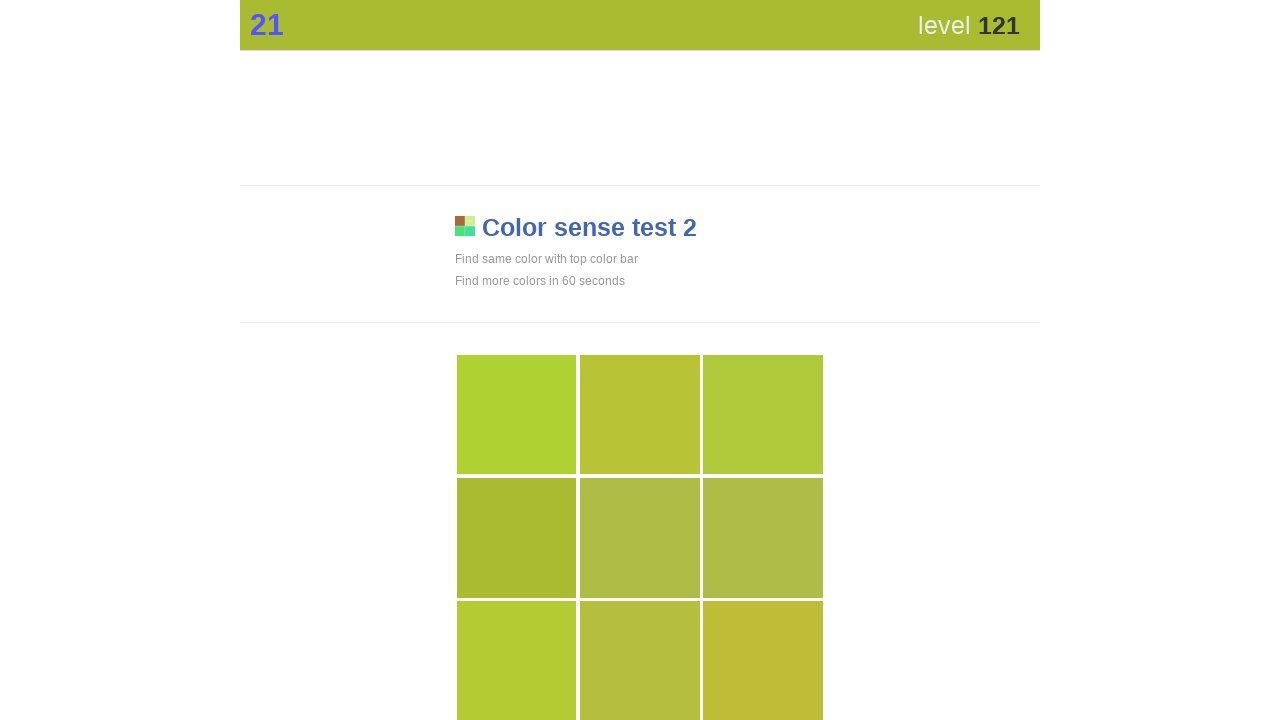

Clicked the main game area (attempt 244) at (517, 538) on div.main
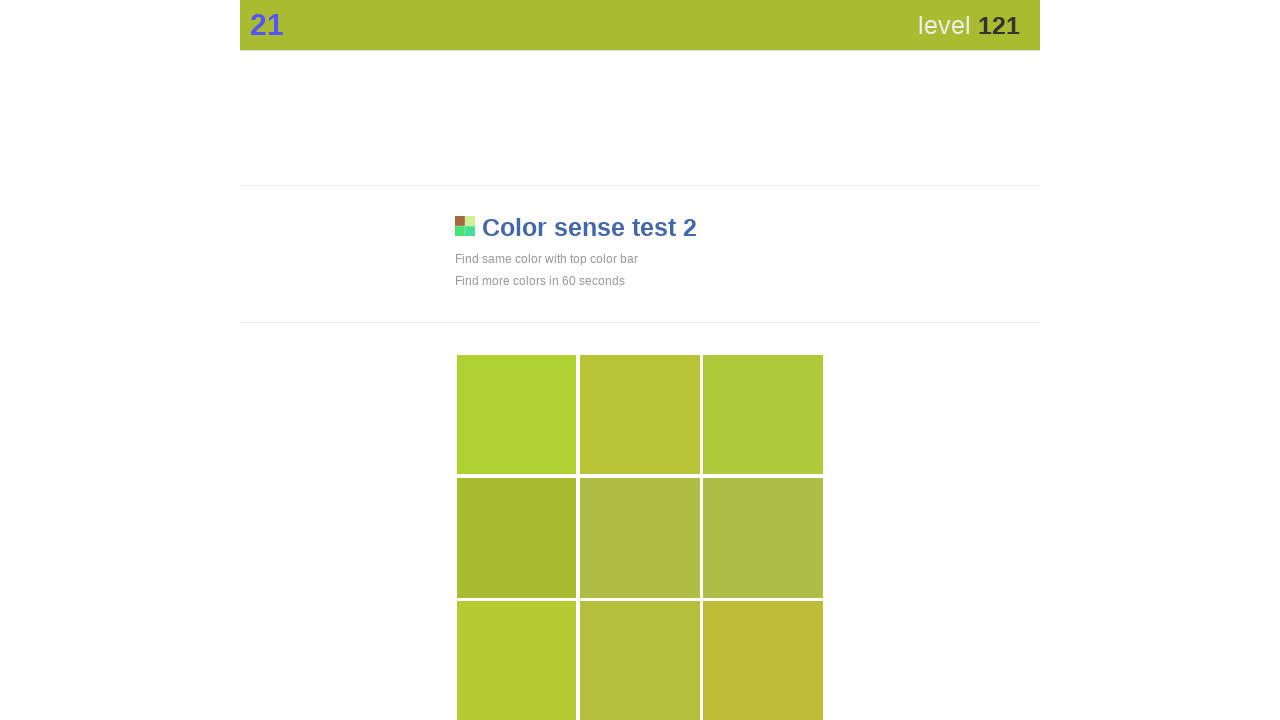

Clicked the main game area (attempt 245) at (517, 538) on div.main
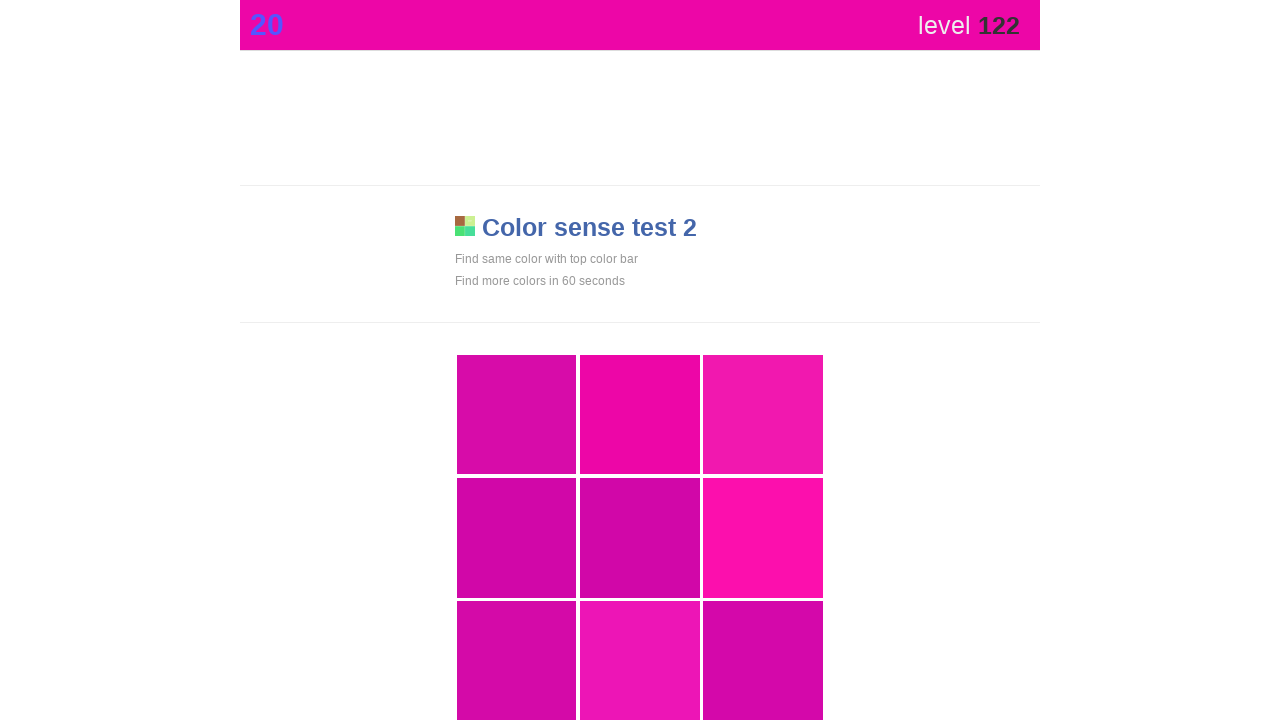

Clicked the main game area (attempt 246) at (640, 415) on div.main
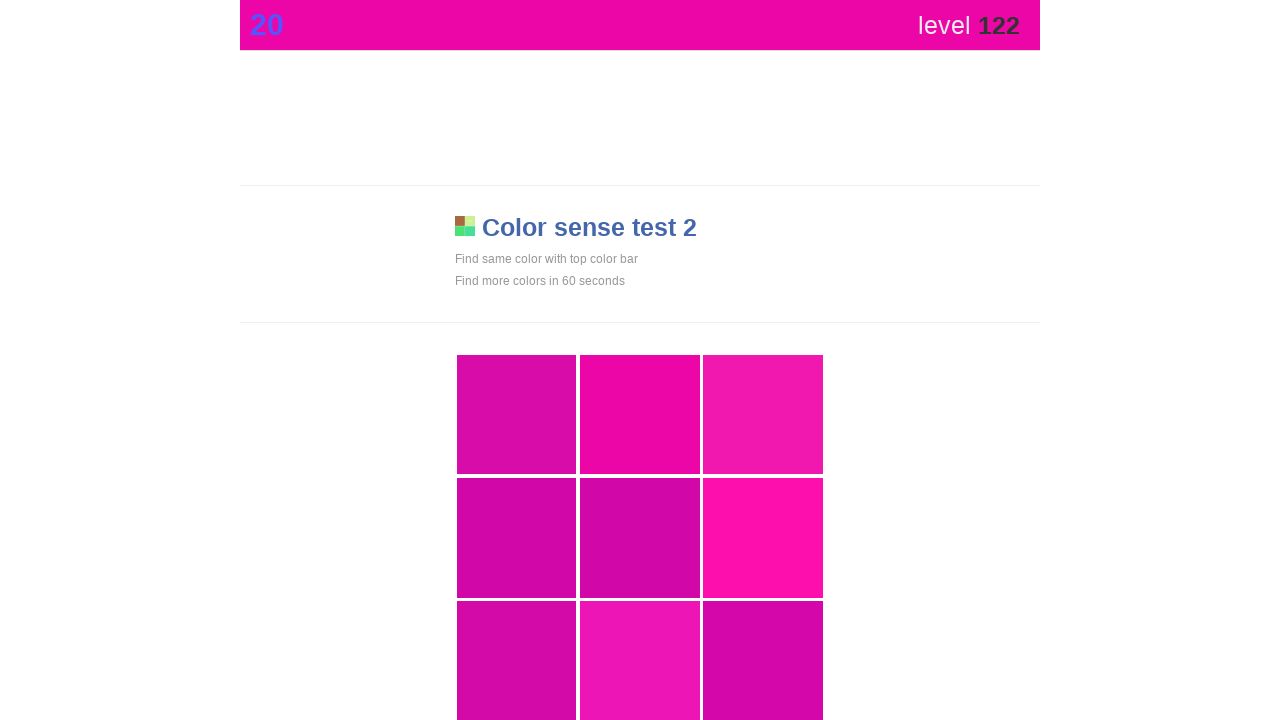

Clicked the main game area (attempt 247) at (640, 415) on div.main
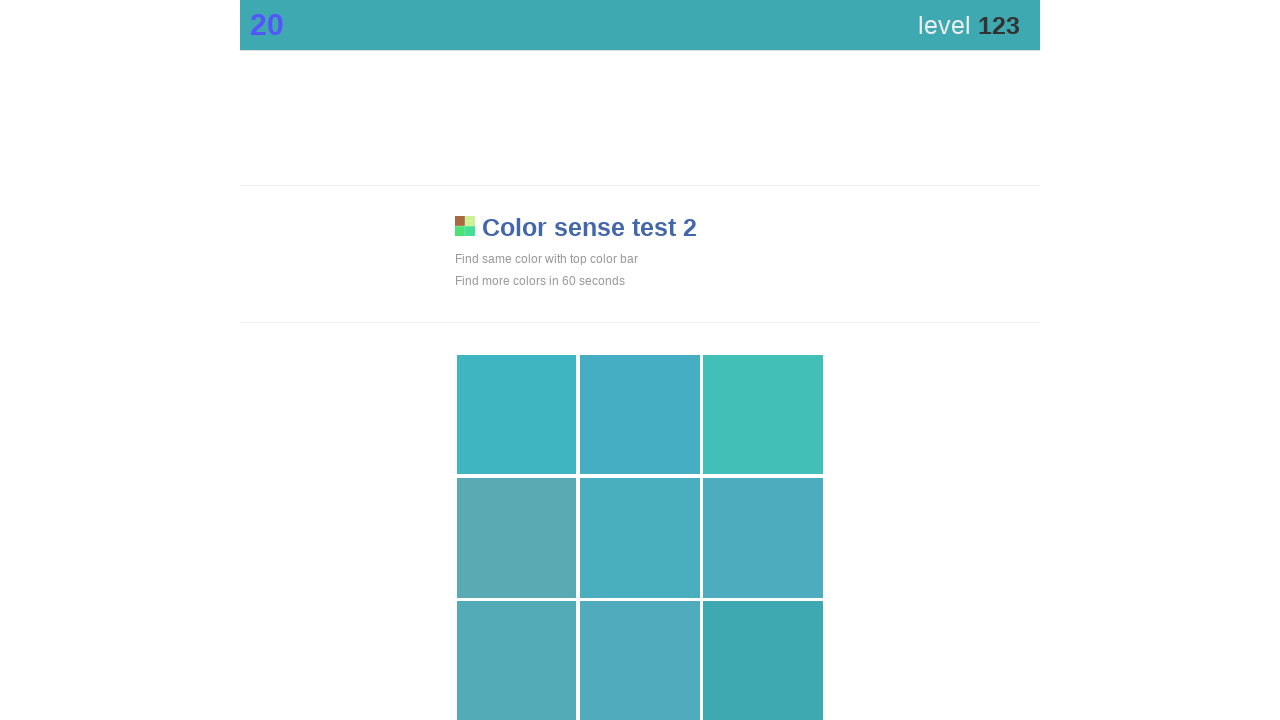

Clicked the main game area (attempt 248) at (763, 661) on div.main
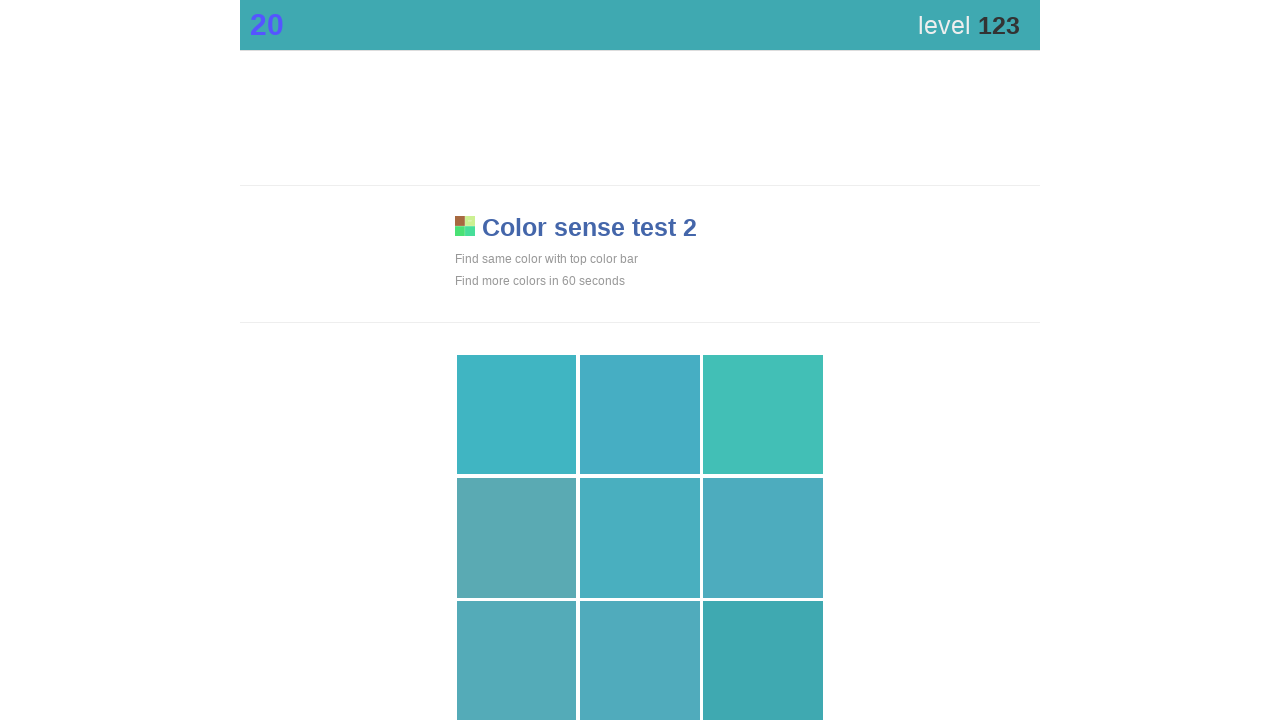

Clicked the main game area (attempt 249) at (763, 661) on div.main
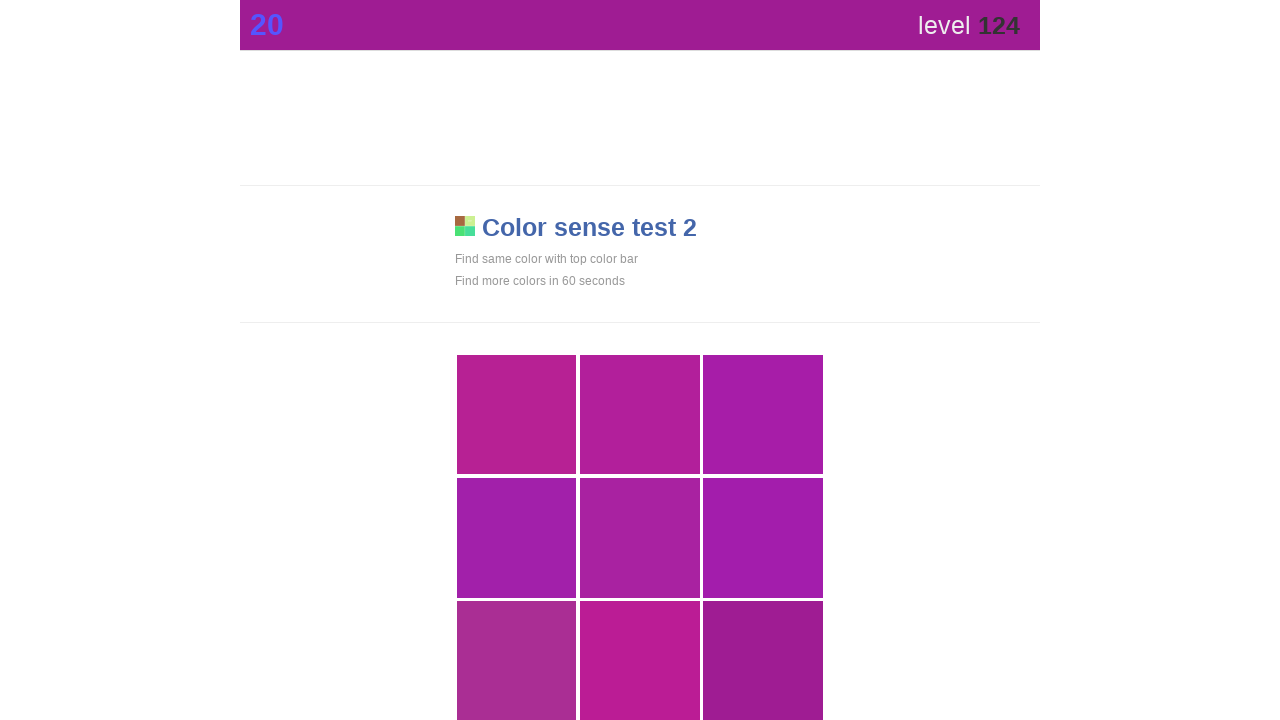

Clicked the main game area (attempt 250) at (763, 661) on div.main
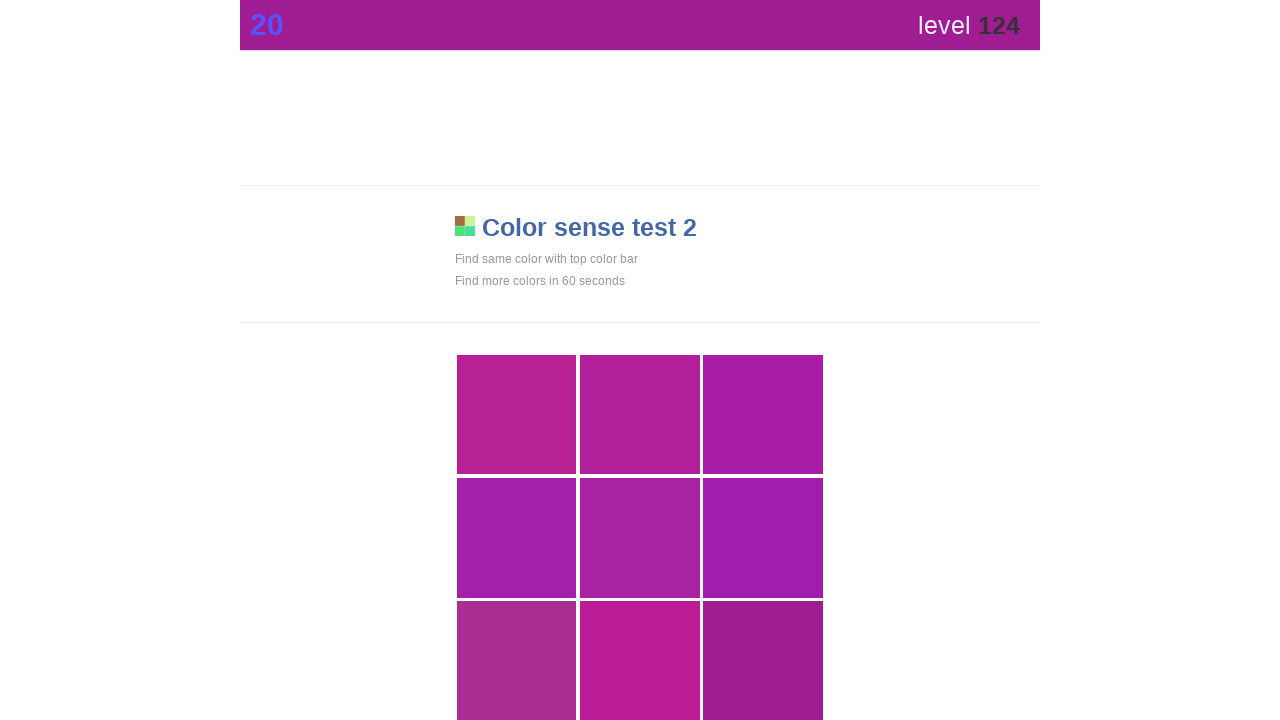

Clicked the main game area (attempt 251) at (763, 661) on div.main
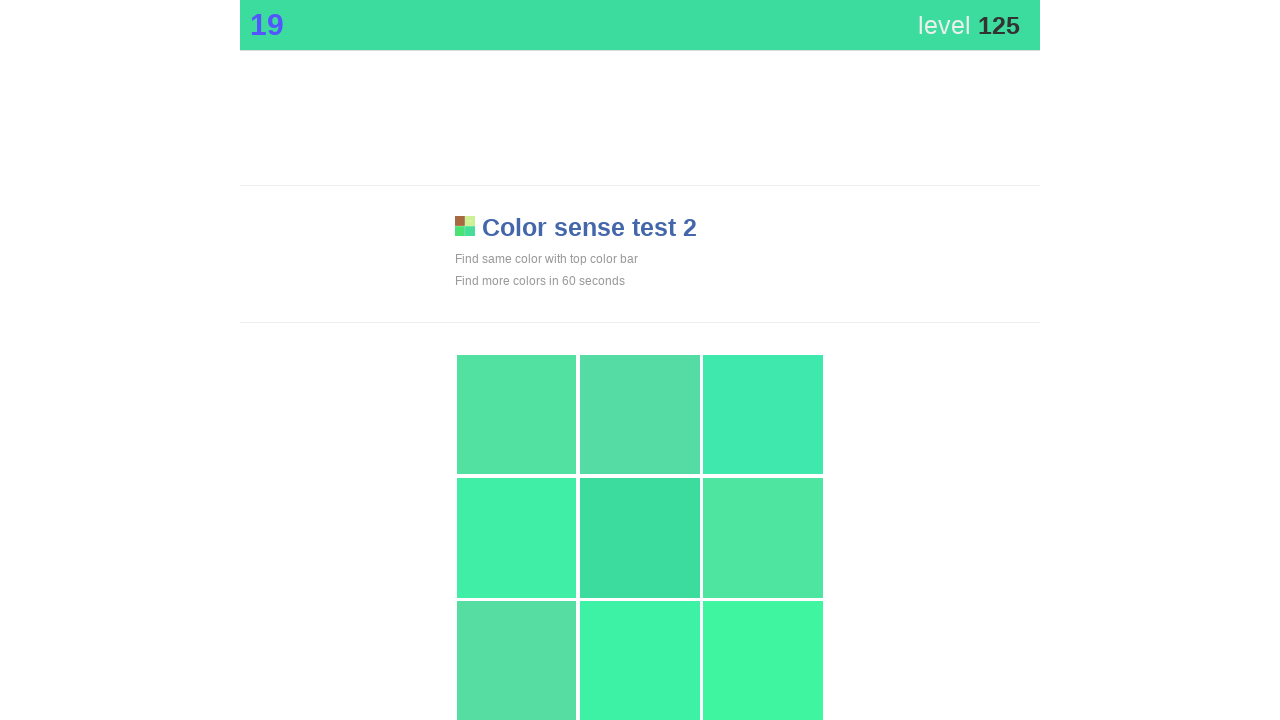

Clicked the main game area (attempt 252) at (640, 538) on div.main
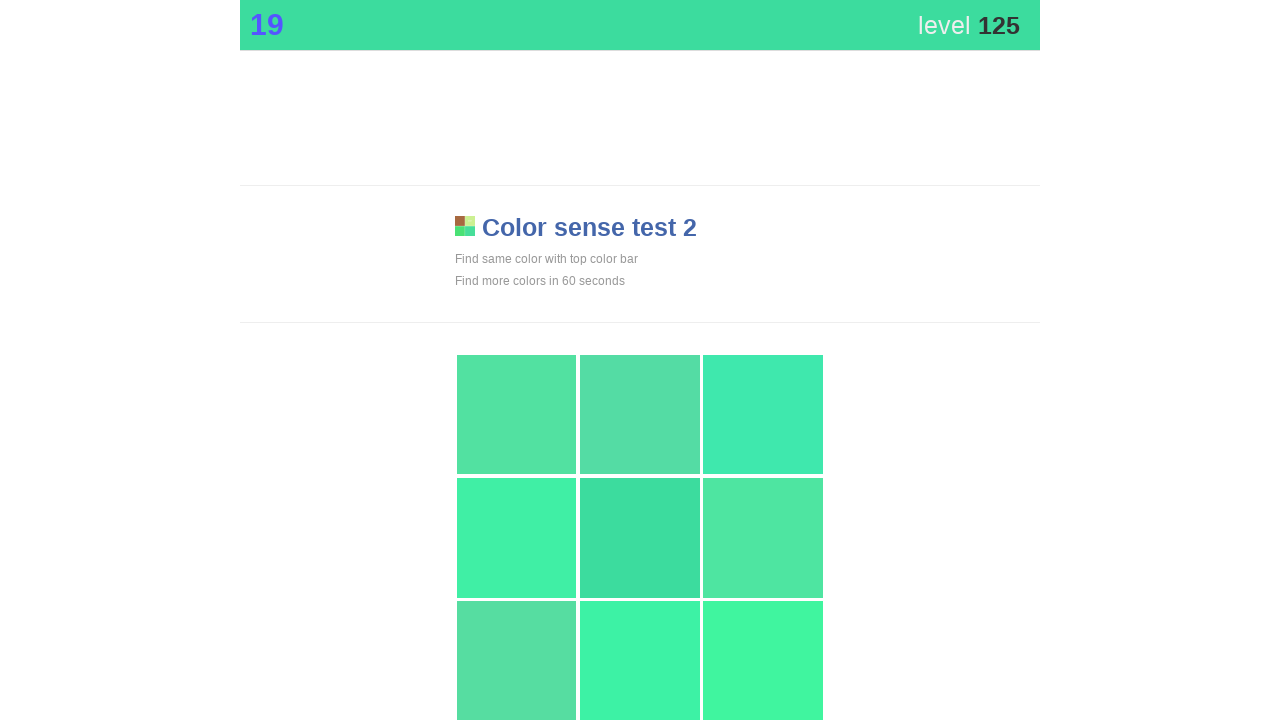

Clicked the main game area (attempt 253) at (640, 538) on div.main
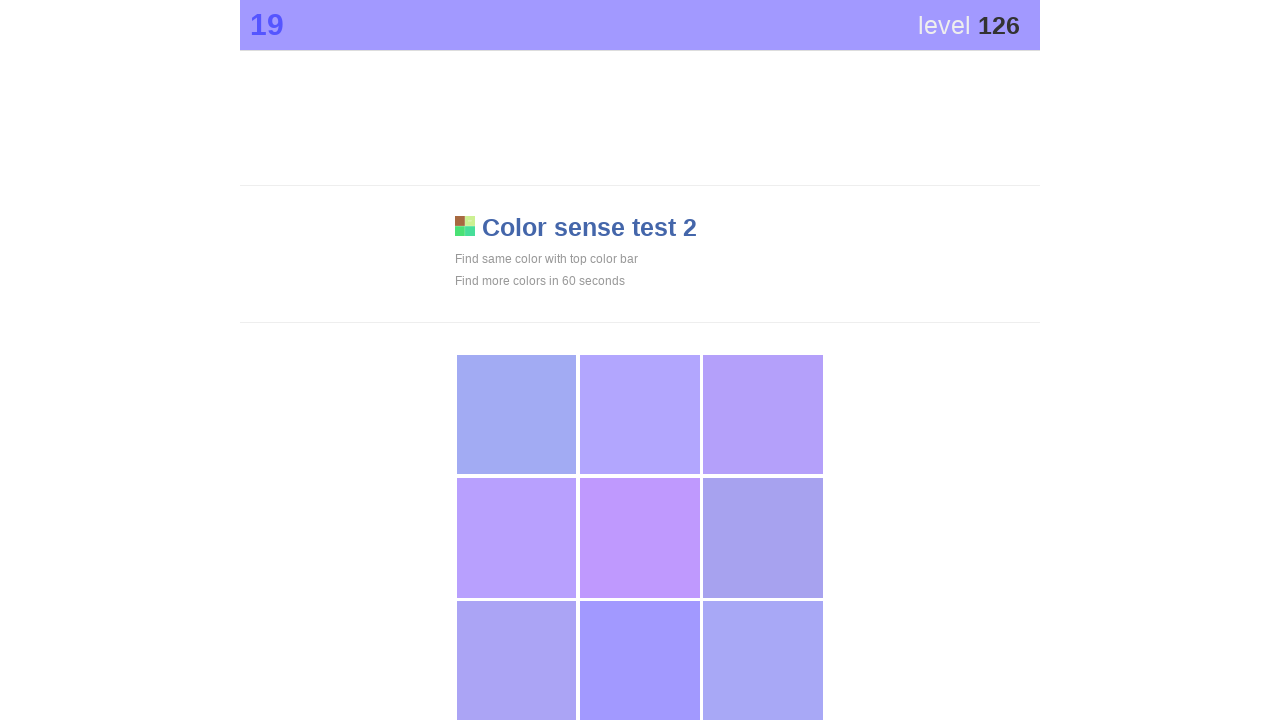

Clicked the main game area (attempt 254) at (640, 661) on div.main
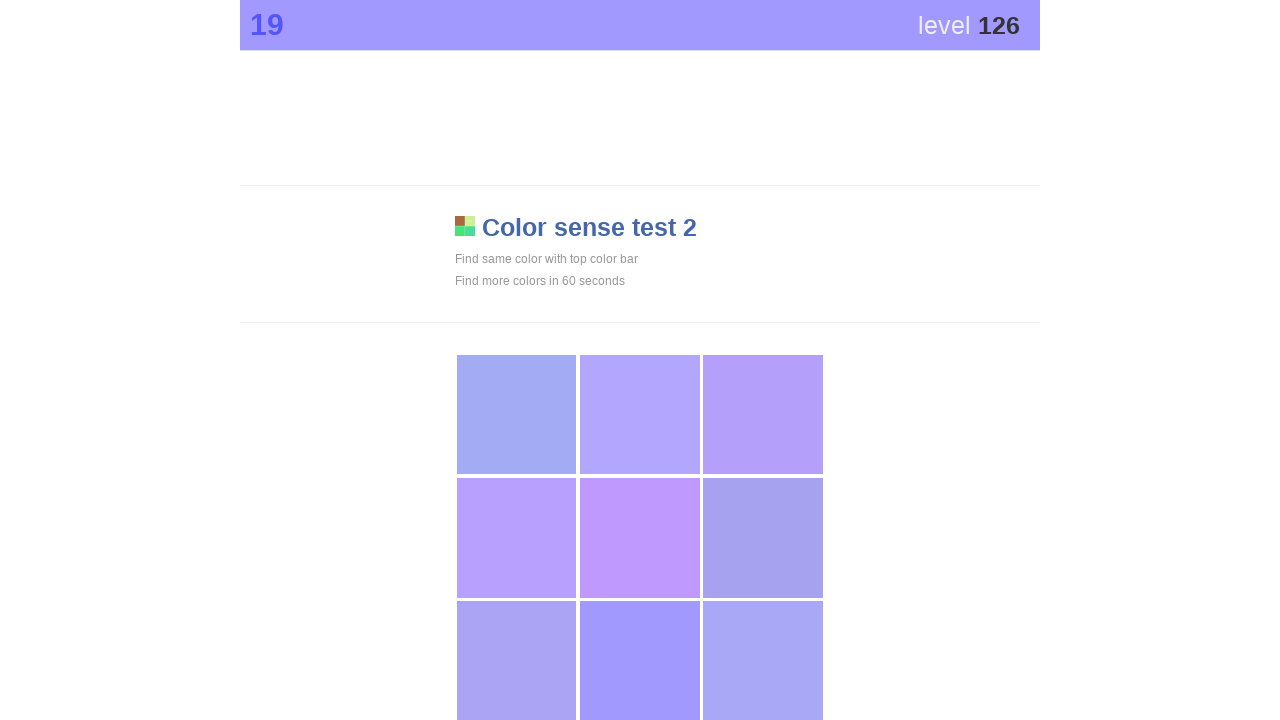

Clicked the main game area (attempt 255) at (640, 661) on div.main
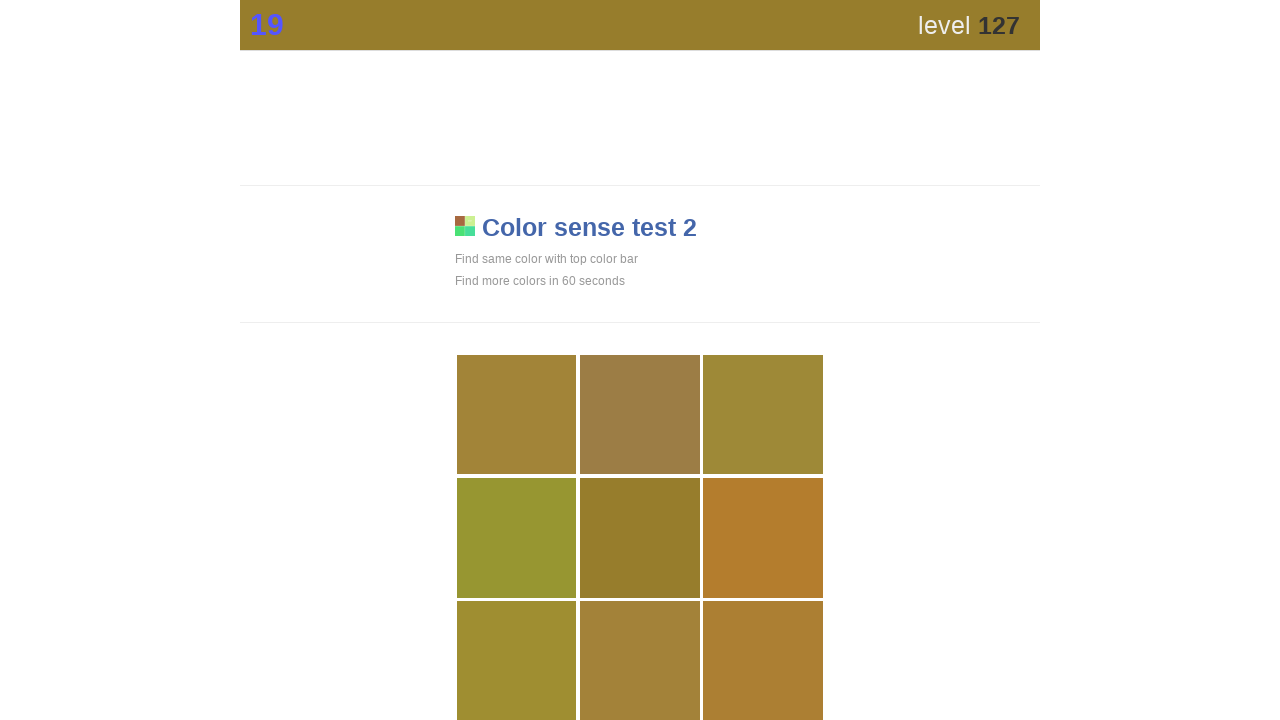

Clicked the main game area (attempt 256) at (640, 538) on div.main
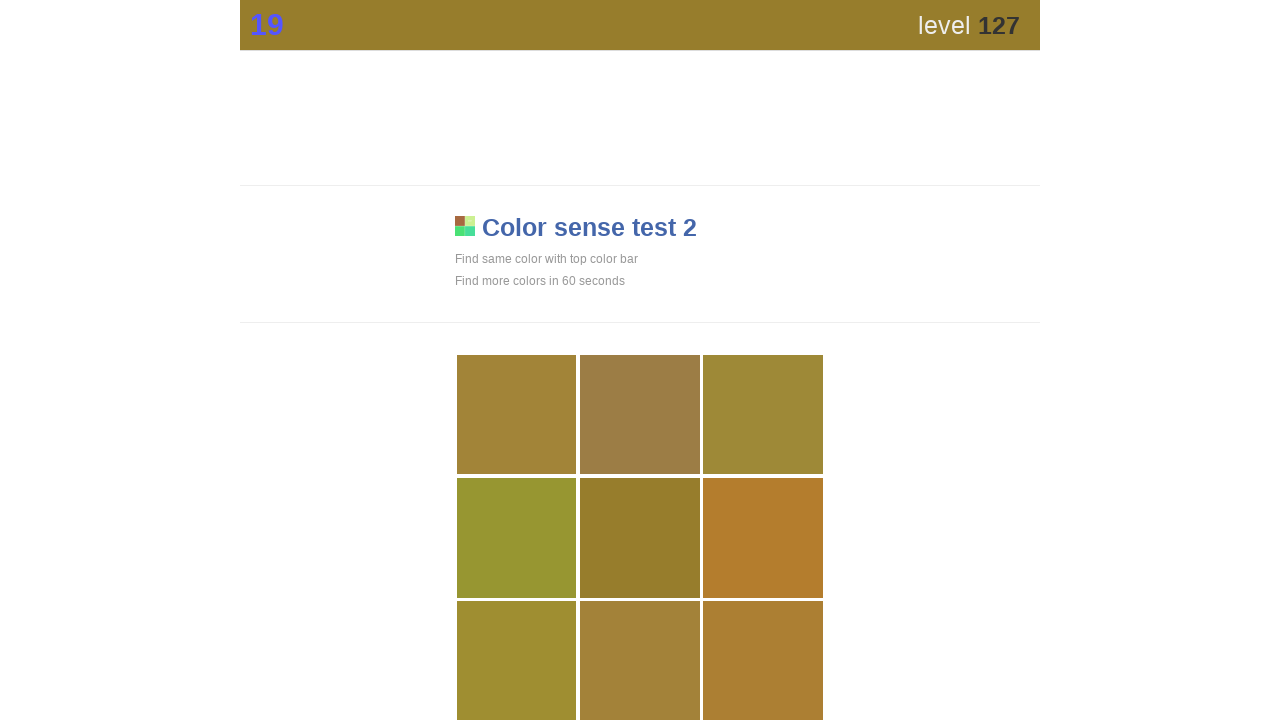

Clicked the main game area (attempt 257) at (640, 538) on div.main
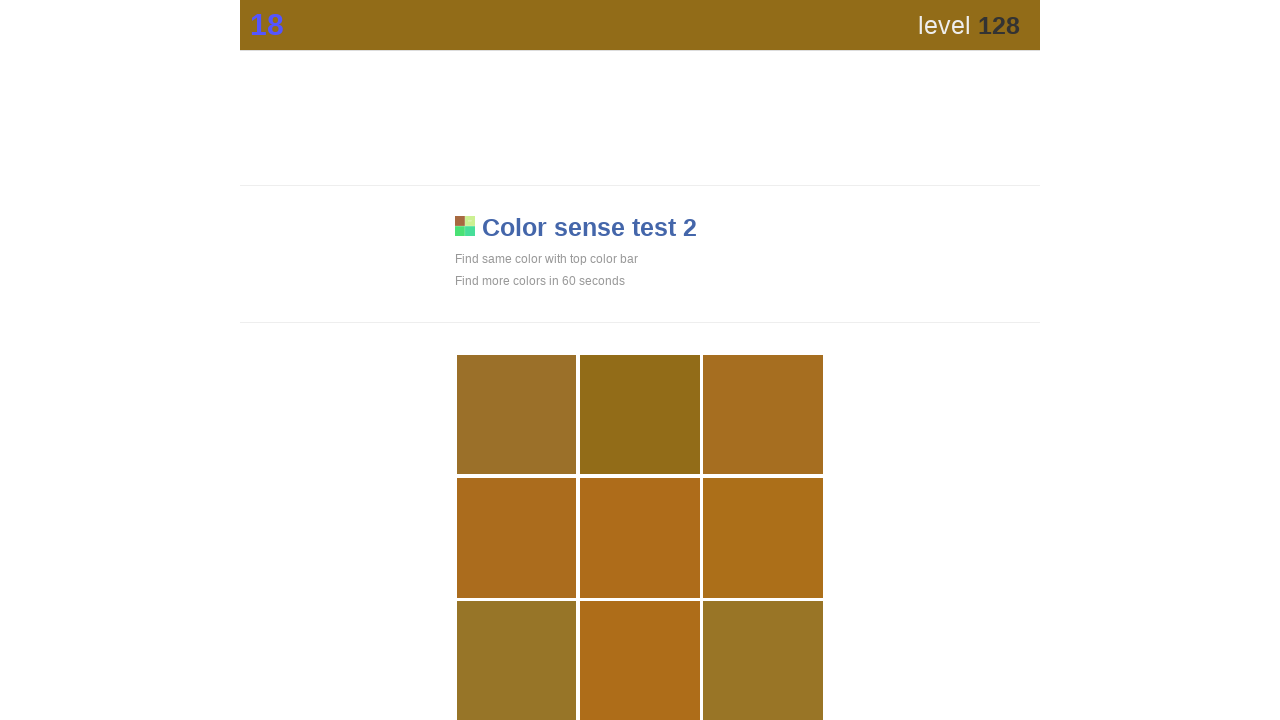

Clicked the main game area (attempt 258) at (640, 415) on div.main
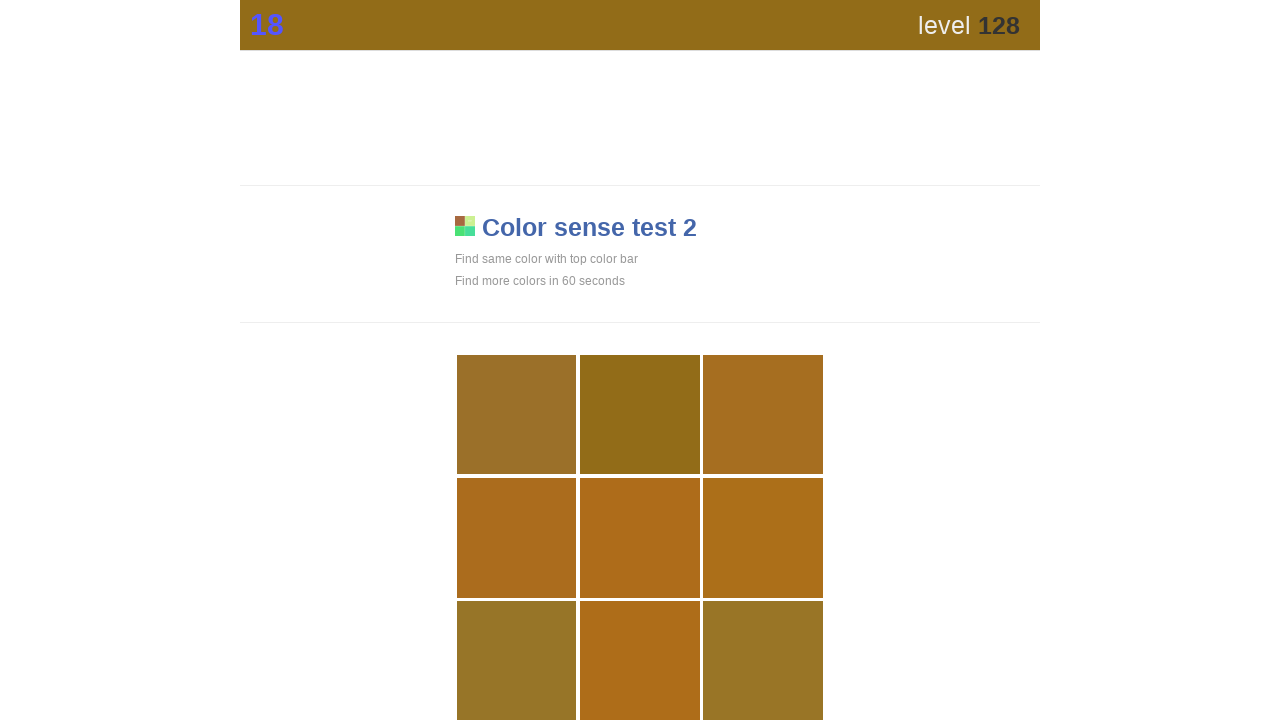

Clicked the main game area (attempt 259) at (640, 415) on div.main
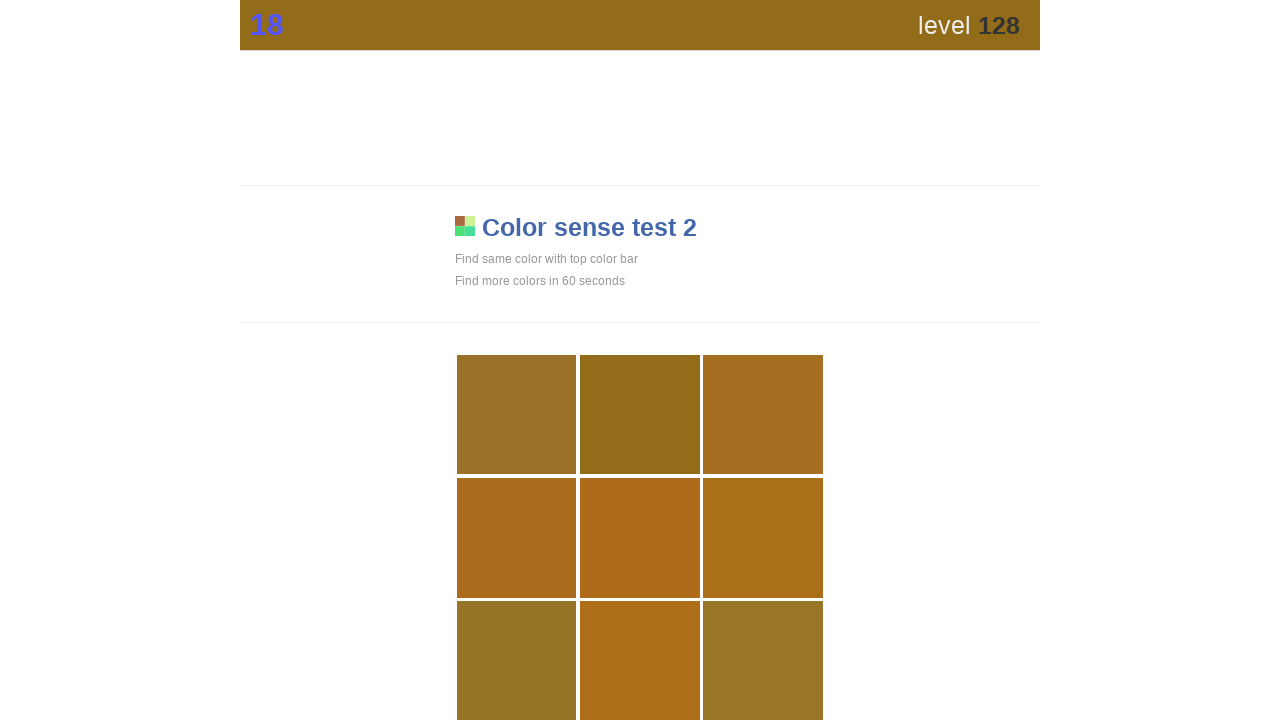

Clicked the main game area (attempt 260) at (640, 415) on div.main
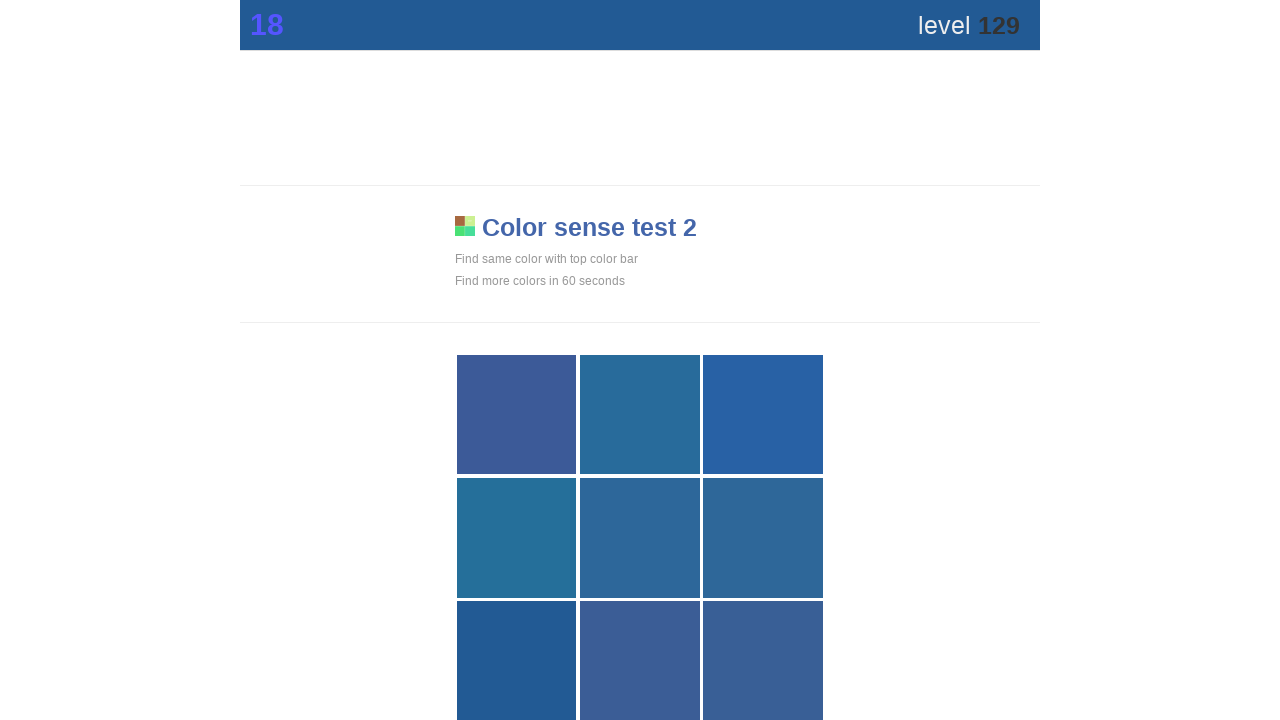

Clicked the main game area (attempt 261) at (517, 661) on div.main
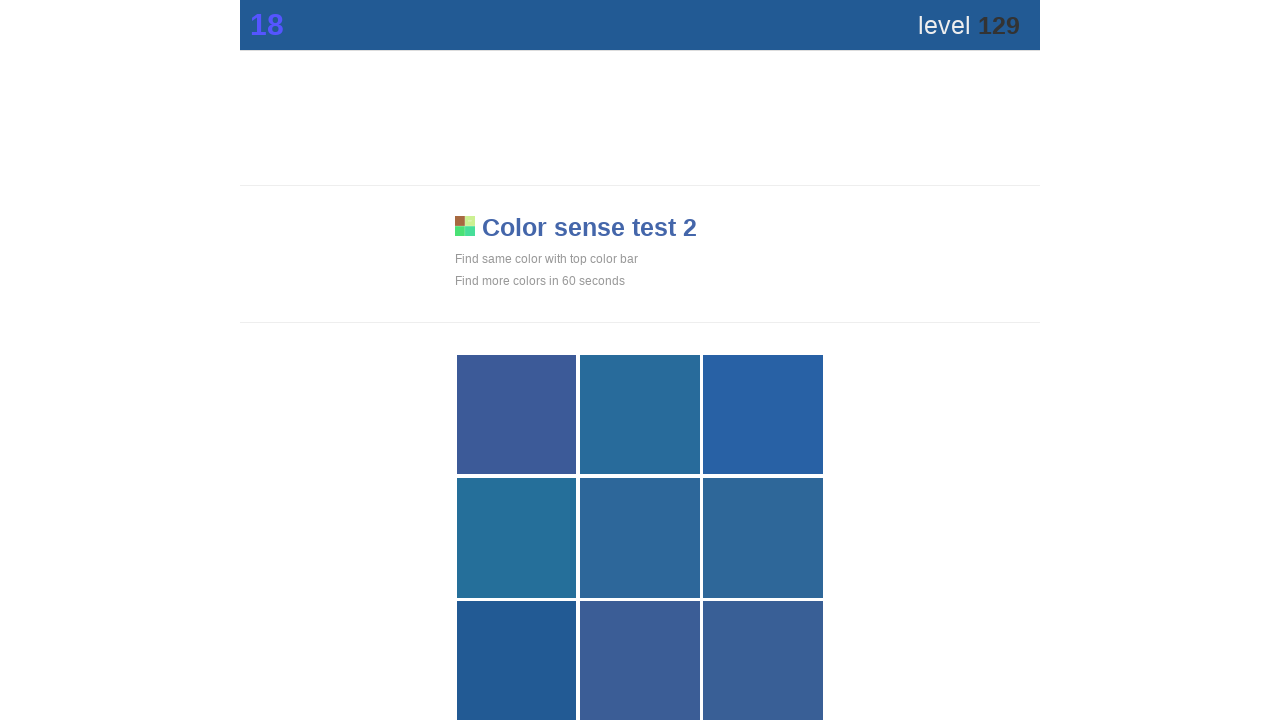

Clicked the main game area (attempt 262) at (517, 661) on div.main
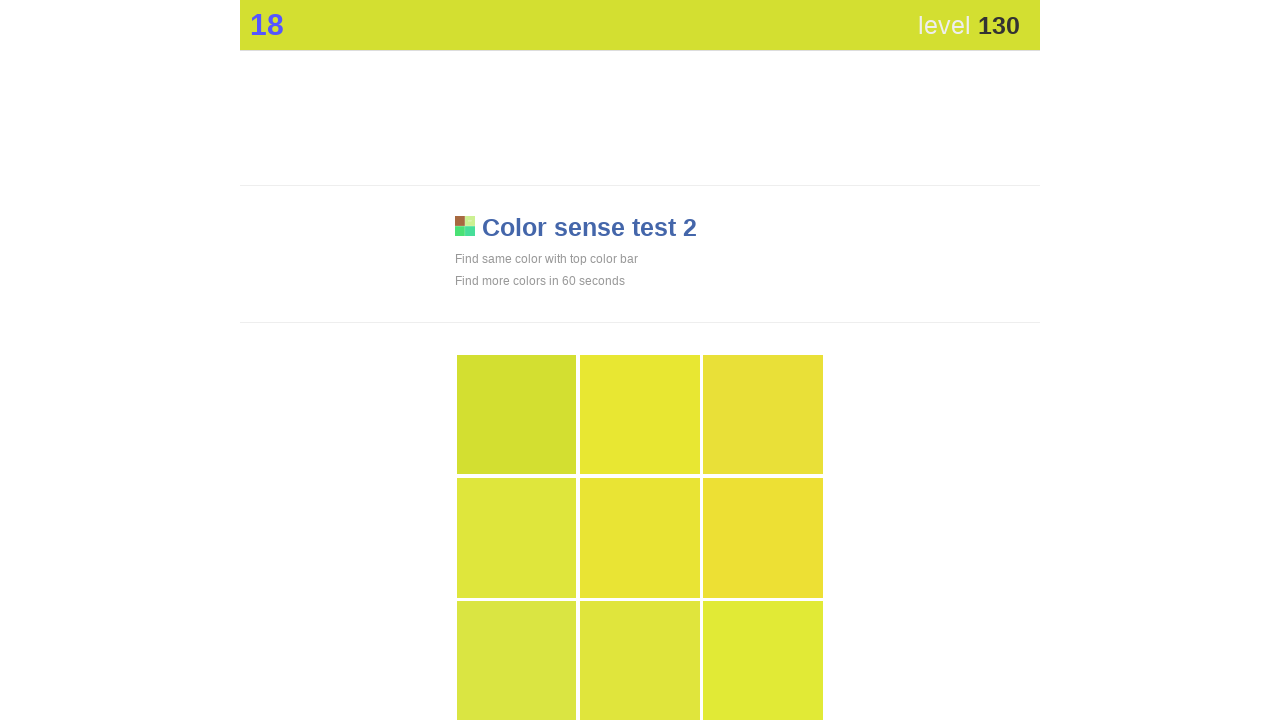

Clicked the main game area (attempt 263) at (517, 415) on div.main
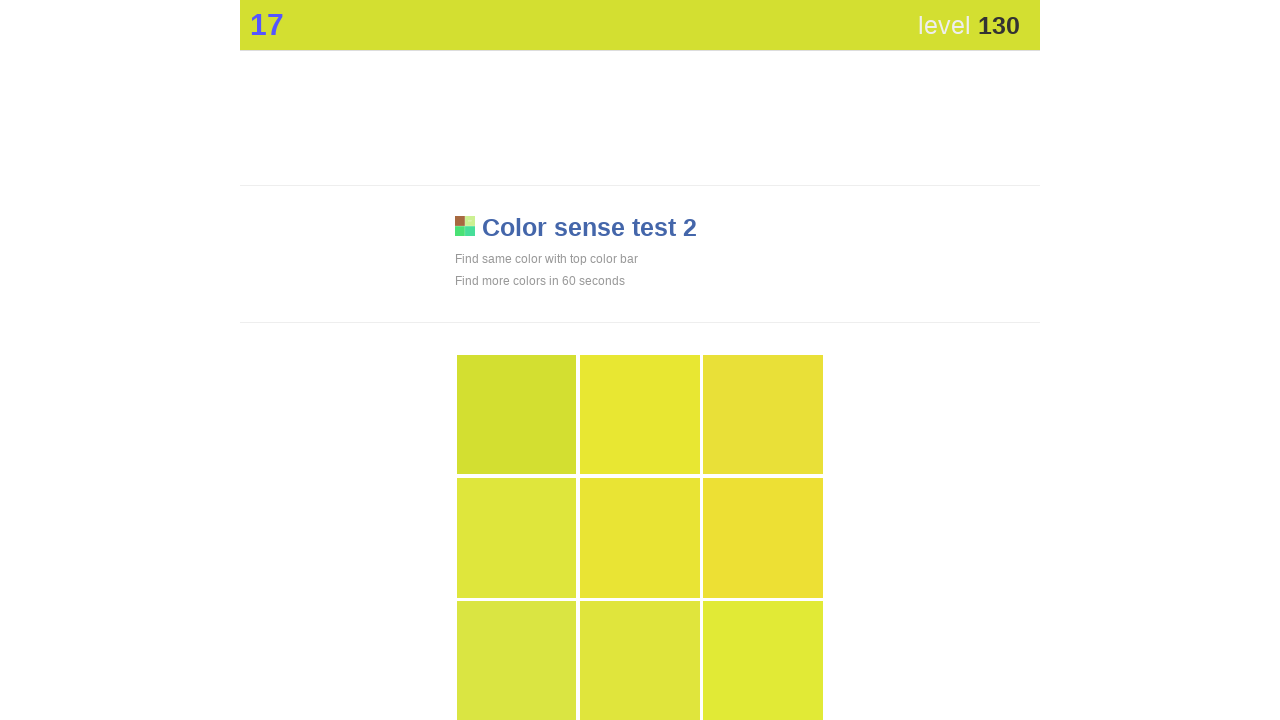

Clicked the main game area (attempt 264) at (517, 415) on div.main
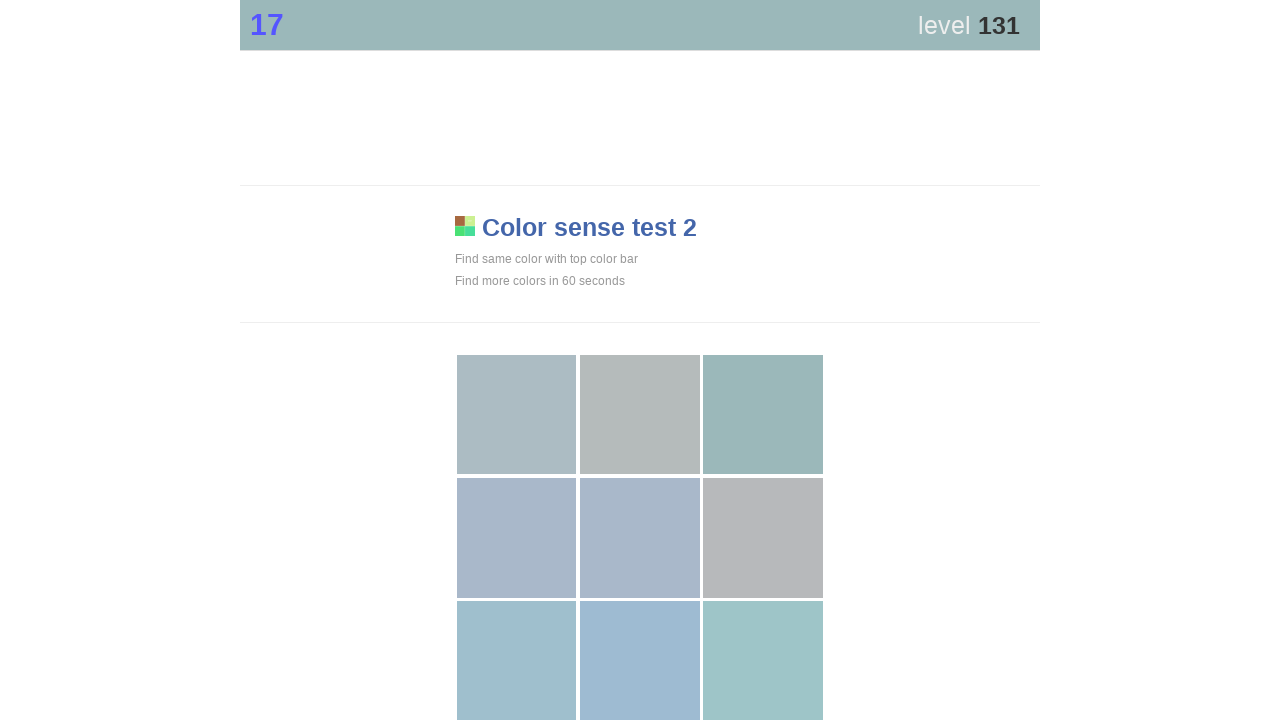

Clicked the main game area (attempt 265) at (763, 415) on div.main
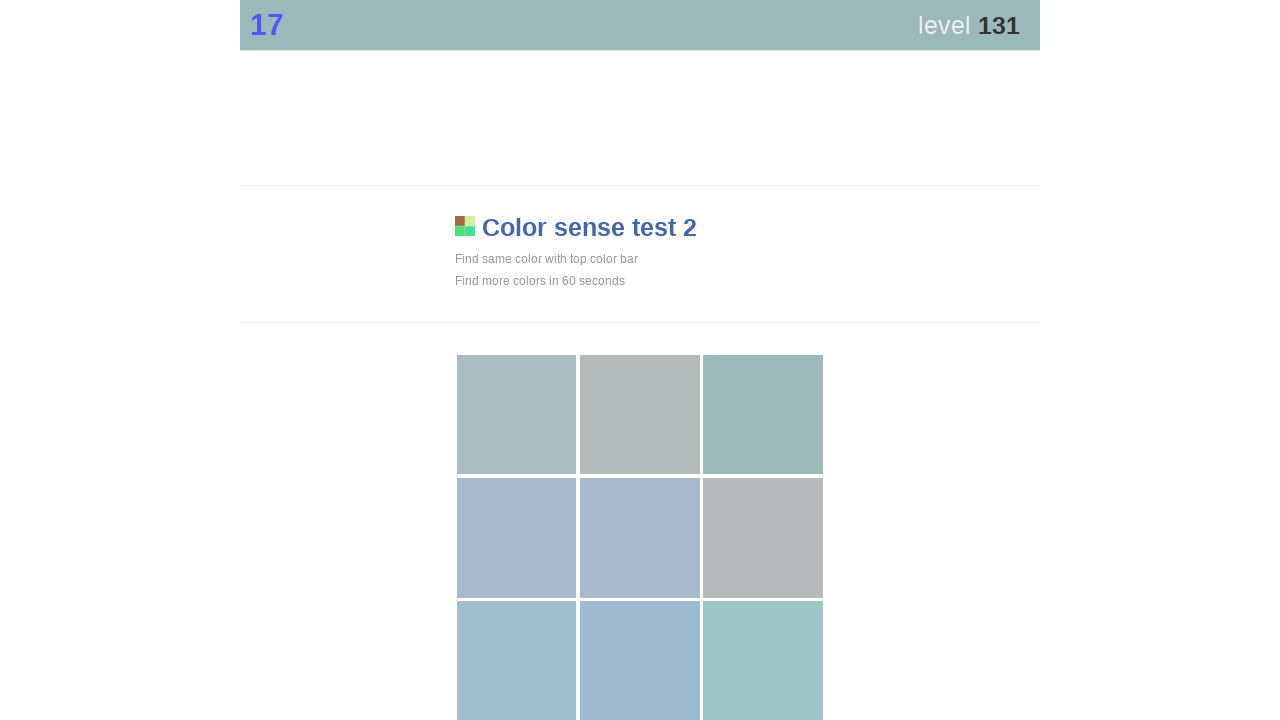

Clicked the main game area (attempt 266) at (763, 415) on div.main
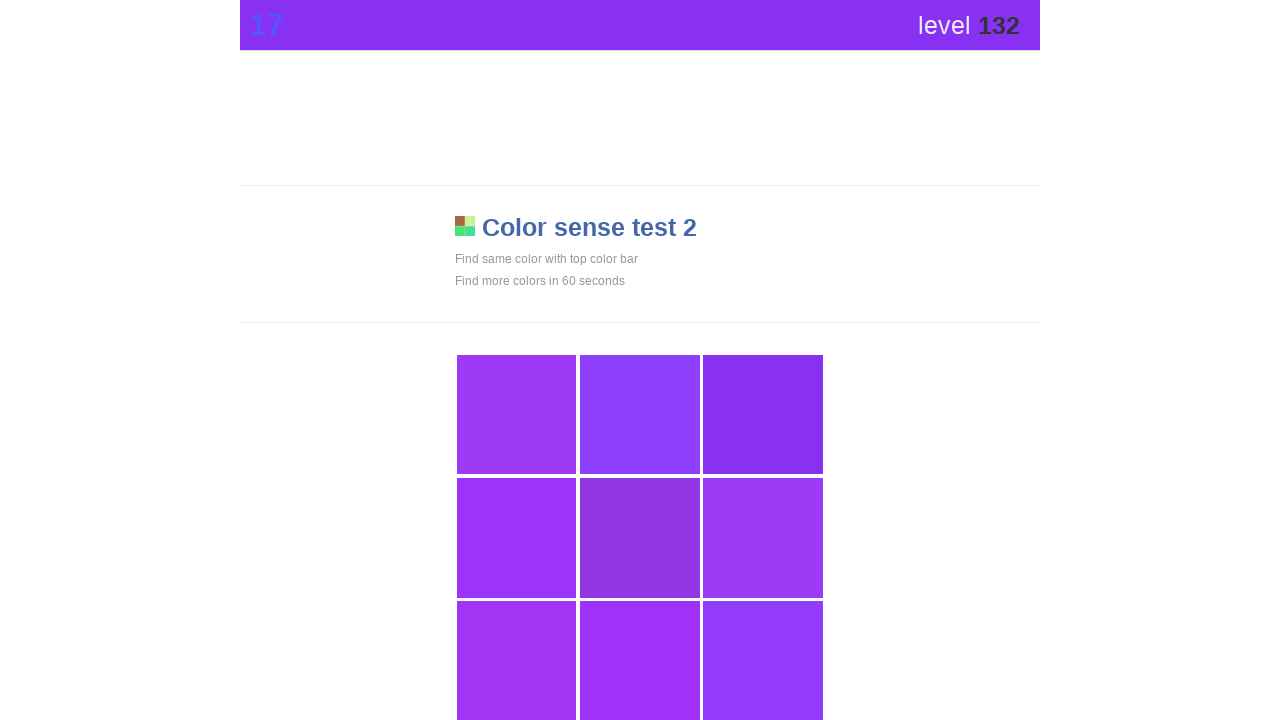

Clicked the main game area (attempt 267) at (763, 415) on div.main
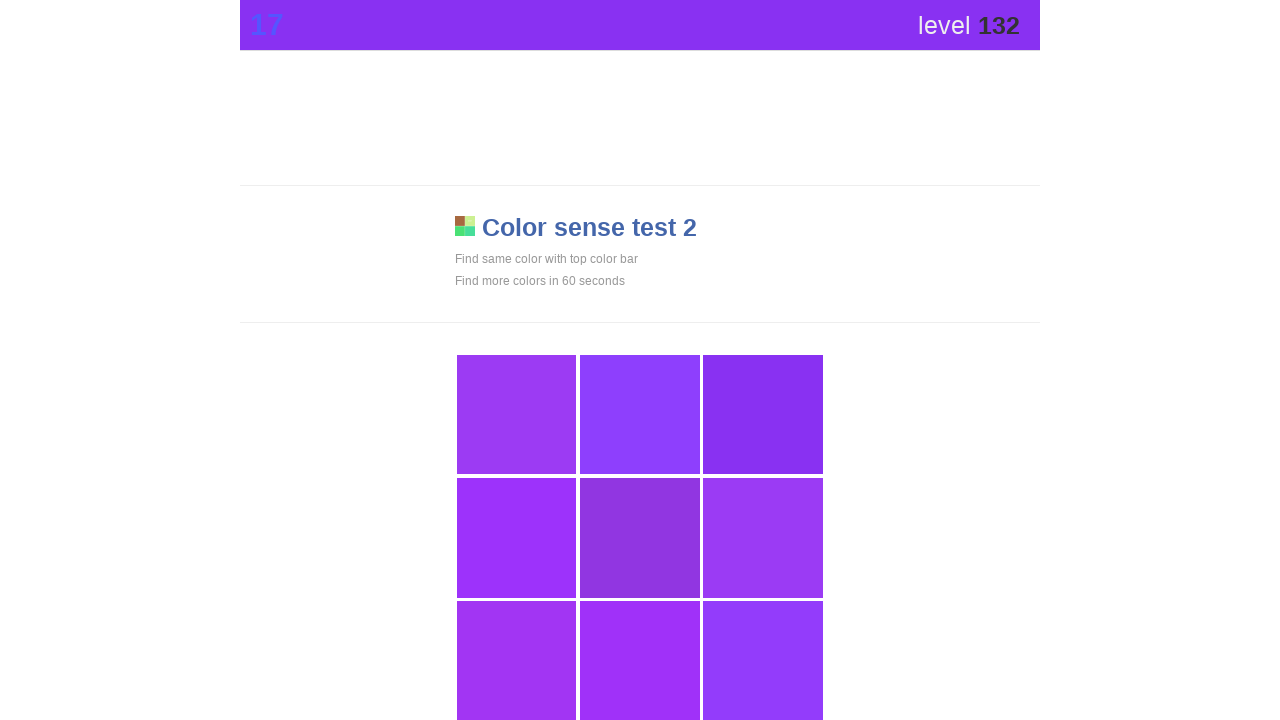

Clicked the main game area (attempt 268) at (763, 415) on div.main
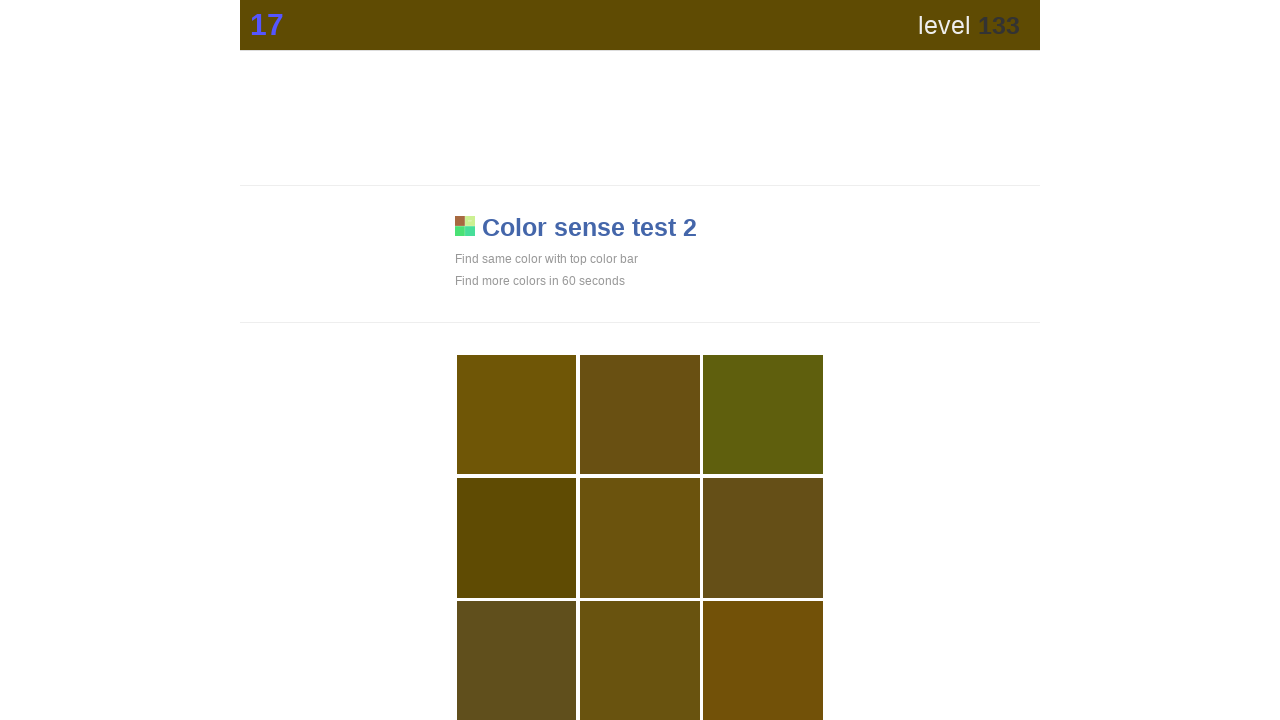

Clicked the main game area (attempt 269) at (517, 538) on div.main
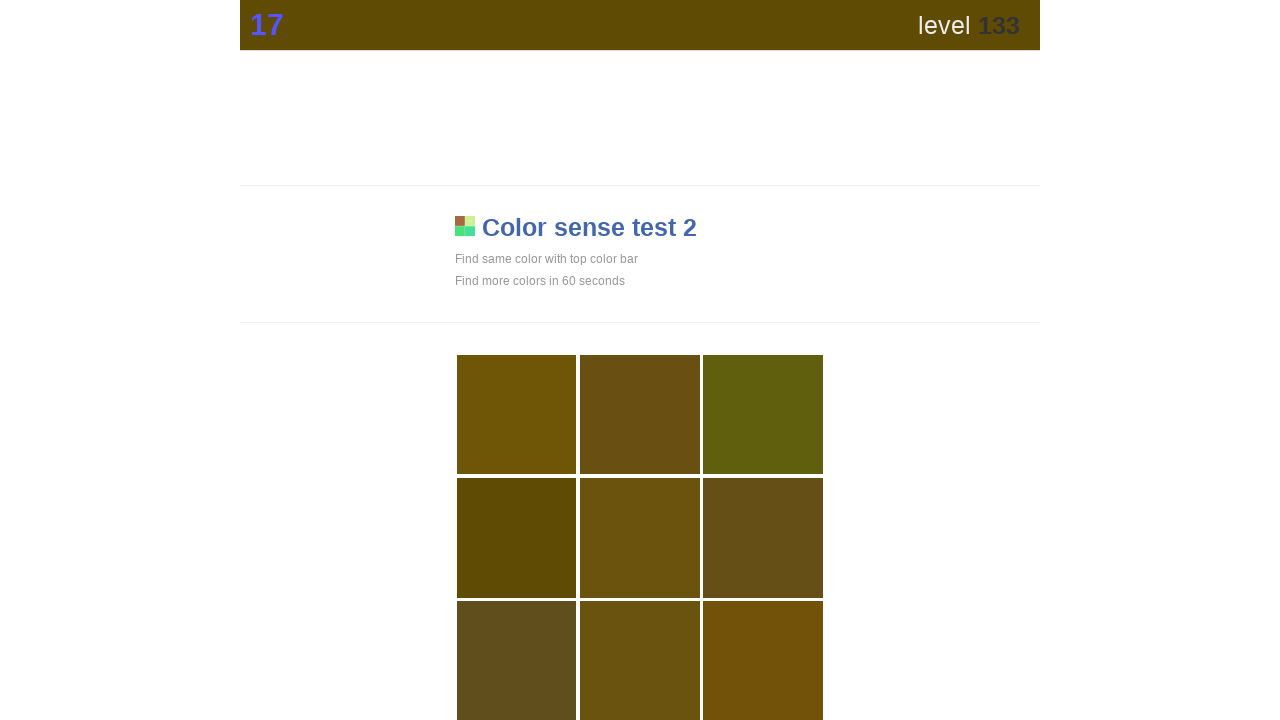

Clicked the main game area (attempt 270) at (517, 538) on div.main
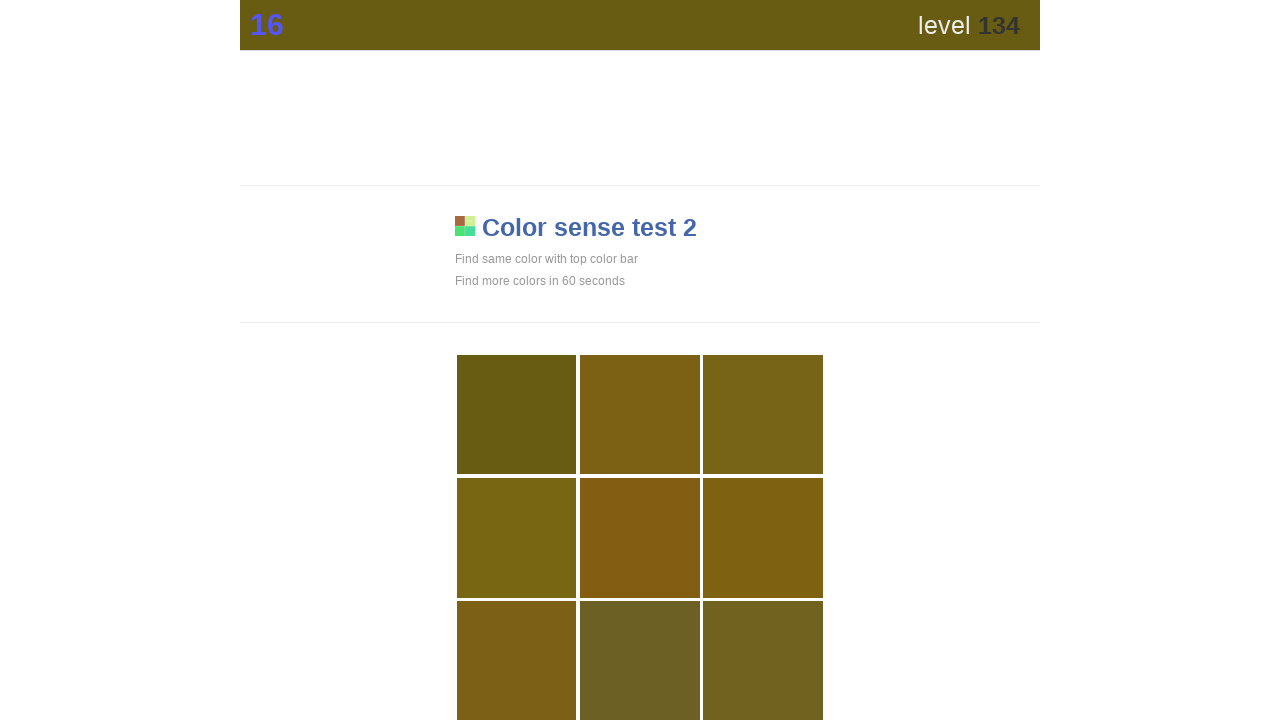

Clicked the main game area (attempt 271) at (517, 415) on div.main
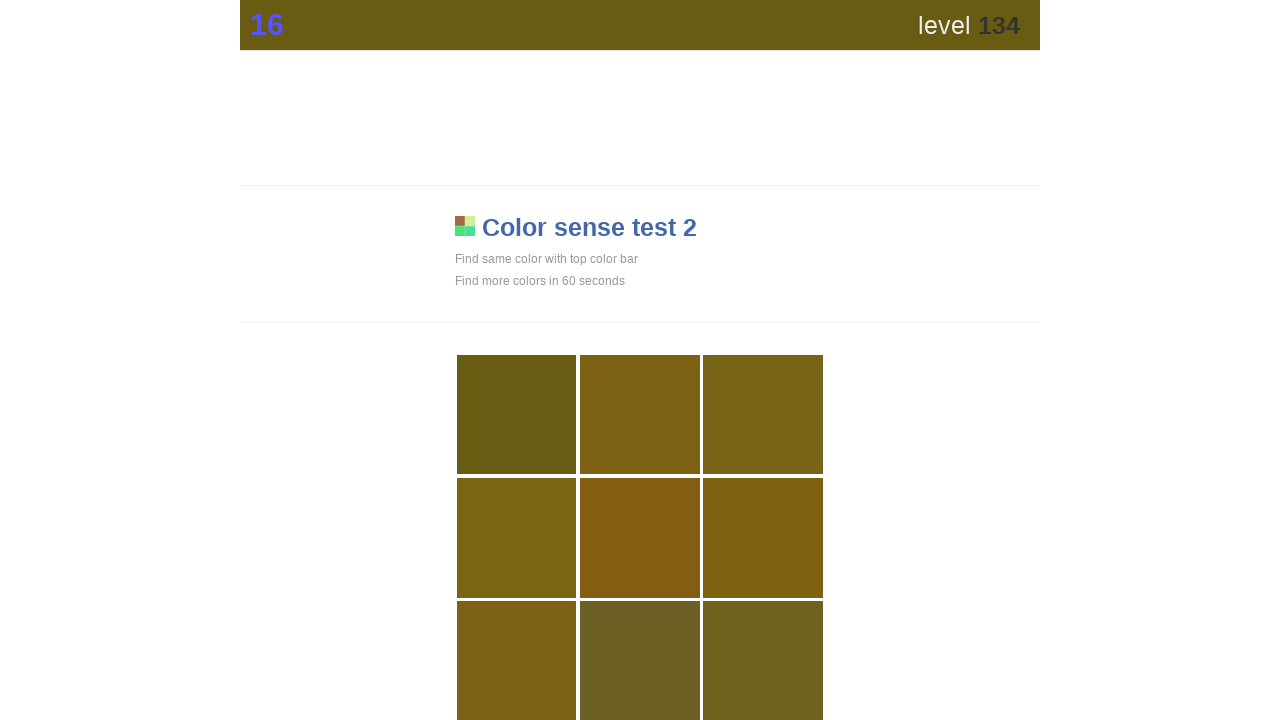

Clicked the main game area (attempt 272) at (517, 415) on div.main
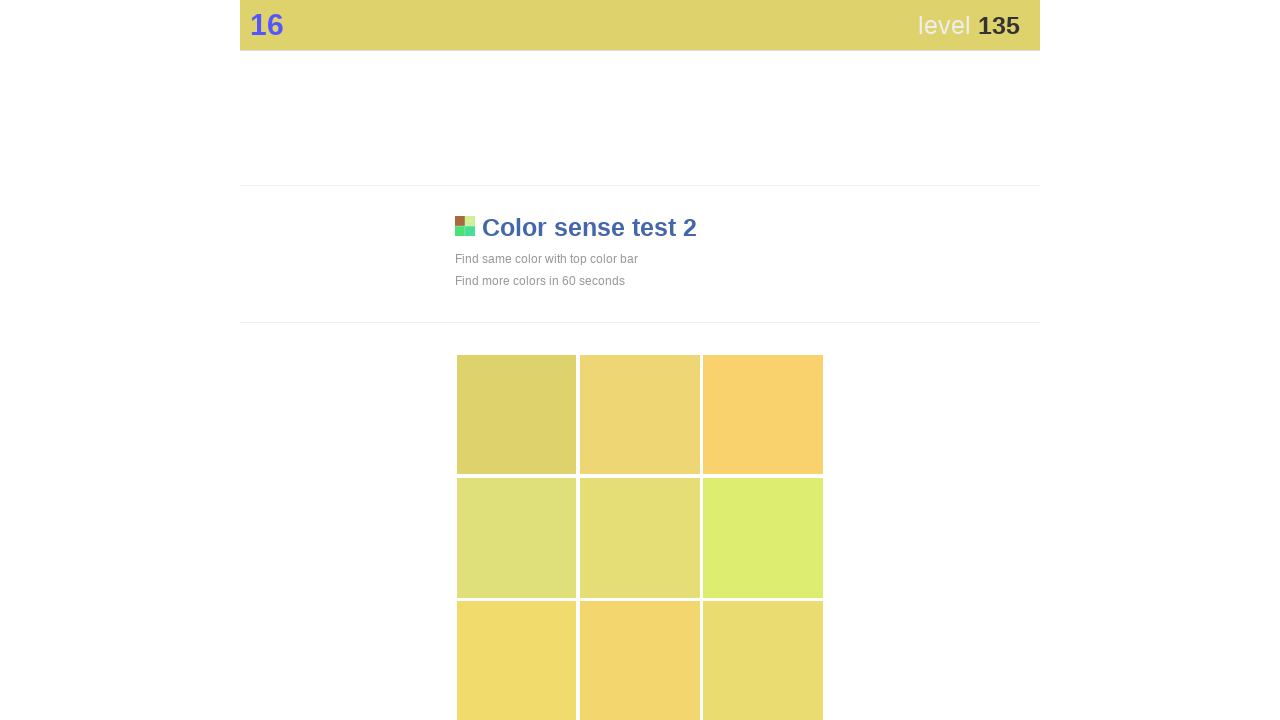

Clicked the main game area (attempt 273) at (517, 415) on div.main
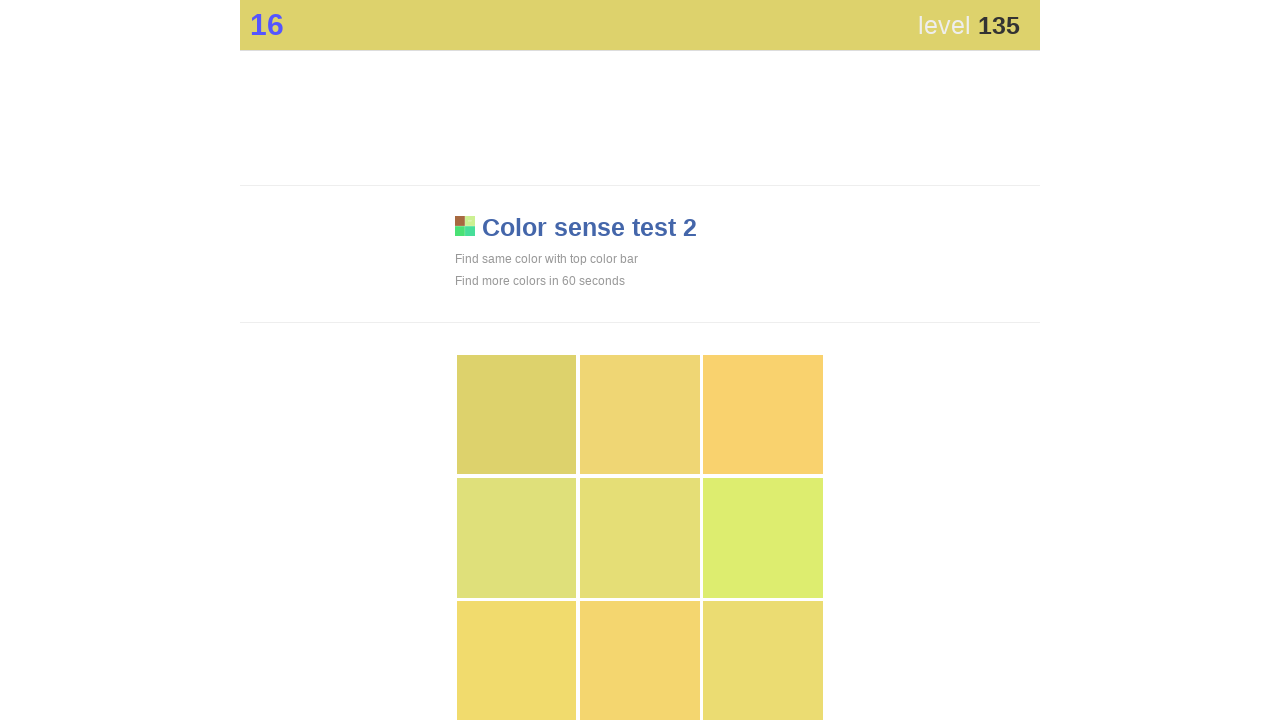

Clicked the main game area (attempt 274) at (517, 415) on div.main
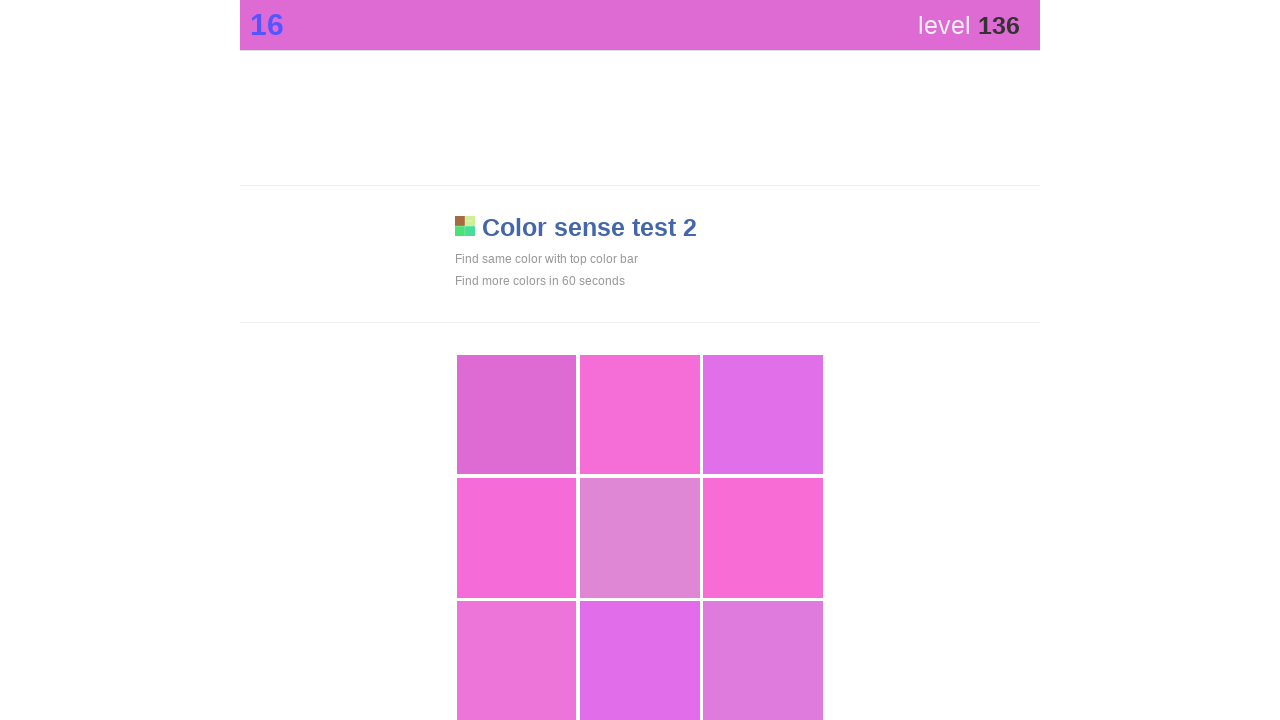

Clicked the main game area (attempt 275) at (517, 415) on div.main
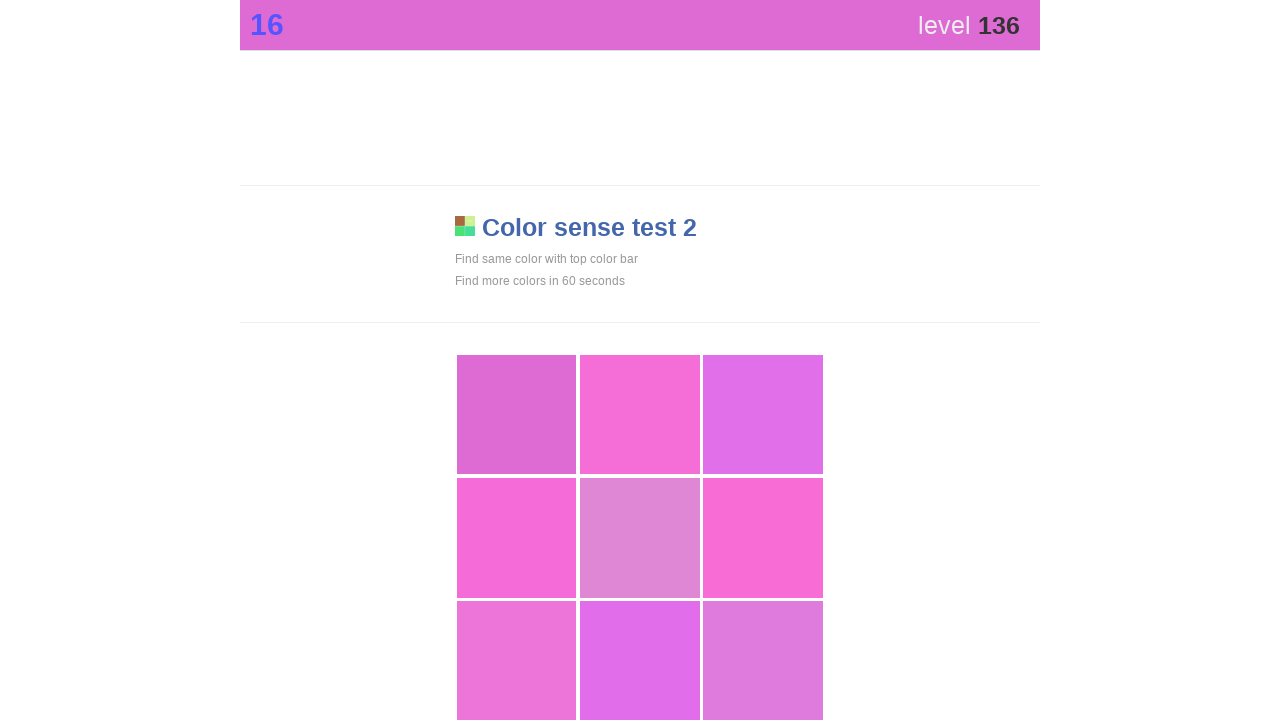

Clicked the main game area (attempt 276) at (517, 415) on div.main
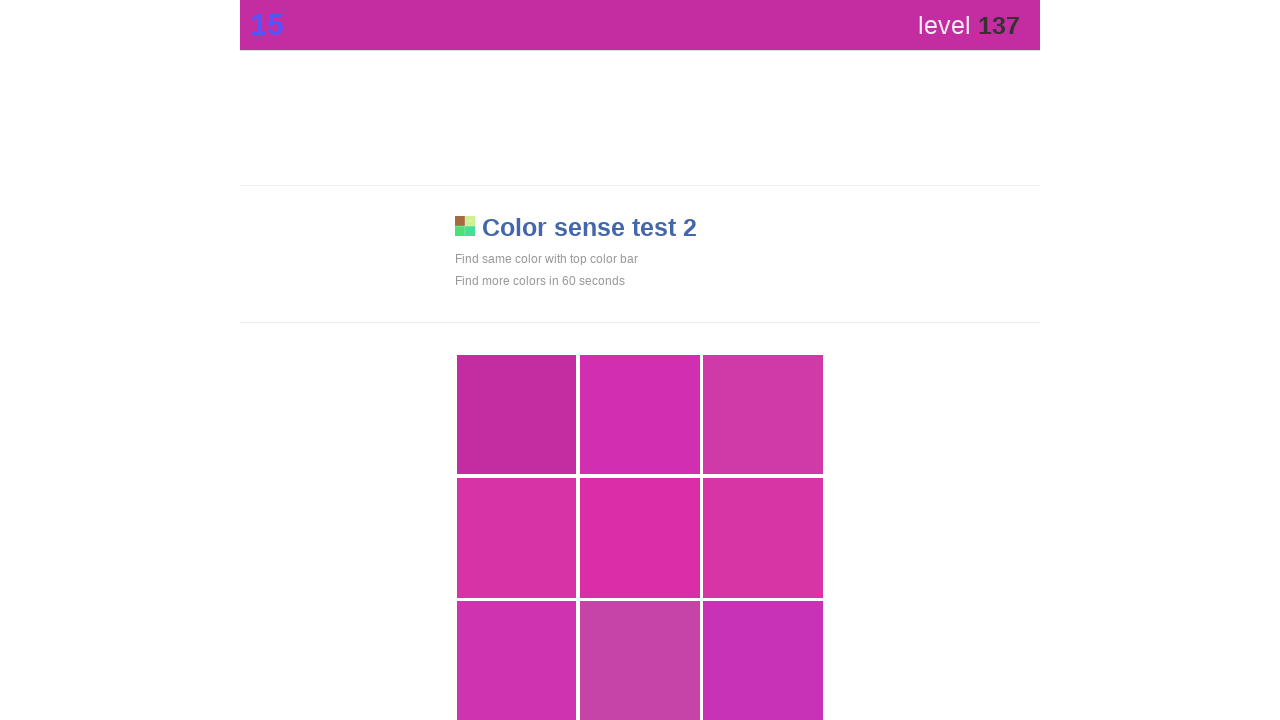

Clicked the main game area (attempt 277) at (517, 415) on div.main
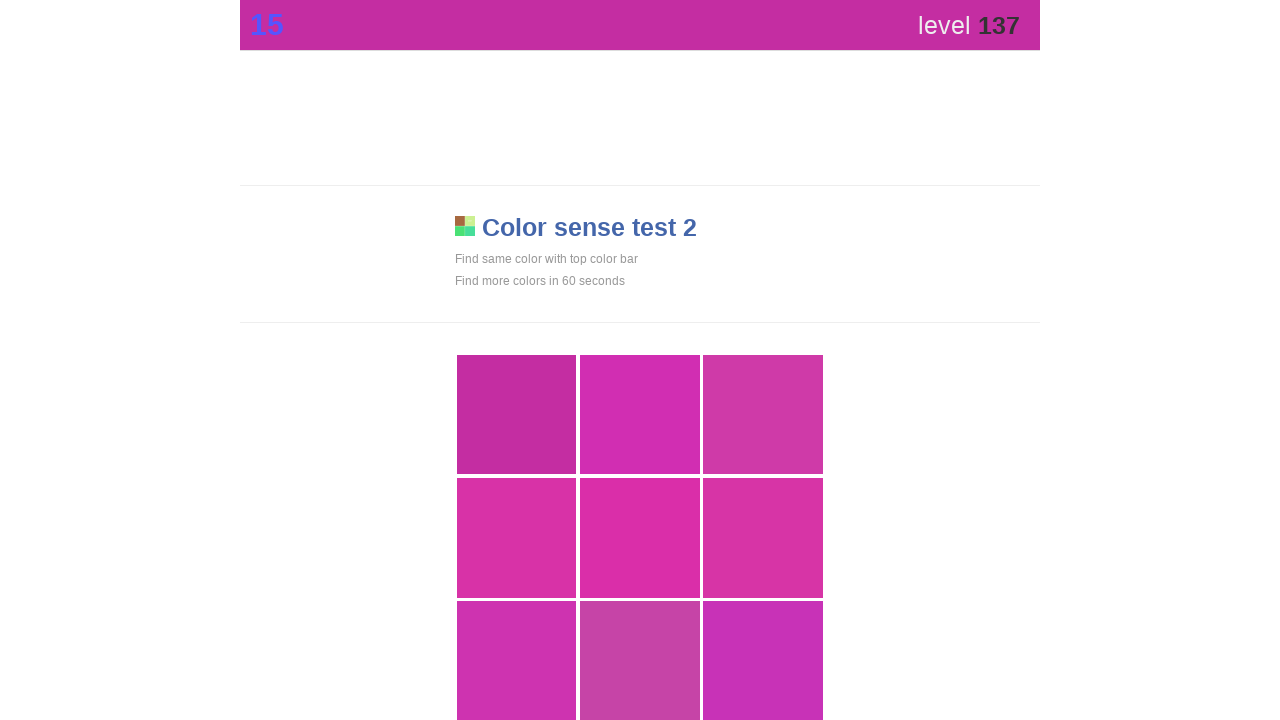

Clicked the main game area (attempt 278) at (517, 415) on div.main
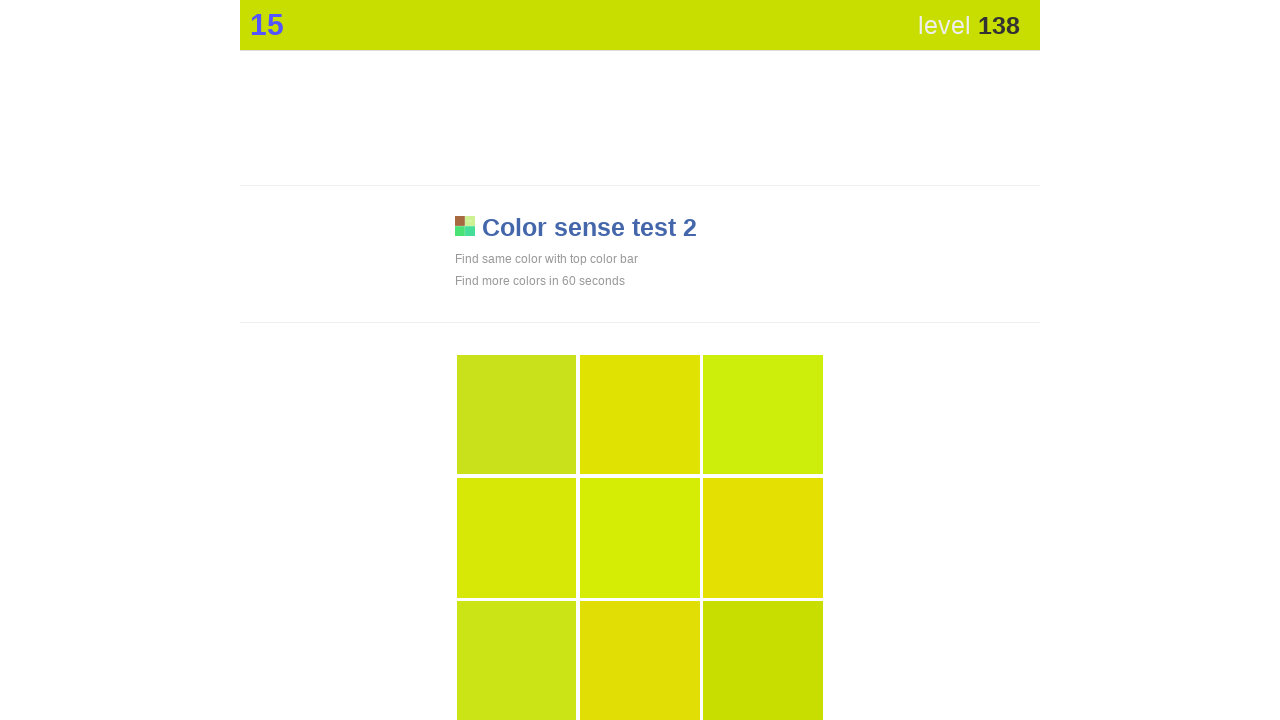

Clicked the main game area (attempt 279) at (763, 661) on div.main
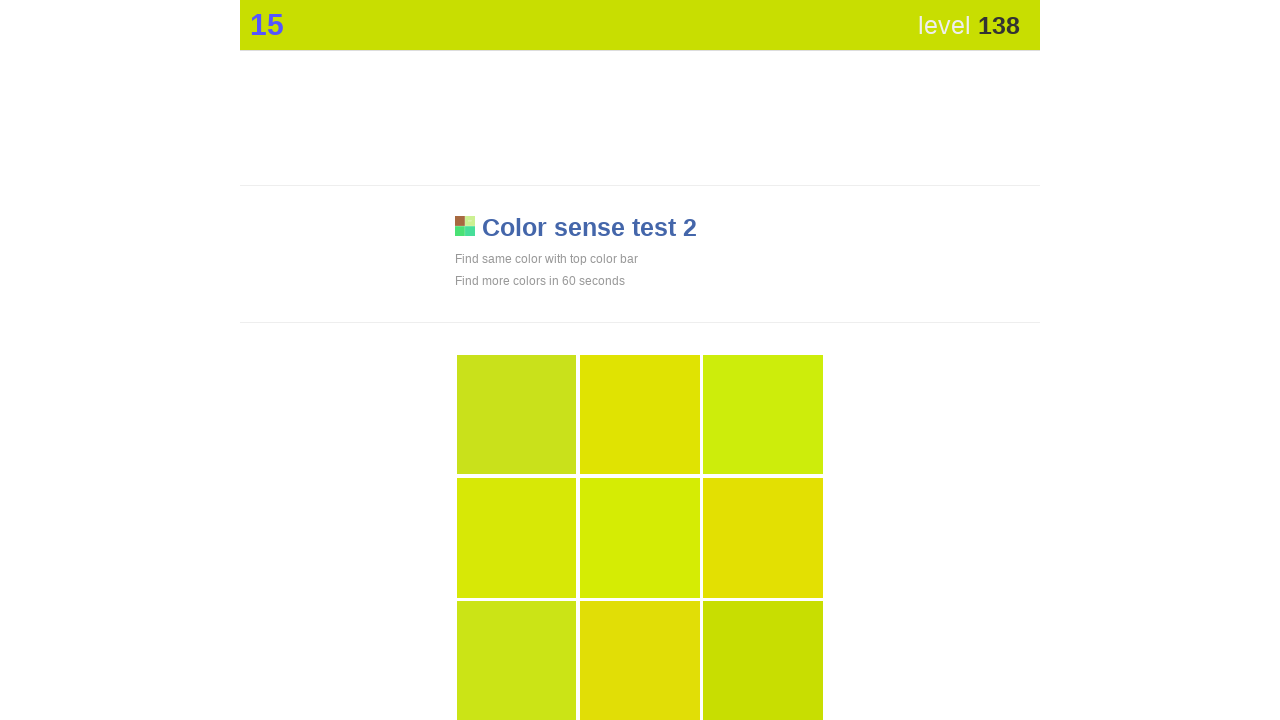

Clicked the main game area (attempt 280) at (763, 661) on div.main
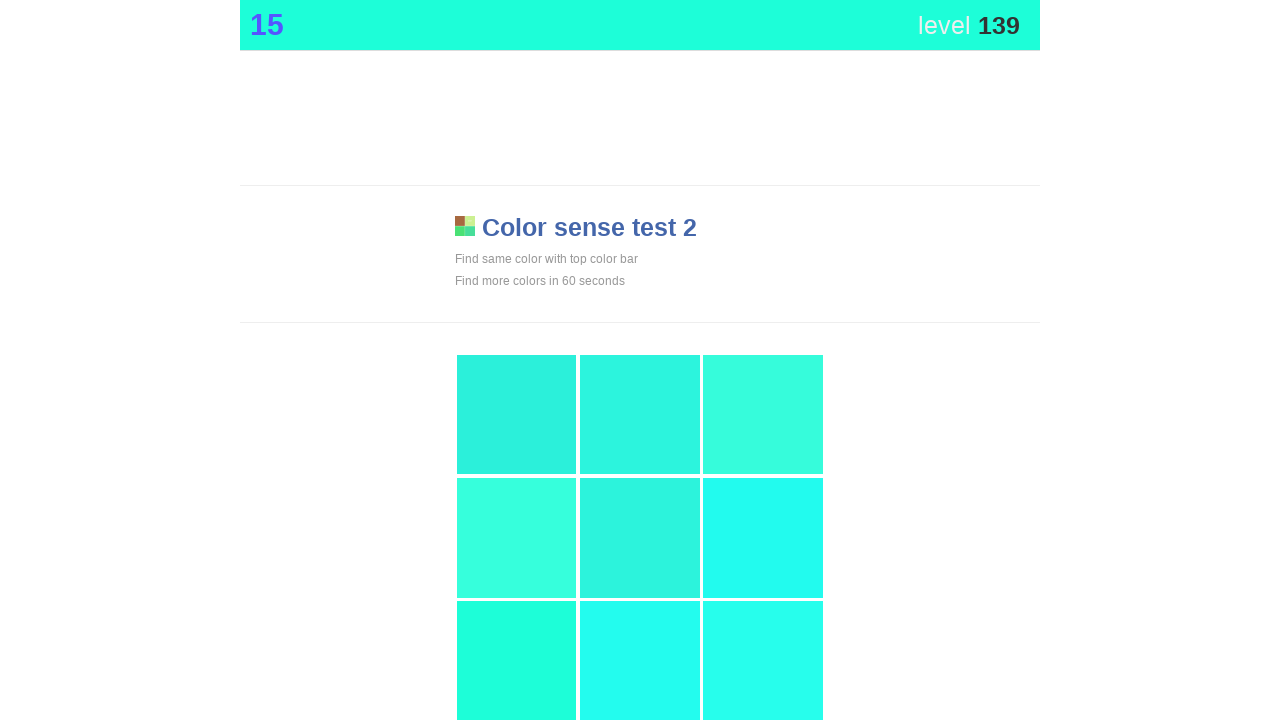

Clicked the main game area (attempt 281) at (517, 661) on div.main
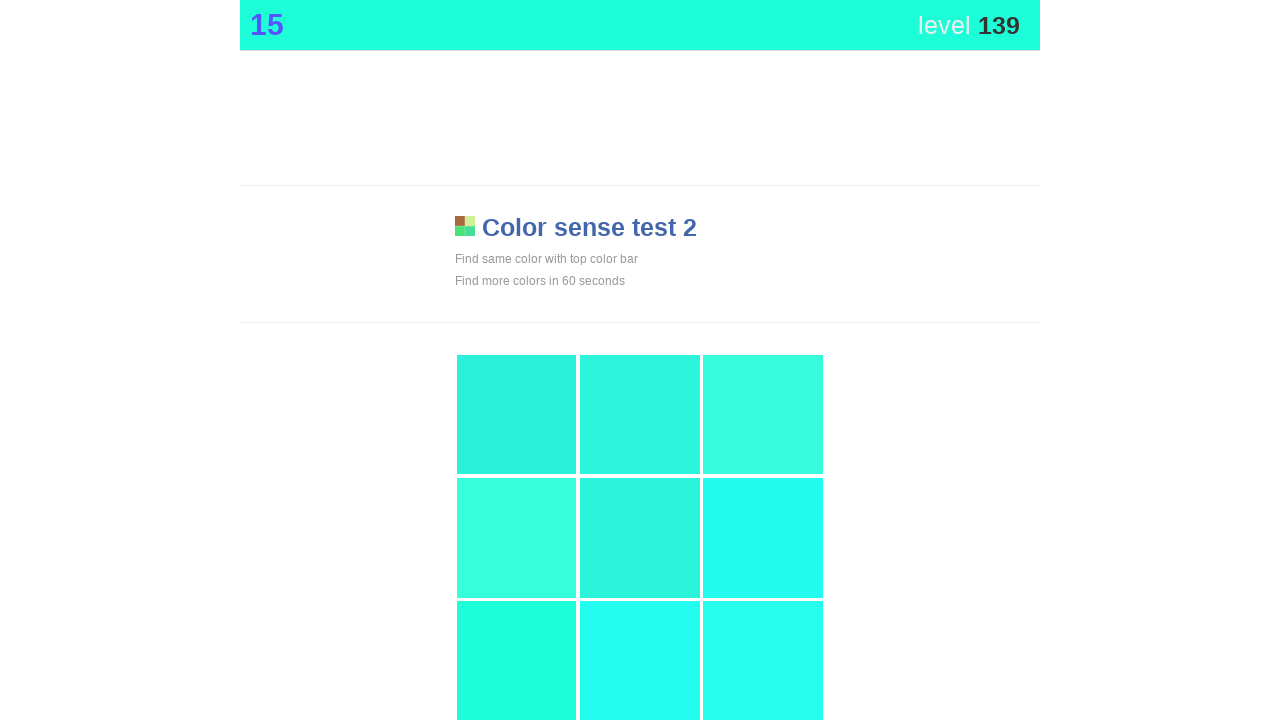

Clicked the main game area (attempt 282) at (517, 661) on div.main
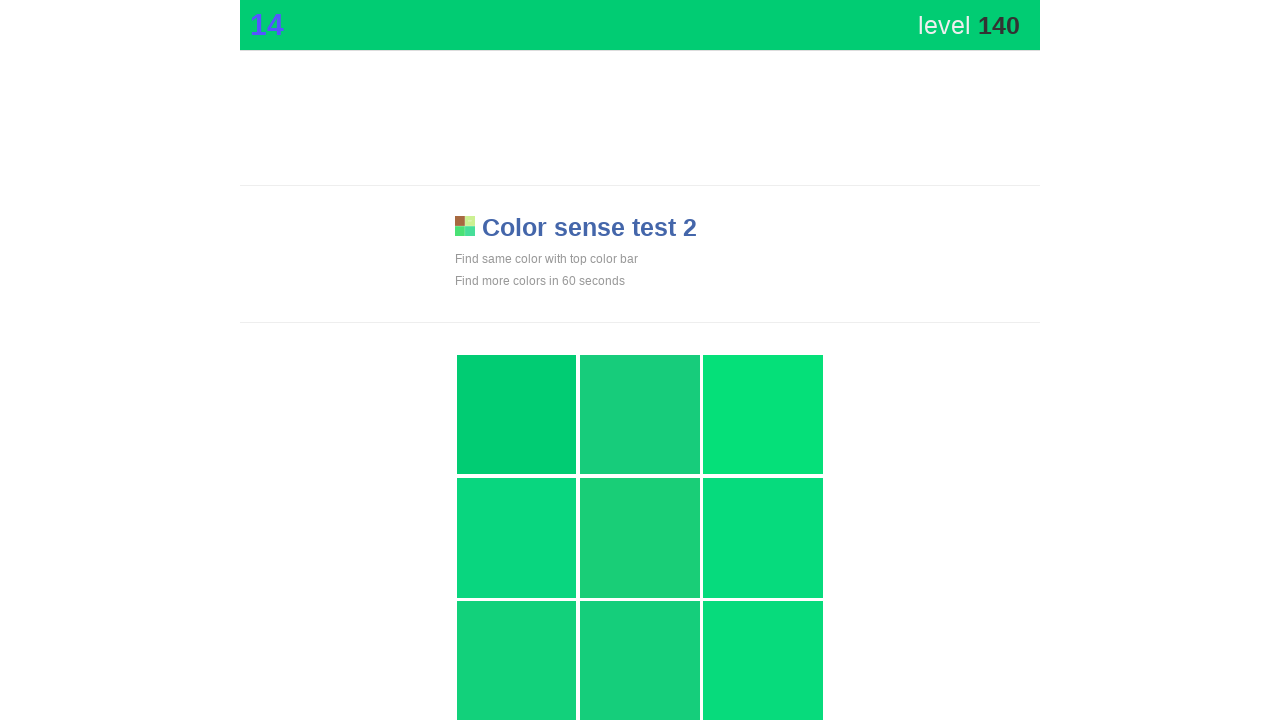

Clicked the main game area (attempt 283) at (517, 415) on div.main
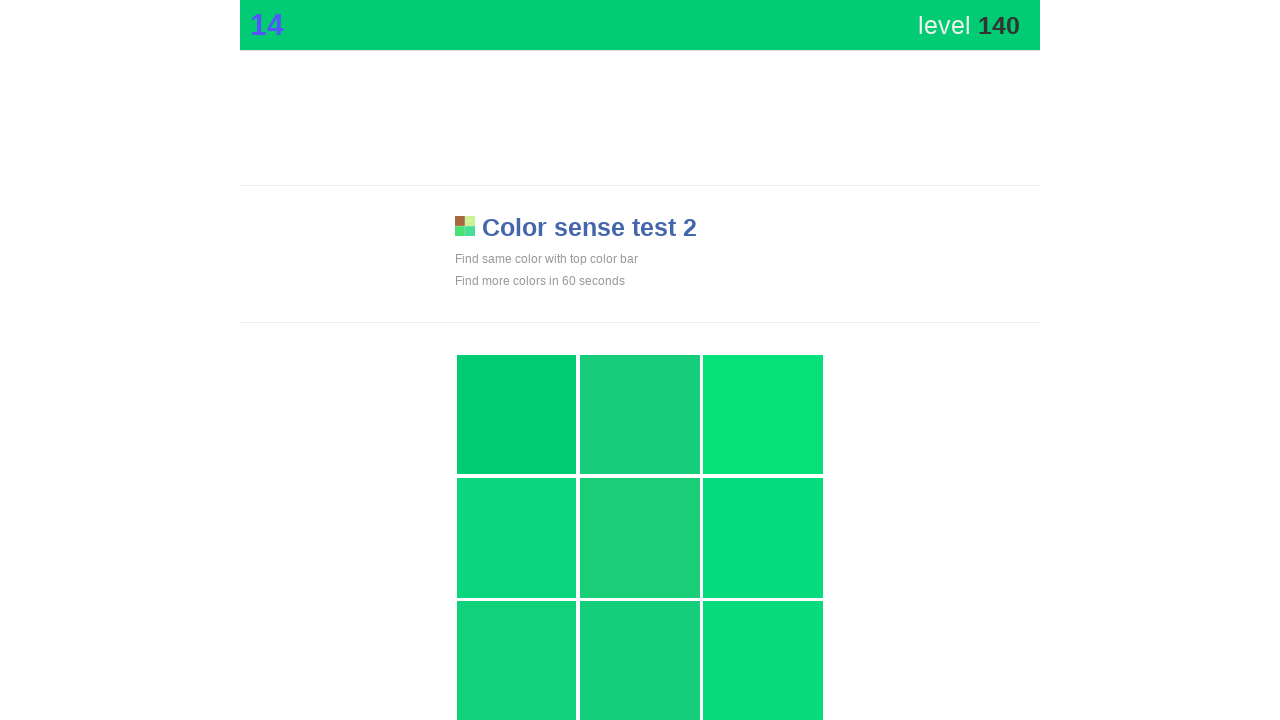

Clicked the main game area (attempt 284) at (517, 415) on div.main
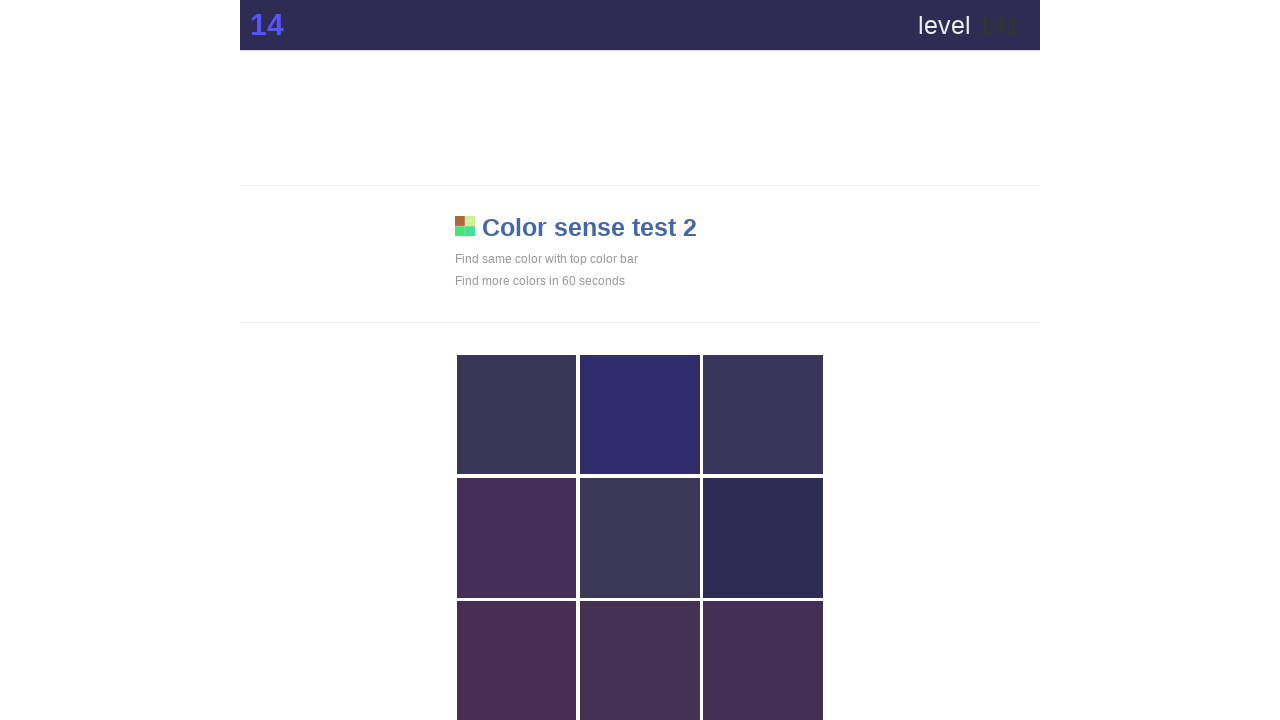

Clicked the main game area (attempt 285) at (763, 538) on div.main
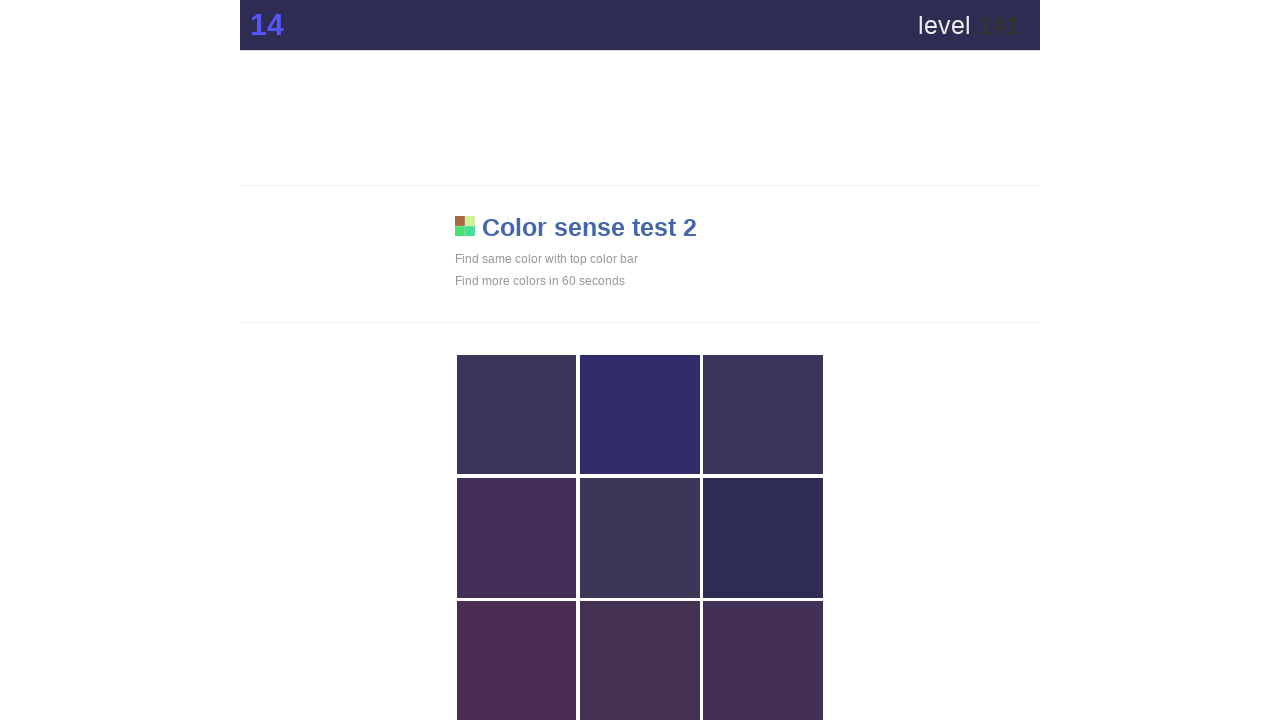

Clicked the main game area (attempt 286) at (763, 538) on div.main
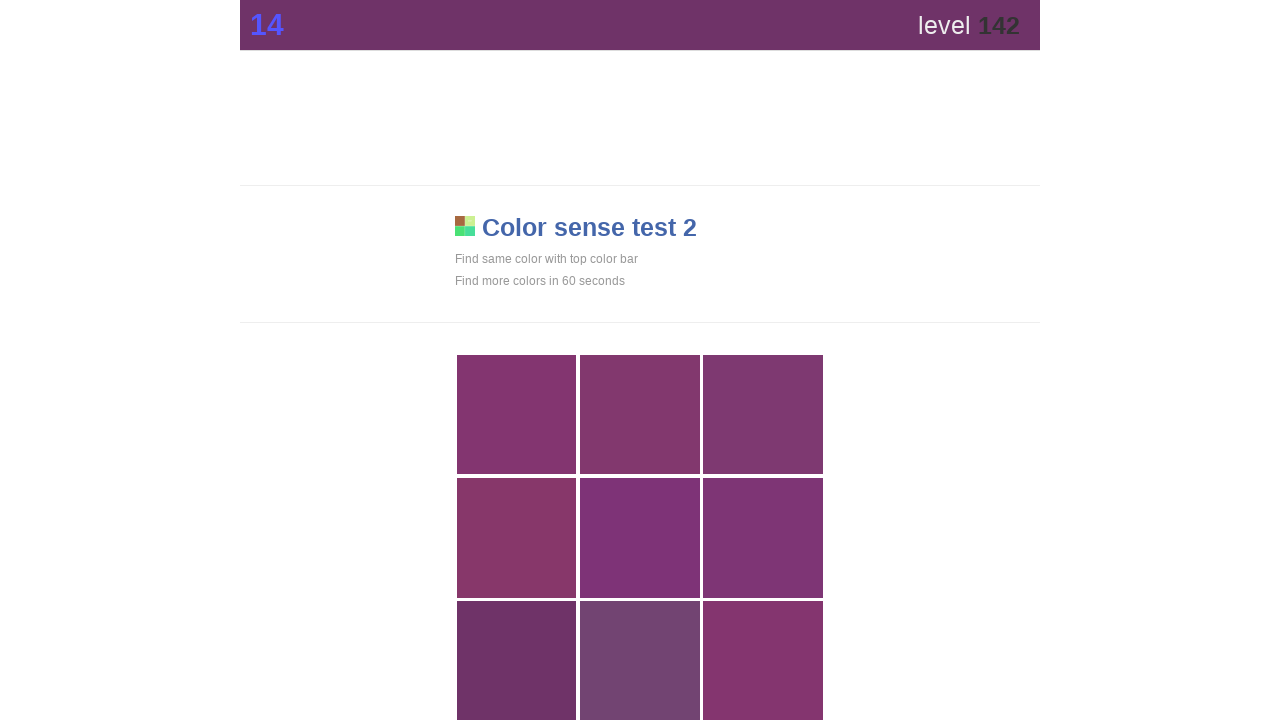

Clicked the main game area (attempt 287) at (517, 661) on div.main
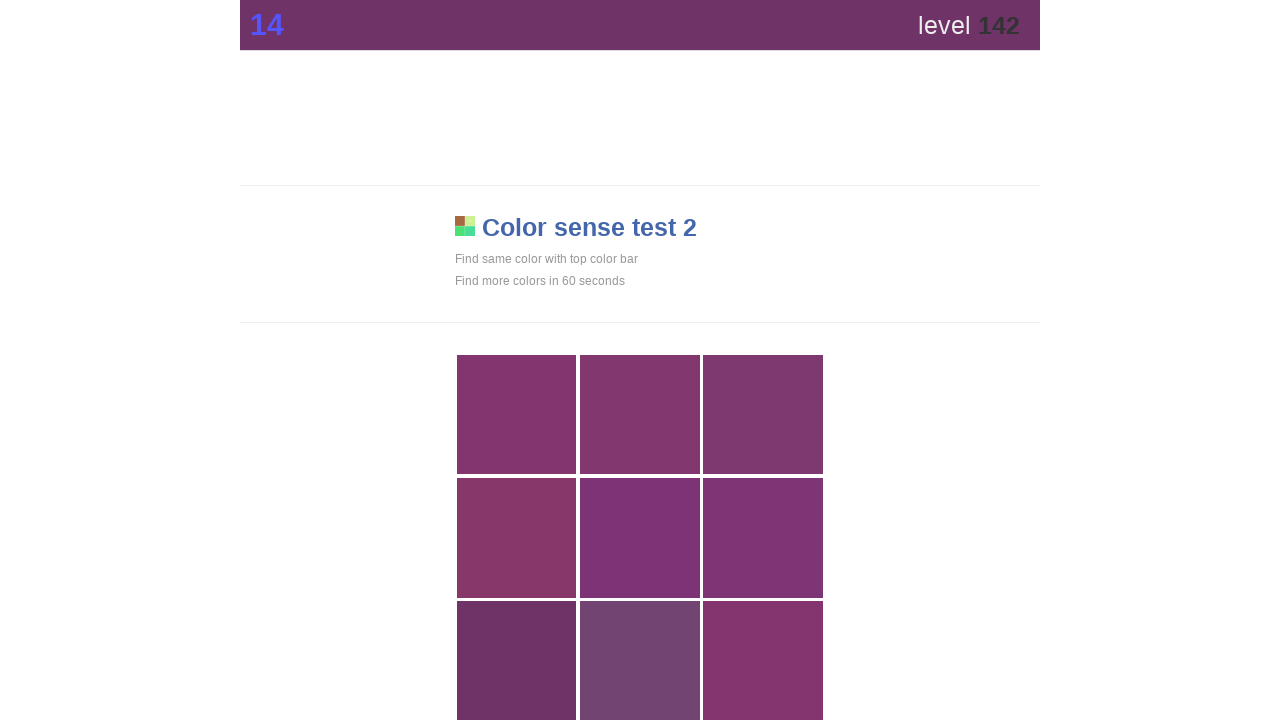

Clicked the main game area (attempt 288) at (517, 661) on div.main
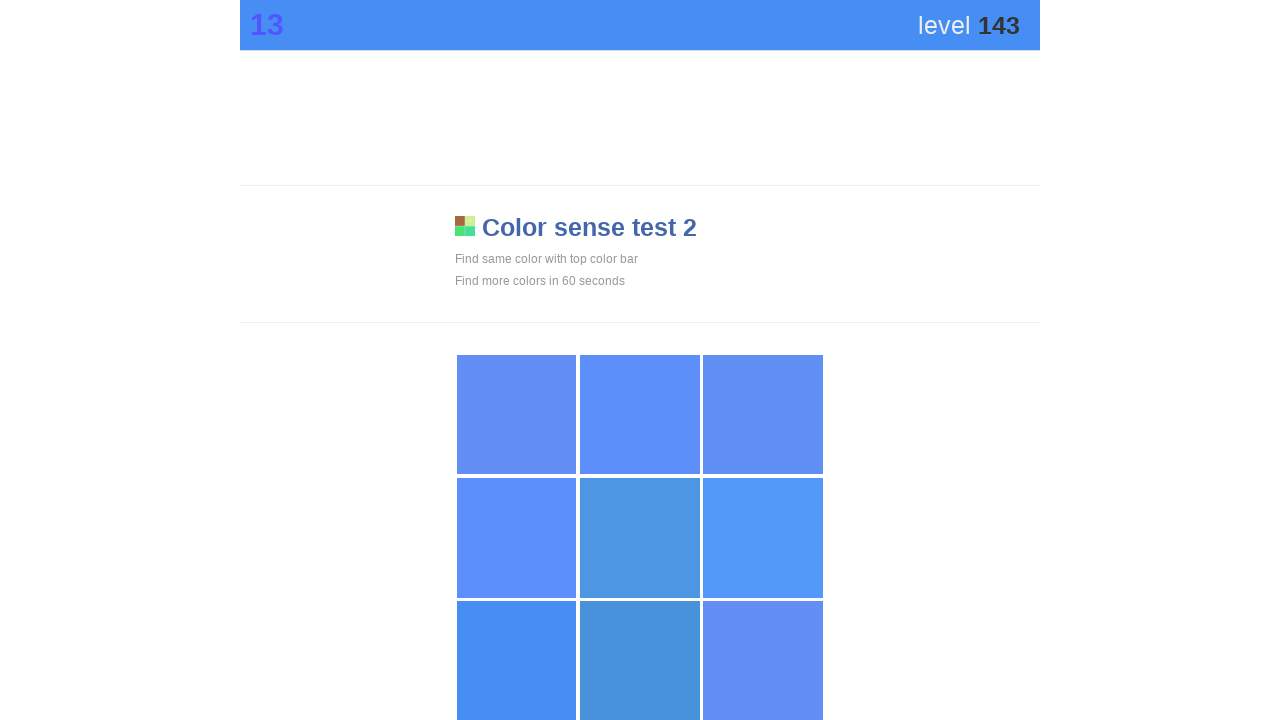

Clicked the main game area (attempt 289) at (517, 661) on div.main
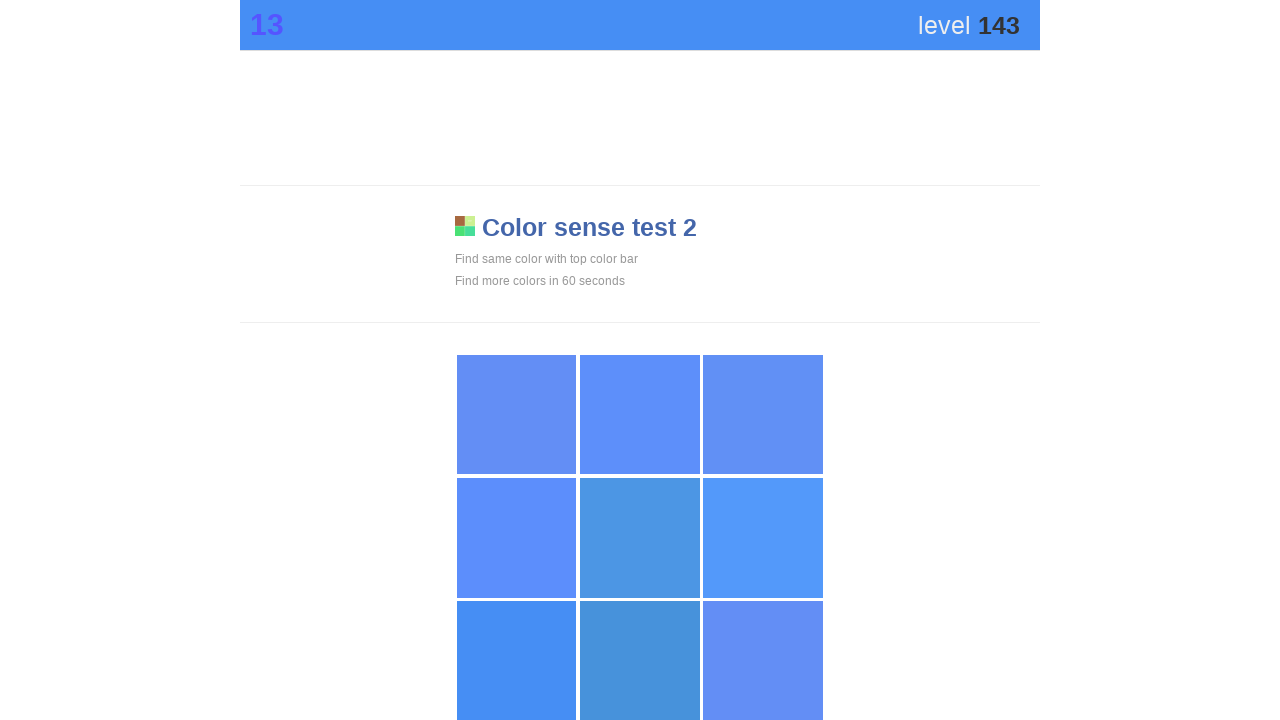

Clicked the main game area (attempt 290) at (517, 661) on div.main
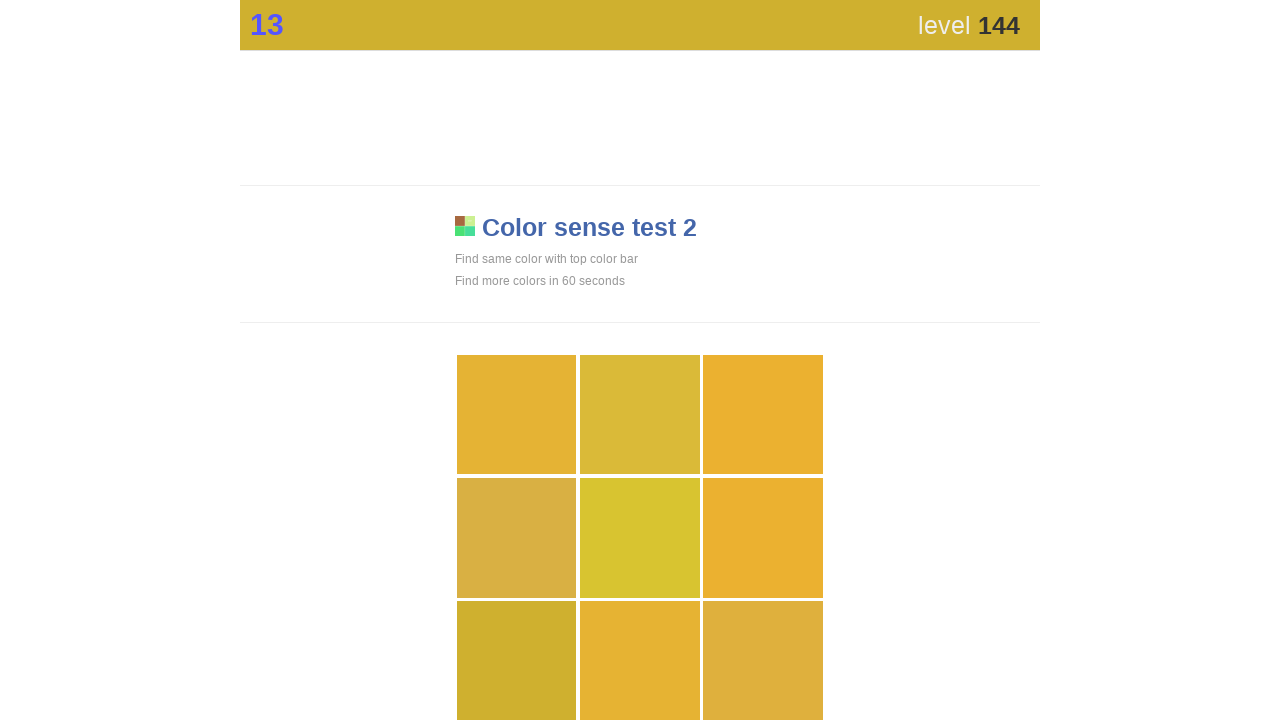

Clicked the main game area (attempt 291) at (517, 661) on div.main
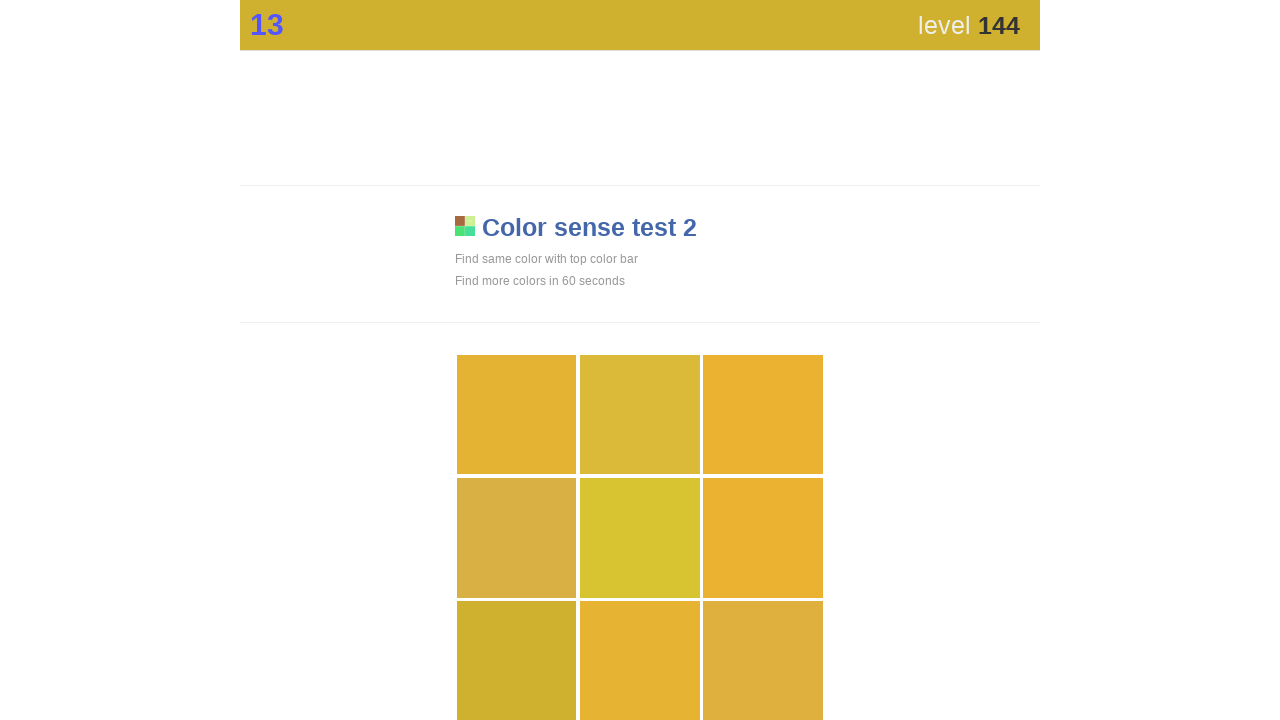

Clicked the main game area (attempt 292) at (517, 661) on div.main
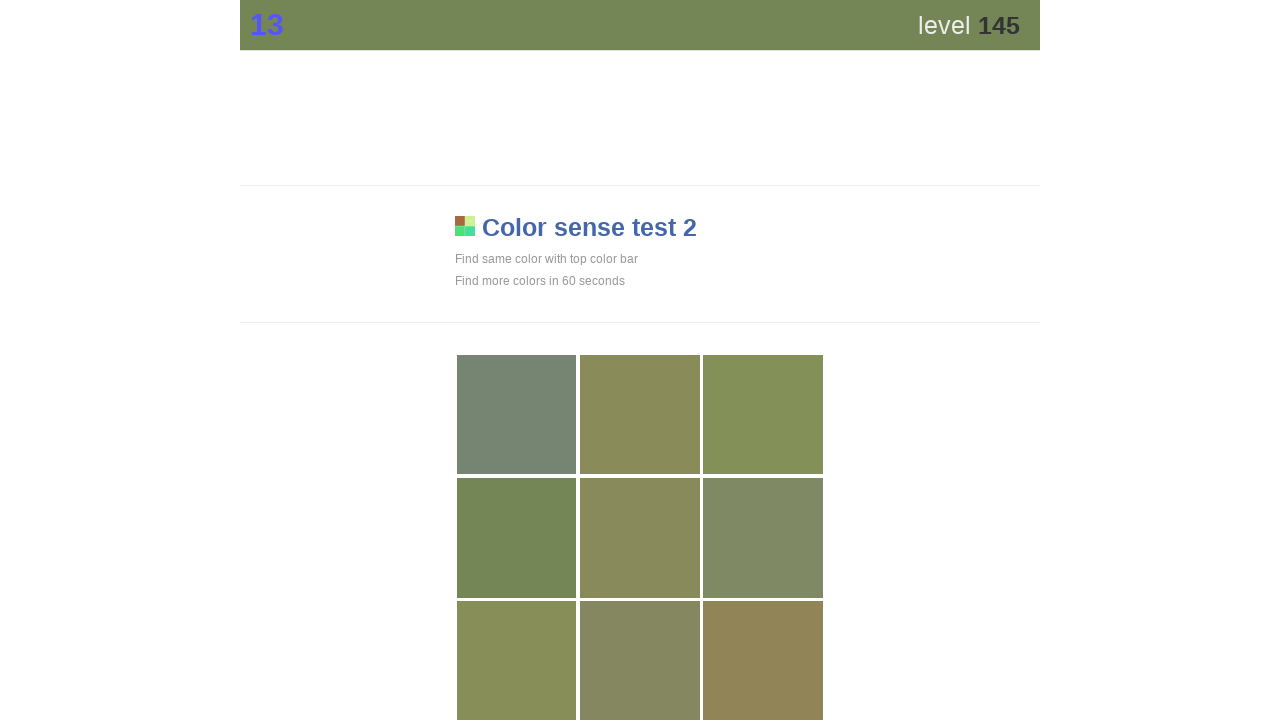

Clicked the main game area (attempt 293) at (517, 538) on div.main
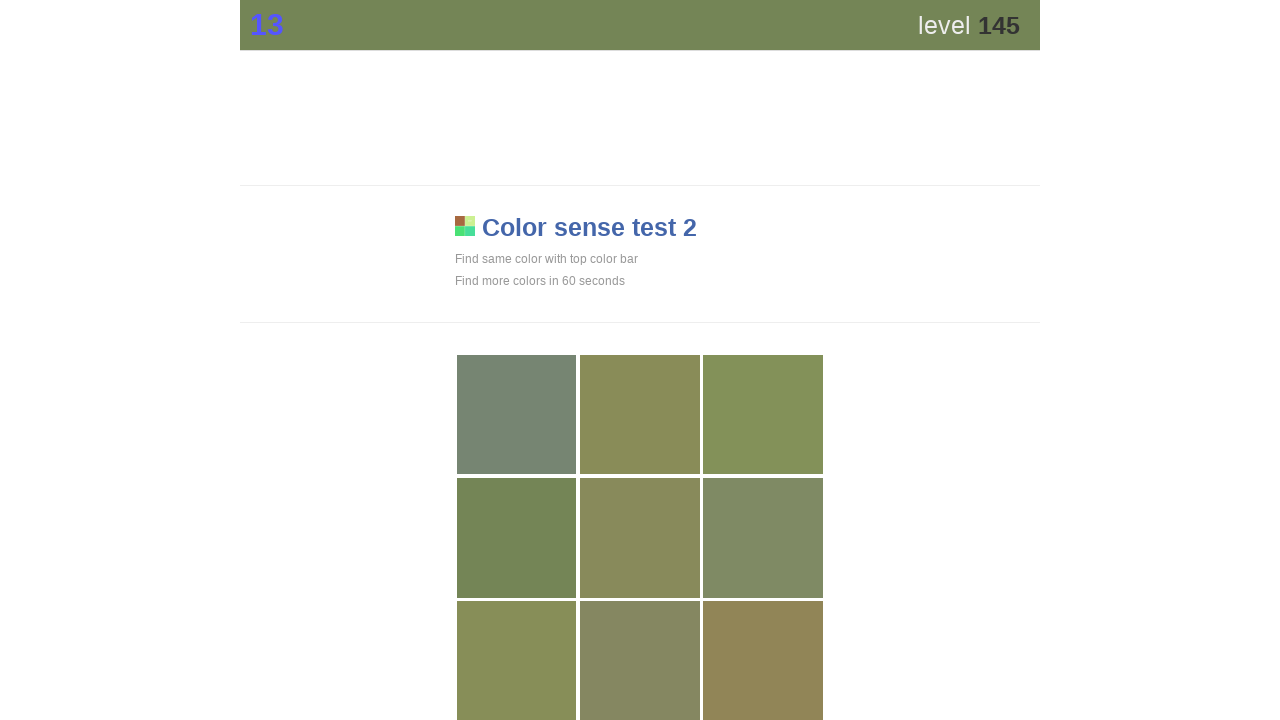

Clicked the main game area (attempt 294) at (517, 538) on div.main
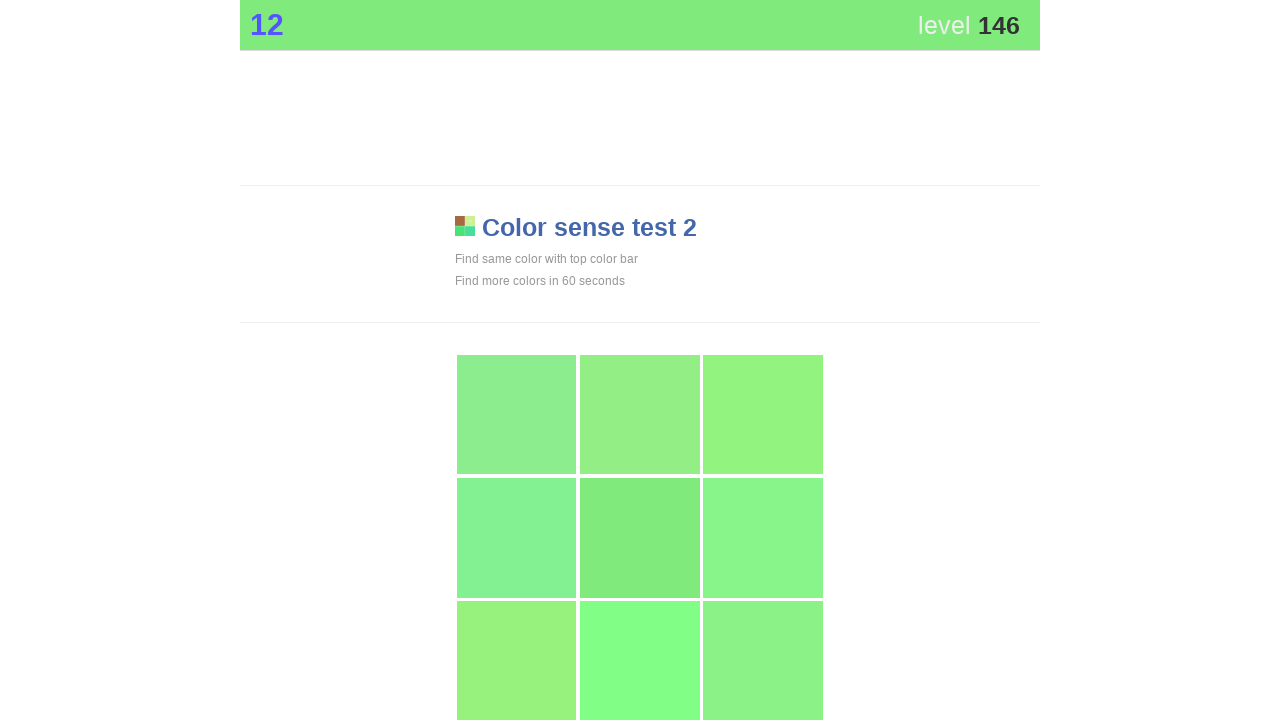

Clicked the main game area (attempt 295) at (640, 538) on div.main
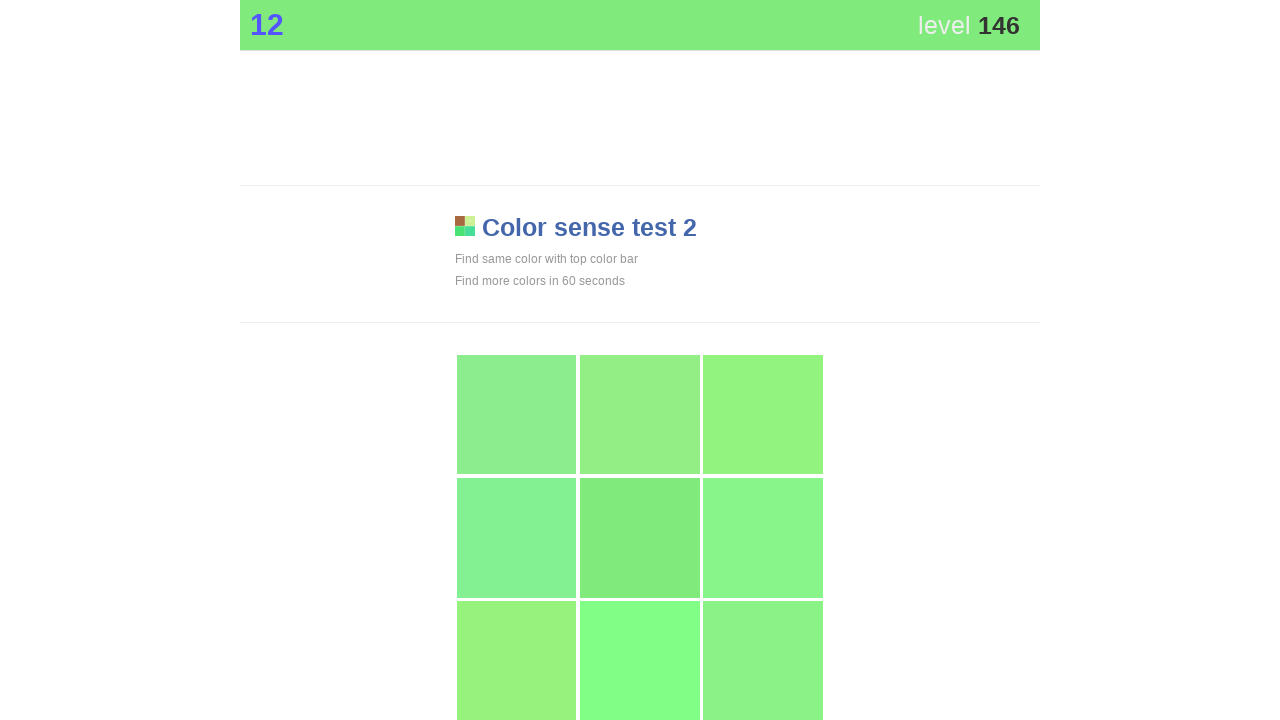

Clicked the main game area (attempt 296) at (640, 538) on div.main
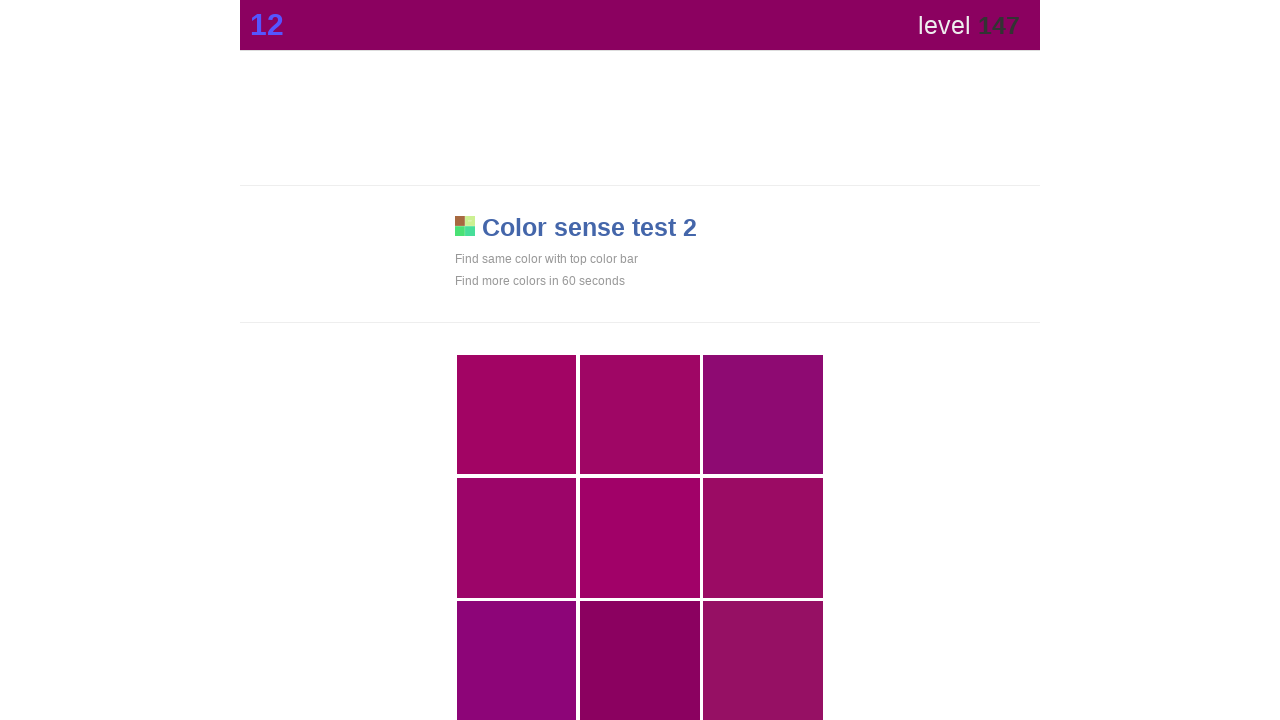

Clicked the main game area (attempt 297) at (640, 661) on div.main
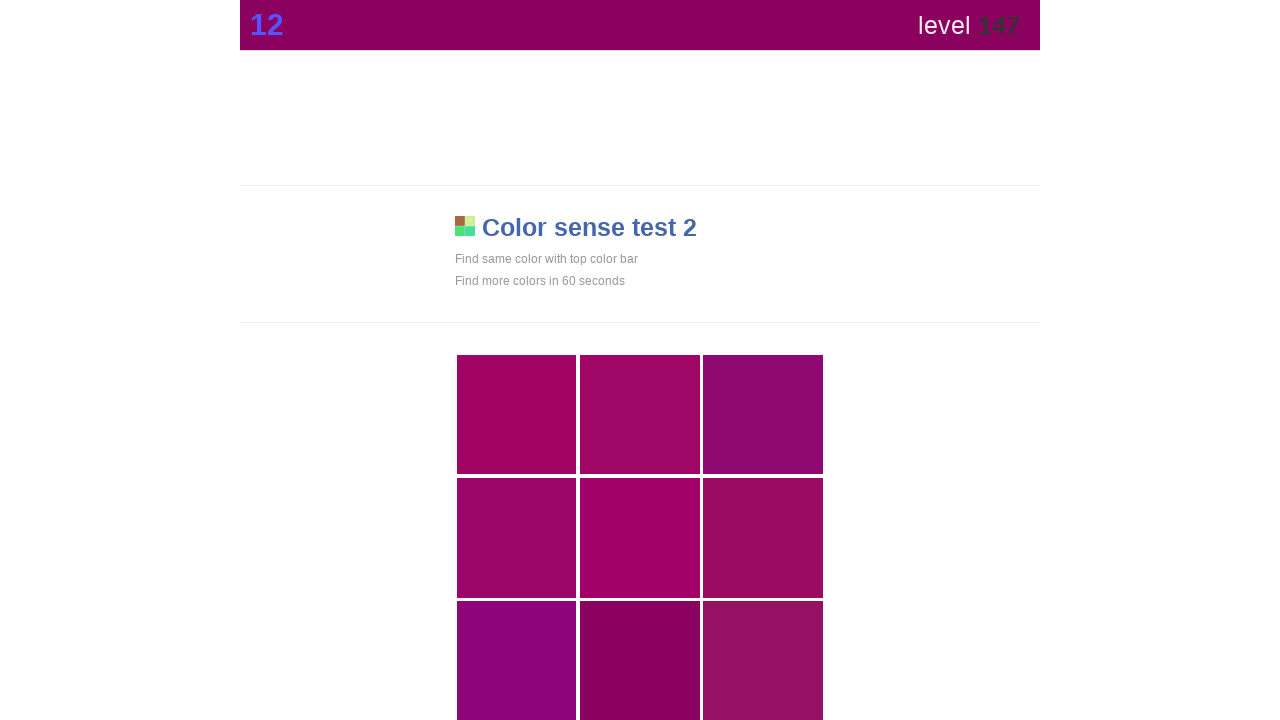

Clicked the main game area (attempt 298) at (640, 661) on div.main
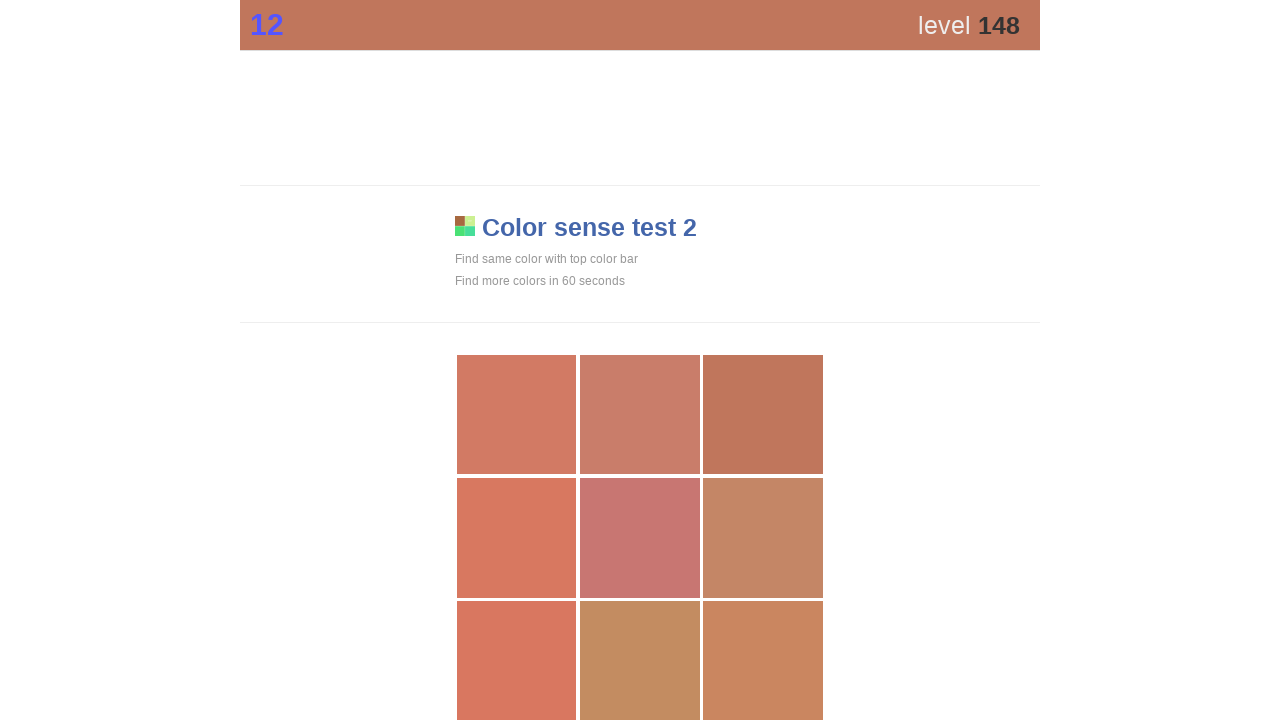

Clicked the main game area (attempt 299) at (763, 415) on div.main
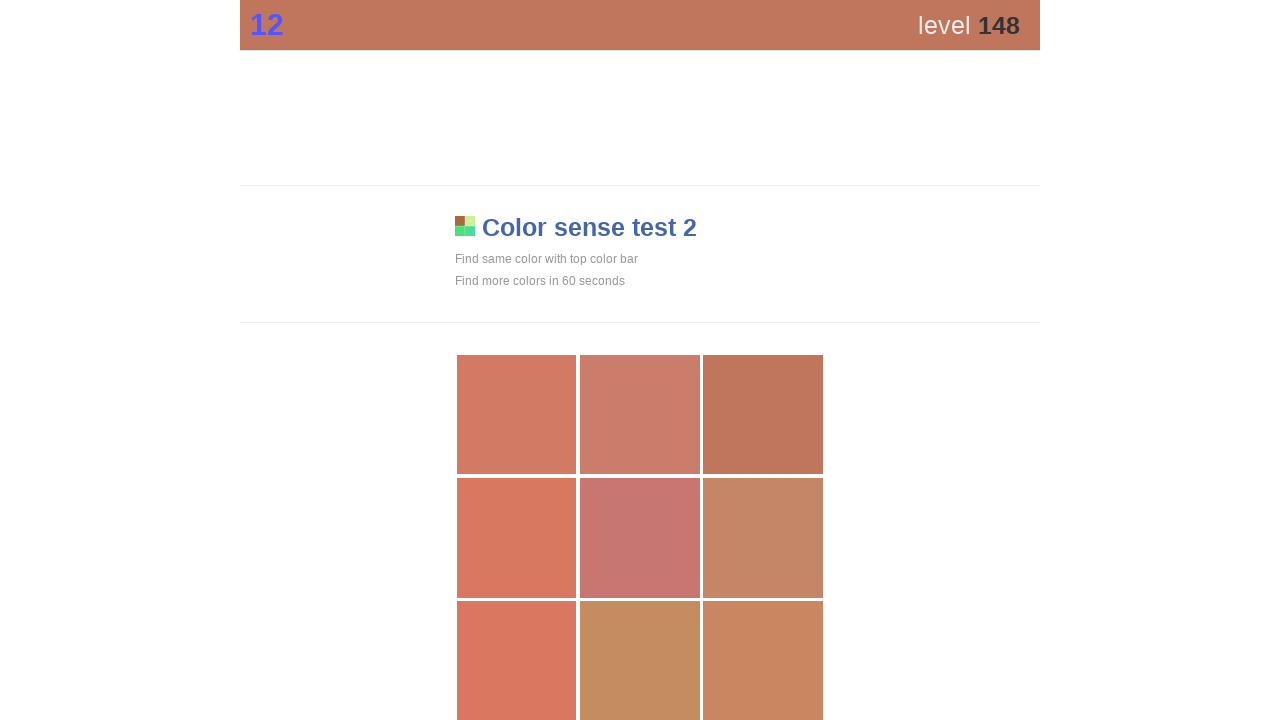

Clicked the main game area (attempt 300) at (763, 415) on div.main
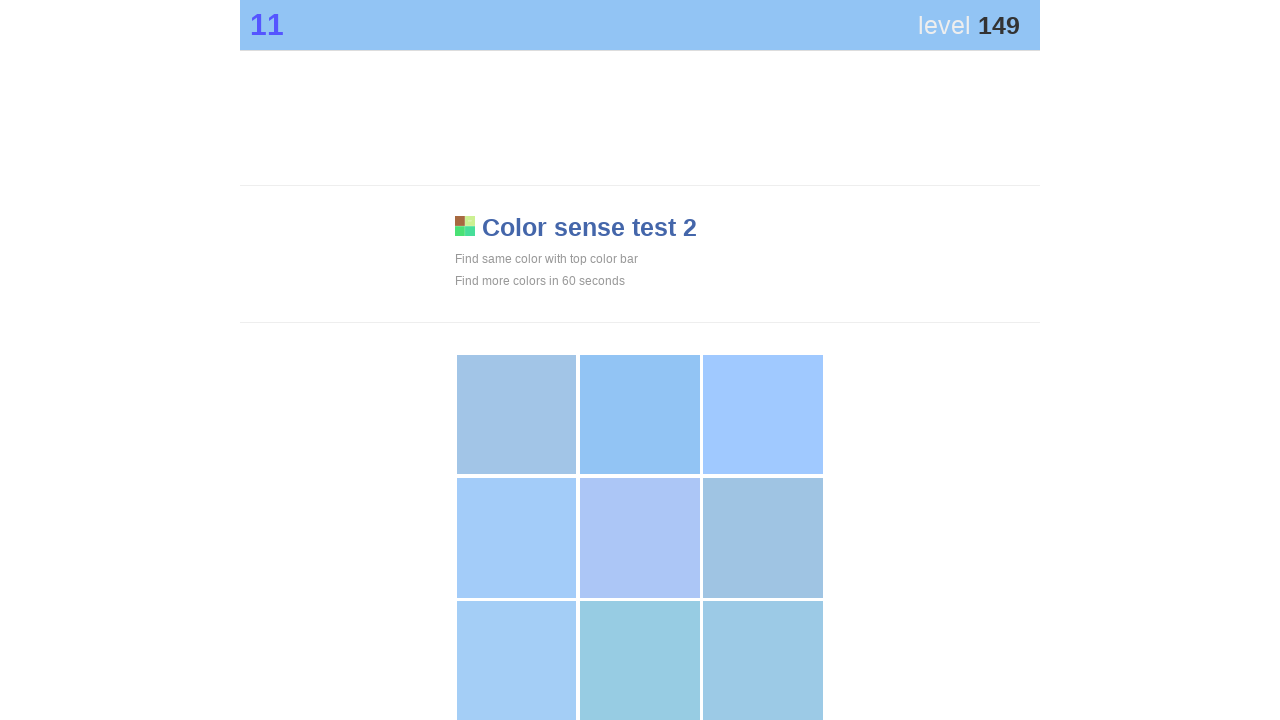

Clicked the main game area (attempt 301) at (640, 415) on div.main
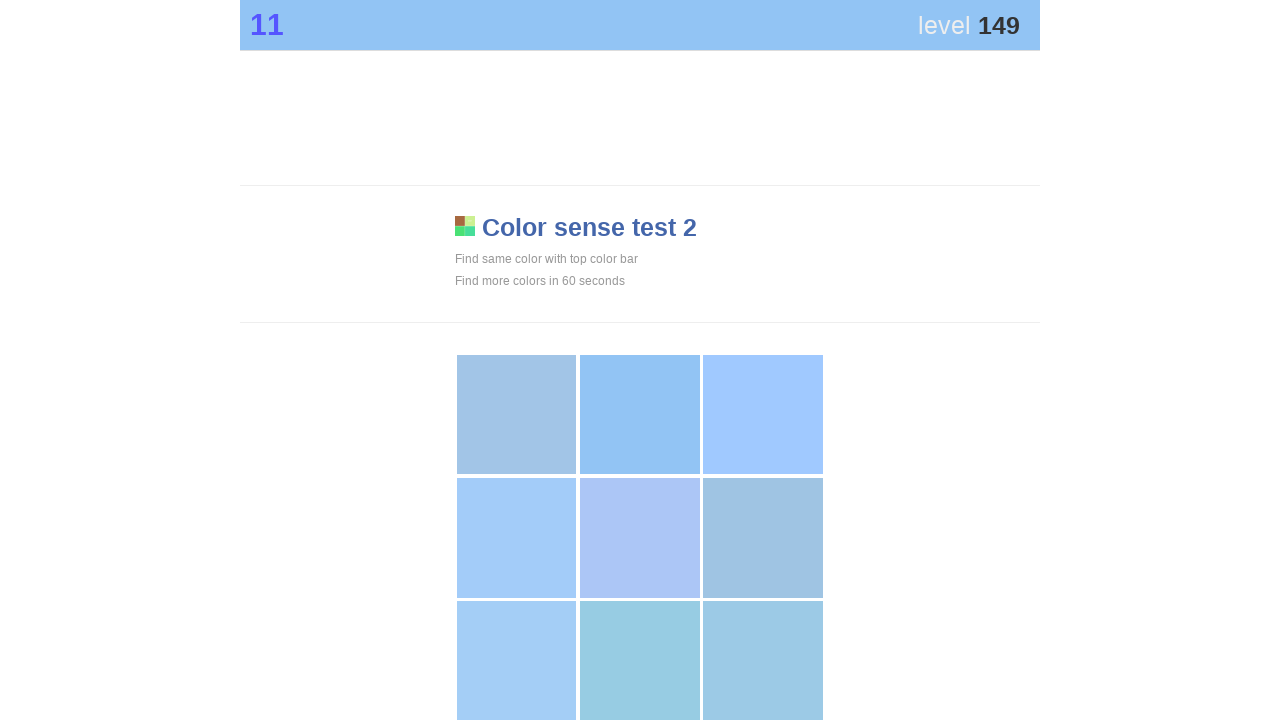

Clicked the main game area (attempt 302) at (640, 415) on div.main
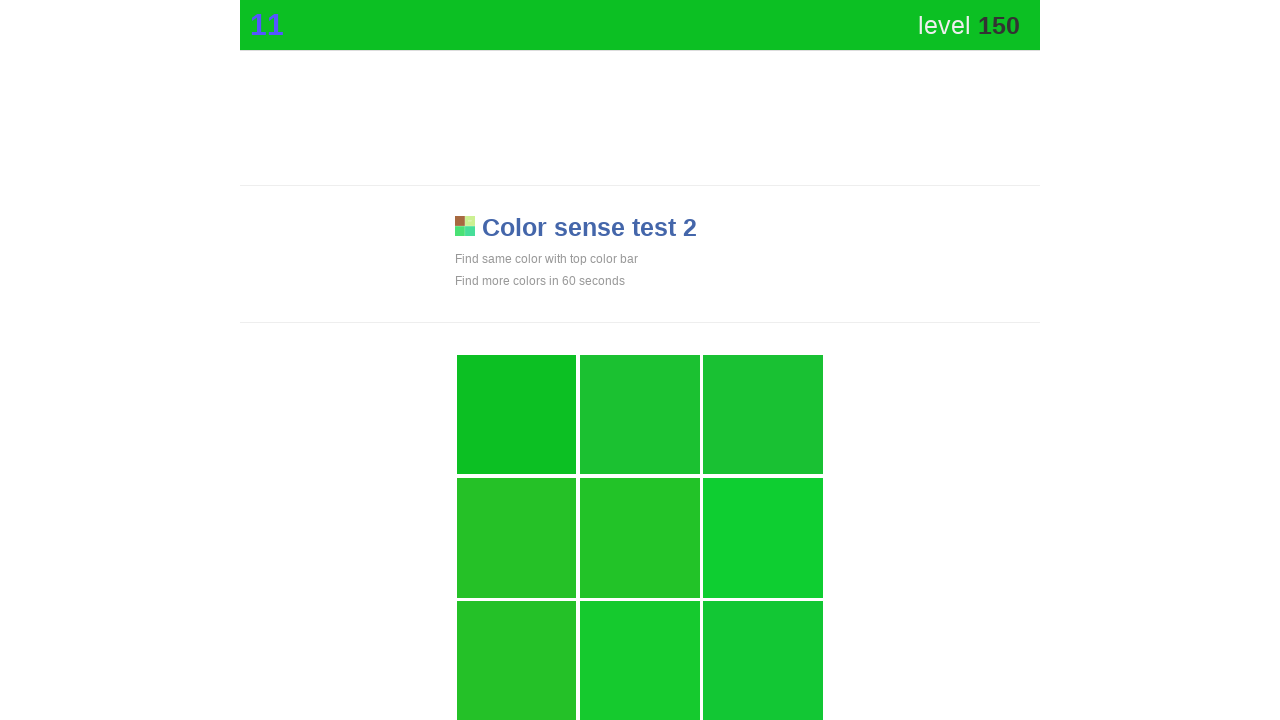

Clicked the main game area (attempt 303) at (517, 415) on div.main
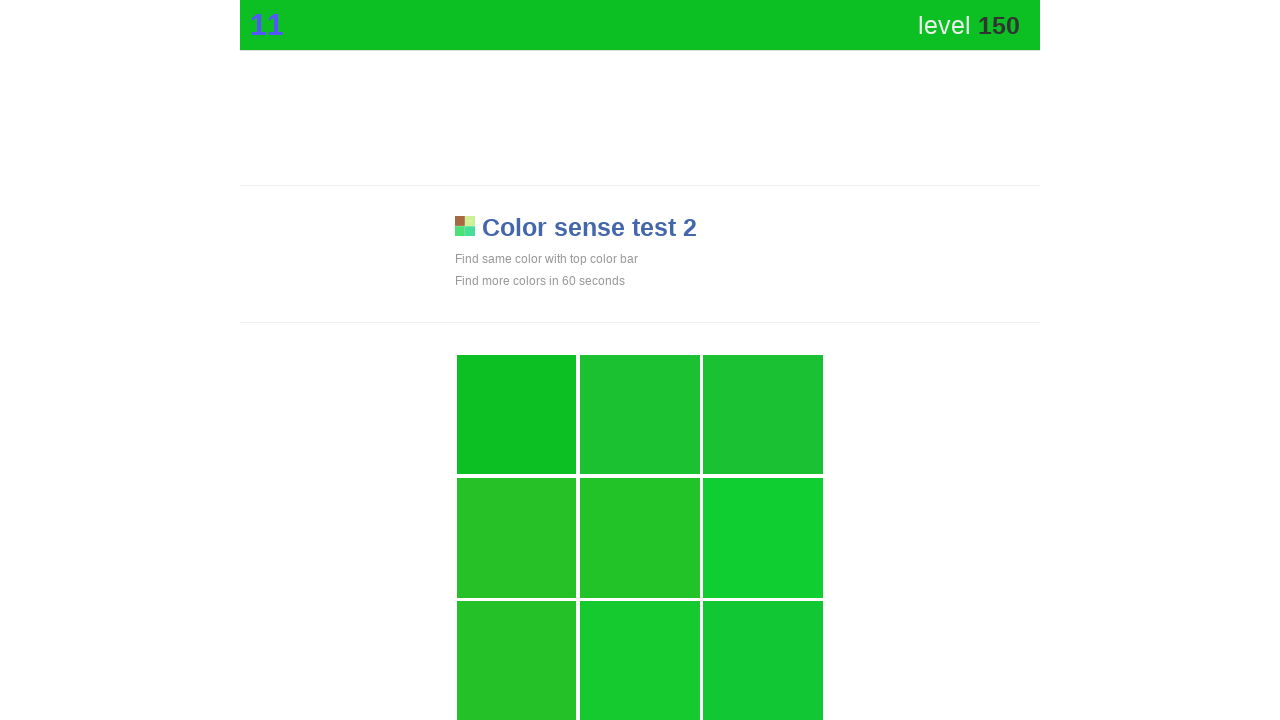

Clicked the main game area (attempt 304) at (517, 415) on div.main
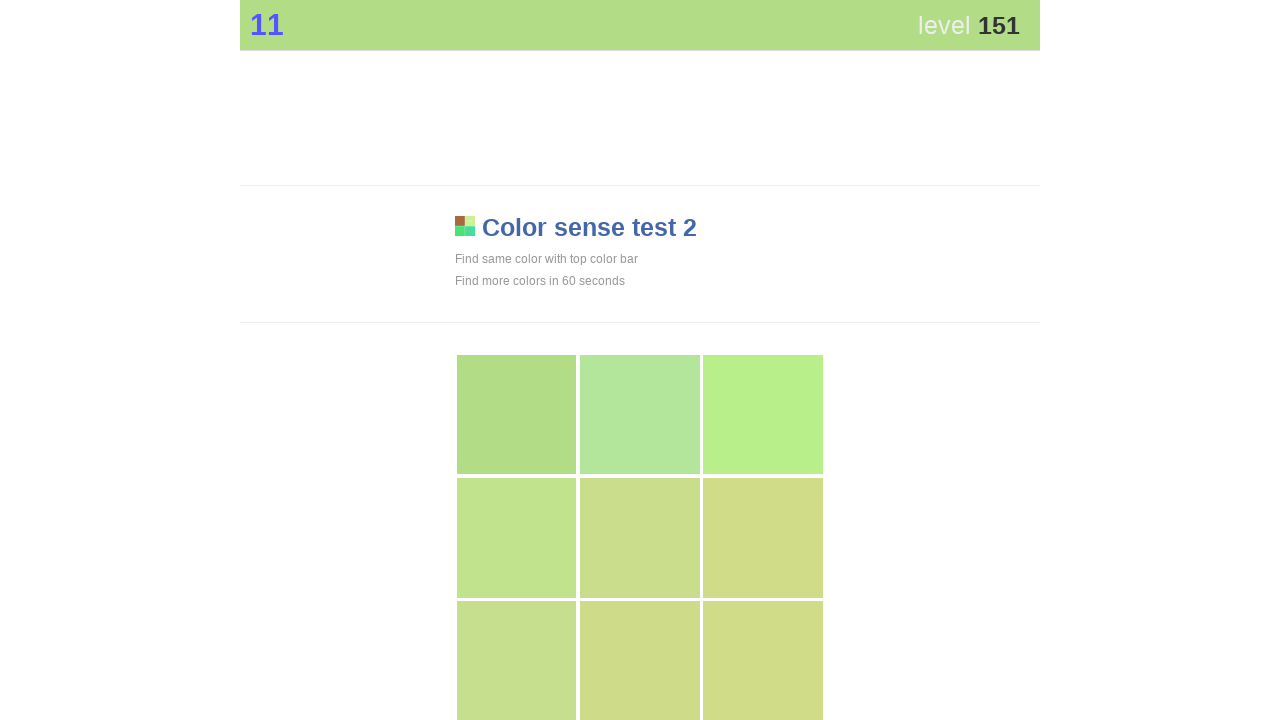

Clicked the main game area (attempt 305) at (517, 415) on div.main
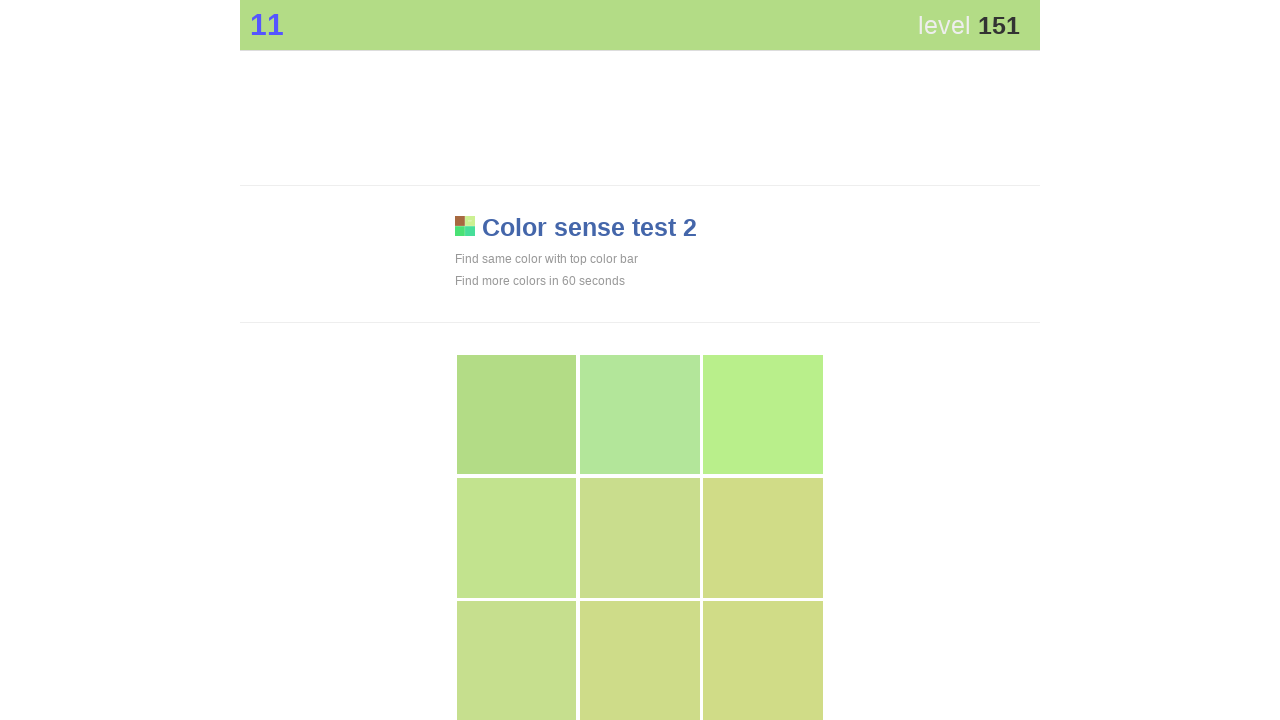

Clicked the main game area (attempt 306) at (517, 415) on div.main
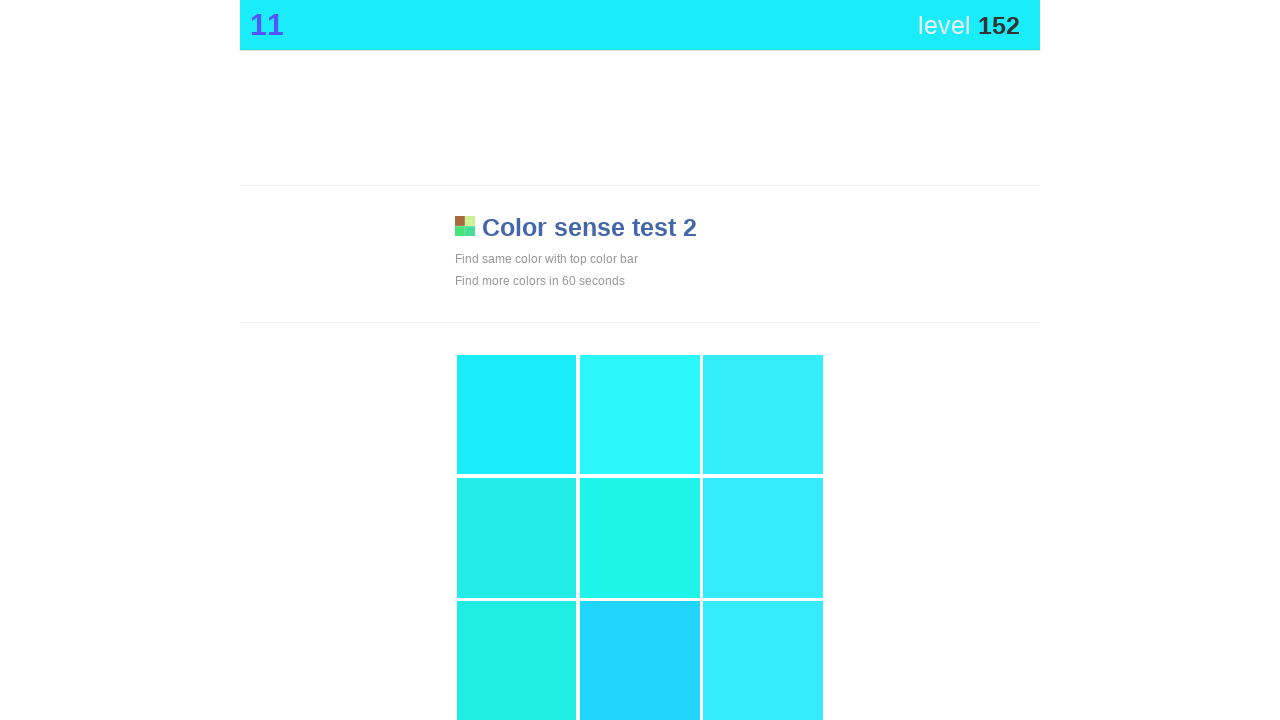

Clicked the main game area (attempt 307) at (517, 415) on div.main
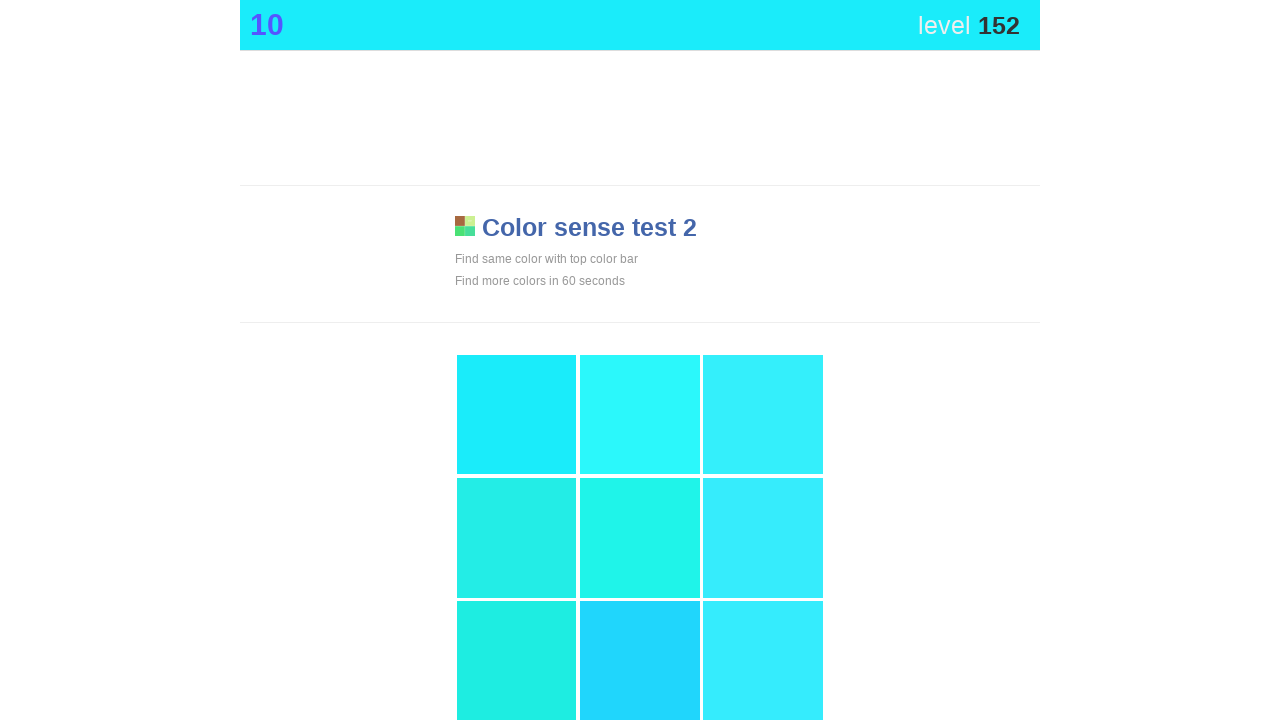

Clicked the main game area (attempt 308) at (517, 415) on div.main
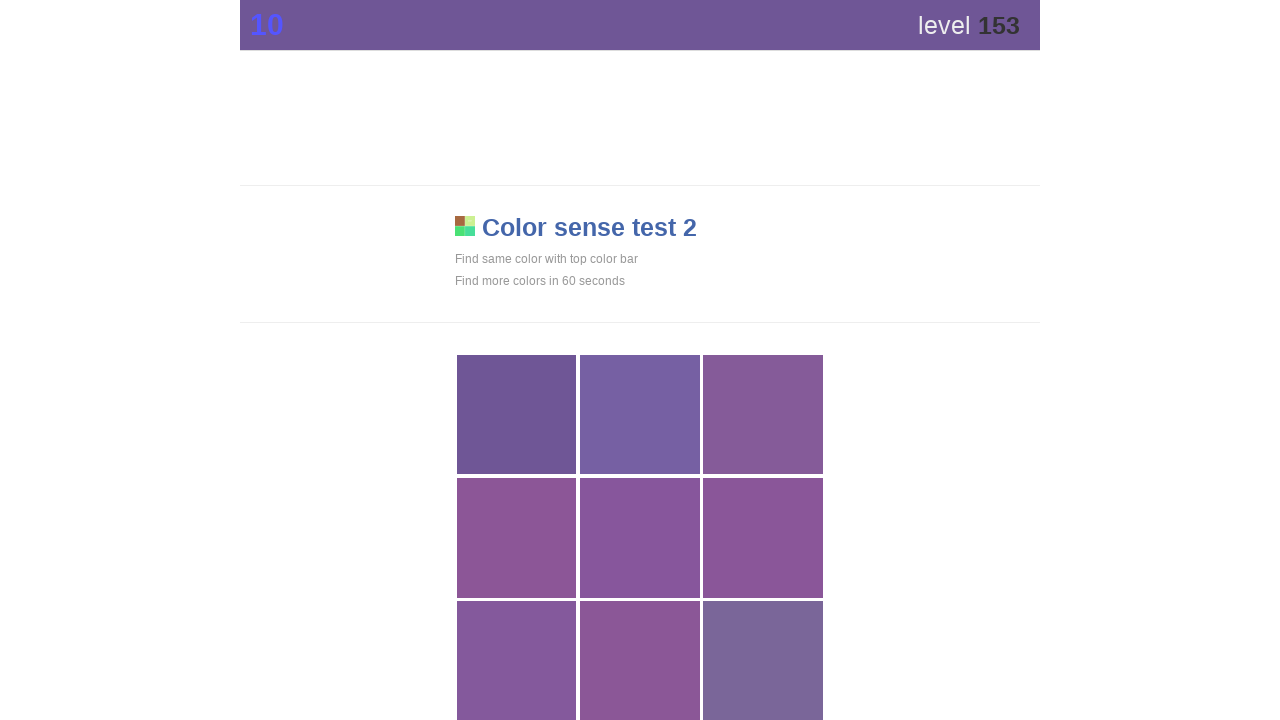

Clicked the main game area (attempt 309) at (517, 415) on div.main
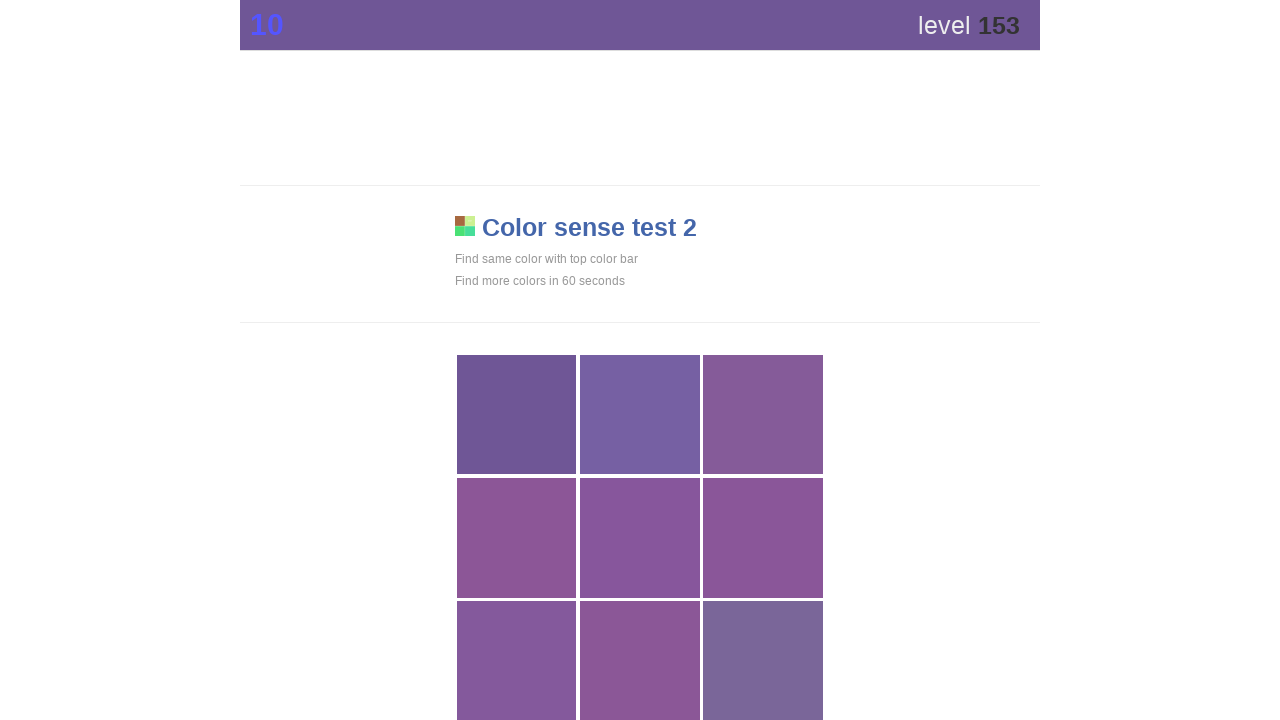

Clicked the main game area (attempt 310) at (517, 415) on div.main
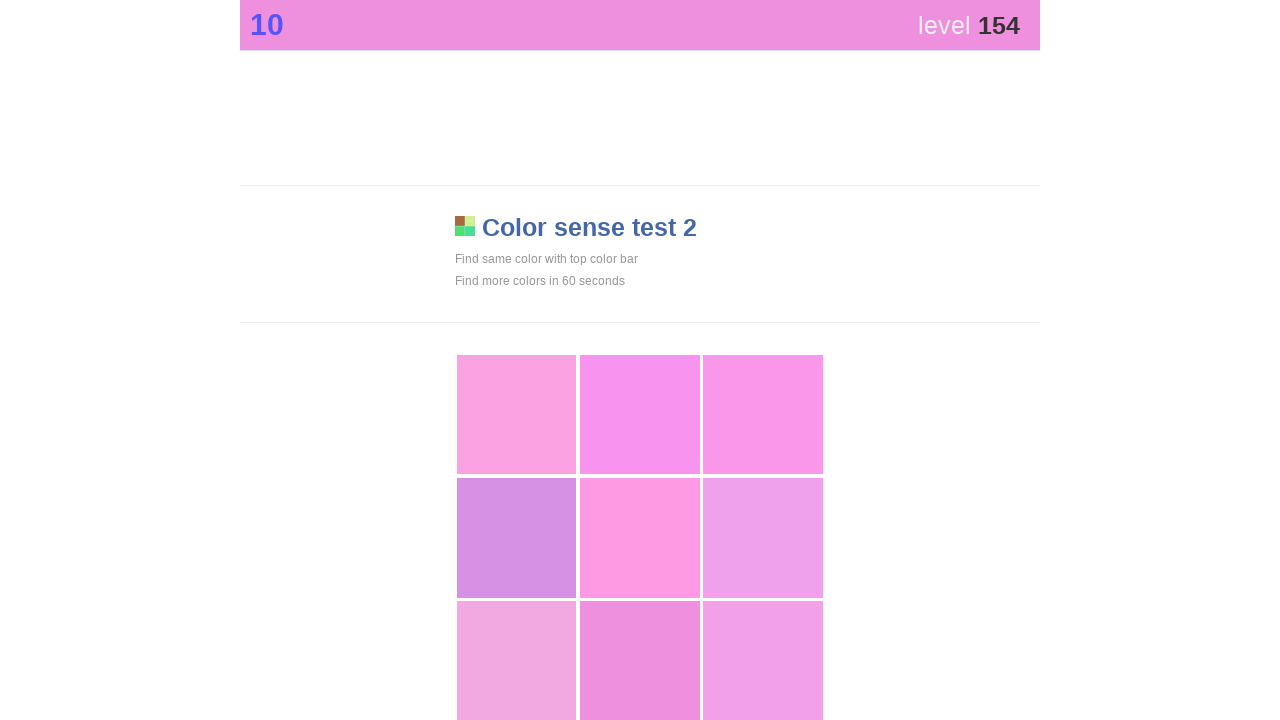

Clicked the main game area (attempt 311) at (640, 661) on div.main
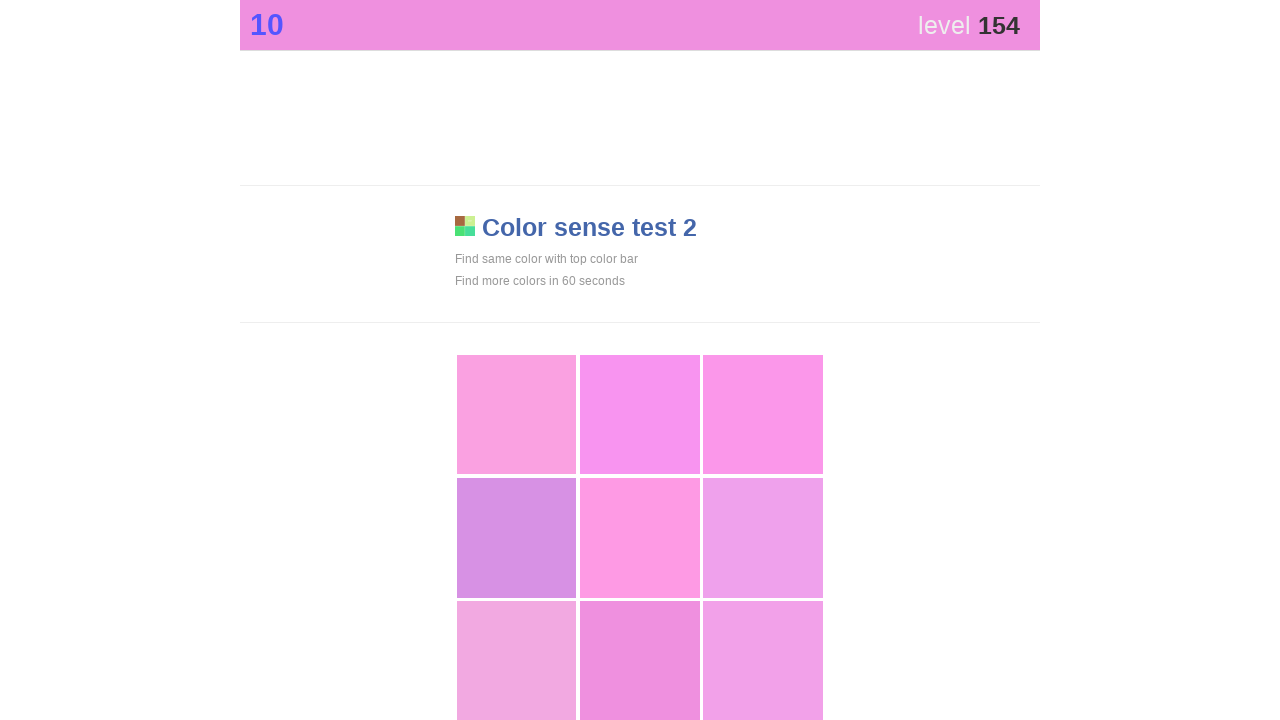

Clicked the main game area (attempt 312) at (640, 661) on div.main
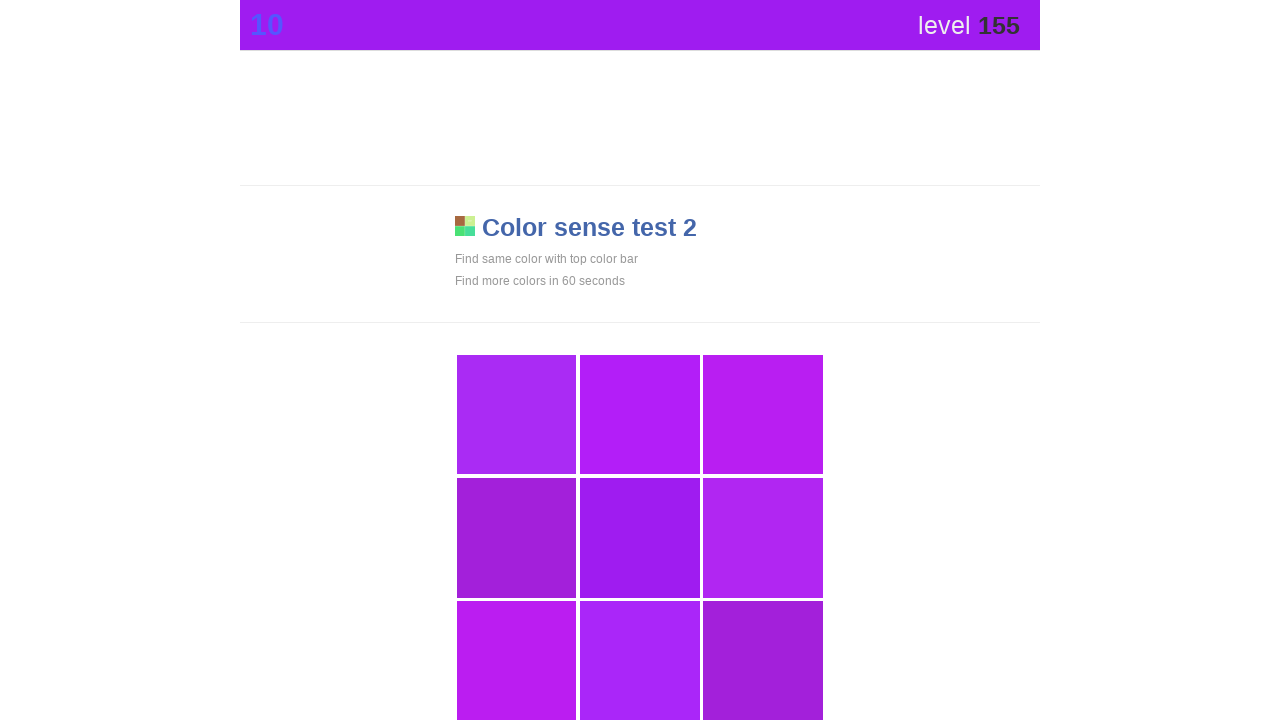

Clicked the main game area (attempt 313) at (640, 538) on div.main
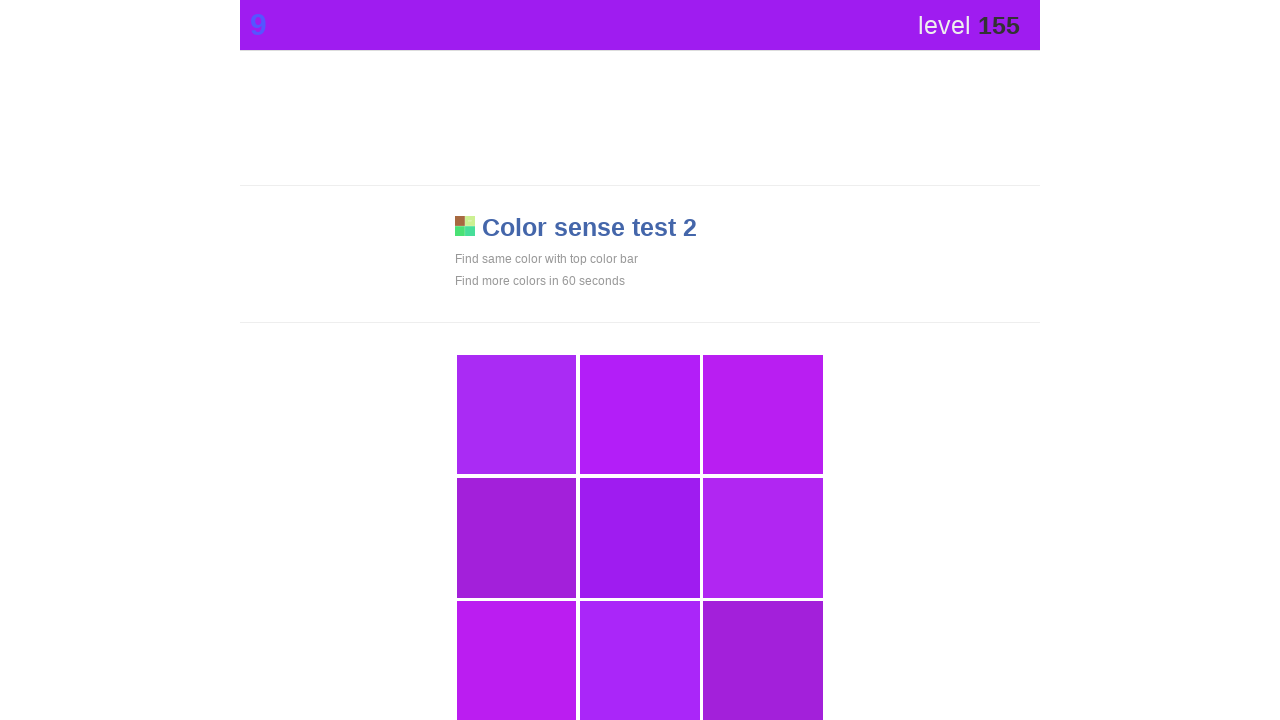

Clicked the main game area (attempt 314) at (640, 538) on div.main
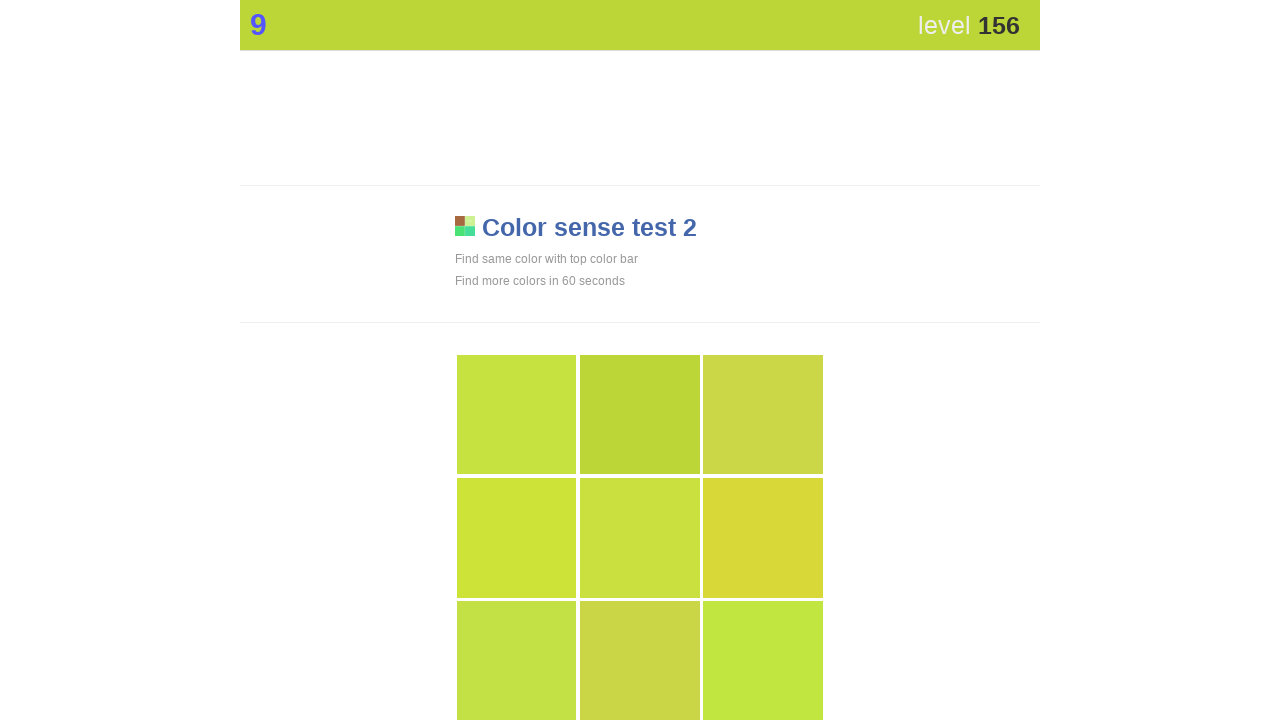

Clicked the main game area (attempt 315) at (640, 415) on div.main
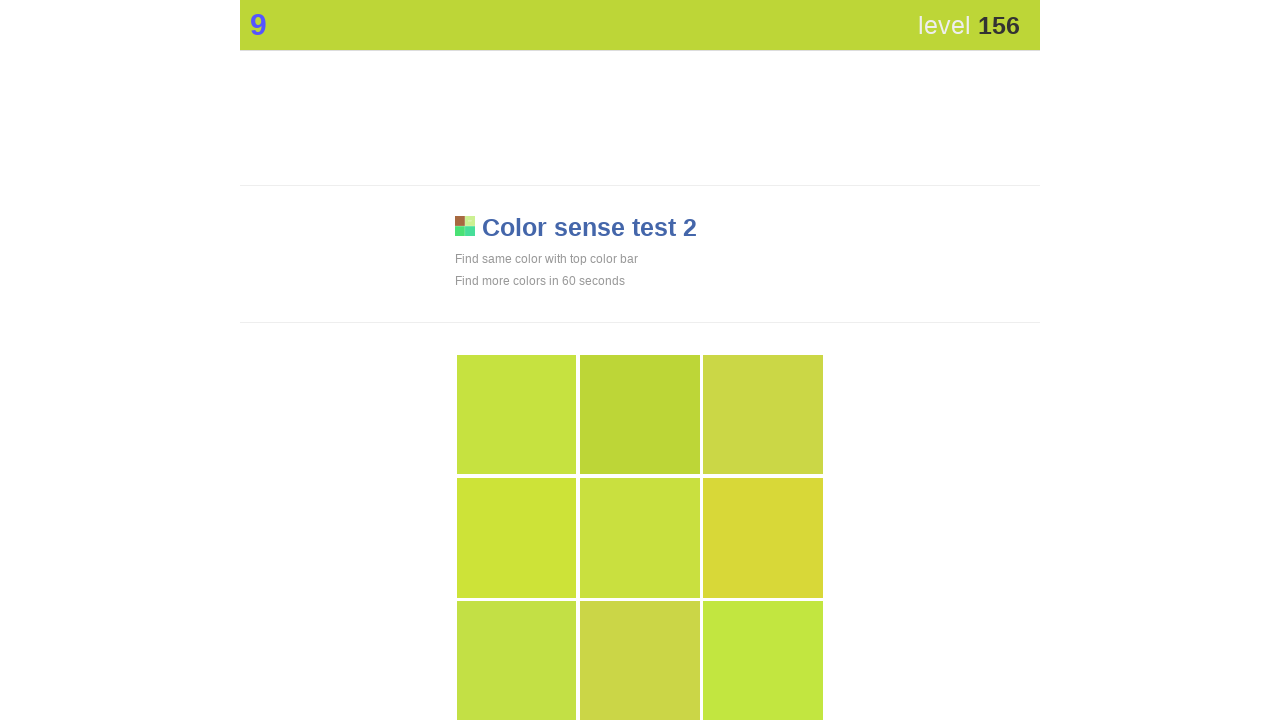

Clicked the main game area (attempt 316) at (640, 415) on div.main
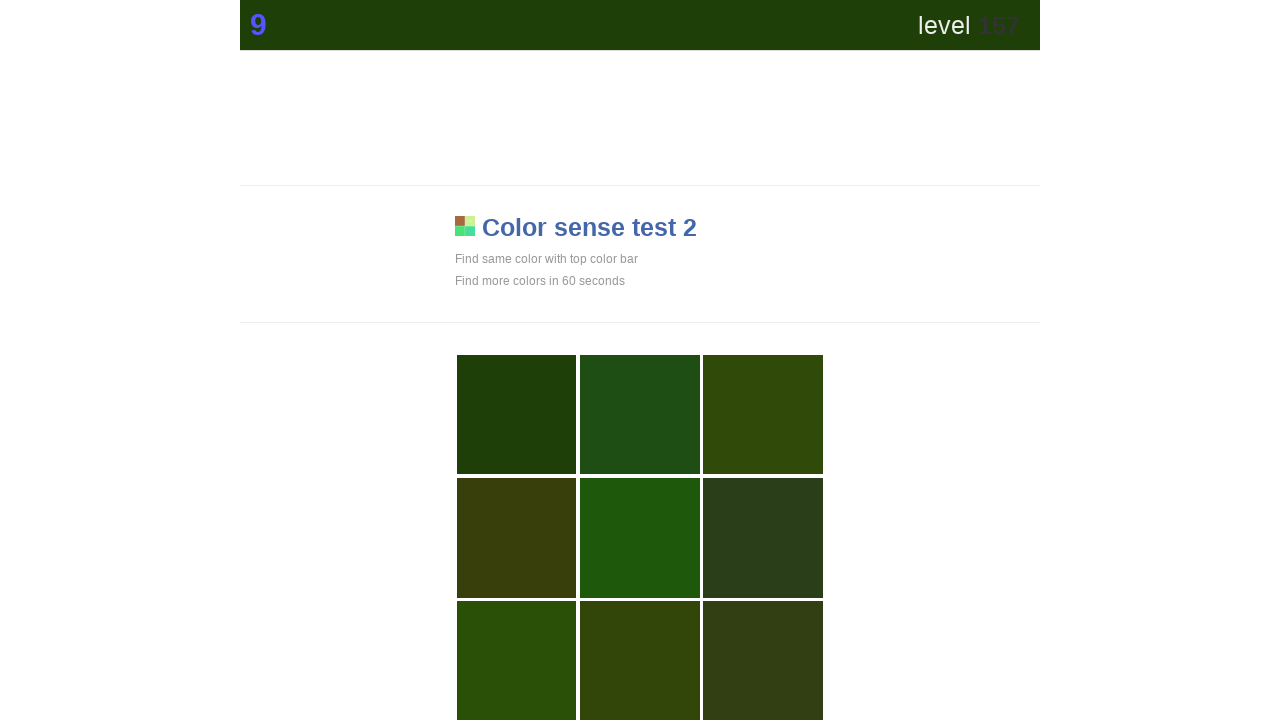

Clicked the main game area (attempt 317) at (517, 415) on div.main
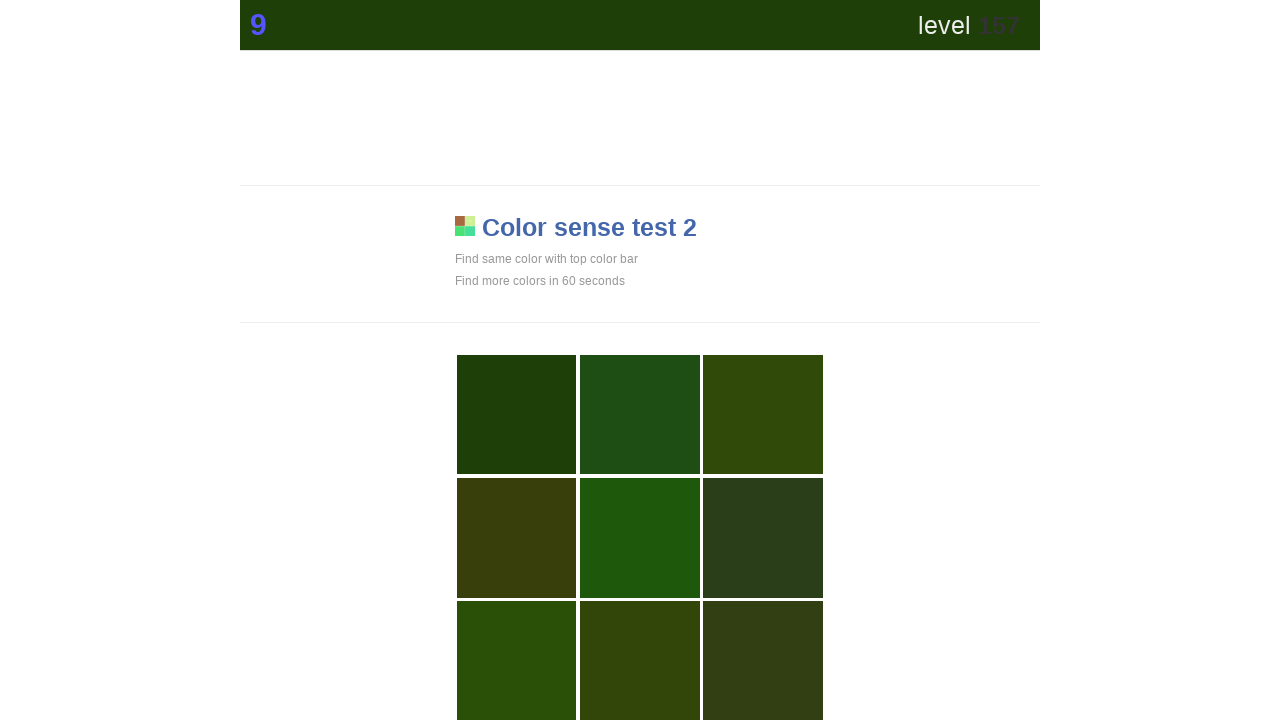

Clicked the main game area (attempt 318) at (517, 415) on div.main
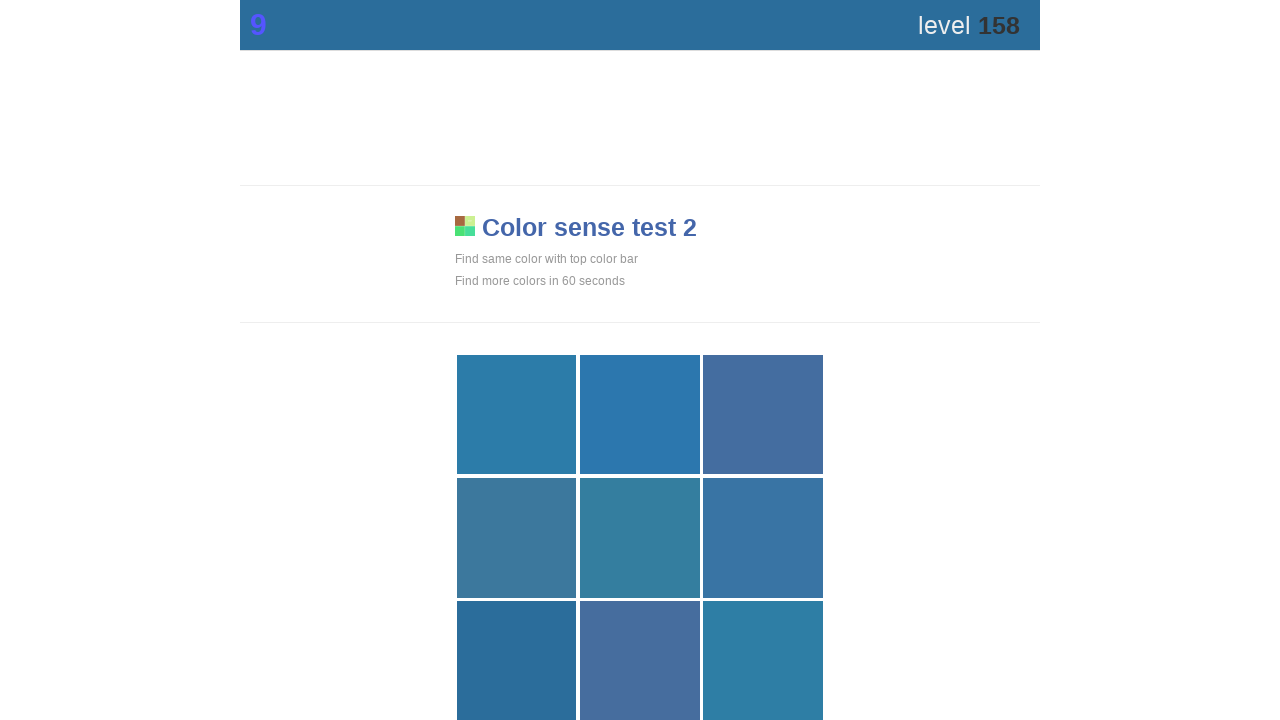

Clicked the main game area (attempt 319) at (517, 661) on div.main
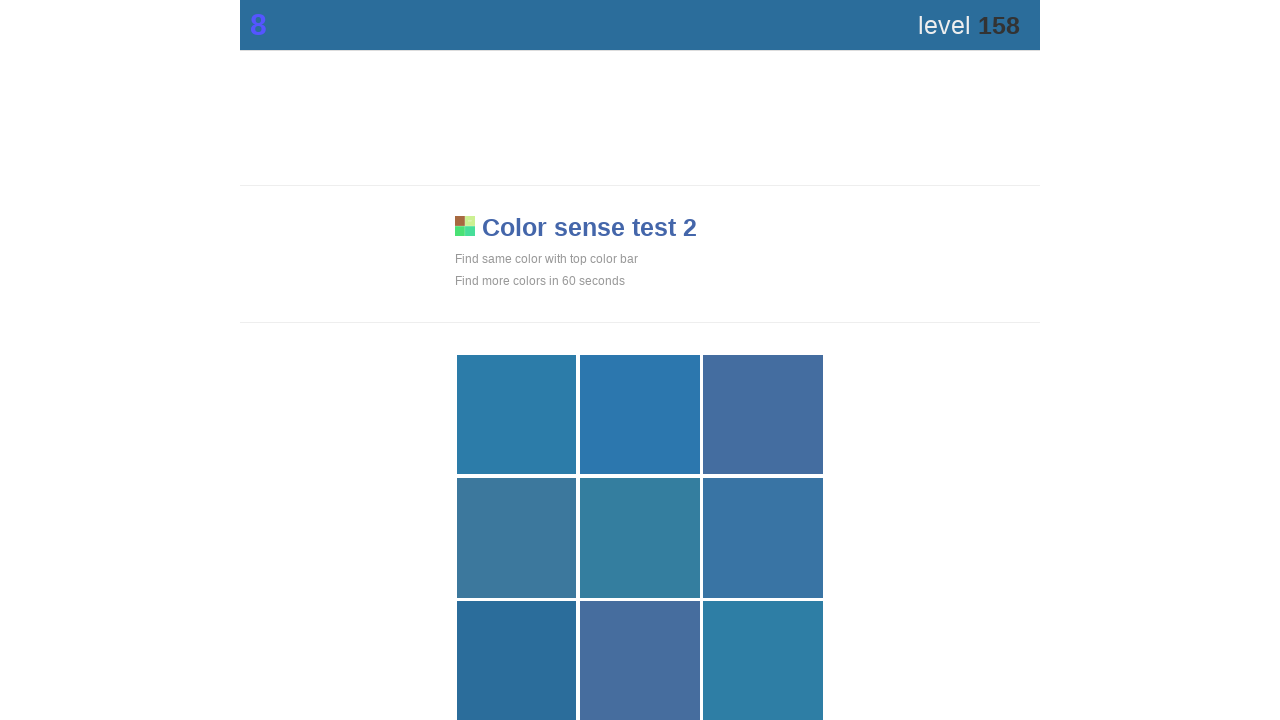

Clicked the main game area (attempt 320) at (517, 661) on div.main
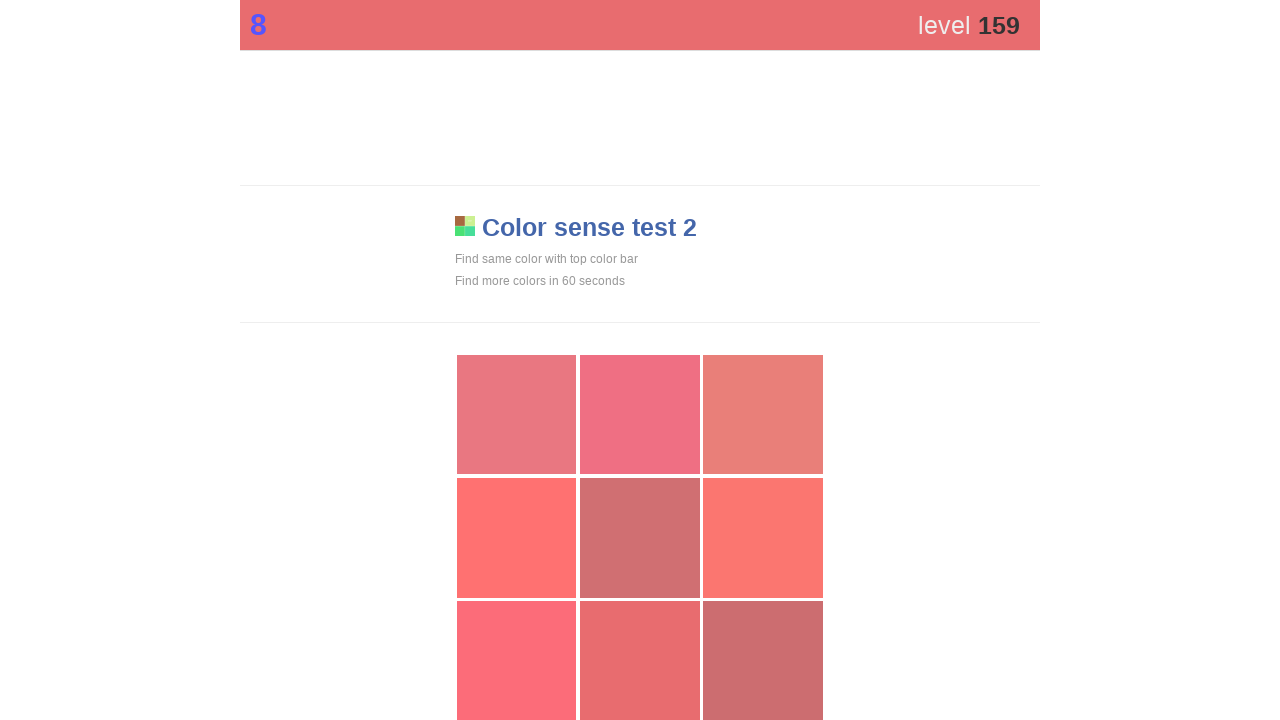

Clicked the main game area (attempt 321) at (640, 661) on div.main
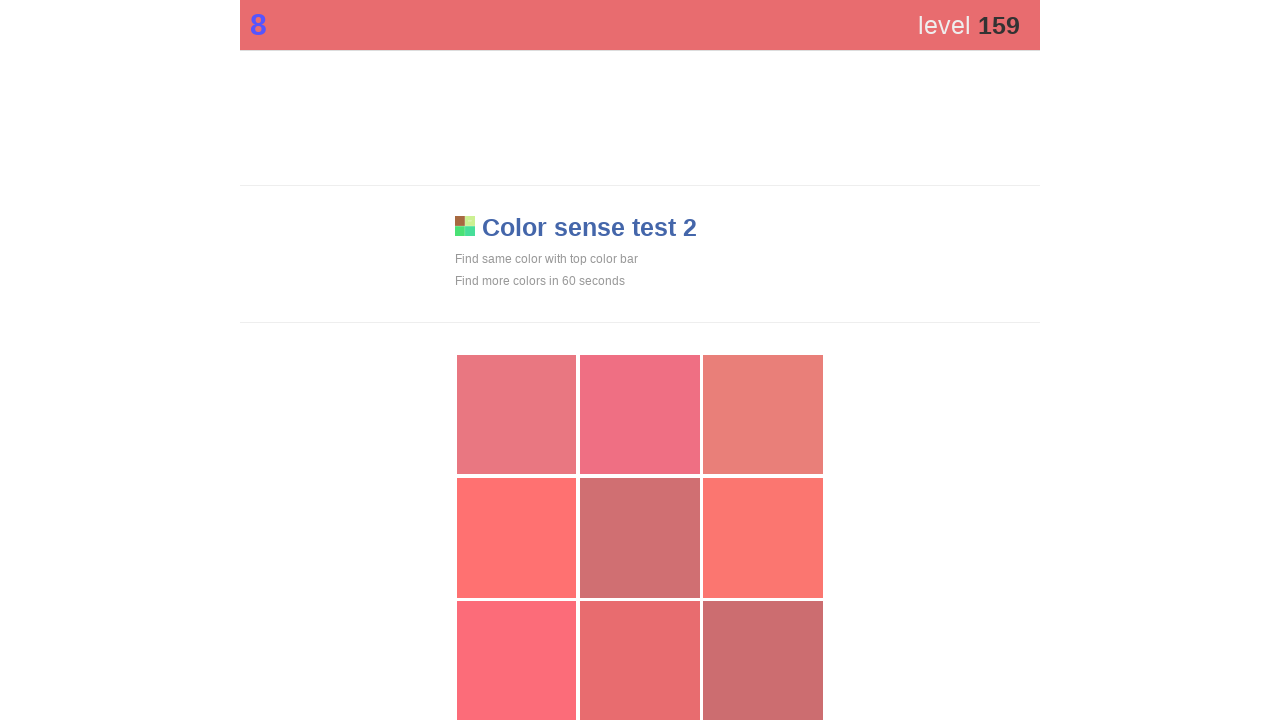

Clicked the main game area (attempt 322) at (640, 661) on div.main
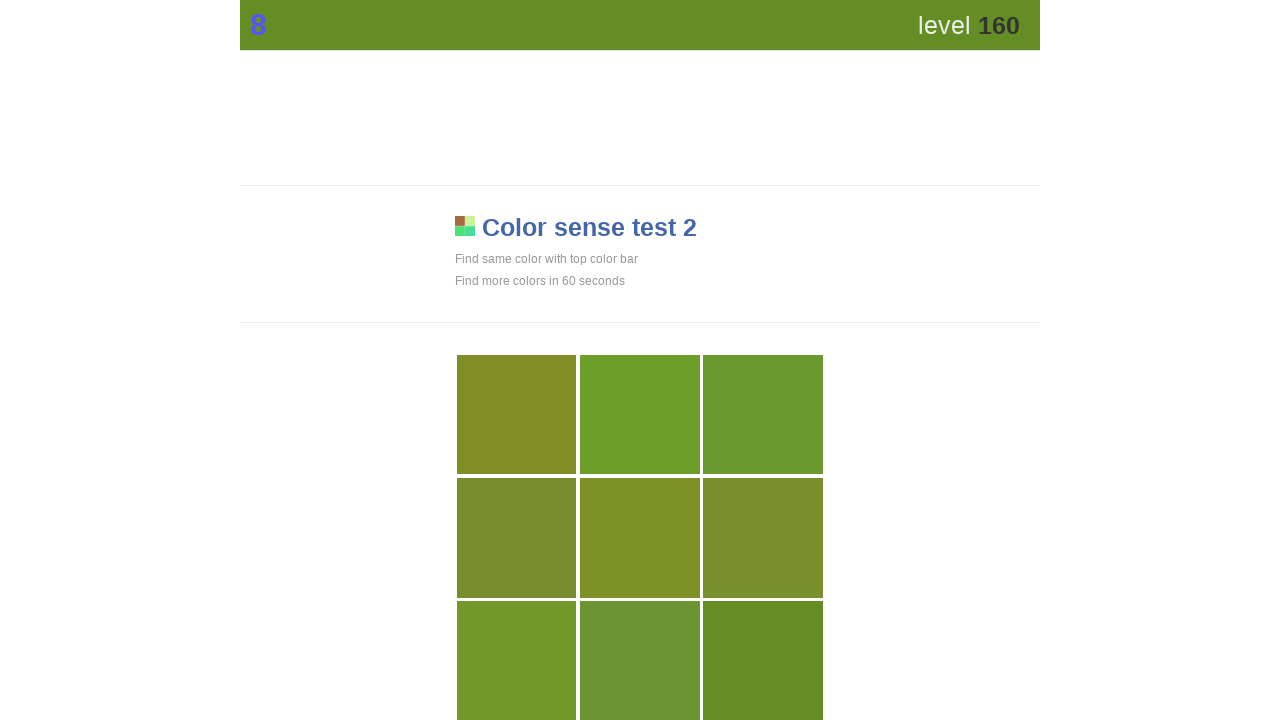

Clicked the main game area (attempt 323) at (763, 661) on div.main
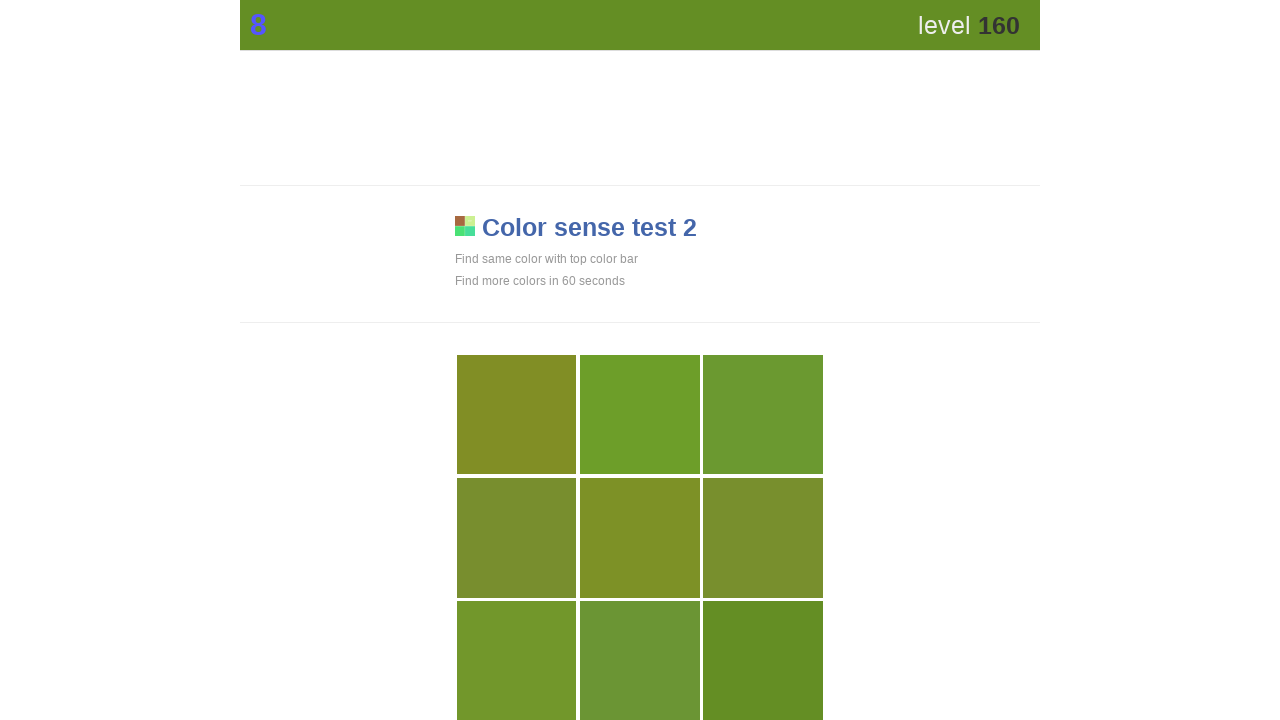

Clicked the main game area (attempt 324) at (763, 661) on div.main
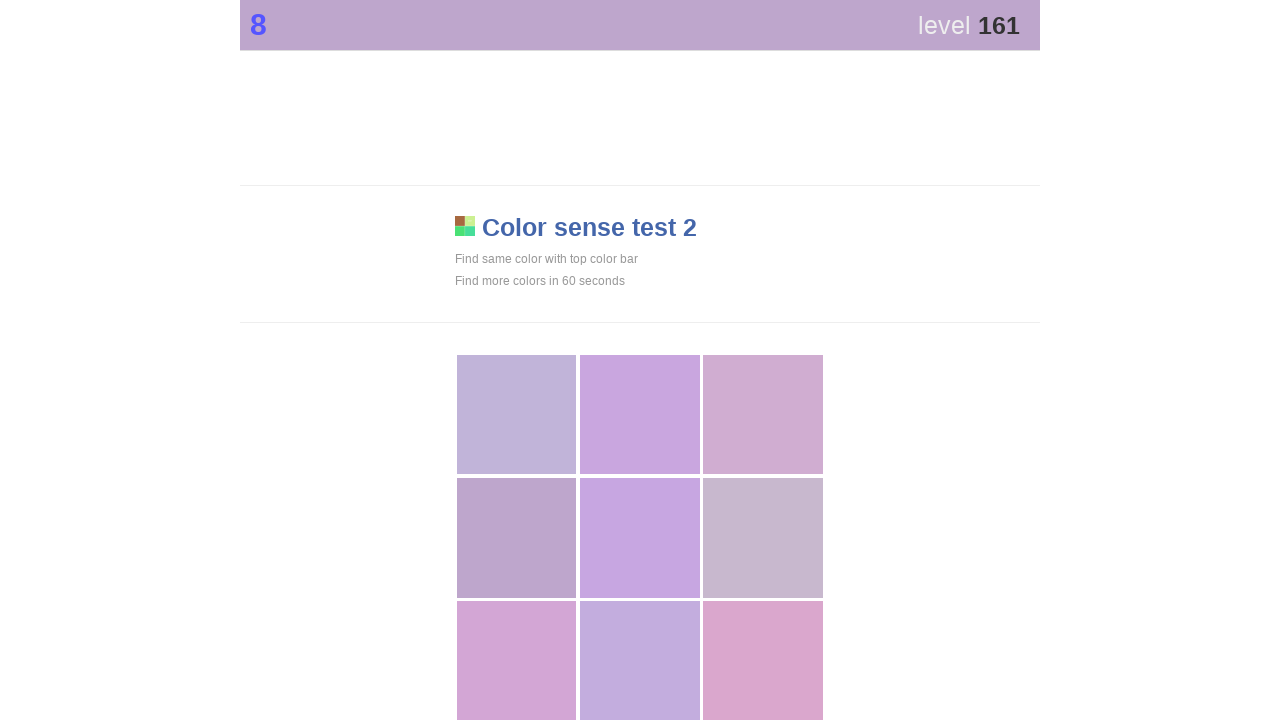

Clicked the main game area (attempt 325) at (517, 538) on div.main
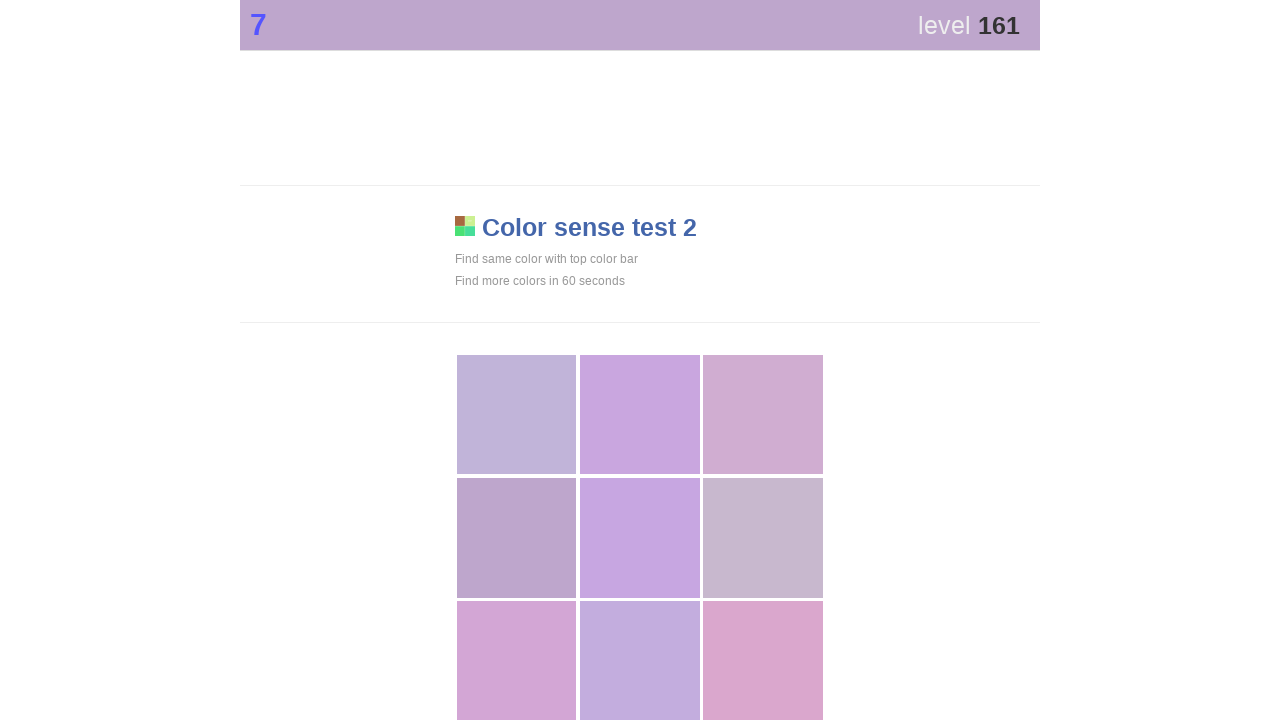

Clicked the main game area (attempt 326) at (517, 538) on div.main
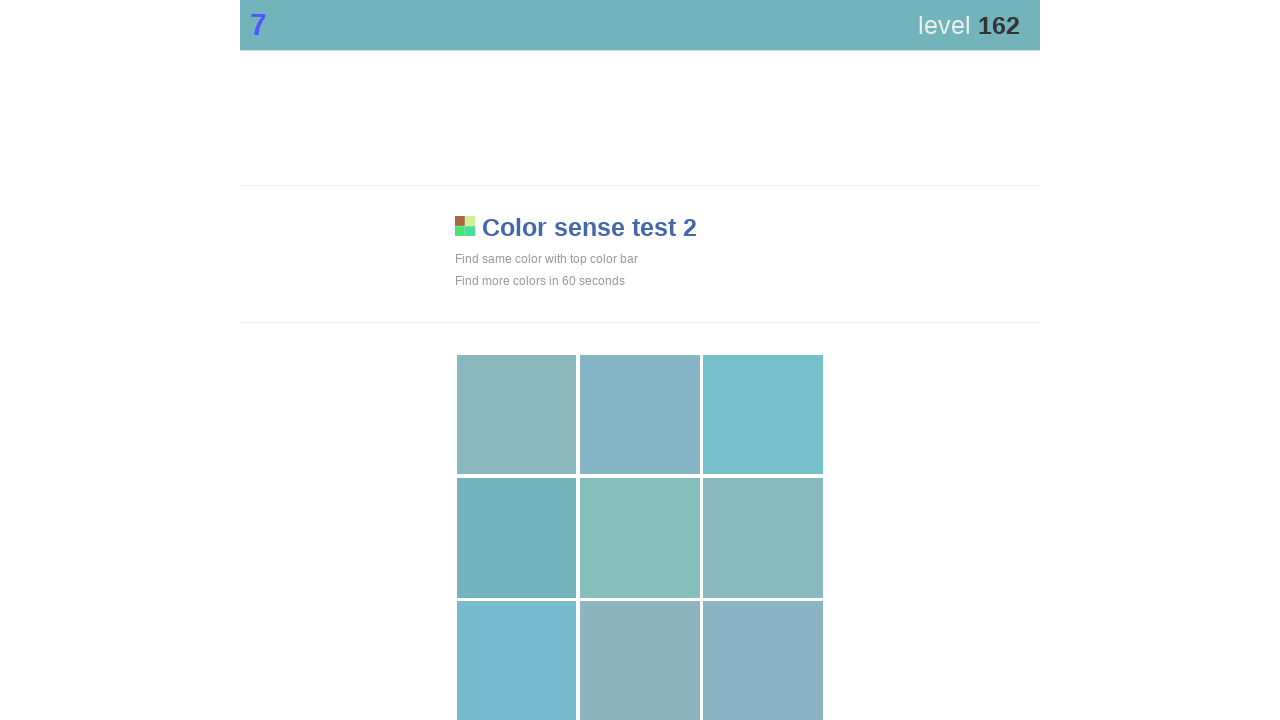

Clicked the main game area (attempt 327) at (517, 538) on div.main
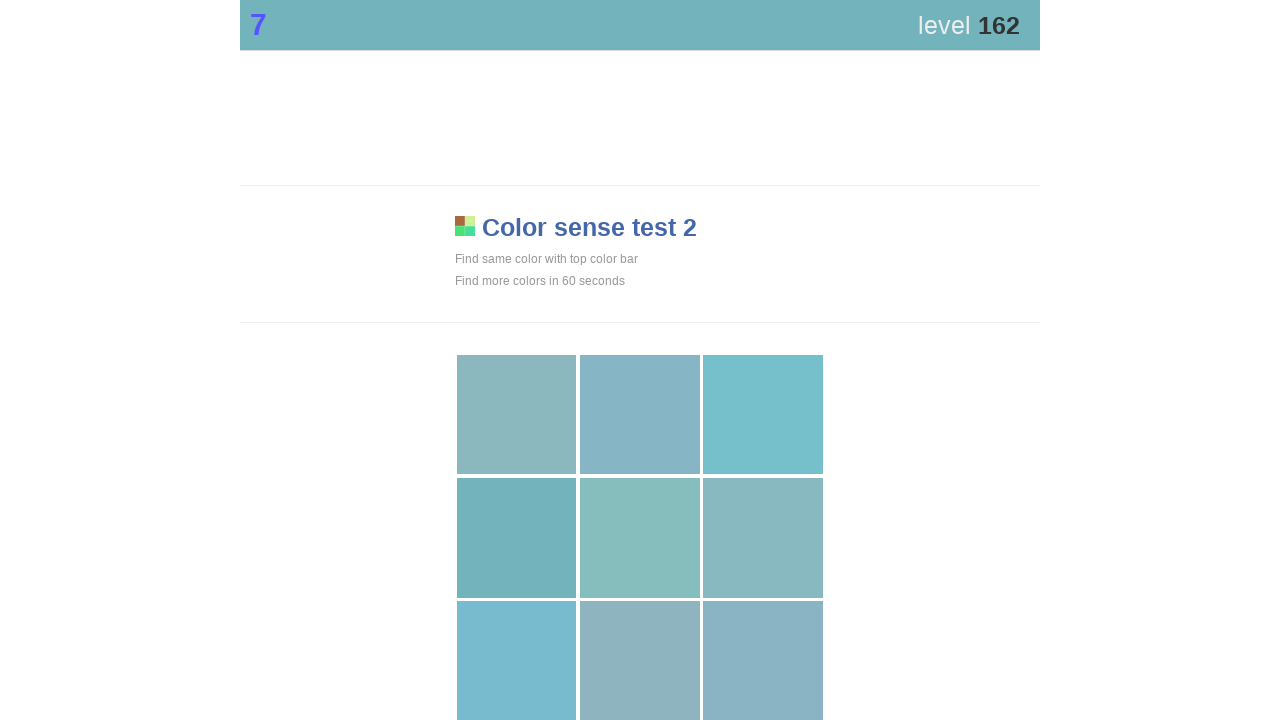

Clicked the main game area (attempt 328) at (517, 538) on div.main
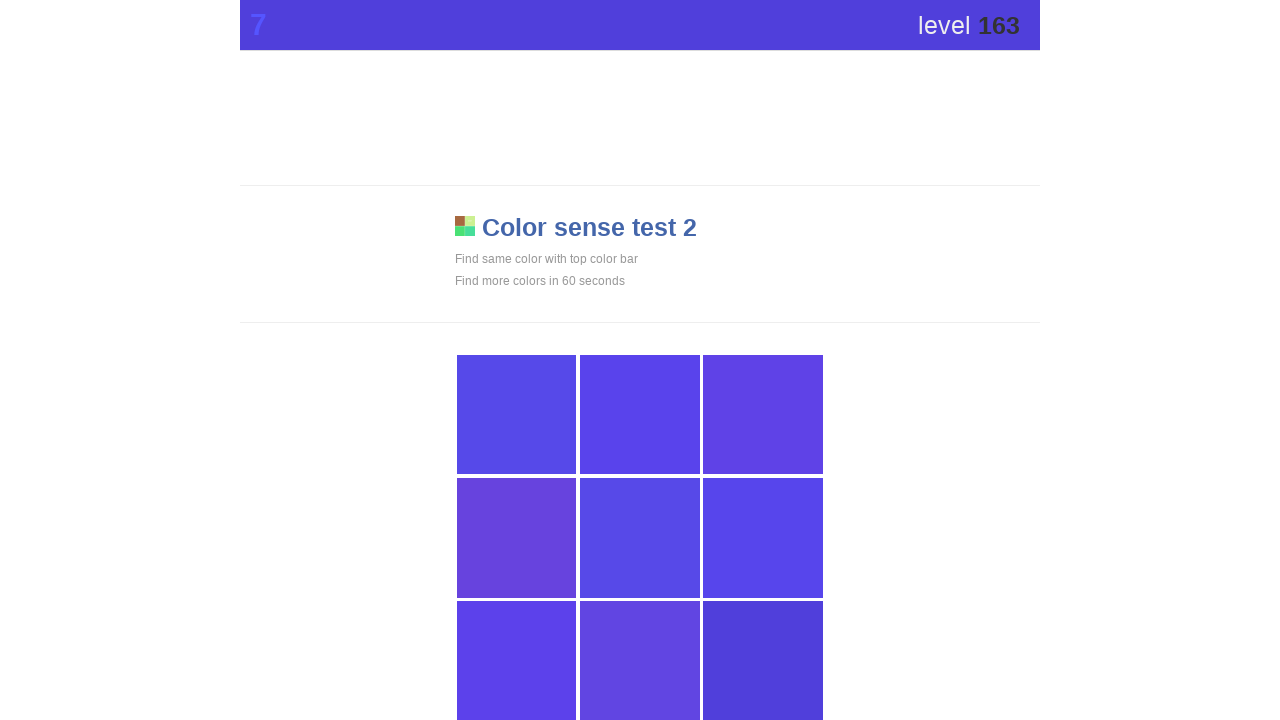

Clicked the main game area (attempt 329) at (763, 661) on div.main
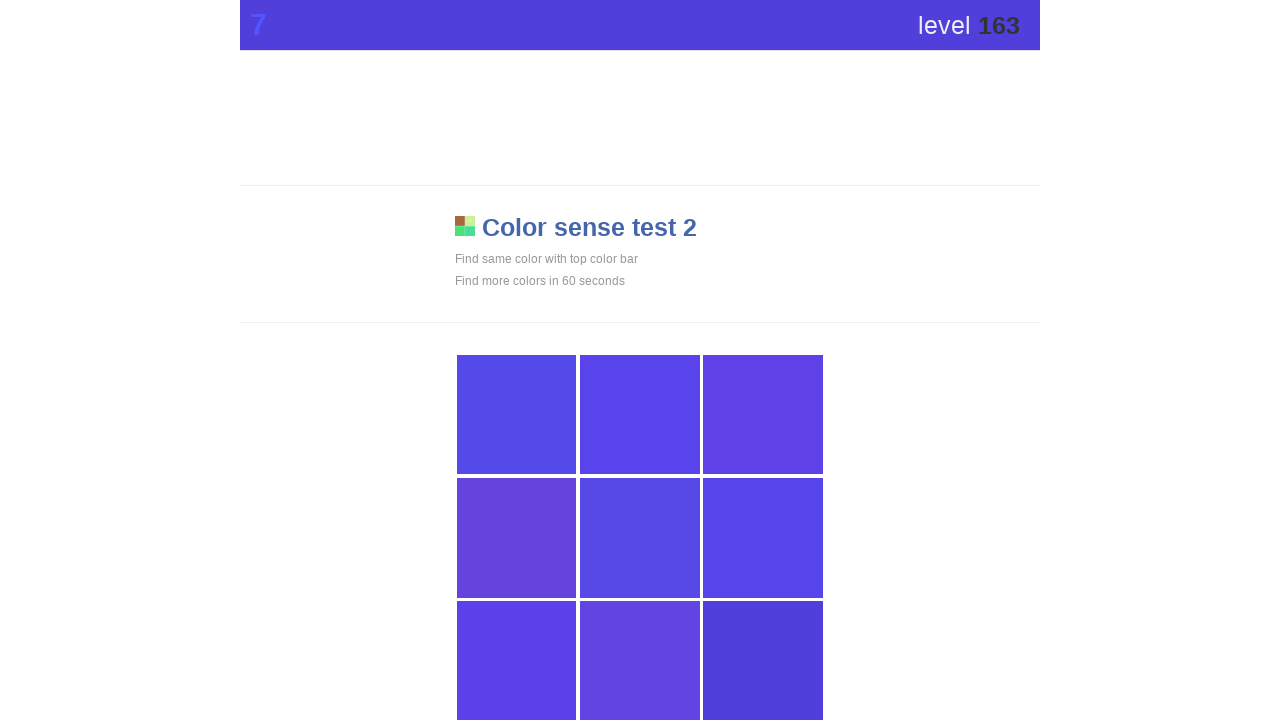

Clicked the main game area (attempt 330) at (763, 661) on div.main
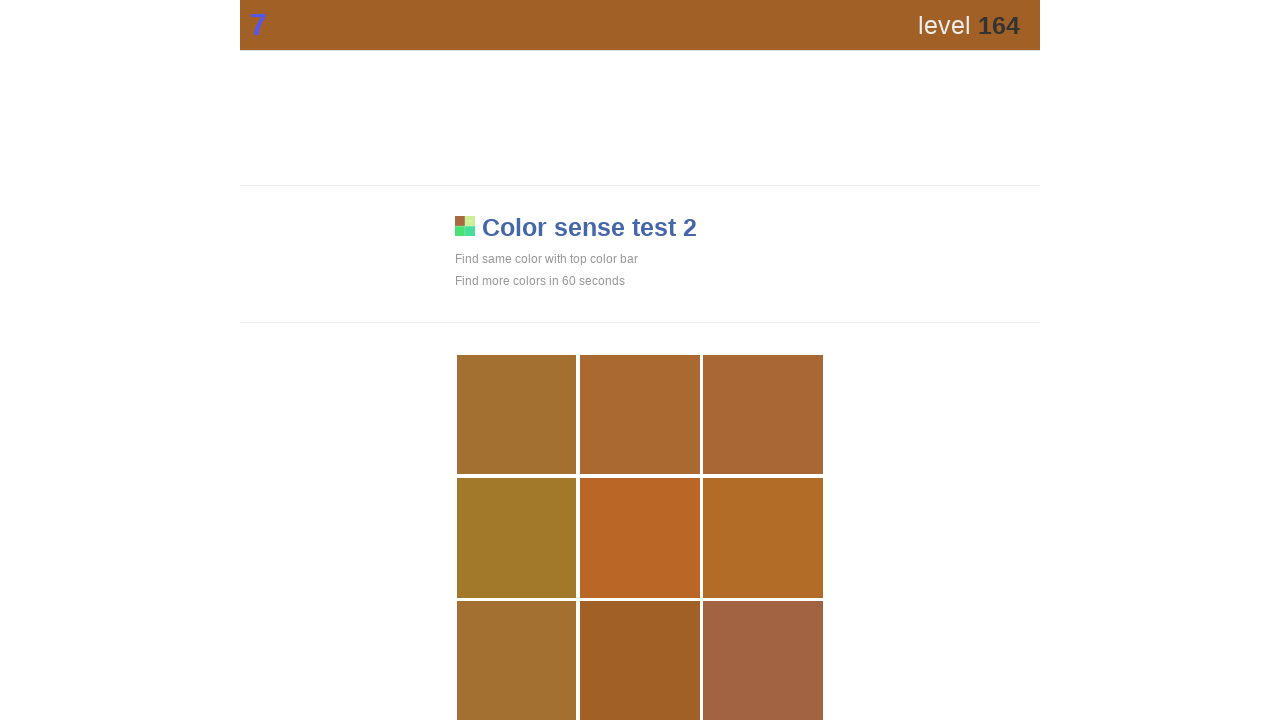

Clicked the main game area (attempt 331) at (640, 661) on div.main
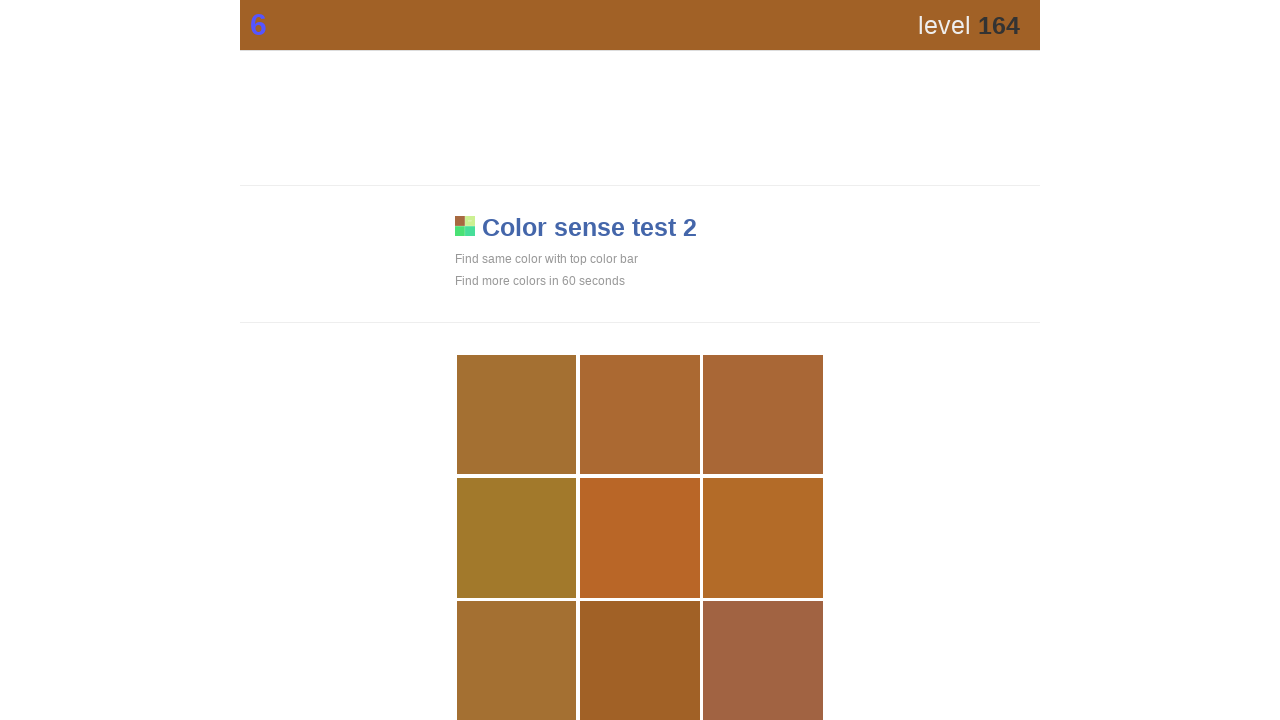

Clicked the main game area (attempt 332) at (640, 661) on div.main
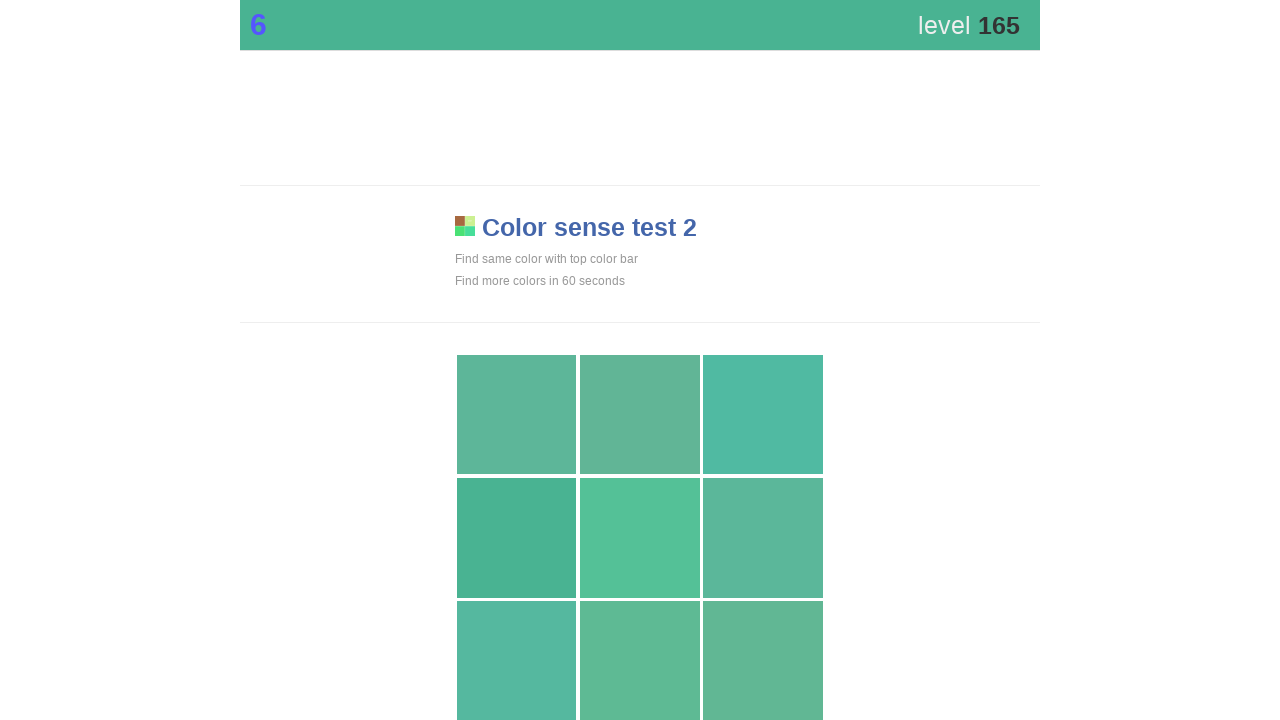

Clicked the main game area (attempt 333) at (517, 538) on div.main
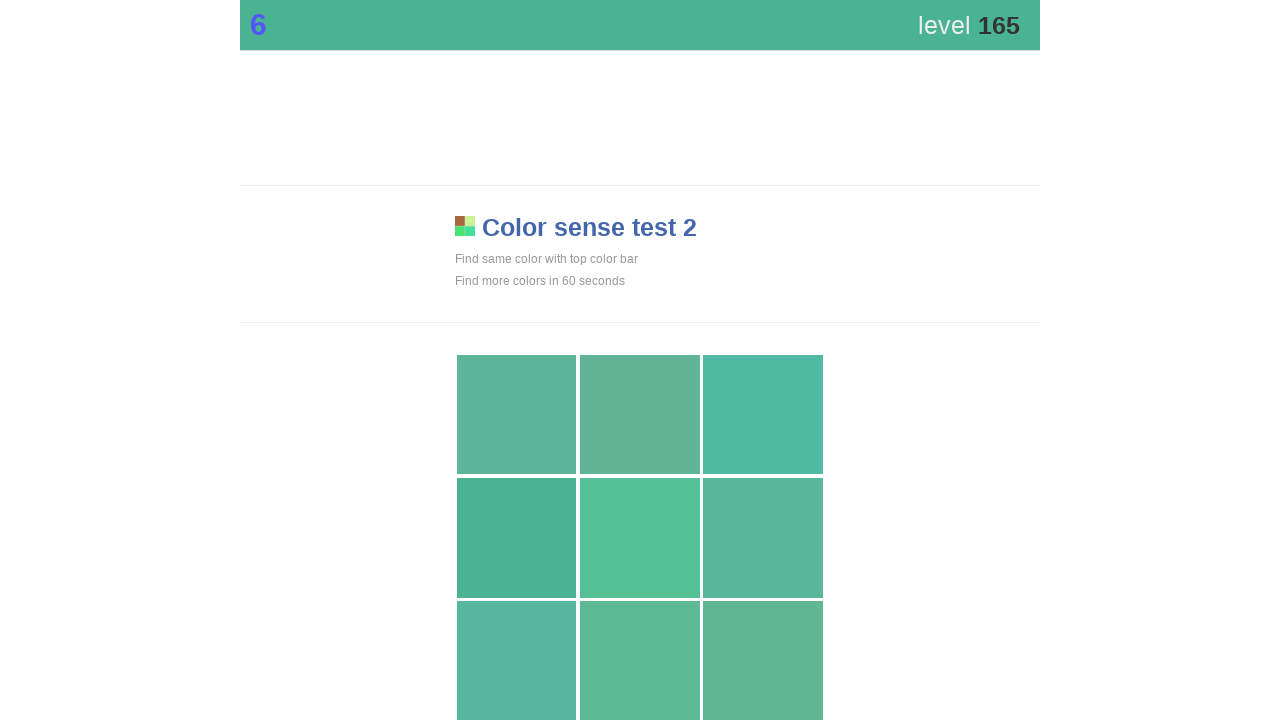

Clicked the main game area (attempt 334) at (517, 538) on div.main
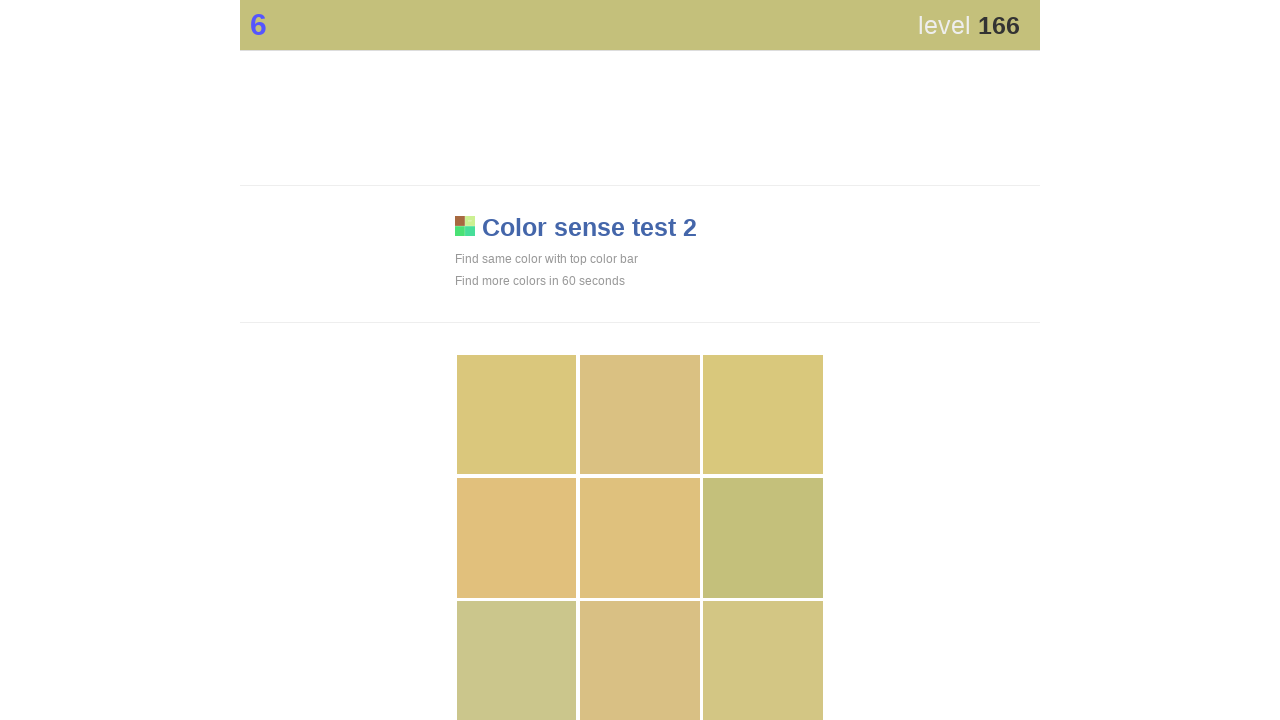

Clicked the main game area (attempt 335) at (763, 538) on div.main
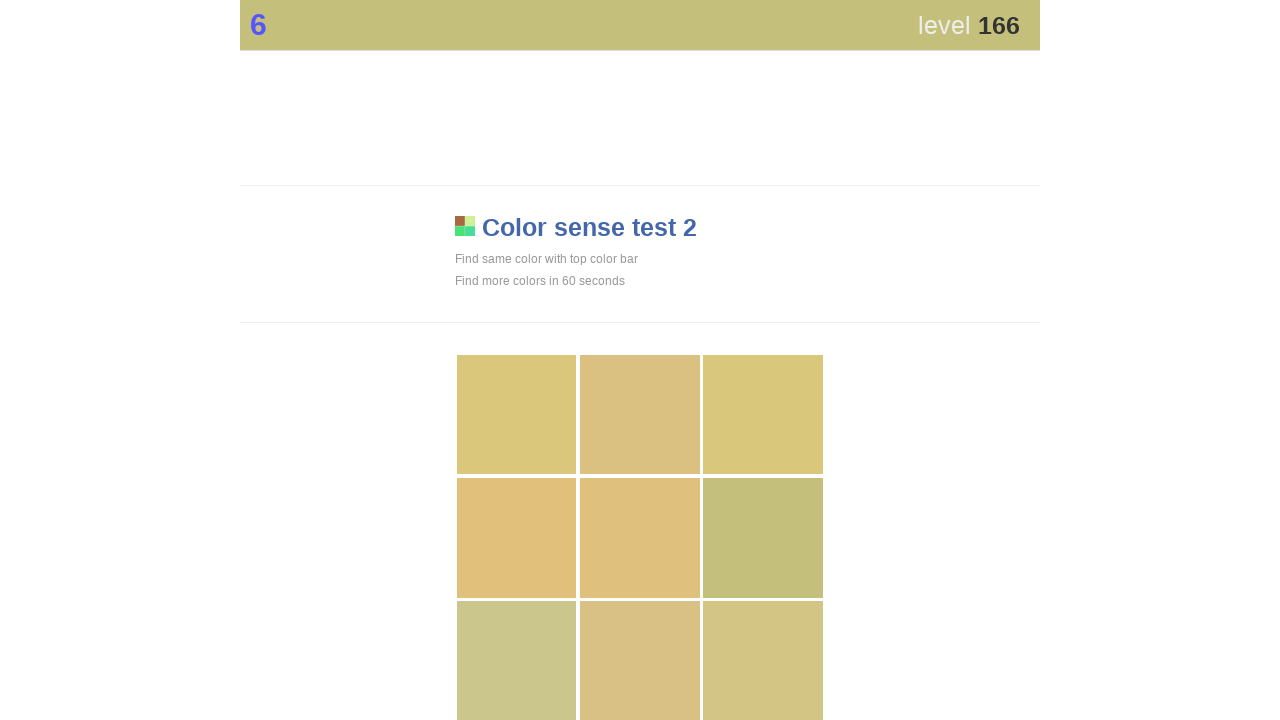

Clicked the main game area (attempt 336) at (763, 538) on div.main
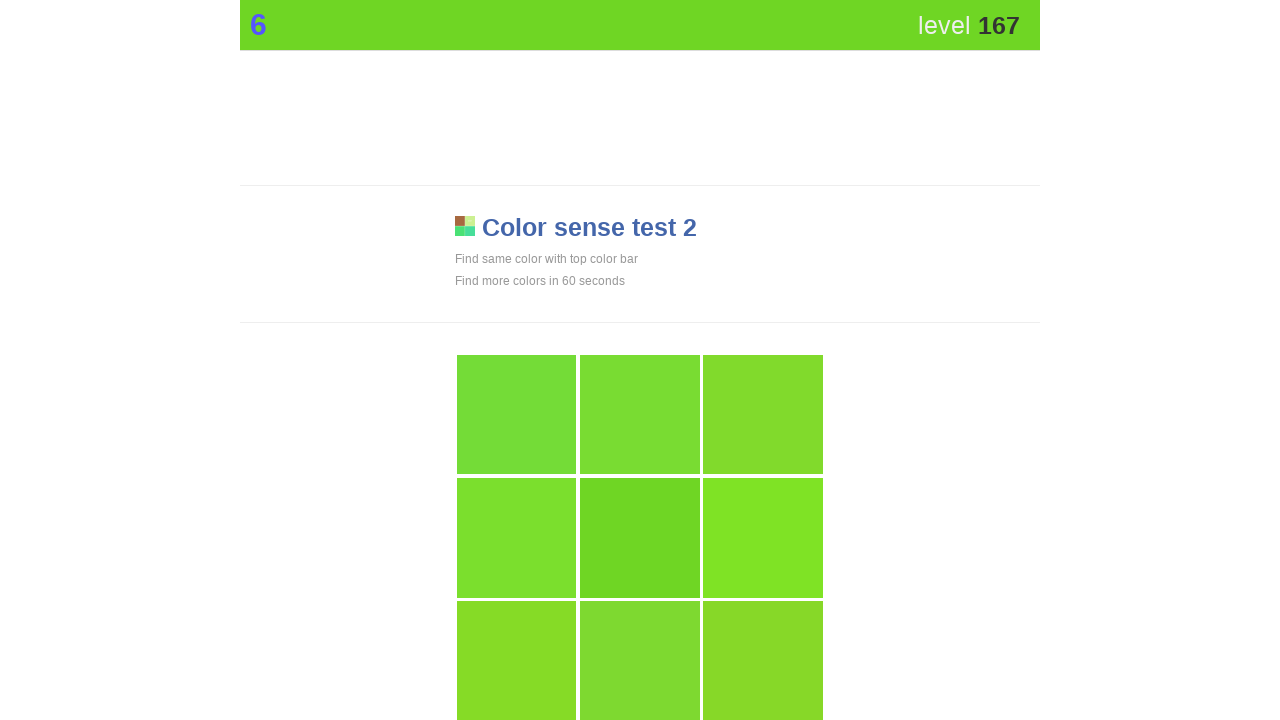

Clicked the main game area (attempt 337) at (640, 538) on div.main
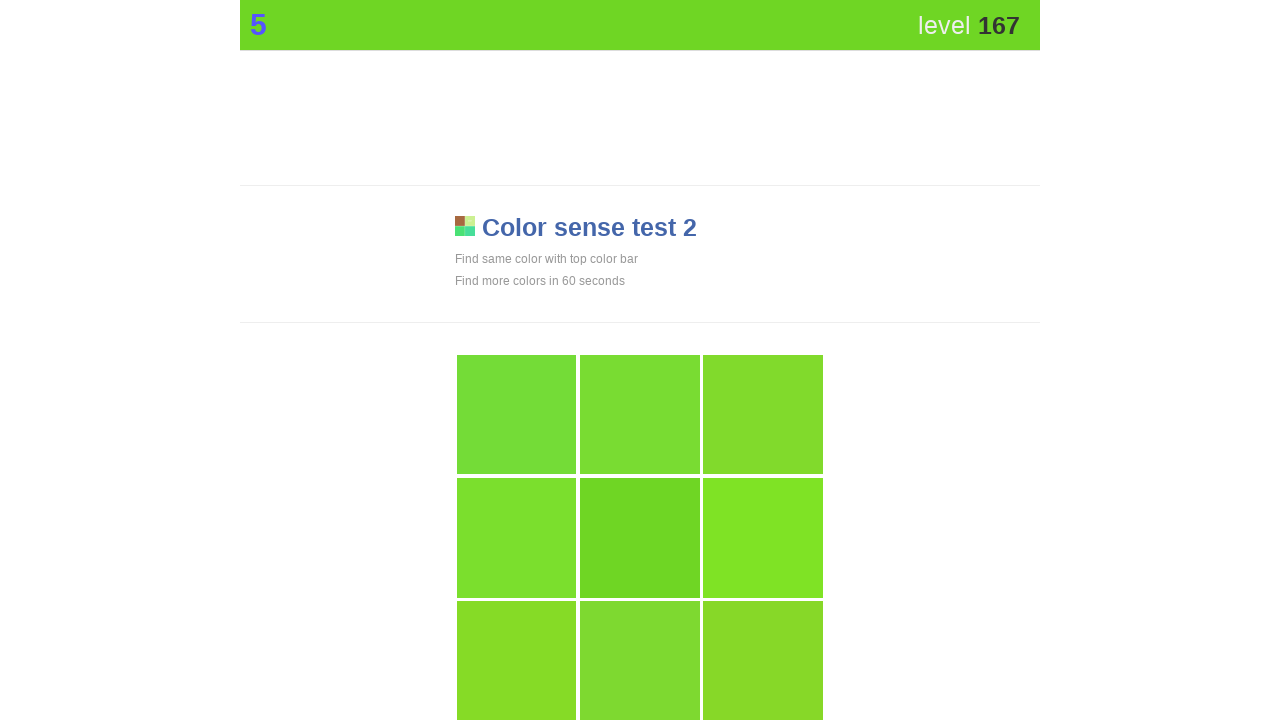

Clicked the main game area (attempt 338) at (640, 538) on div.main
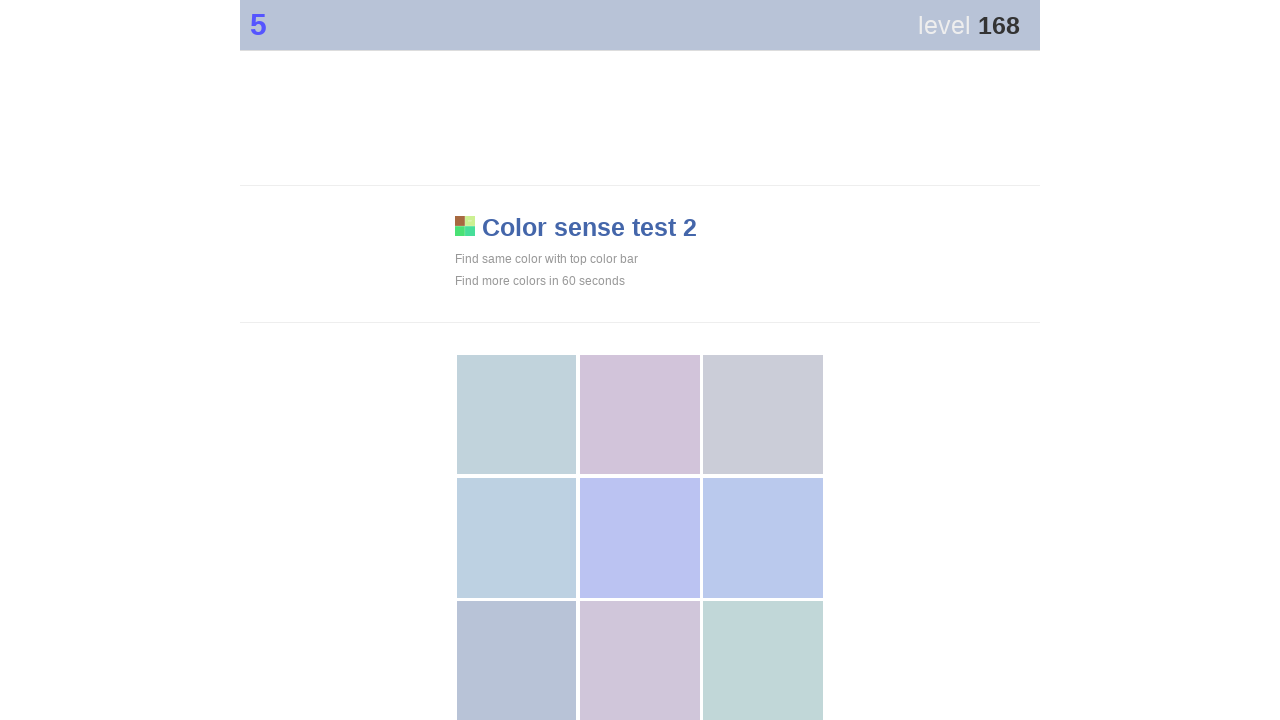

Clicked the main game area (attempt 339) at (517, 661) on div.main
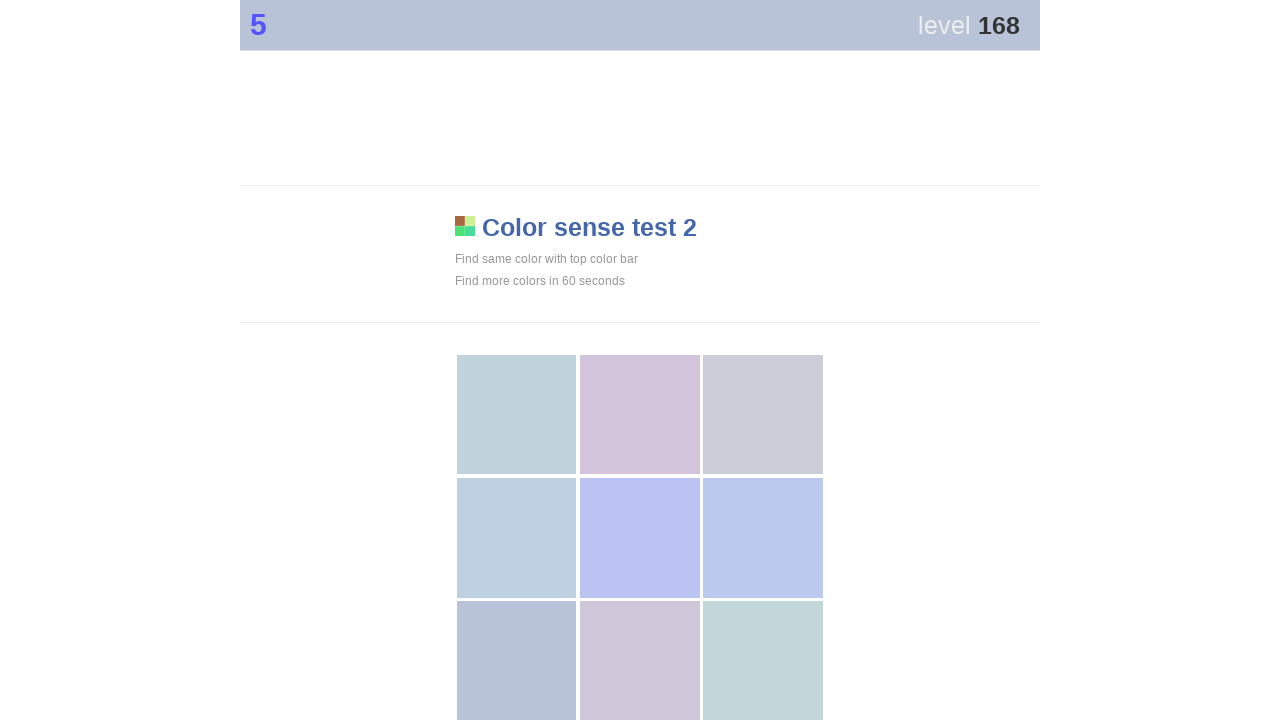

Clicked the main game area (attempt 340) at (517, 661) on div.main
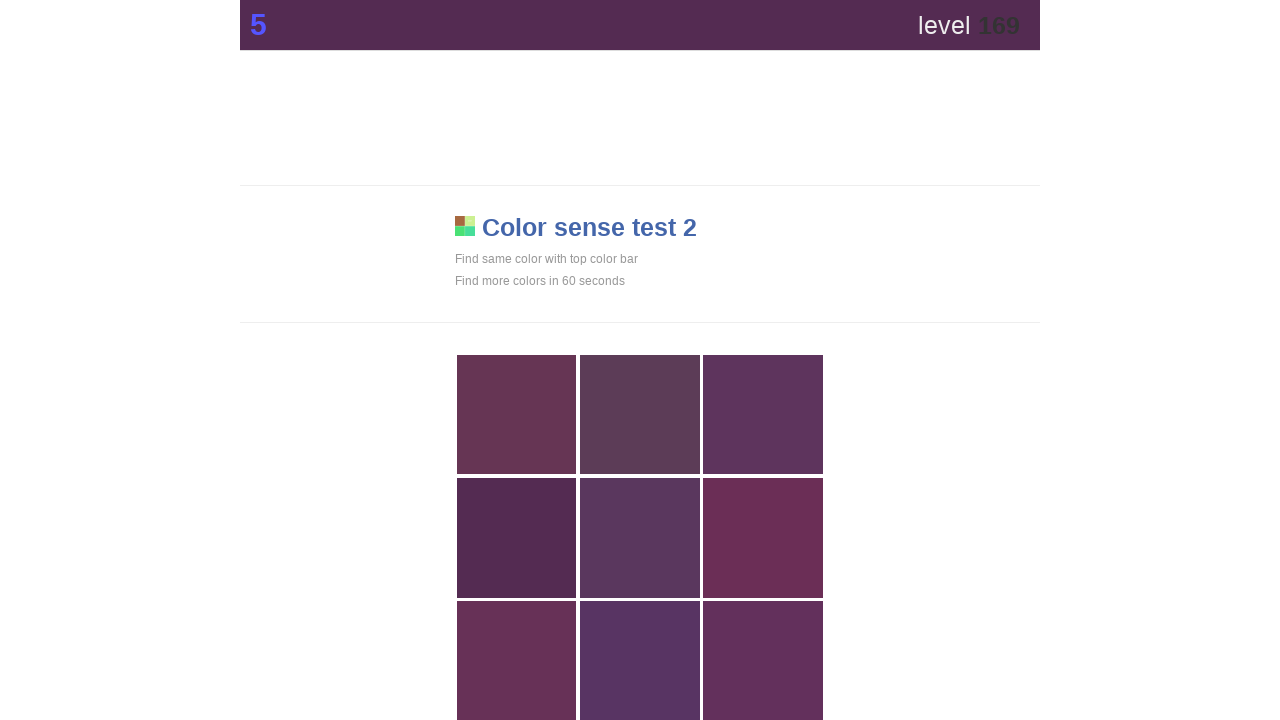

Clicked the main game area (attempt 341) at (517, 538) on div.main
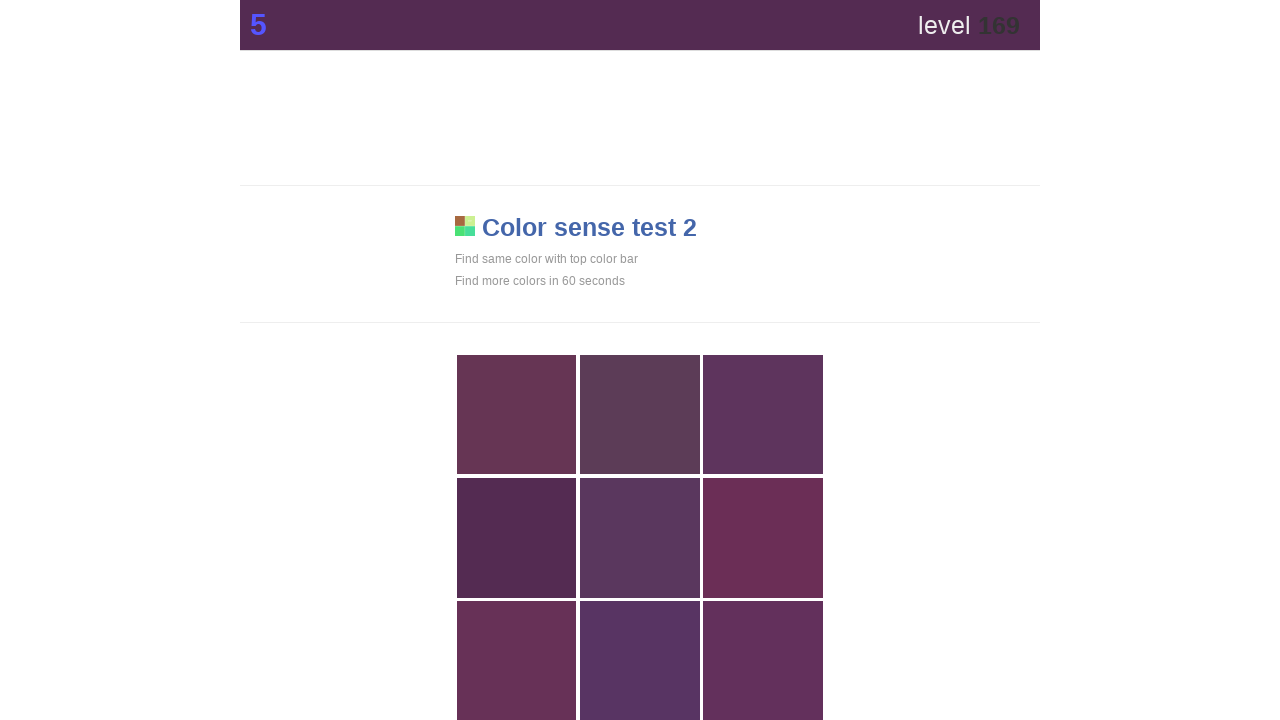

Clicked the main game area (attempt 342) at (517, 538) on div.main
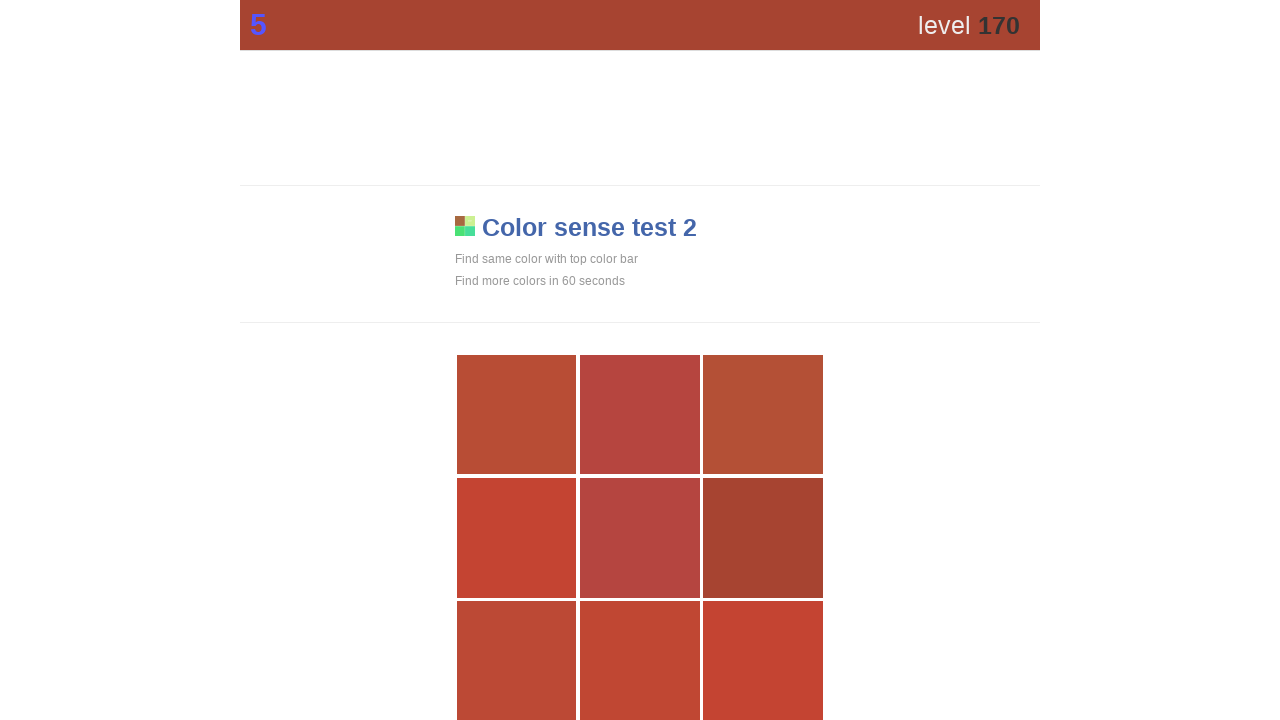

Clicked the main game area (attempt 343) at (763, 538) on div.main
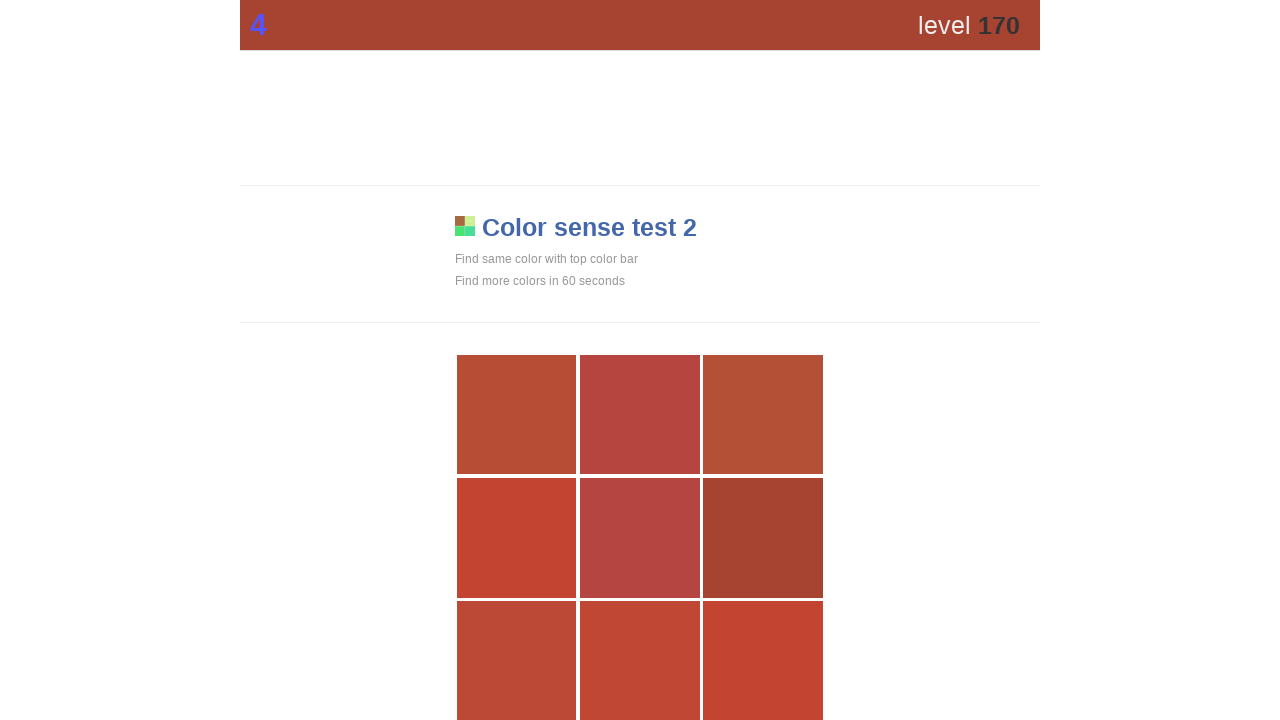

Clicked the main game area (attempt 344) at (763, 538) on div.main
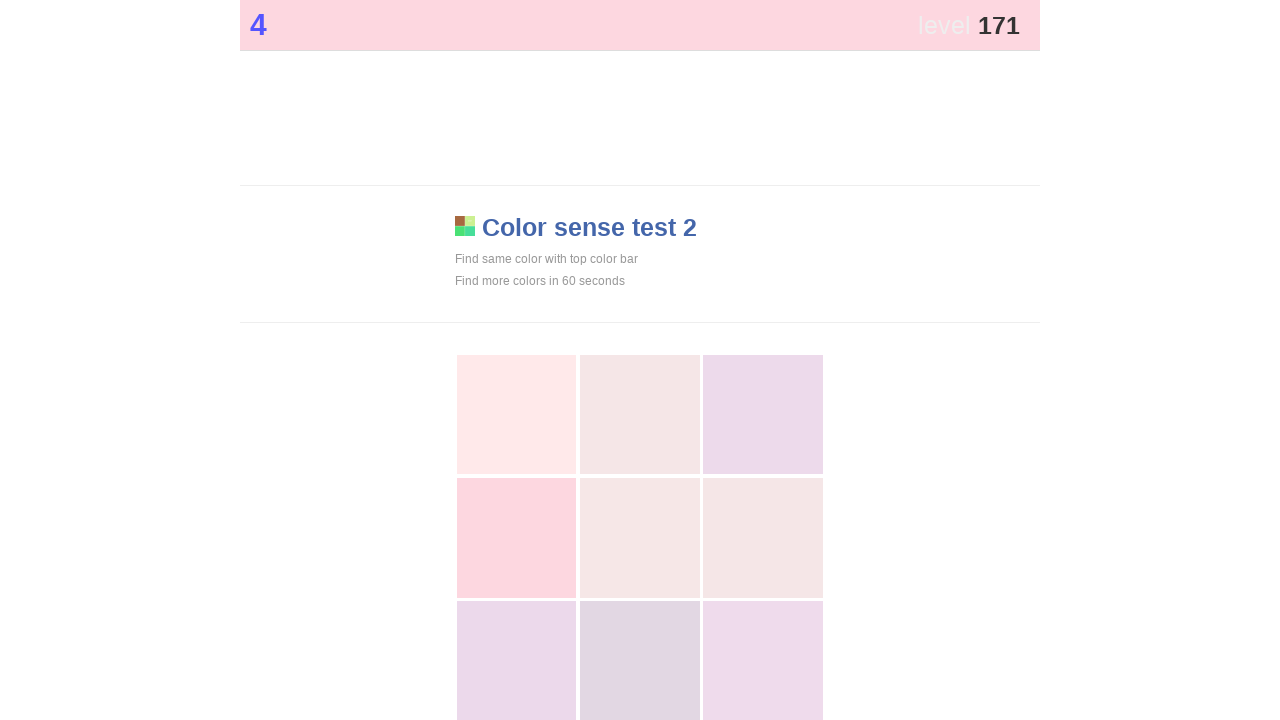

Clicked the main game area (attempt 345) at (517, 538) on div.main
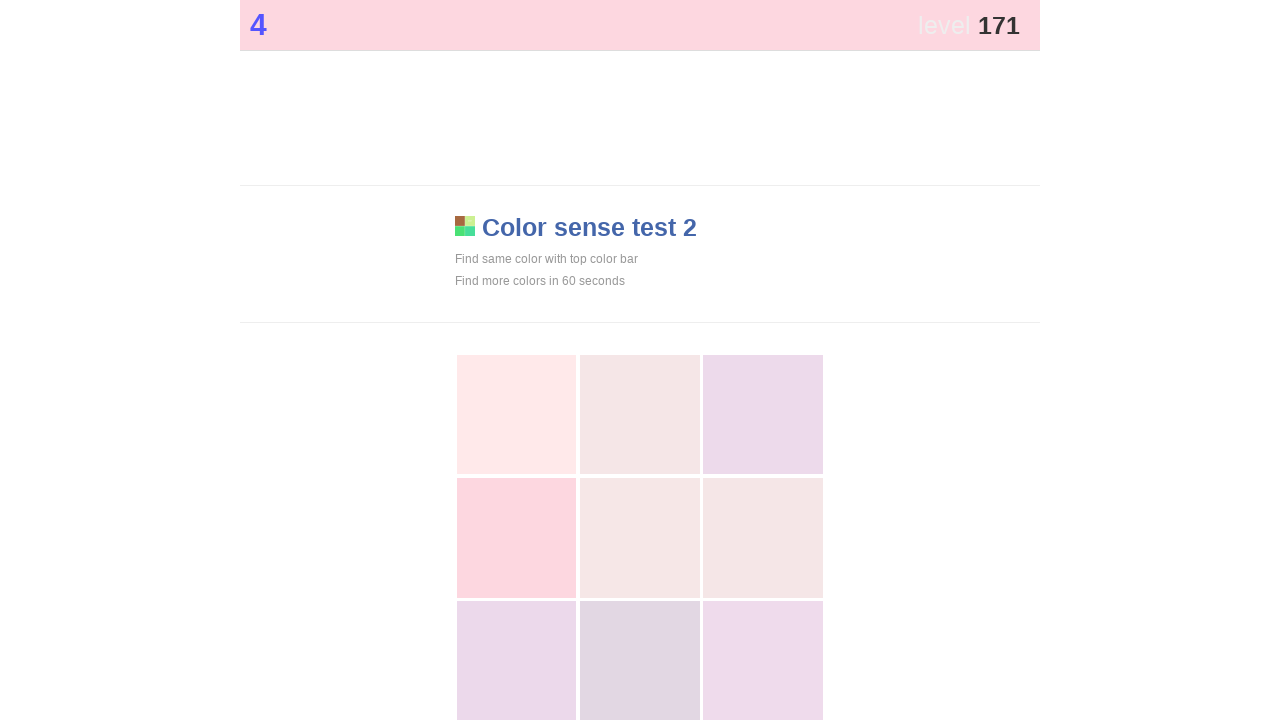

Clicked the main game area (attempt 346) at (517, 538) on div.main
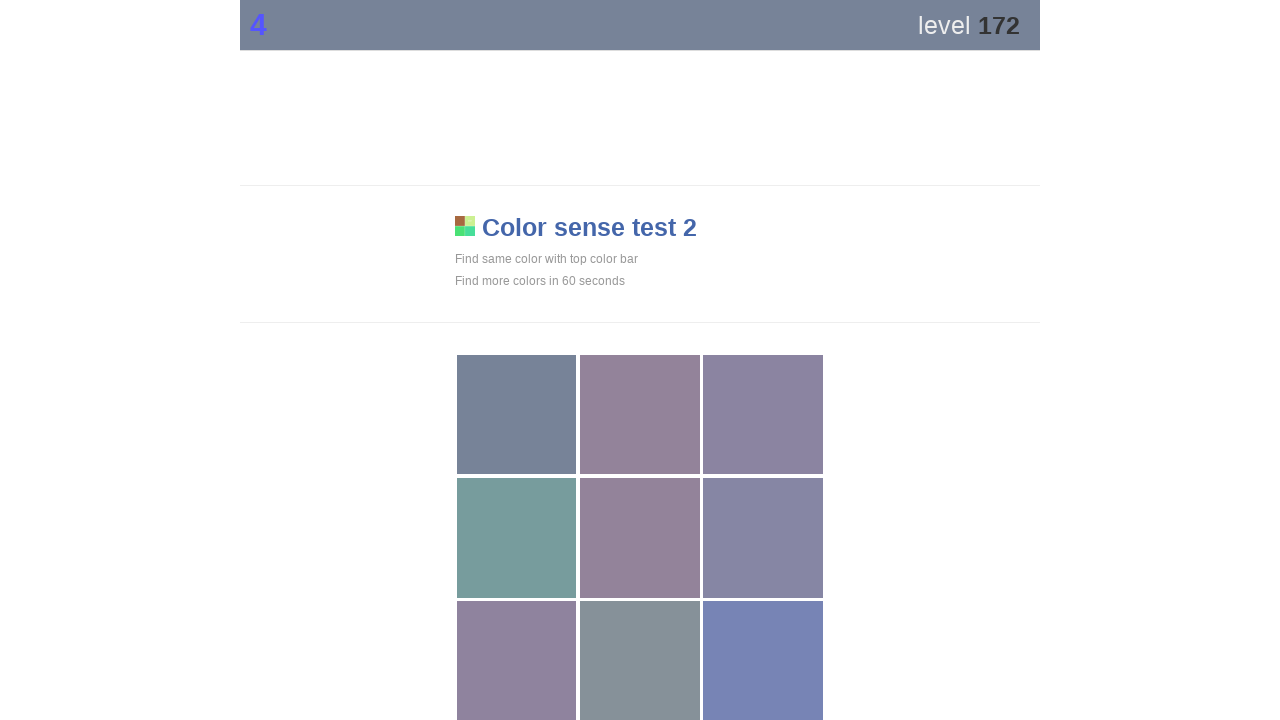

Clicked the main game area (attempt 347) at (517, 415) on div.main
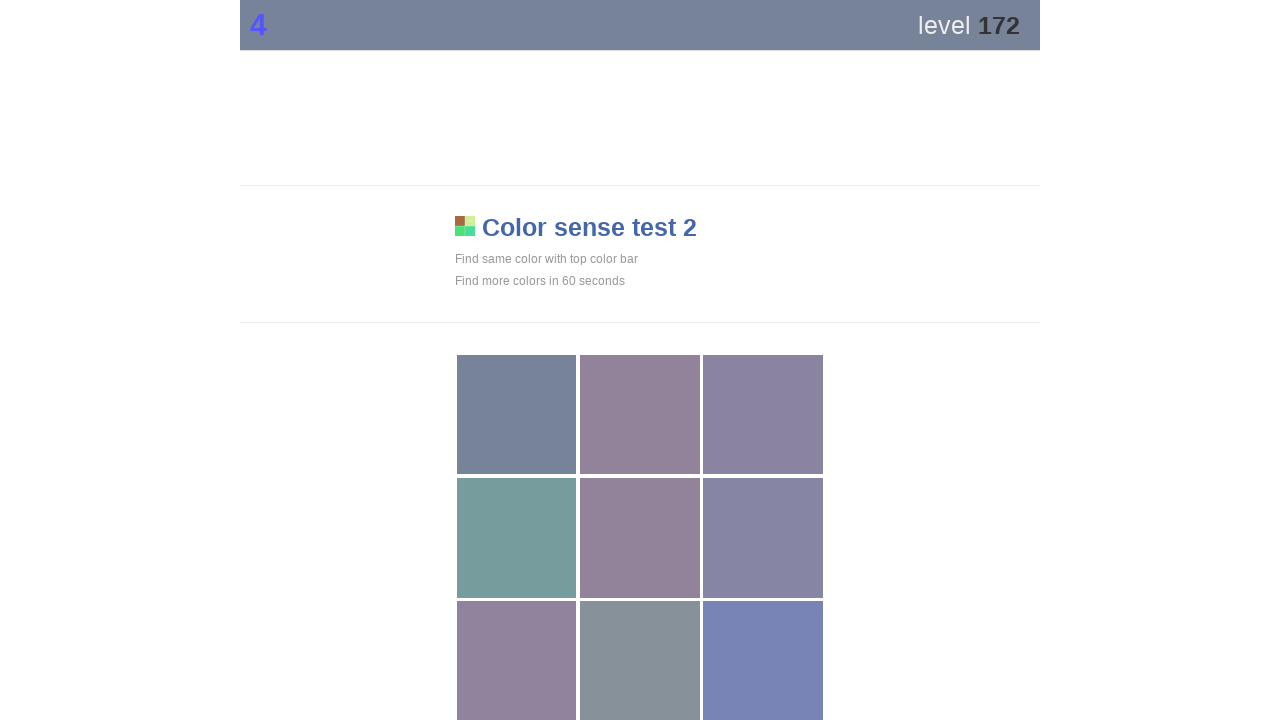

Clicked the main game area (attempt 348) at (517, 415) on div.main
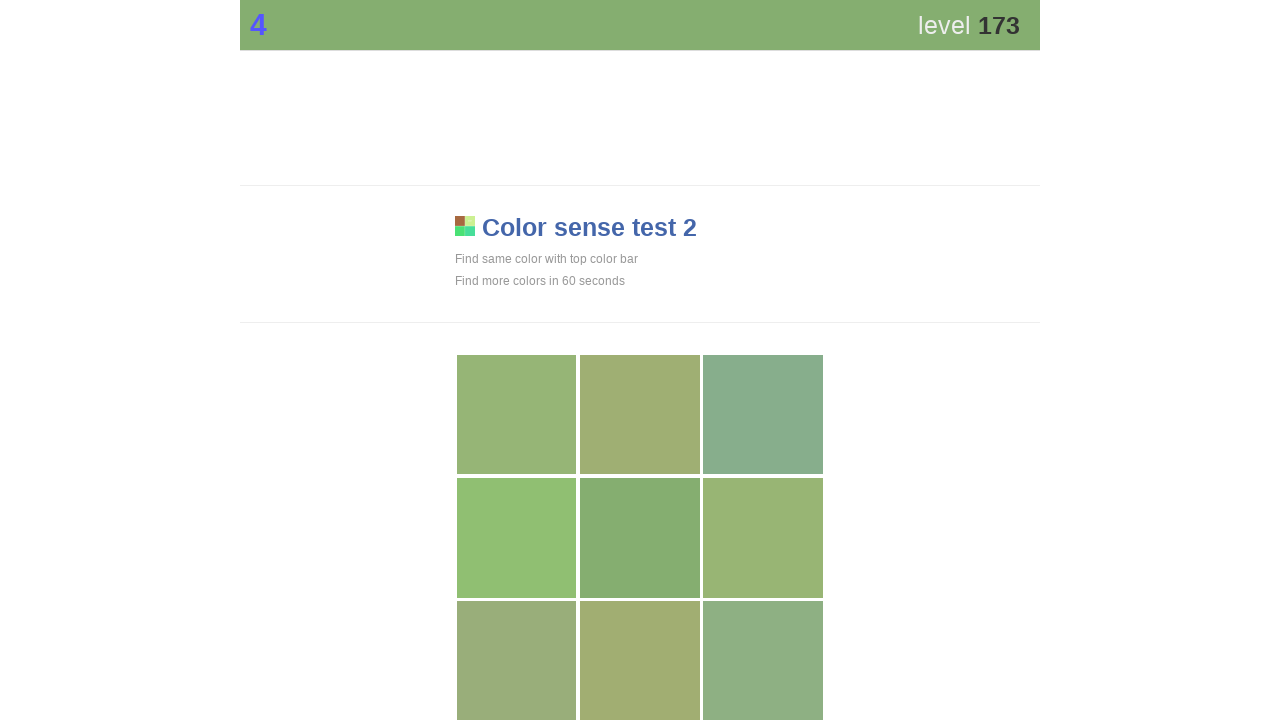

Clicked the main game area (attempt 349) at (640, 538) on div.main
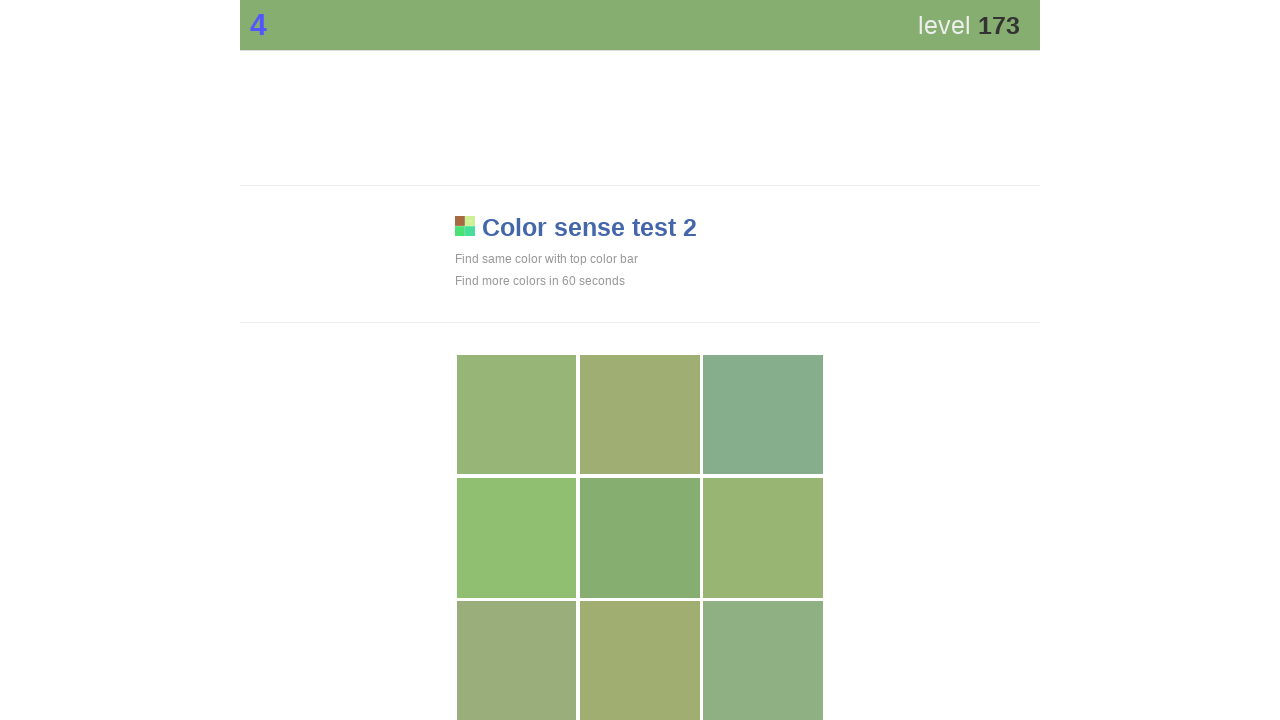

Clicked the main game area (attempt 350) at (640, 538) on div.main
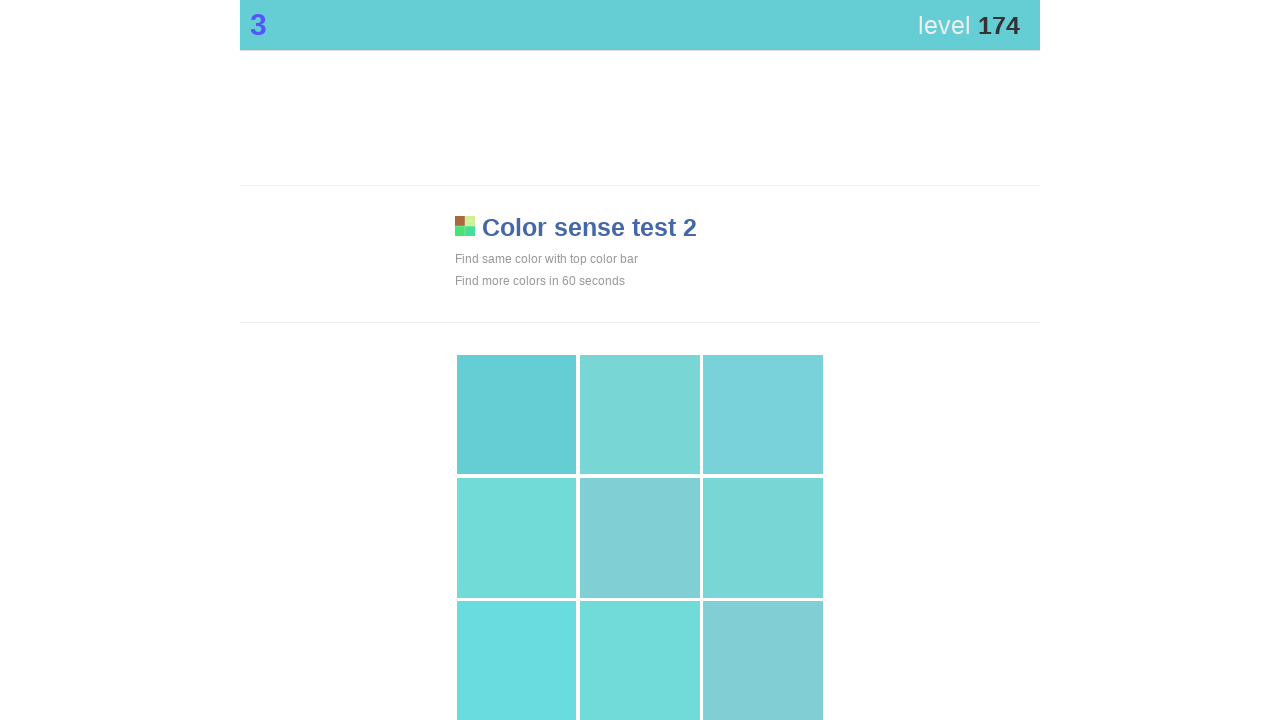

Clicked the main game area (attempt 351) at (517, 415) on div.main
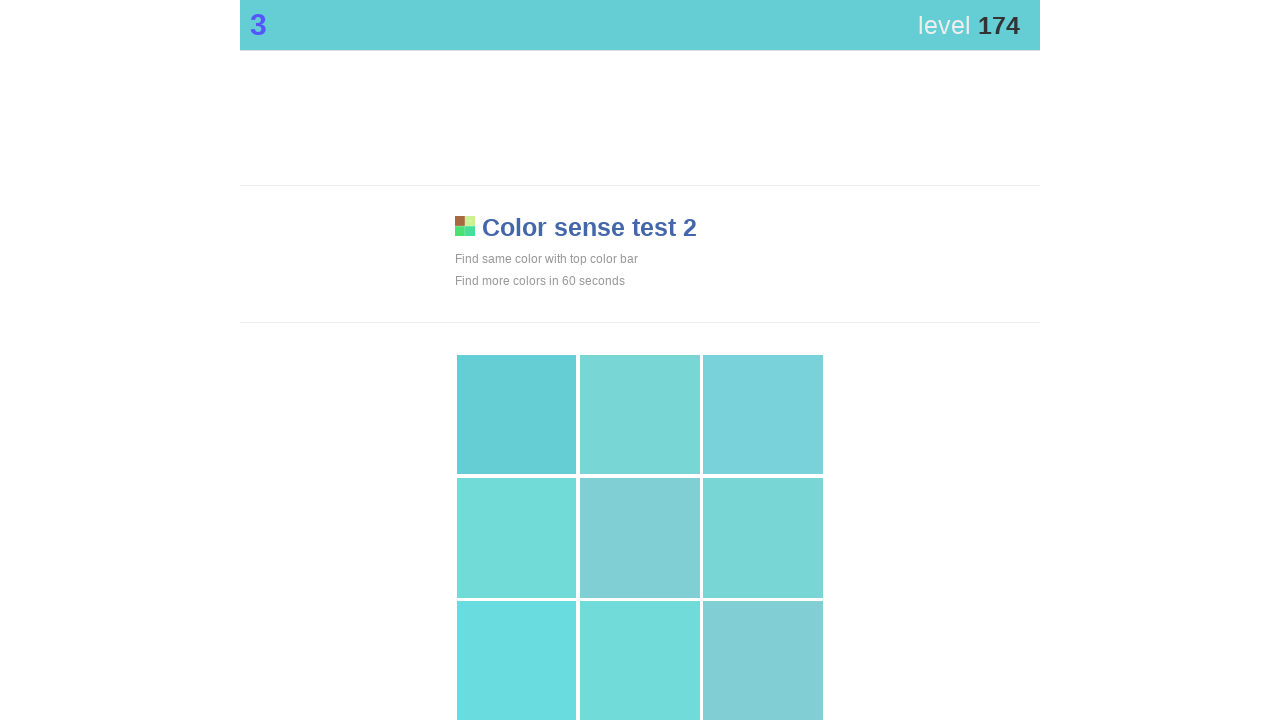

Clicked the main game area (attempt 352) at (517, 415) on div.main
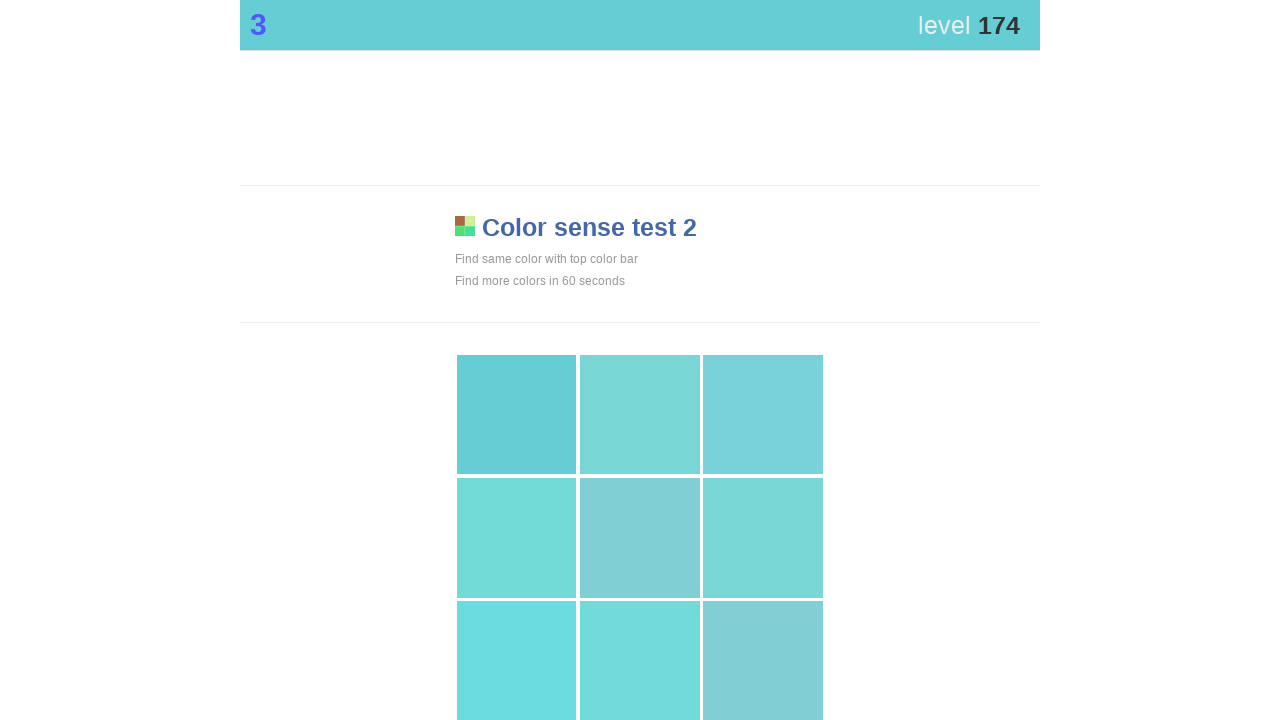

Clicked the main game area (attempt 353) at (517, 415) on div.main
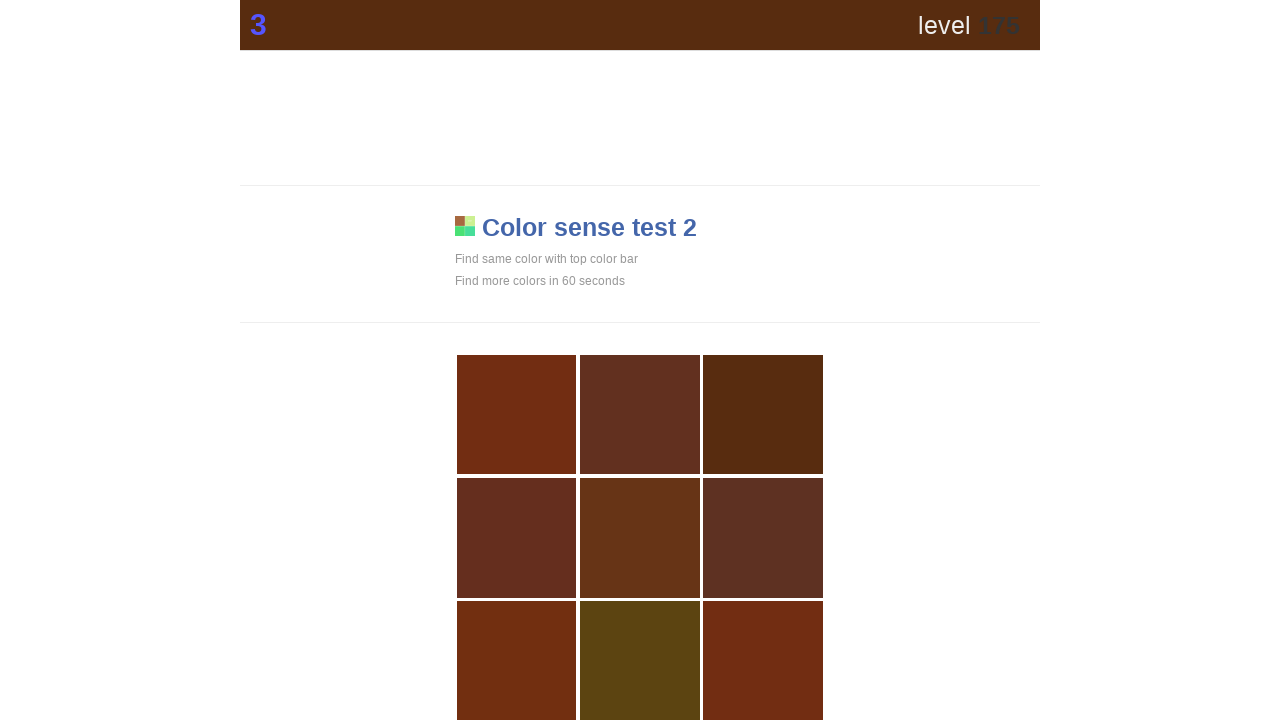

Clicked the main game area (attempt 354) at (763, 415) on div.main
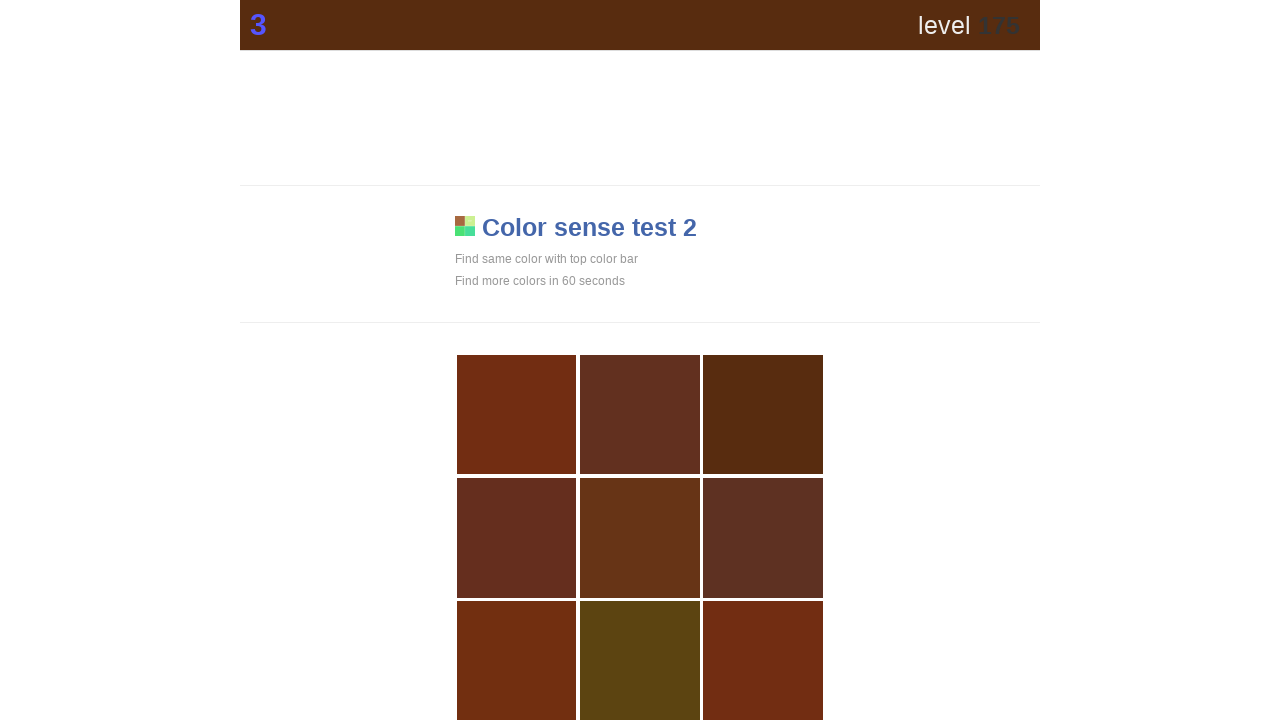

Clicked the main game area (attempt 355) at (763, 415) on div.main
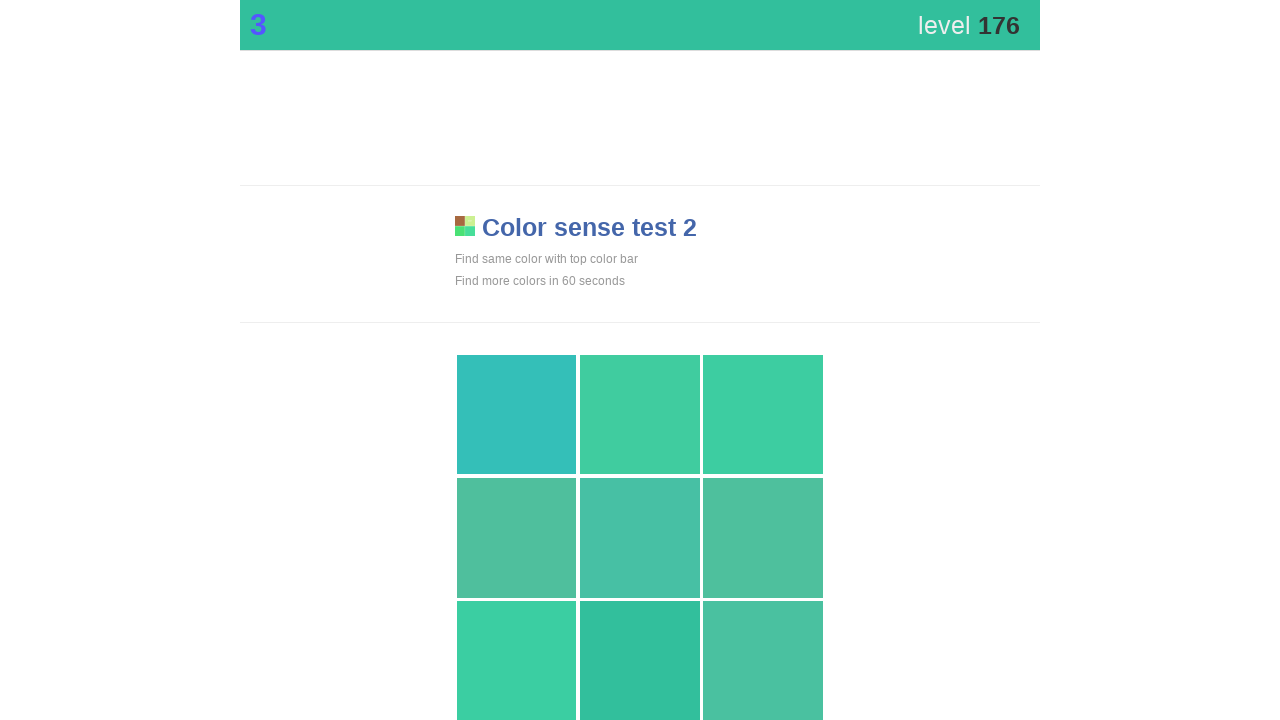

Clicked the main game area (attempt 356) at (640, 661) on div.main
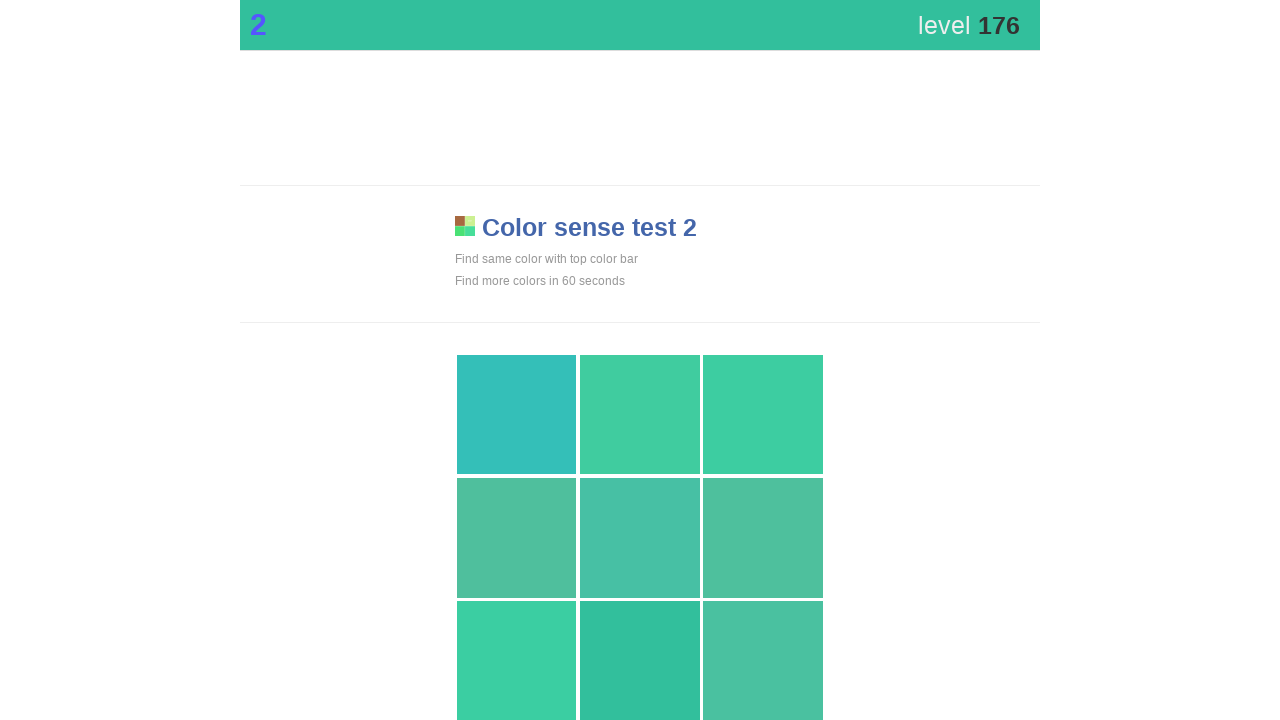

Clicked the main game area (attempt 357) at (640, 661) on div.main
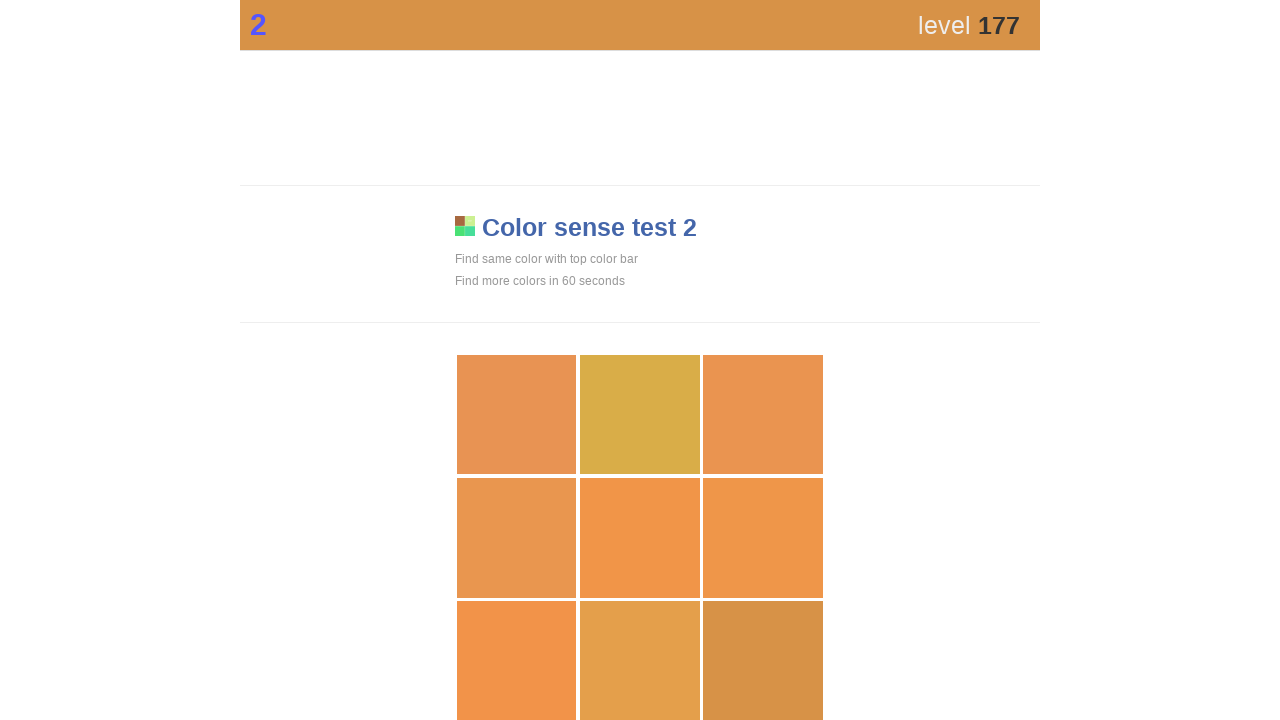

Clicked the main game area (attempt 358) at (763, 661) on div.main
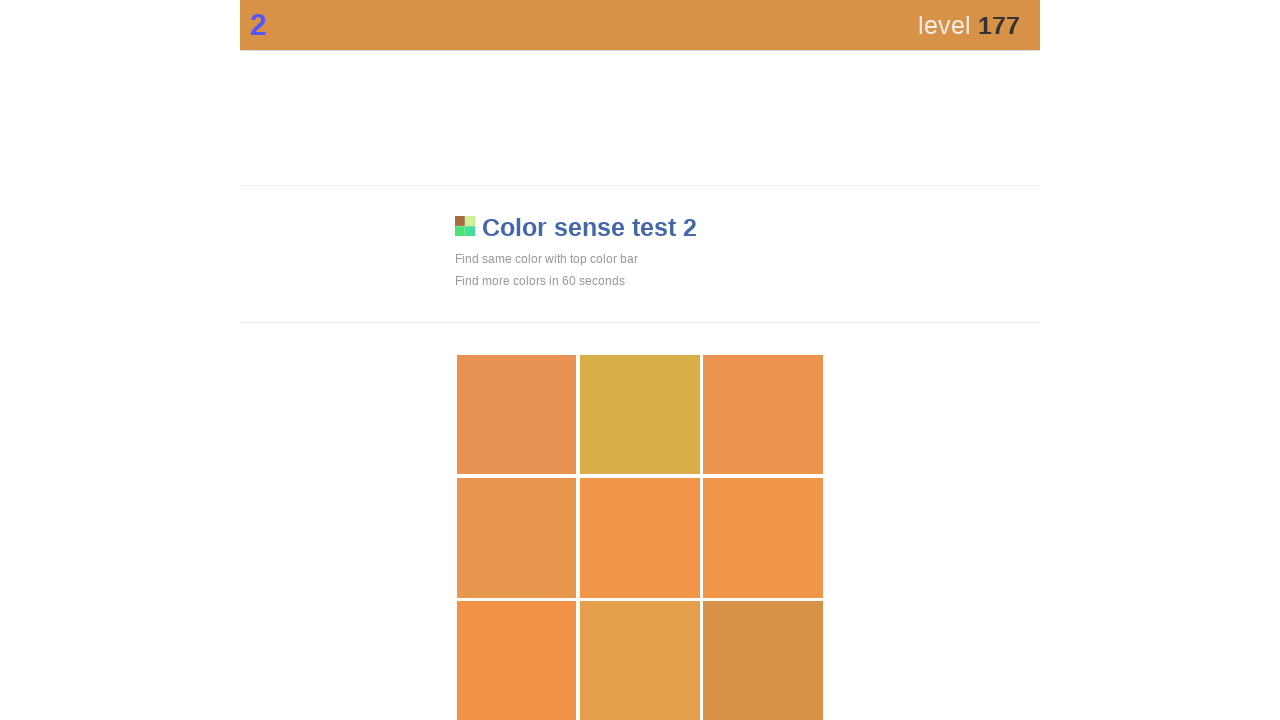

Clicked the main game area (attempt 359) at (763, 661) on div.main
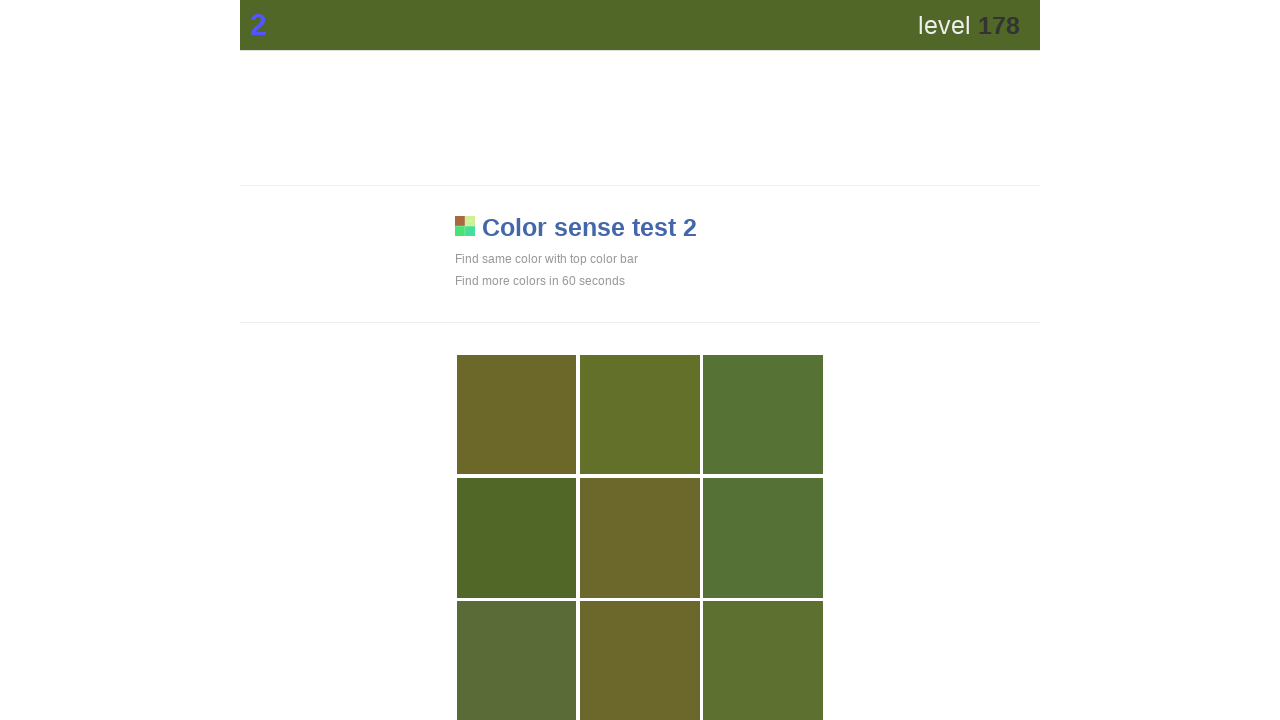

Clicked the main game area (attempt 360) at (517, 538) on div.main
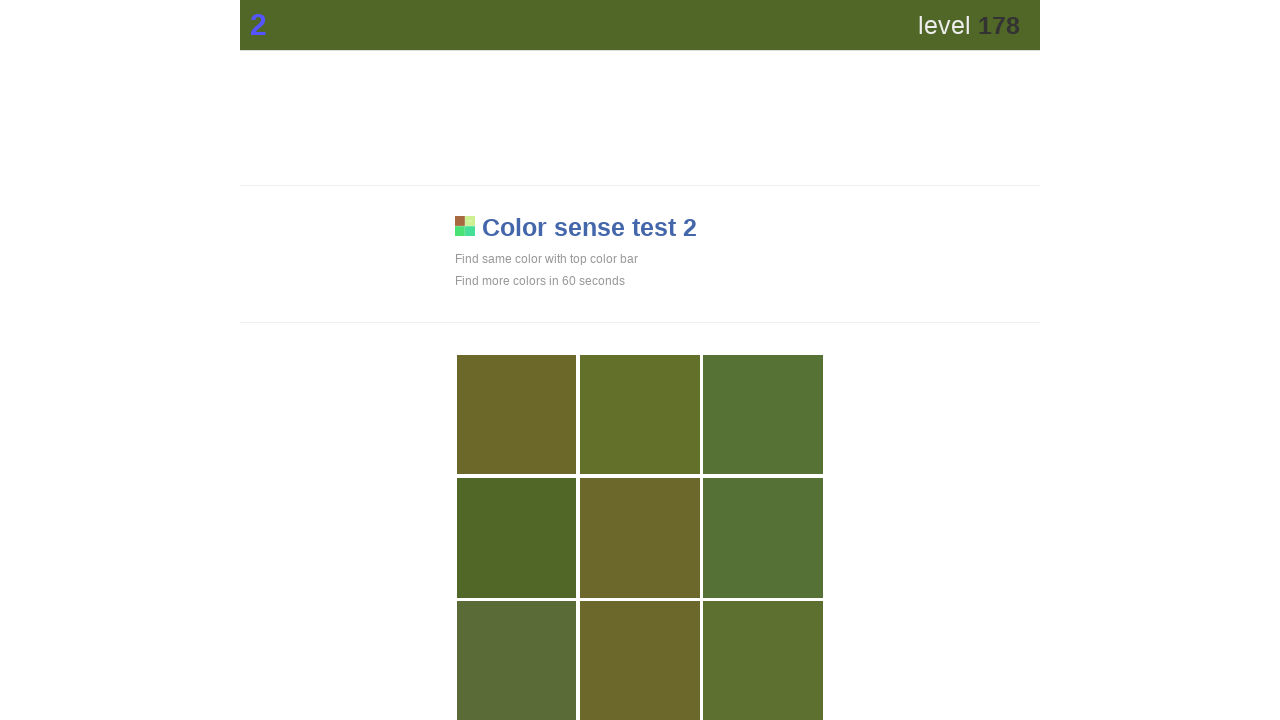

Clicked the main game area (attempt 361) at (517, 538) on div.main
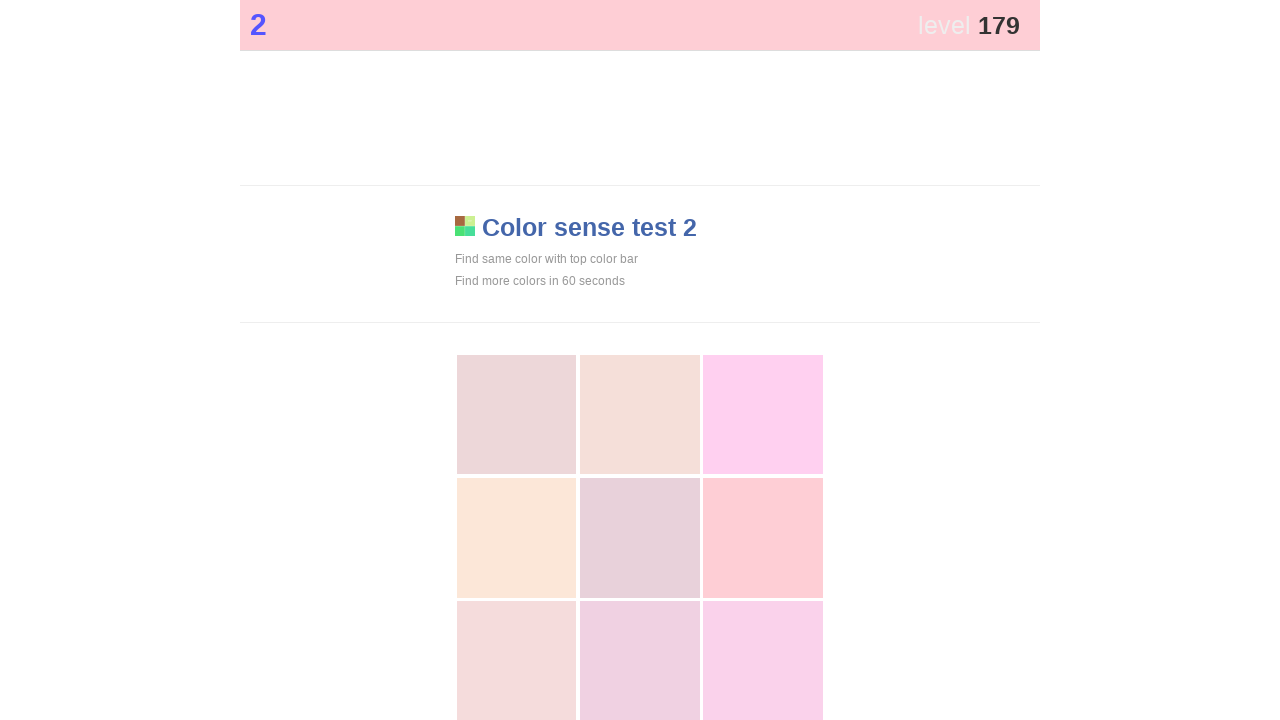

Clicked the main game area (attempt 362) at (763, 538) on div.main
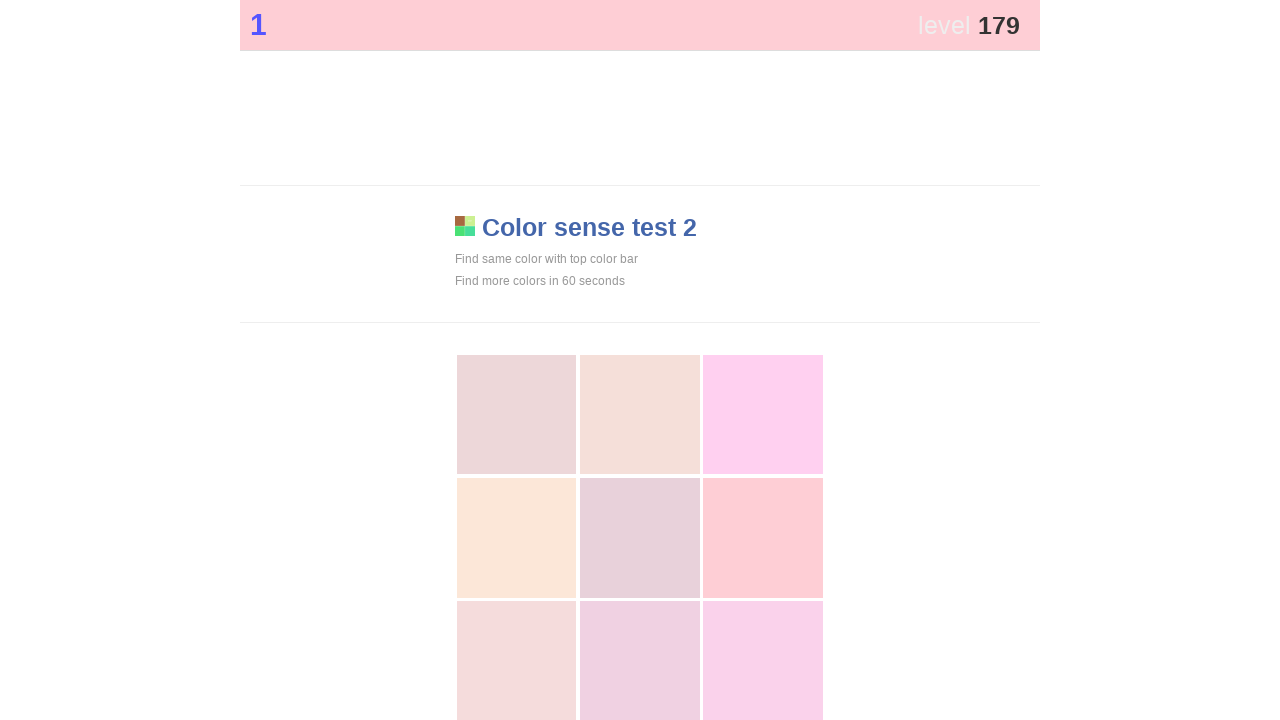

Clicked the main game area (attempt 363) at (763, 538) on div.main
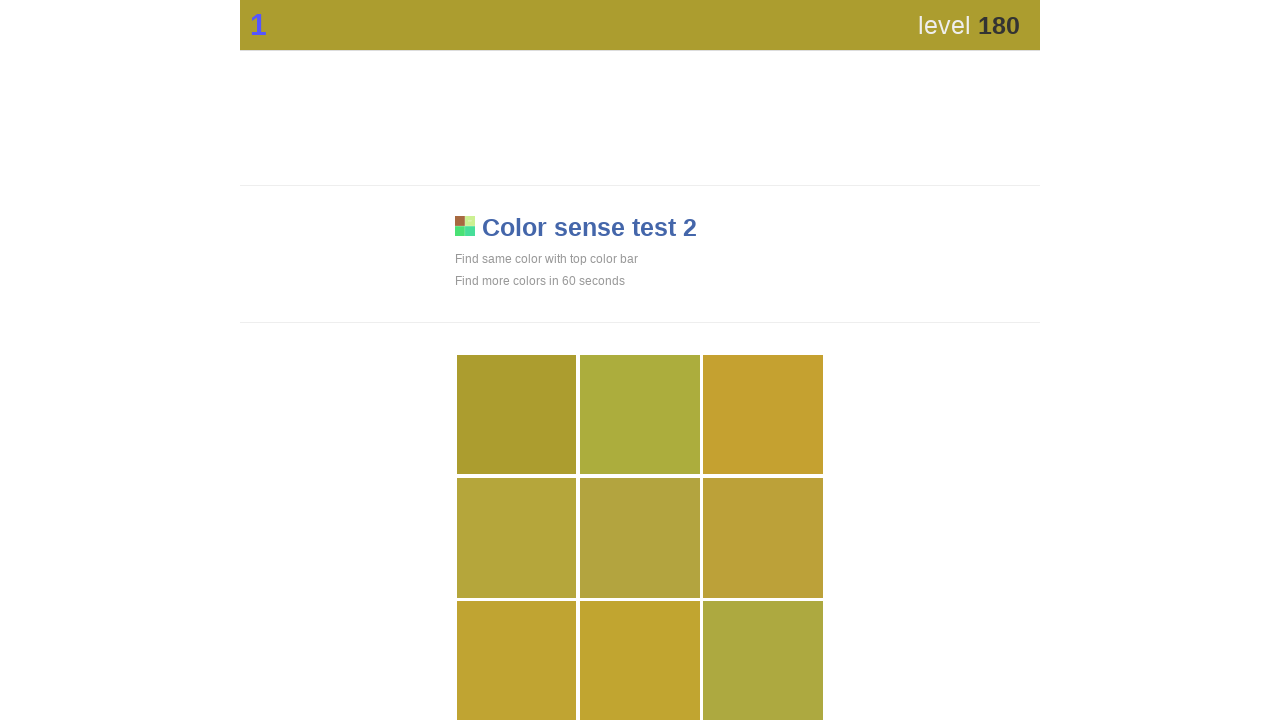

Clicked the main game area (attempt 364) at (517, 415) on div.main
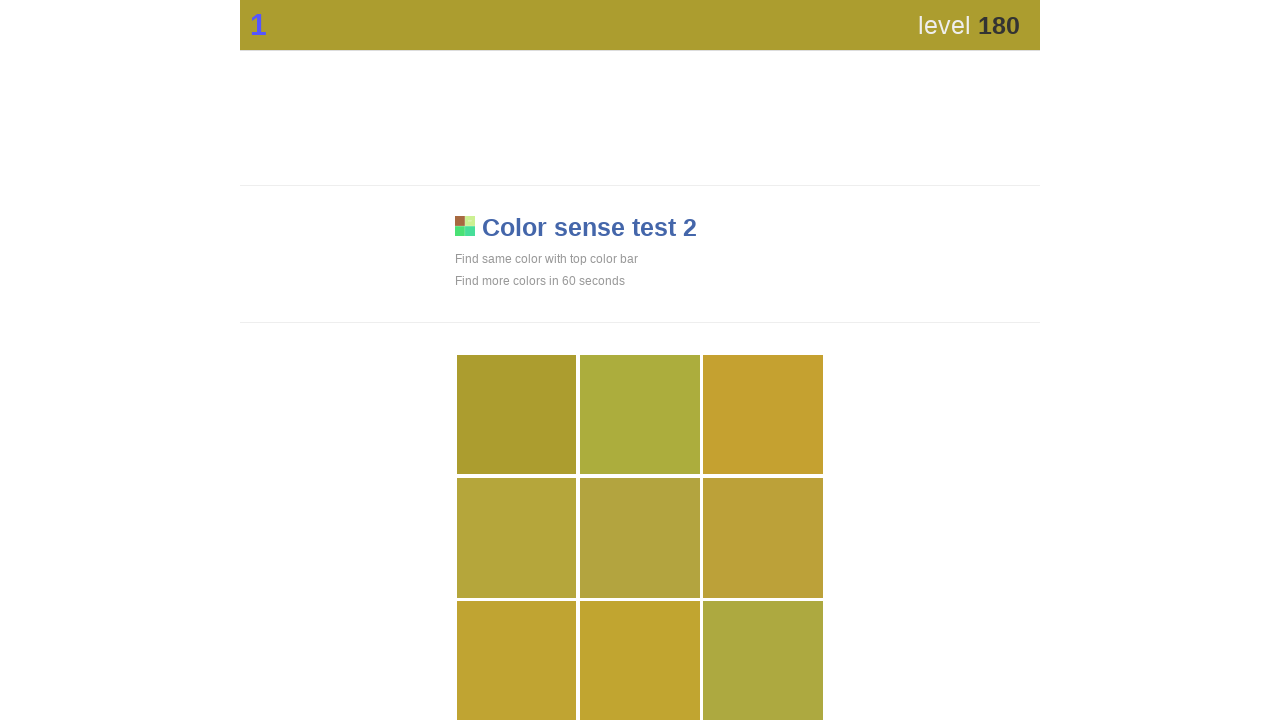

Clicked the main game area (attempt 365) at (517, 415) on div.main
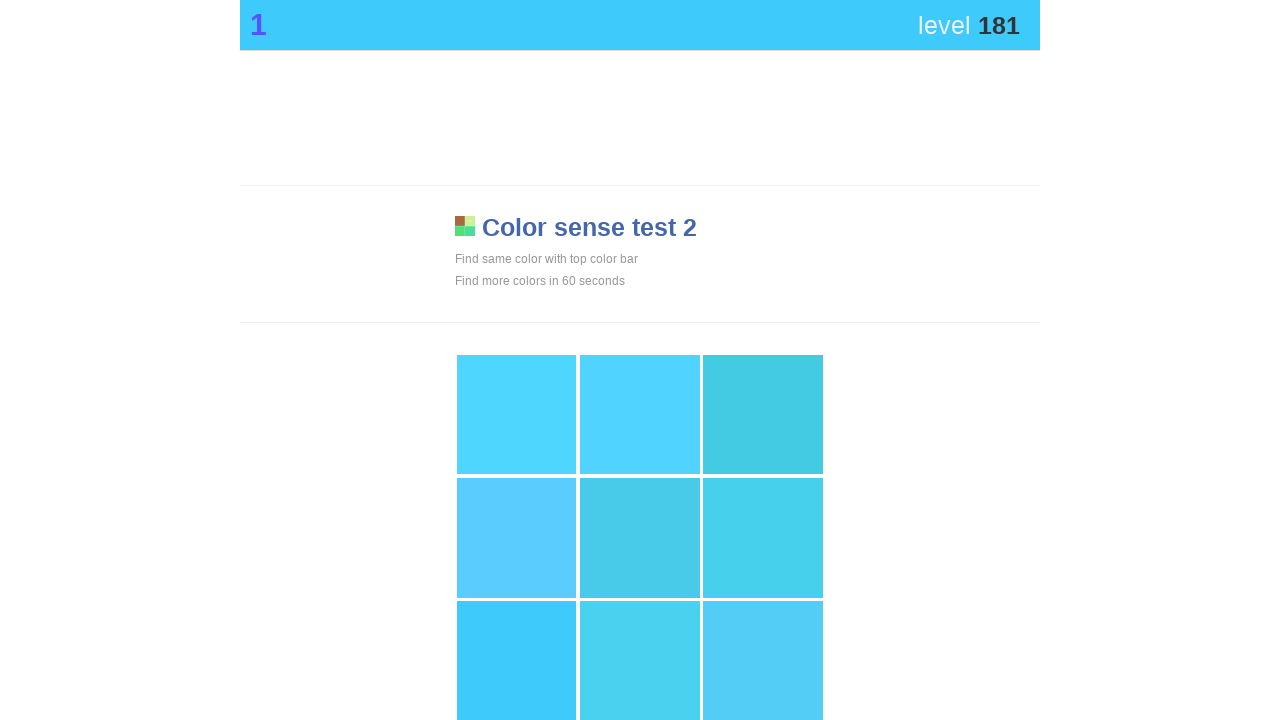

Clicked the main game area (attempt 366) at (517, 661) on div.main
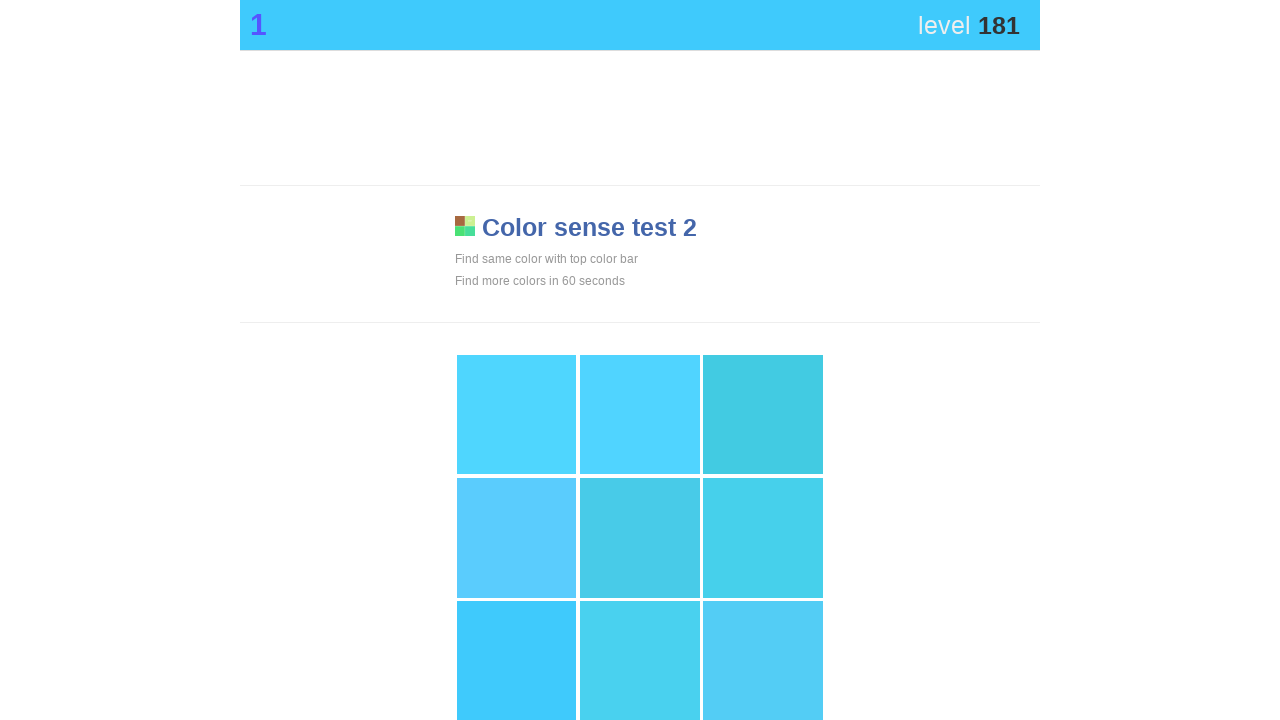

Clicked the main game area (attempt 367) at (517, 661) on div.main
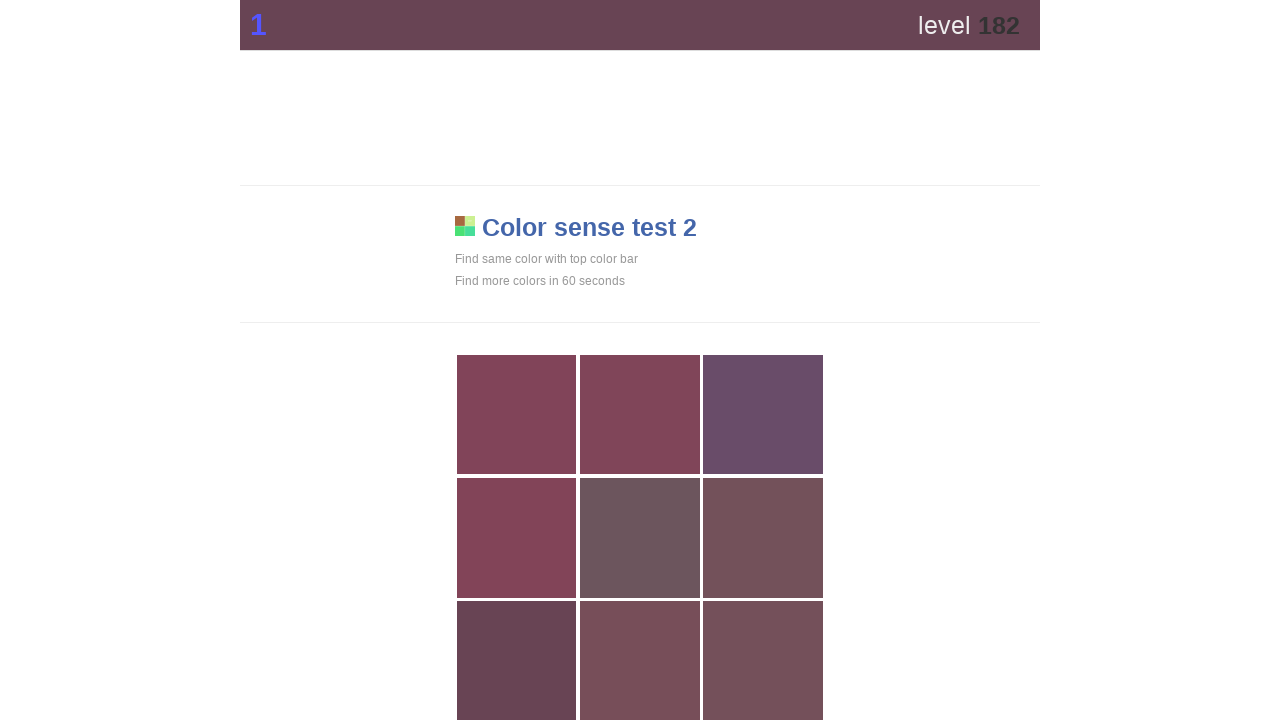

Game Over - main game area no longer clickable on div.main
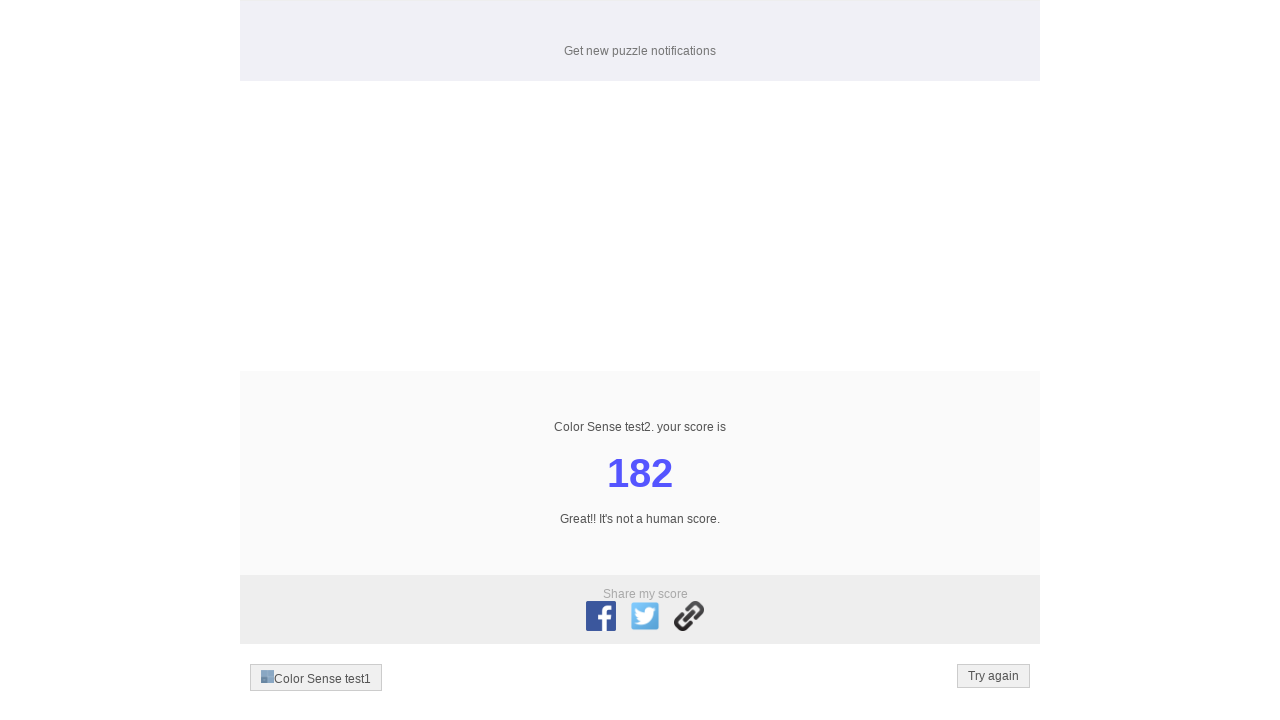

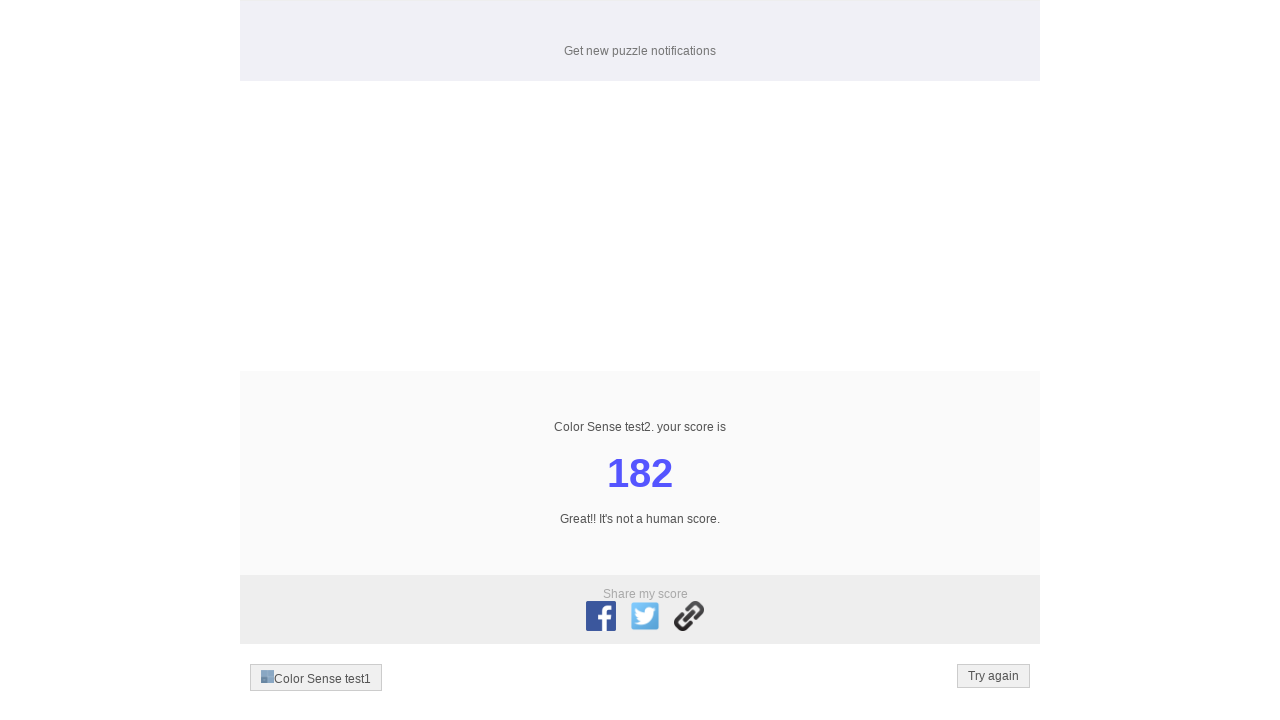